Tests smooth scrolling functionality by repeatedly pressing the DOWN key to scroll through the page content on the Orangescrum website.

Starting URL: https://www.orangescrum.com/

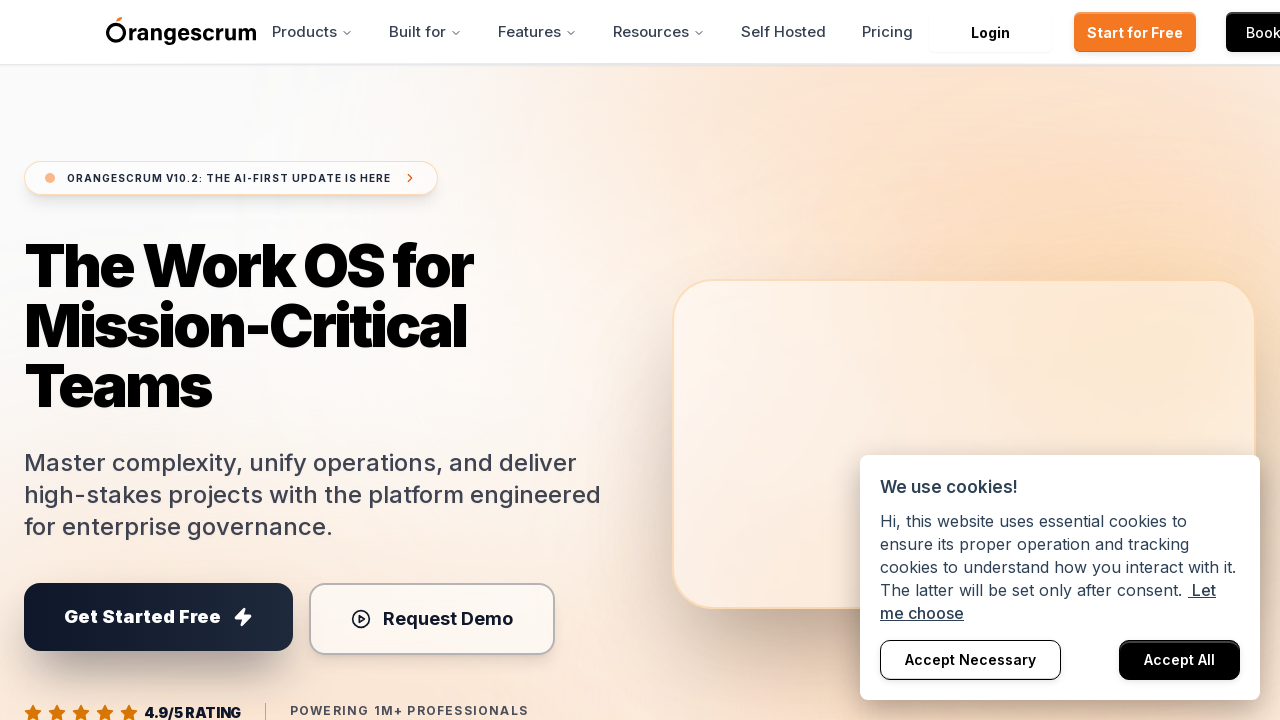

Page loaded and domcontentloaded state reached
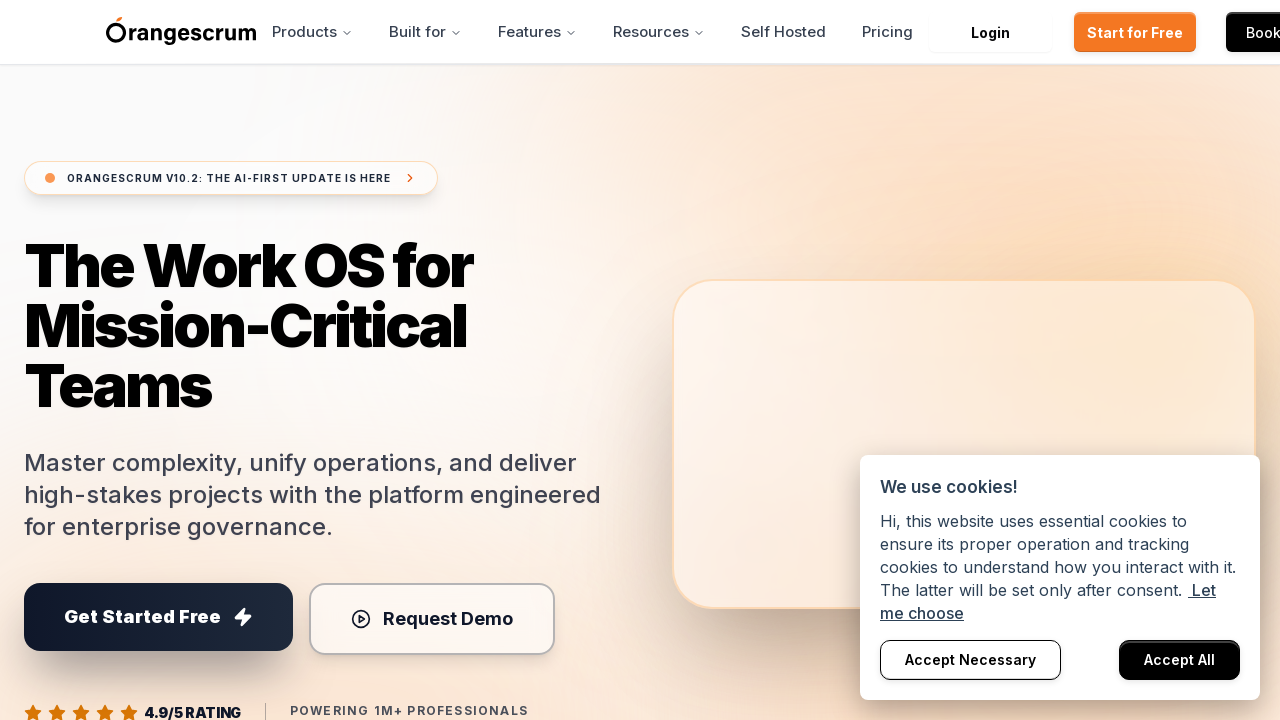

Pressed ArrowDown key (scroll iteration 1/500)
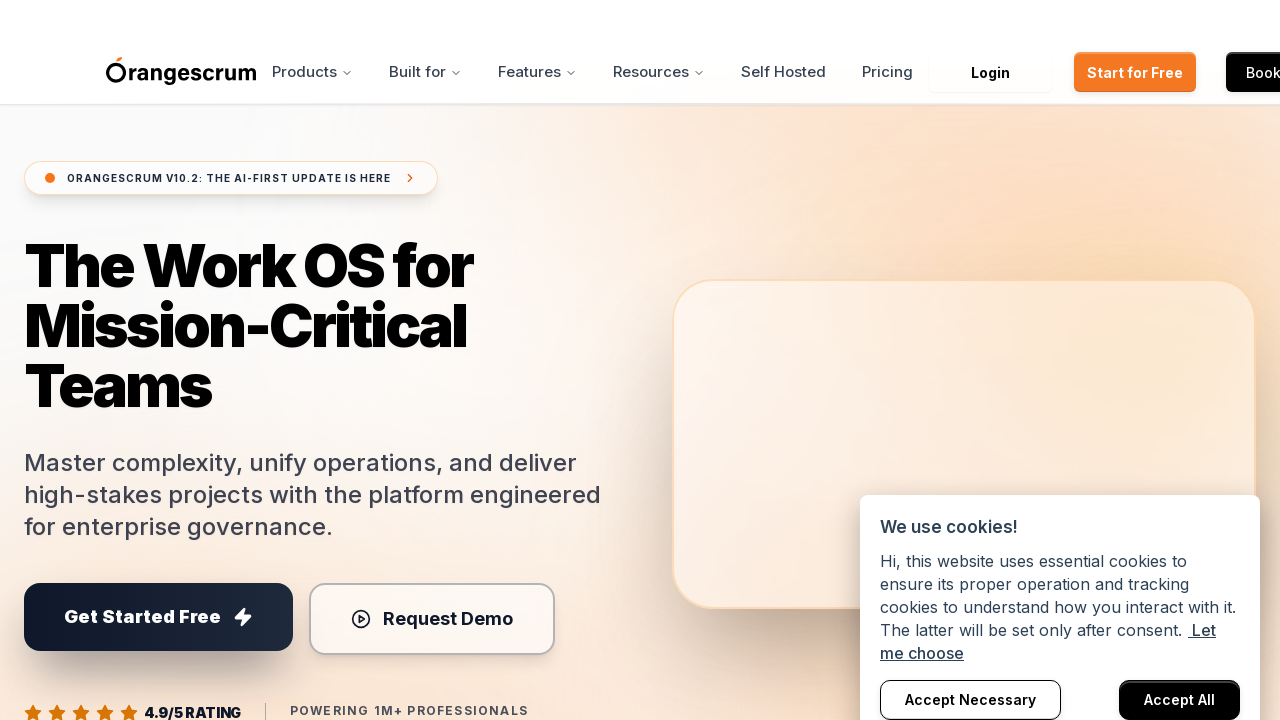

Pressed ArrowDown key (scroll iteration 2/500)
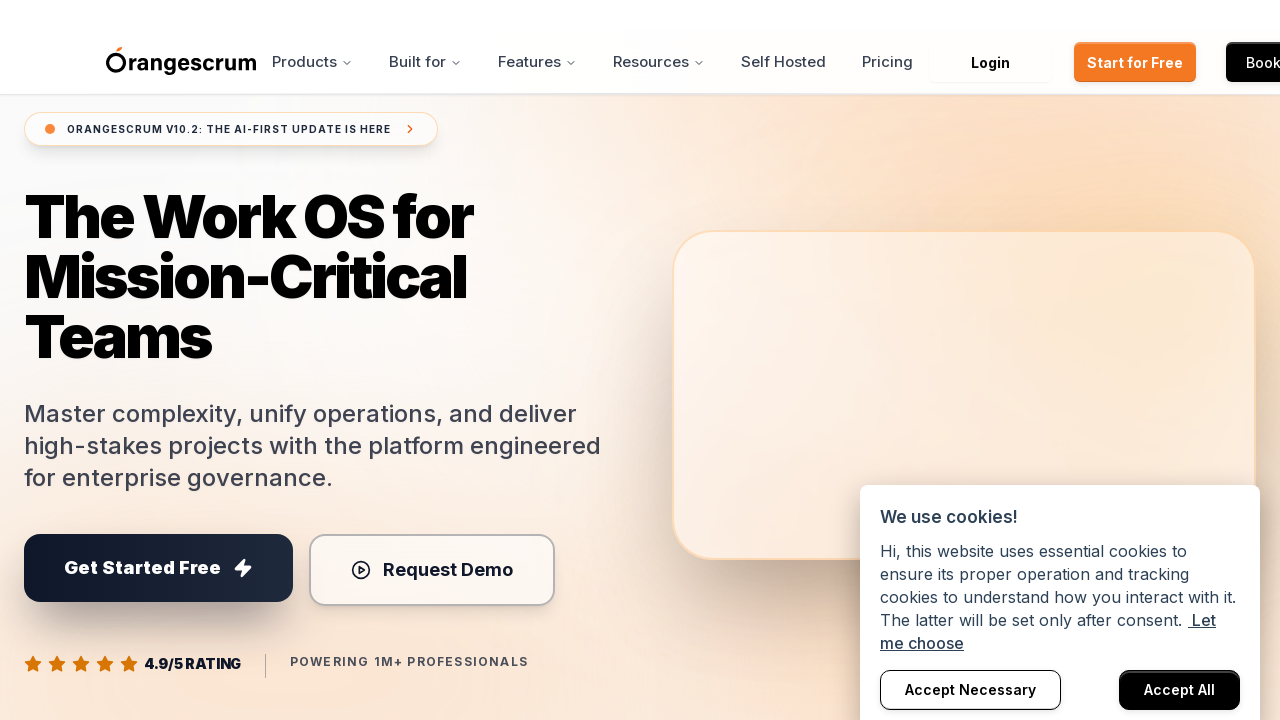

Pressed ArrowDown key (scroll iteration 3/500)
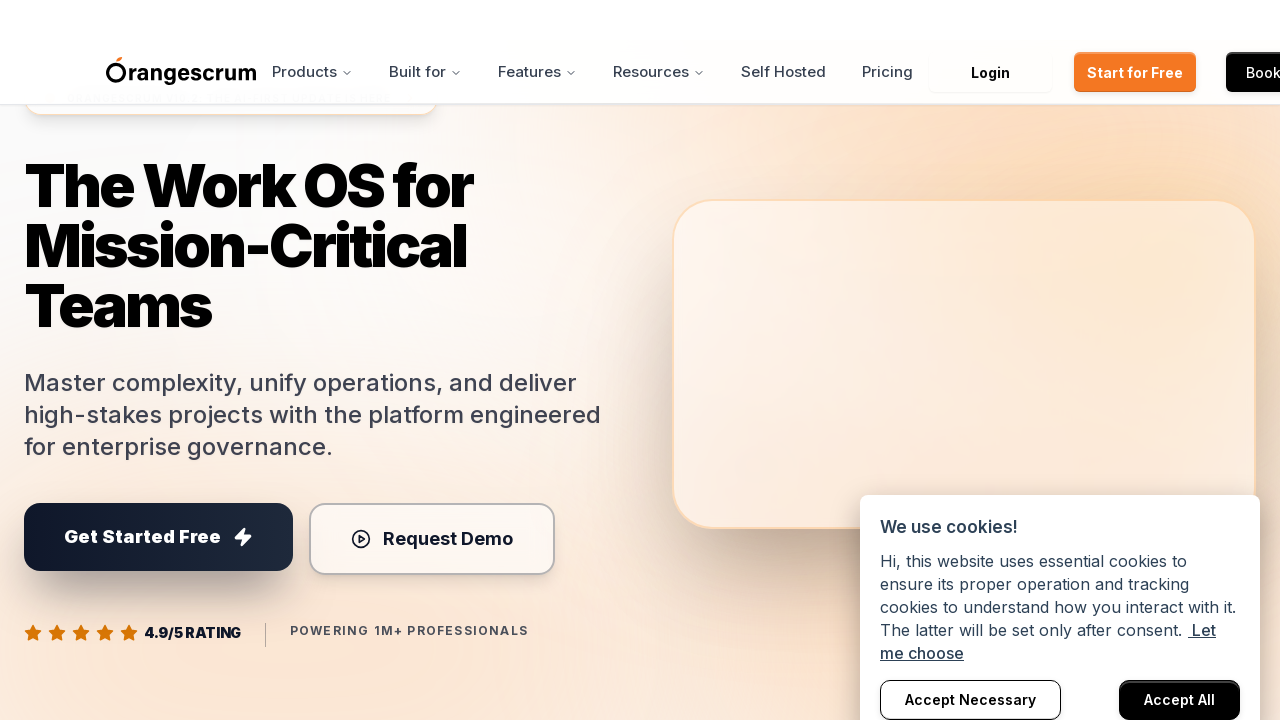

Pressed ArrowDown key (scroll iteration 4/500)
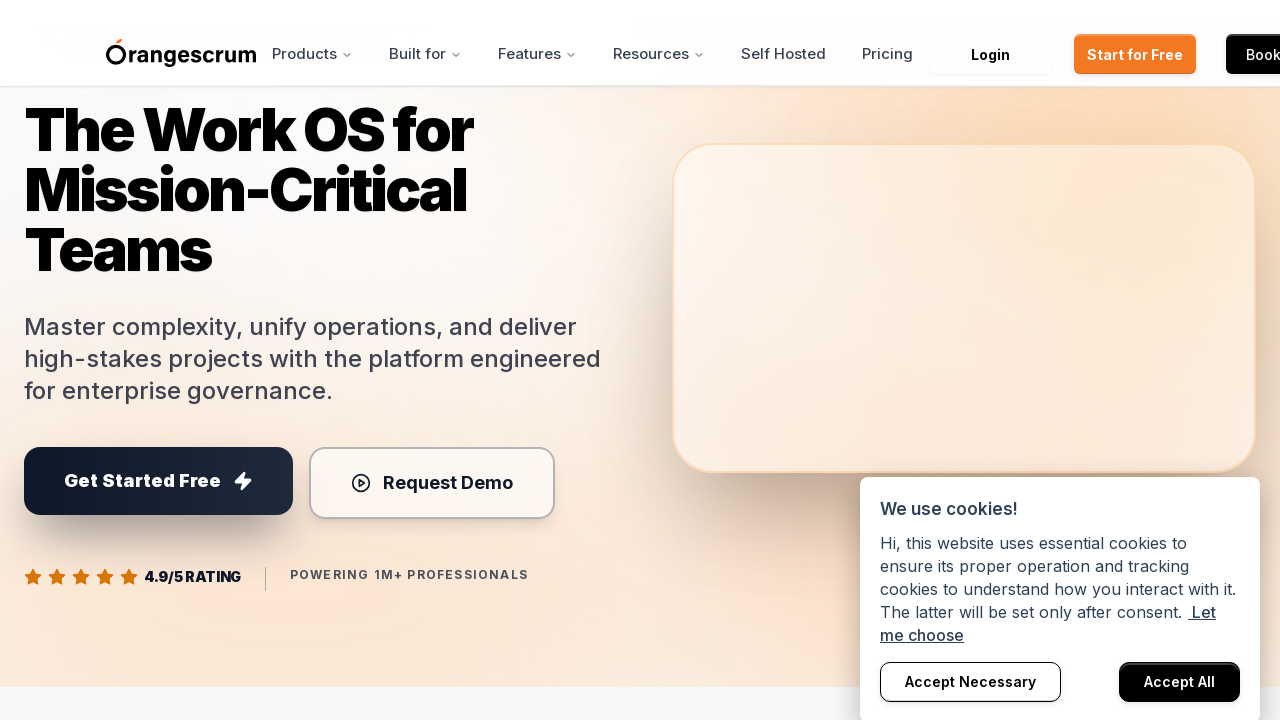

Pressed ArrowDown key (scroll iteration 5/500)
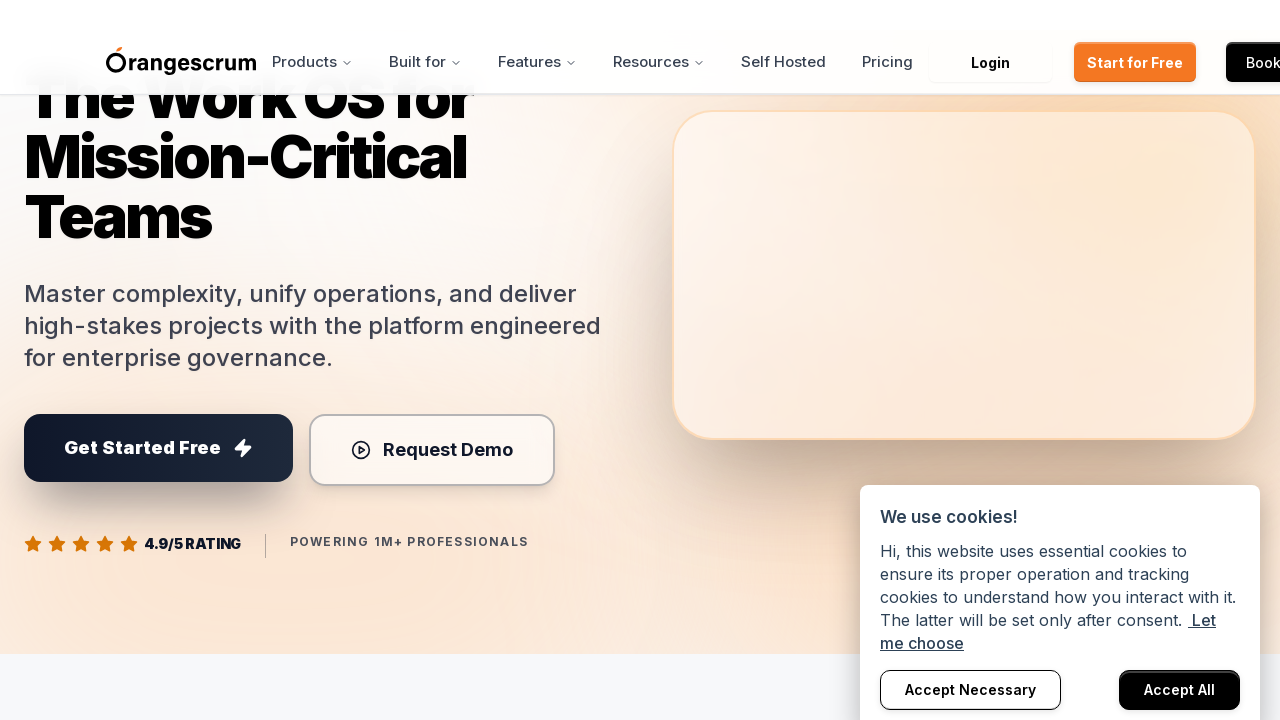

Pressed ArrowDown key (scroll iteration 6/500)
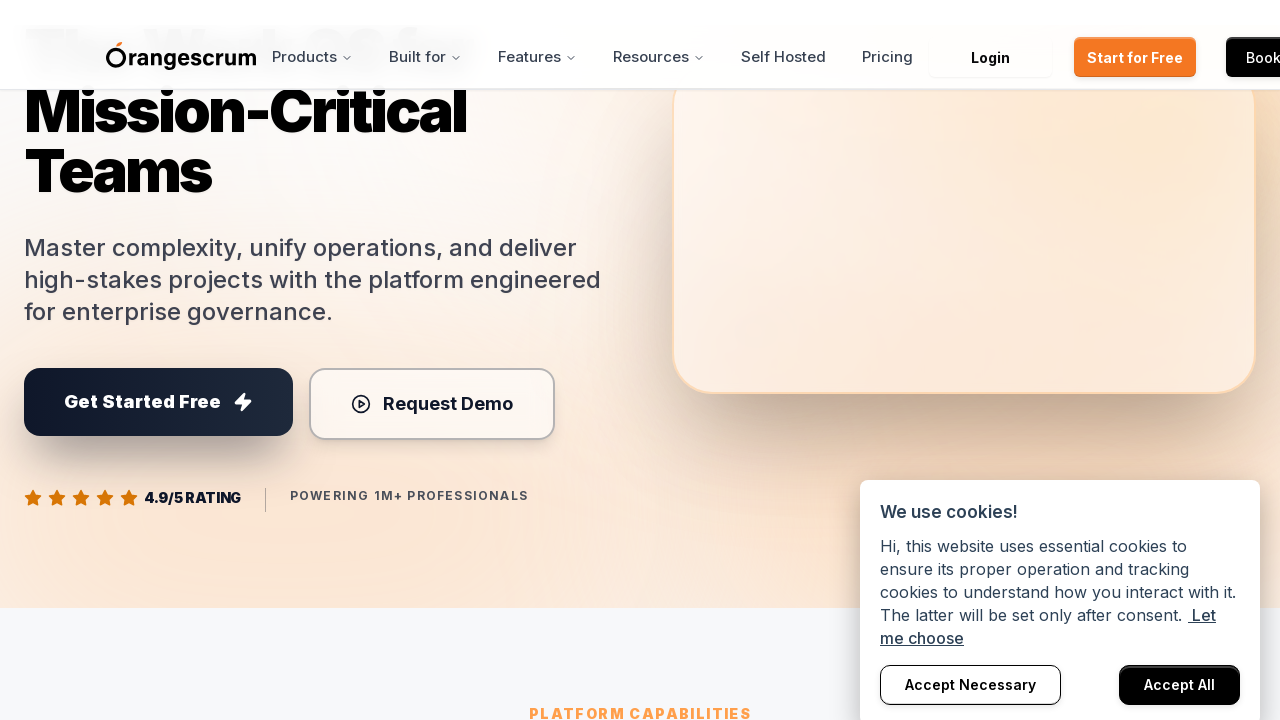

Pressed ArrowDown key (scroll iteration 7/500)
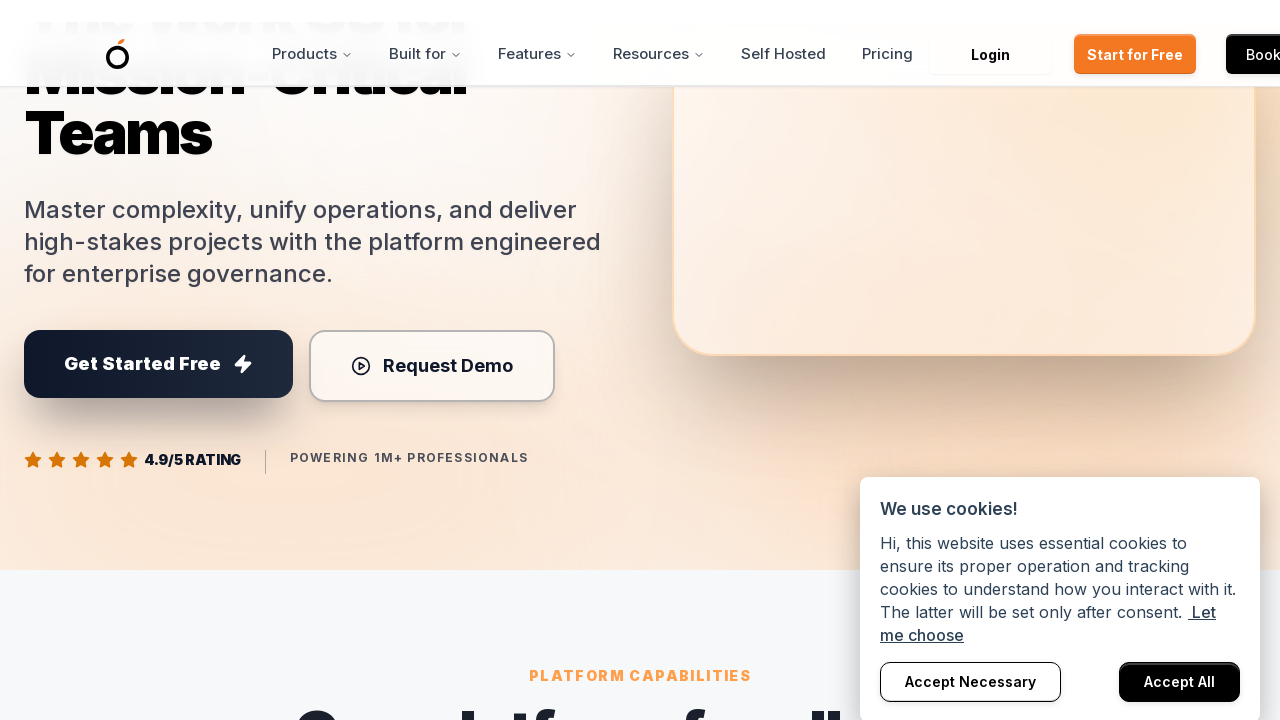

Pressed ArrowDown key (scroll iteration 8/500)
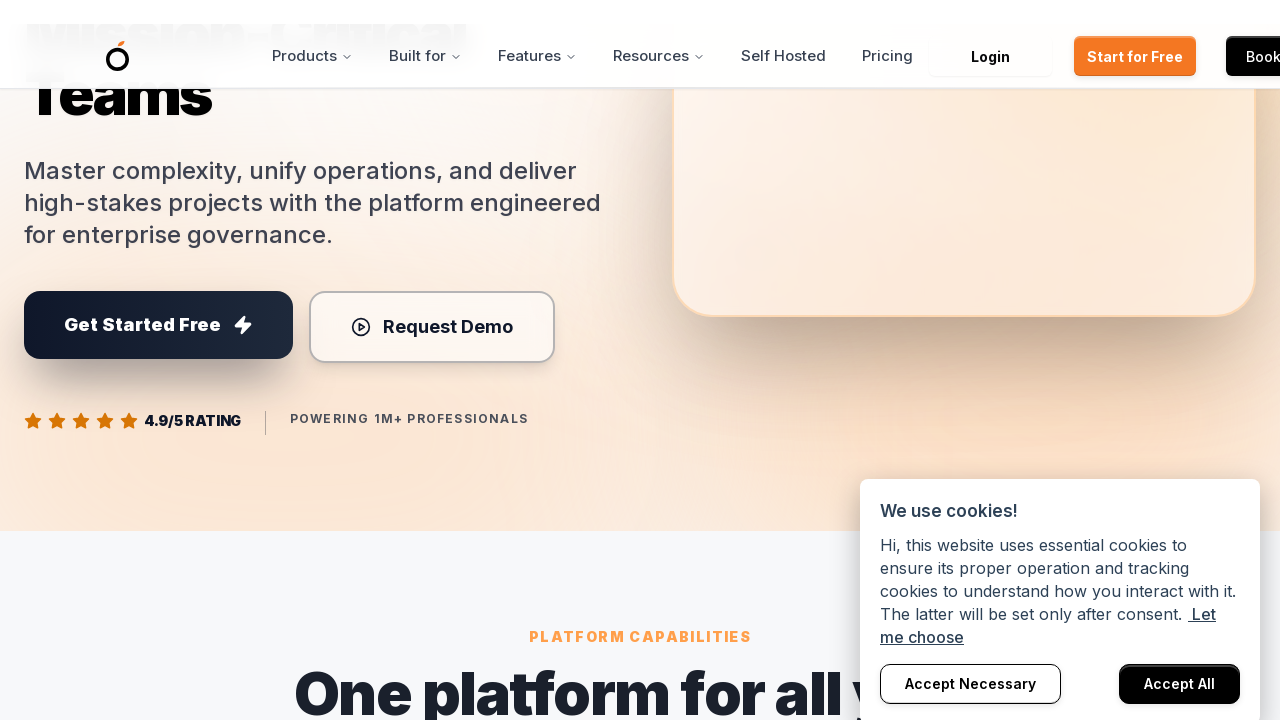

Pressed ArrowDown key (scroll iteration 9/500)
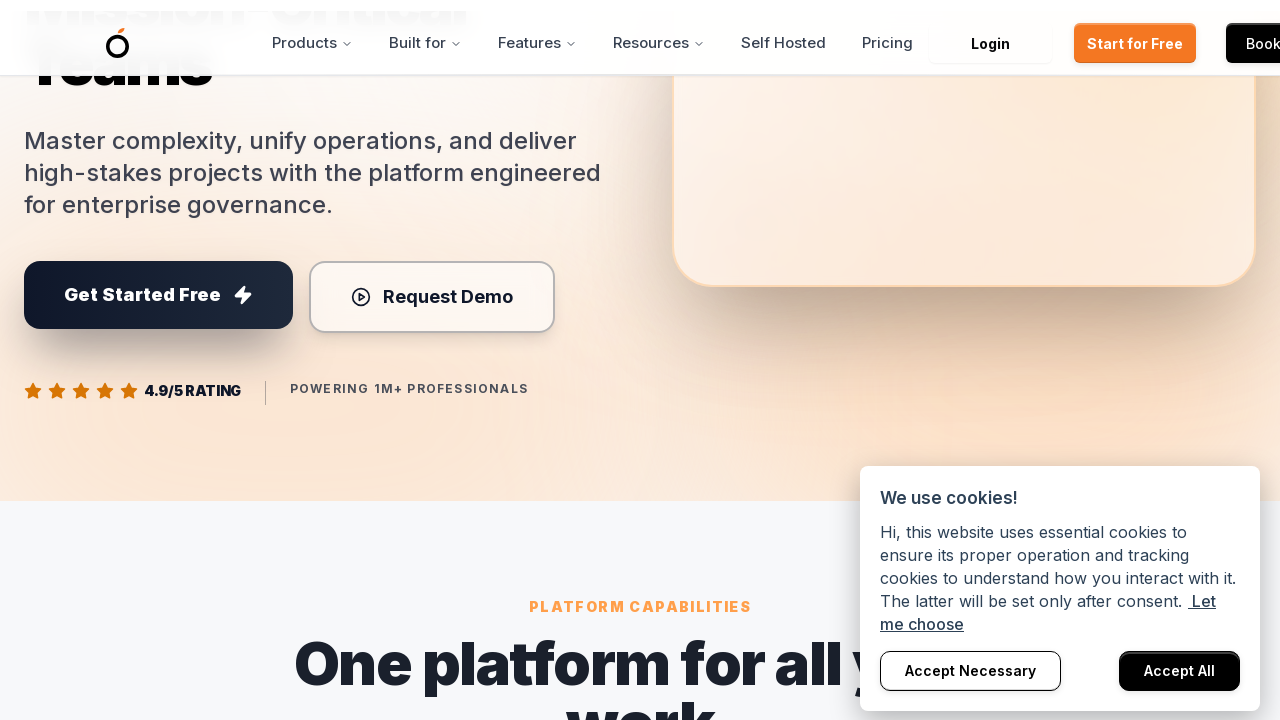

Pressed ArrowDown key (scroll iteration 10/500)
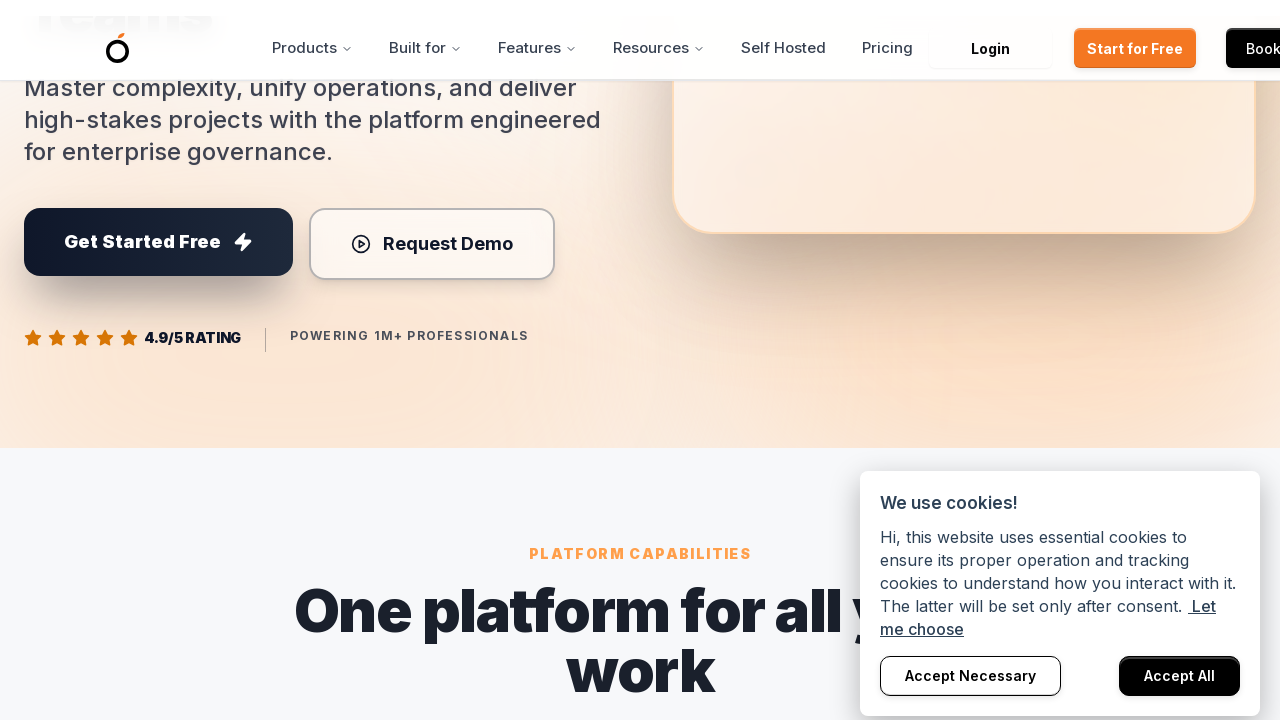

Pressed ArrowDown key (scroll iteration 11/500)
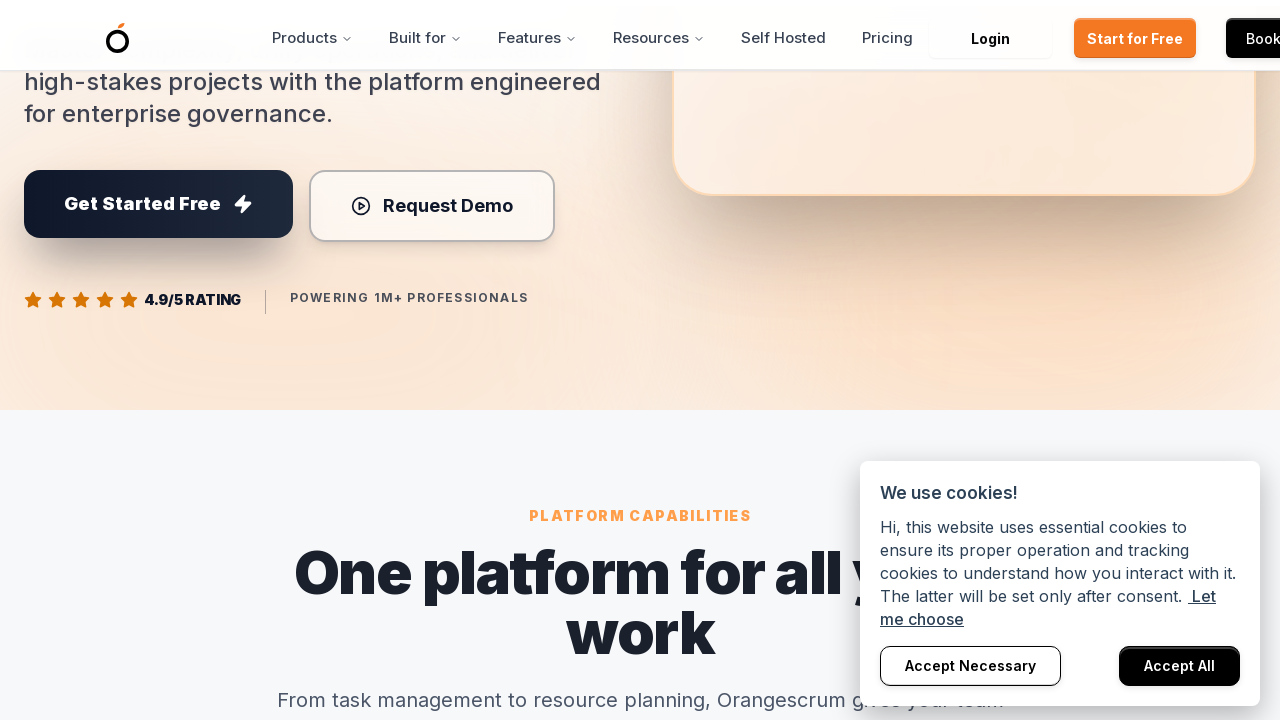

Pressed ArrowDown key (scroll iteration 12/500)
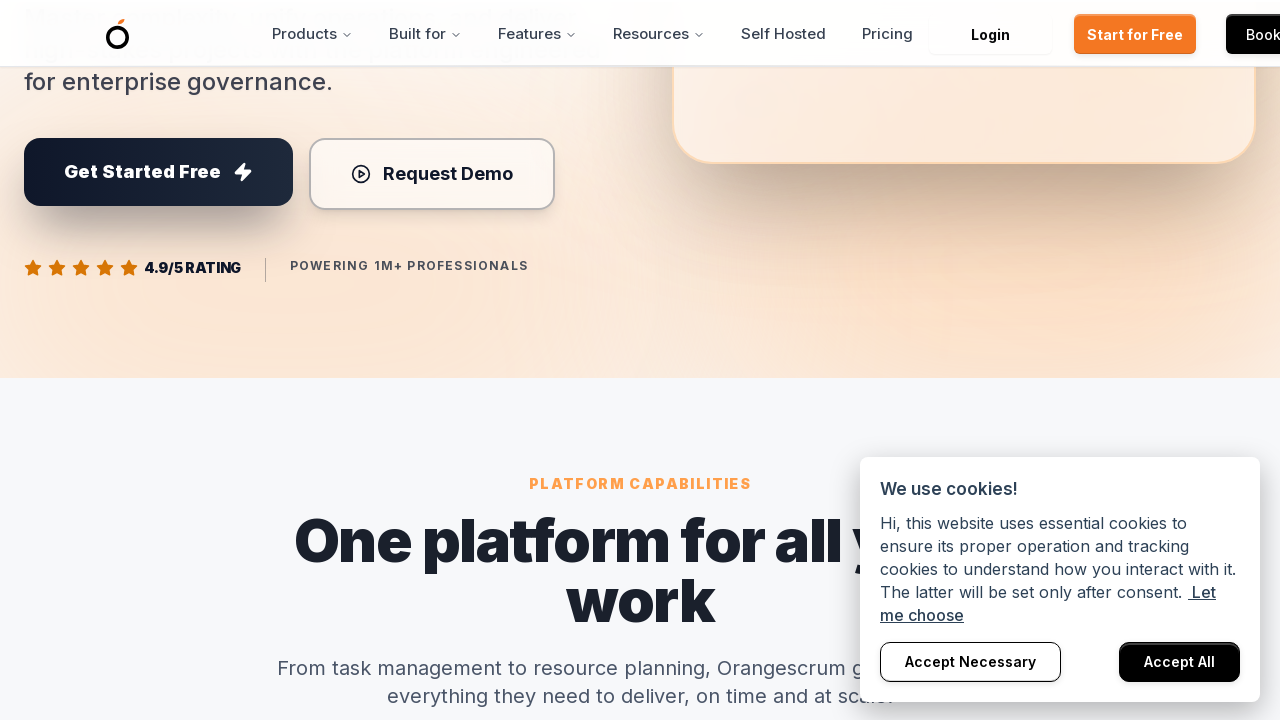

Pressed ArrowDown key (scroll iteration 13/500)
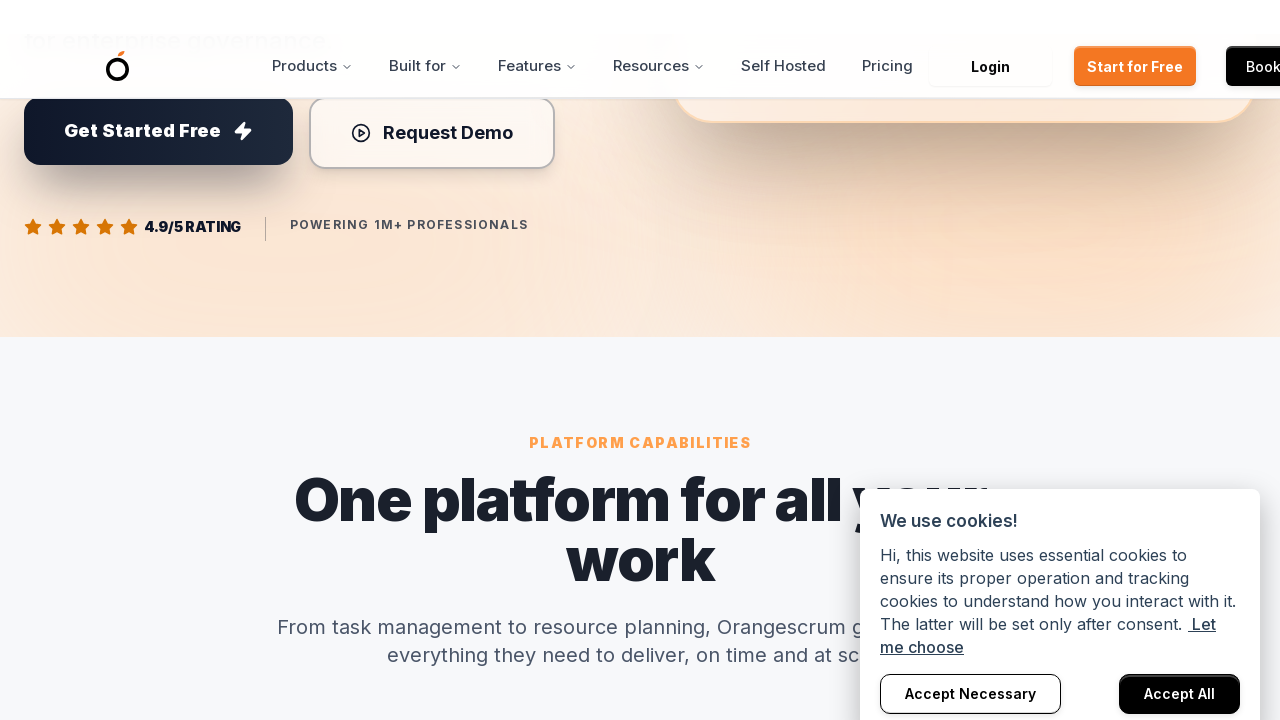

Pressed ArrowDown key (scroll iteration 14/500)
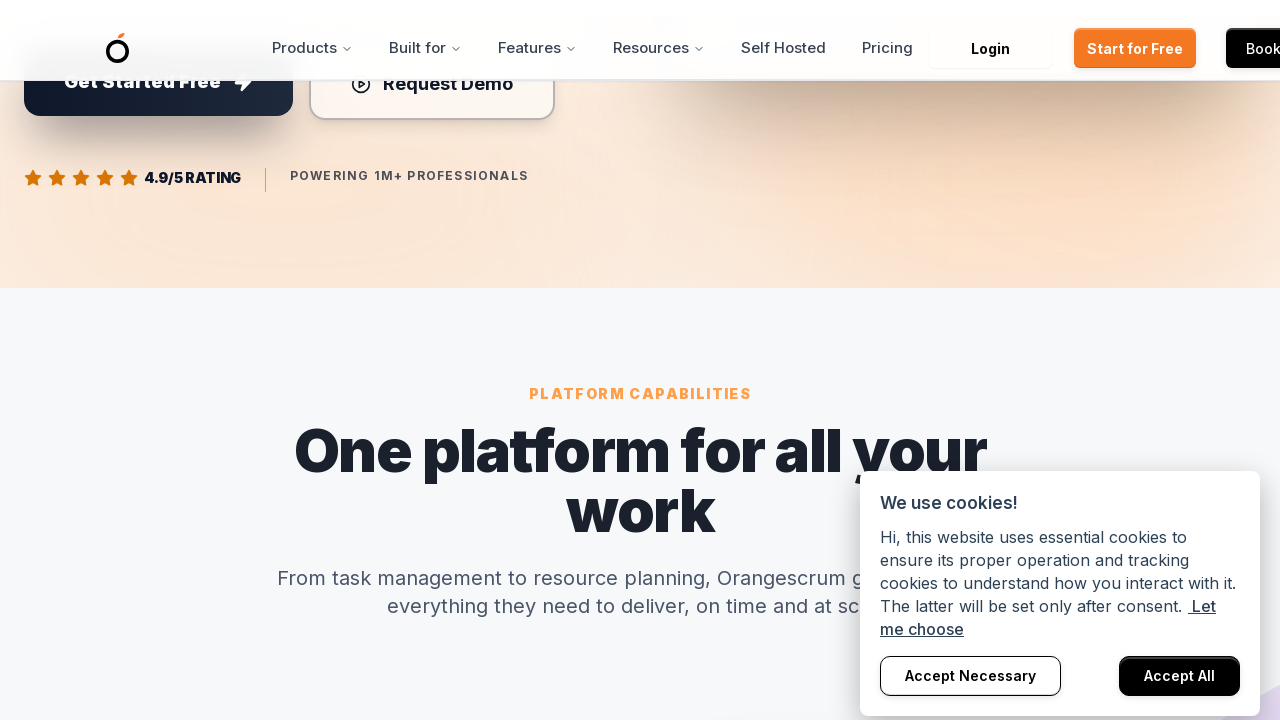

Pressed ArrowDown key (scroll iteration 15/500)
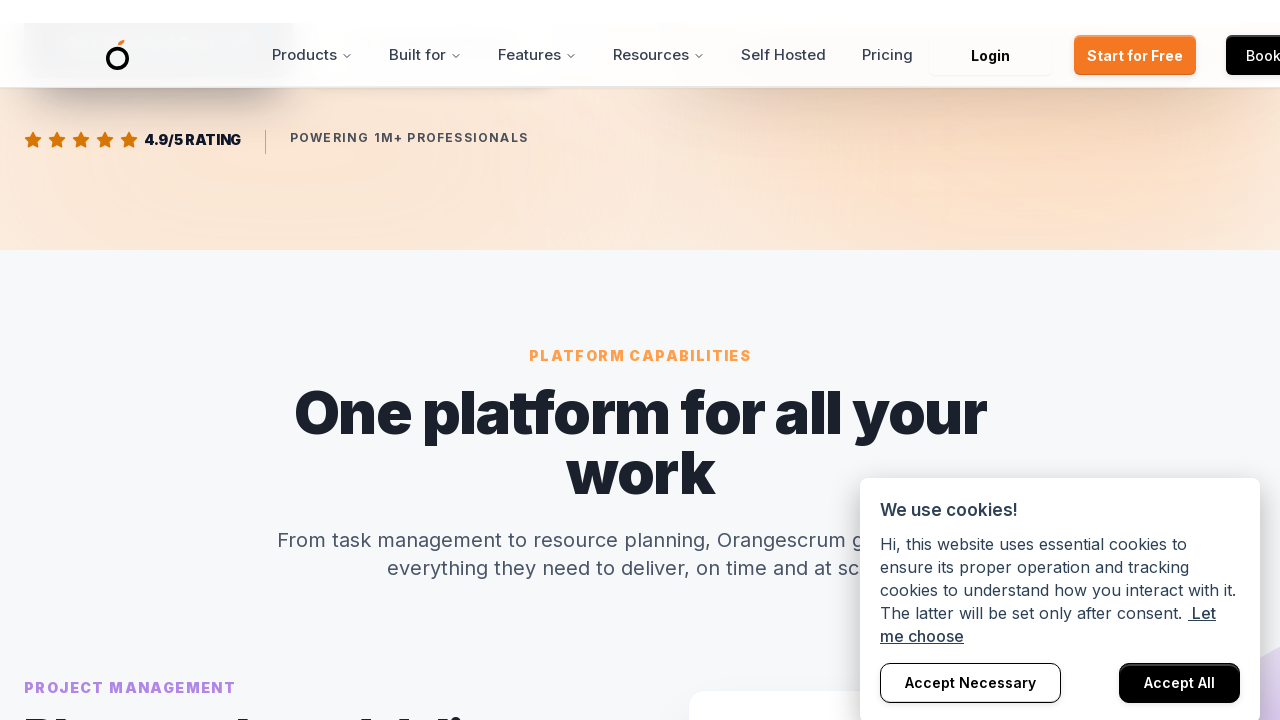

Pressed ArrowDown key (scroll iteration 16/500)
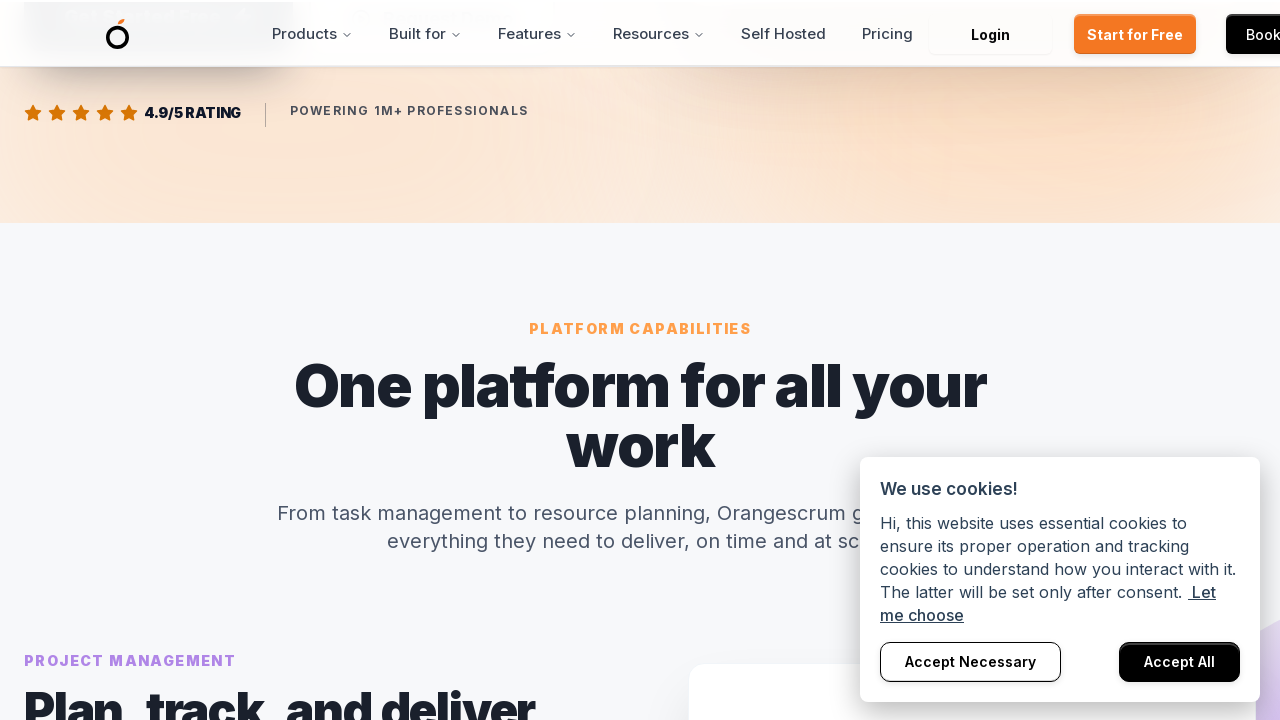

Pressed ArrowDown key (scroll iteration 17/500)
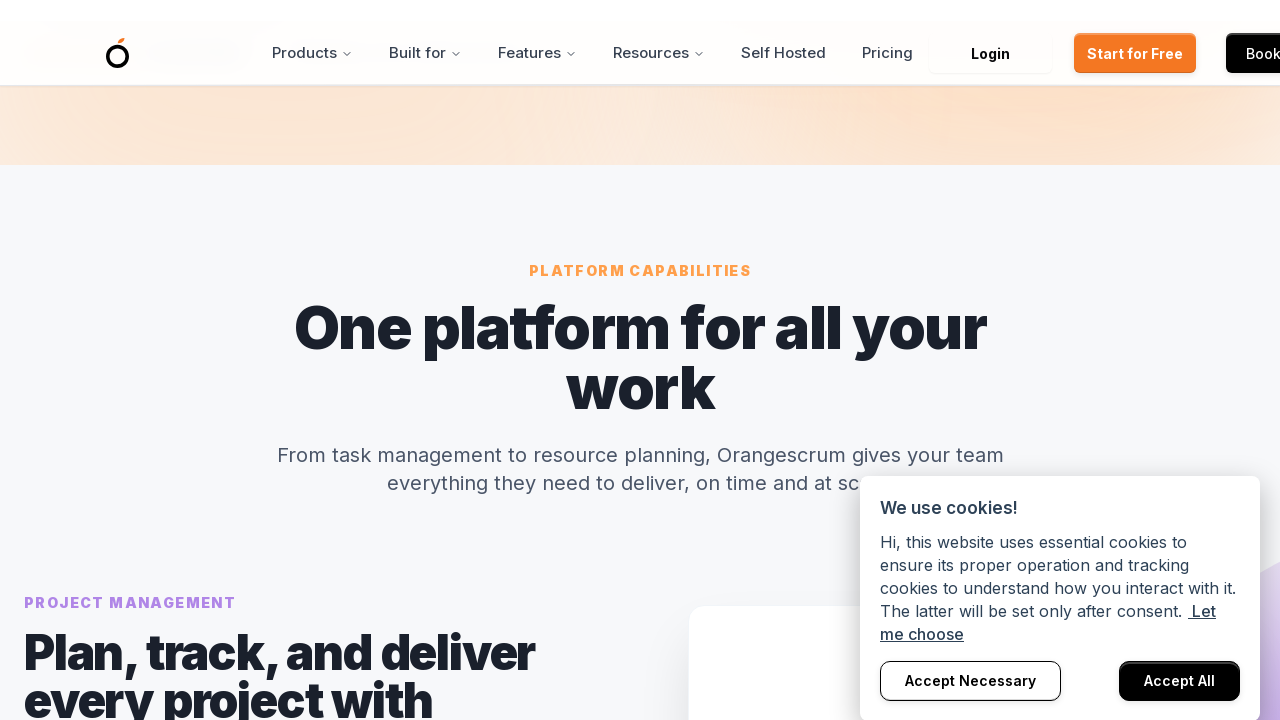

Pressed ArrowDown key (scroll iteration 18/500)
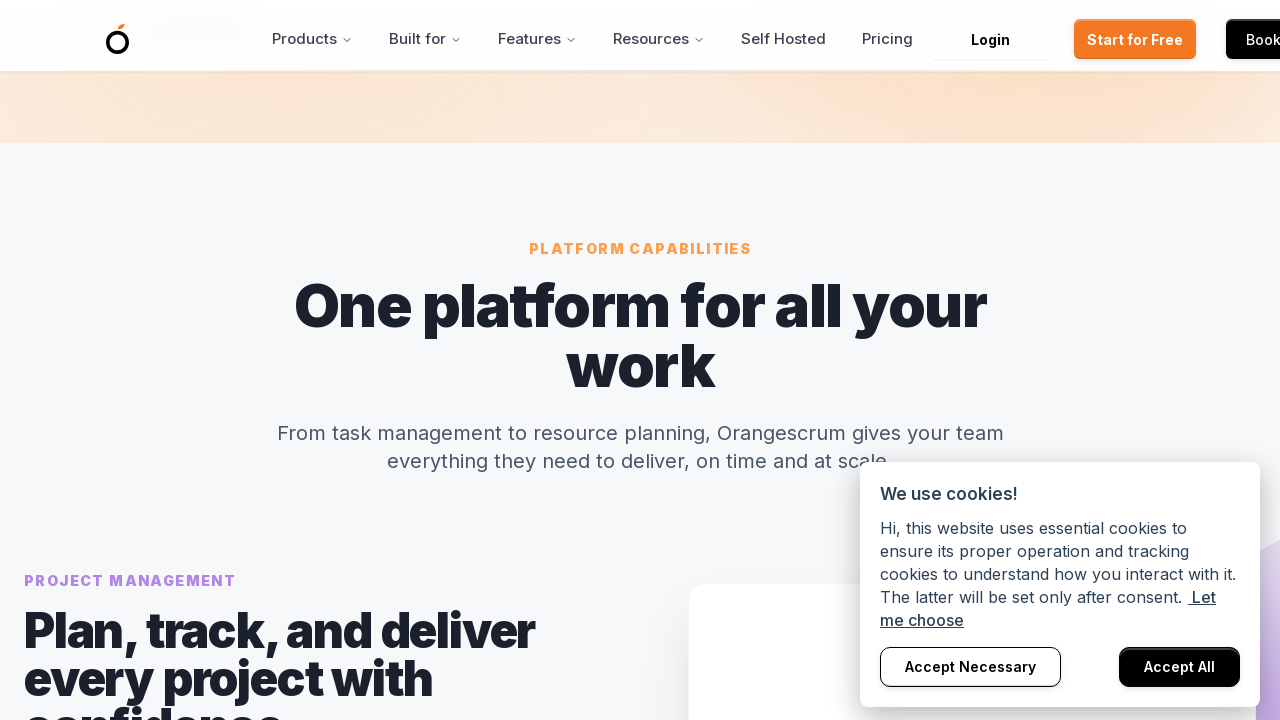

Pressed ArrowDown key (scroll iteration 19/500)
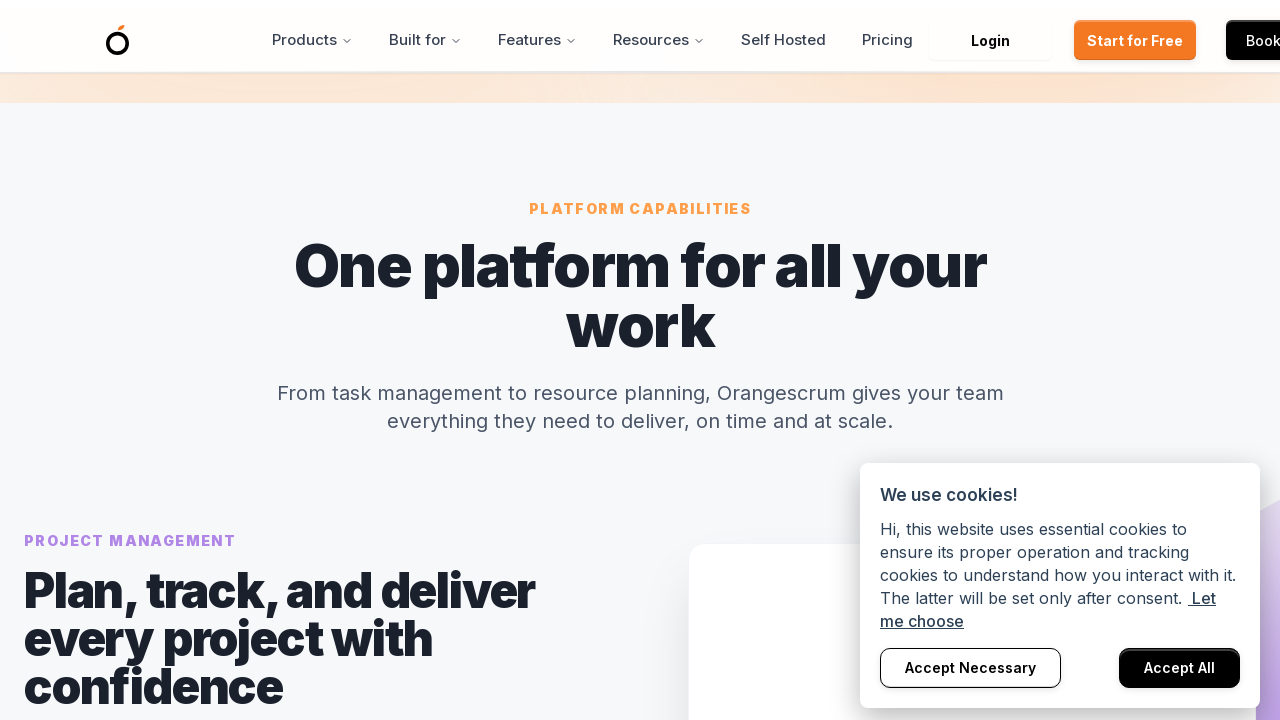

Pressed ArrowDown key (scroll iteration 20/500)
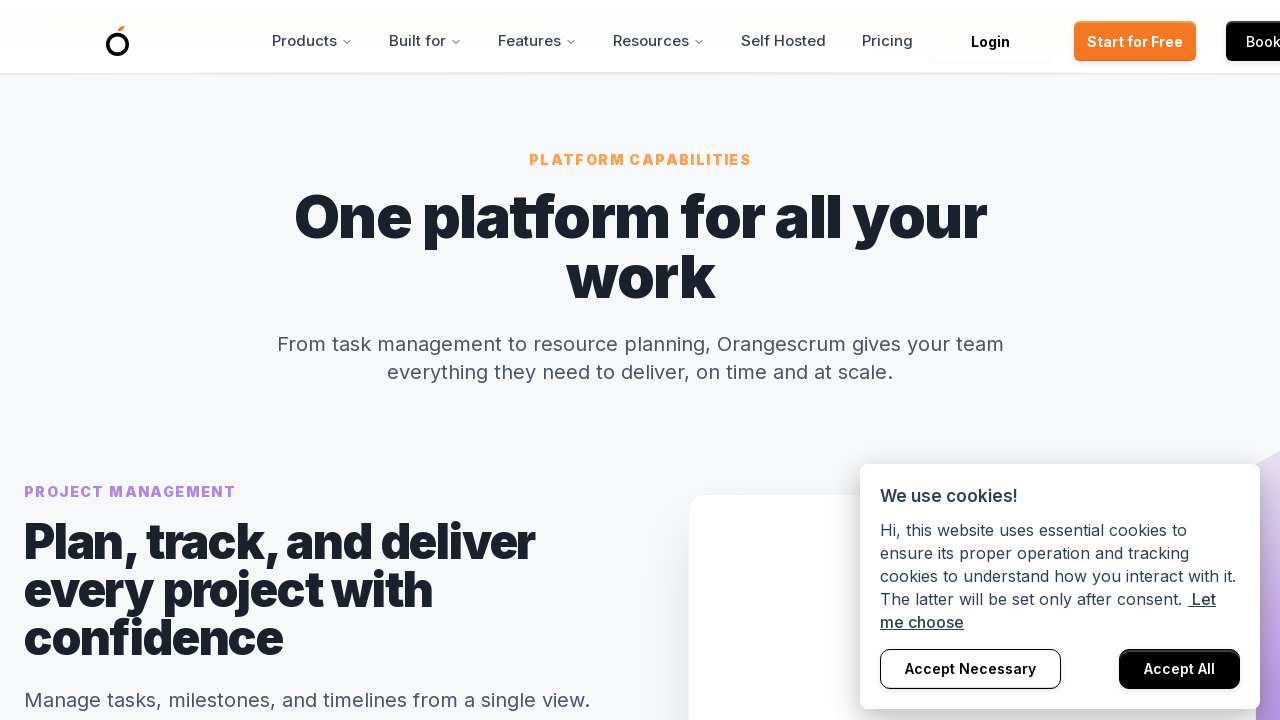

Pressed ArrowDown key (scroll iteration 21/500)
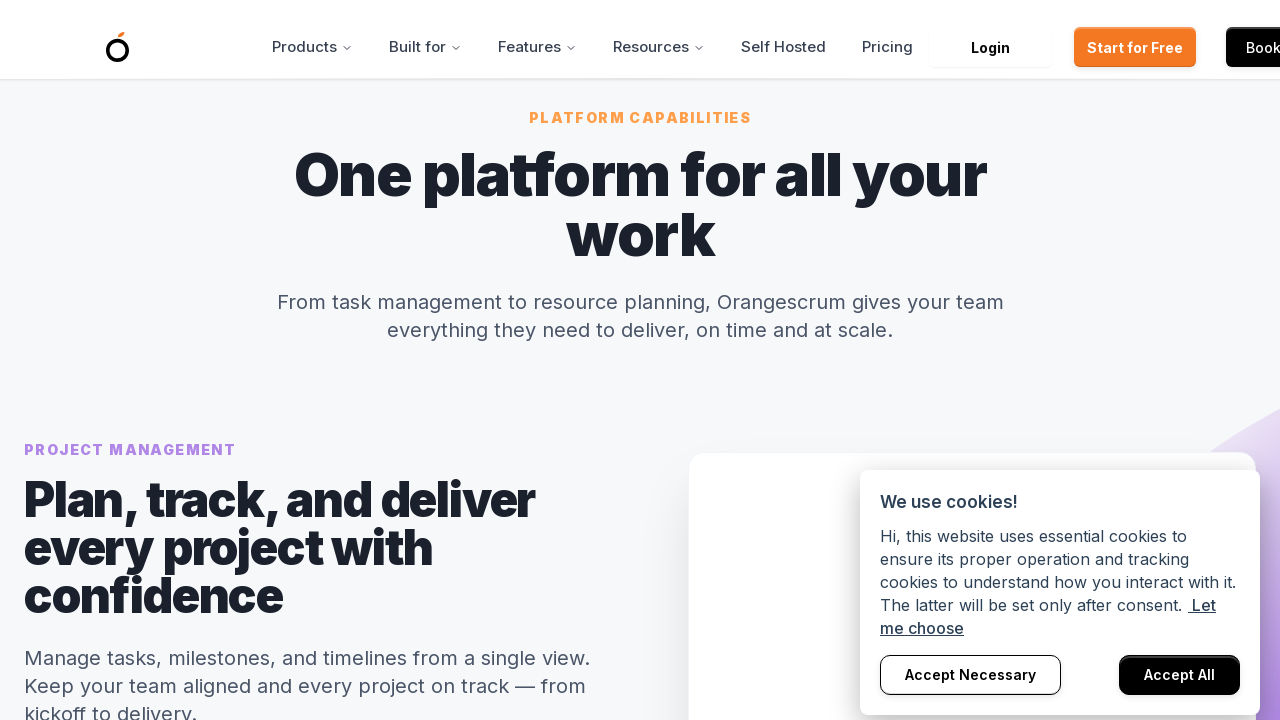

Pressed ArrowDown key (scroll iteration 22/500)
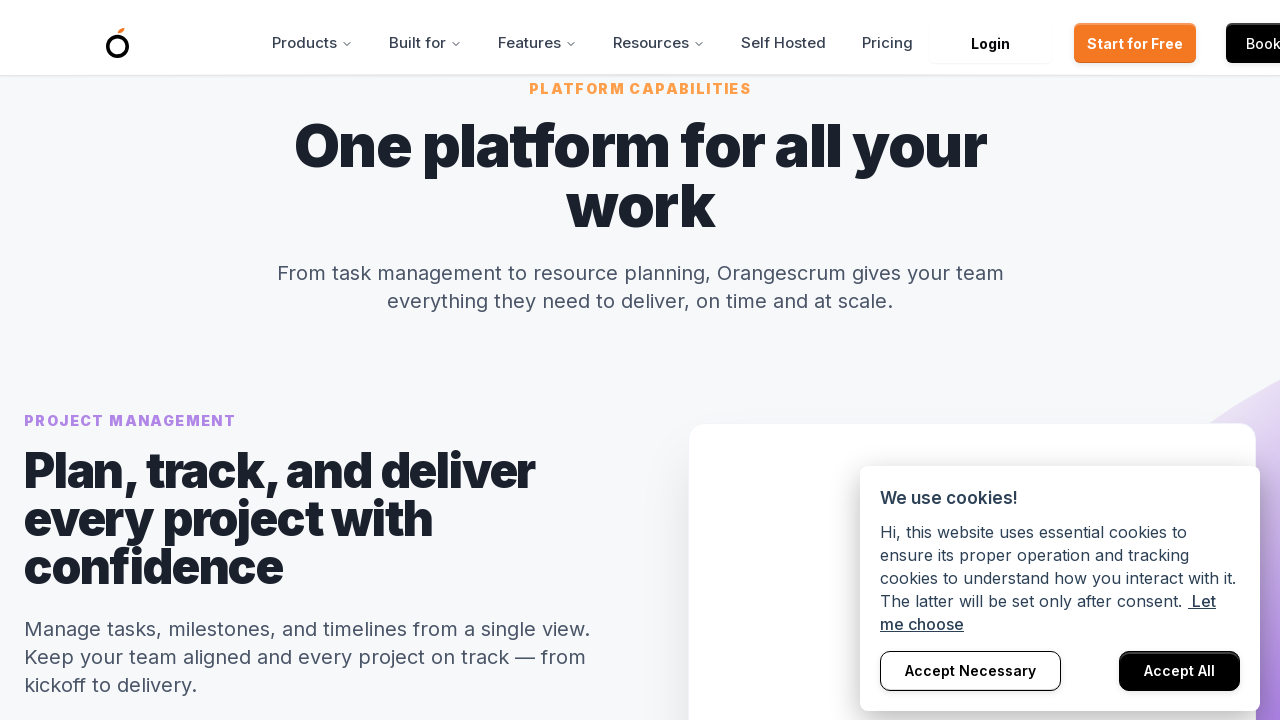

Pressed ArrowDown key (scroll iteration 23/500)
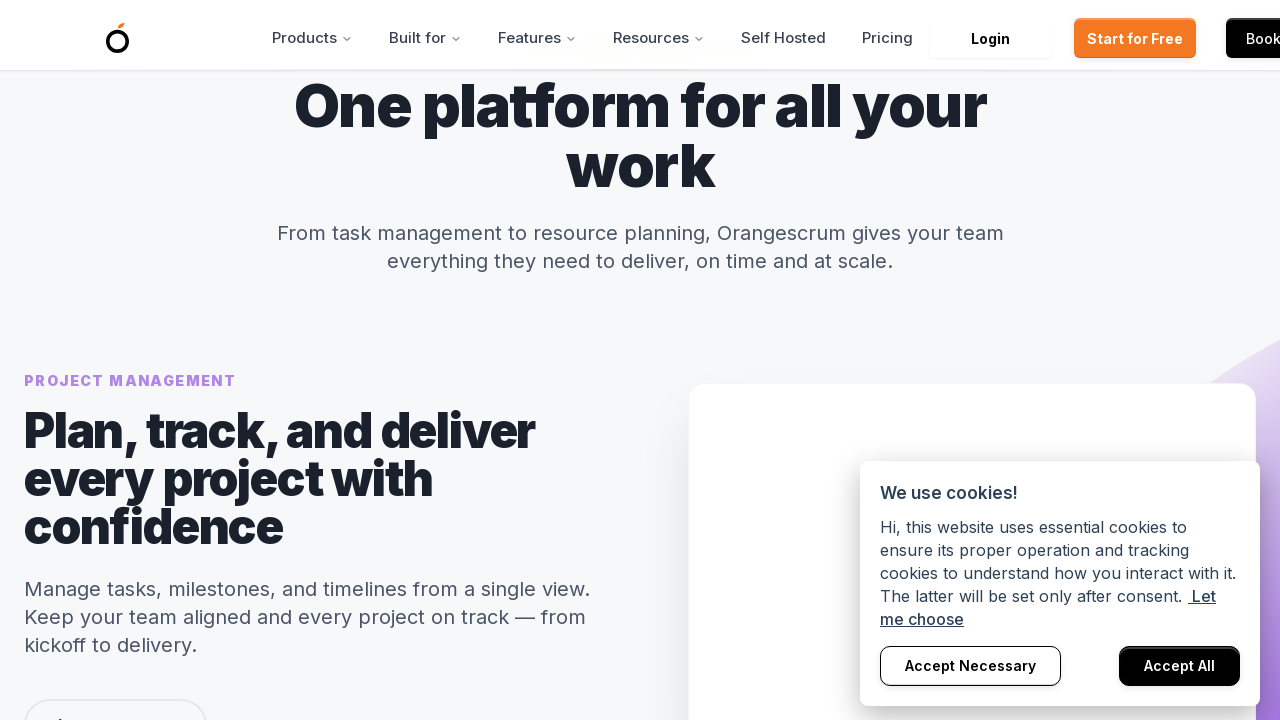

Pressed ArrowDown key (scroll iteration 24/500)
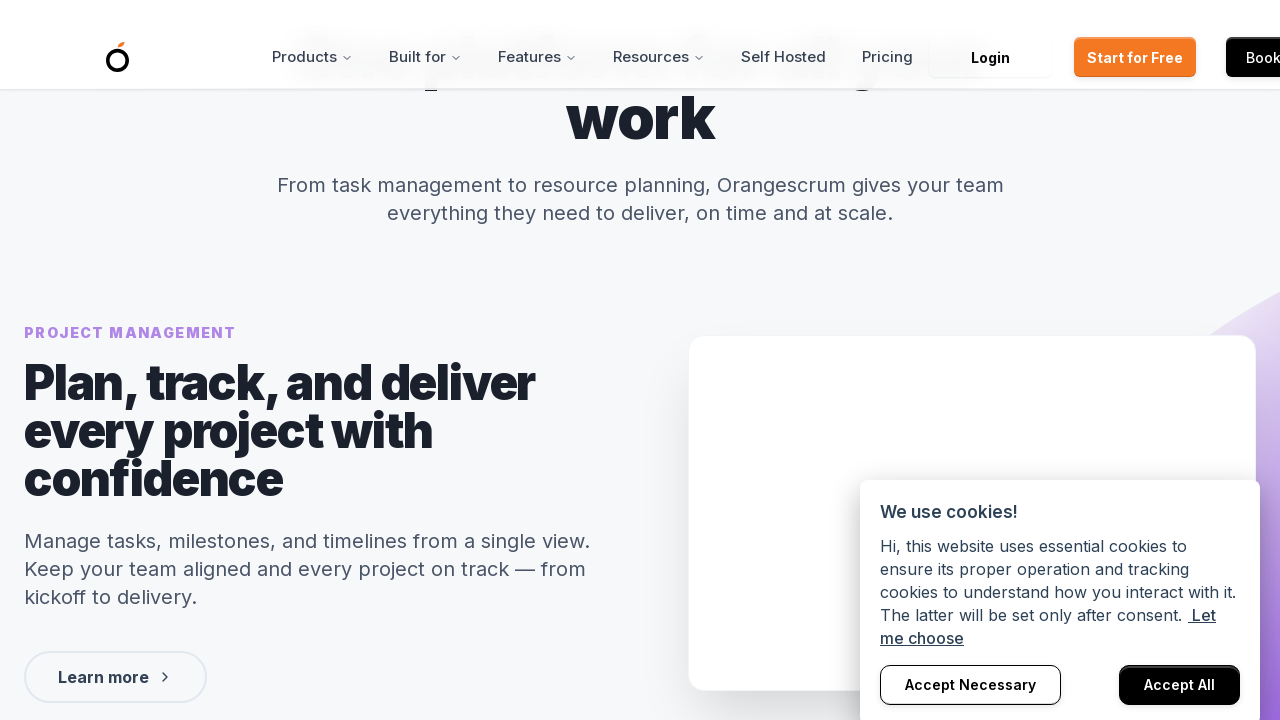

Pressed ArrowDown key (scroll iteration 25/500)
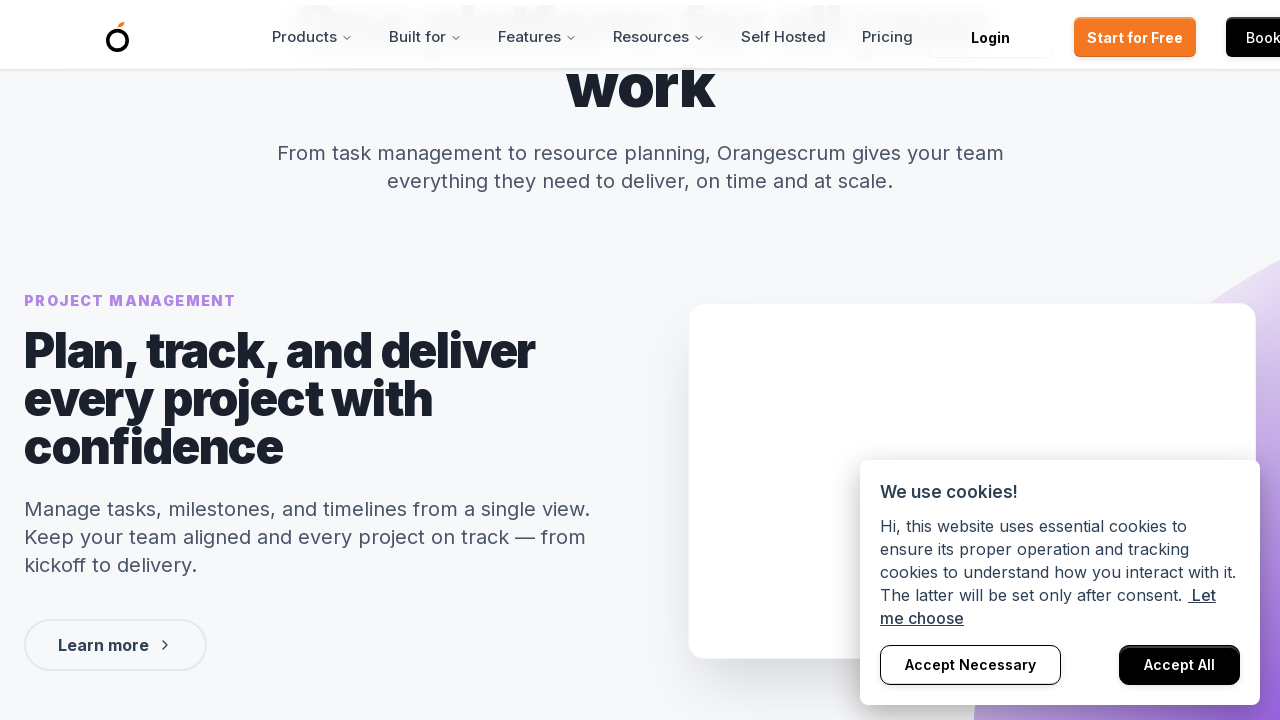

Pressed ArrowDown key (scroll iteration 26/500)
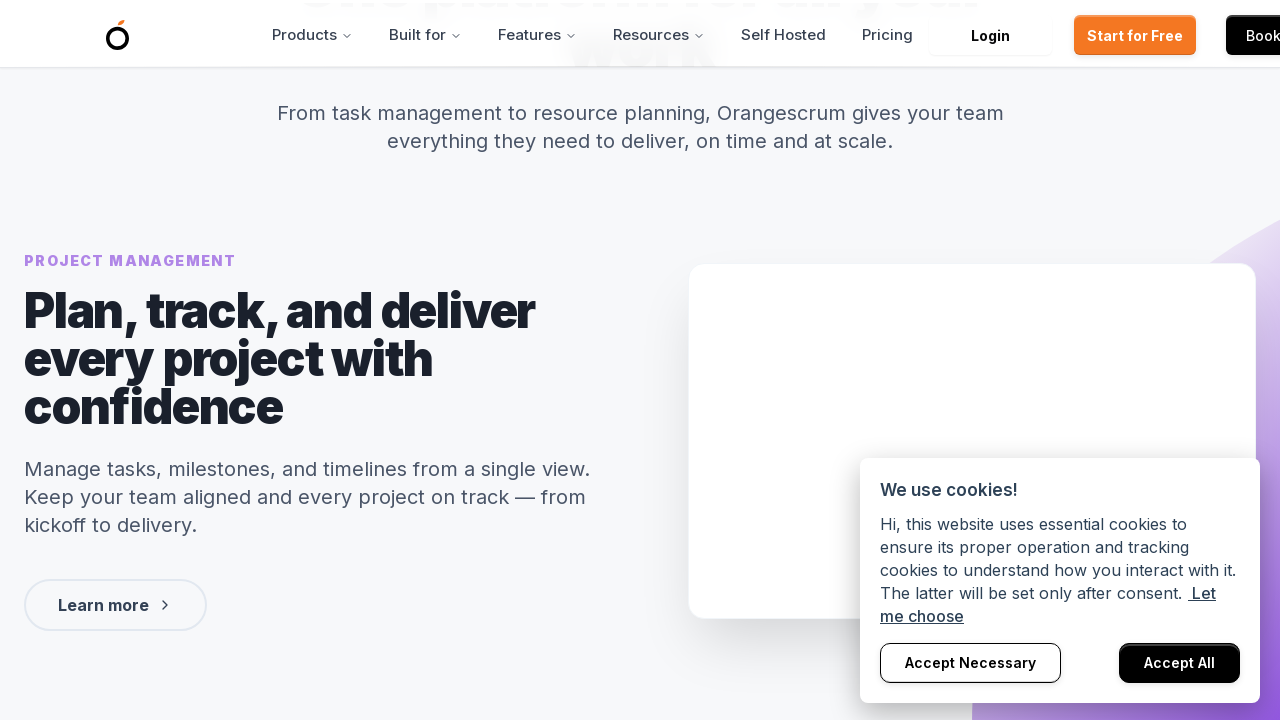

Pressed ArrowDown key (scroll iteration 27/500)
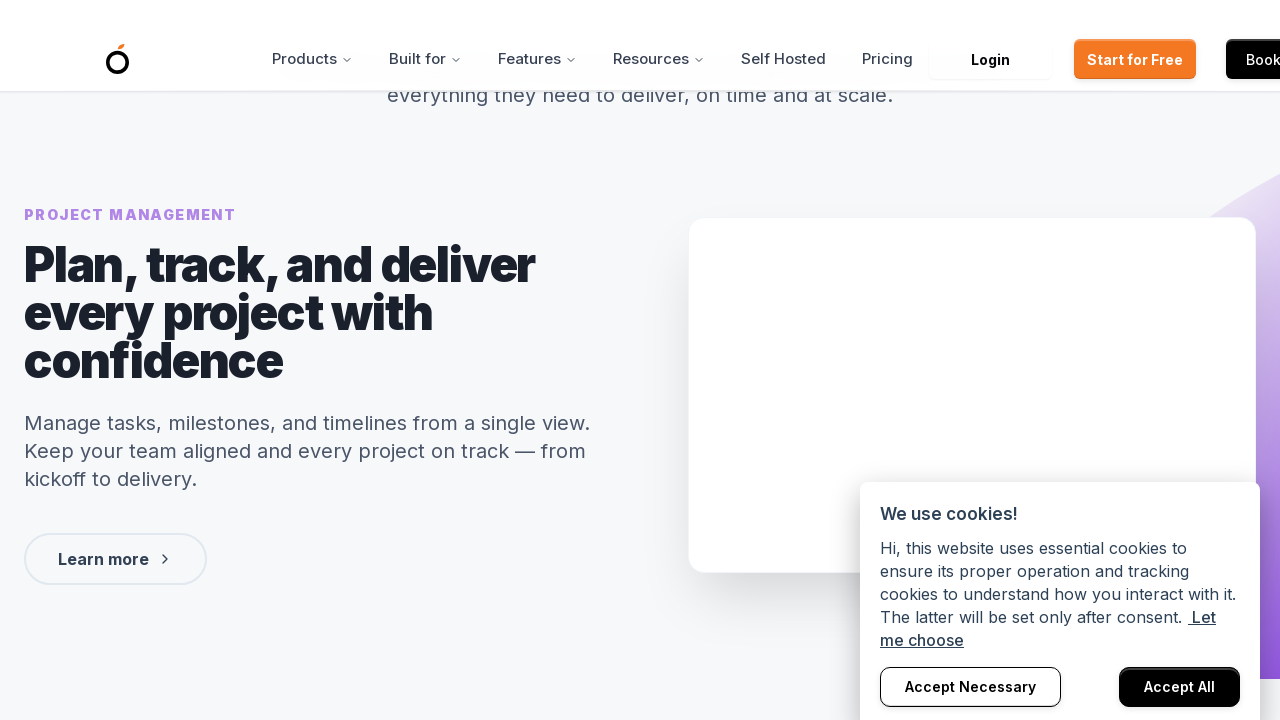

Pressed ArrowDown key (scroll iteration 28/500)
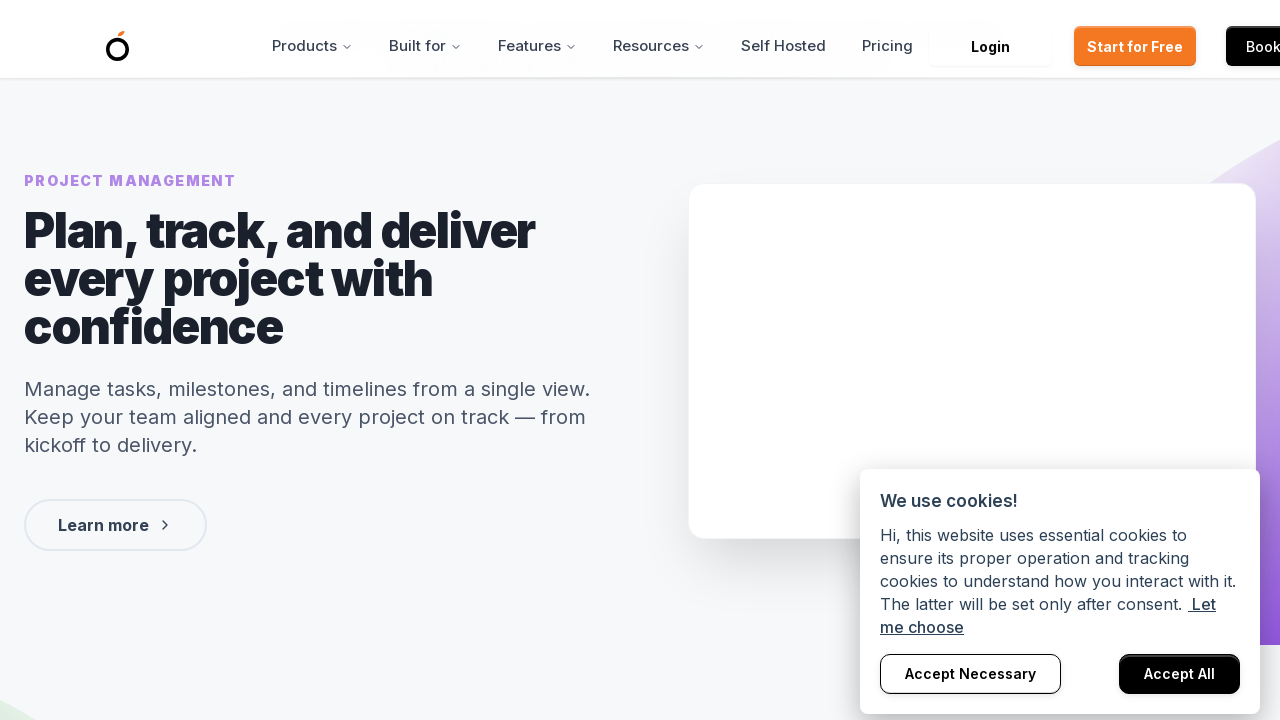

Pressed ArrowDown key (scroll iteration 29/500)
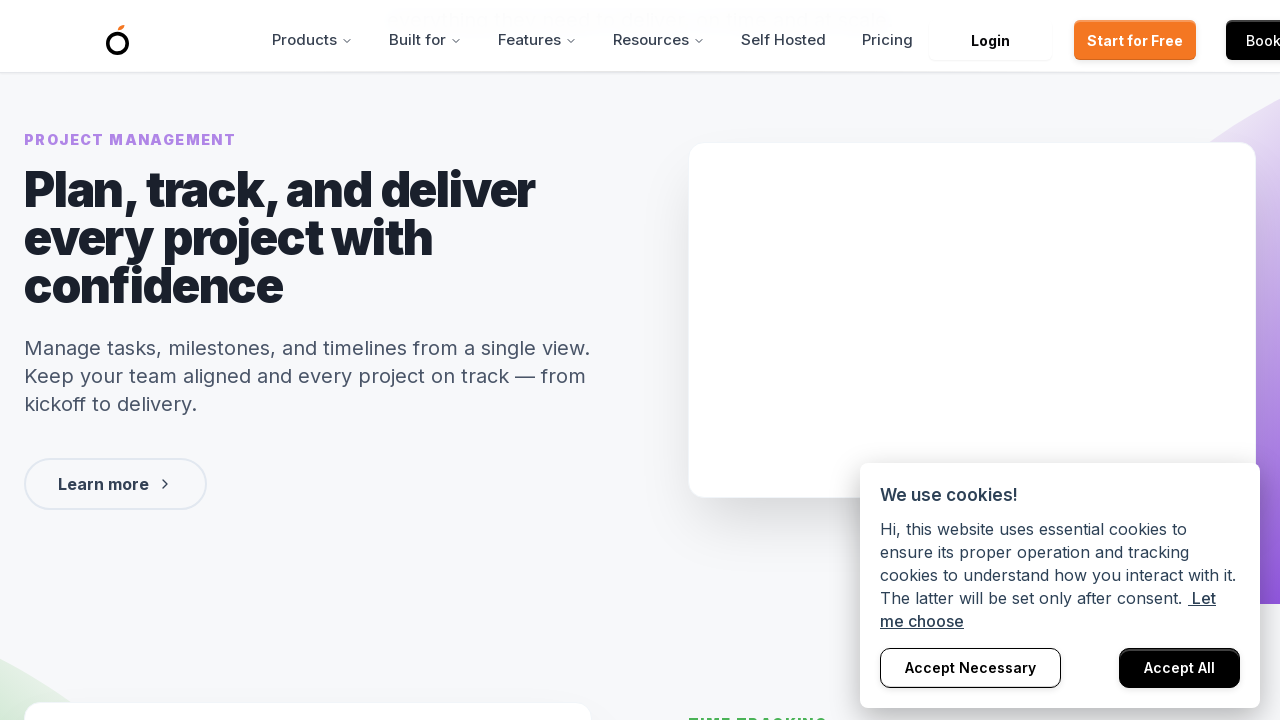

Pressed ArrowDown key (scroll iteration 30/500)
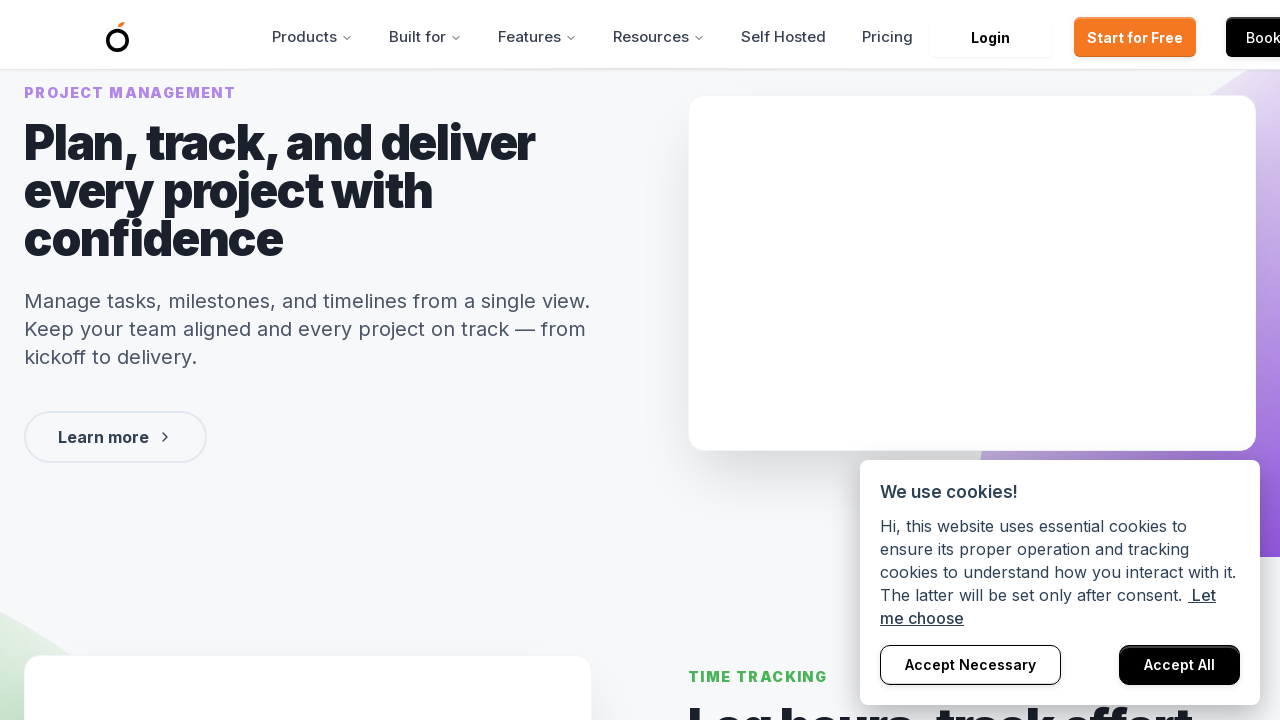

Pressed ArrowDown key (scroll iteration 31/500)
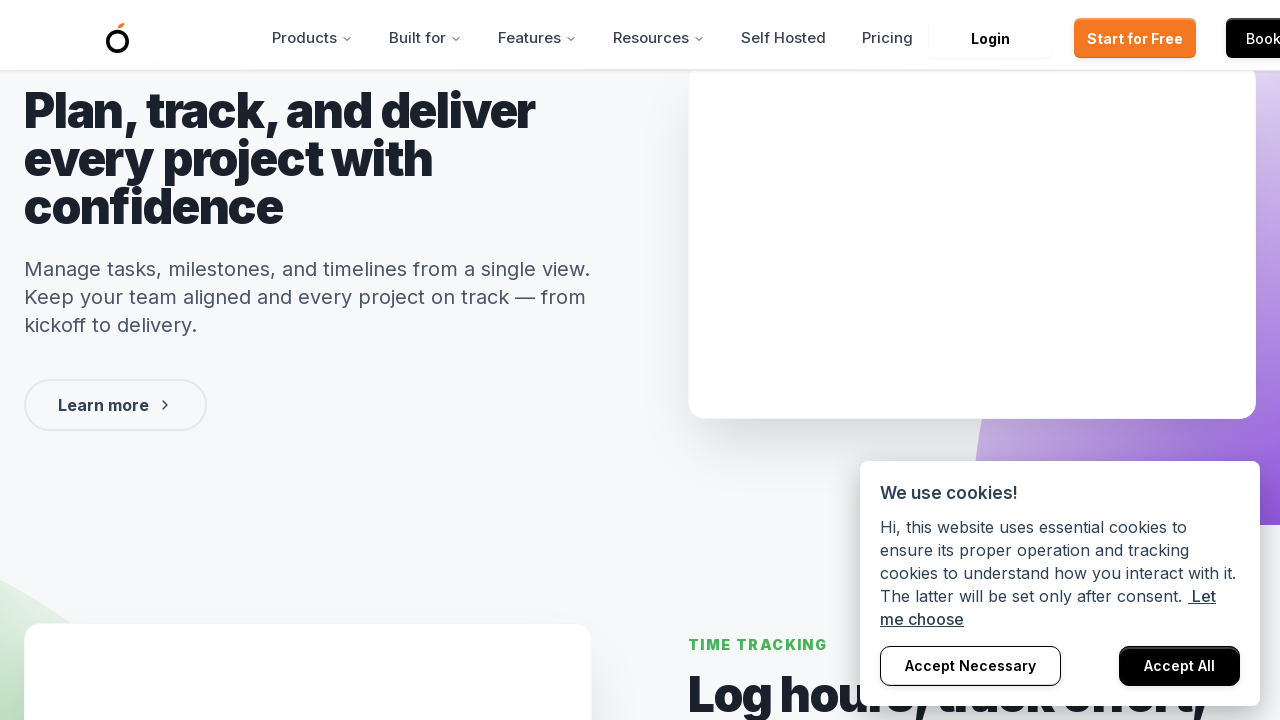

Pressed ArrowDown key (scroll iteration 32/500)
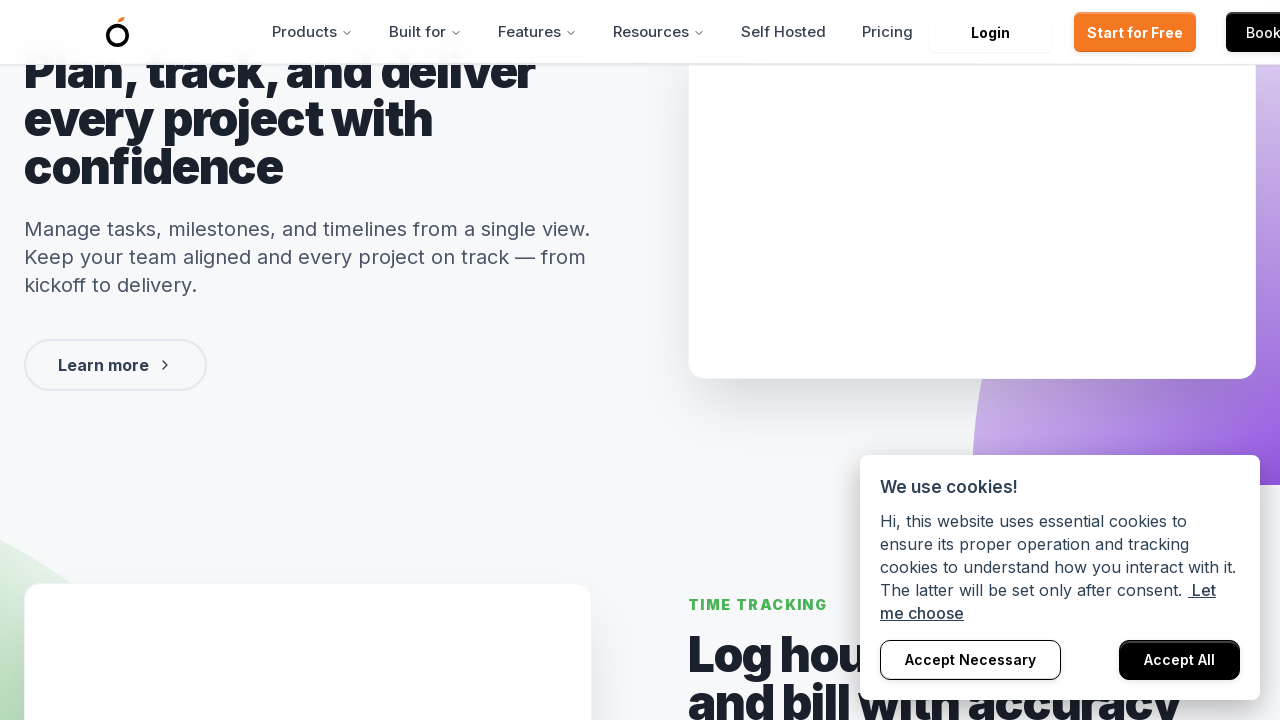

Pressed ArrowDown key (scroll iteration 33/500)
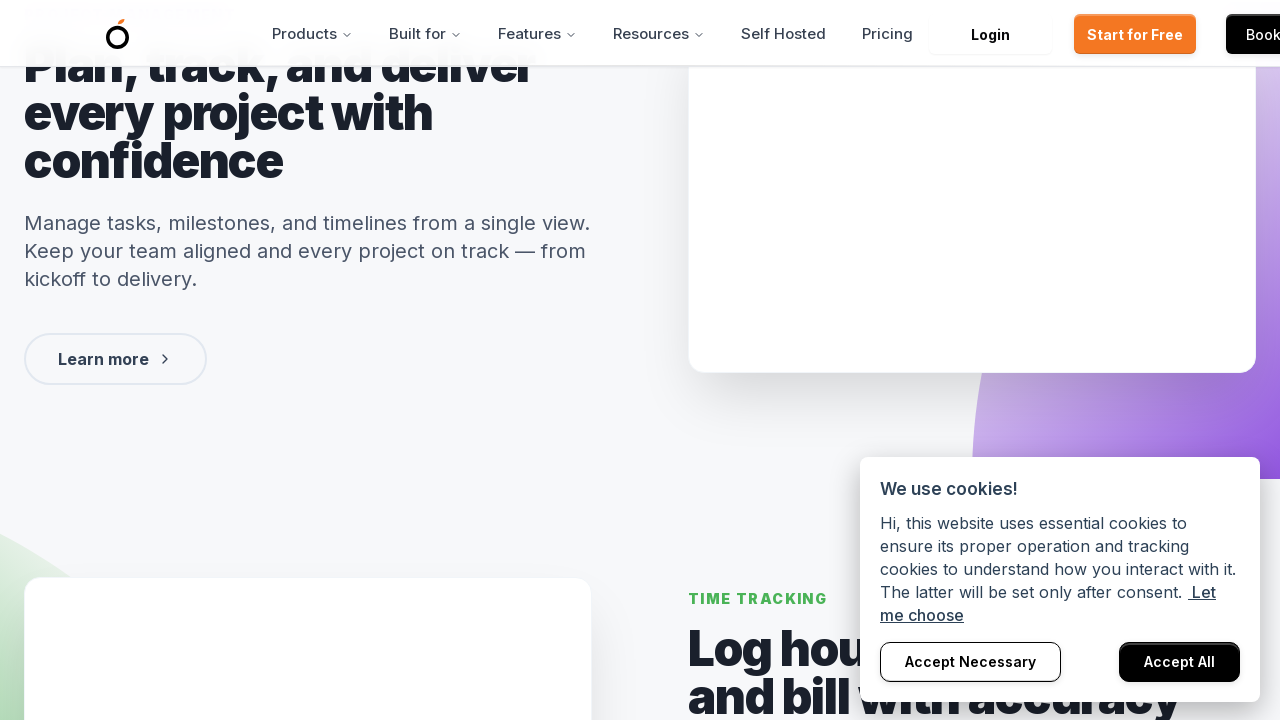

Pressed ArrowDown key (scroll iteration 34/500)
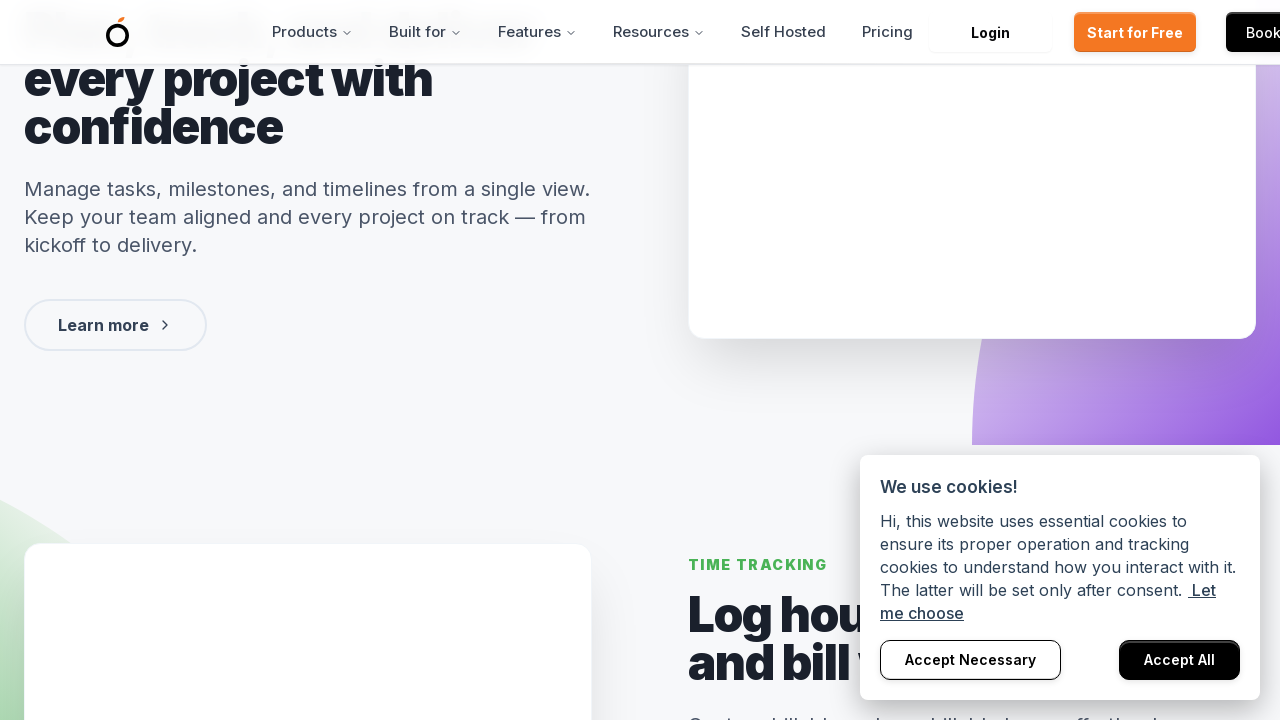

Pressed ArrowDown key (scroll iteration 35/500)
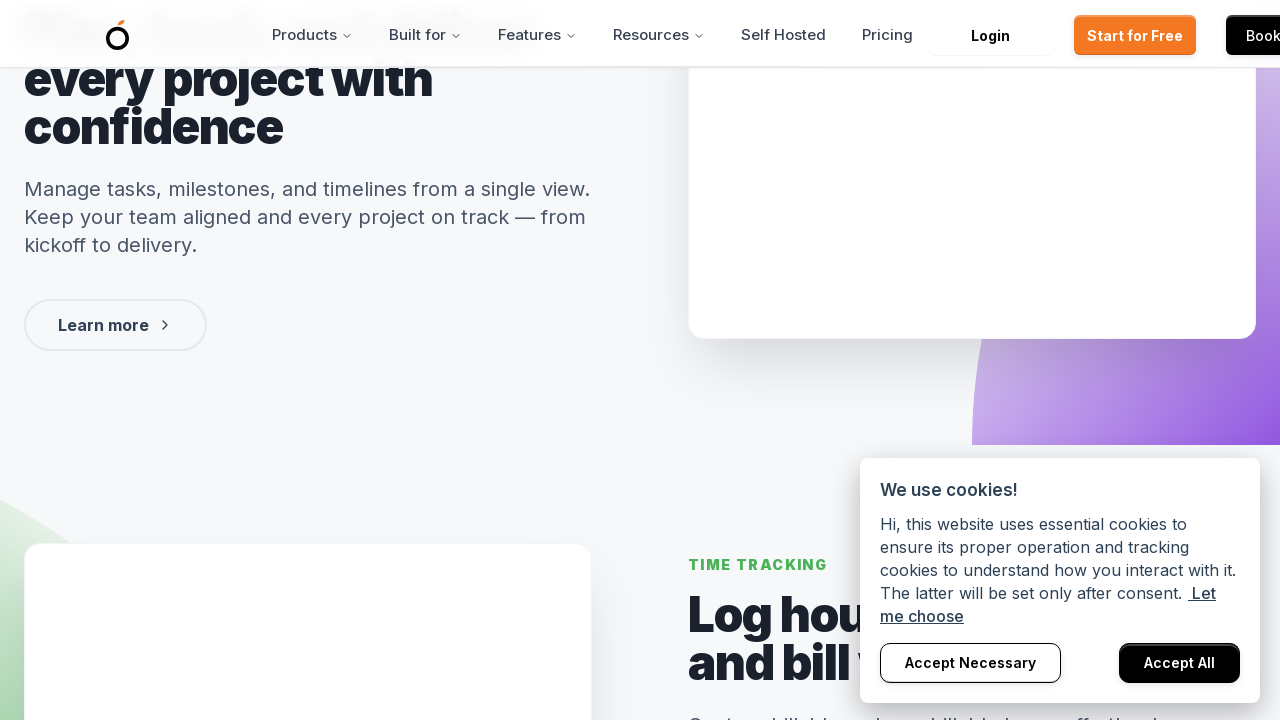

Pressed ArrowDown key (scroll iteration 36/500)
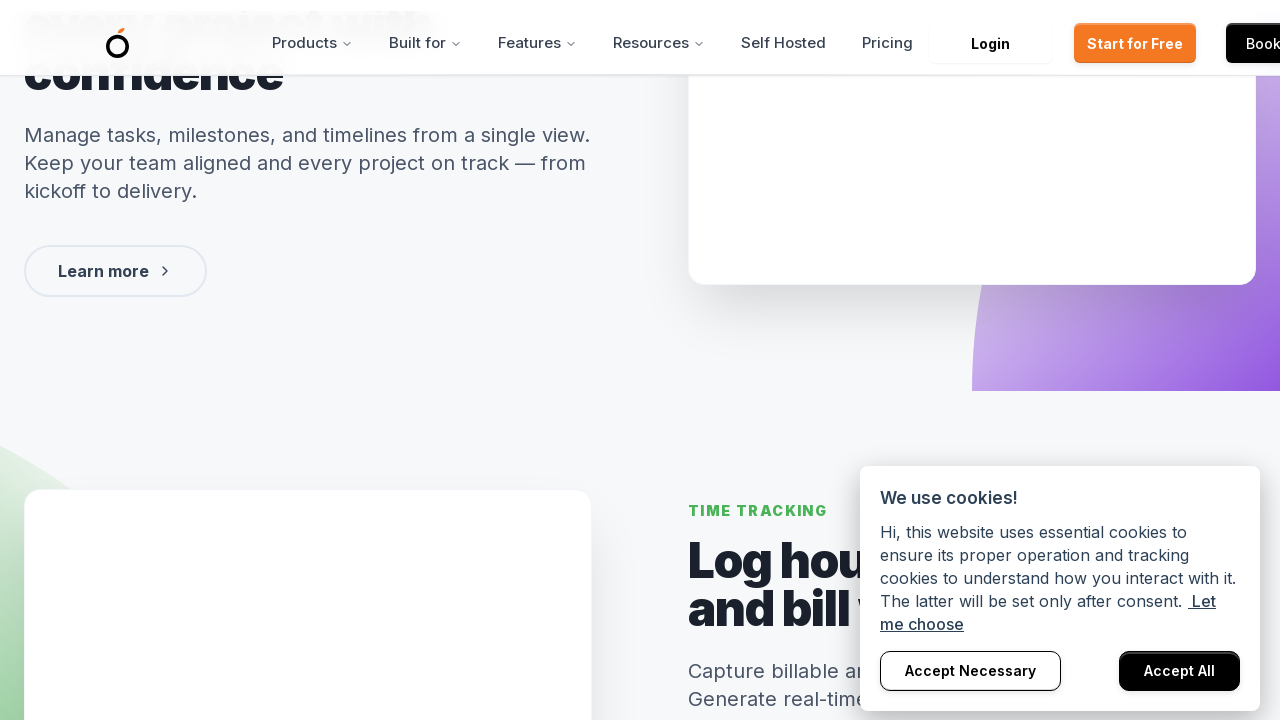

Pressed ArrowDown key (scroll iteration 37/500)
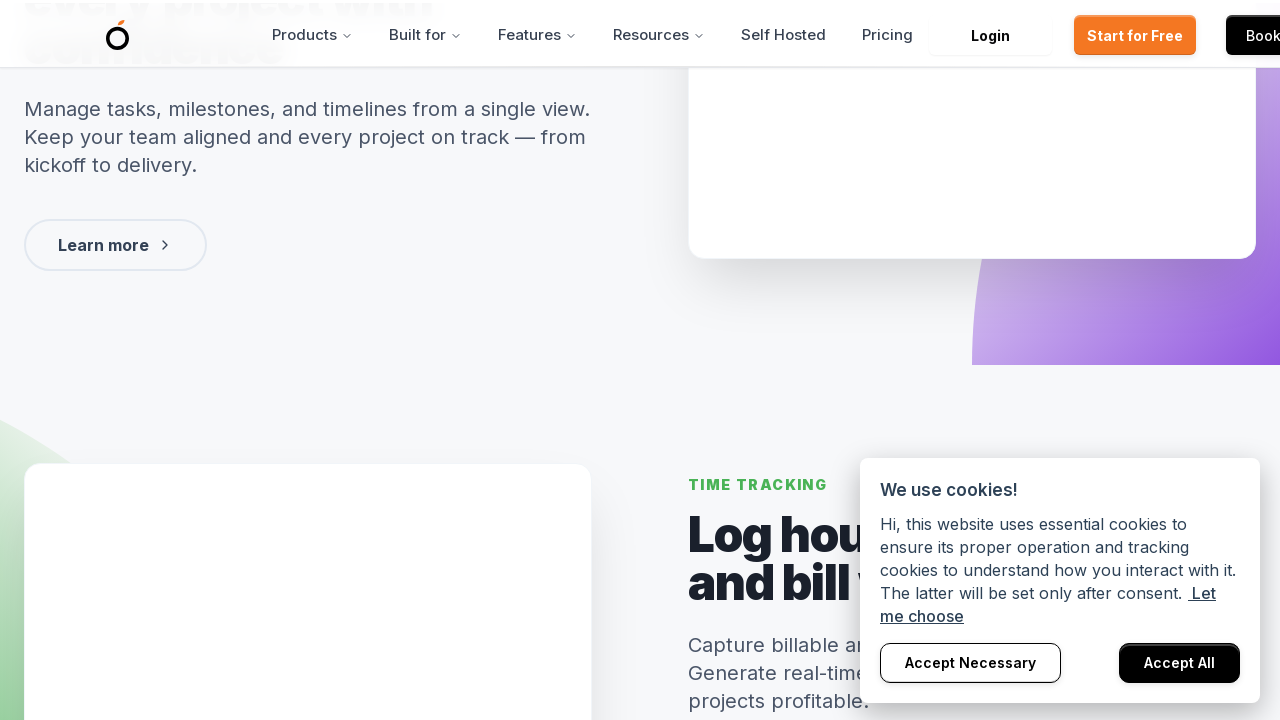

Pressed ArrowDown key (scroll iteration 38/500)
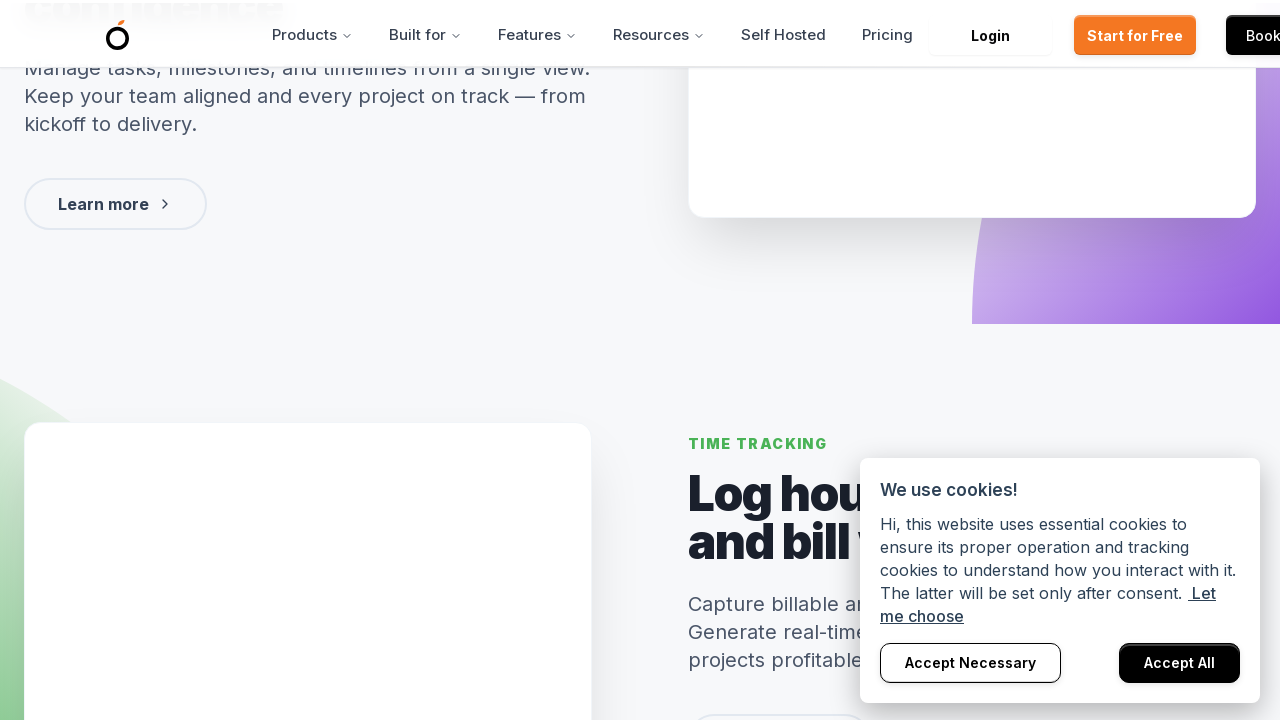

Pressed ArrowDown key (scroll iteration 39/500)
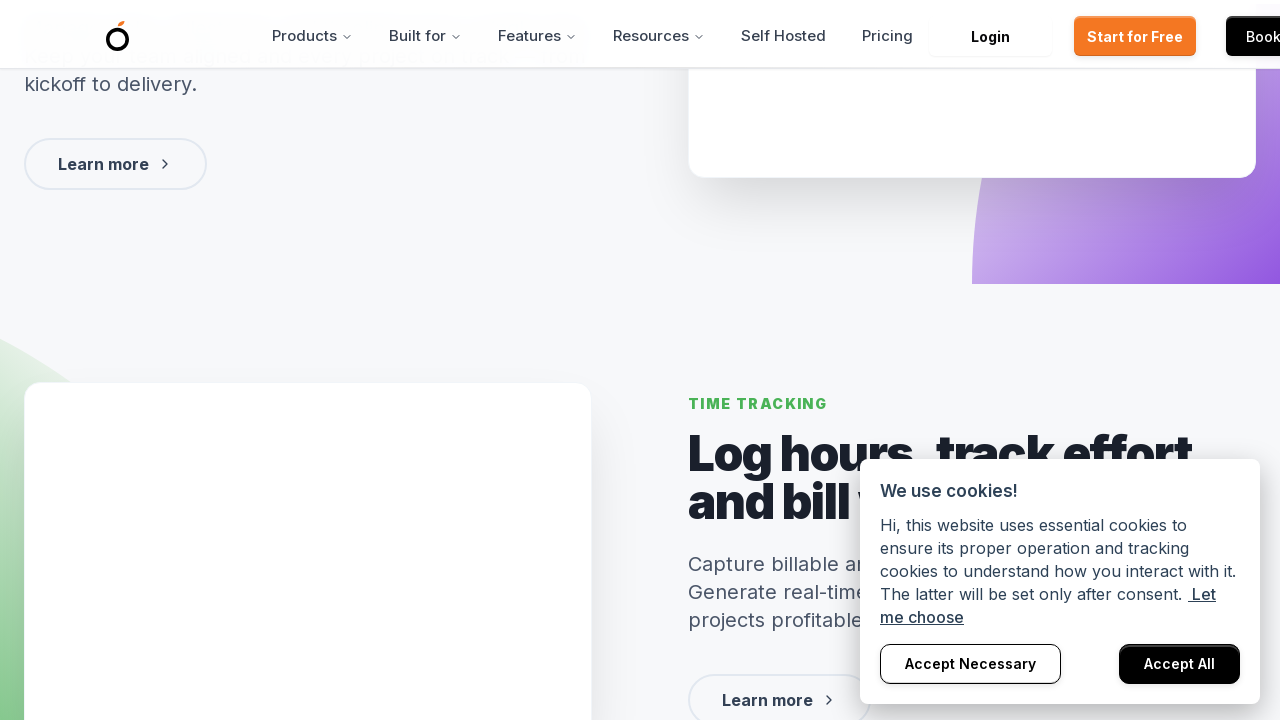

Pressed ArrowDown key (scroll iteration 40/500)
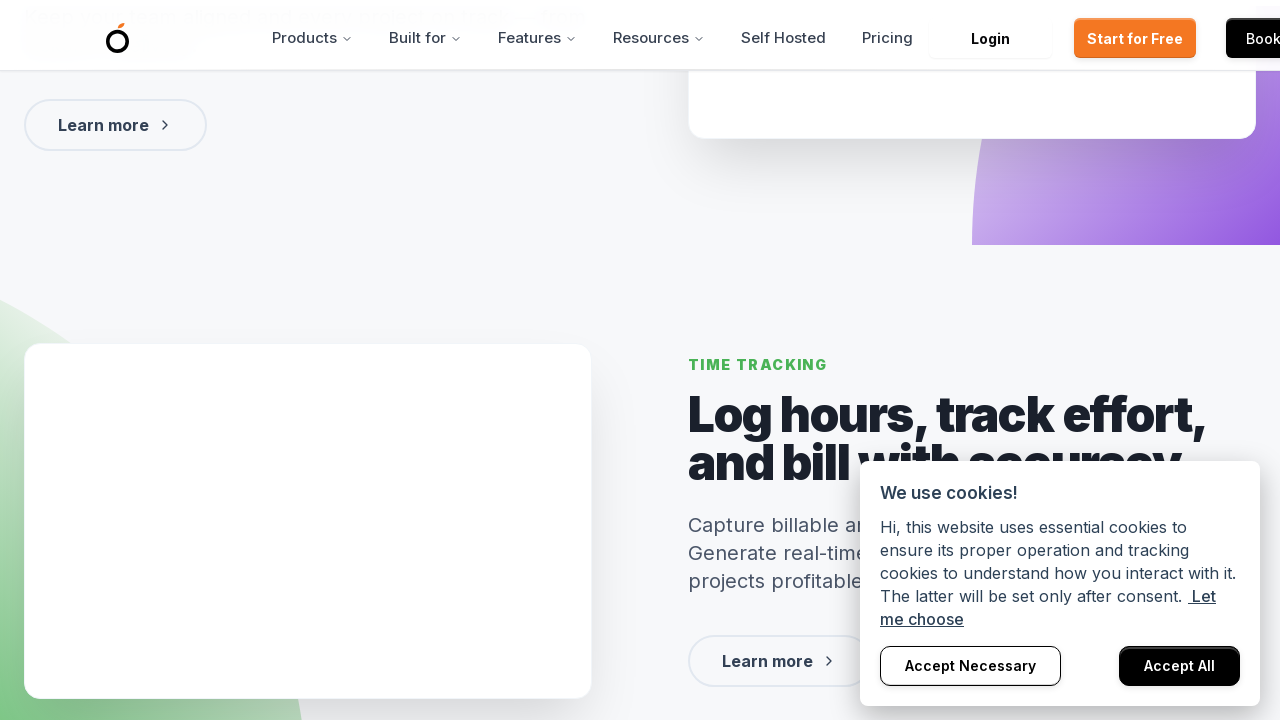

Pressed ArrowDown key (scroll iteration 41/500)
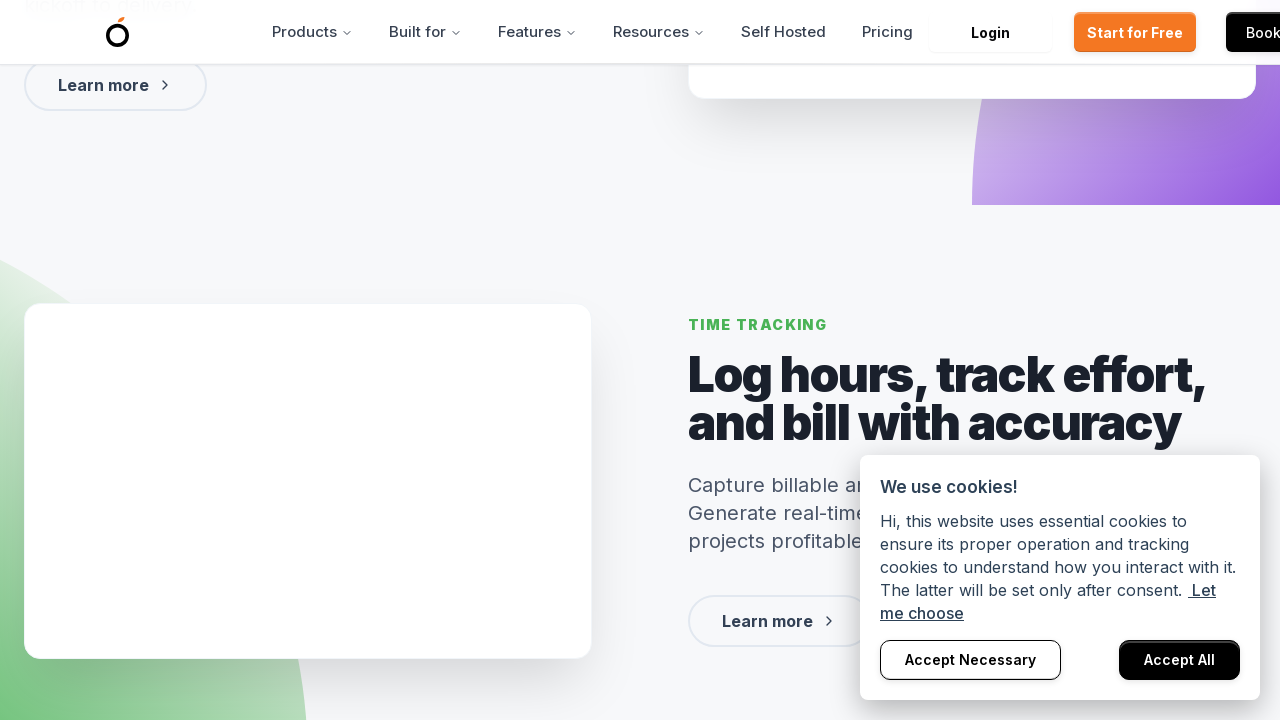

Pressed ArrowDown key (scroll iteration 42/500)
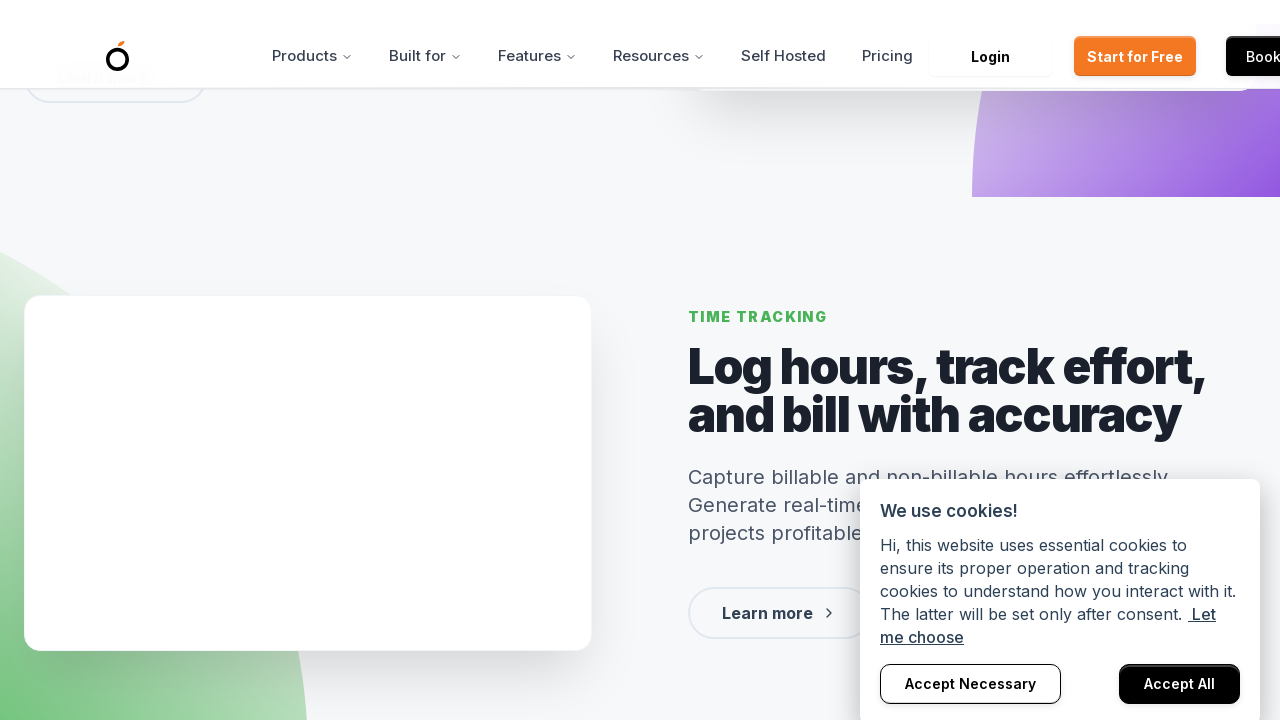

Pressed ArrowDown key (scroll iteration 43/500)
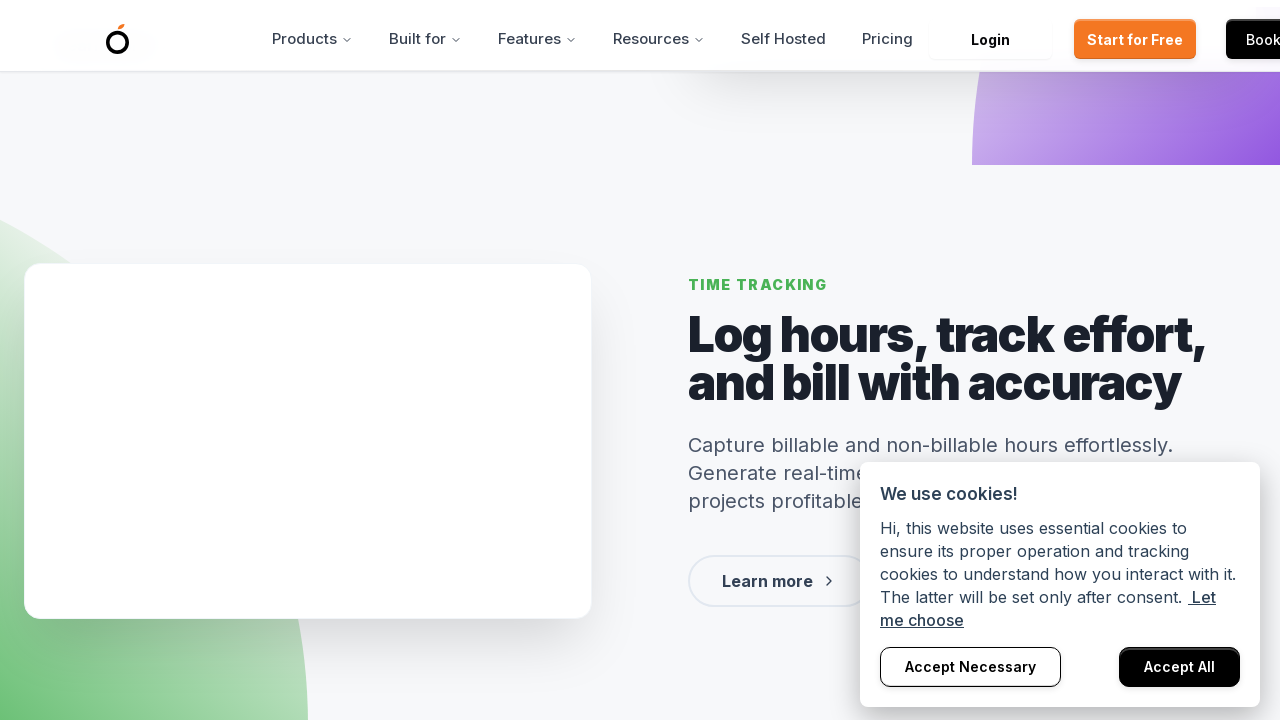

Pressed ArrowDown key (scroll iteration 44/500)
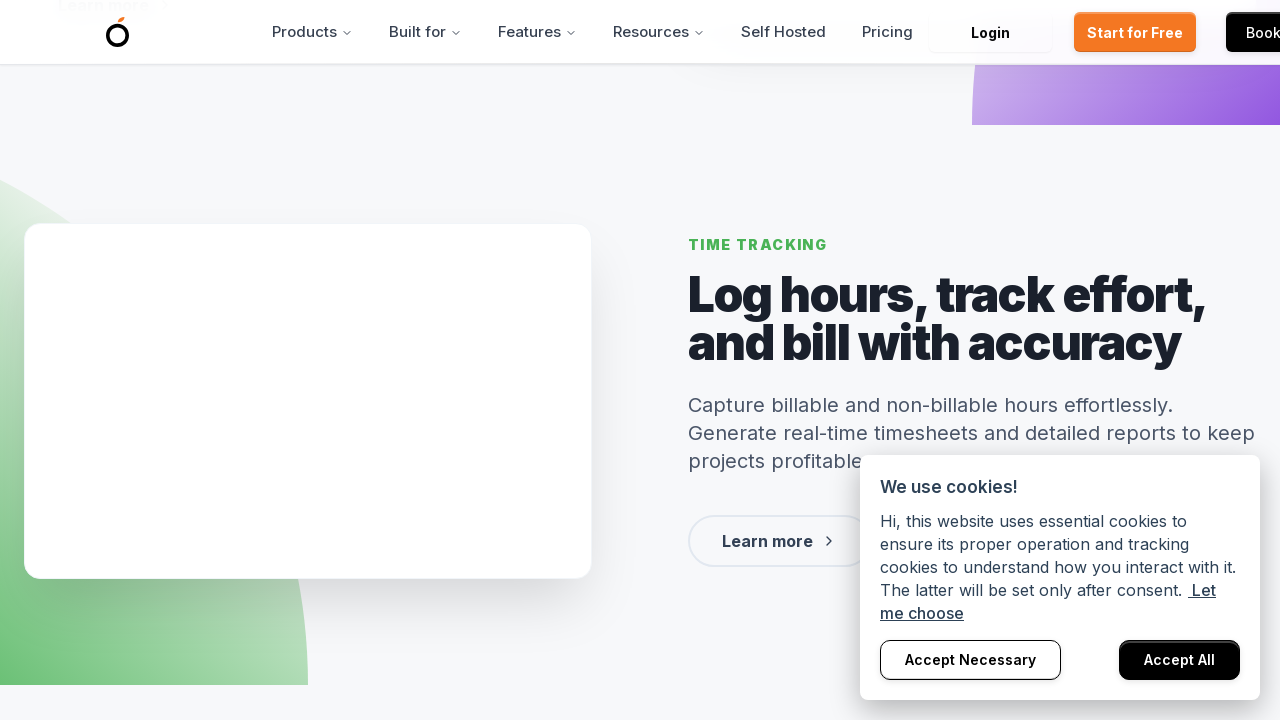

Pressed ArrowDown key (scroll iteration 45/500)
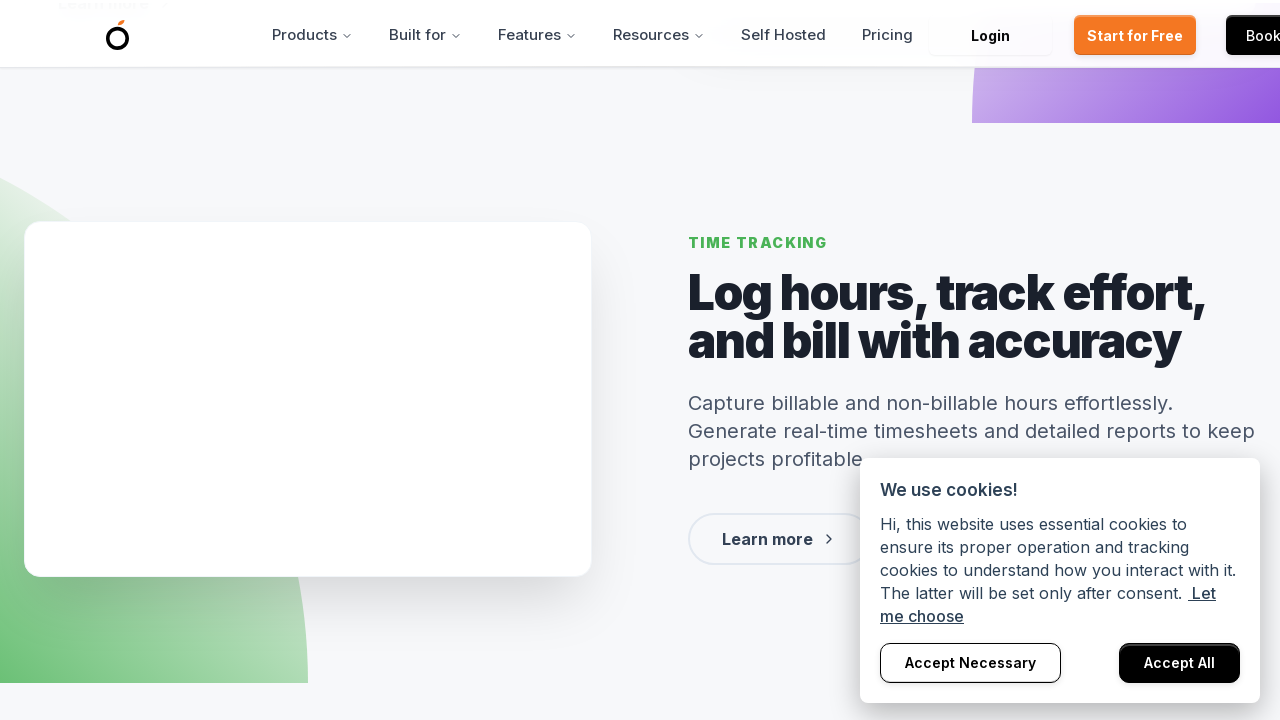

Pressed ArrowDown key (scroll iteration 46/500)
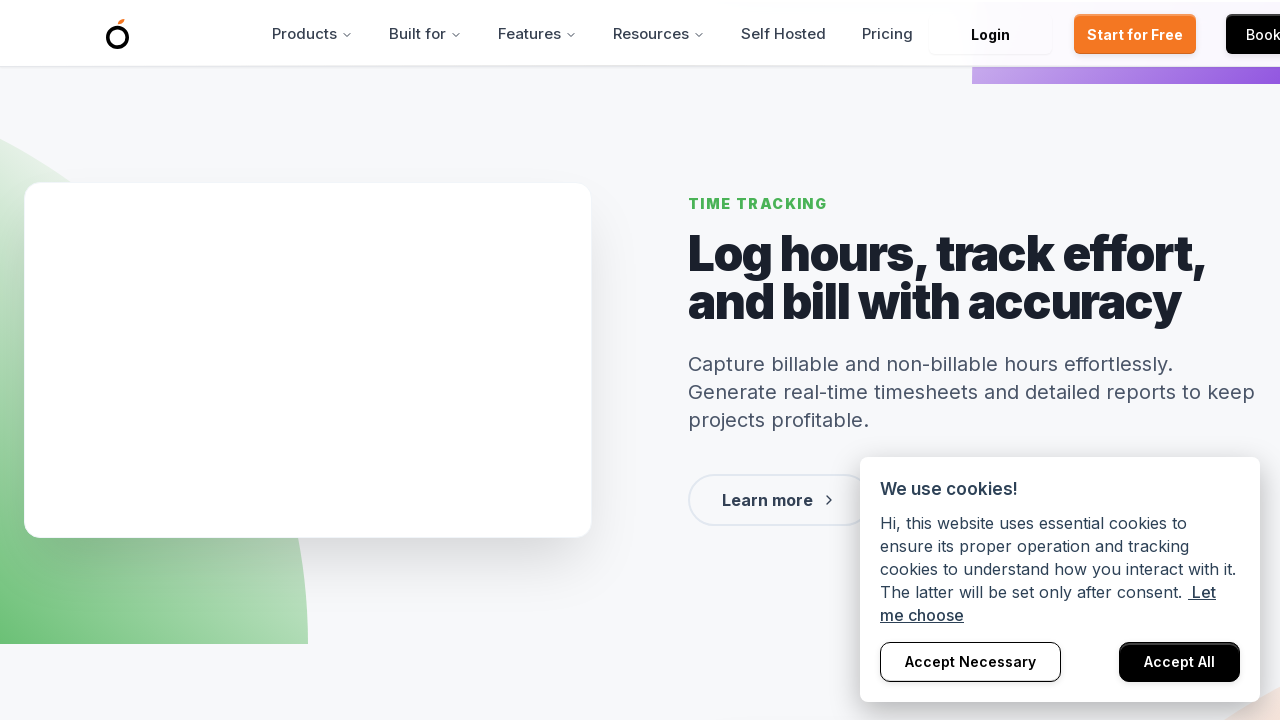

Pressed ArrowDown key (scroll iteration 47/500)
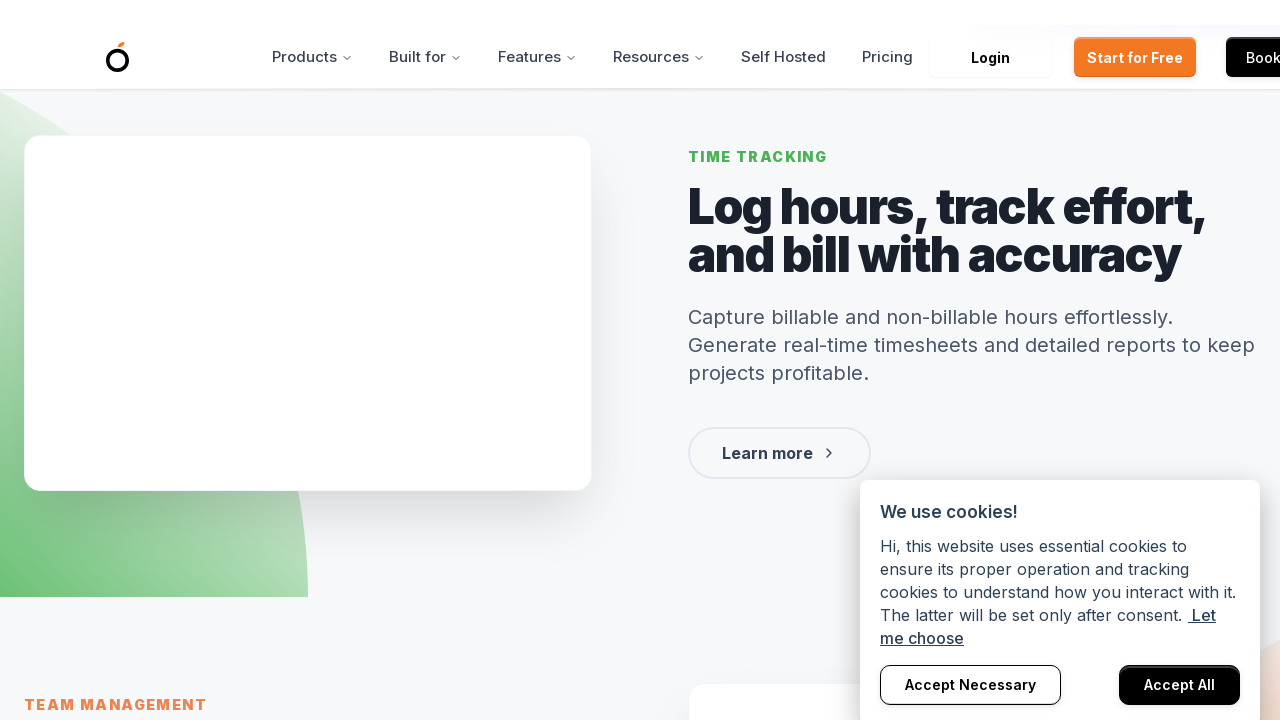

Pressed ArrowDown key (scroll iteration 48/500)
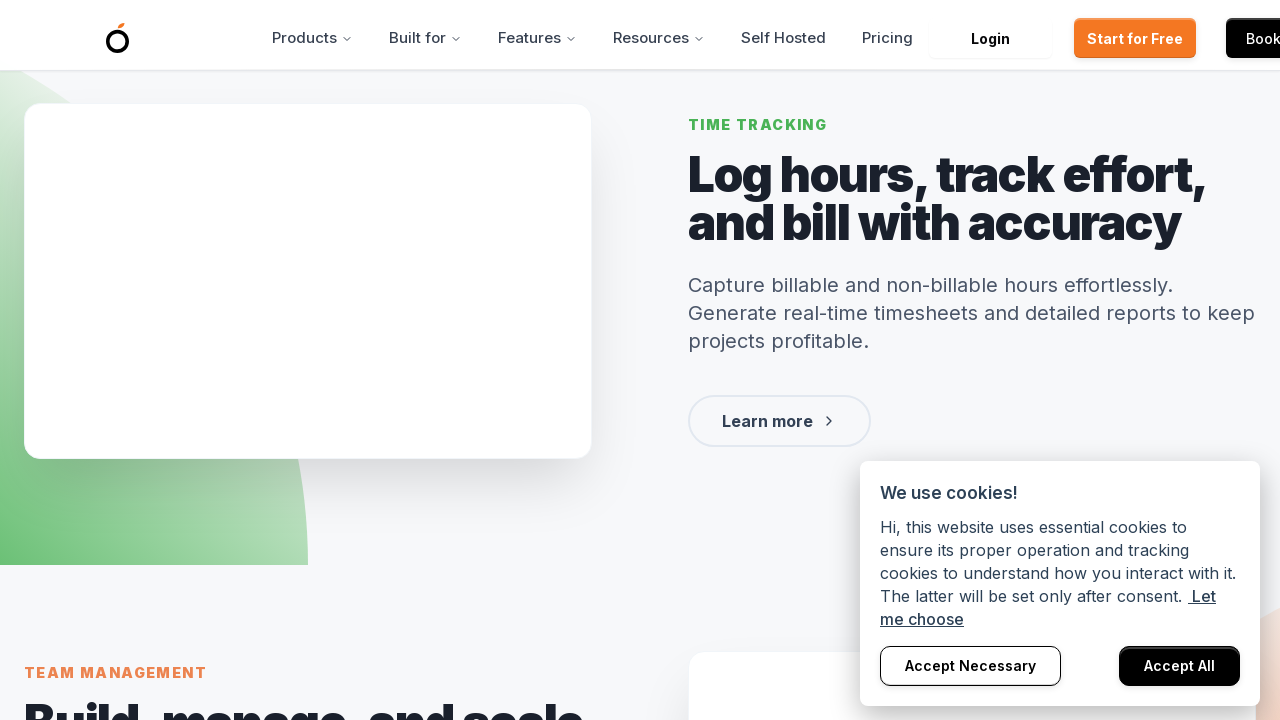

Pressed ArrowDown key (scroll iteration 49/500)
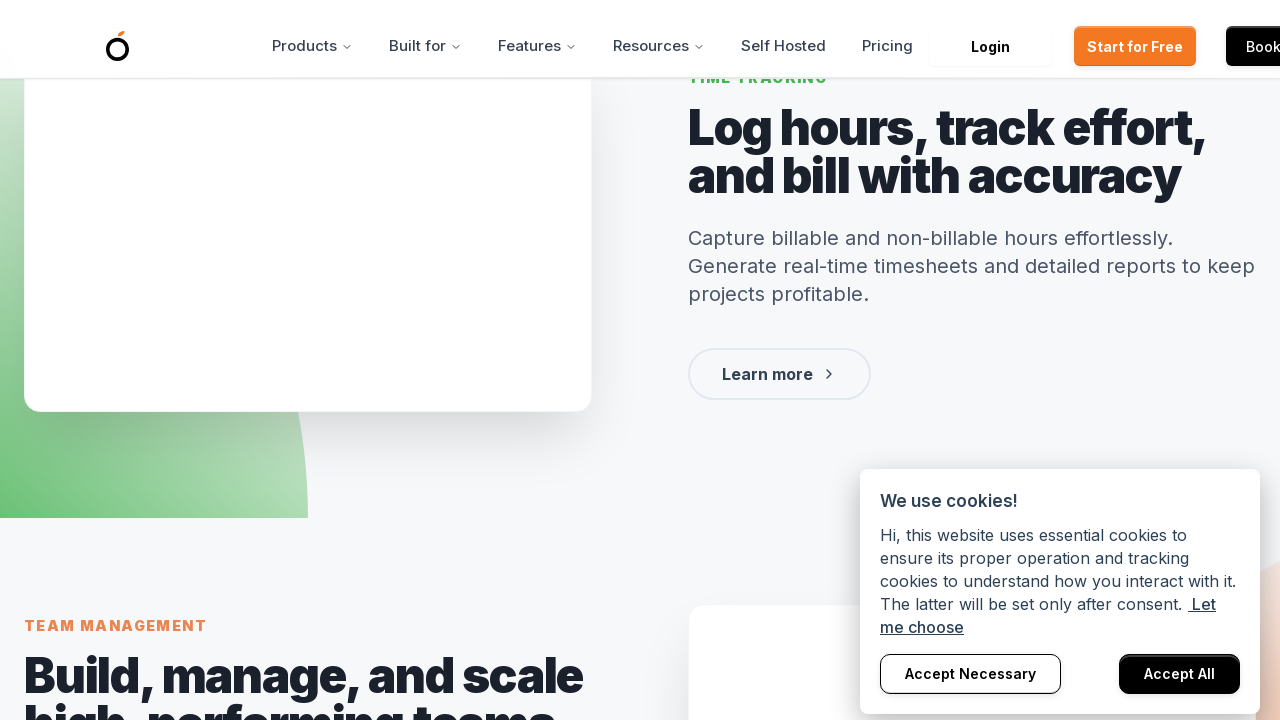

Pressed ArrowDown key (scroll iteration 50/500)
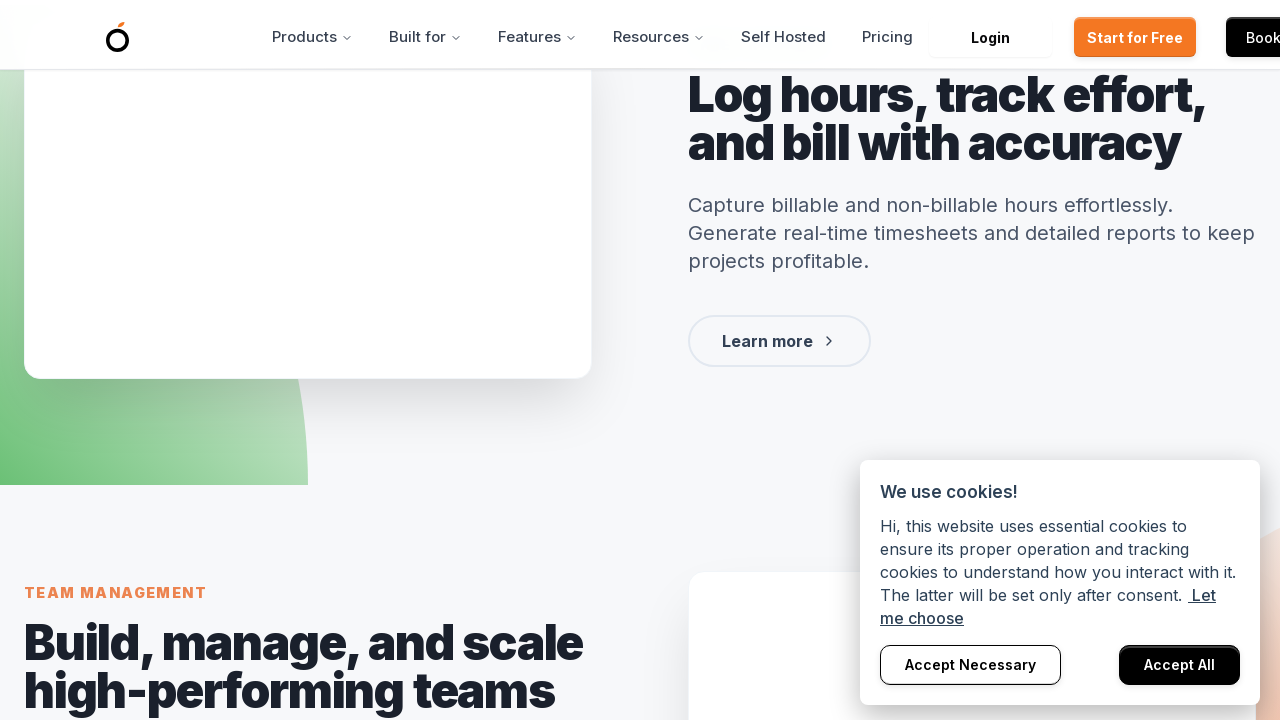

Pressed ArrowDown key (scroll iteration 51/500)
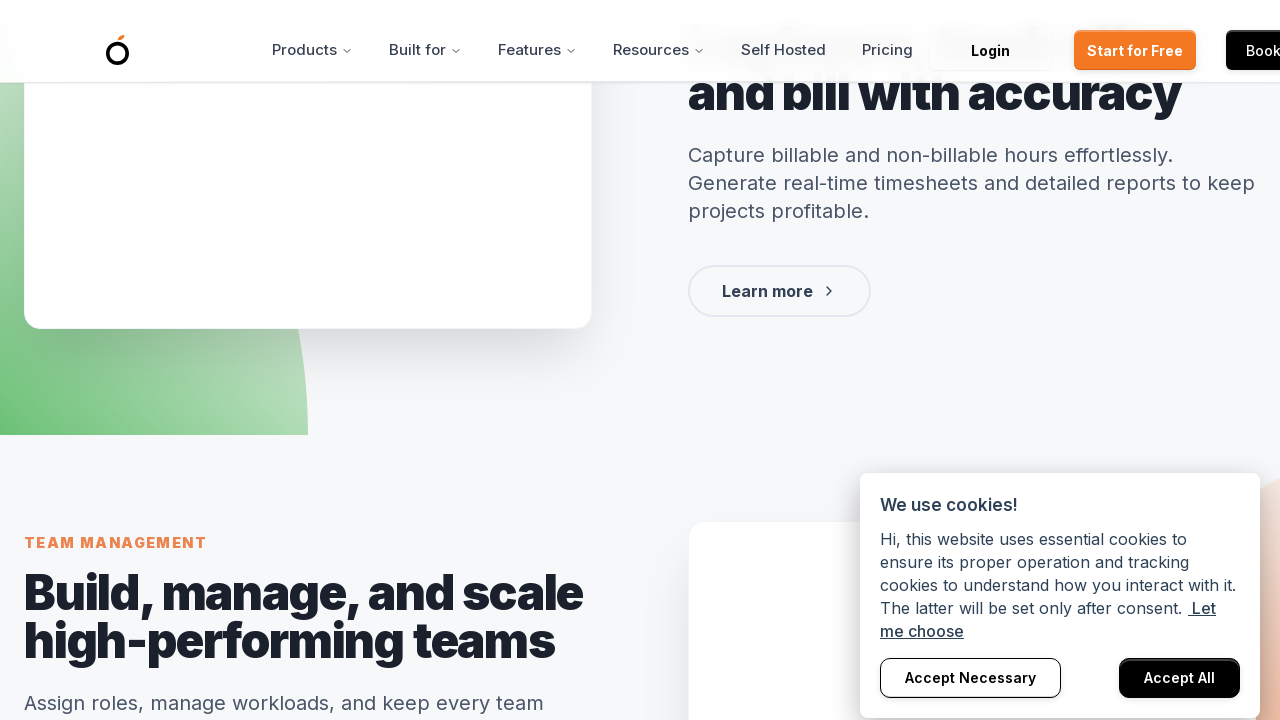

Pressed ArrowDown key (scroll iteration 52/500)
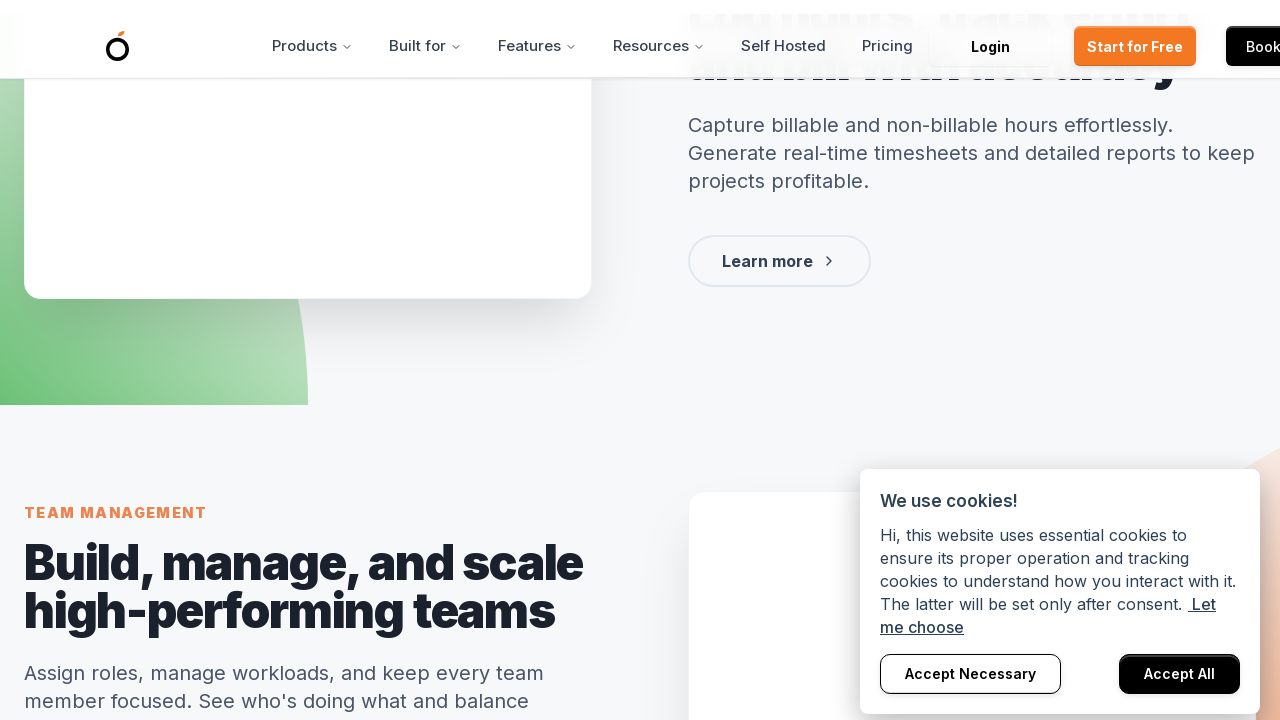

Pressed ArrowDown key (scroll iteration 53/500)
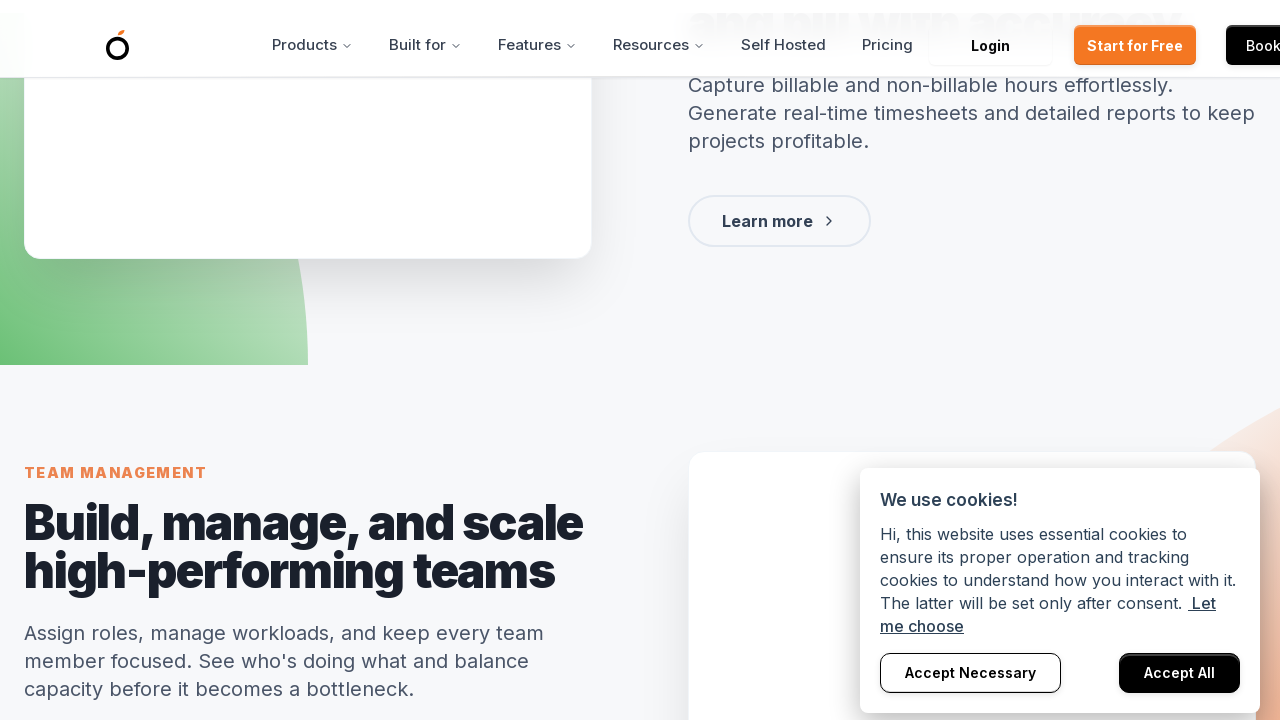

Pressed ArrowDown key (scroll iteration 54/500)
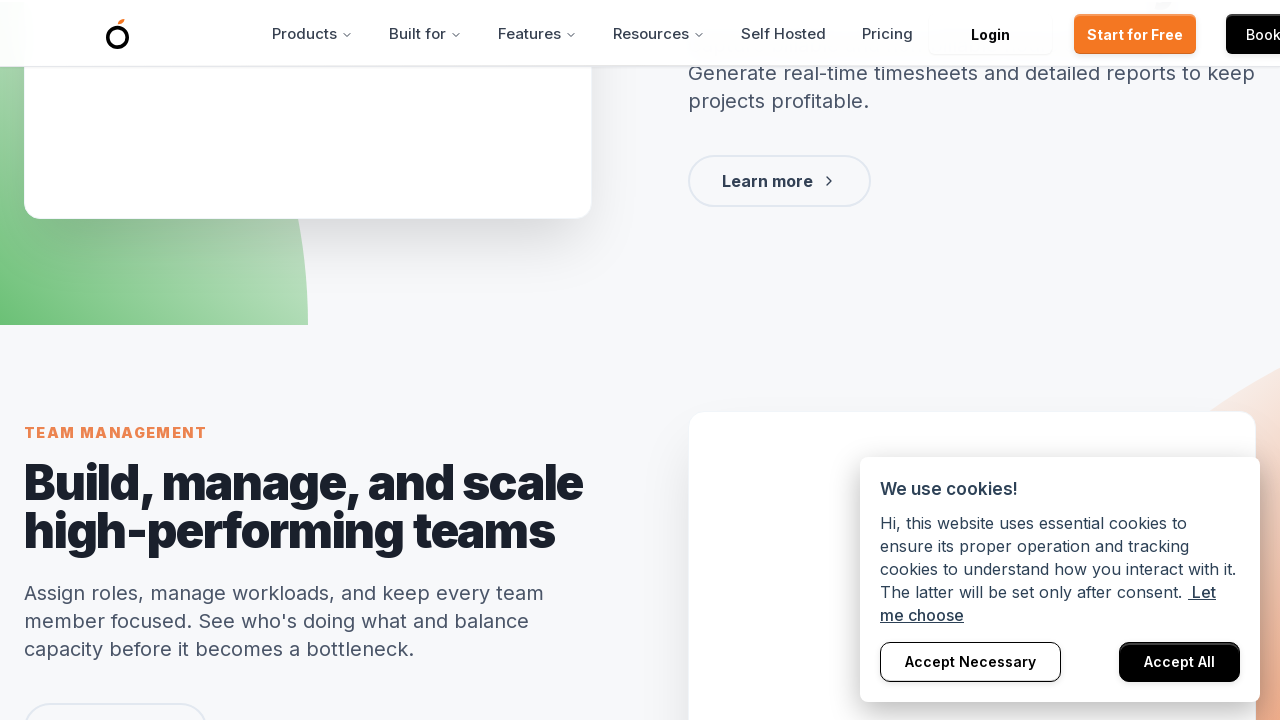

Pressed ArrowDown key (scroll iteration 55/500)
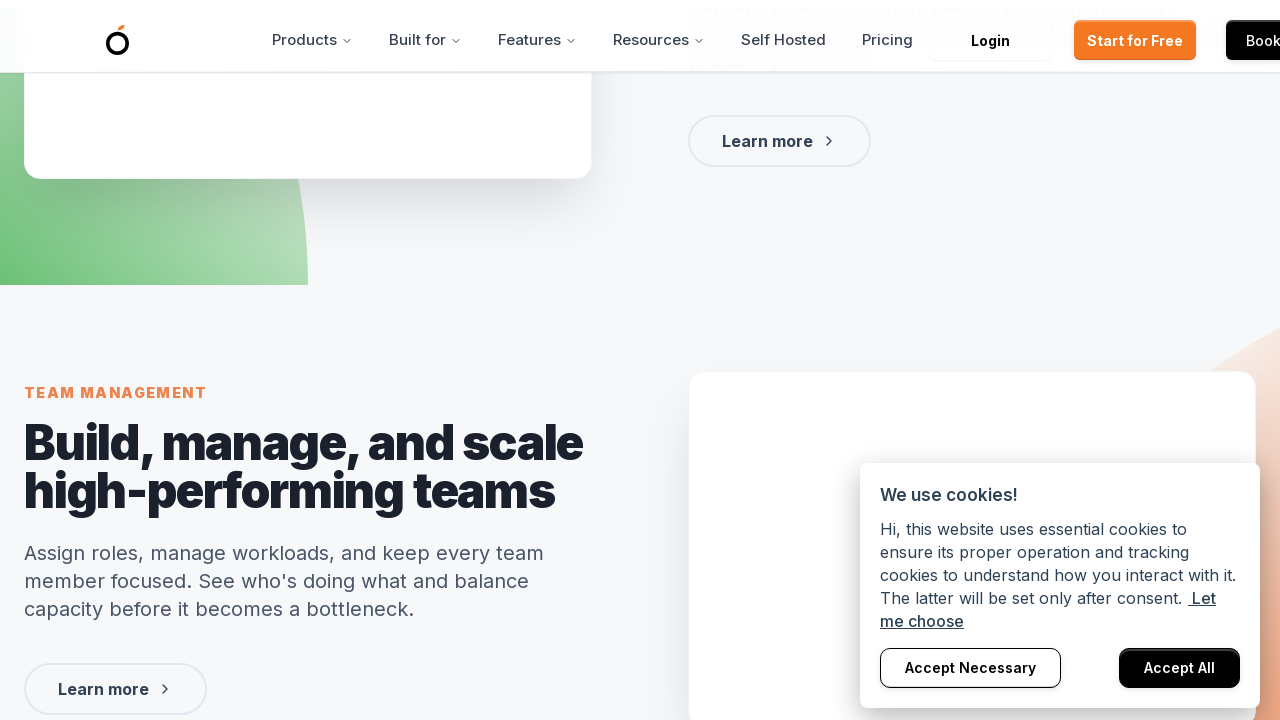

Pressed ArrowDown key (scroll iteration 56/500)
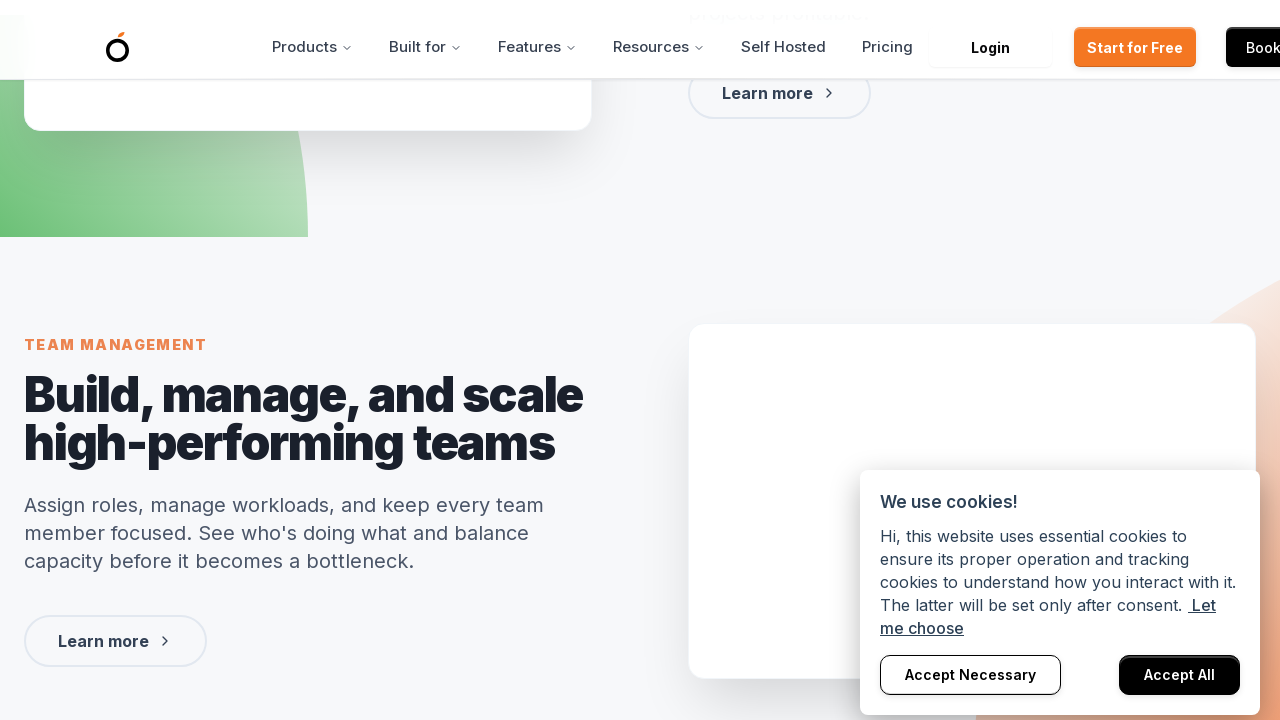

Pressed ArrowDown key (scroll iteration 57/500)
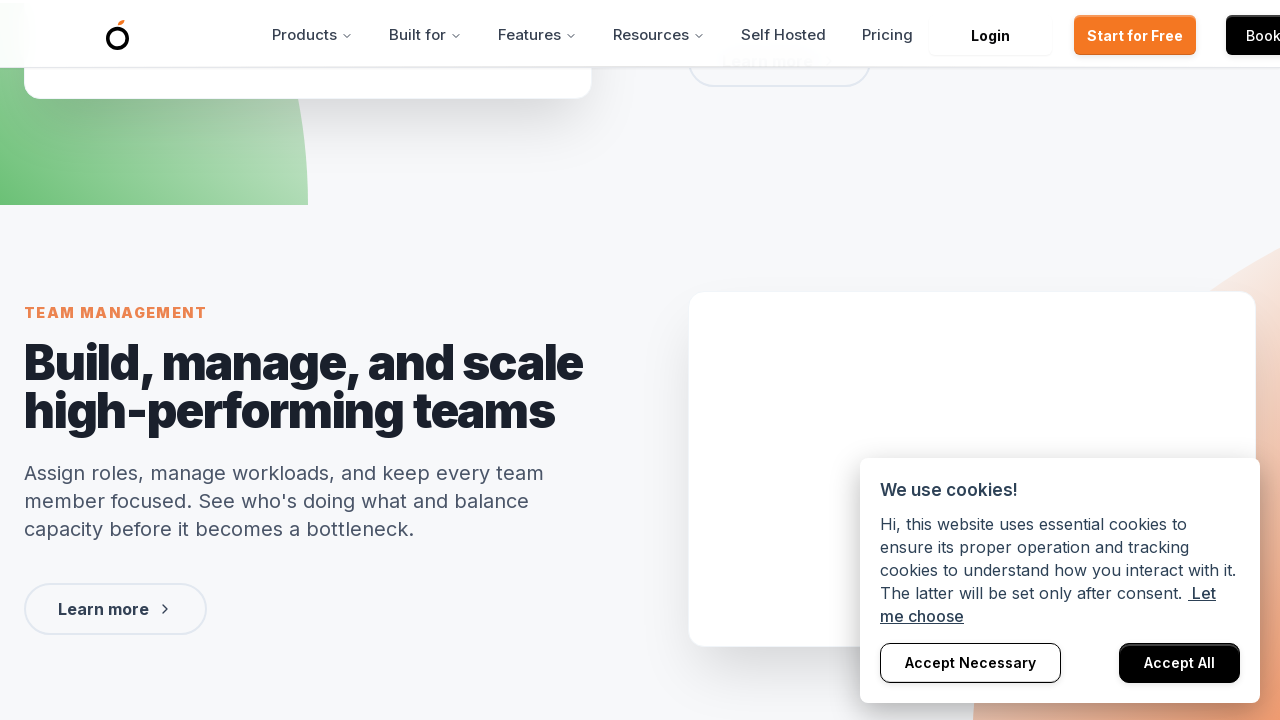

Pressed ArrowDown key (scroll iteration 58/500)
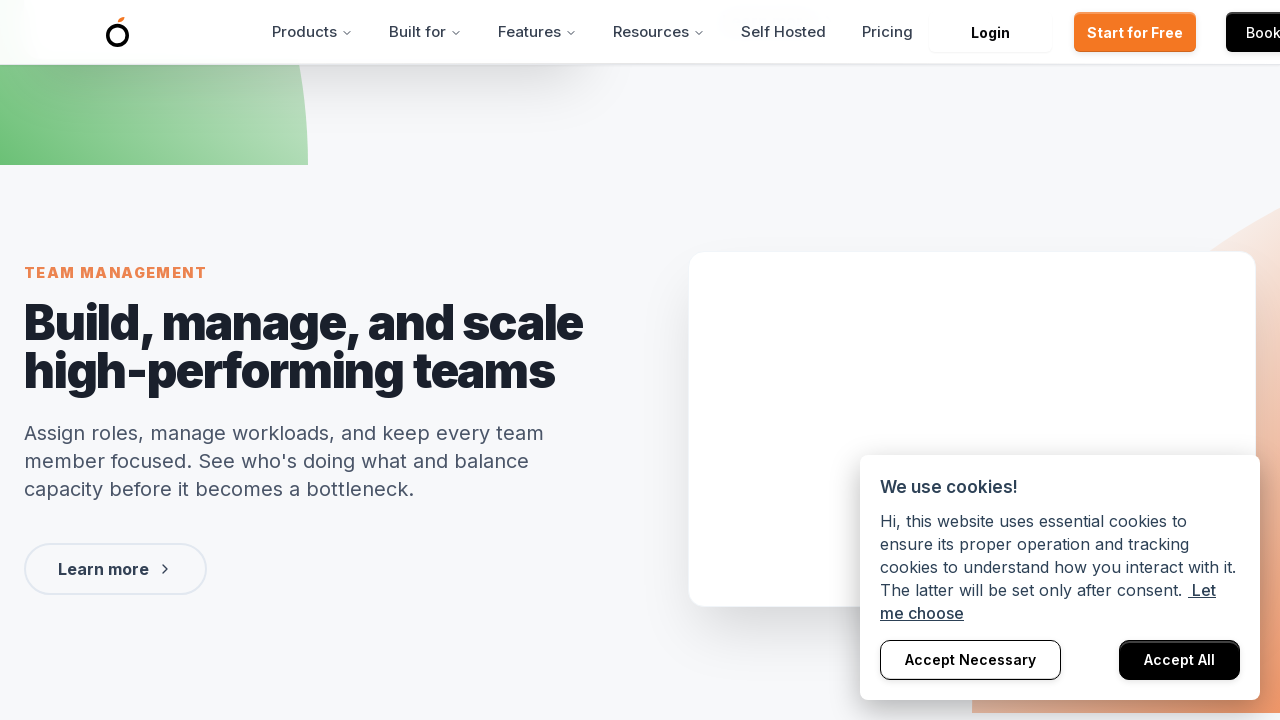

Pressed ArrowDown key (scroll iteration 59/500)
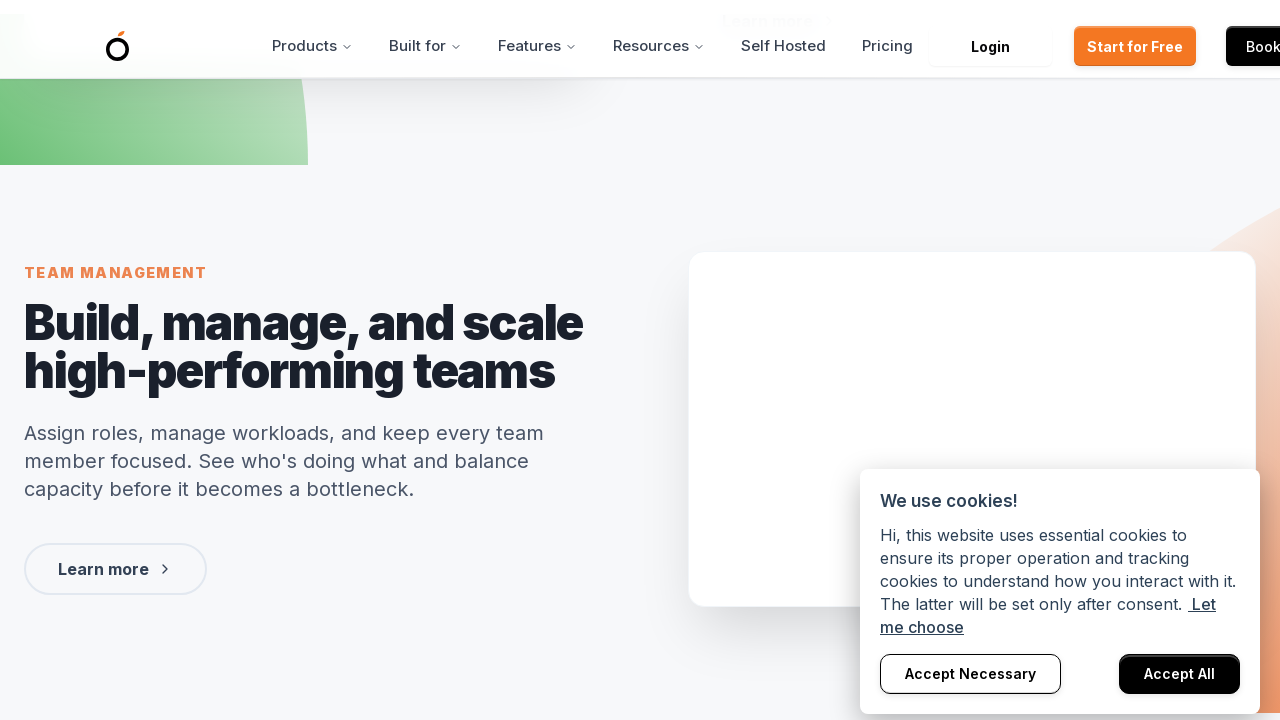

Pressed ArrowDown key (scroll iteration 60/500)
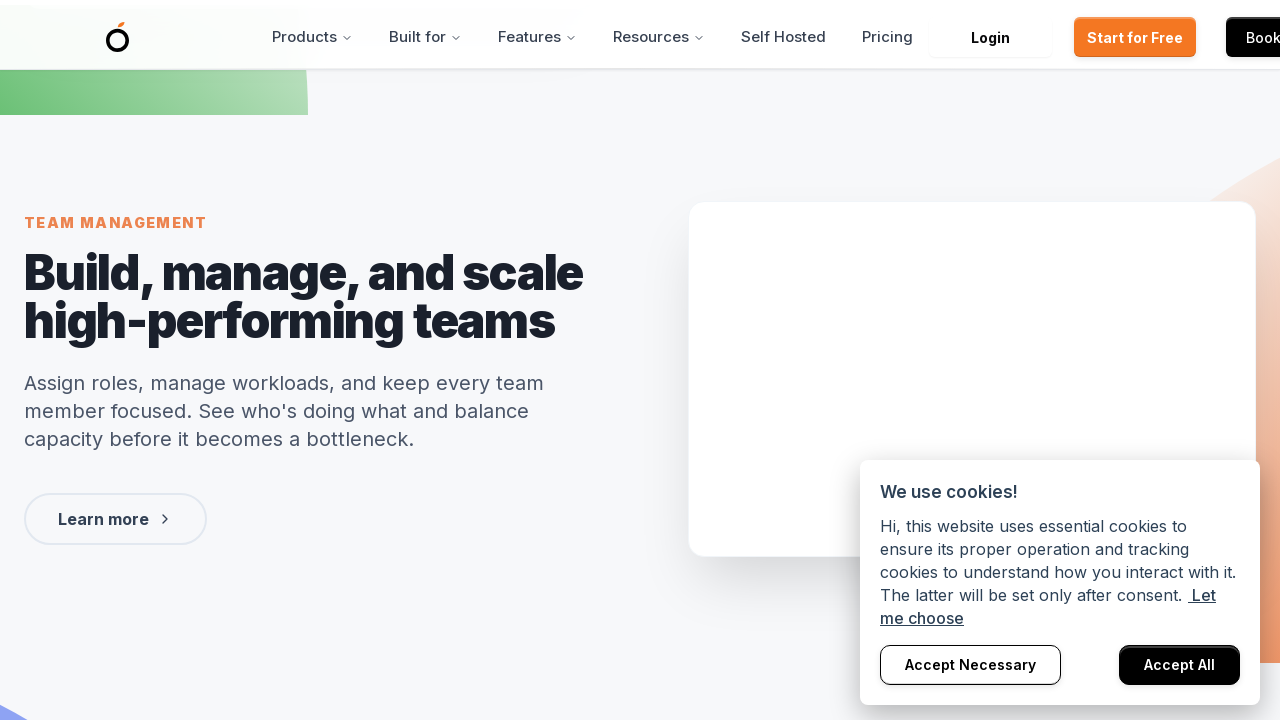

Pressed ArrowDown key (scroll iteration 61/500)
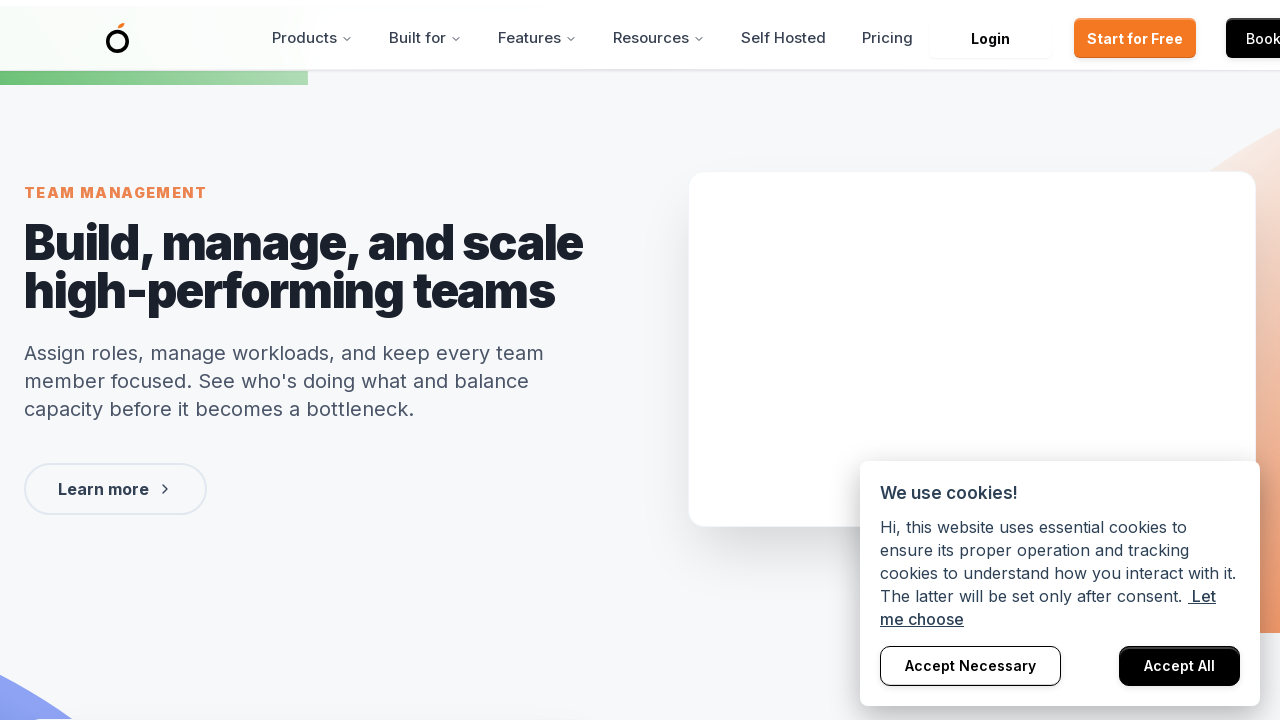

Pressed ArrowDown key (scroll iteration 62/500)
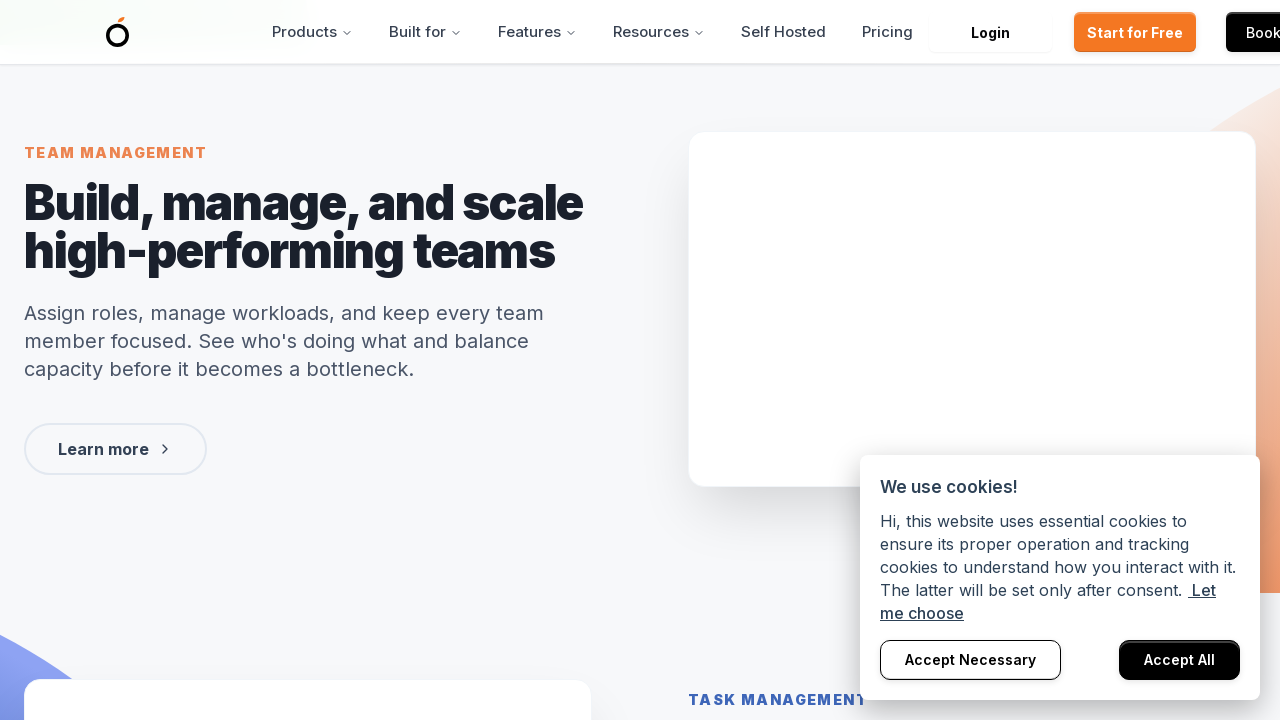

Pressed ArrowDown key (scroll iteration 63/500)
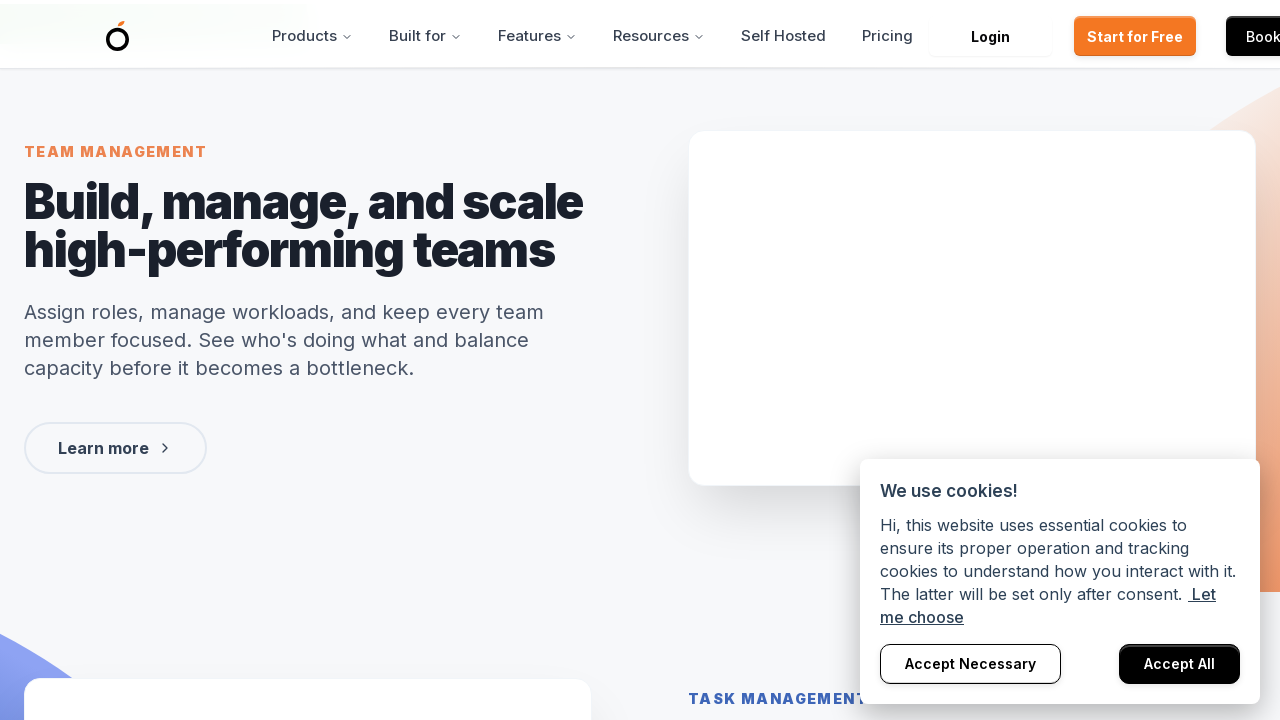

Pressed ArrowDown key (scroll iteration 64/500)
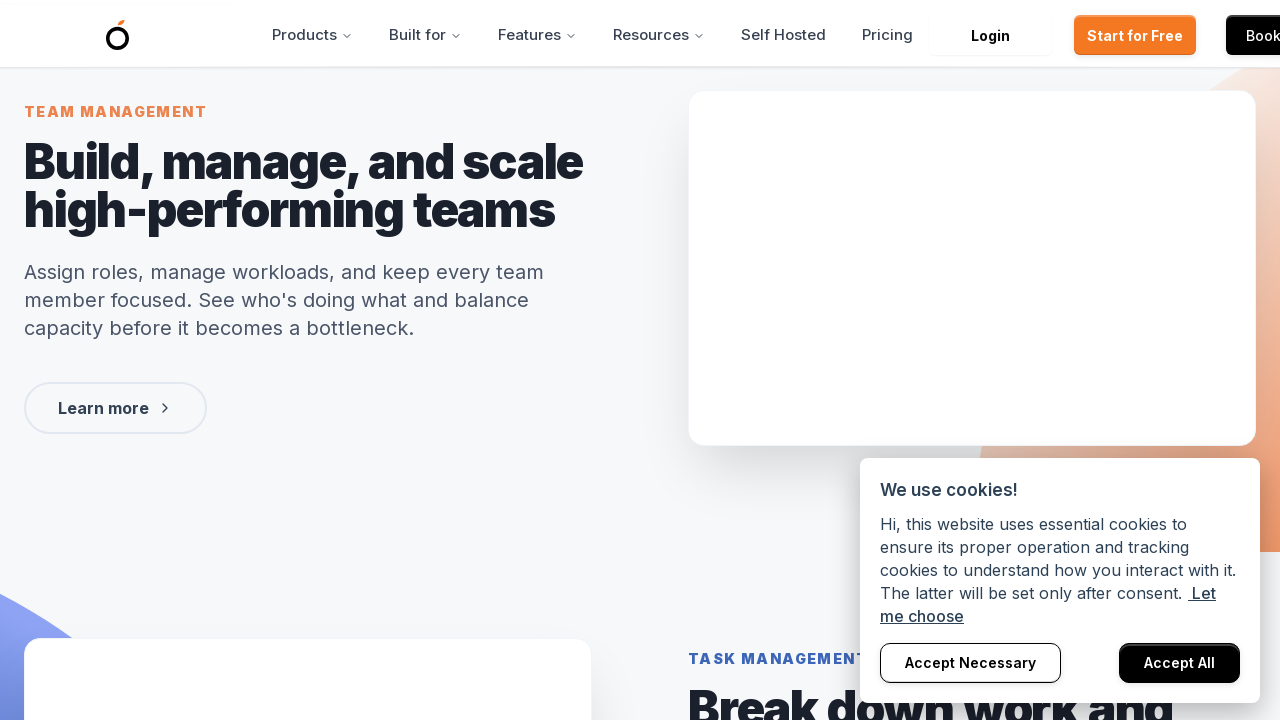

Pressed ArrowDown key (scroll iteration 65/500)
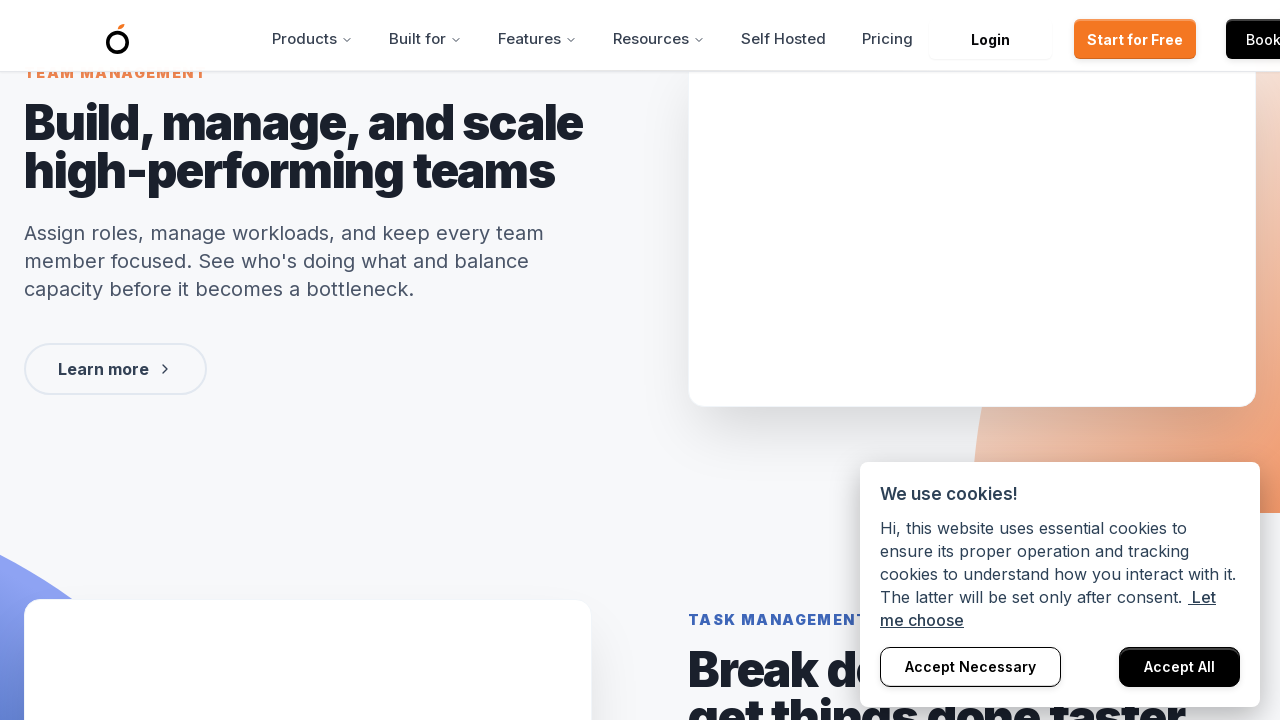

Pressed ArrowDown key (scroll iteration 66/500)
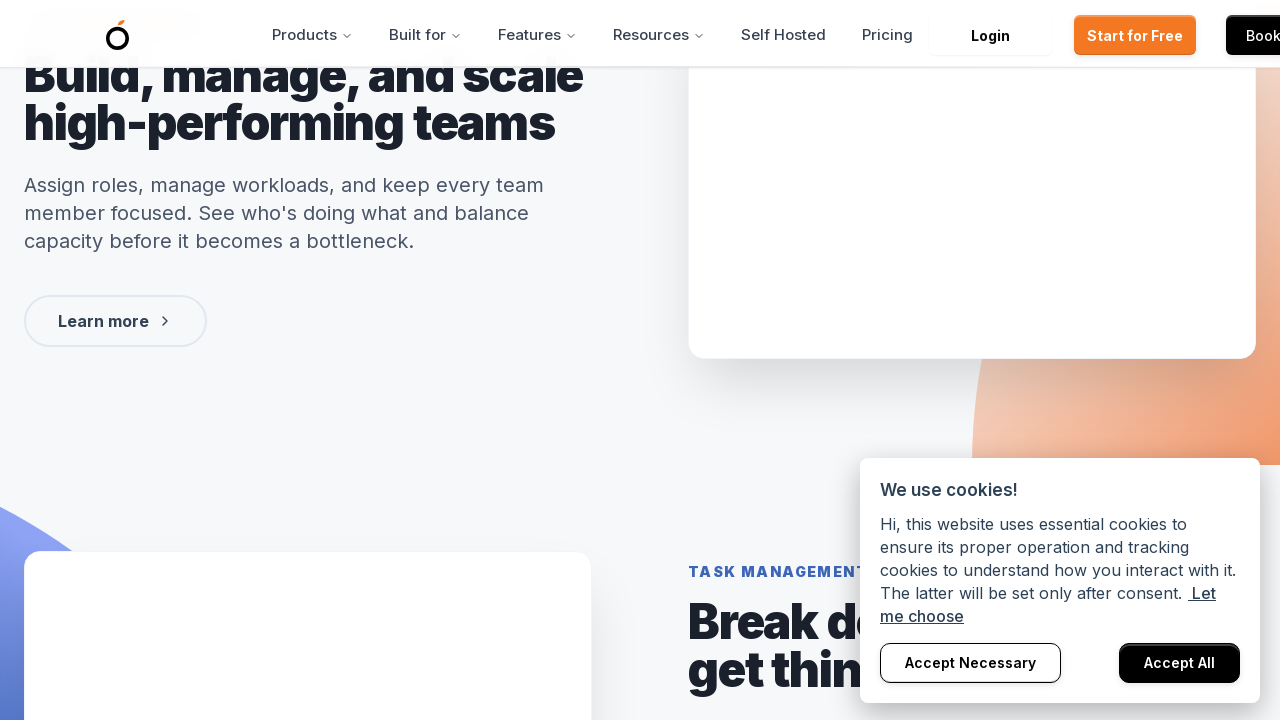

Pressed ArrowDown key (scroll iteration 67/500)
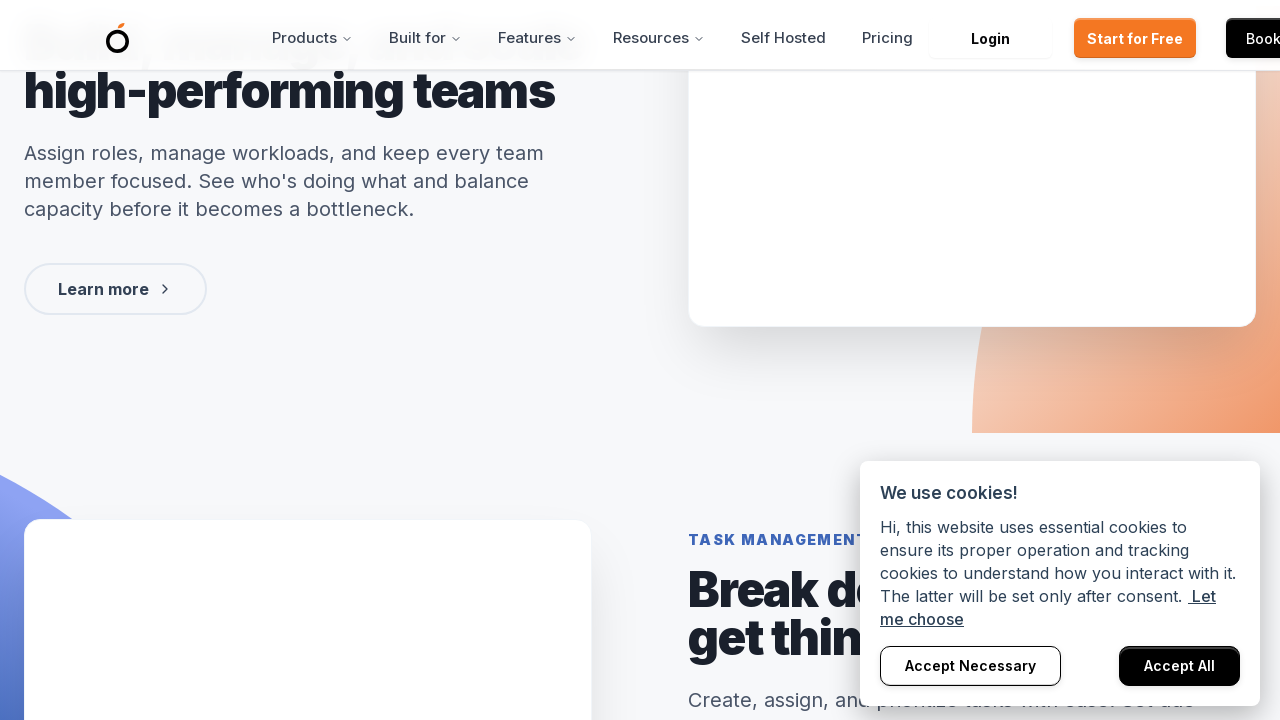

Pressed ArrowDown key (scroll iteration 68/500)
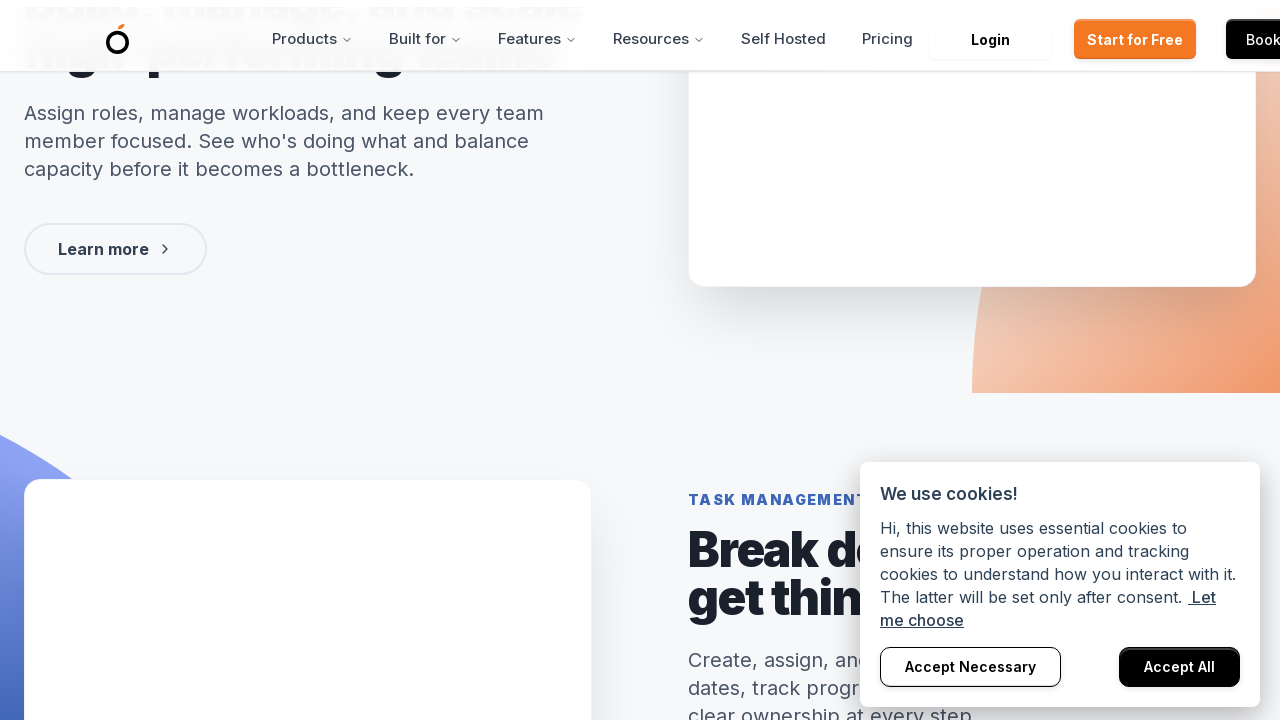

Pressed ArrowDown key (scroll iteration 69/500)
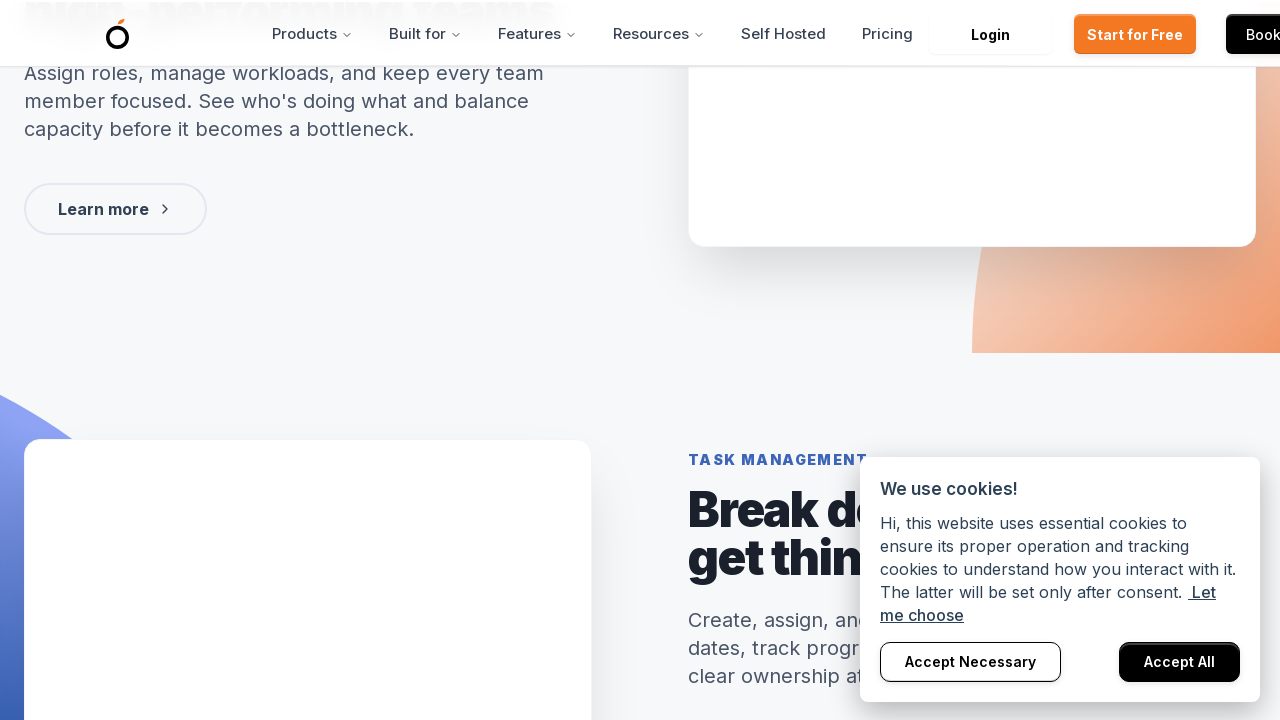

Pressed ArrowDown key (scroll iteration 70/500)
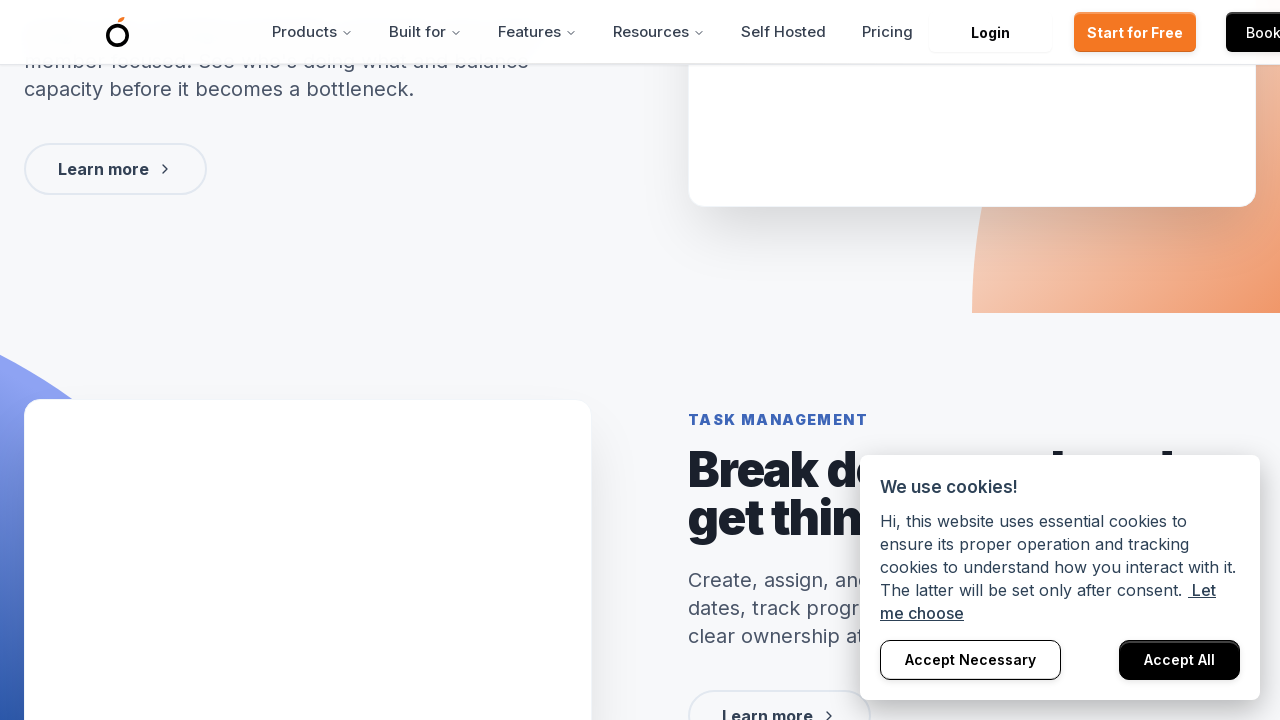

Pressed ArrowDown key (scroll iteration 71/500)
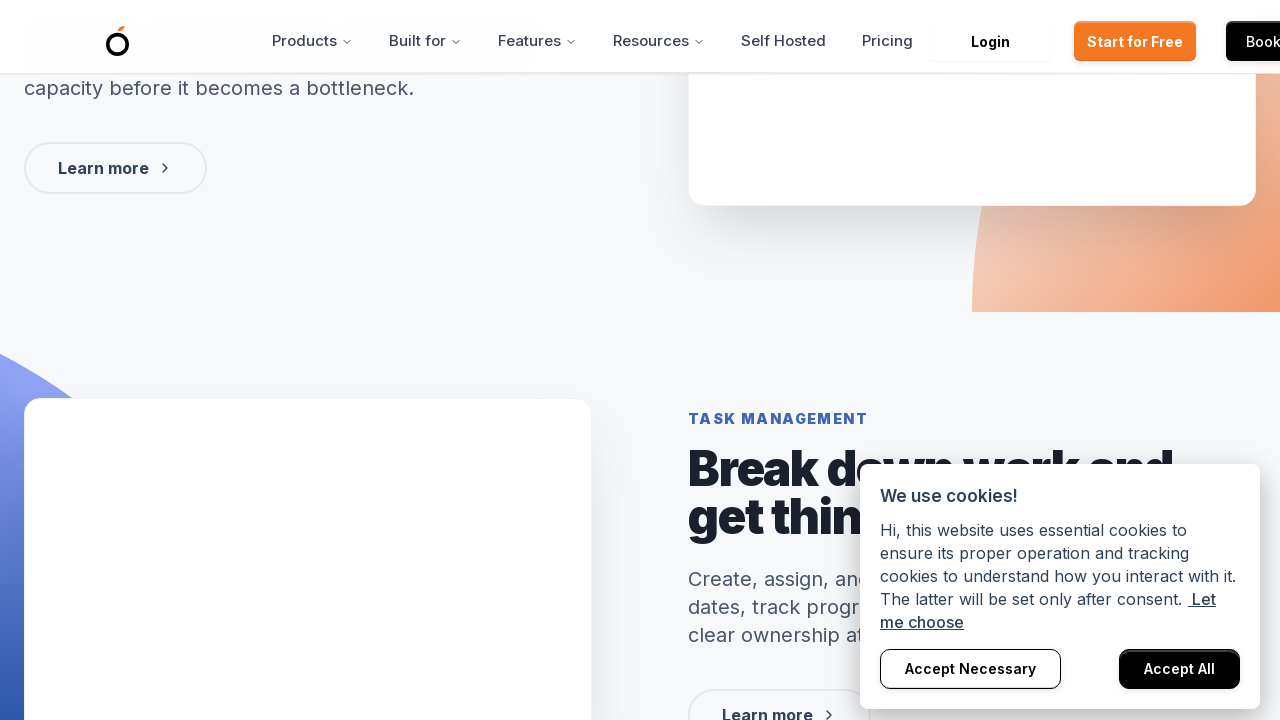

Pressed ArrowDown key (scroll iteration 72/500)
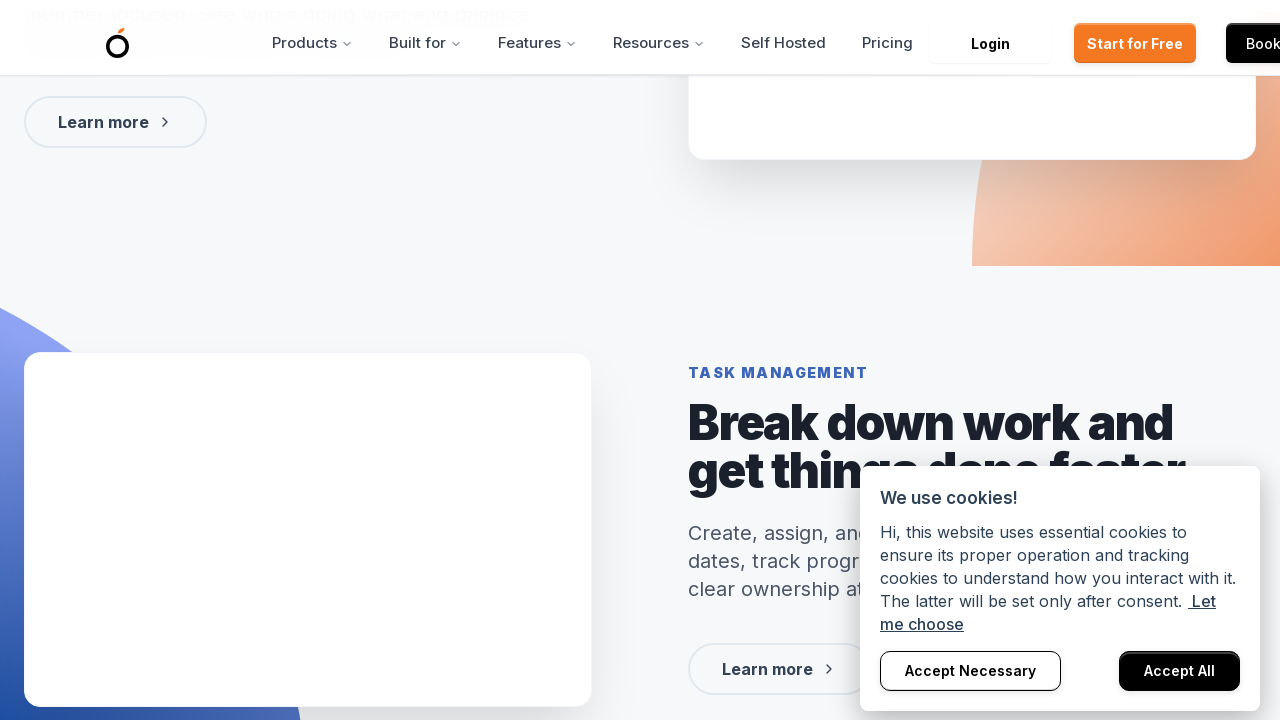

Pressed ArrowDown key (scroll iteration 73/500)
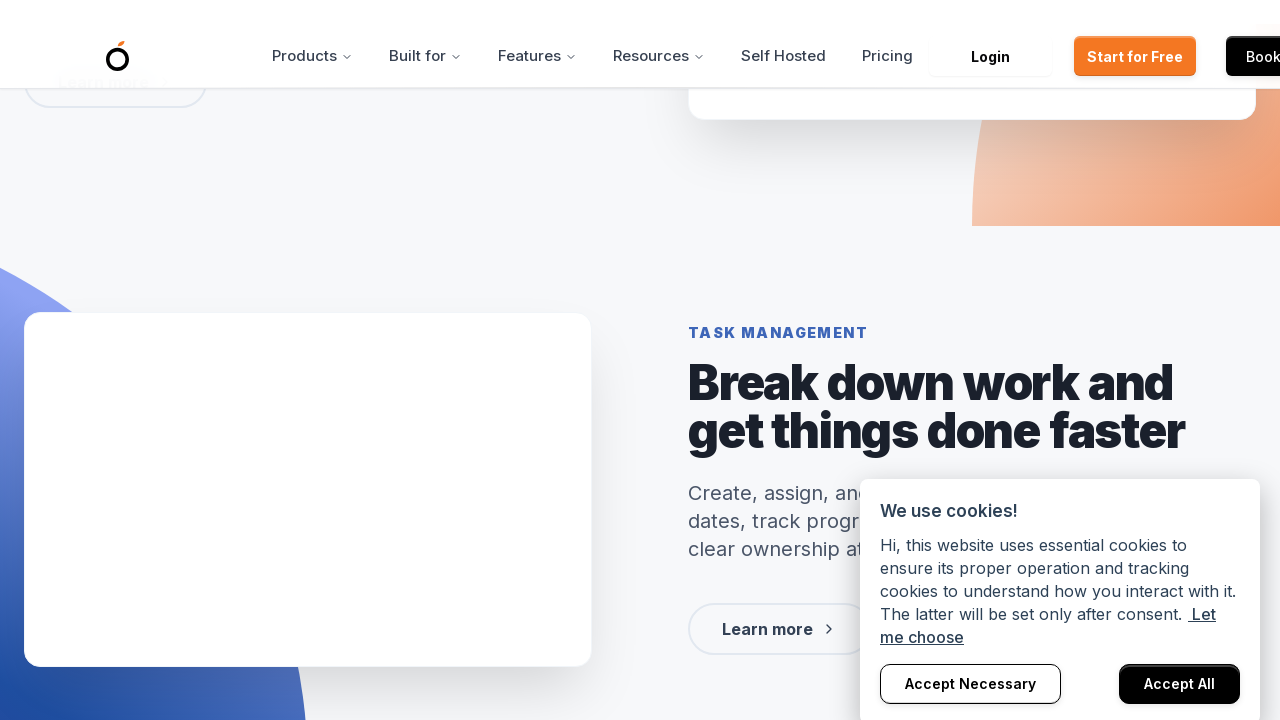

Pressed ArrowDown key (scroll iteration 74/500)
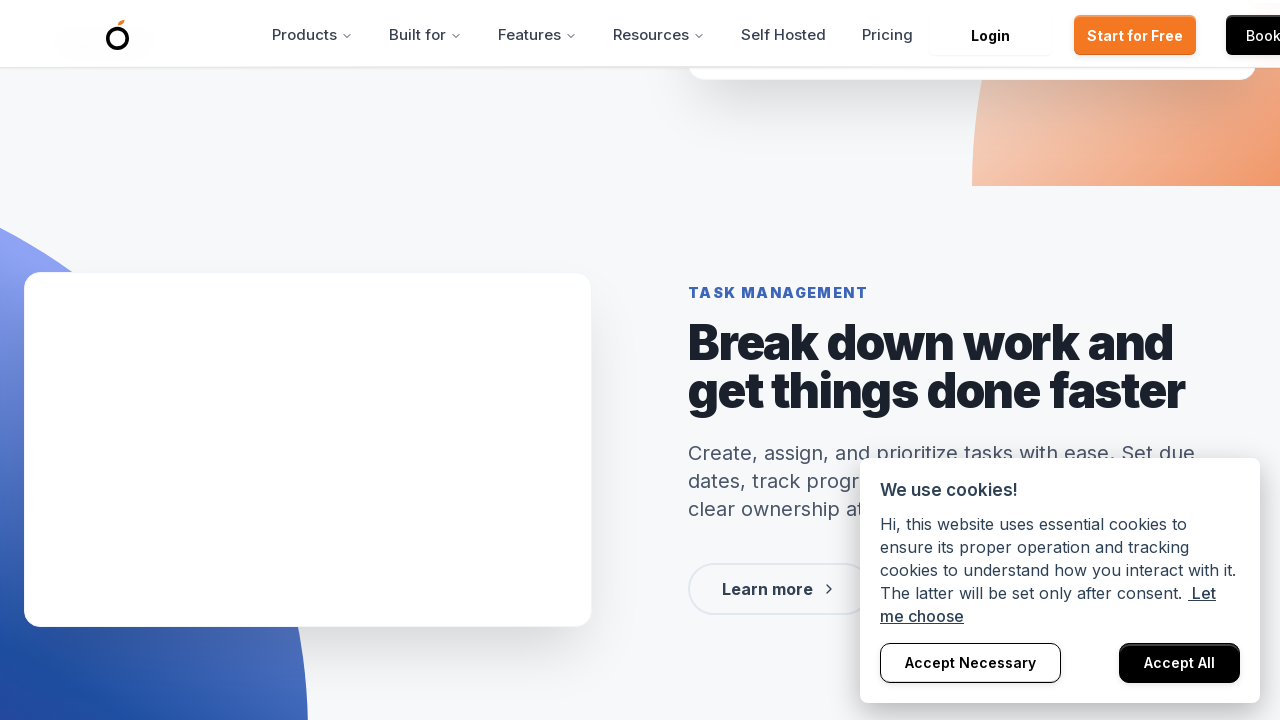

Pressed ArrowDown key (scroll iteration 75/500)
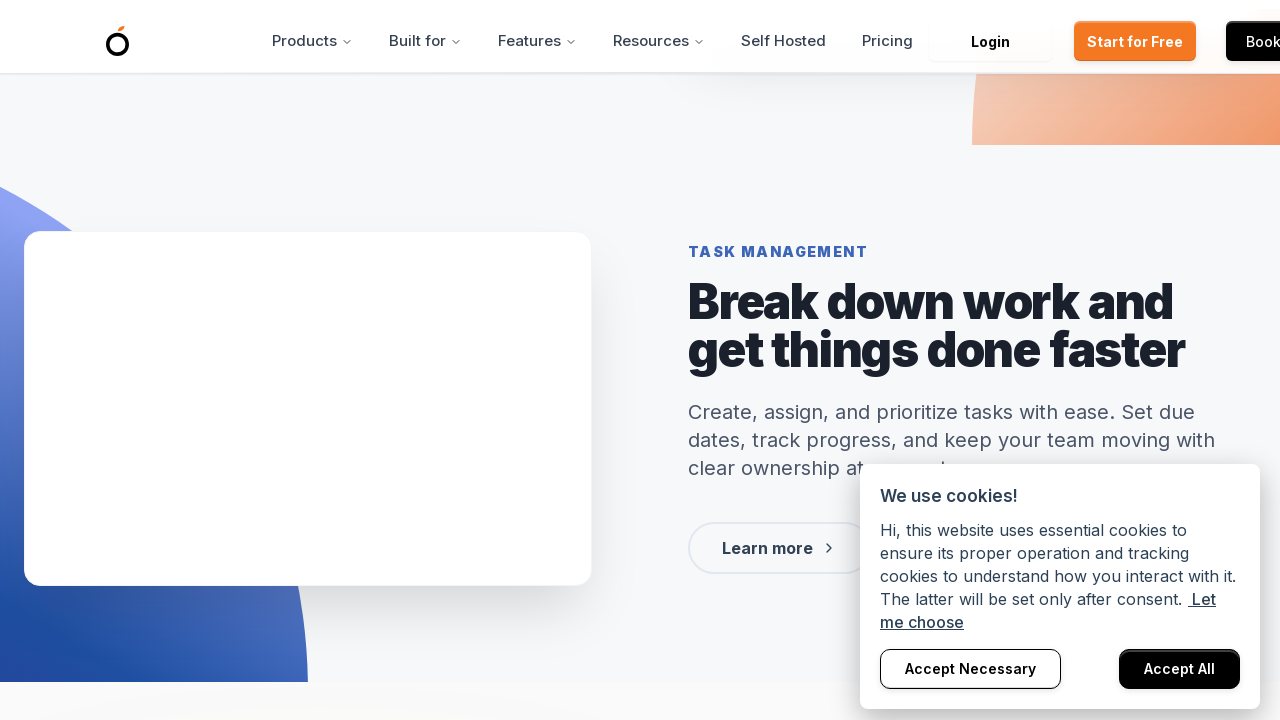

Pressed ArrowDown key (scroll iteration 76/500)
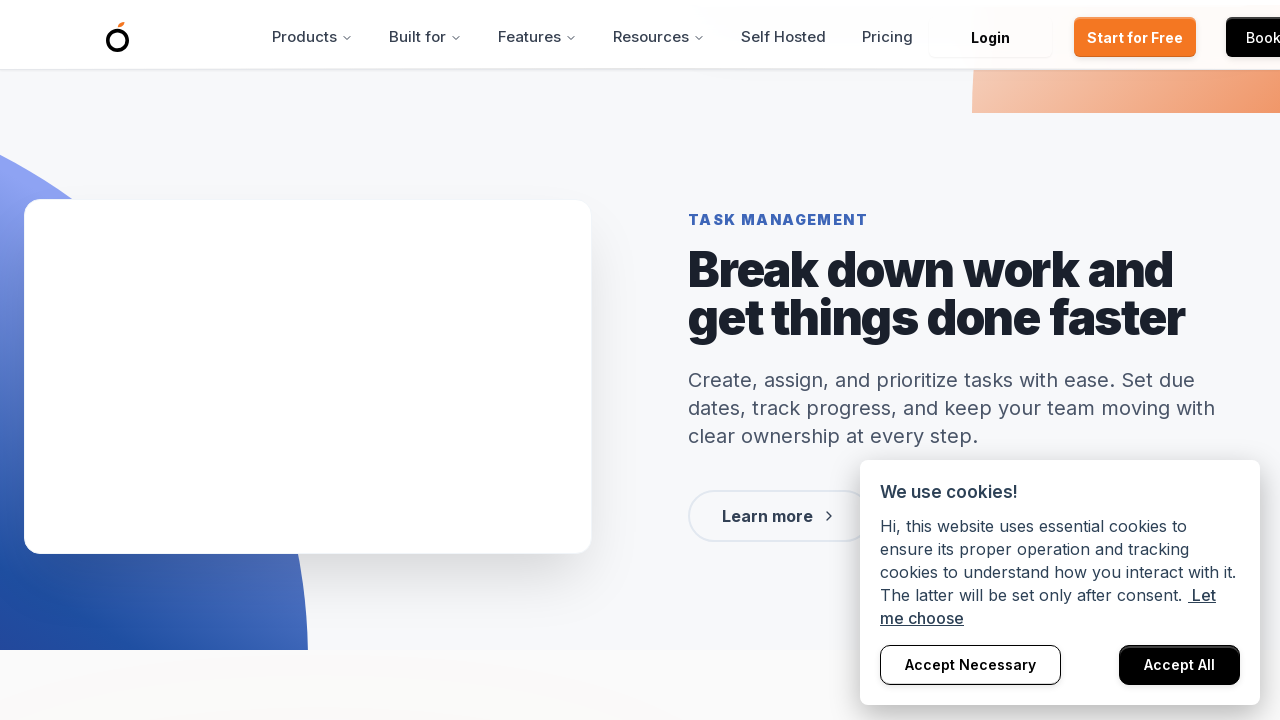

Pressed ArrowDown key (scroll iteration 77/500)
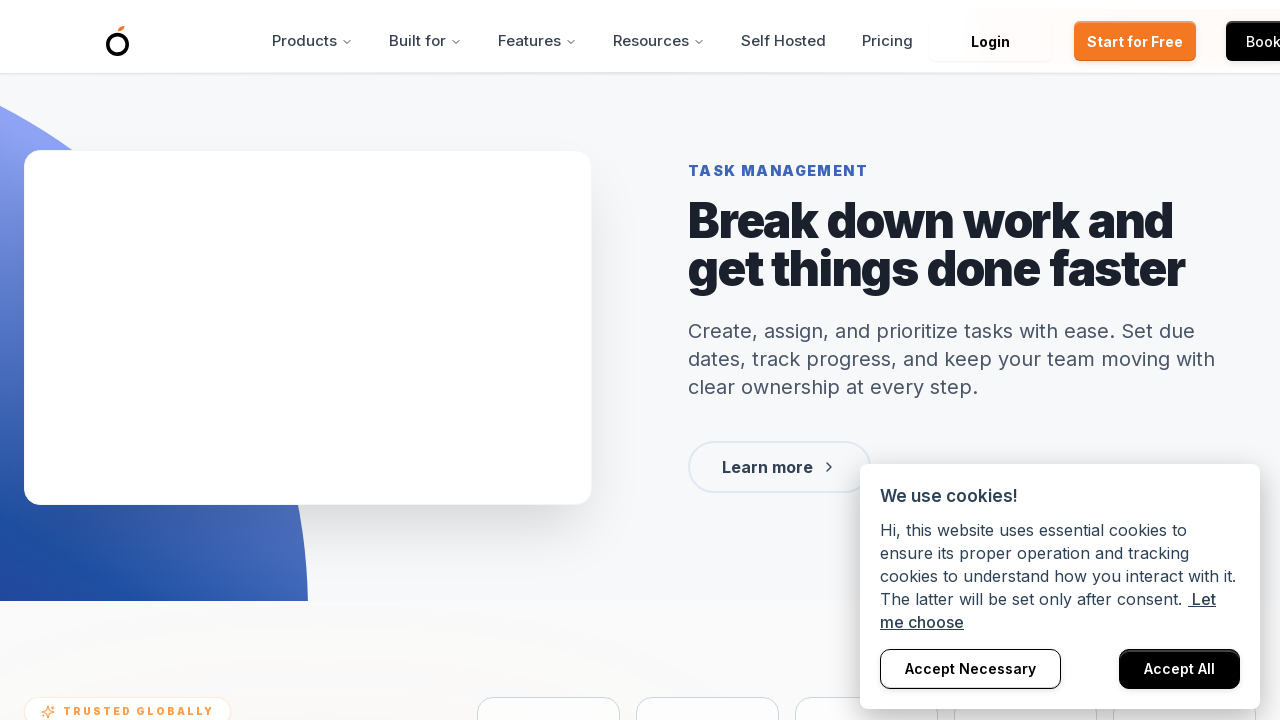

Pressed ArrowDown key (scroll iteration 78/500)
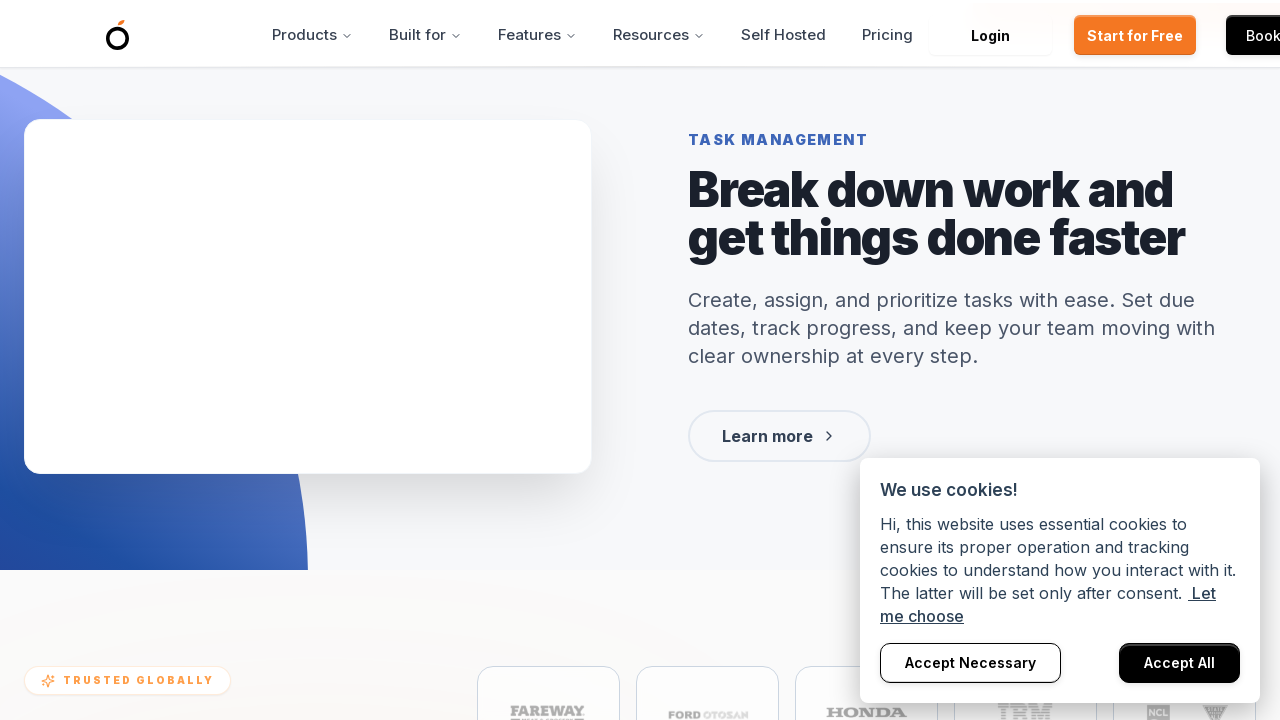

Pressed ArrowDown key (scroll iteration 79/500)
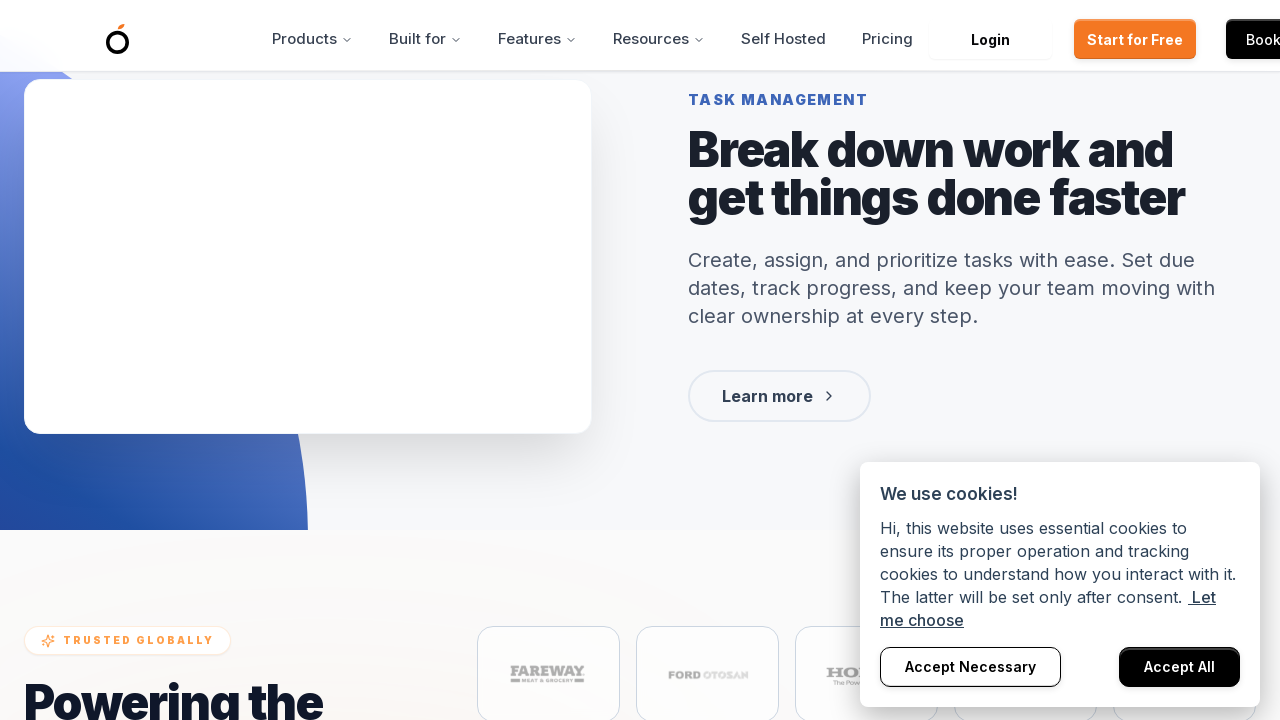

Pressed ArrowDown key (scroll iteration 80/500)
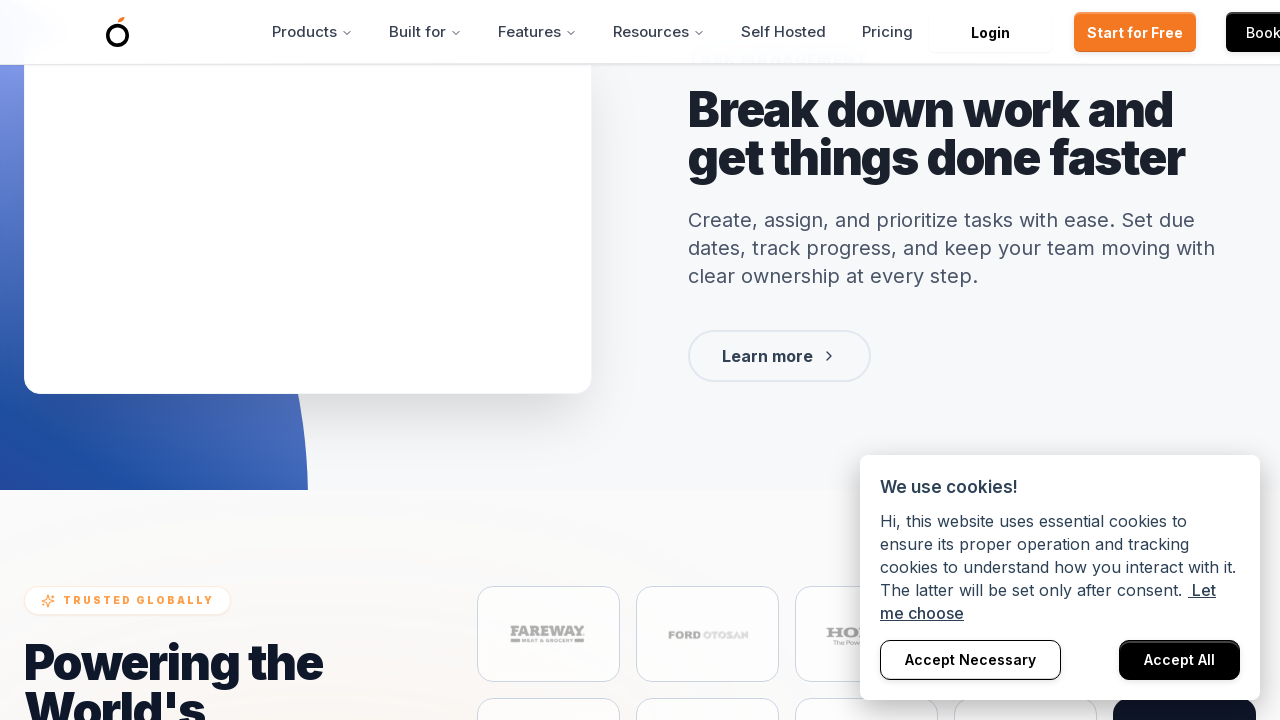

Pressed ArrowDown key (scroll iteration 81/500)
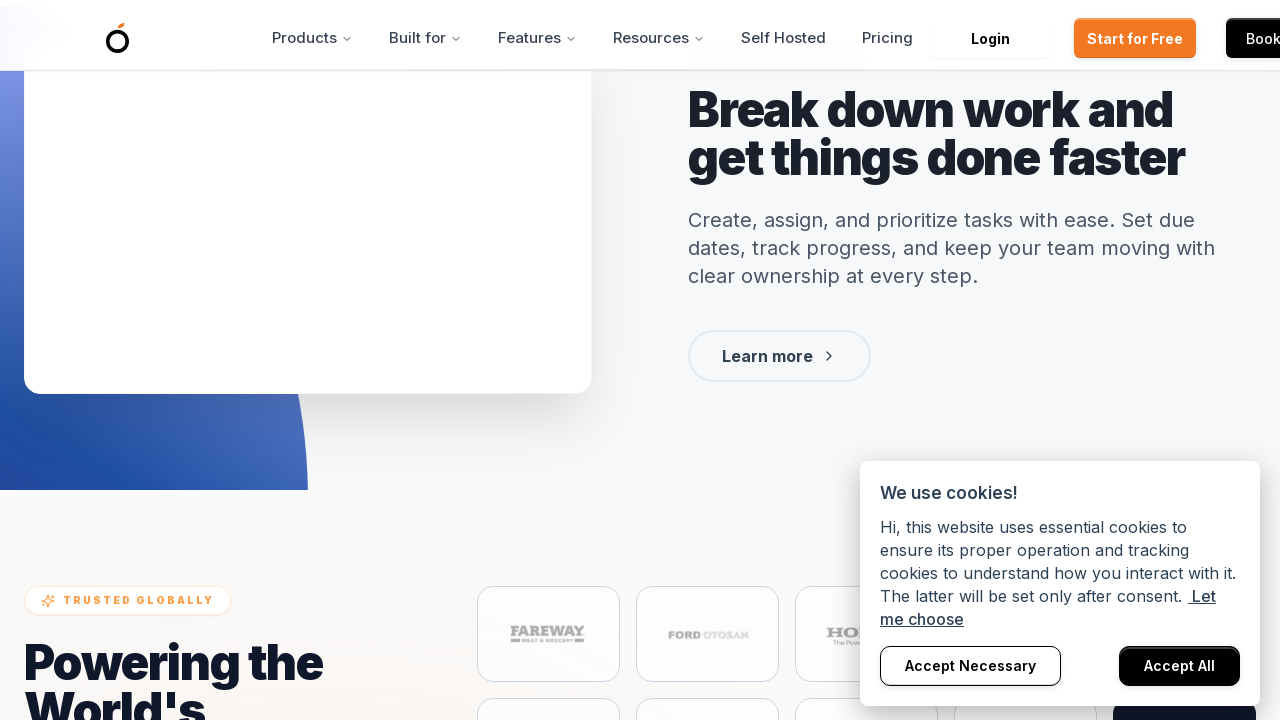

Pressed ArrowDown key (scroll iteration 82/500)
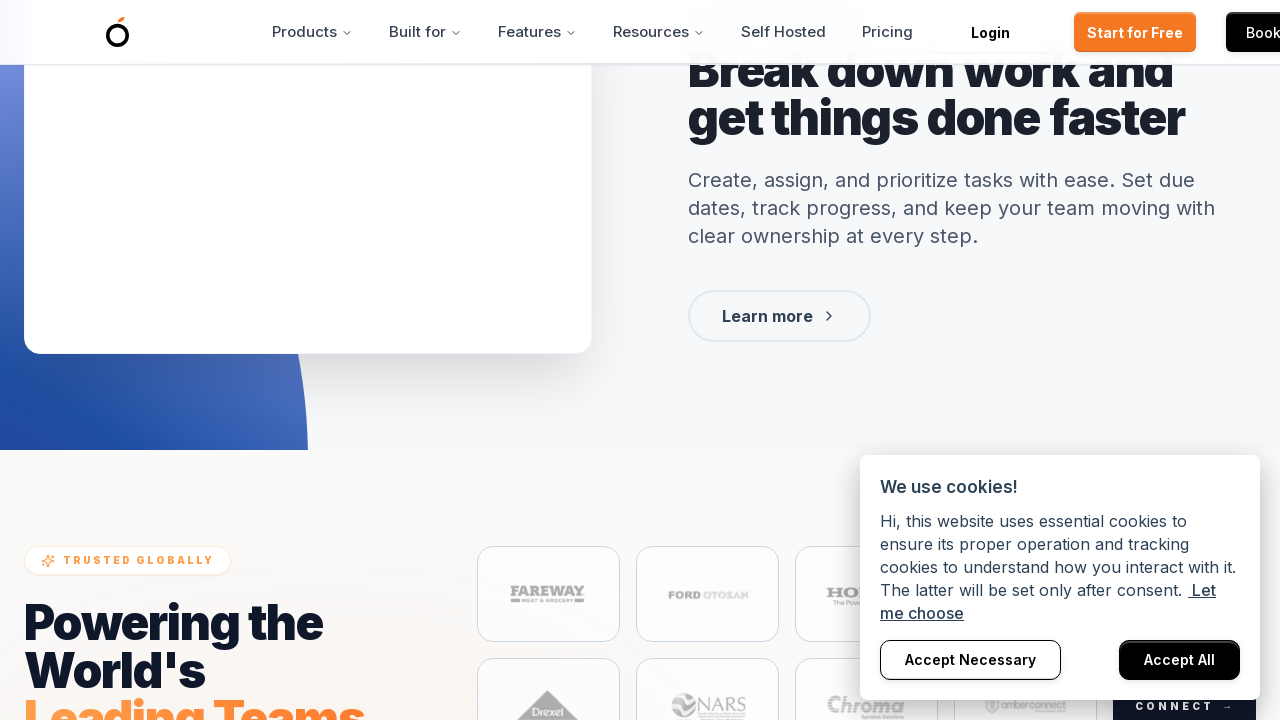

Pressed ArrowDown key (scroll iteration 83/500)
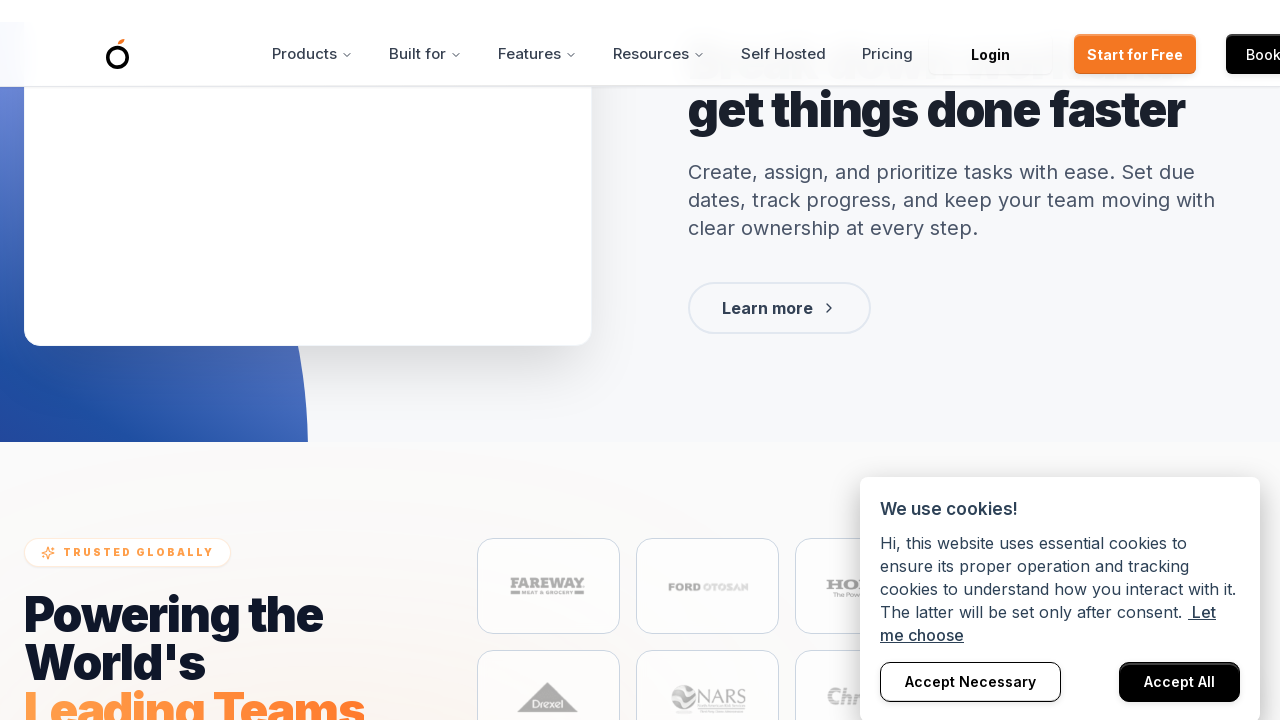

Pressed ArrowDown key (scroll iteration 84/500)
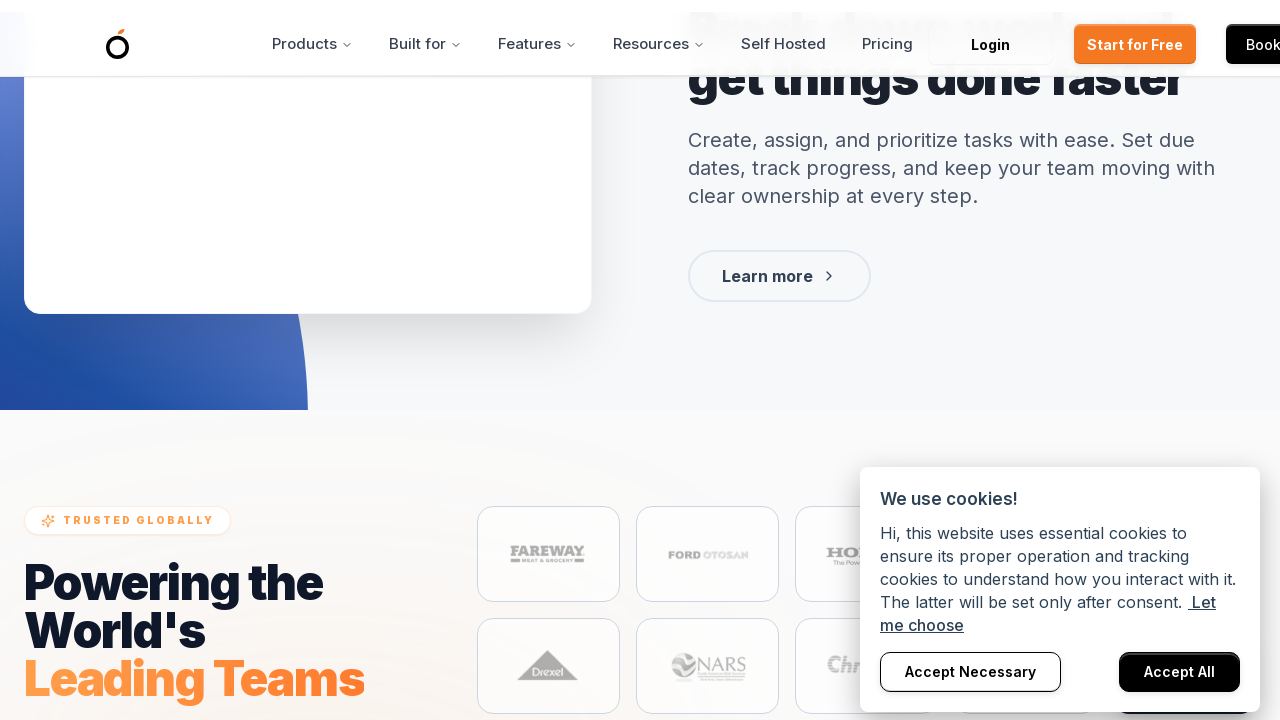

Pressed ArrowDown key (scroll iteration 85/500)
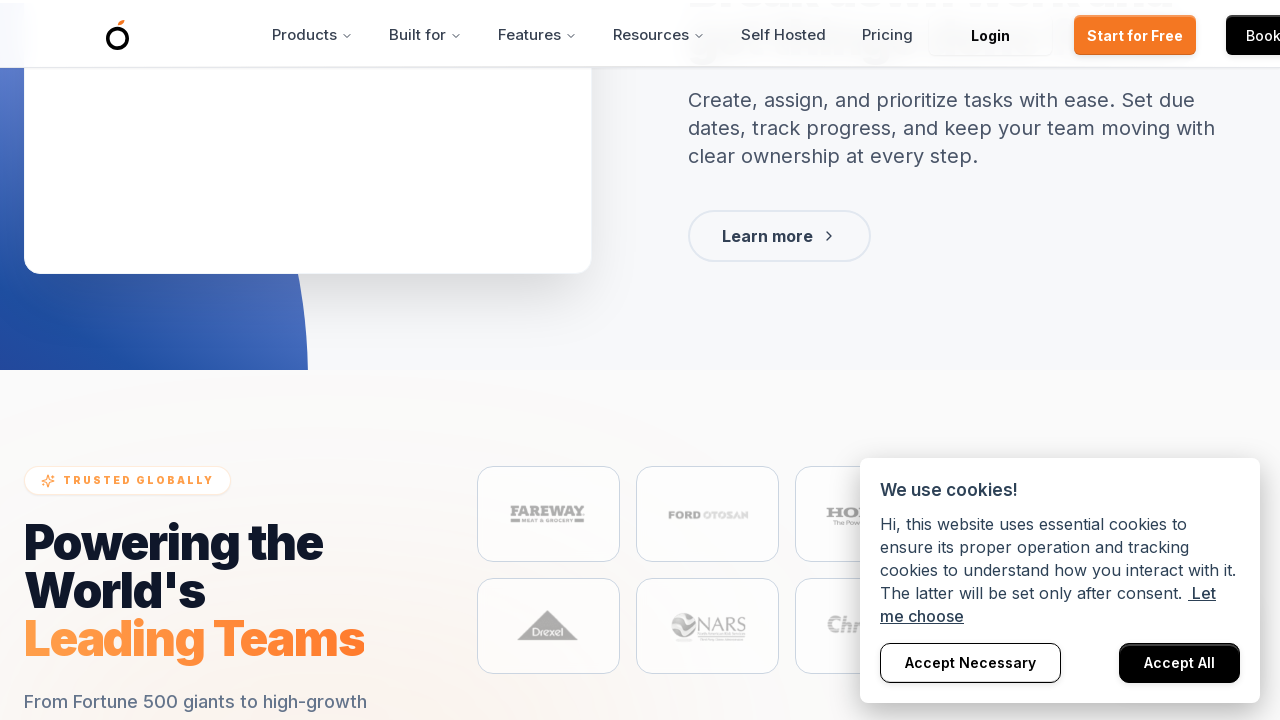

Pressed ArrowDown key (scroll iteration 86/500)
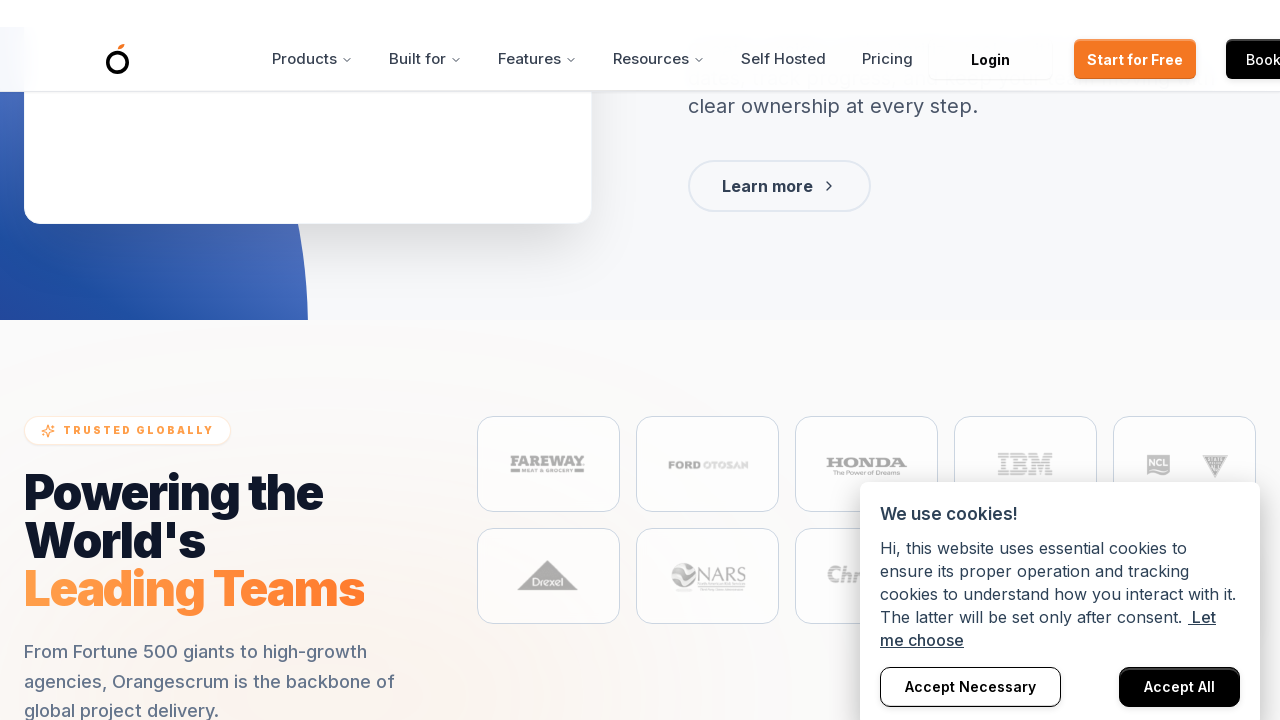

Pressed ArrowDown key (scroll iteration 87/500)
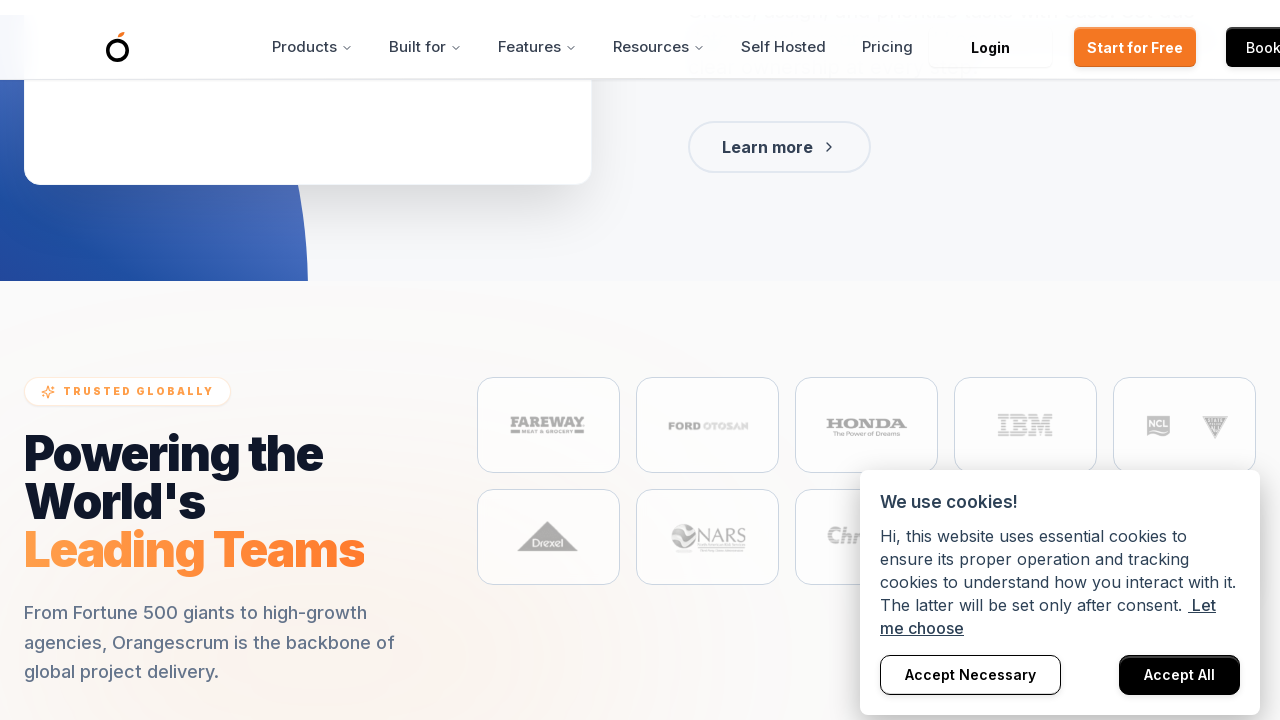

Pressed ArrowDown key (scroll iteration 88/500)
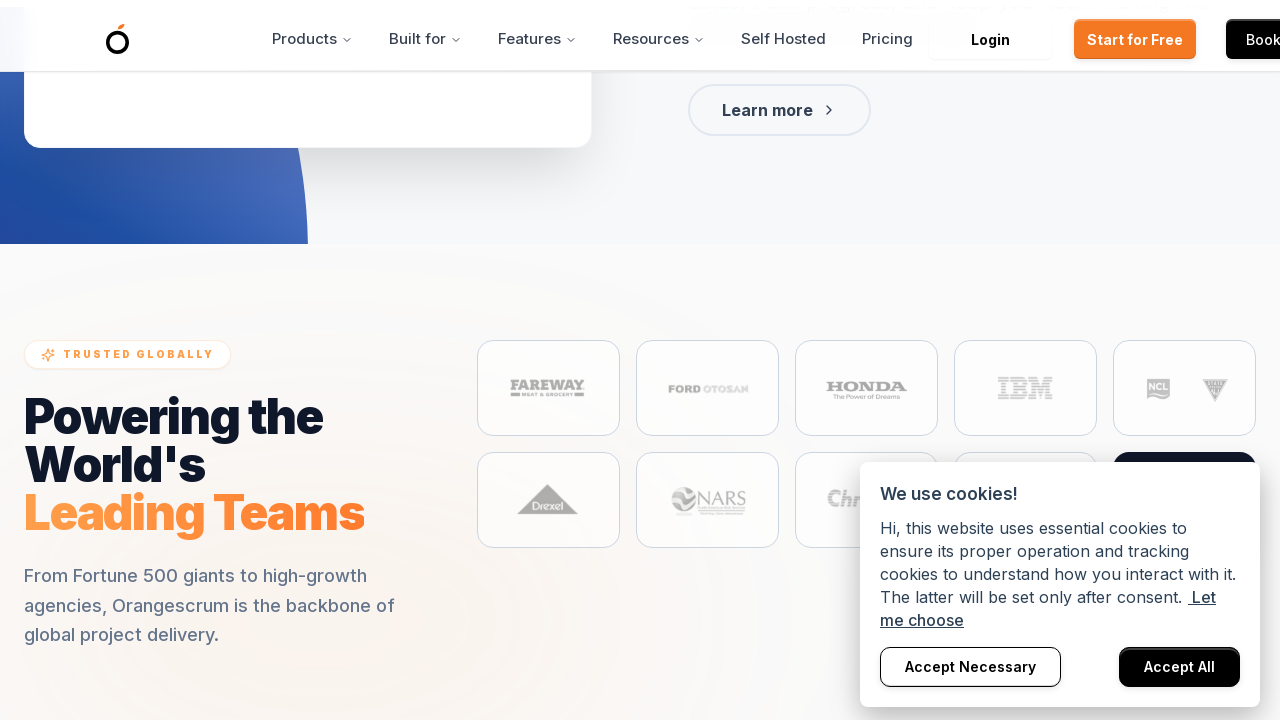

Pressed ArrowDown key (scroll iteration 89/500)
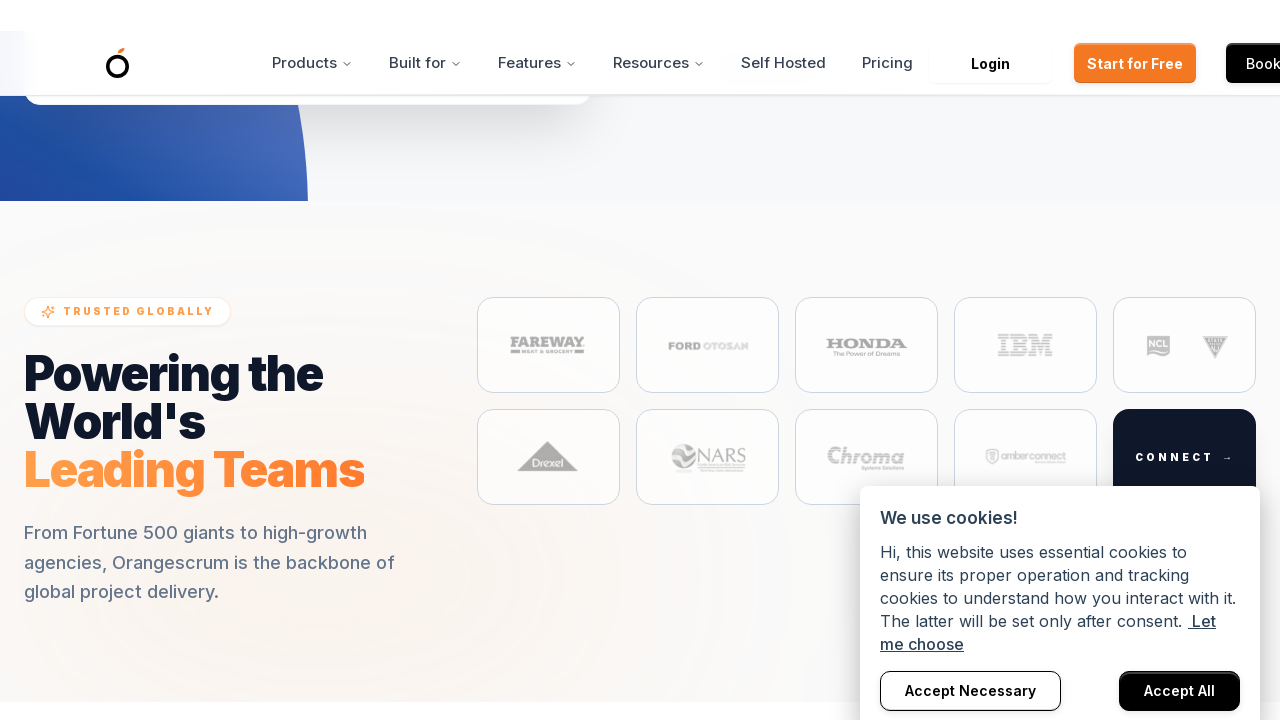

Pressed ArrowDown key (scroll iteration 90/500)
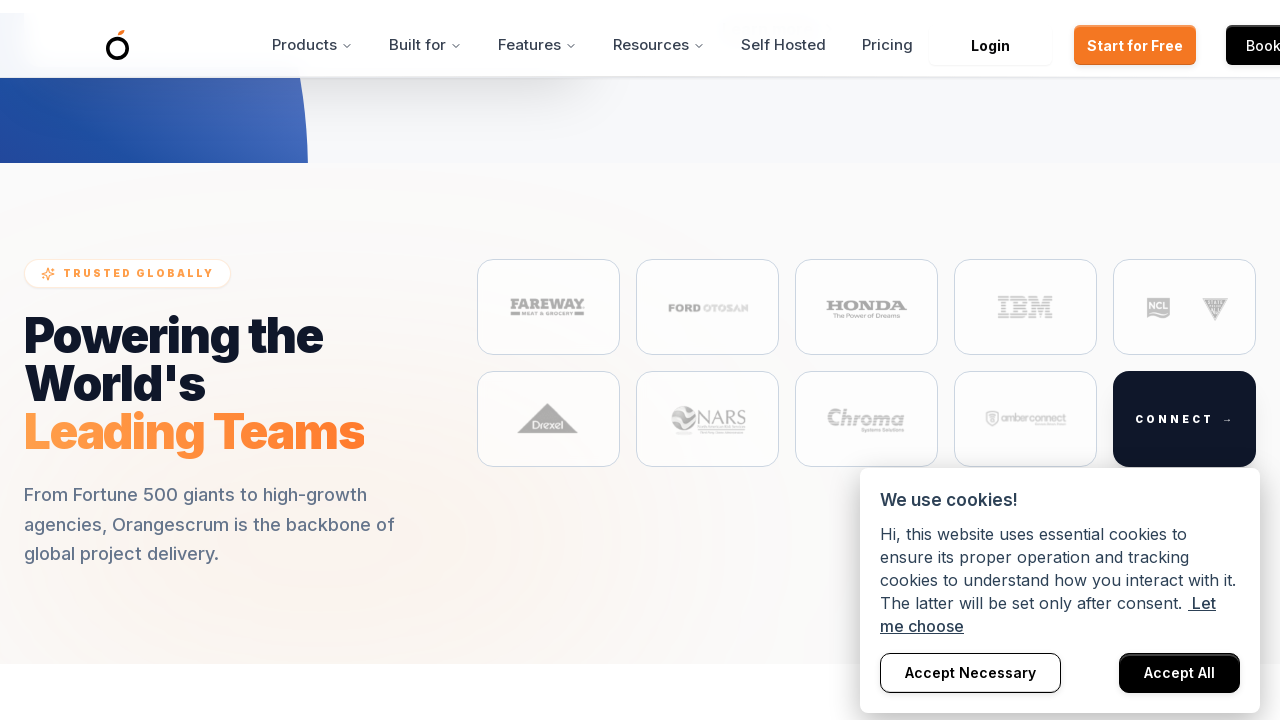

Pressed ArrowDown key (scroll iteration 91/500)
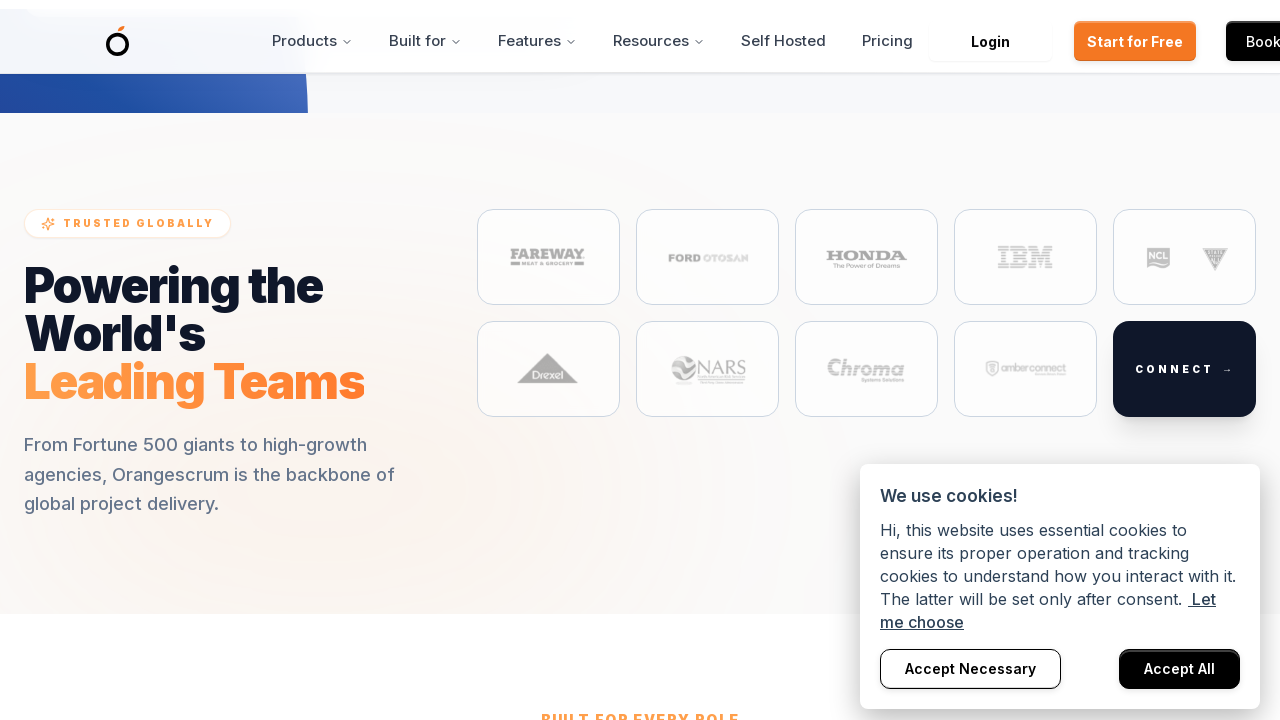

Pressed ArrowDown key (scroll iteration 92/500)
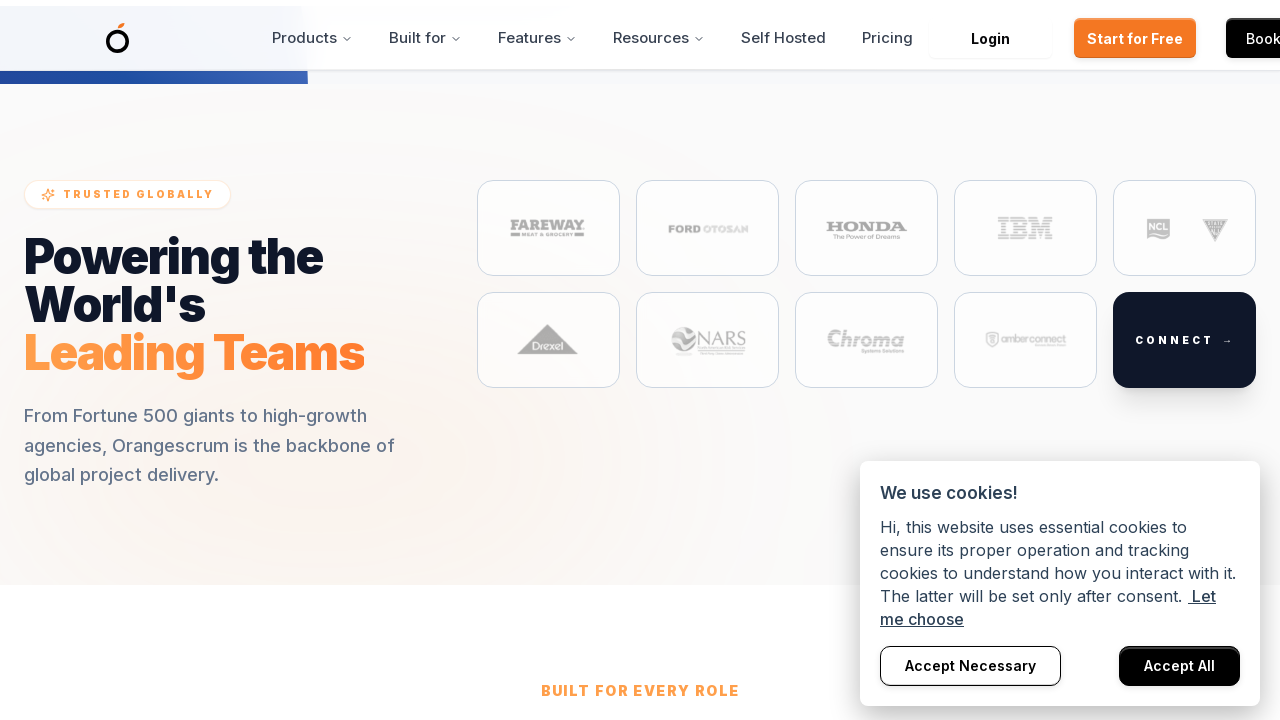

Pressed ArrowDown key (scroll iteration 93/500)
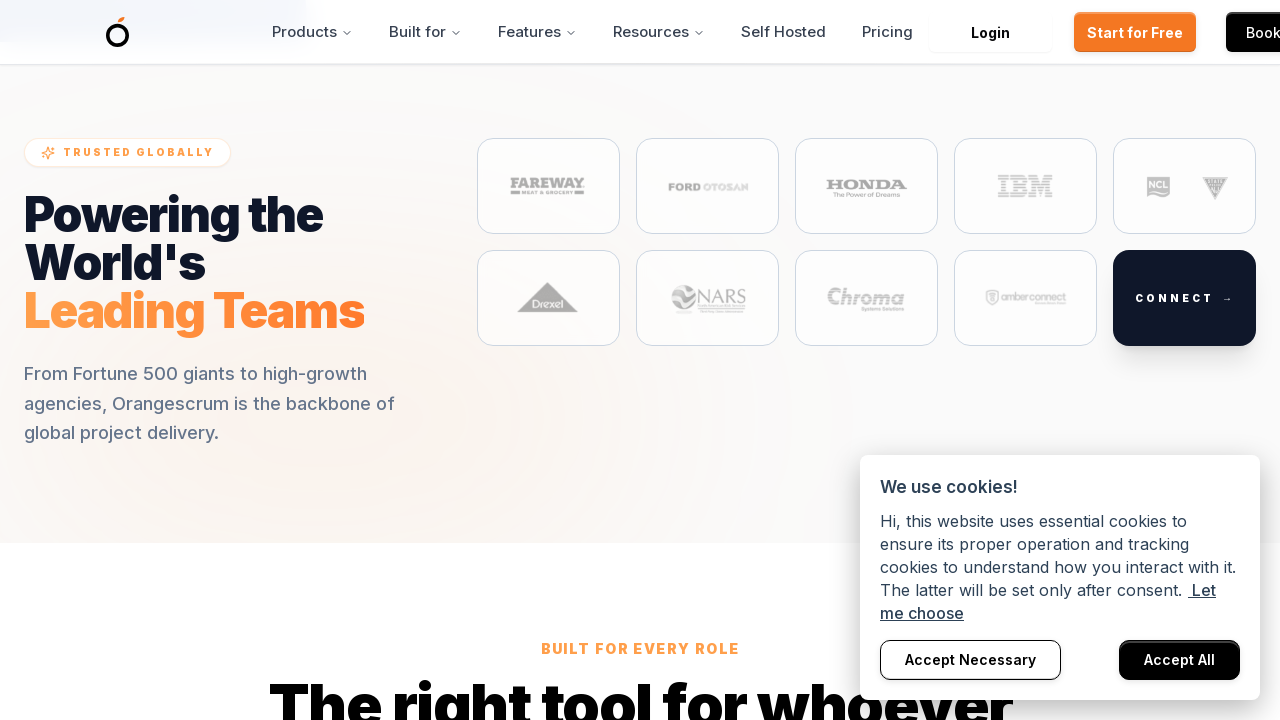

Pressed ArrowDown key (scroll iteration 94/500)
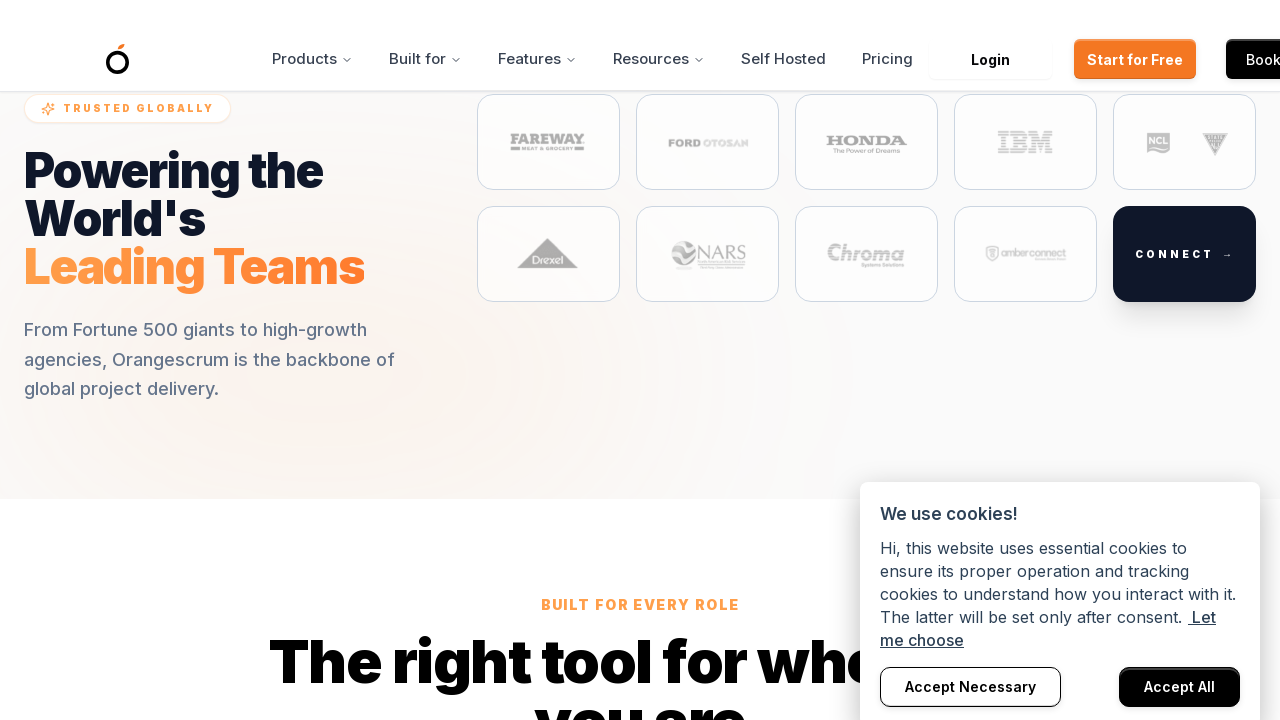

Pressed ArrowDown key (scroll iteration 95/500)
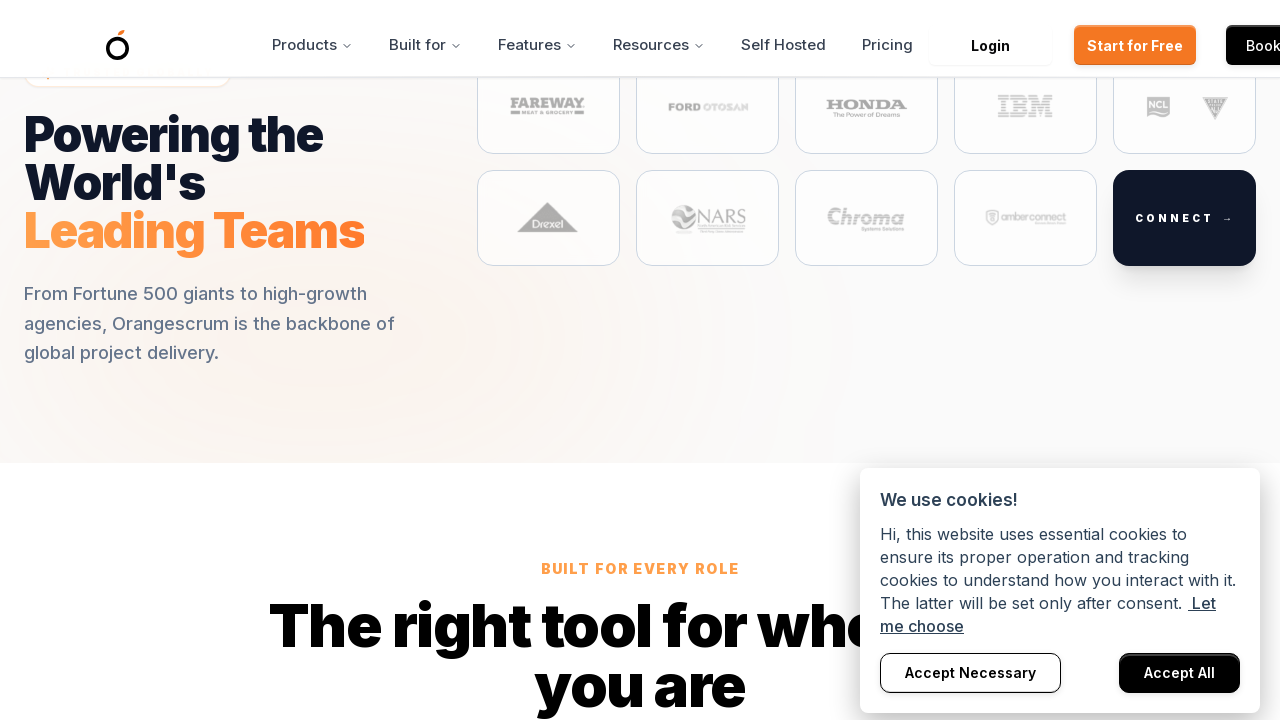

Pressed ArrowDown key (scroll iteration 96/500)
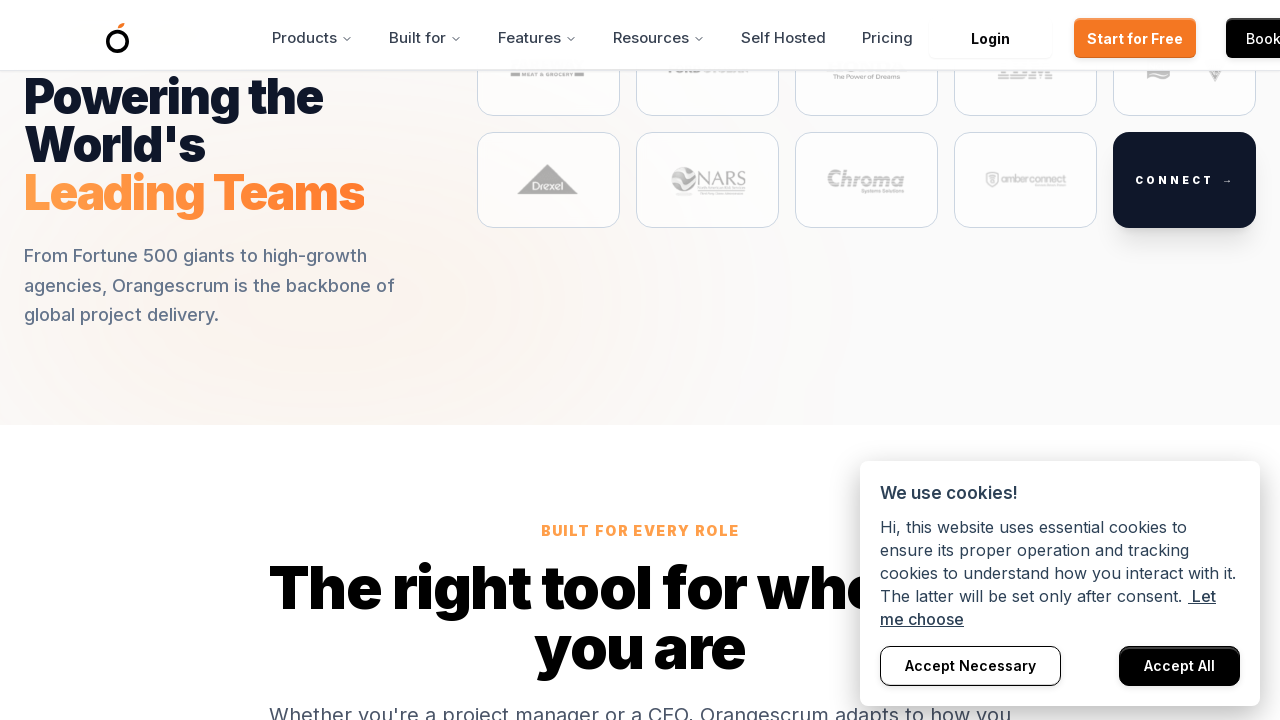

Pressed ArrowDown key (scroll iteration 97/500)
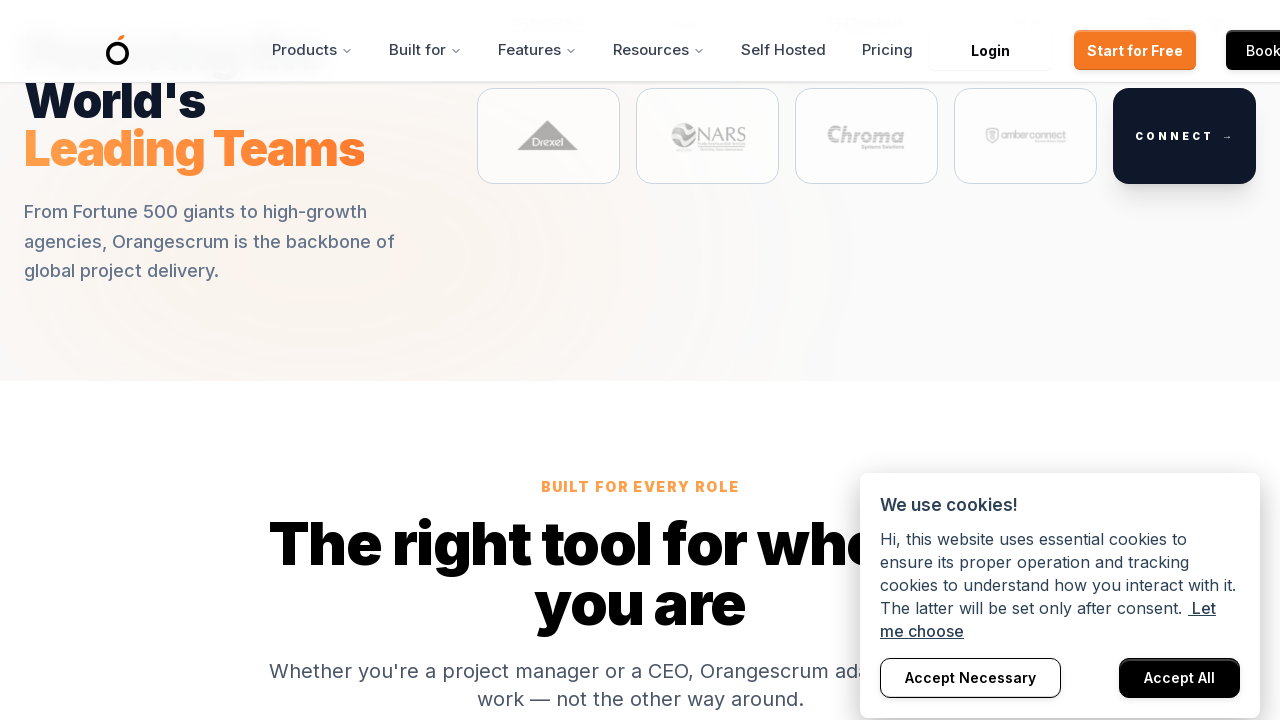

Pressed ArrowDown key (scroll iteration 98/500)
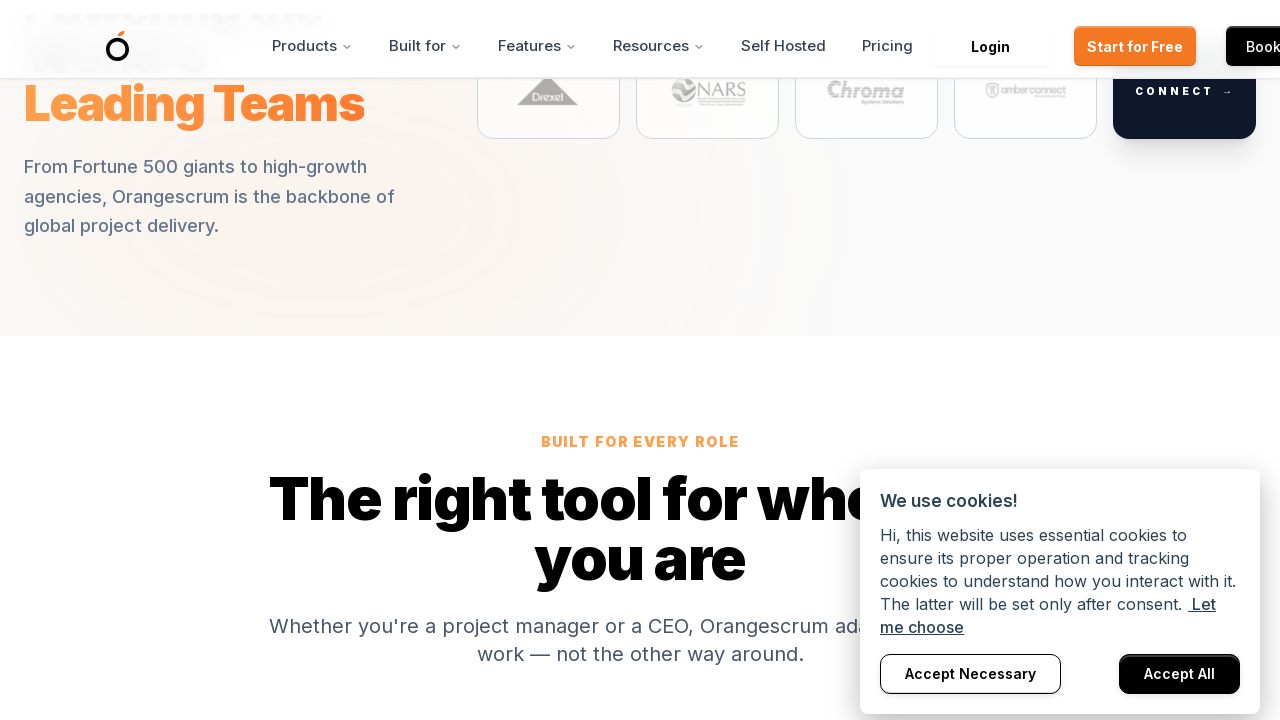

Pressed ArrowDown key (scroll iteration 99/500)
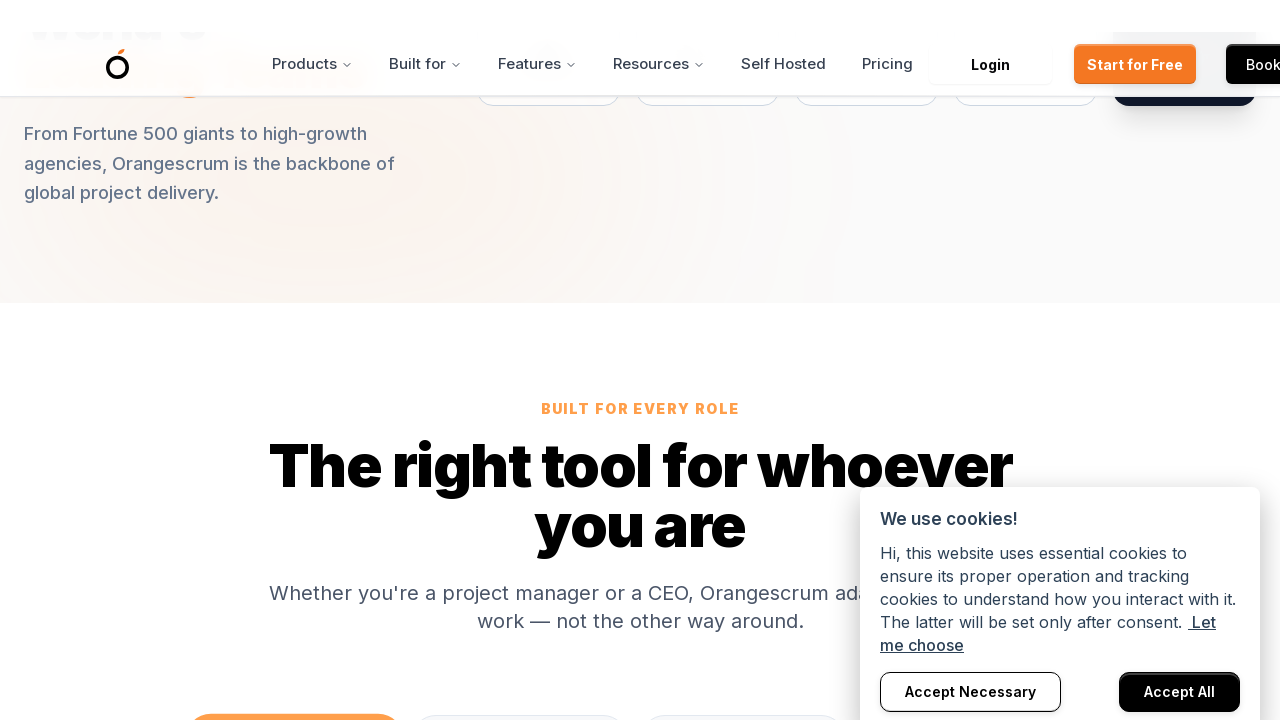

Pressed ArrowDown key (scroll iteration 100/500)
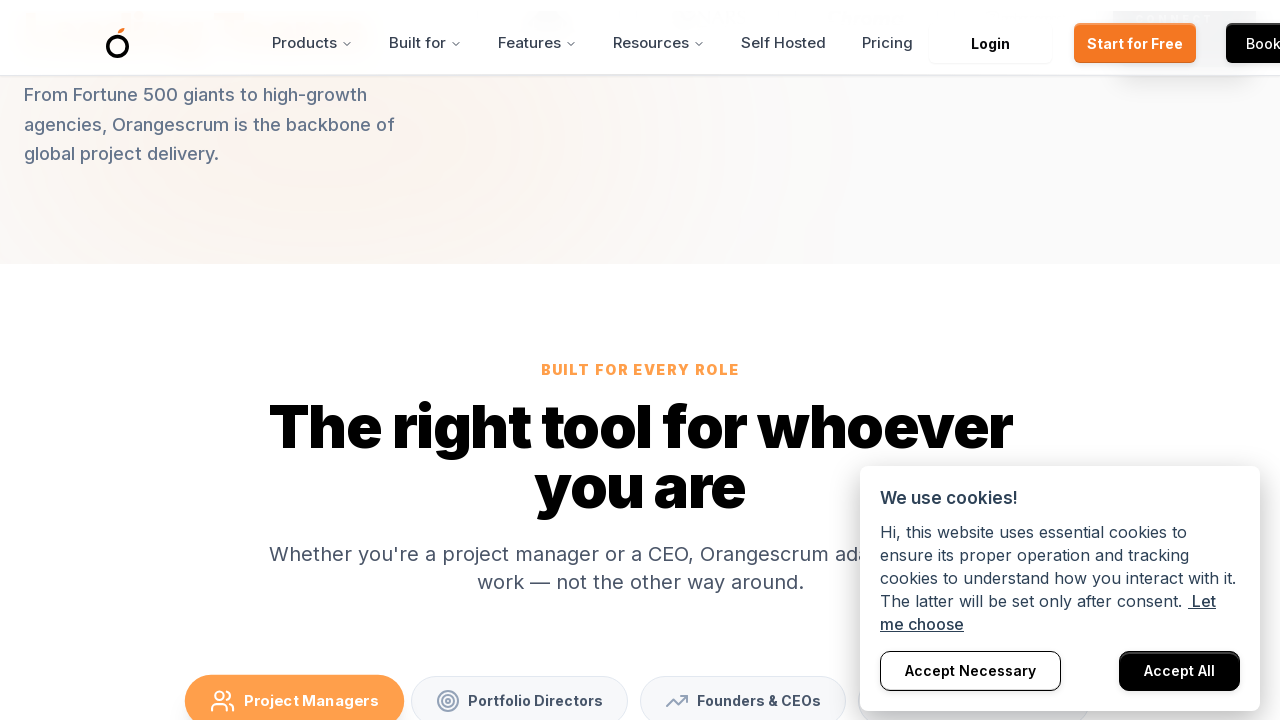

Pressed ArrowDown key (scroll iteration 101/500)
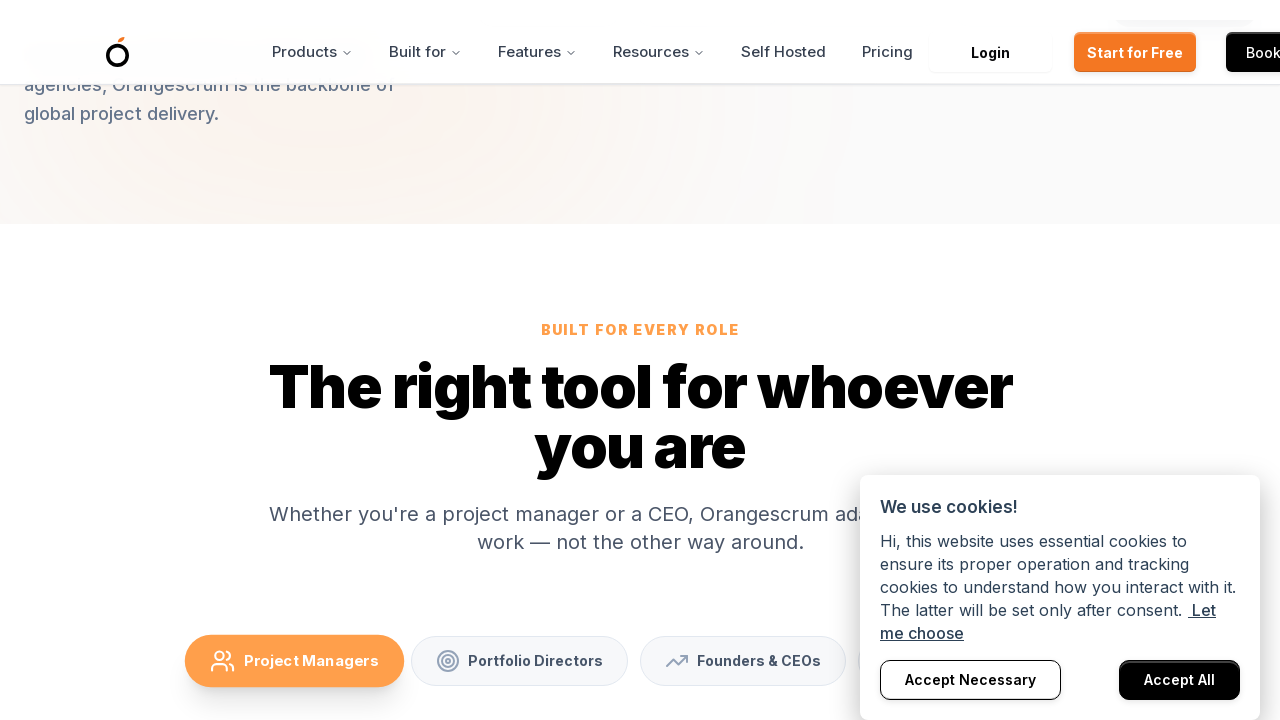

Pressed ArrowDown key (scroll iteration 102/500)
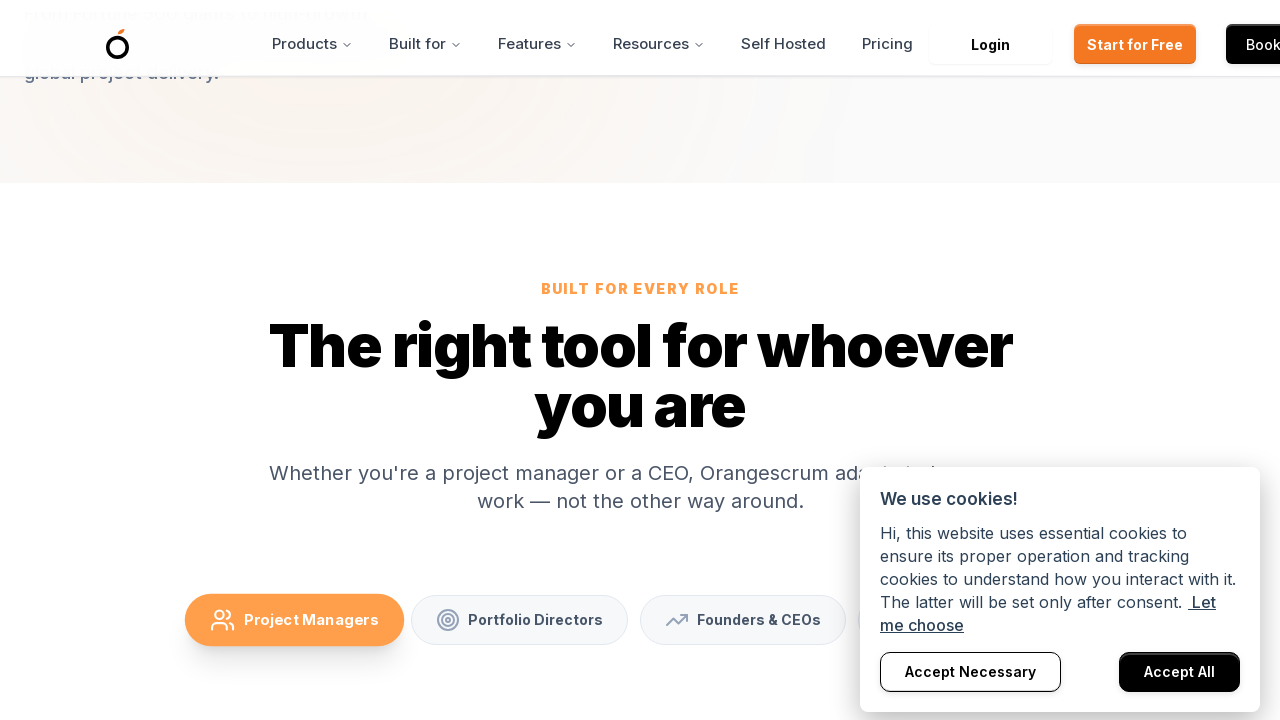

Pressed ArrowDown key (scroll iteration 103/500)
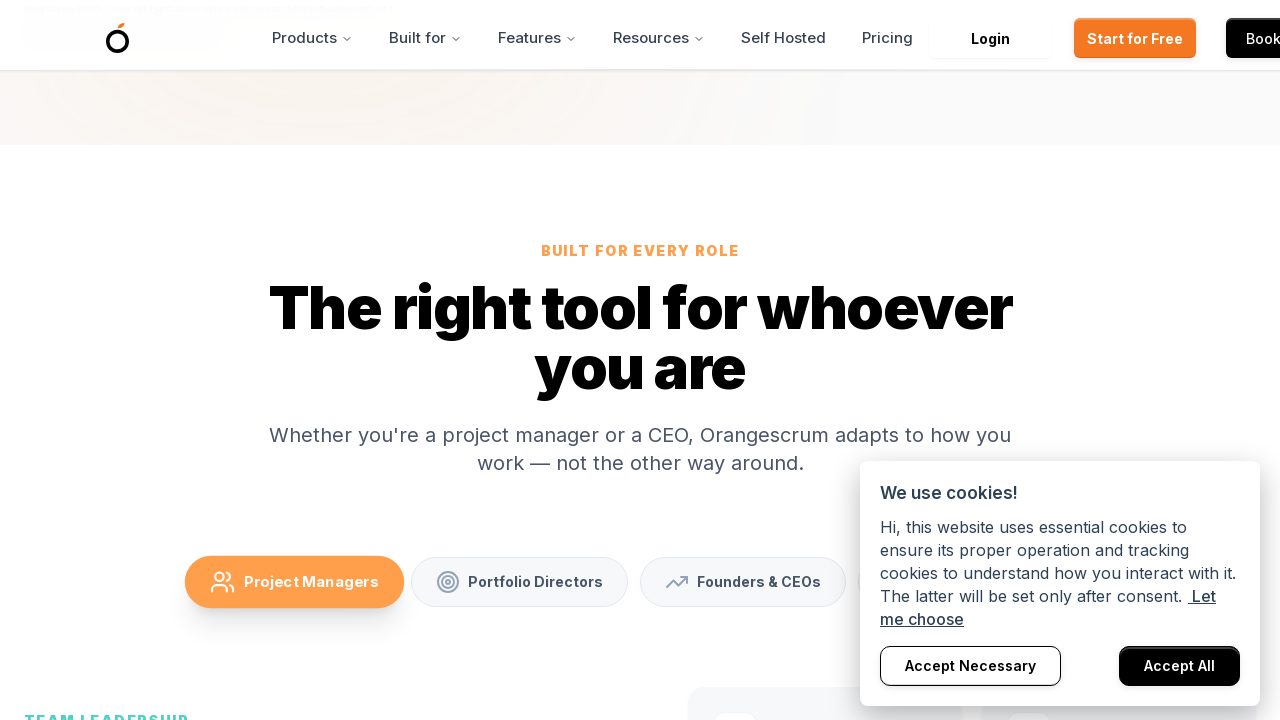

Pressed ArrowDown key (scroll iteration 104/500)
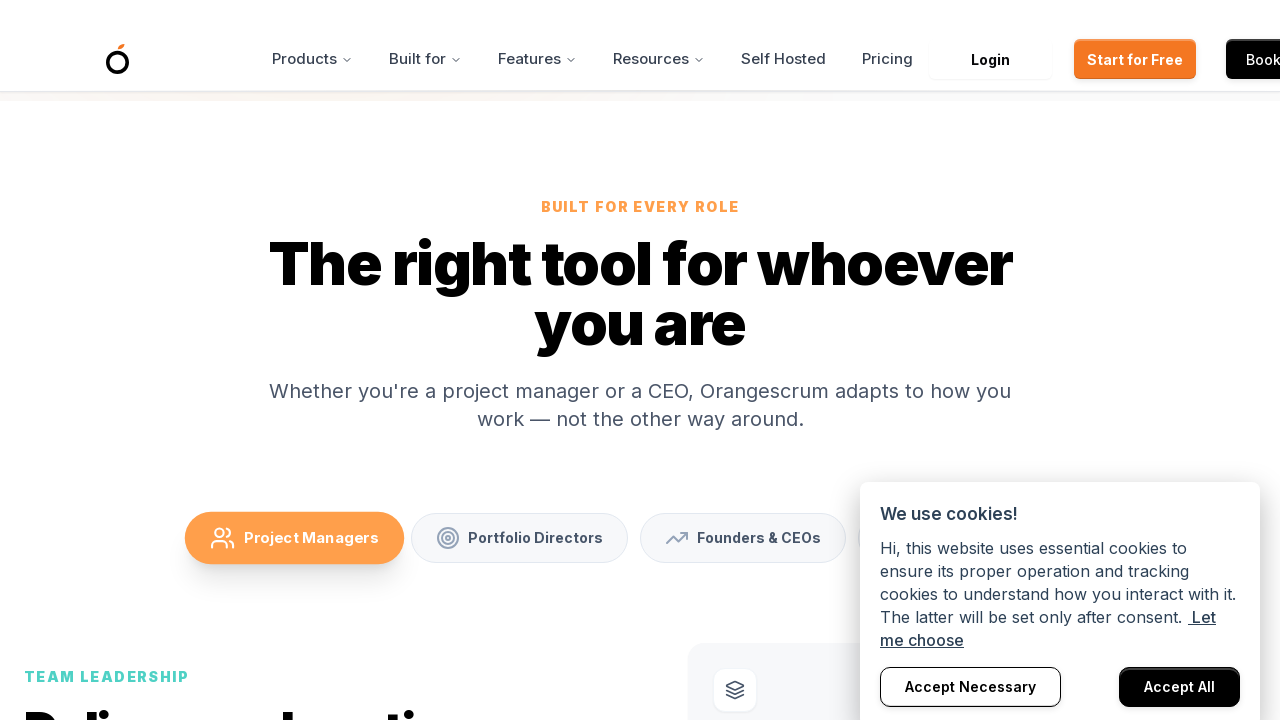

Pressed ArrowDown key (scroll iteration 105/500)
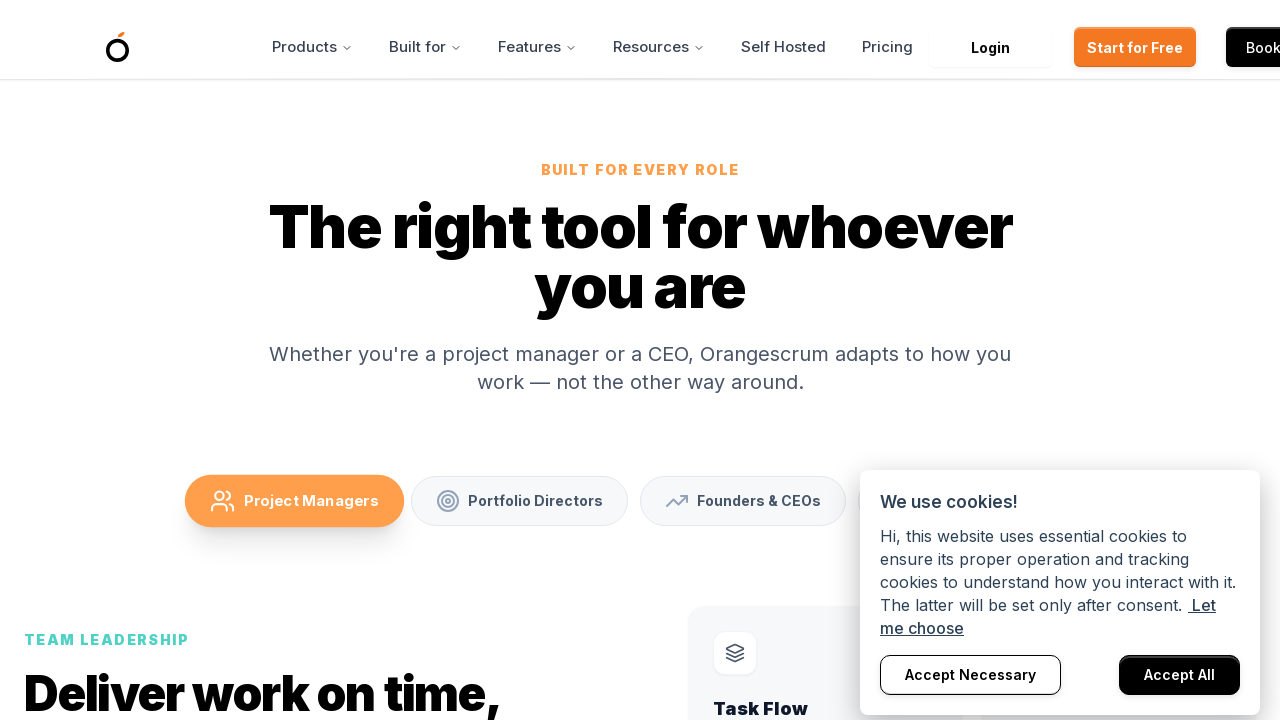

Pressed ArrowDown key (scroll iteration 106/500)
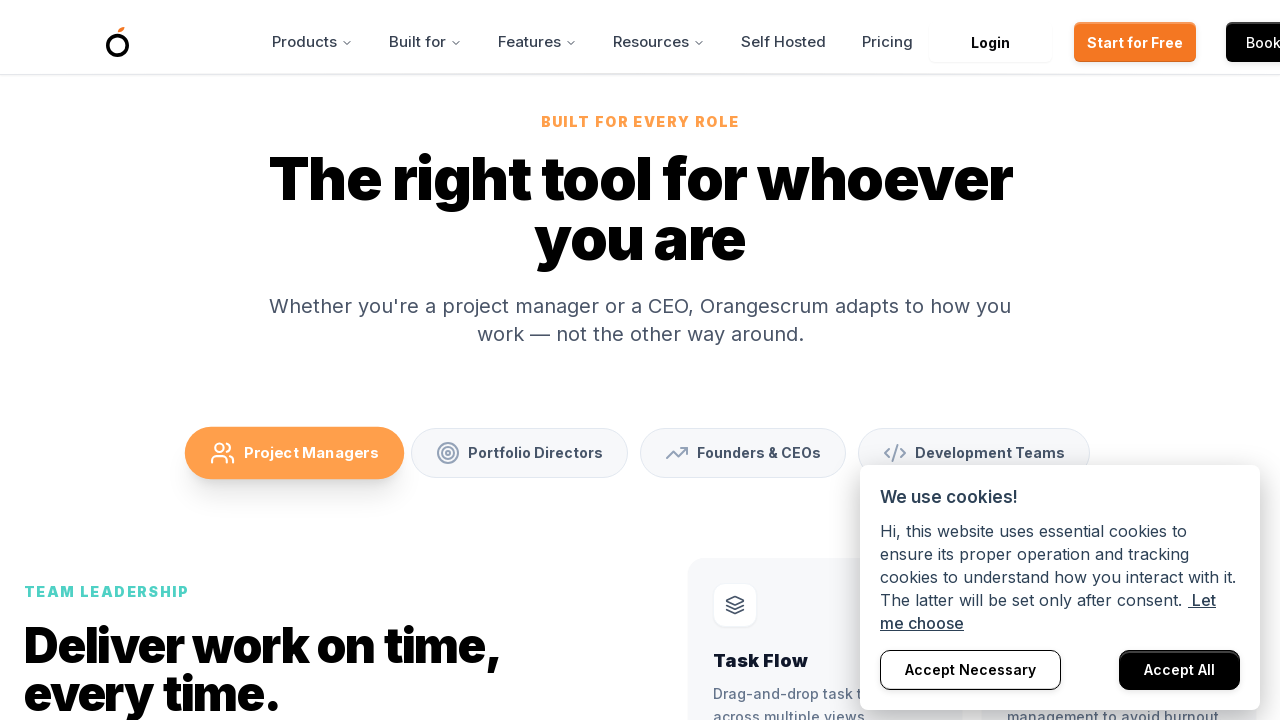

Pressed ArrowDown key (scroll iteration 107/500)
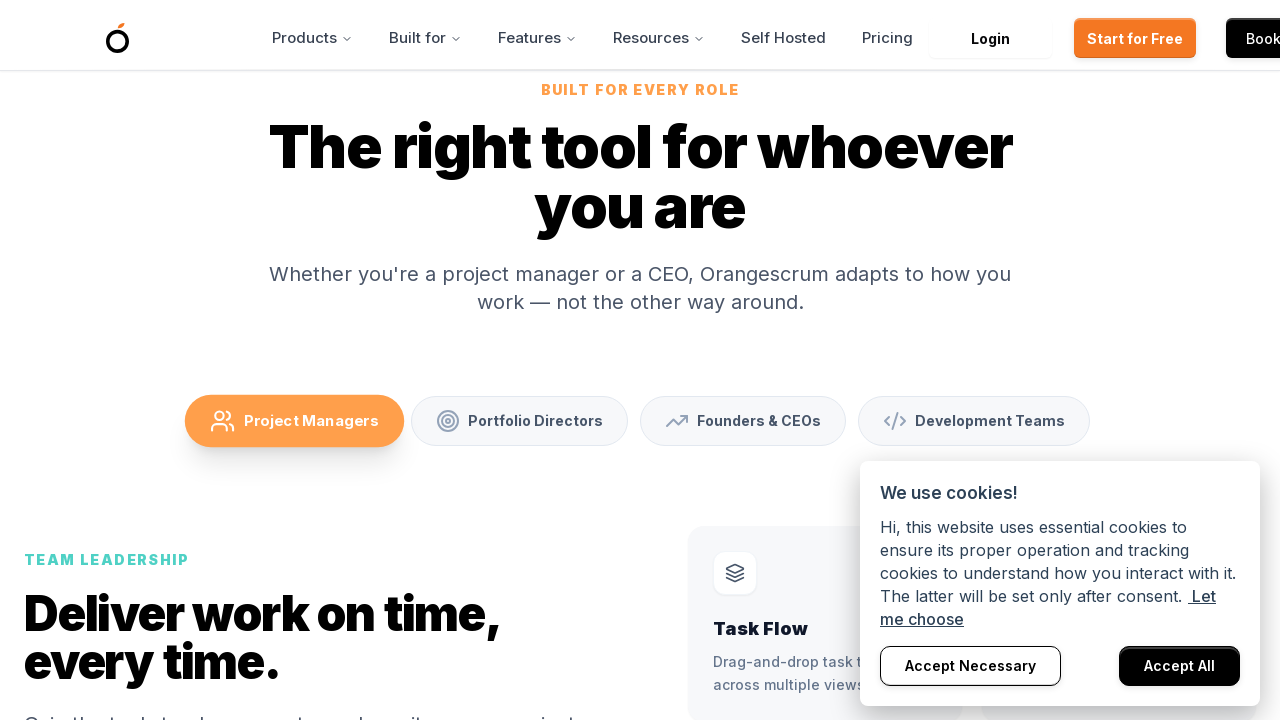

Pressed ArrowDown key (scroll iteration 108/500)
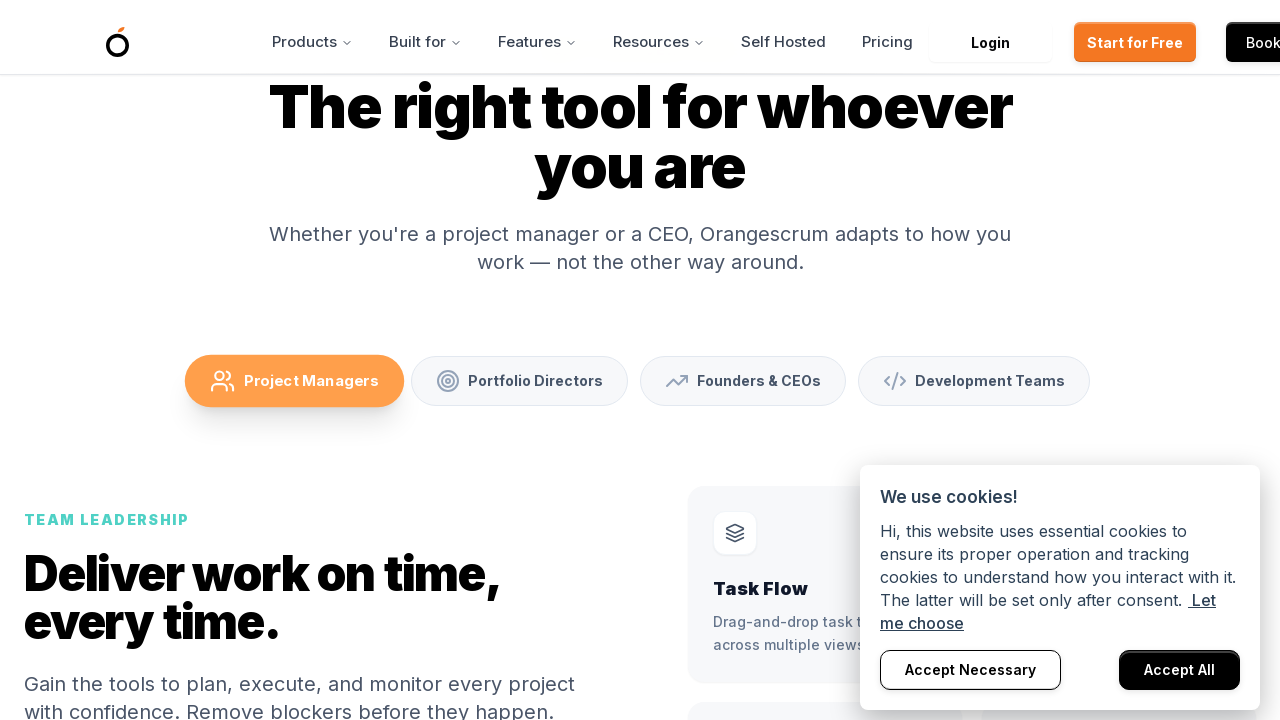

Pressed ArrowDown key (scroll iteration 109/500)
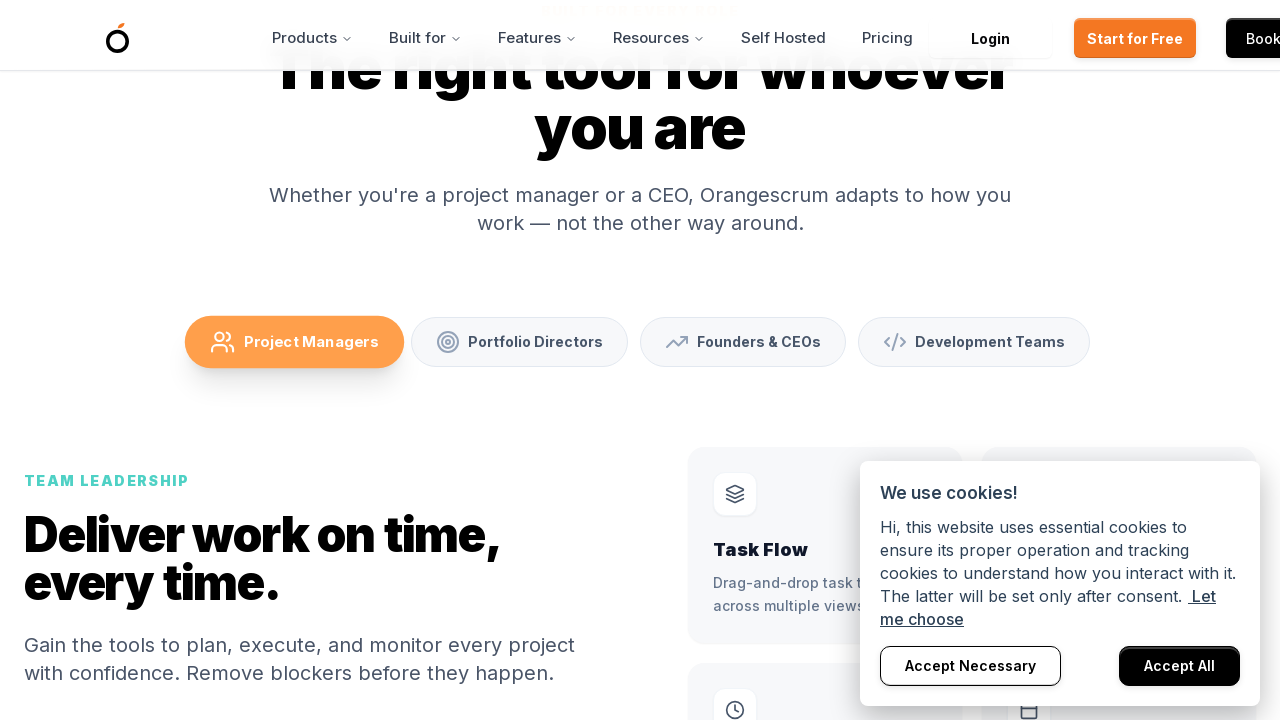

Pressed ArrowDown key (scroll iteration 110/500)
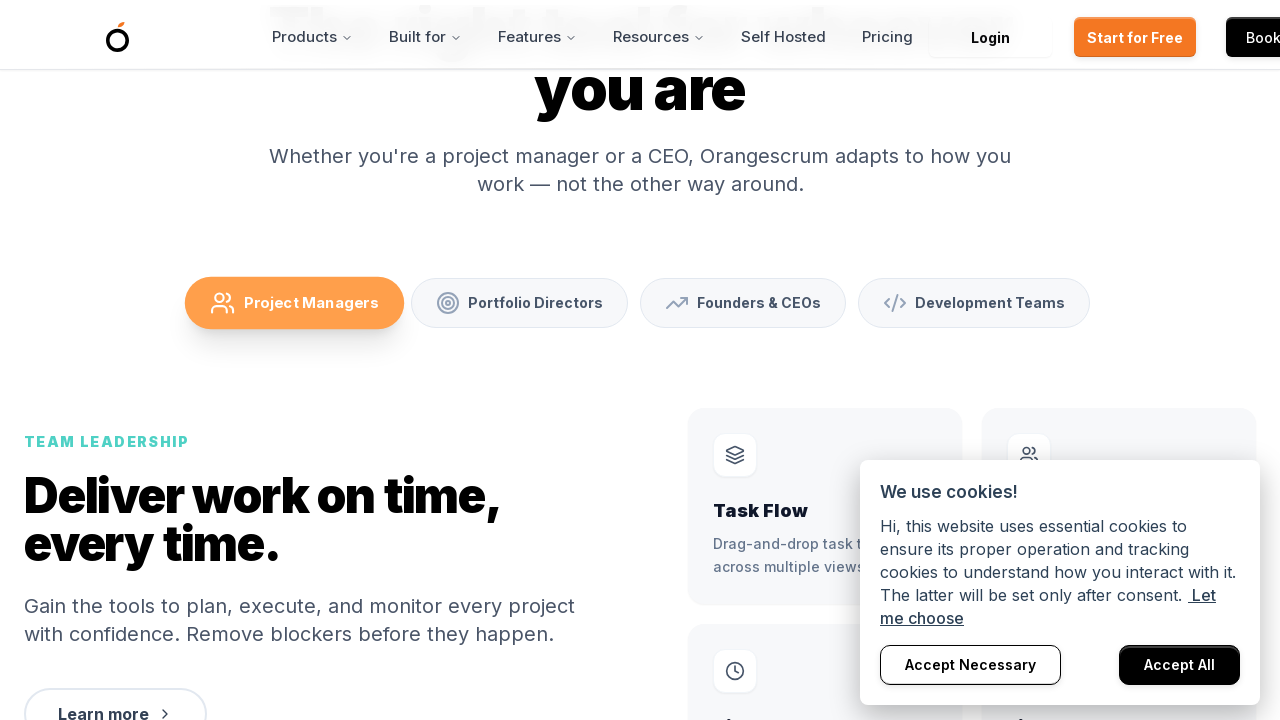

Pressed ArrowDown key (scroll iteration 111/500)
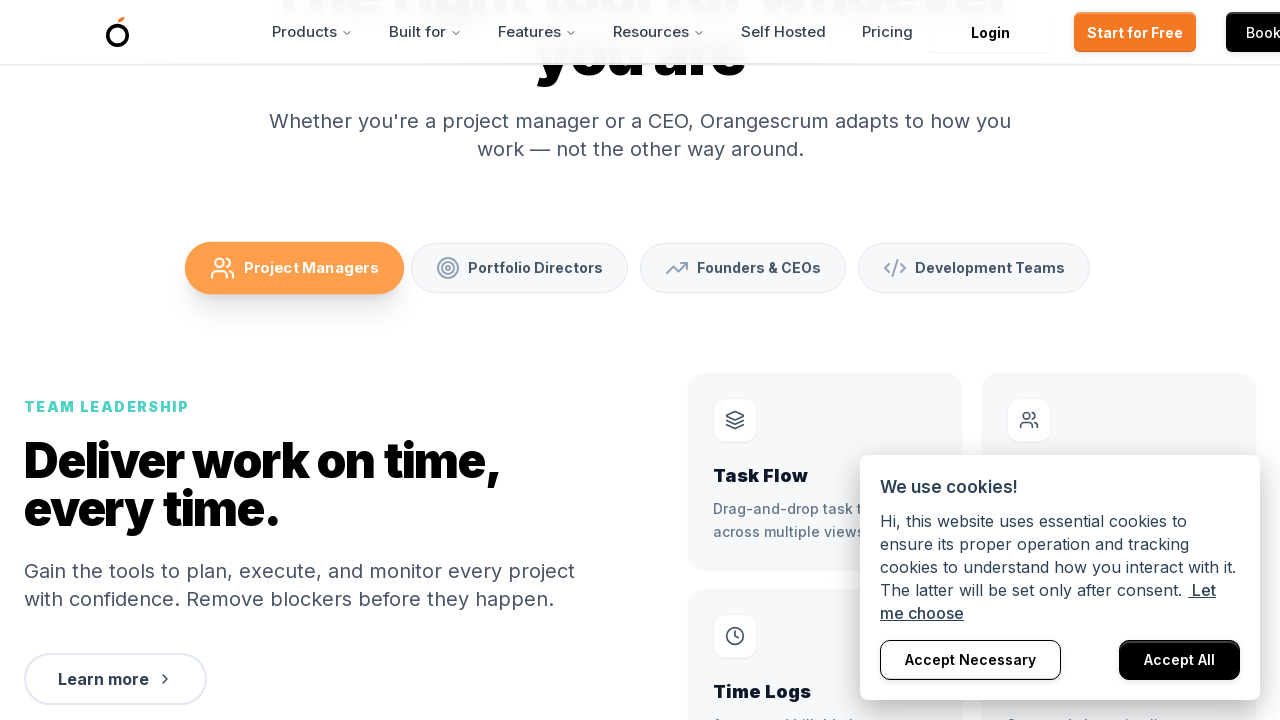

Pressed ArrowDown key (scroll iteration 112/500)
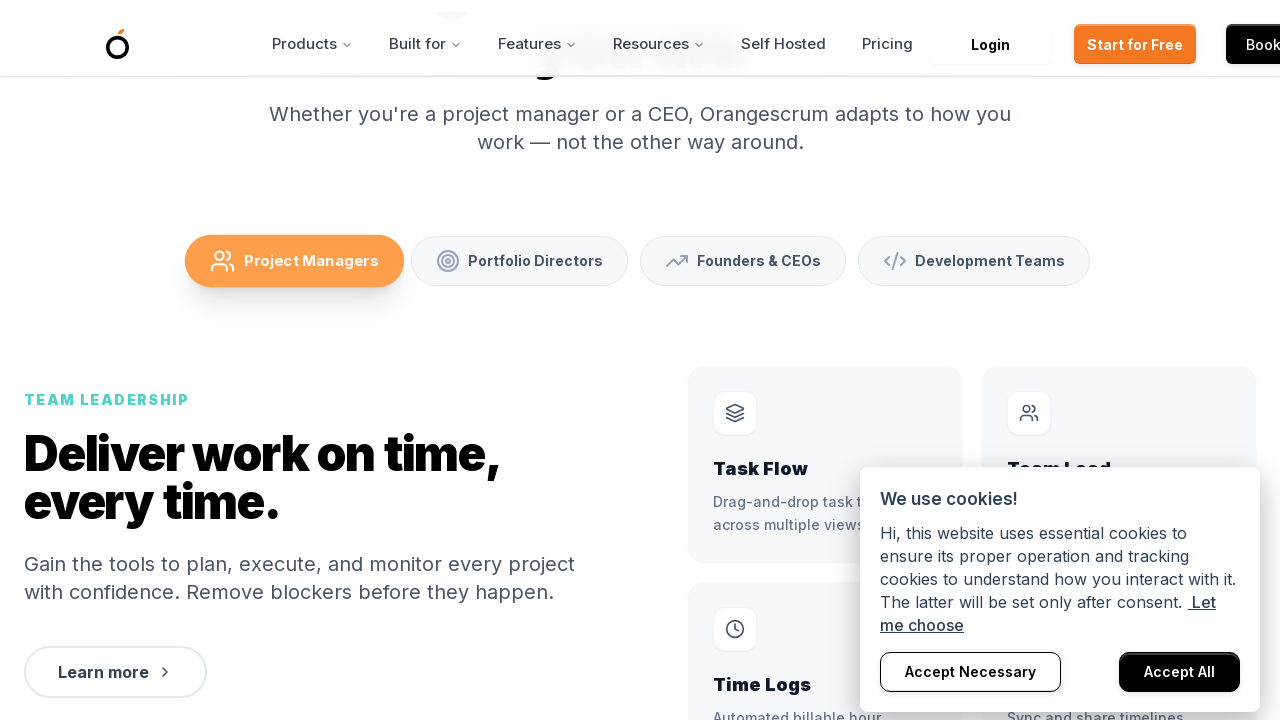

Pressed ArrowDown key (scroll iteration 113/500)
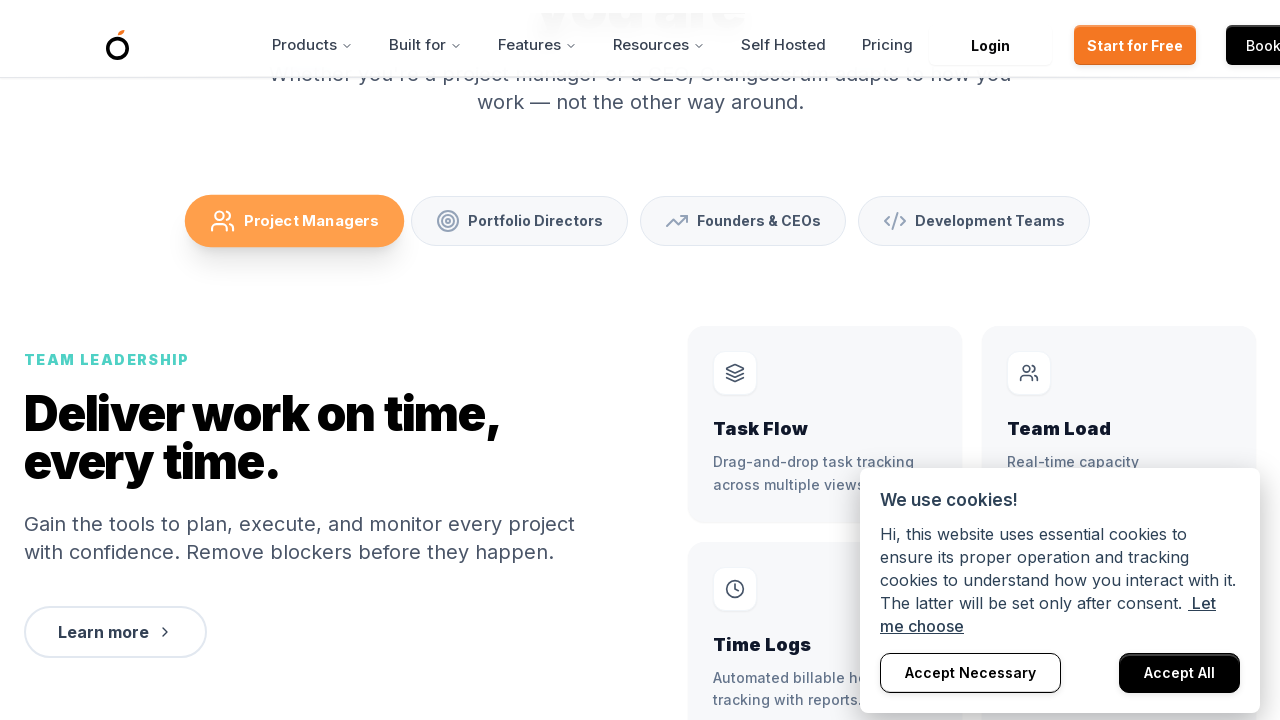

Pressed ArrowDown key (scroll iteration 114/500)
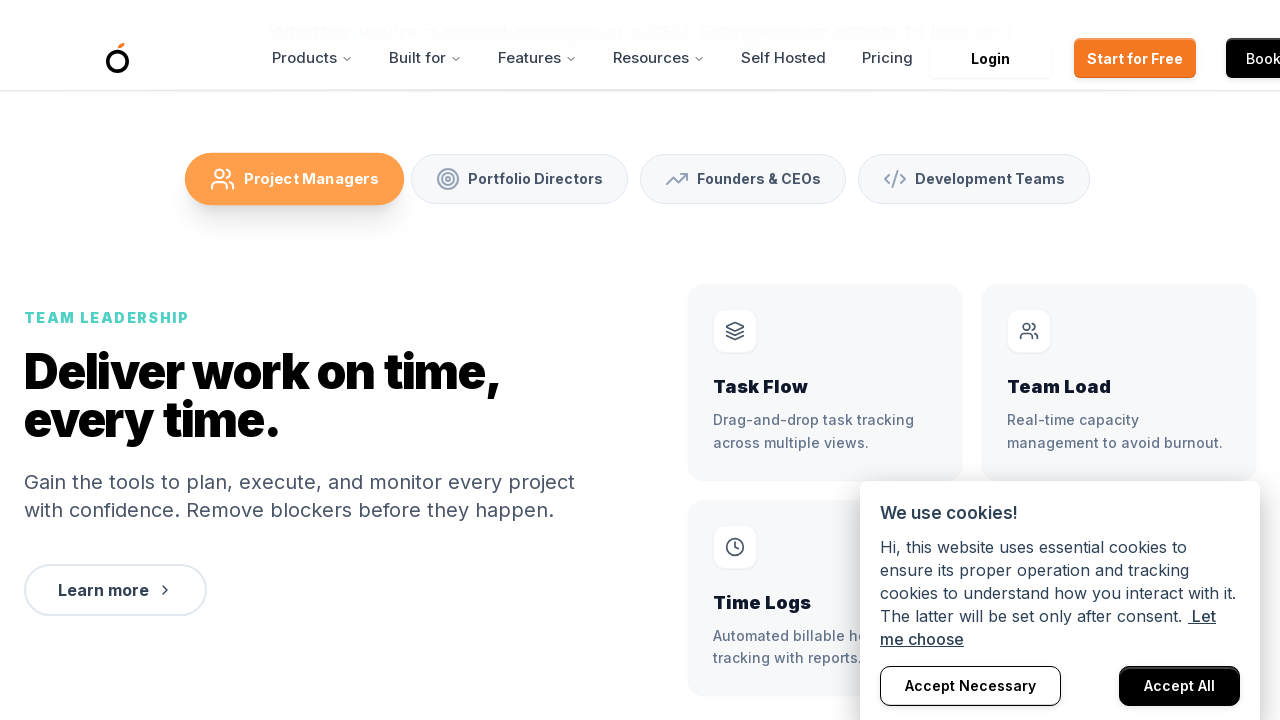

Pressed ArrowDown key (scroll iteration 115/500)
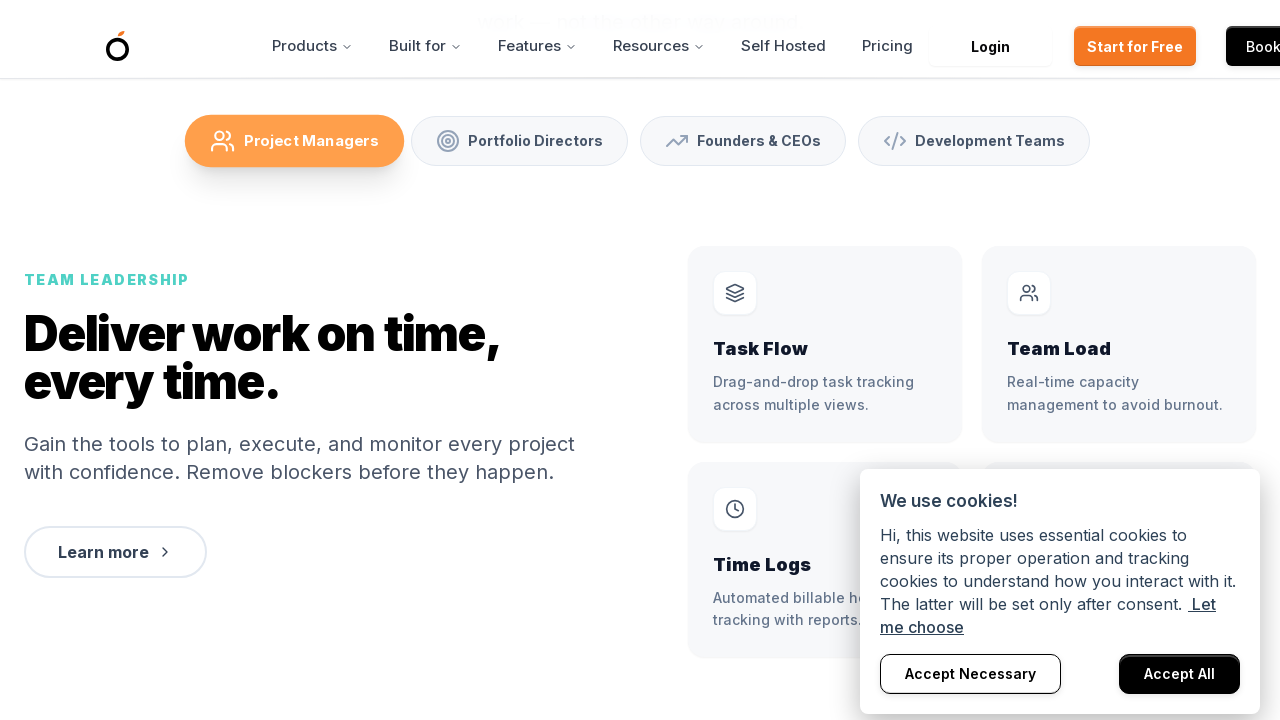

Pressed ArrowDown key (scroll iteration 116/500)
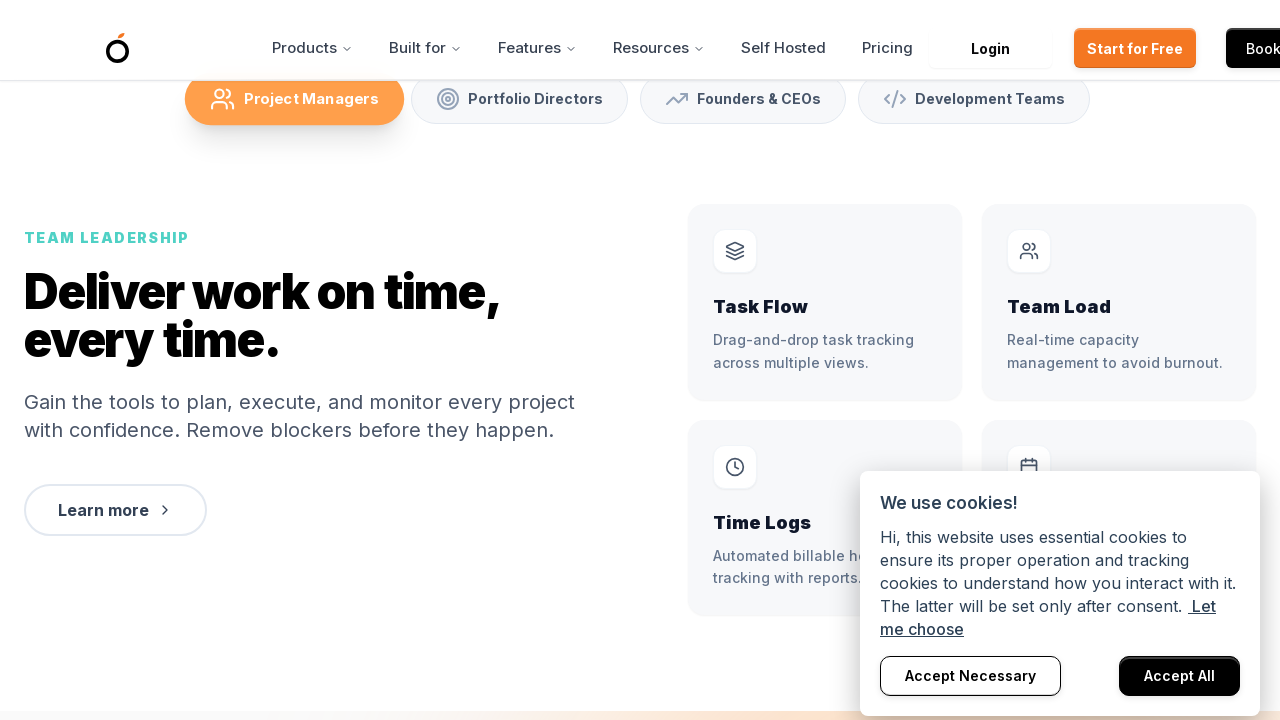

Pressed ArrowDown key (scroll iteration 117/500)
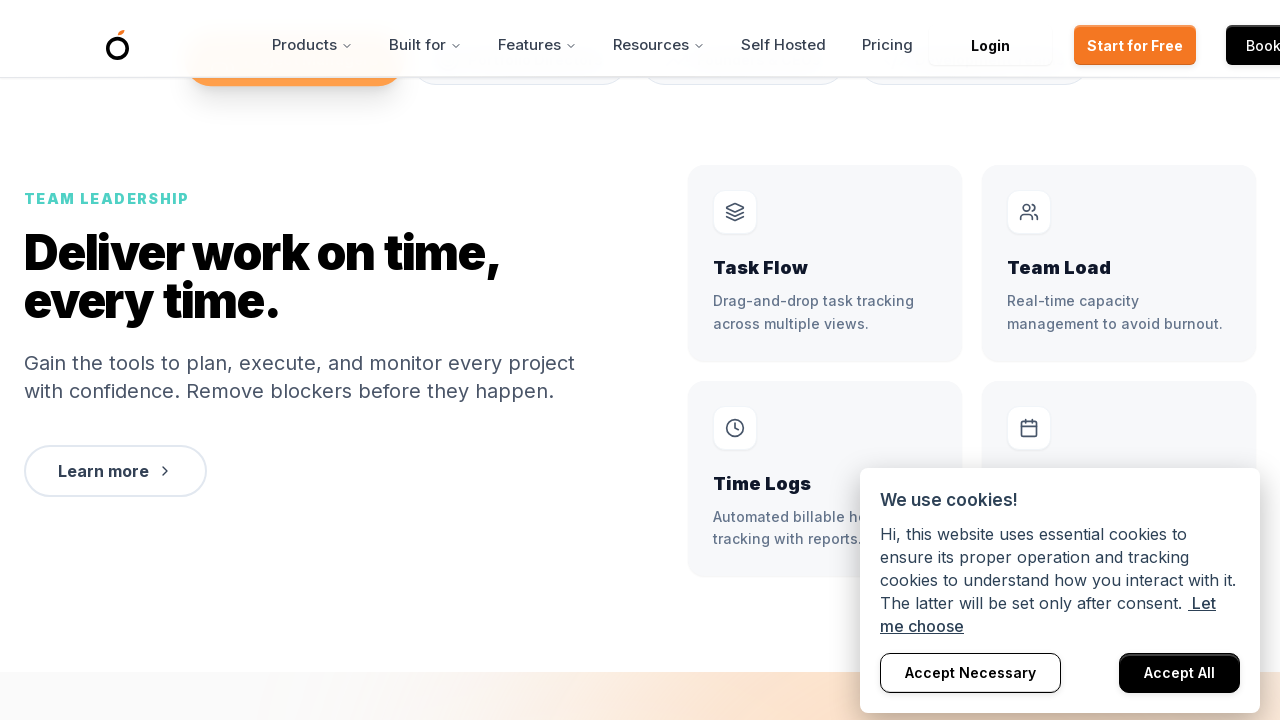

Pressed ArrowDown key (scroll iteration 118/500)
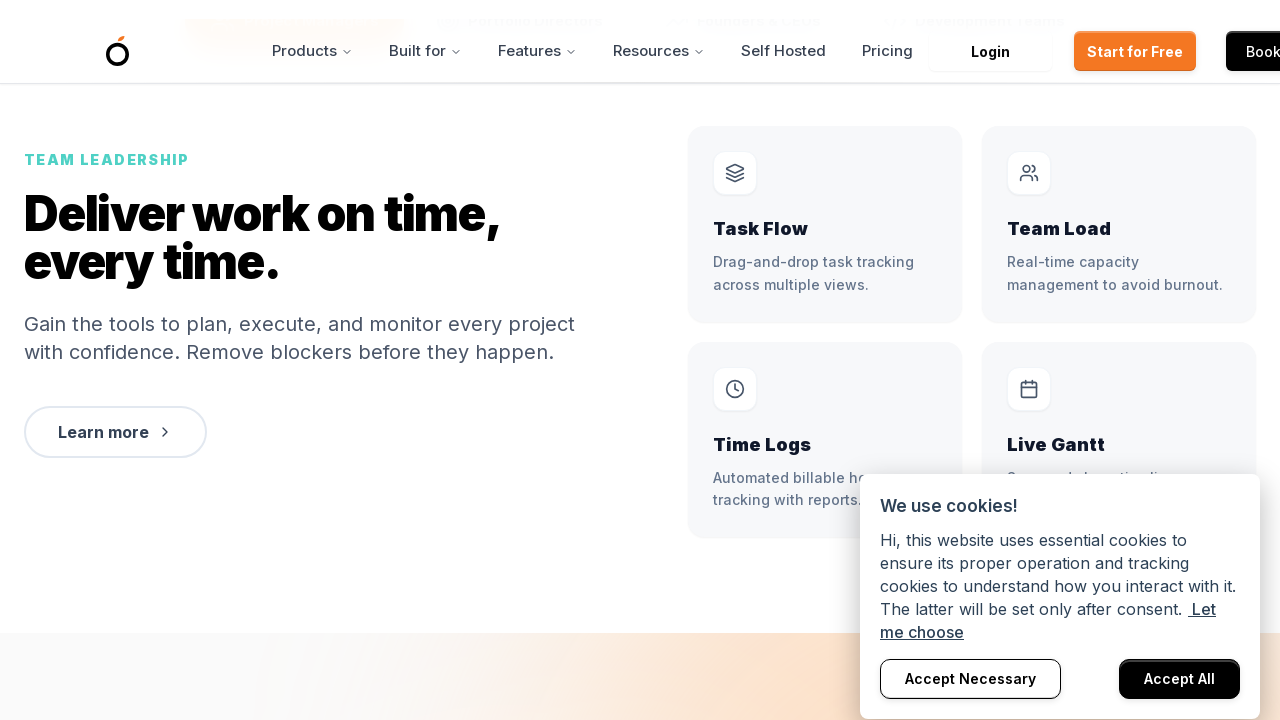

Pressed ArrowDown key (scroll iteration 119/500)
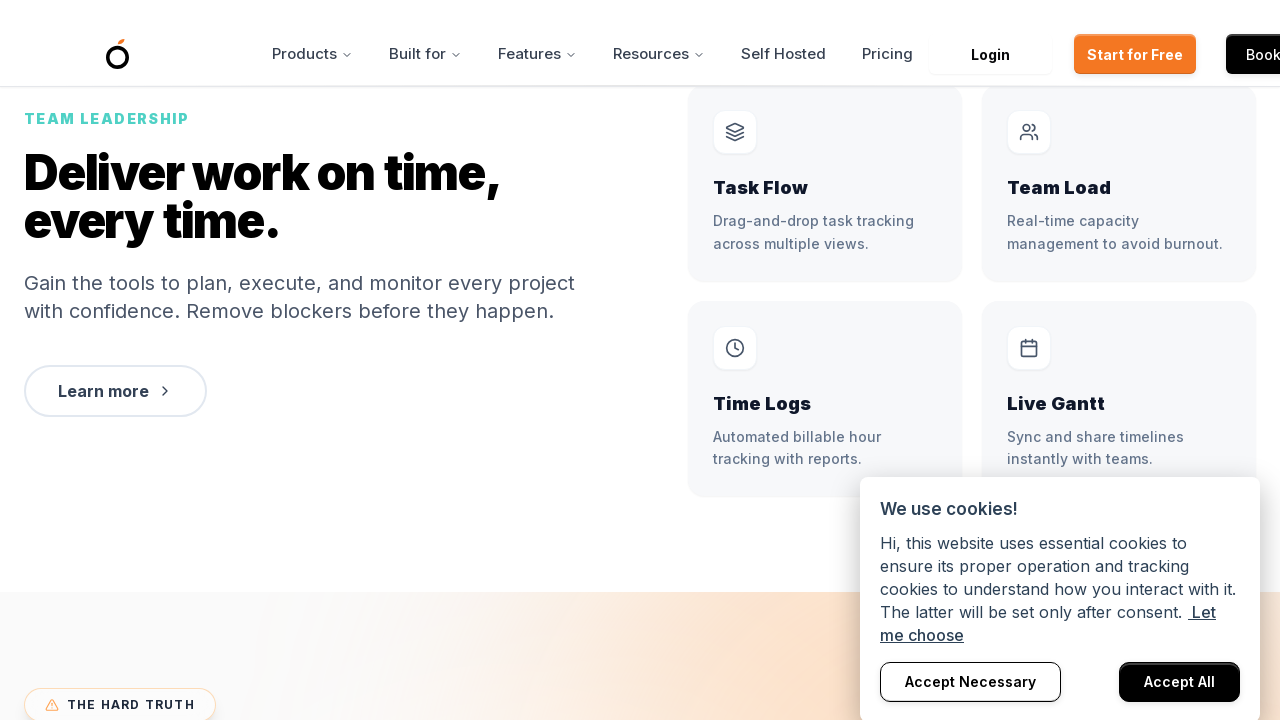

Pressed ArrowDown key (scroll iteration 120/500)
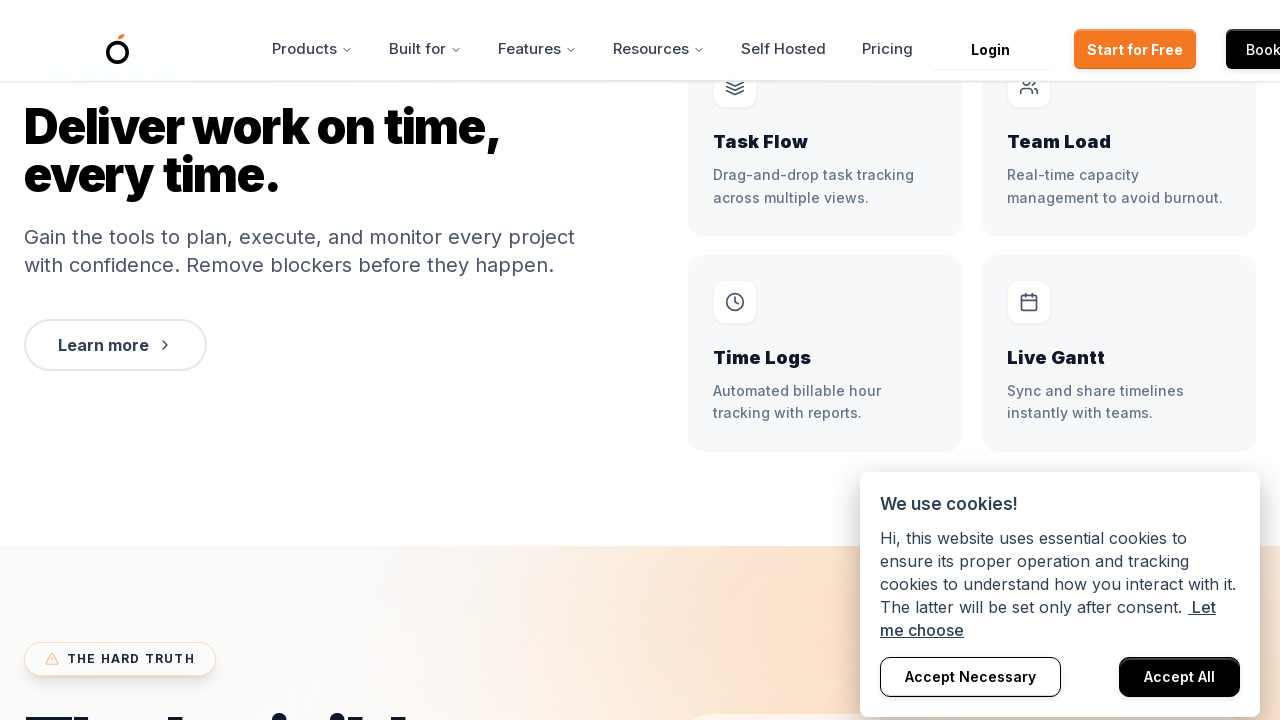

Pressed ArrowDown key (scroll iteration 121/500)
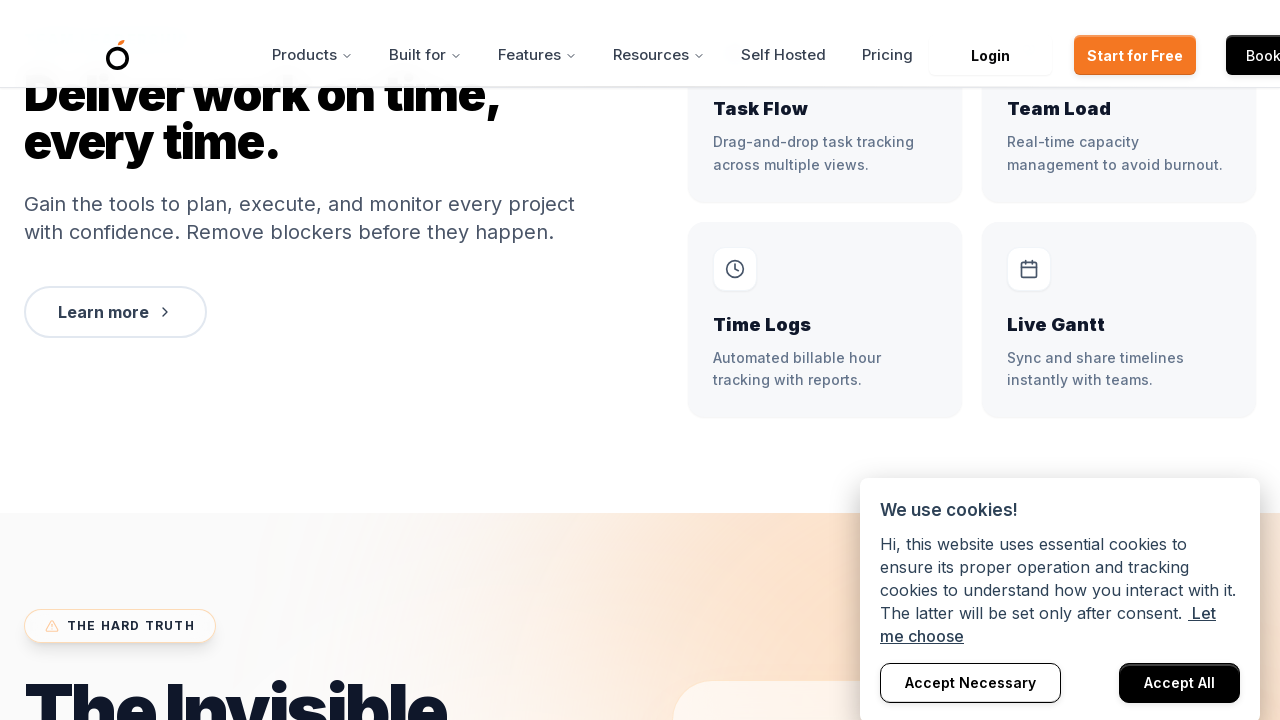

Pressed ArrowDown key (scroll iteration 122/500)
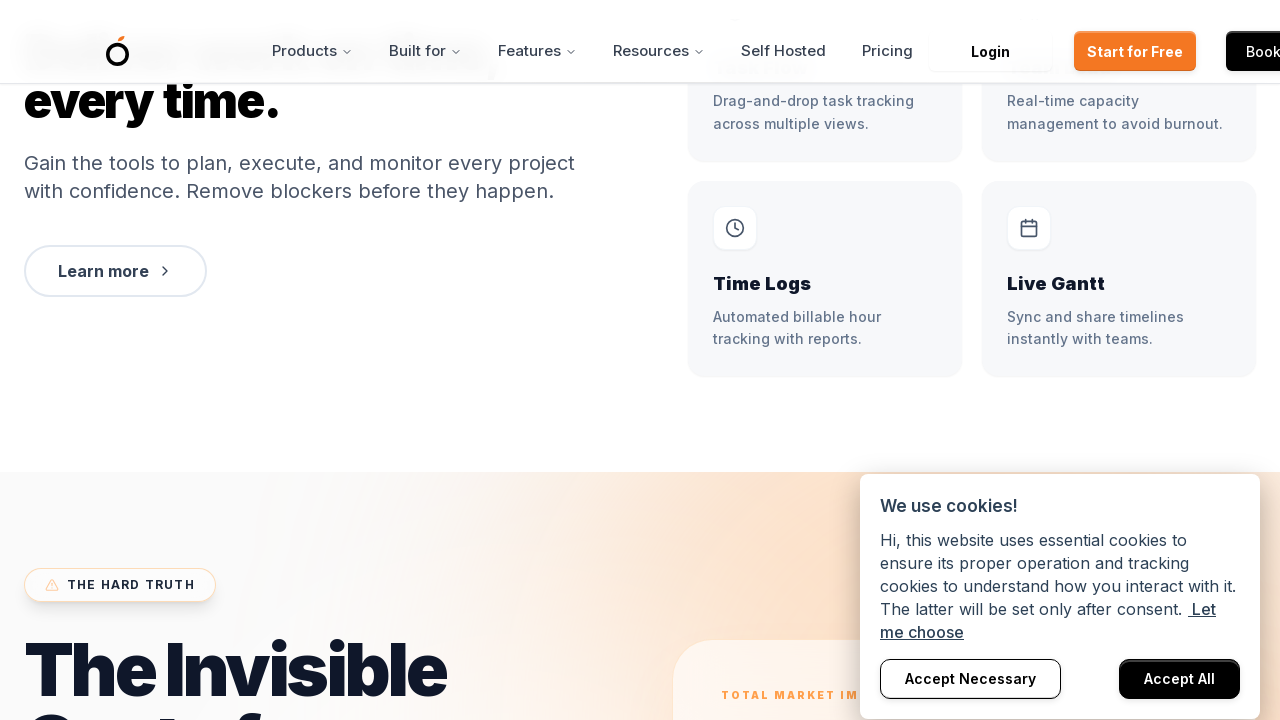

Pressed ArrowDown key (scroll iteration 123/500)
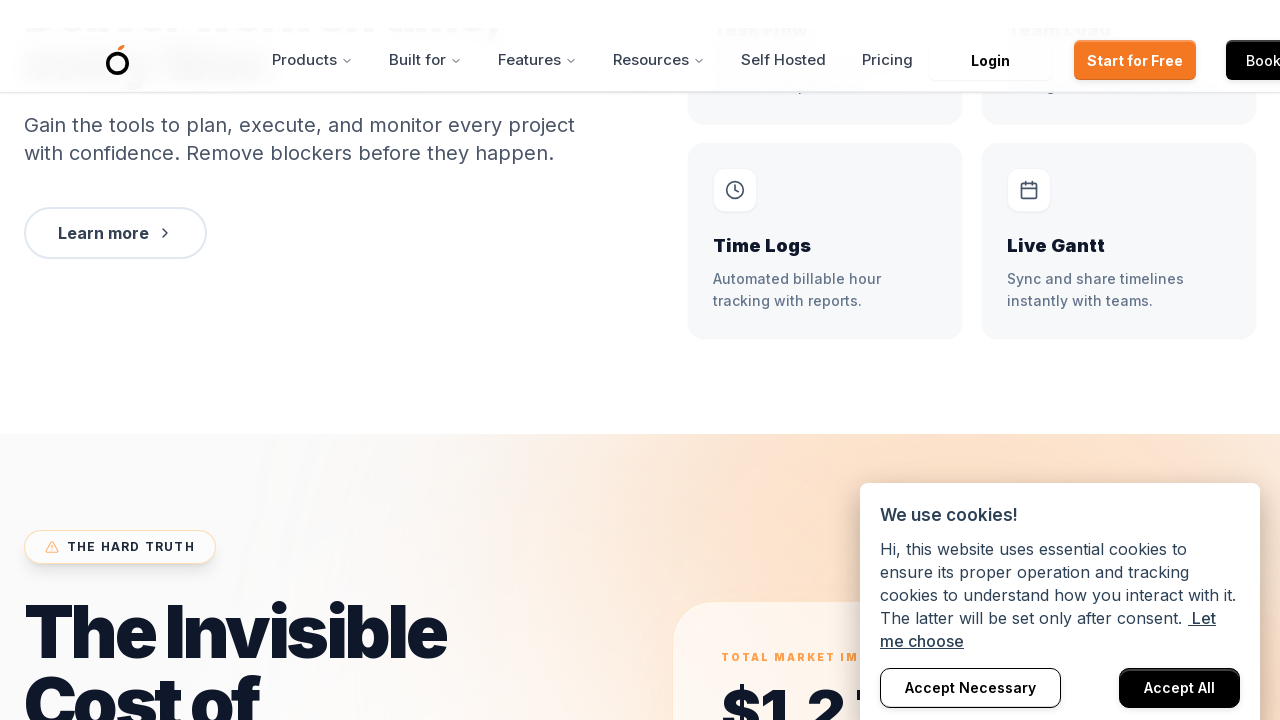

Pressed ArrowDown key (scroll iteration 124/500)
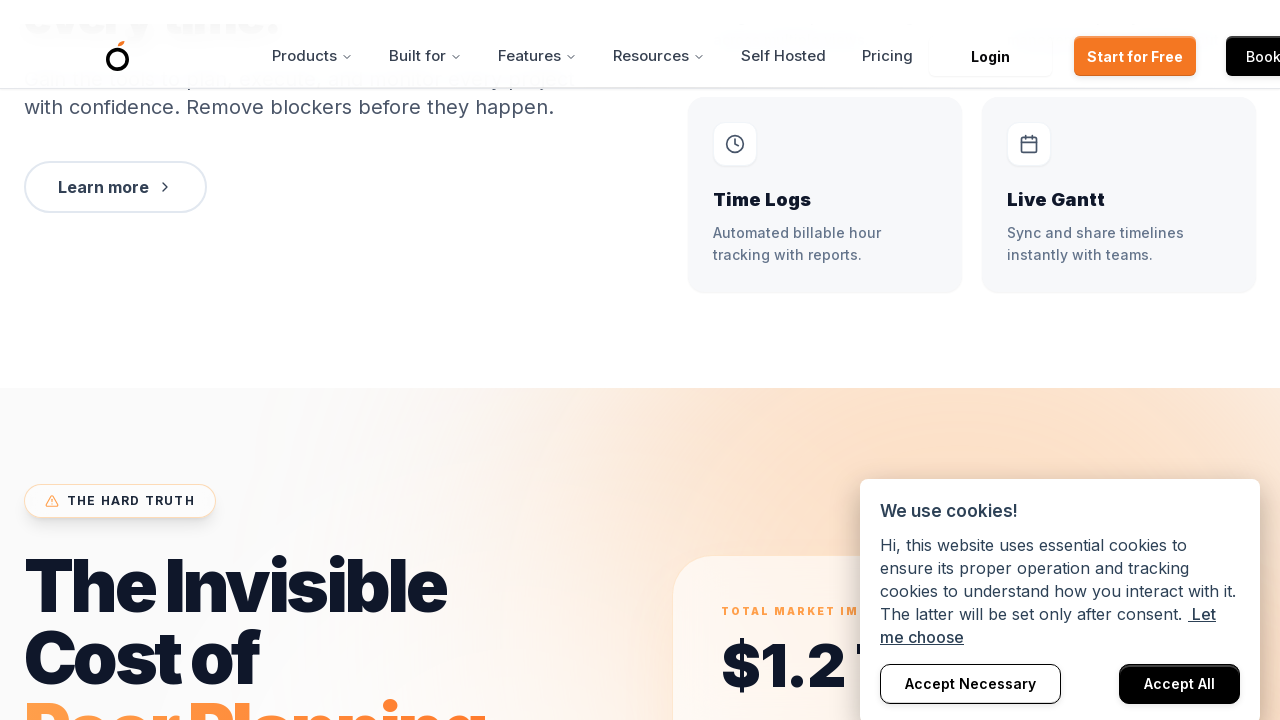

Pressed ArrowDown key (scroll iteration 125/500)
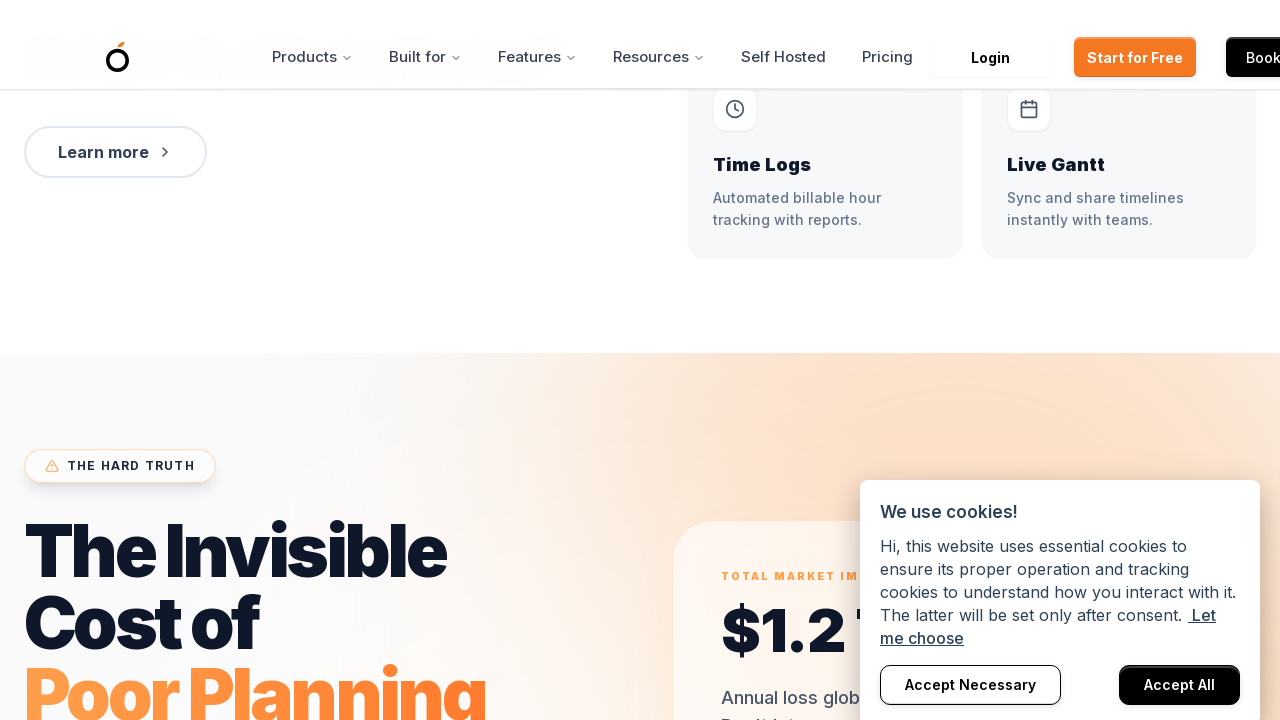

Pressed ArrowDown key (scroll iteration 126/500)
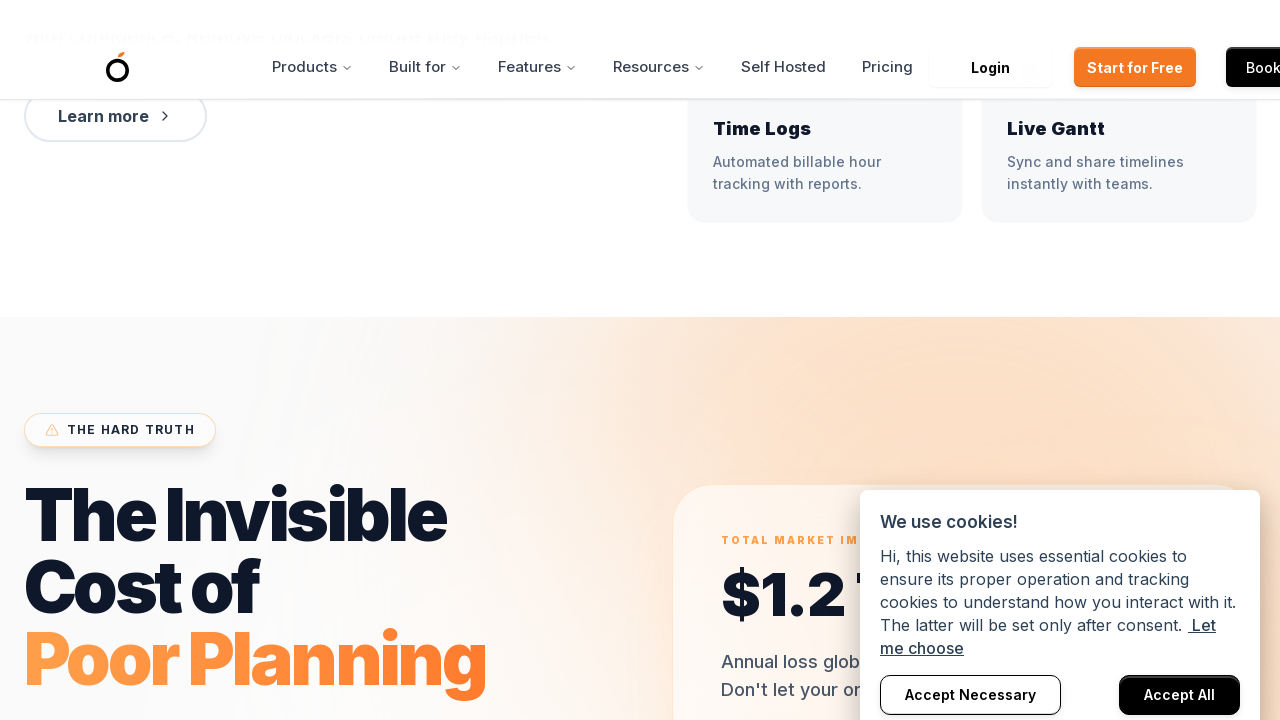

Pressed ArrowDown key (scroll iteration 127/500)
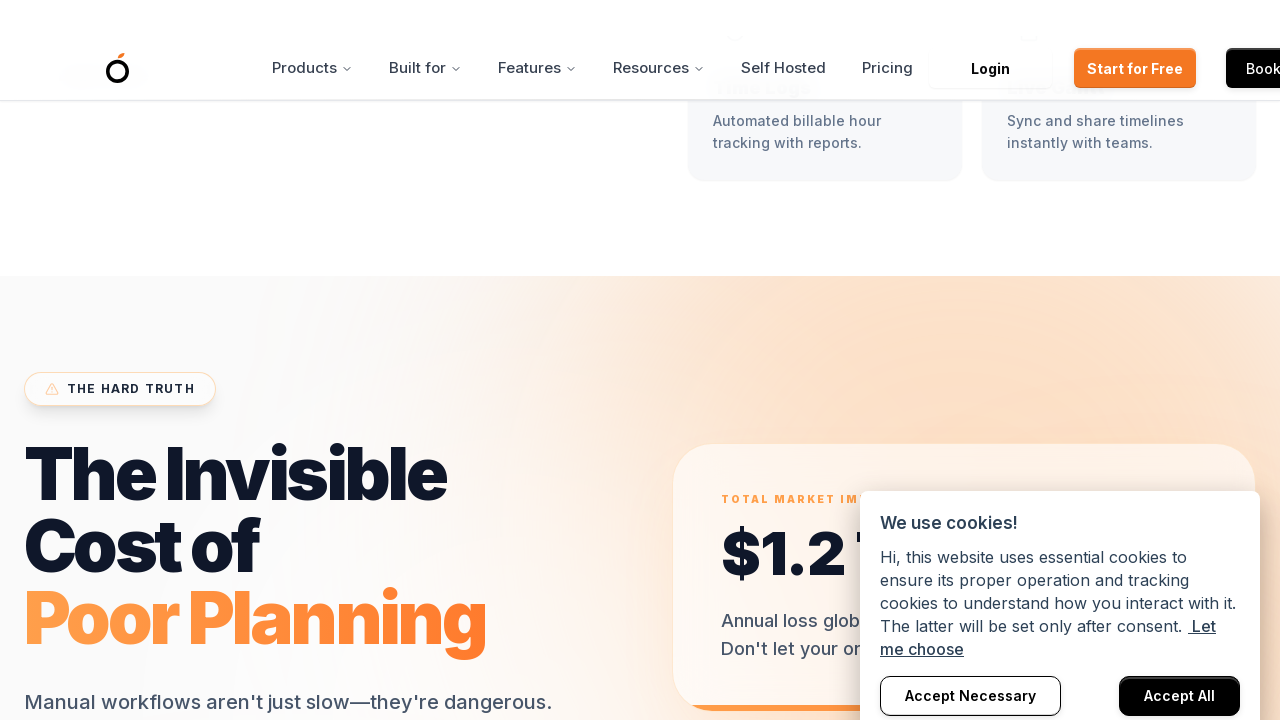

Pressed ArrowDown key (scroll iteration 128/500)
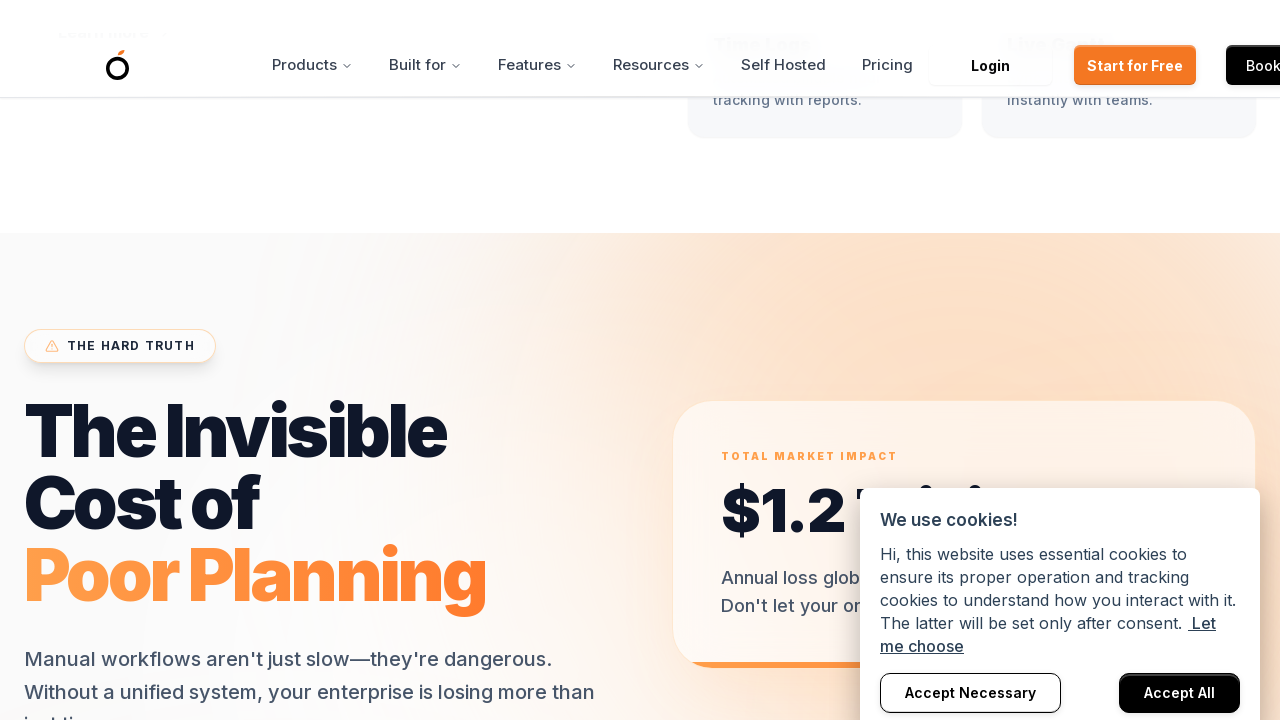

Pressed ArrowDown key (scroll iteration 129/500)
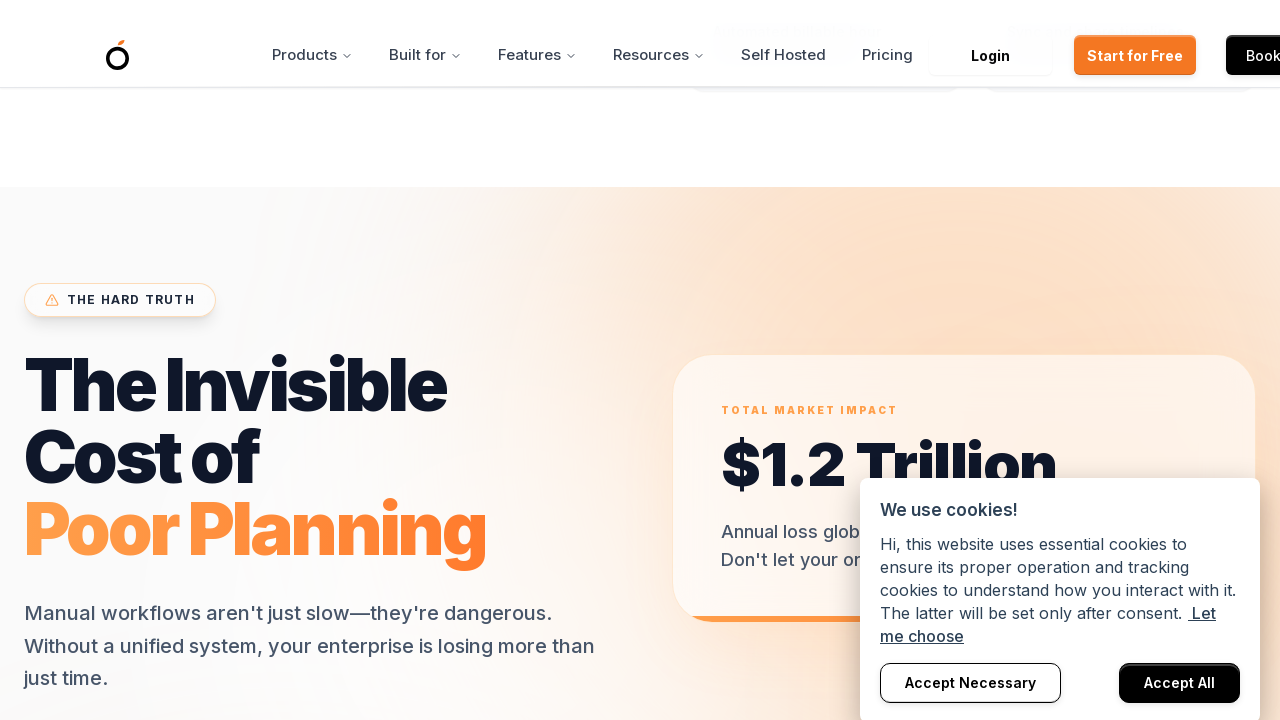

Pressed ArrowDown key (scroll iteration 130/500)
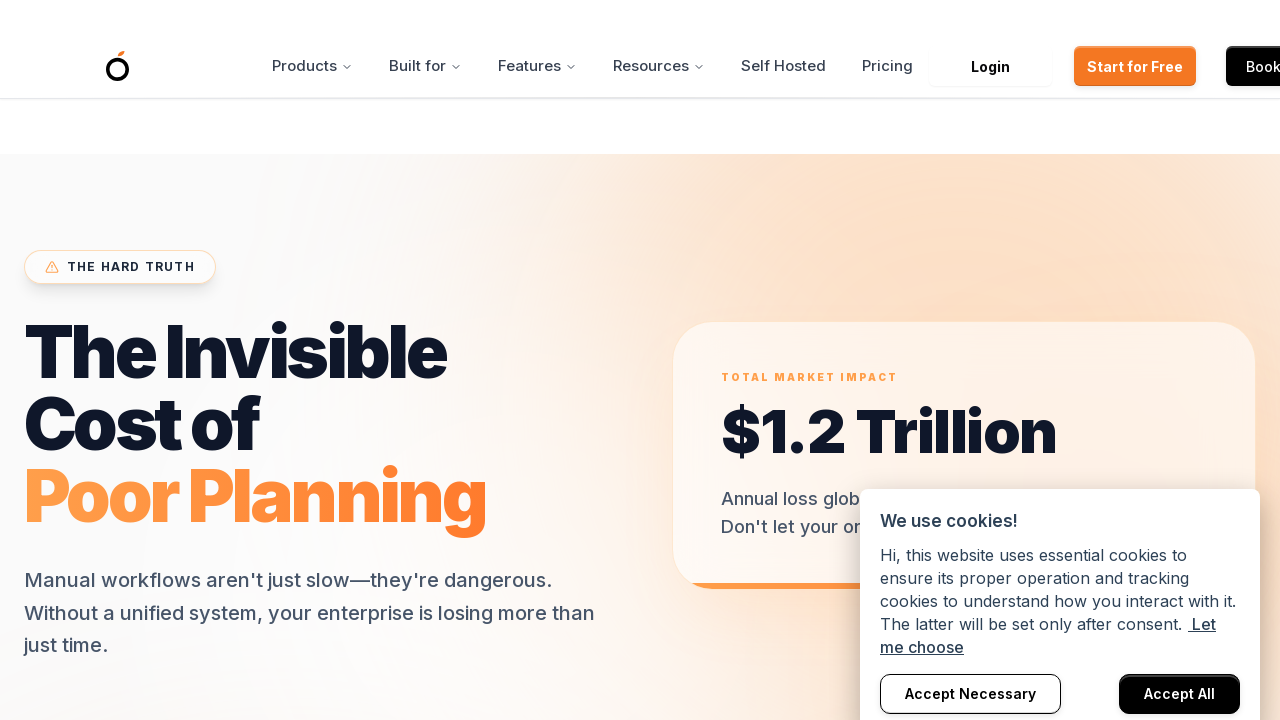

Pressed ArrowDown key (scroll iteration 131/500)
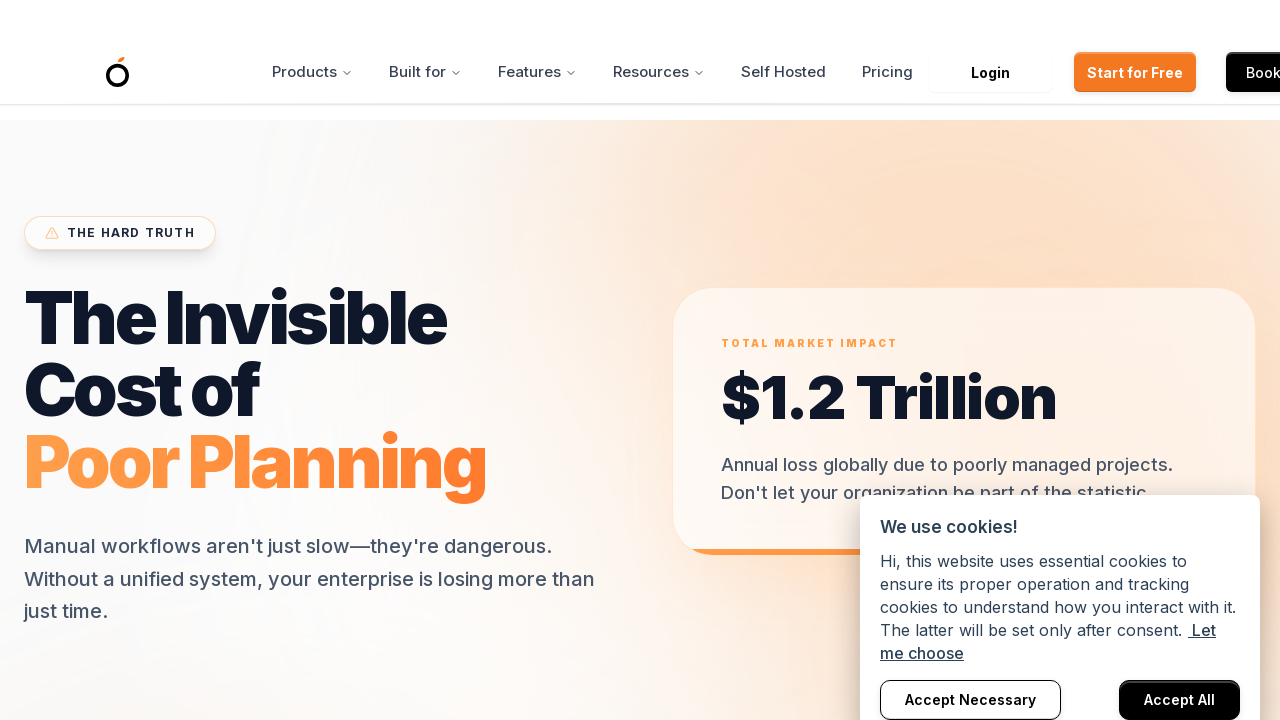

Pressed ArrowDown key (scroll iteration 132/500)
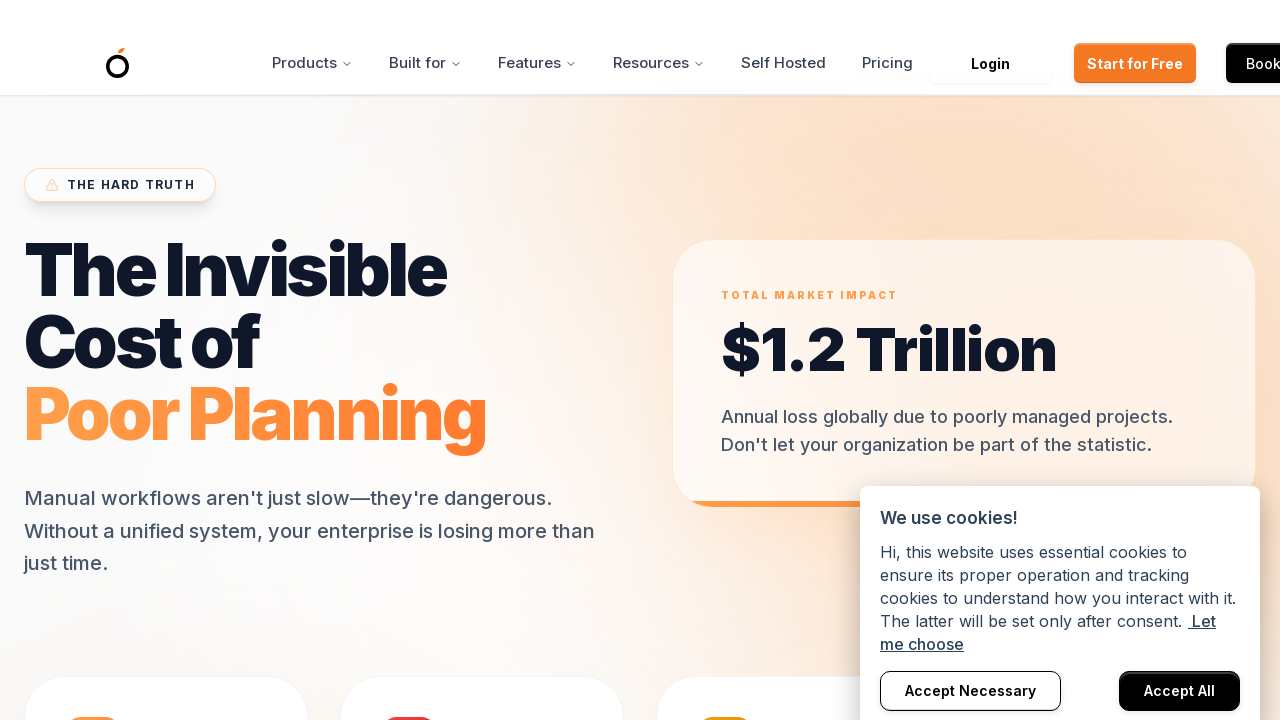

Pressed ArrowDown key (scroll iteration 133/500)
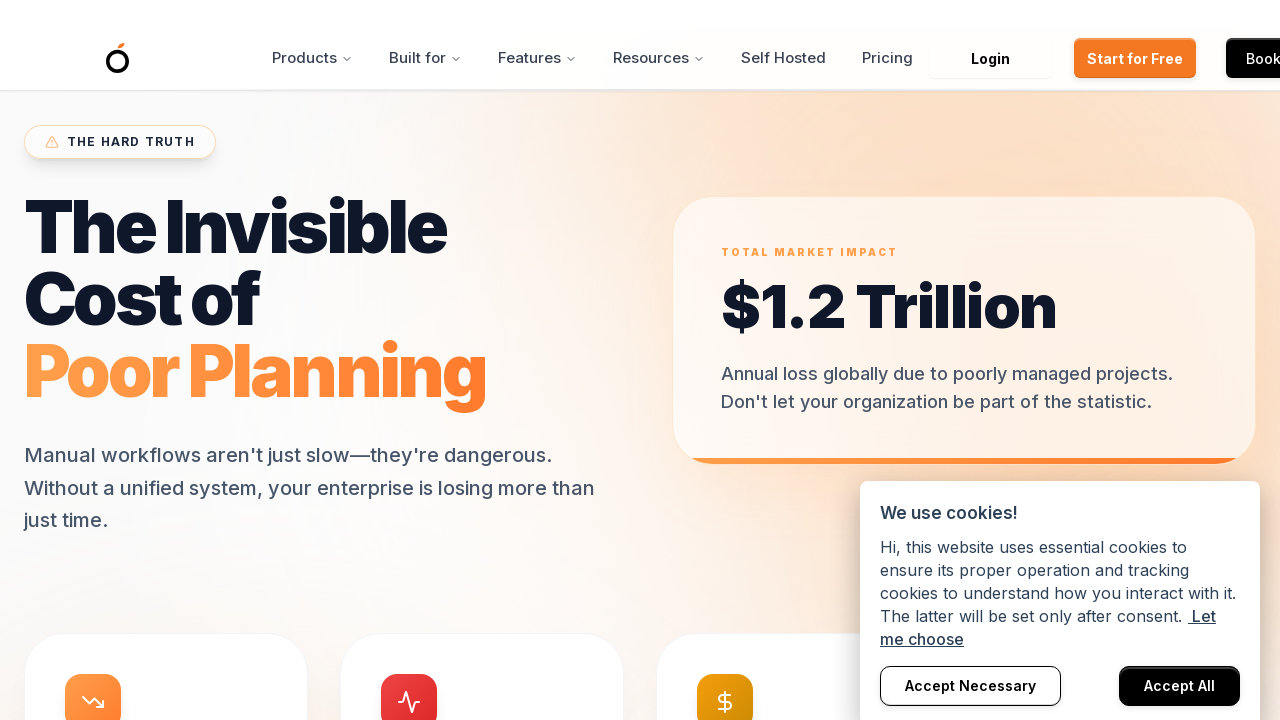

Pressed ArrowDown key (scroll iteration 134/500)
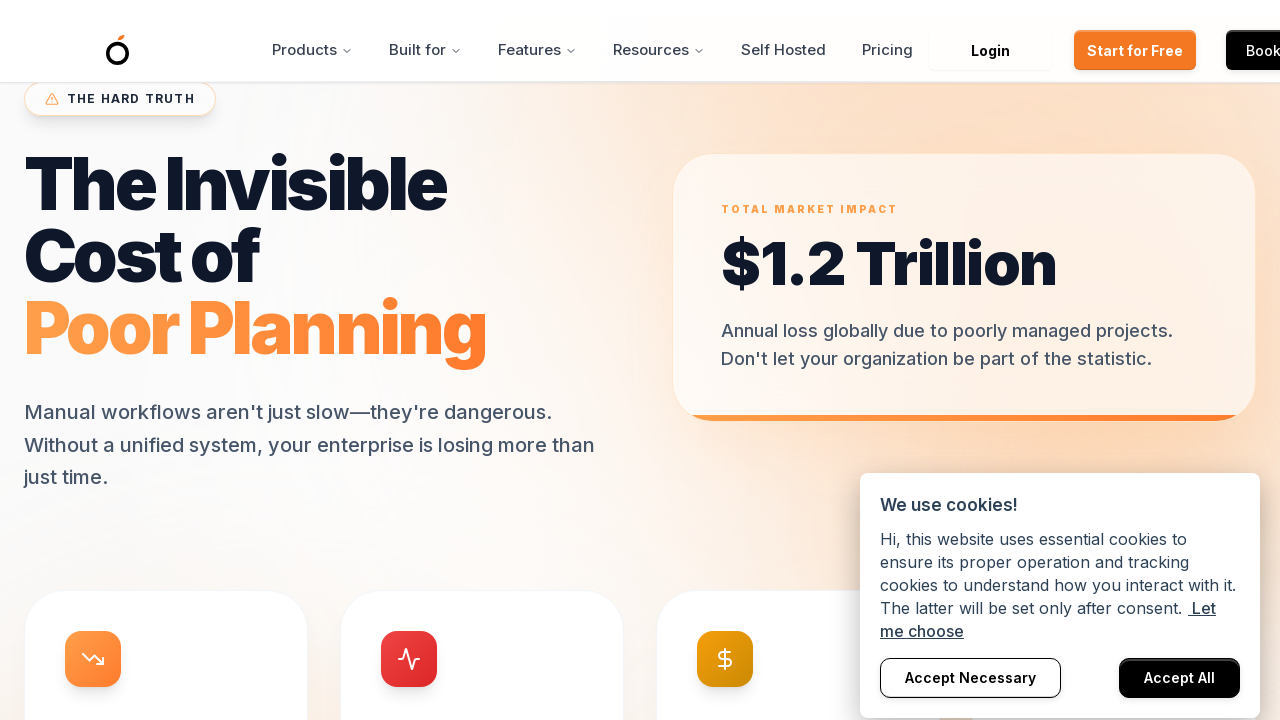

Pressed ArrowDown key (scroll iteration 135/500)
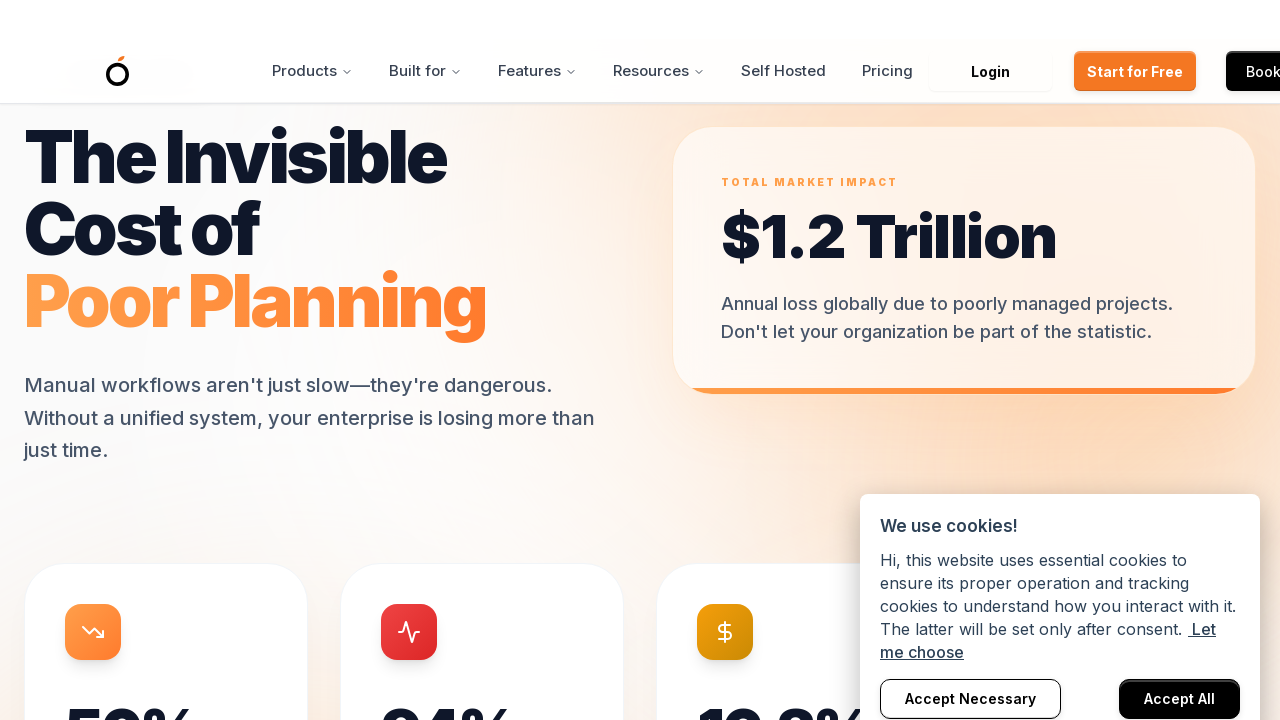

Pressed ArrowDown key (scroll iteration 136/500)
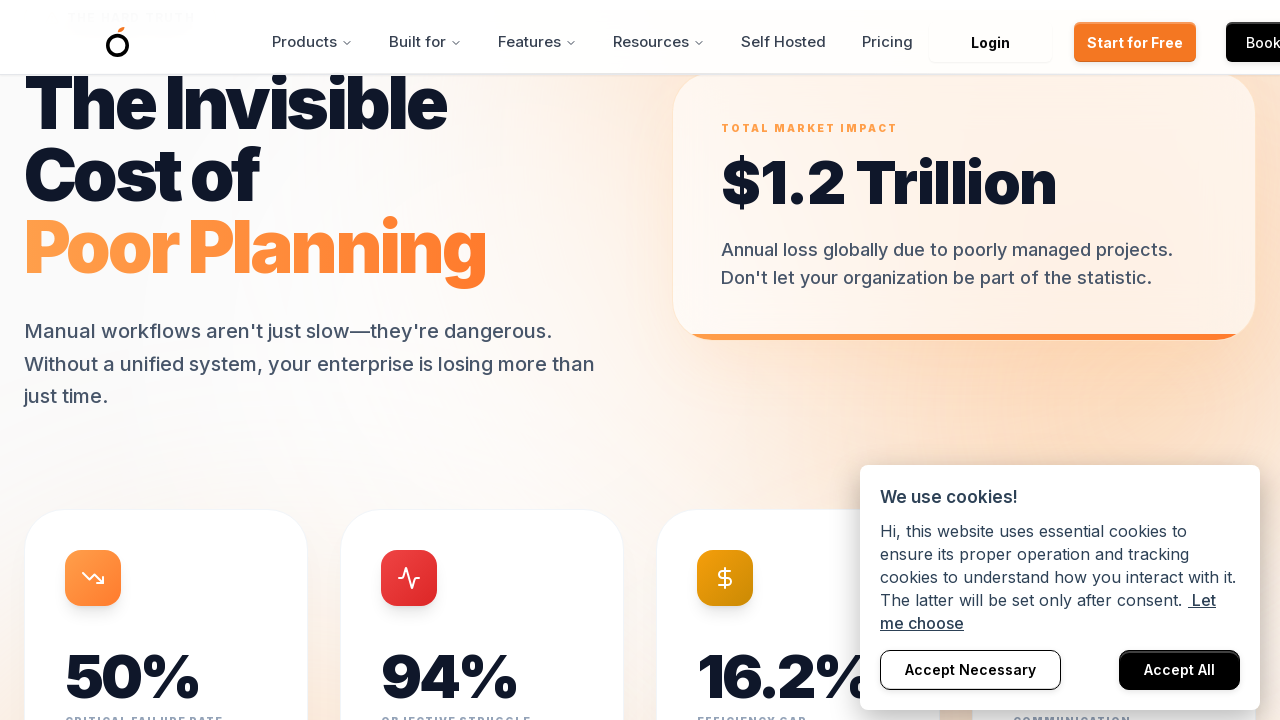

Pressed ArrowDown key (scroll iteration 137/500)
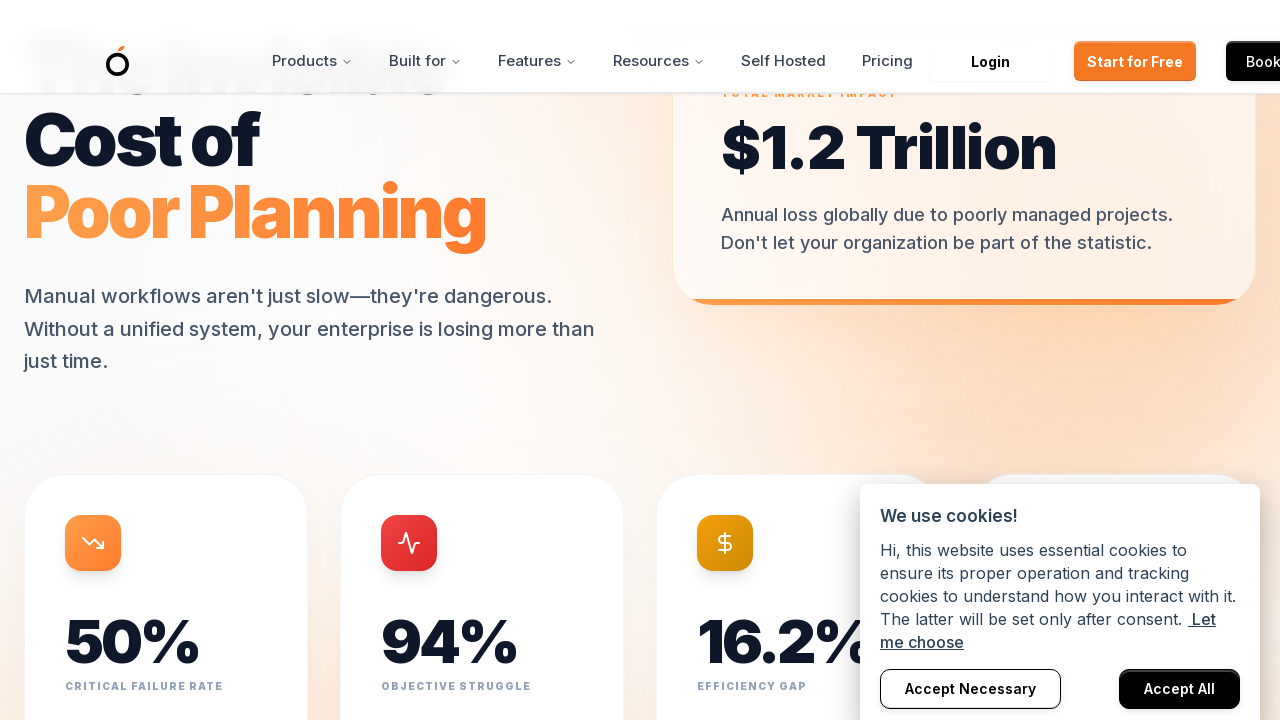

Pressed ArrowDown key (scroll iteration 138/500)
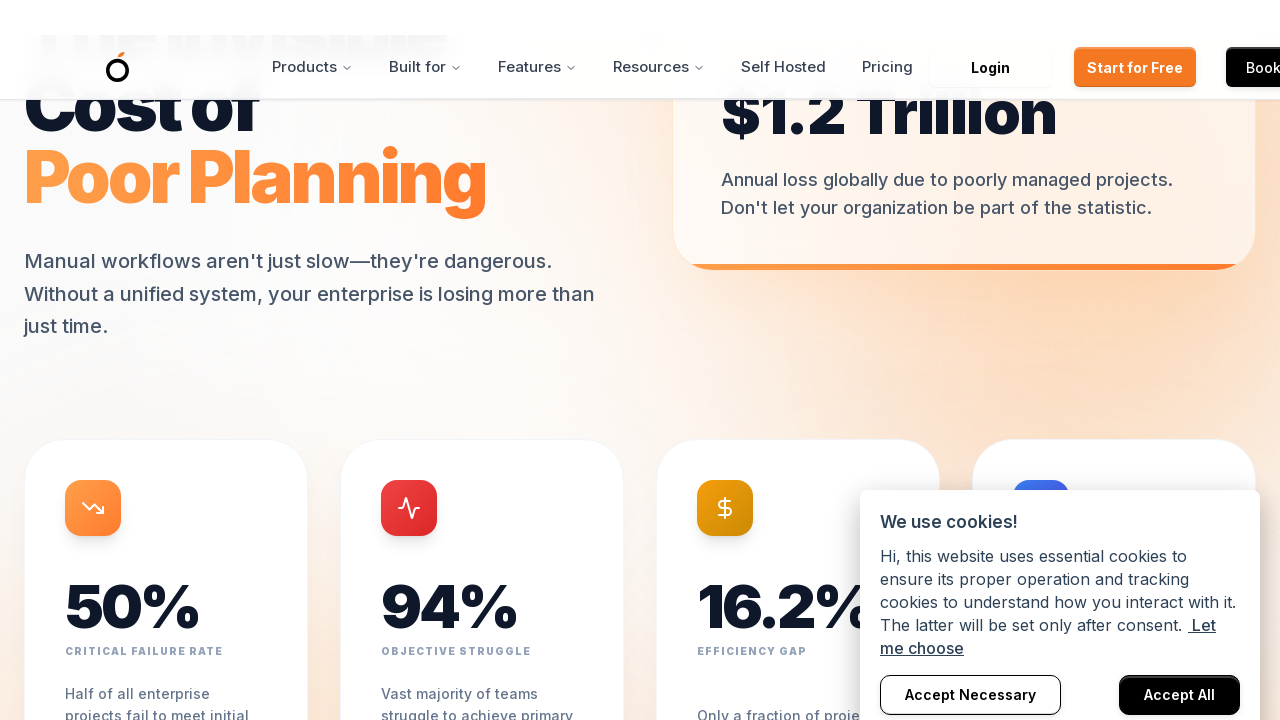

Pressed ArrowDown key (scroll iteration 139/500)
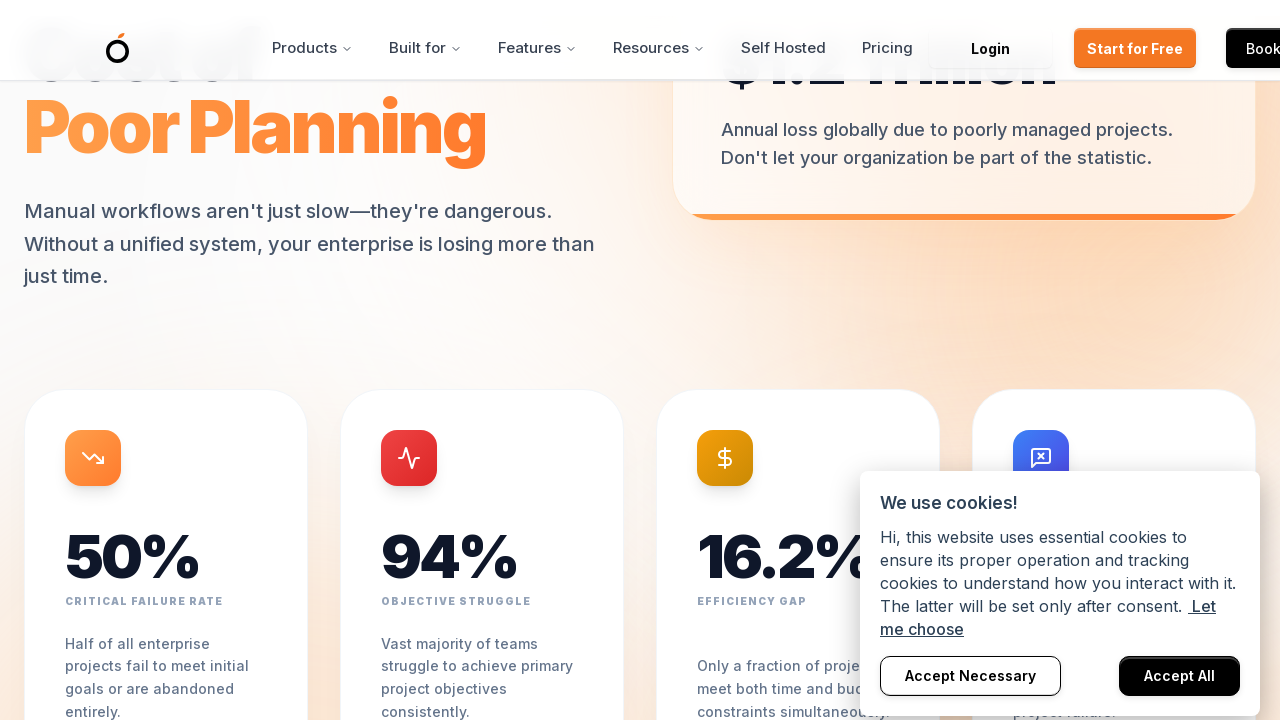

Pressed ArrowDown key (scroll iteration 140/500)
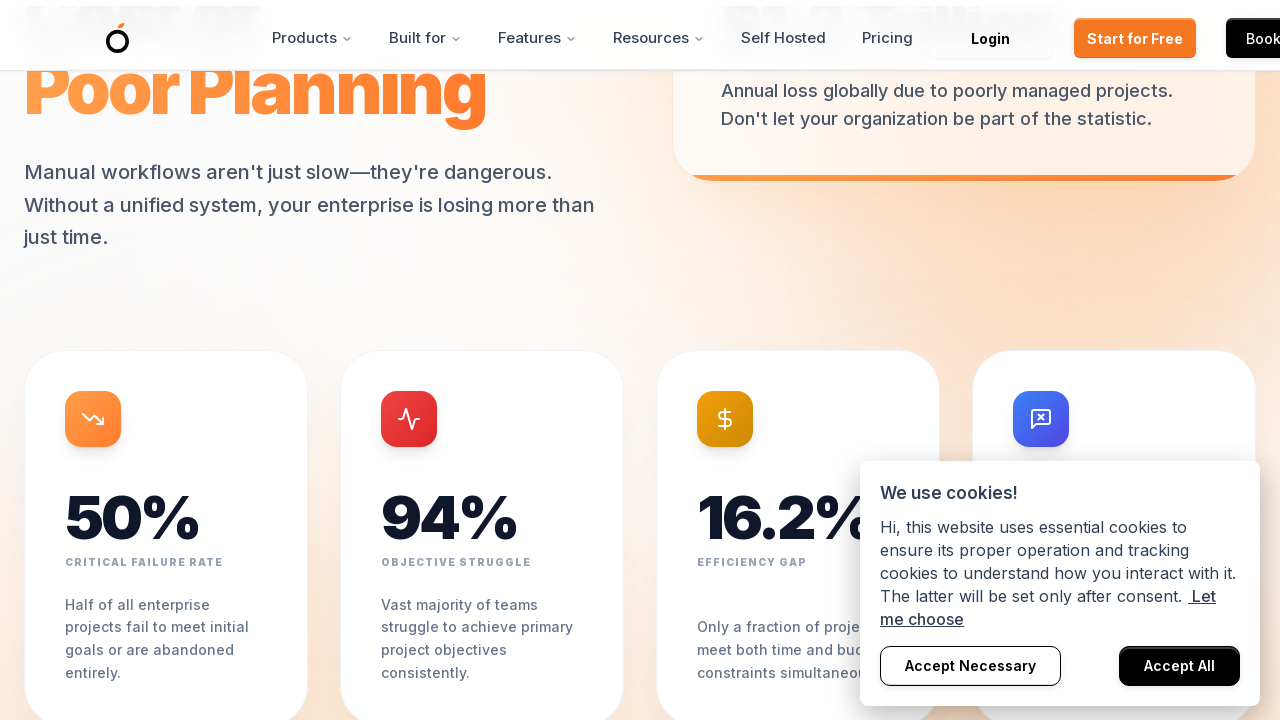

Pressed ArrowDown key (scroll iteration 141/500)
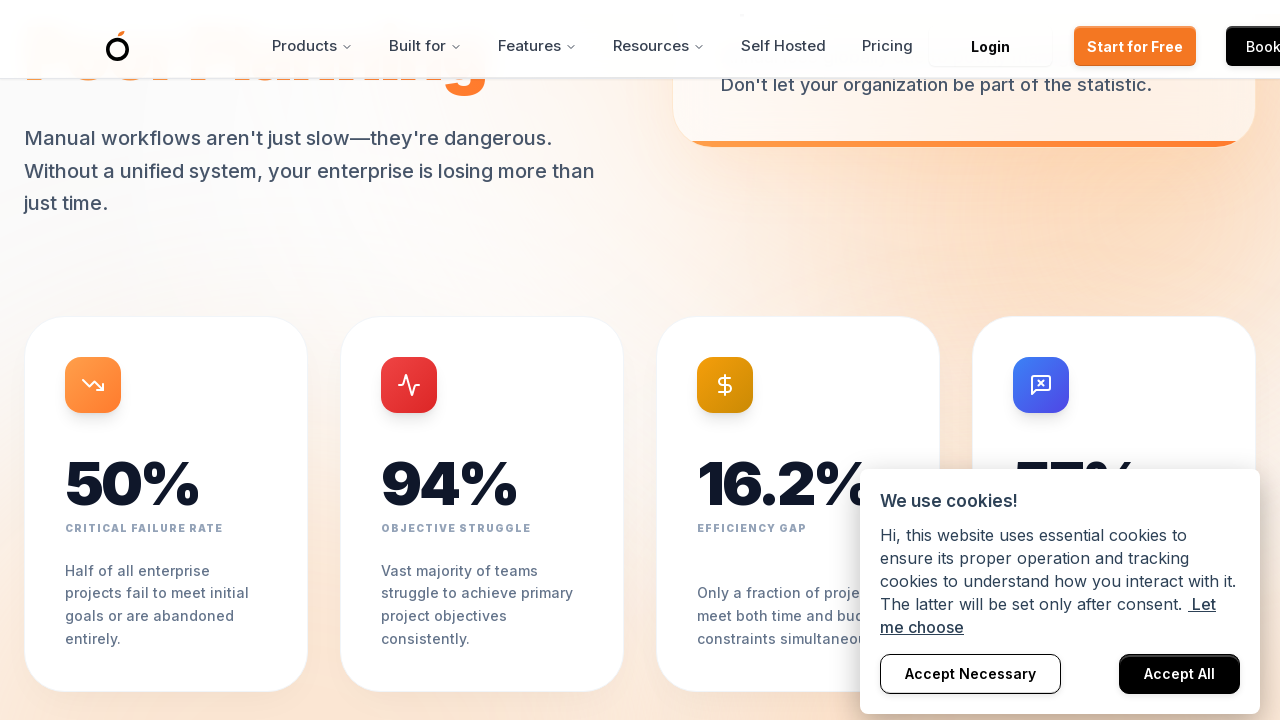

Pressed ArrowDown key (scroll iteration 142/500)
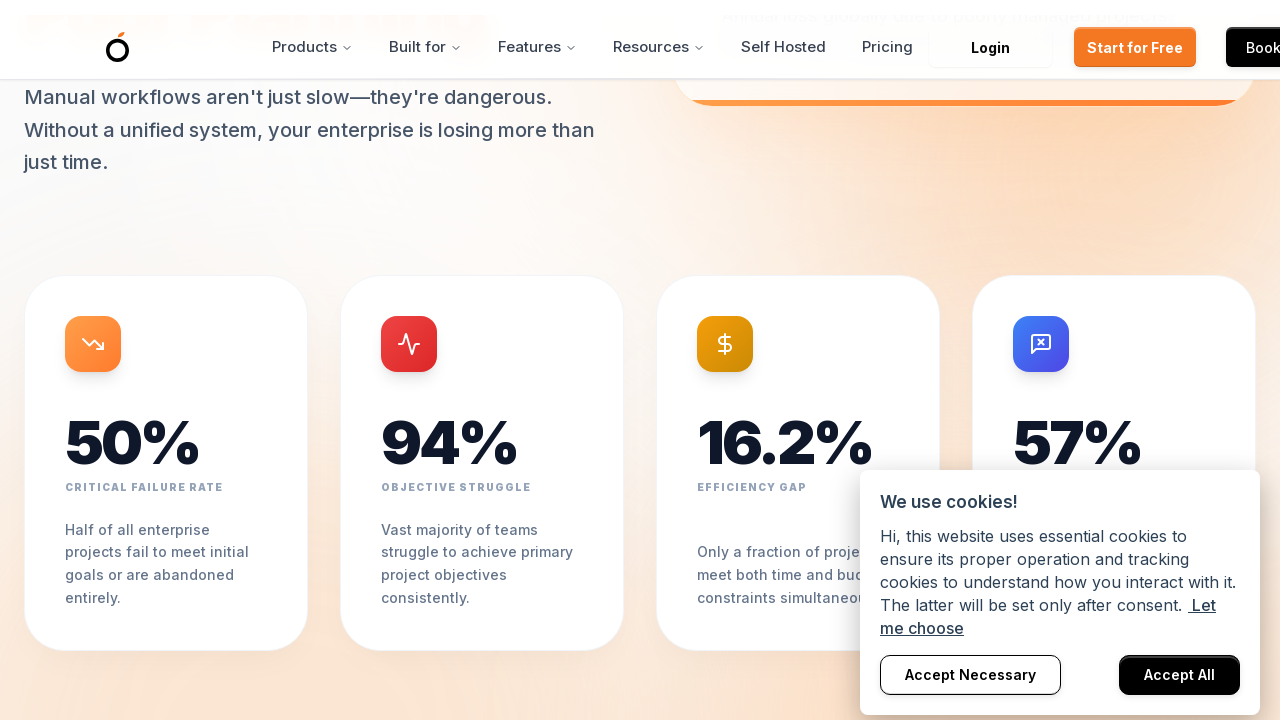

Pressed ArrowDown key (scroll iteration 143/500)
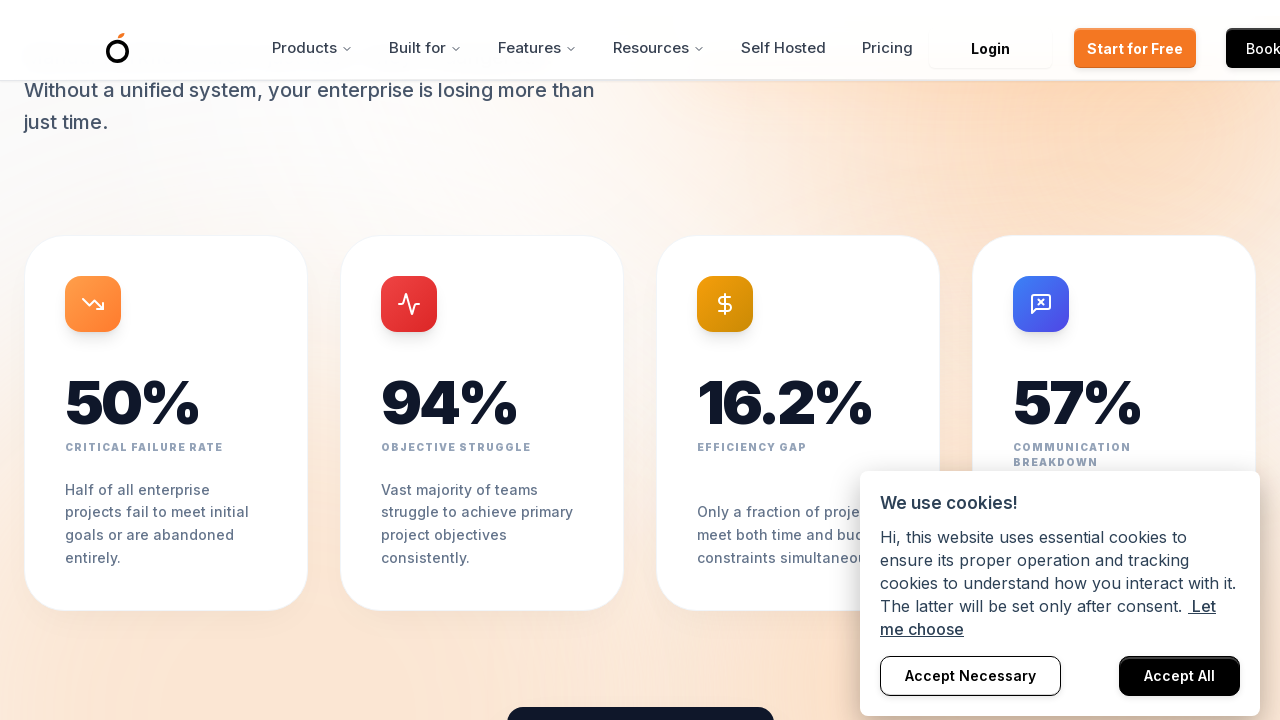

Pressed ArrowDown key (scroll iteration 144/500)
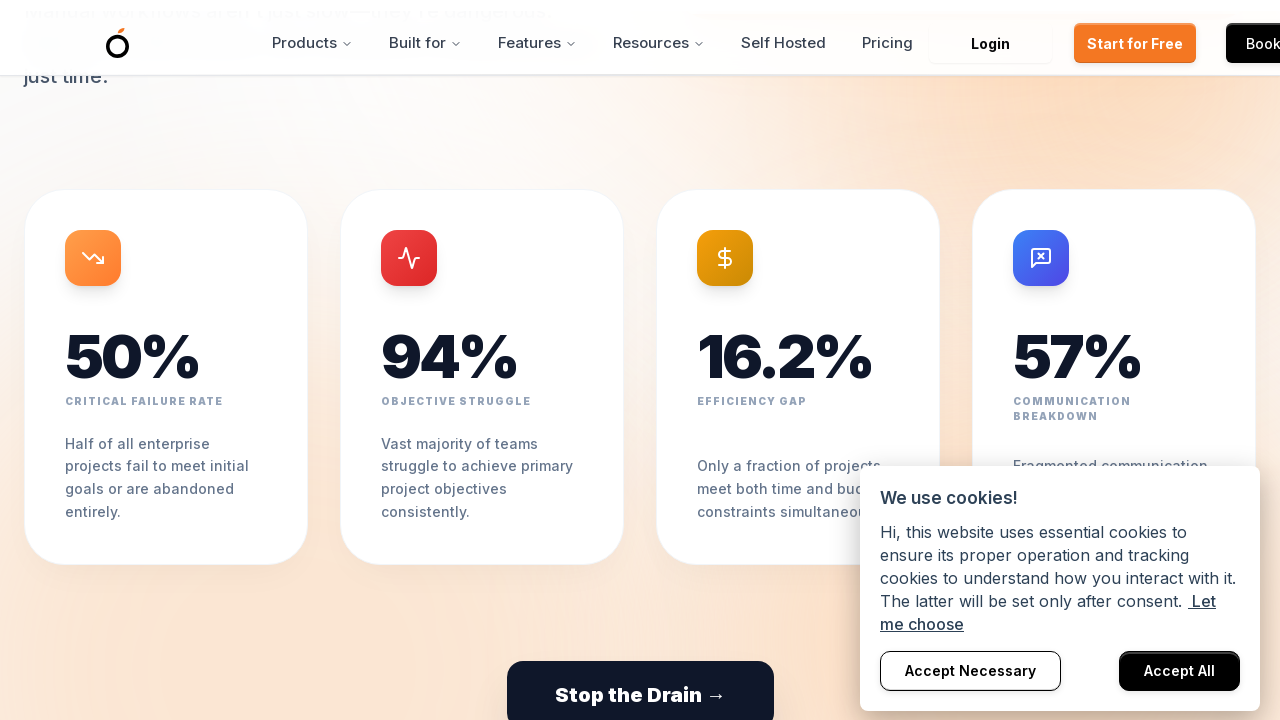

Pressed ArrowDown key (scroll iteration 145/500)
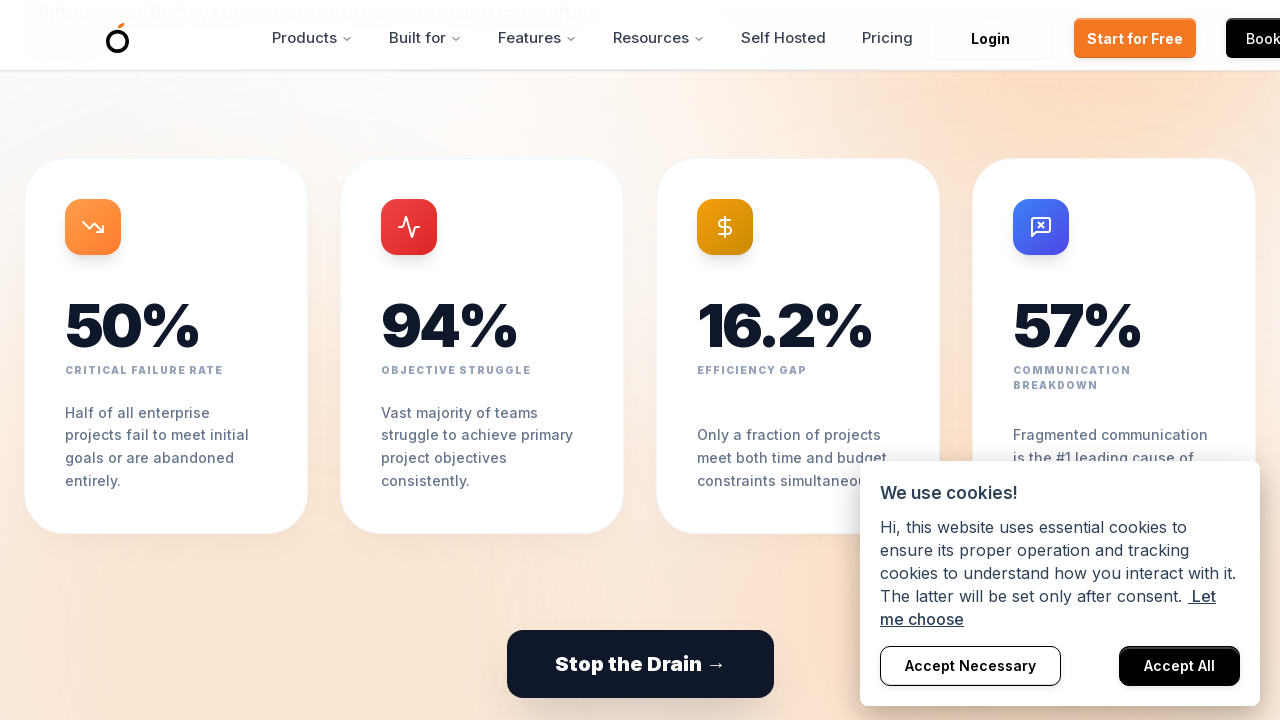

Pressed ArrowDown key (scroll iteration 146/500)
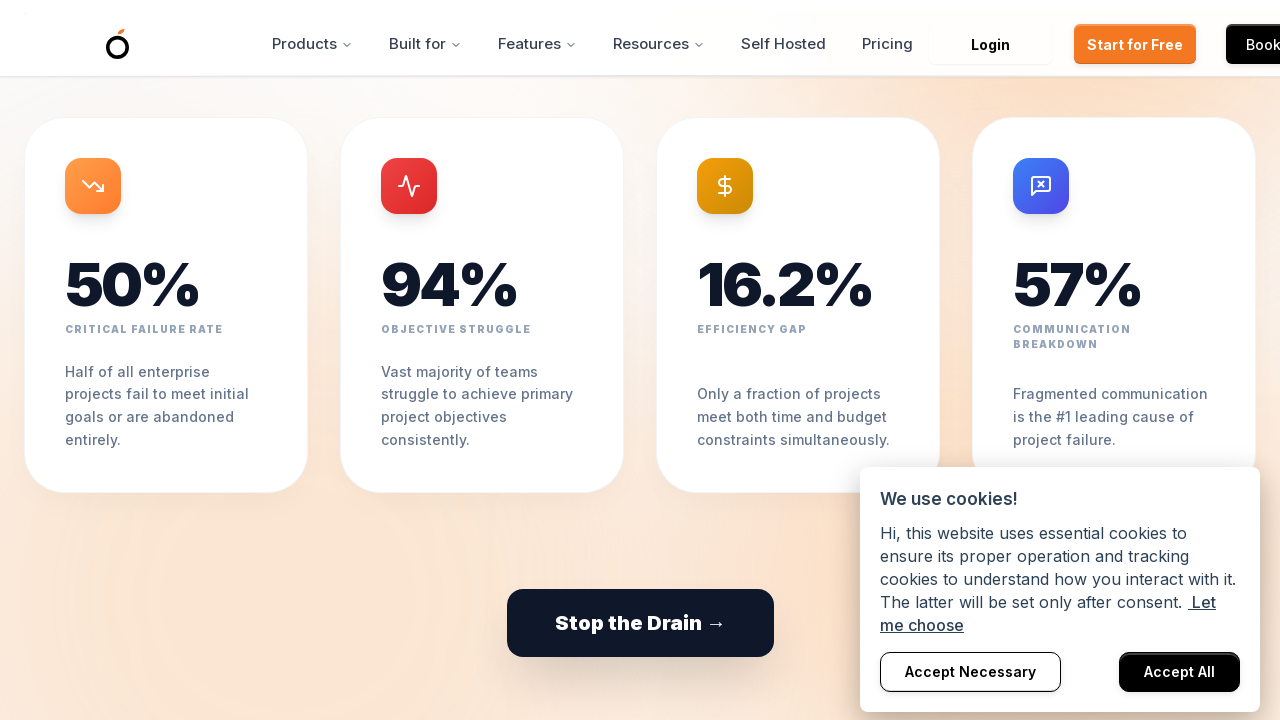

Pressed ArrowDown key (scroll iteration 147/500)
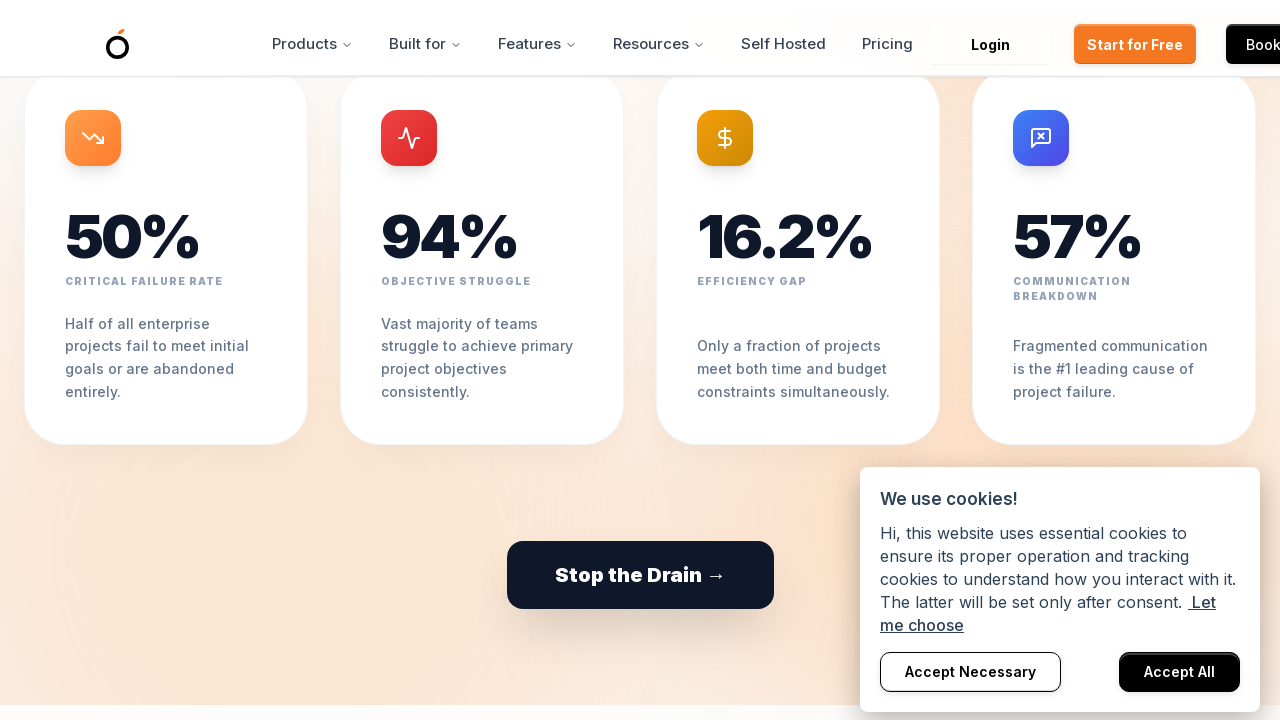

Pressed ArrowDown key (scroll iteration 148/500)
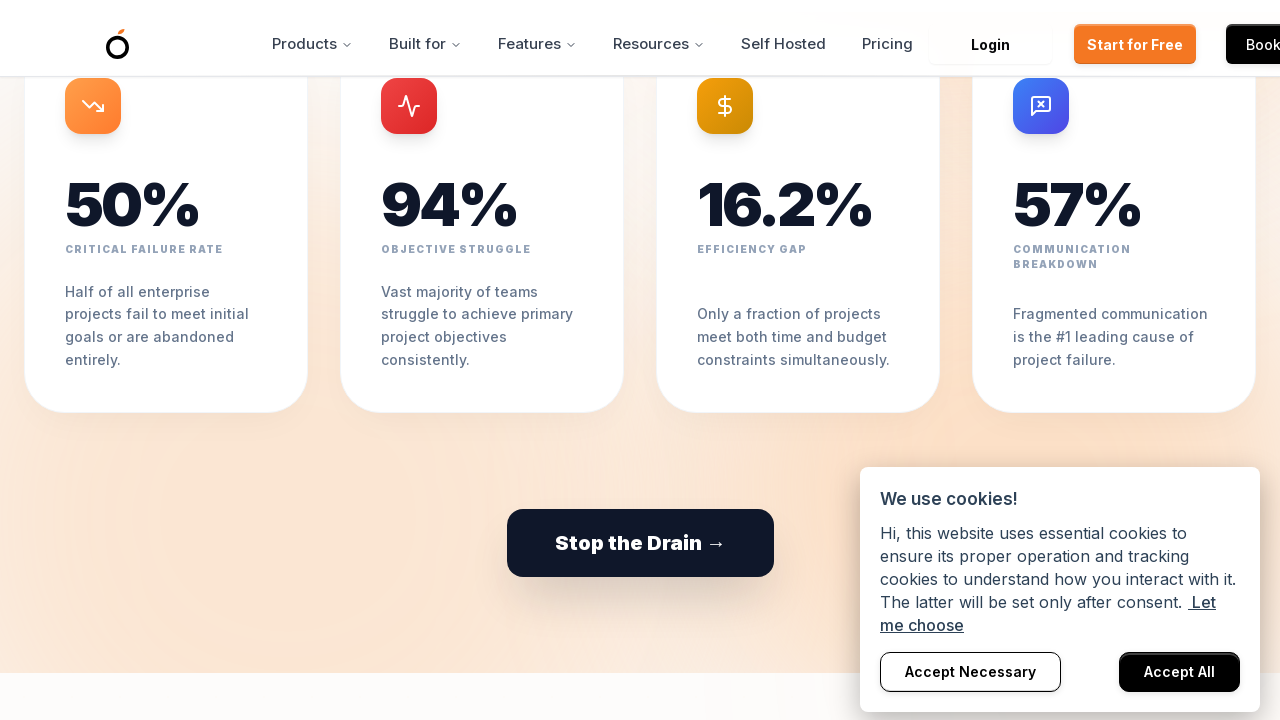

Pressed ArrowDown key (scroll iteration 149/500)
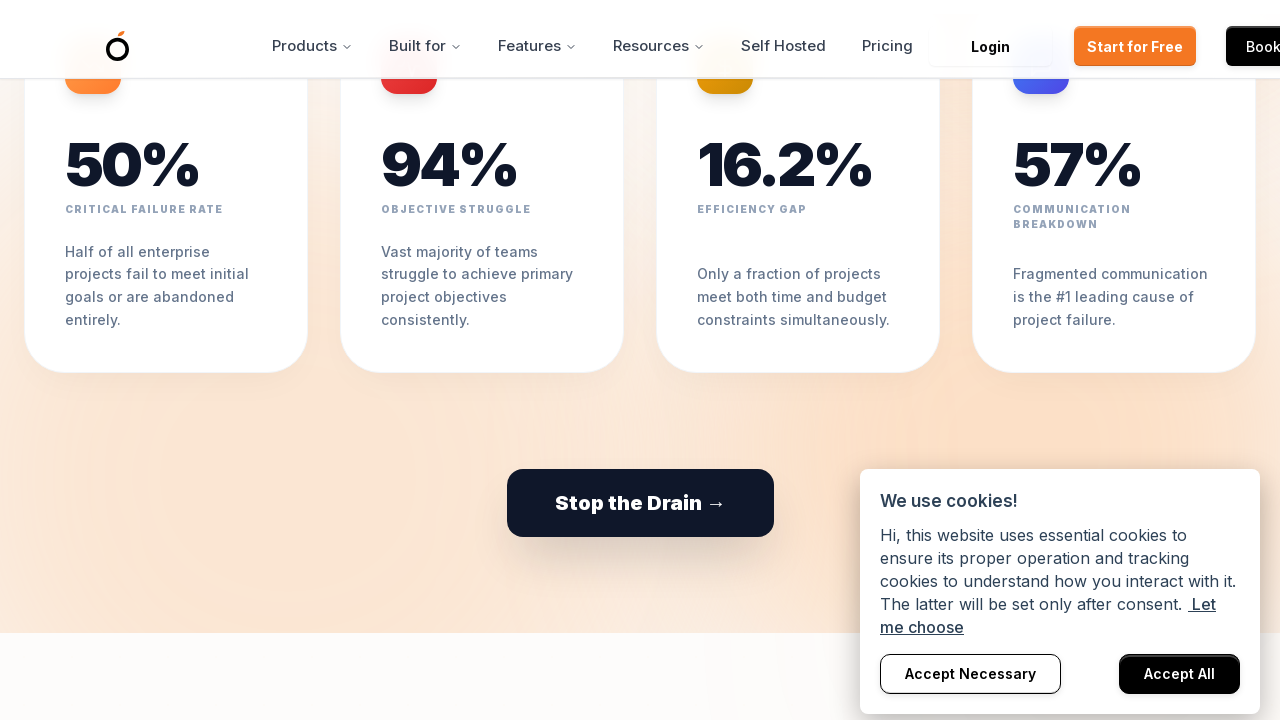

Pressed ArrowDown key (scroll iteration 150/500)
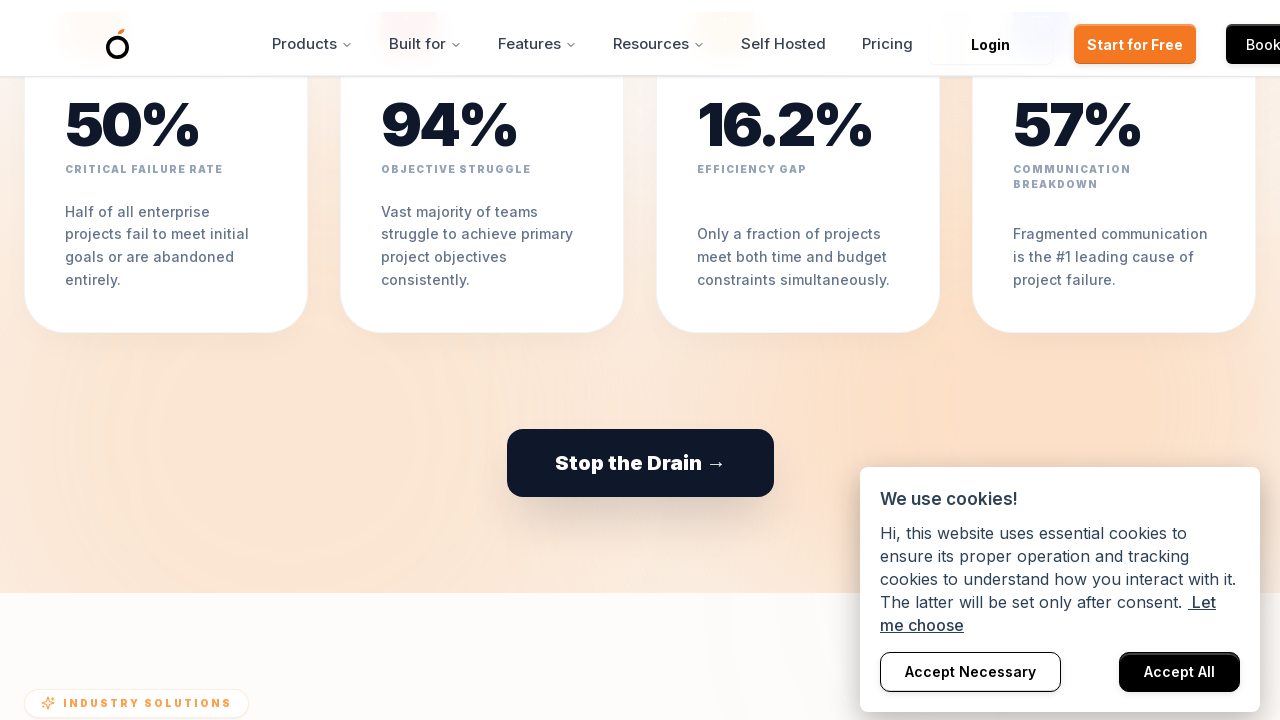

Pressed ArrowDown key (scroll iteration 151/500)
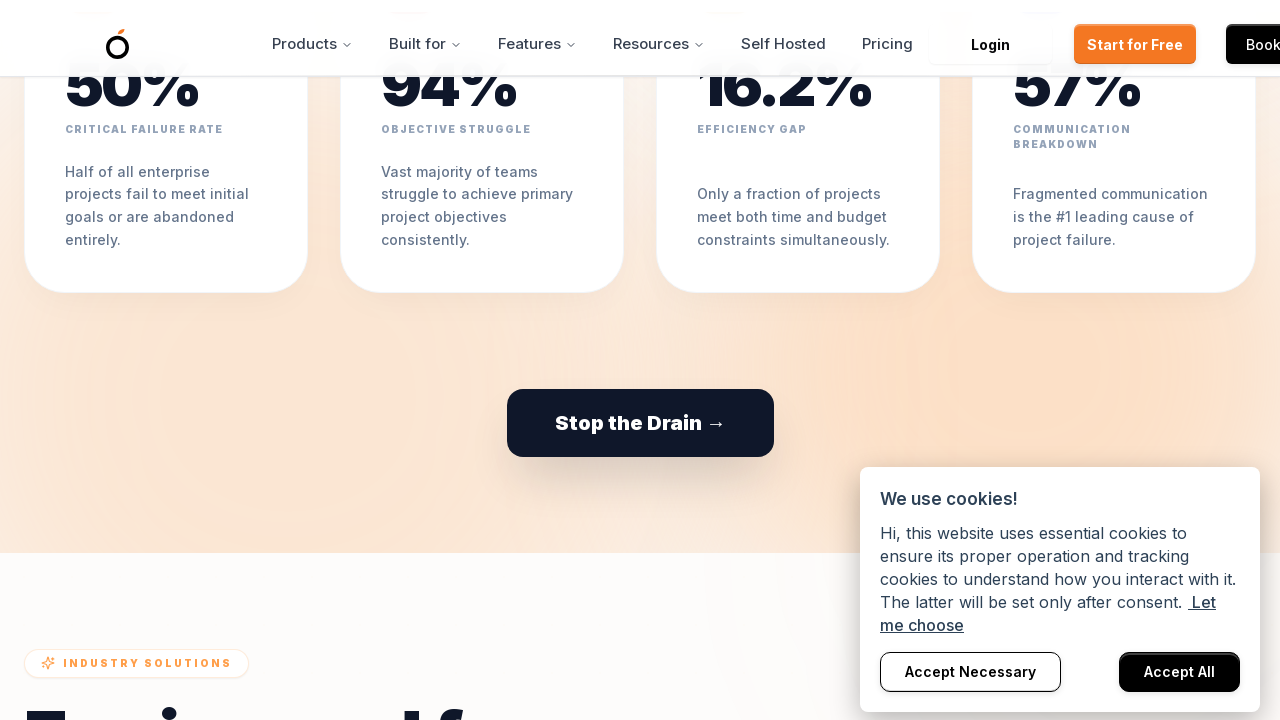

Pressed ArrowDown key (scroll iteration 152/500)
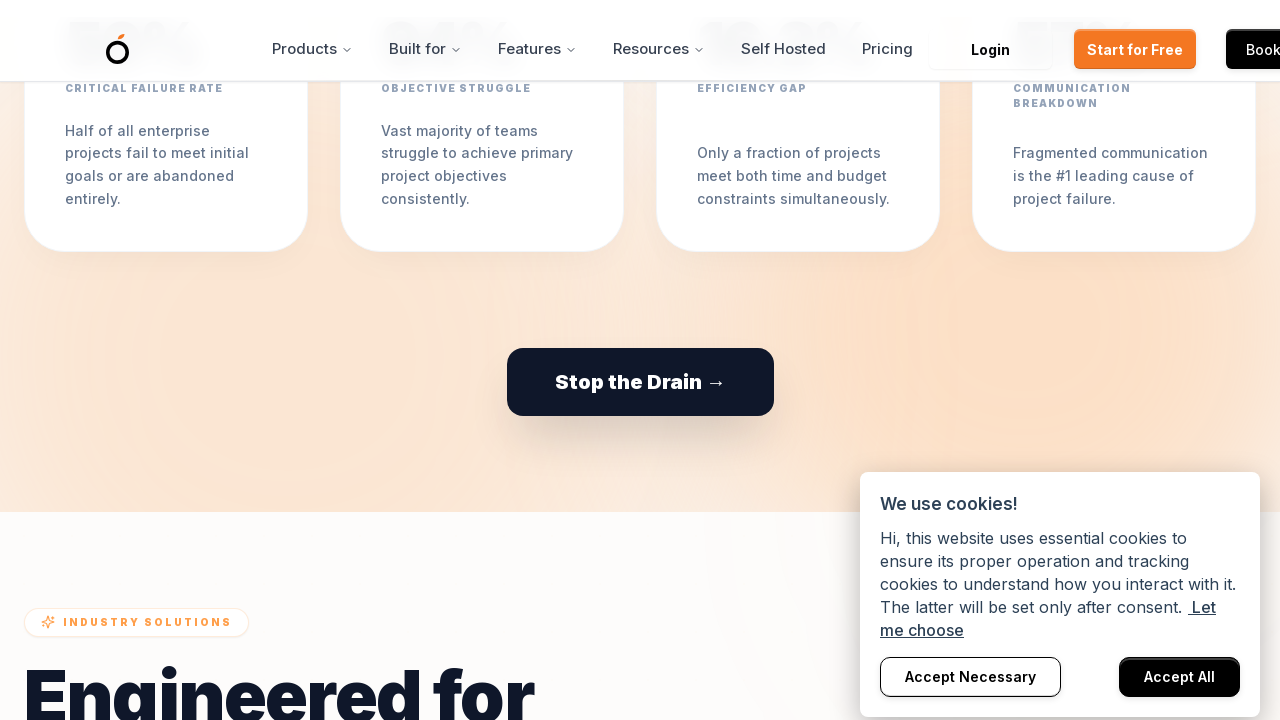

Pressed ArrowDown key (scroll iteration 153/500)
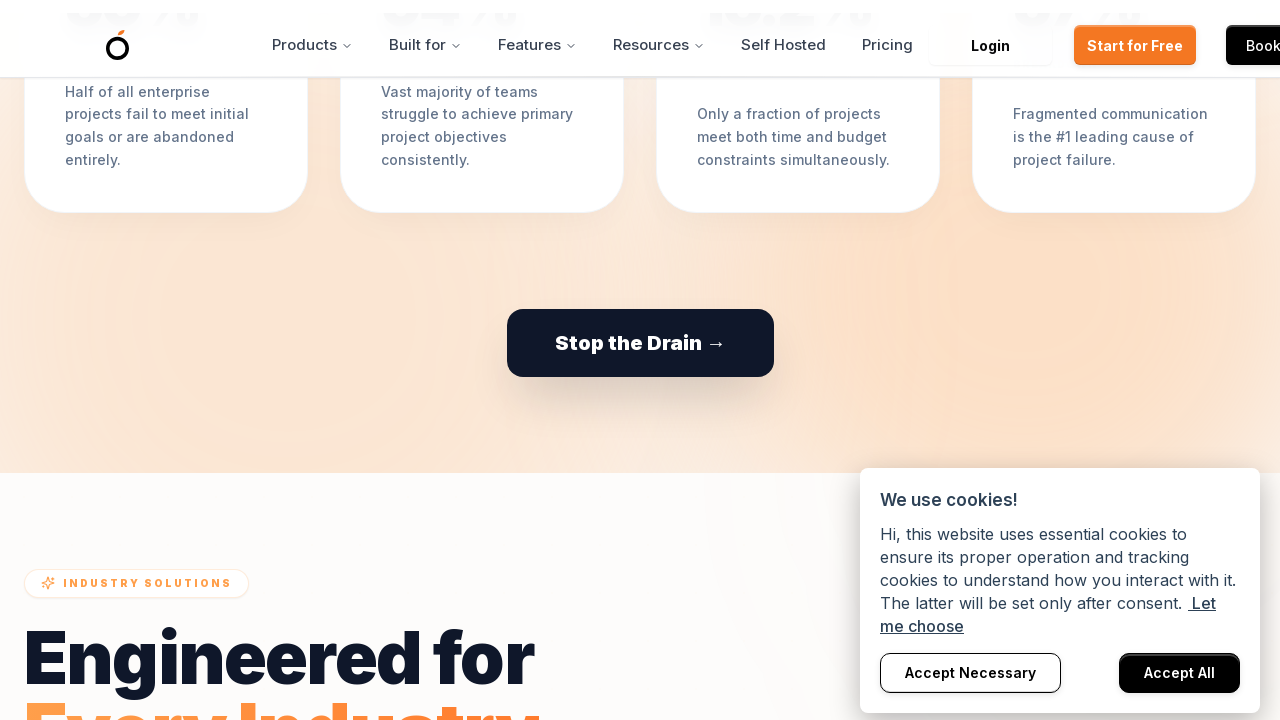

Pressed ArrowDown key (scroll iteration 154/500)
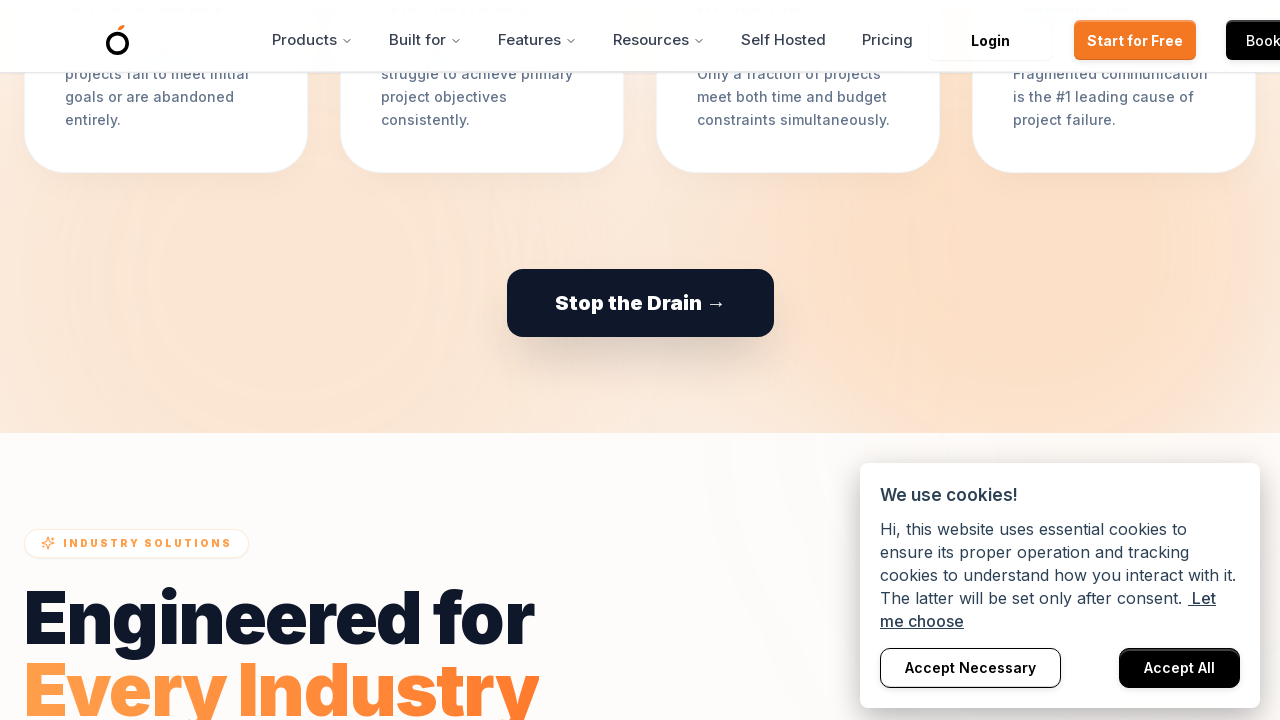

Pressed ArrowDown key (scroll iteration 155/500)
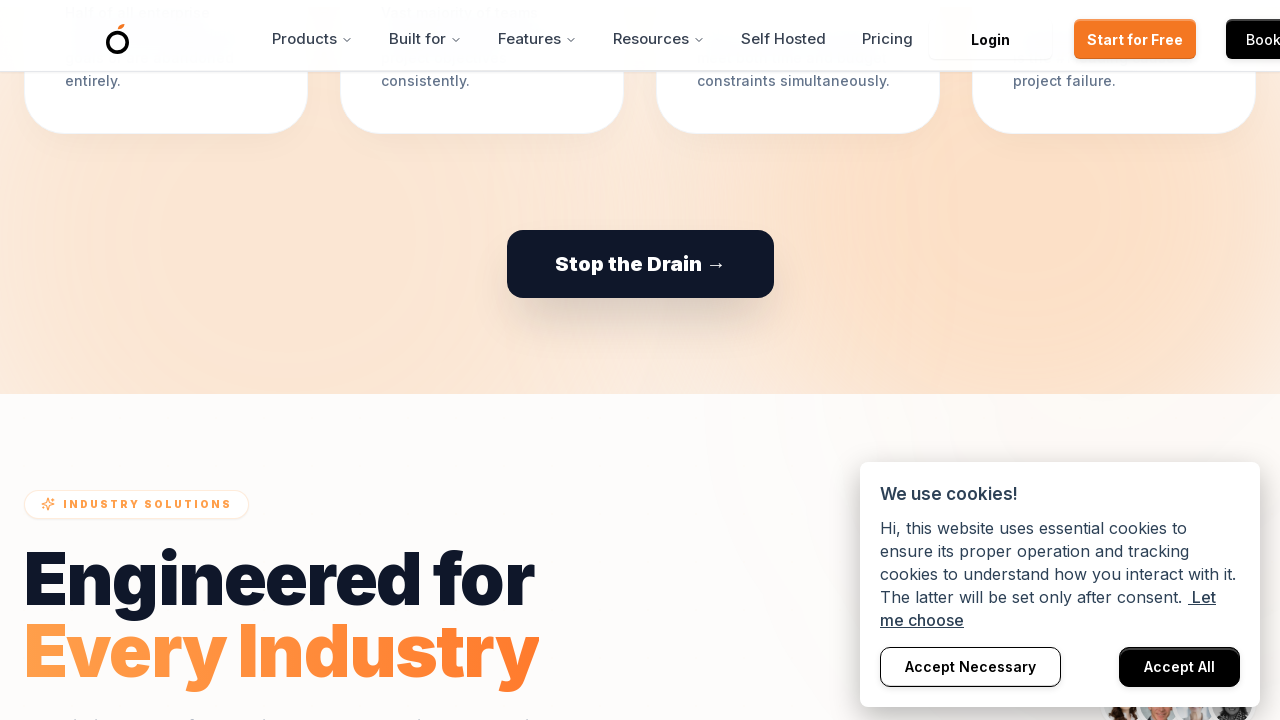

Pressed ArrowDown key (scroll iteration 156/500)
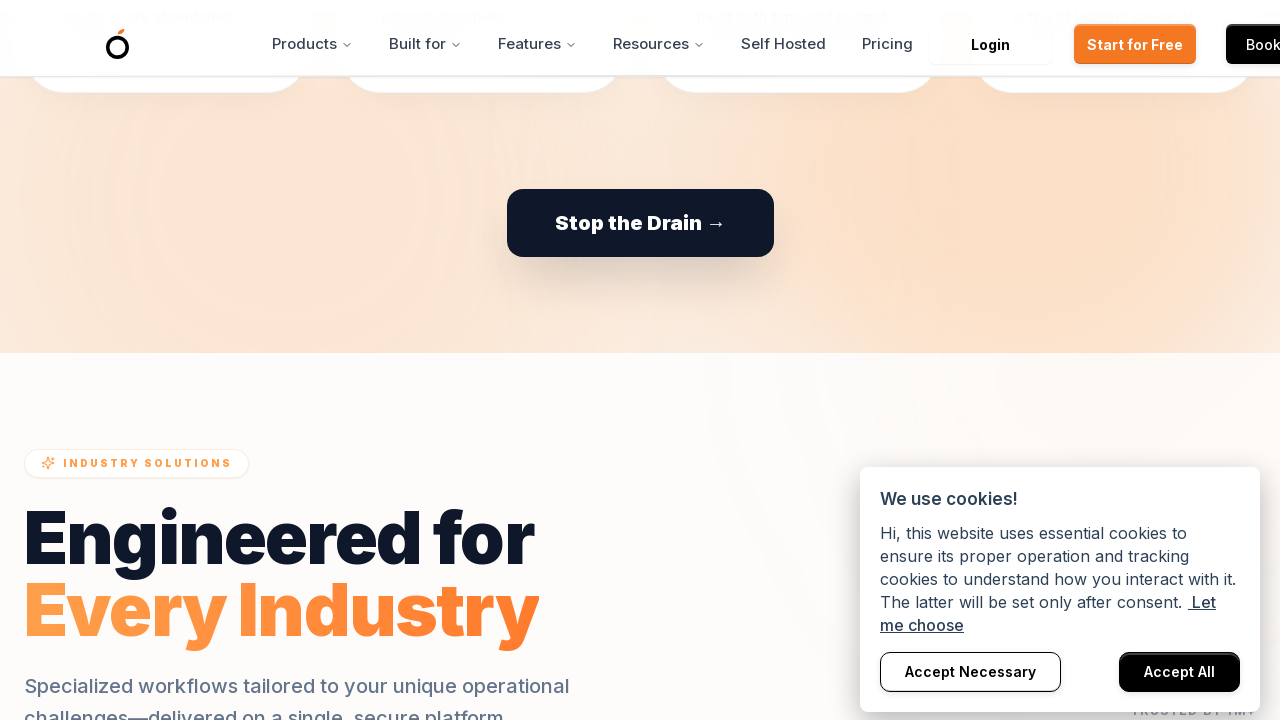

Pressed ArrowDown key (scroll iteration 157/500)
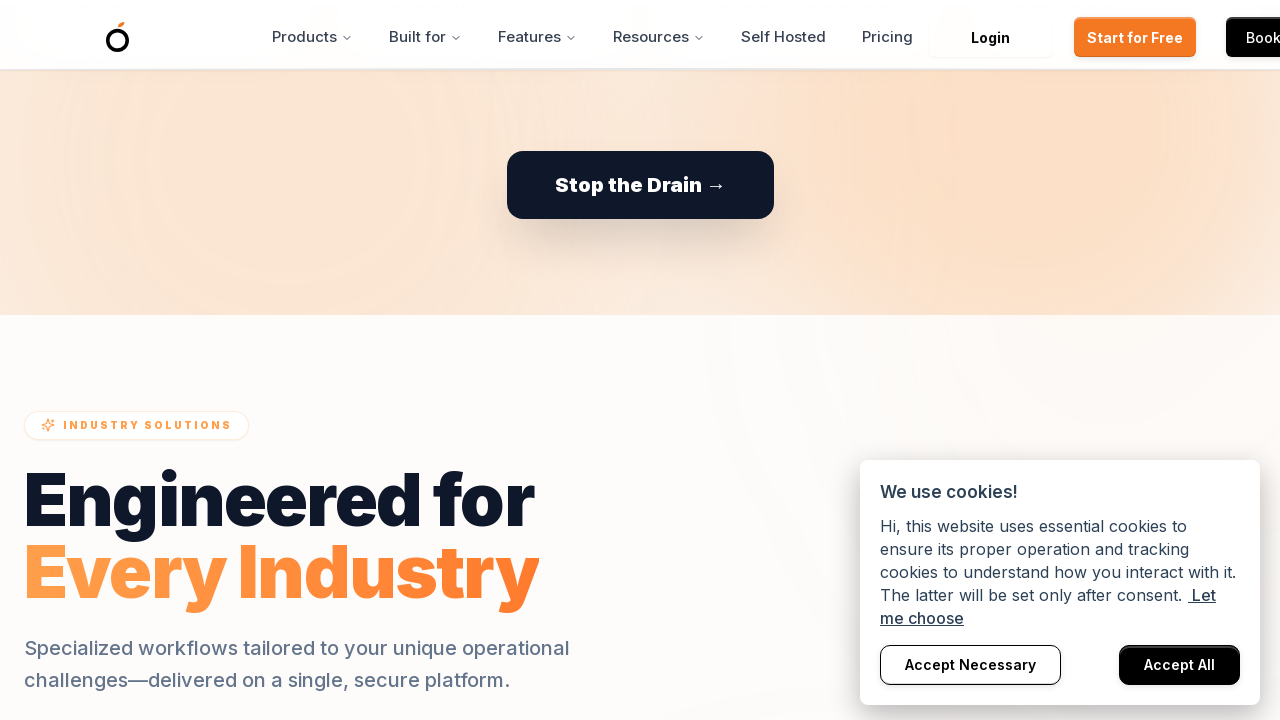

Pressed ArrowDown key (scroll iteration 158/500)
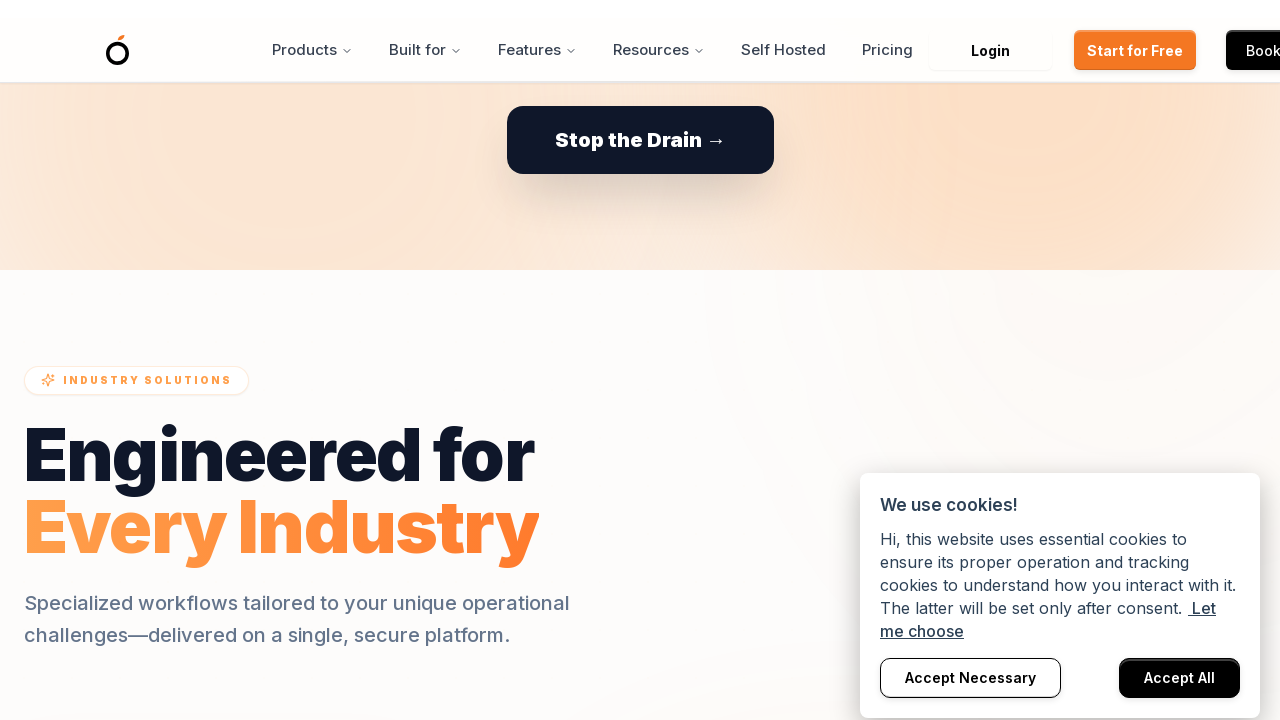

Pressed ArrowDown key (scroll iteration 159/500)
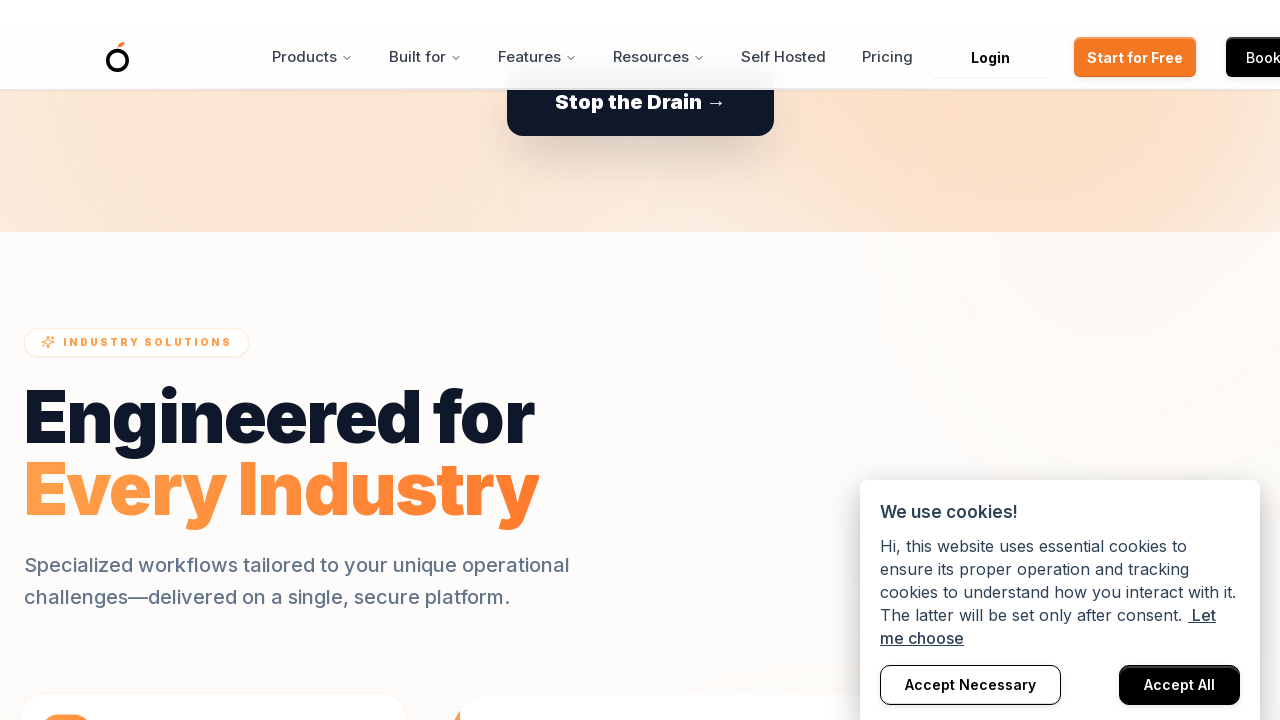

Pressed ArrowDown key (scroll iteration 160/500)
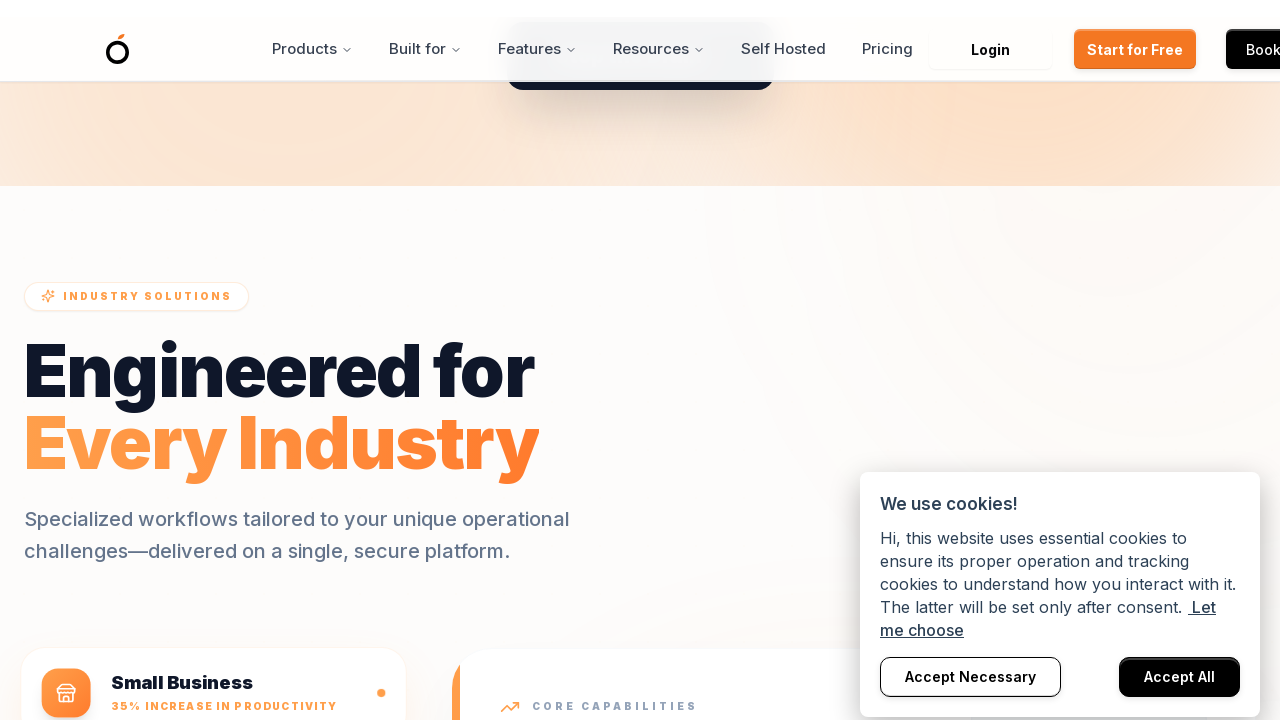

Pressed ArrowDown key (scroll iteration 161/500)
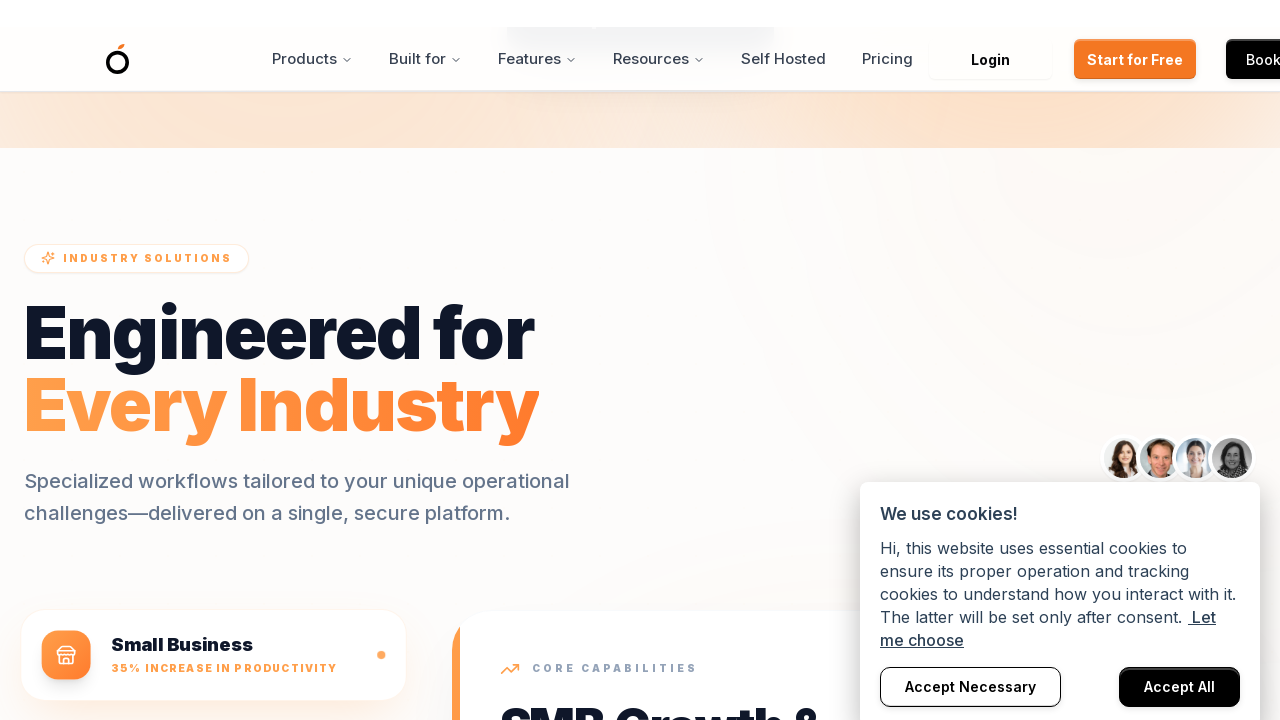

Pressed ArrowDown key (scroll iteration 162/500)
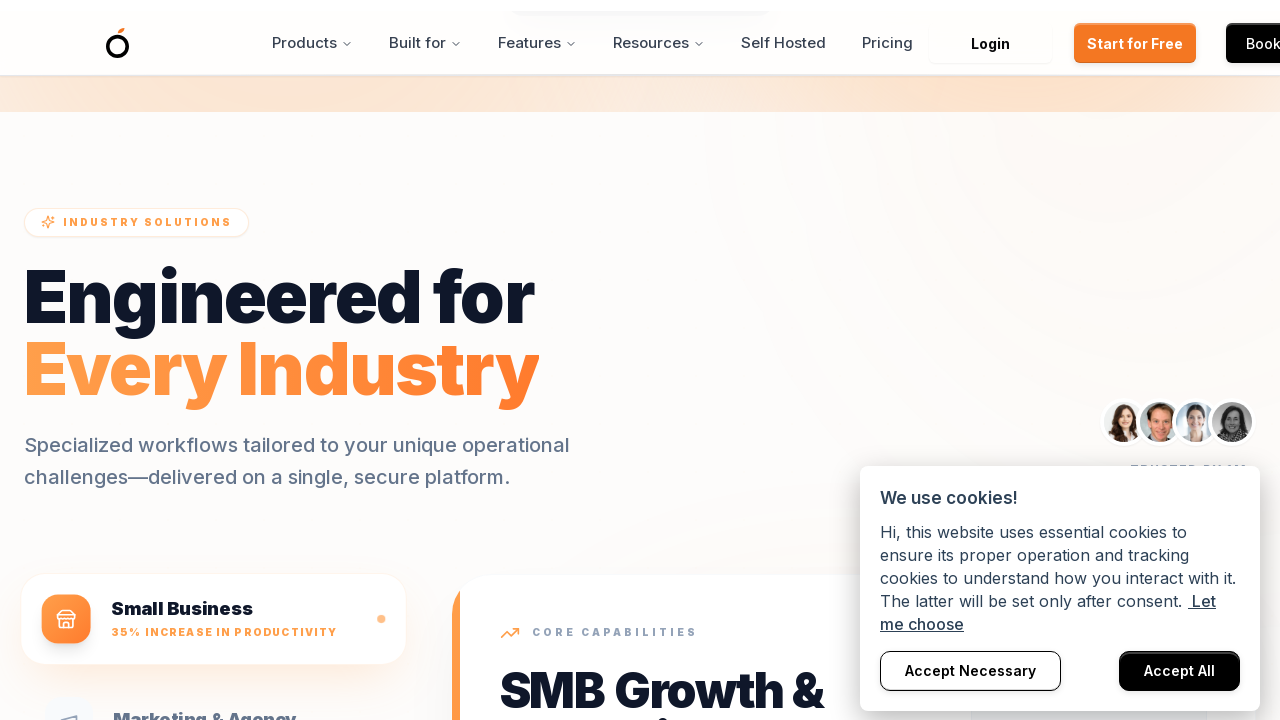

Pressed ArrowDown key (scroll iteration 163/500)
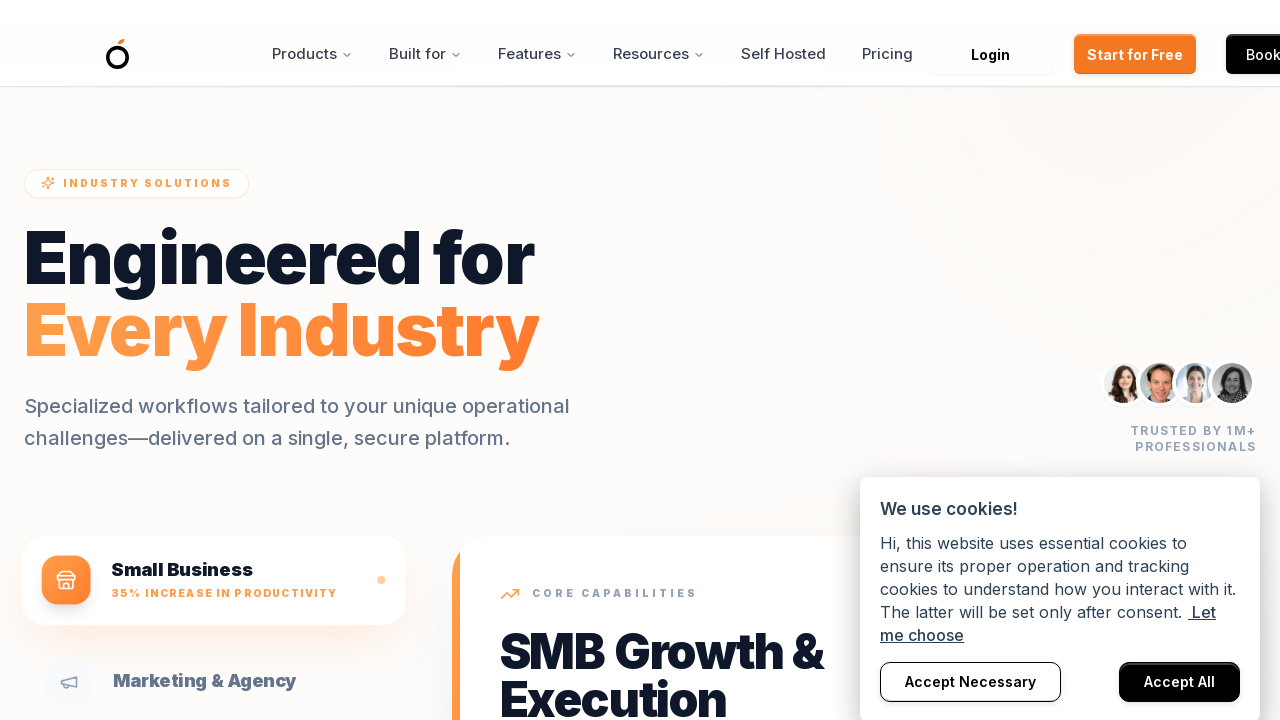

Pressed ArrowDown key (scroll iteration 164/500)
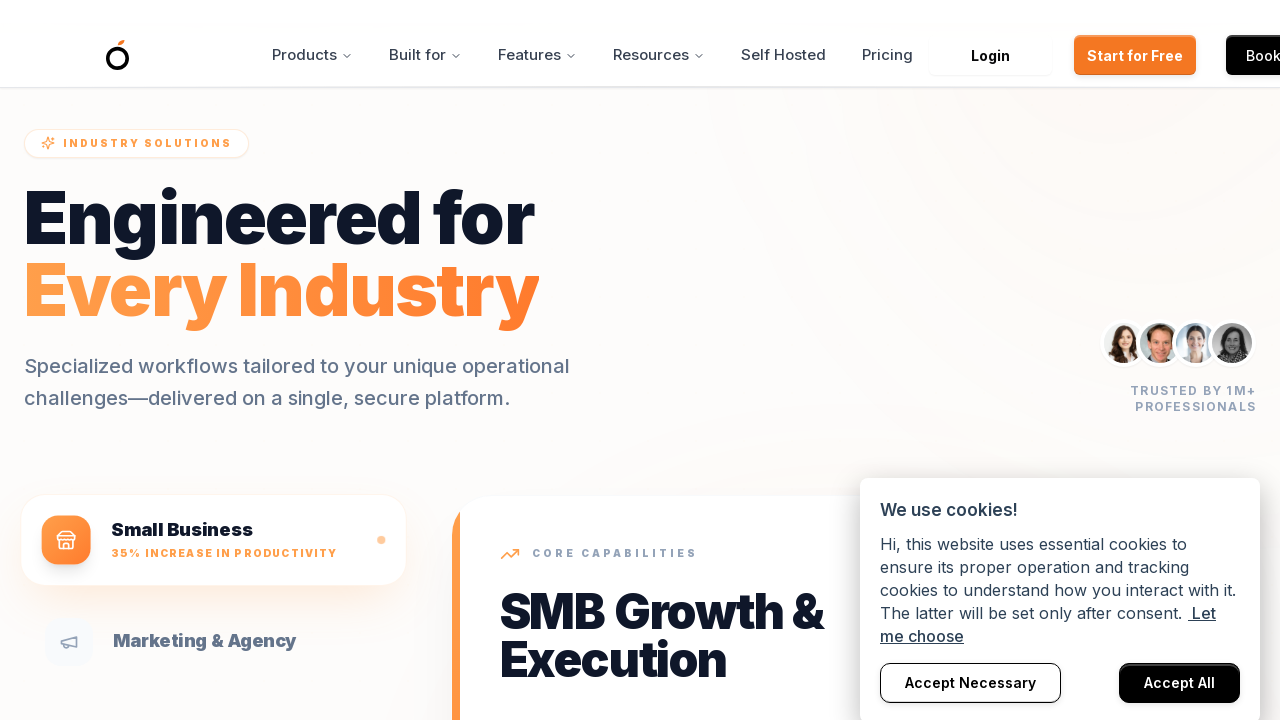

Pressed ArrowDown key (scroll iteration 165/500)
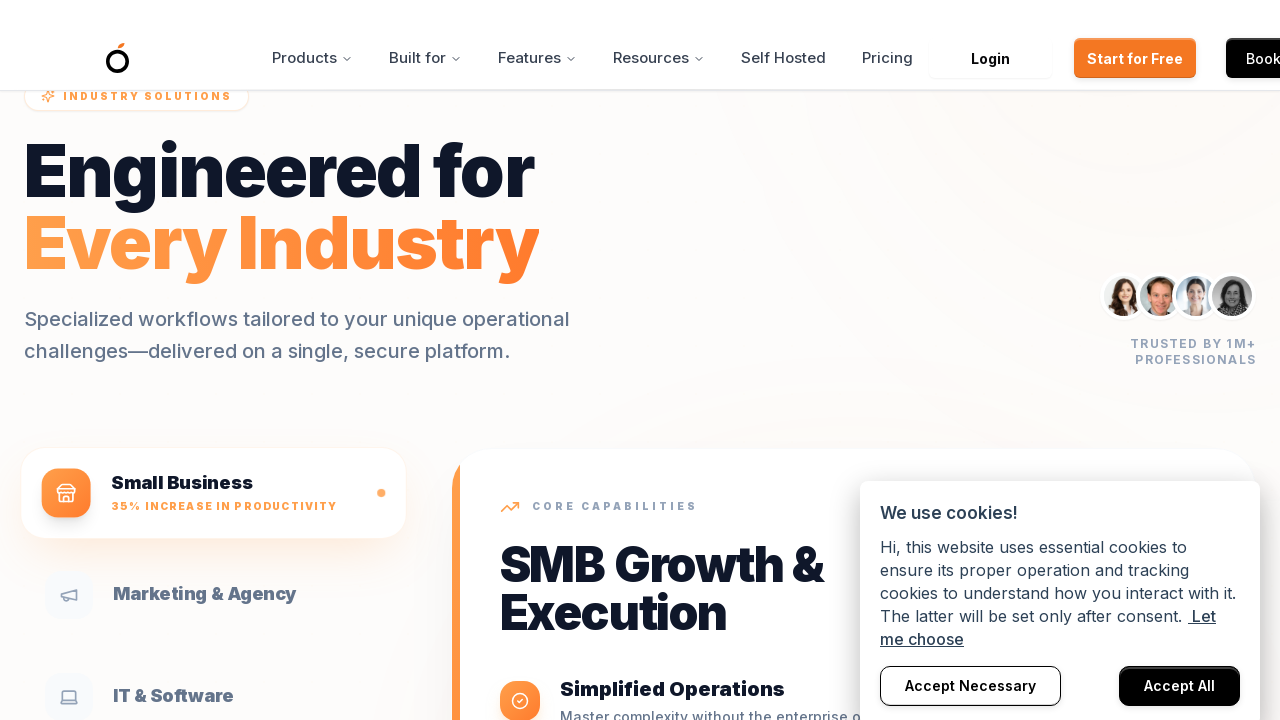

Pressed ArrowDown key (scroll iteration 166/500)
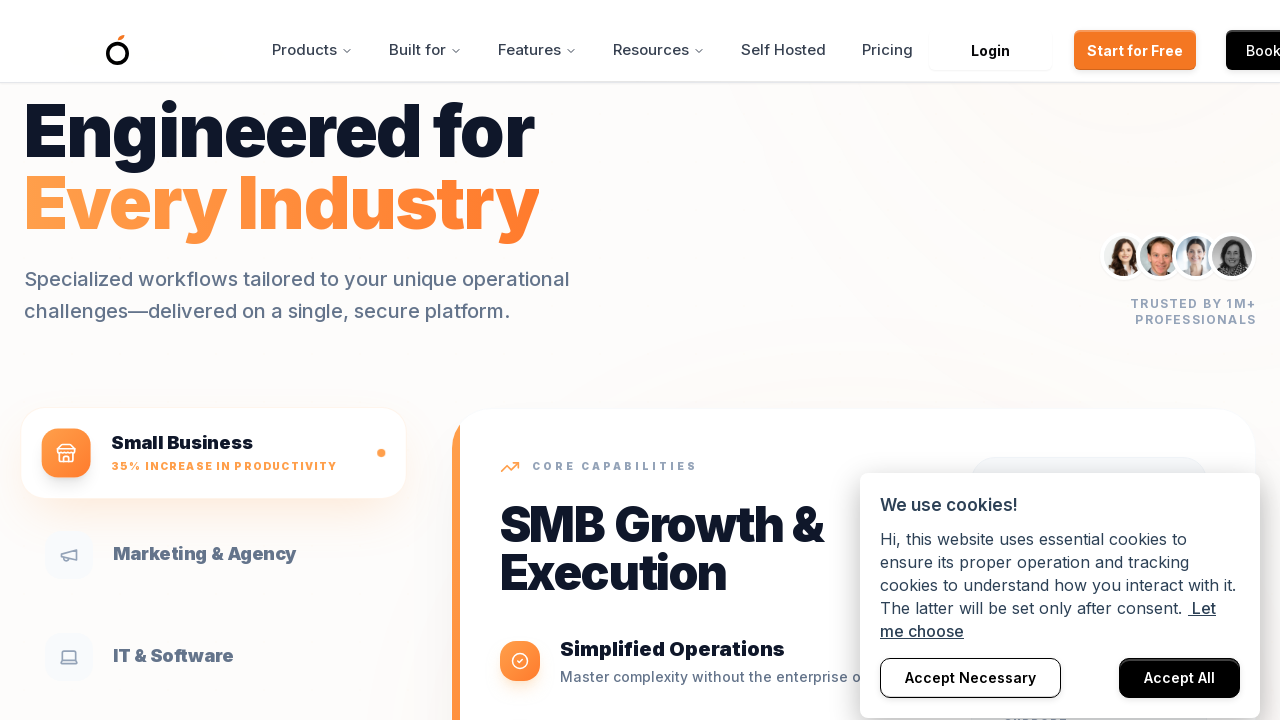

Pressed ArrowDown key (scroll iteration 167/500)
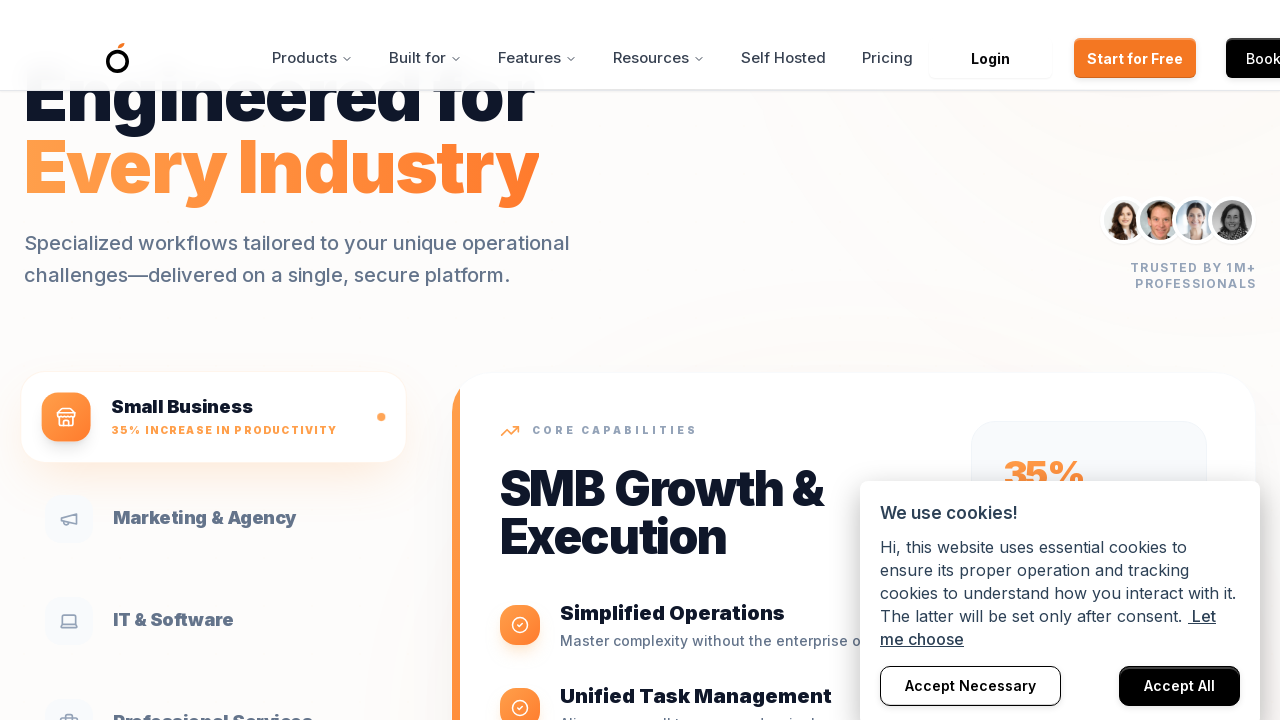

Pressed ArrowDown key (scroll iteration 168/500)
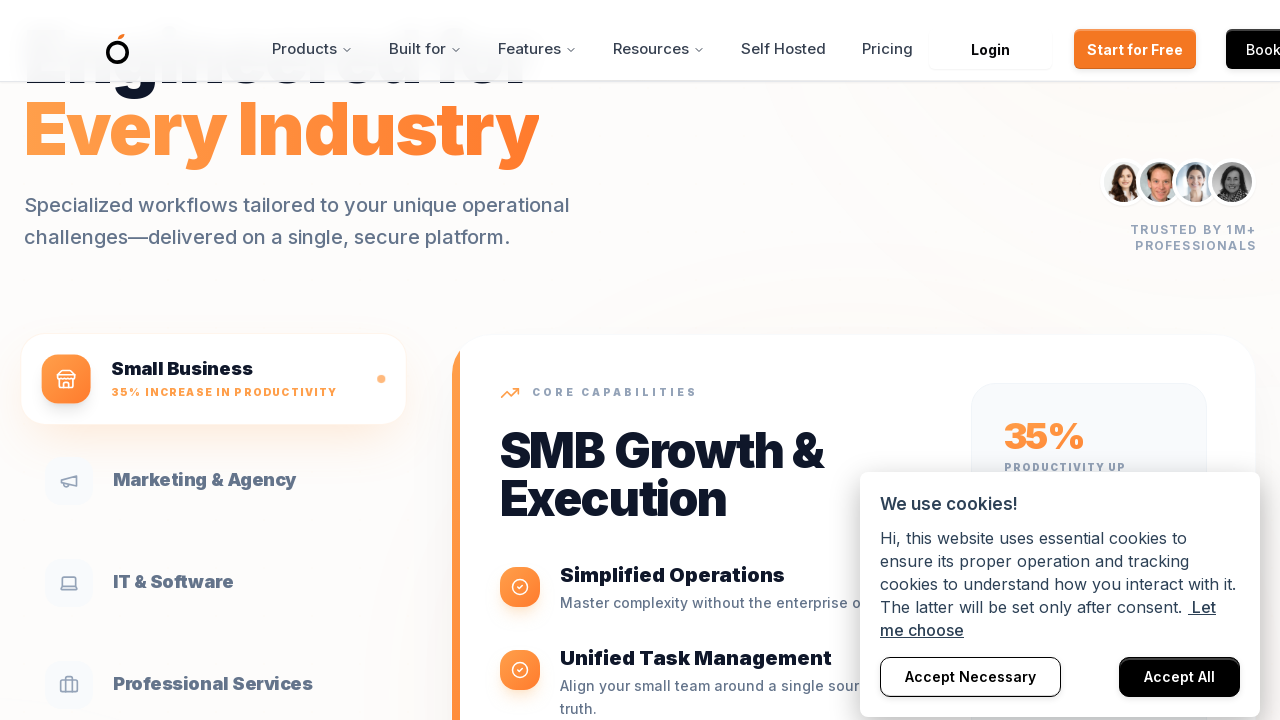

Pressed ArrowDown key (scroll iteration 169/500)
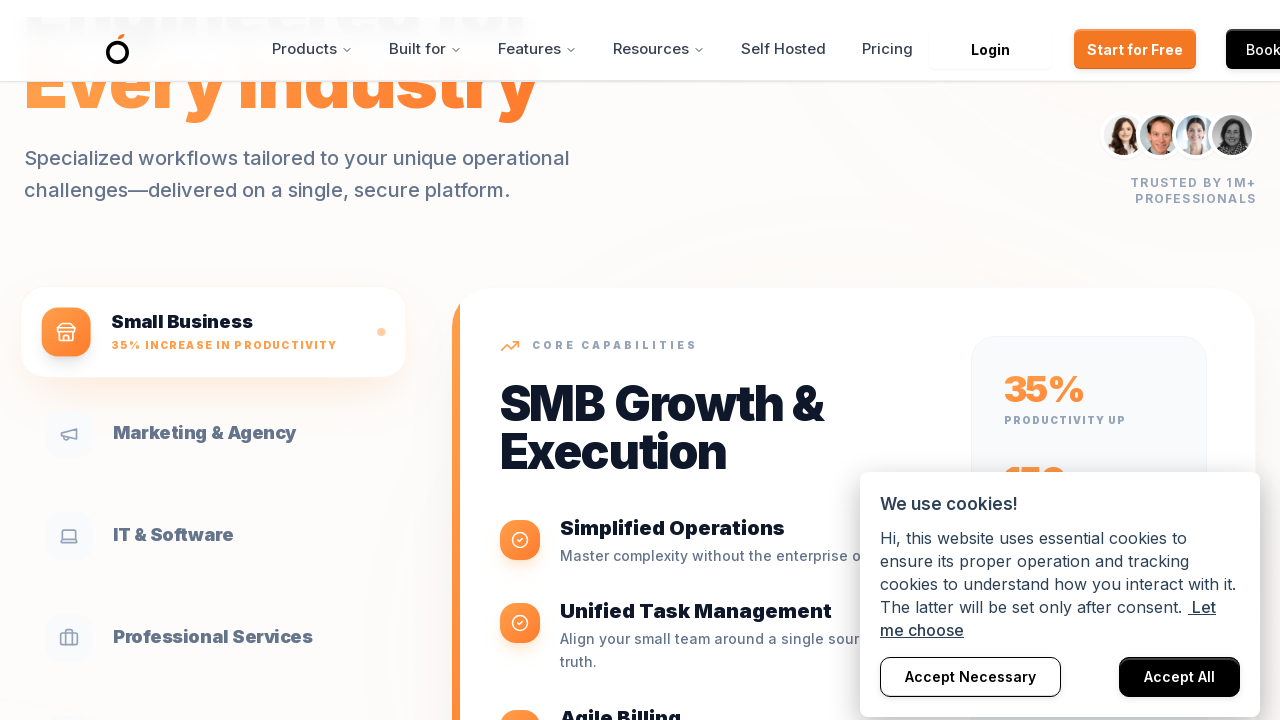

Pressed ArrowDown key (scroll iteration 170/500)
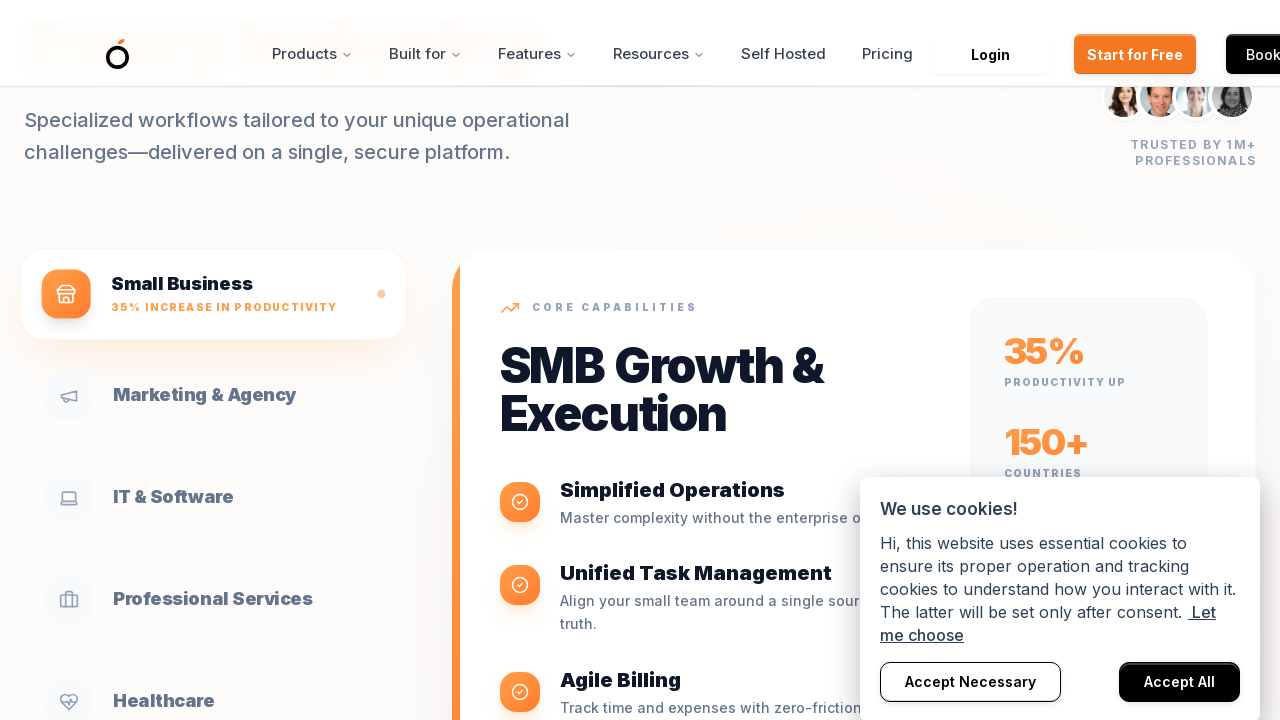

Pressed ArrowDown key (scroll iteration 171/500)
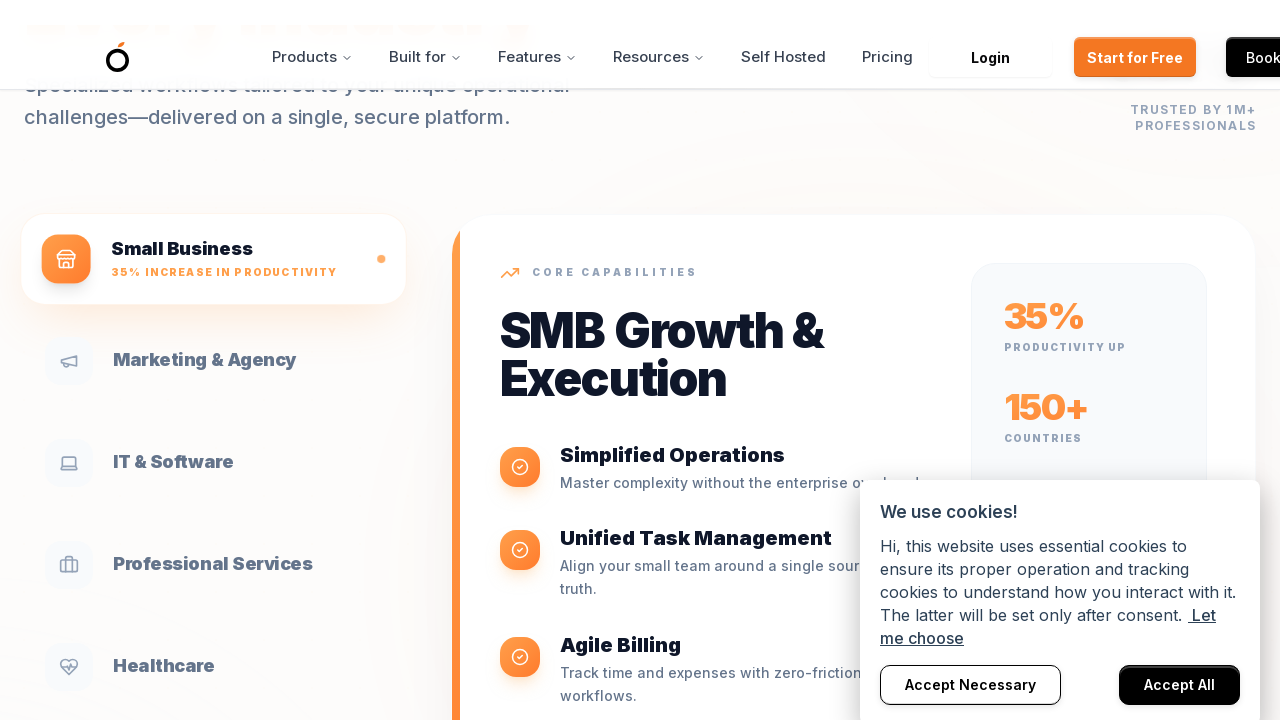

Pressed ArrowDown key (scroll iteration 172/500)
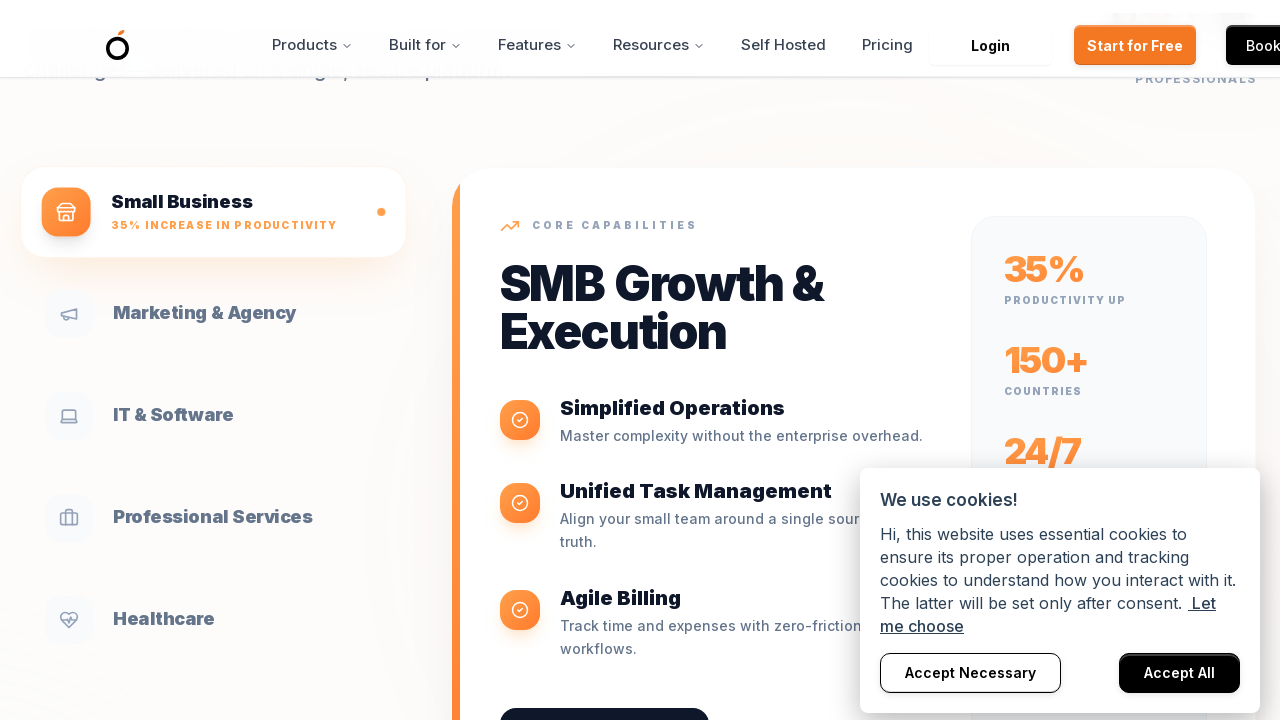

Pressed ArrowDown key (scroll iteration 173/500)
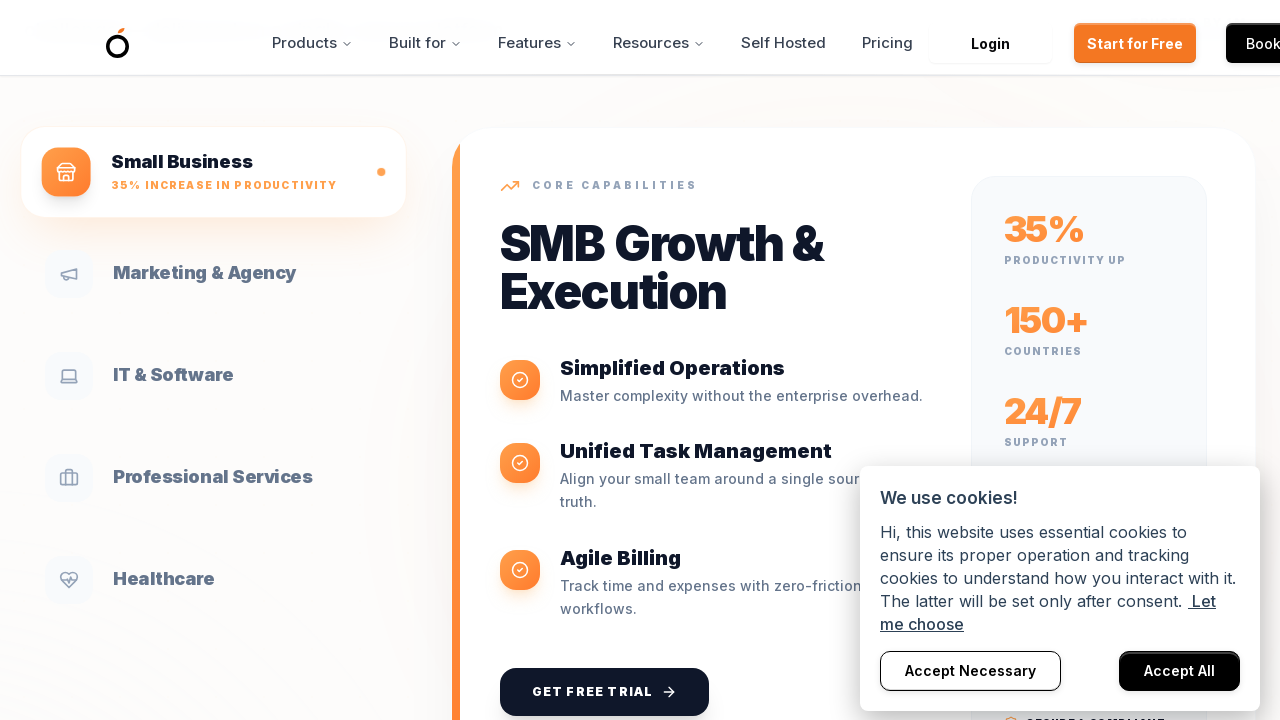

Pressed ArrowDown key (scroll iteration 174/500)
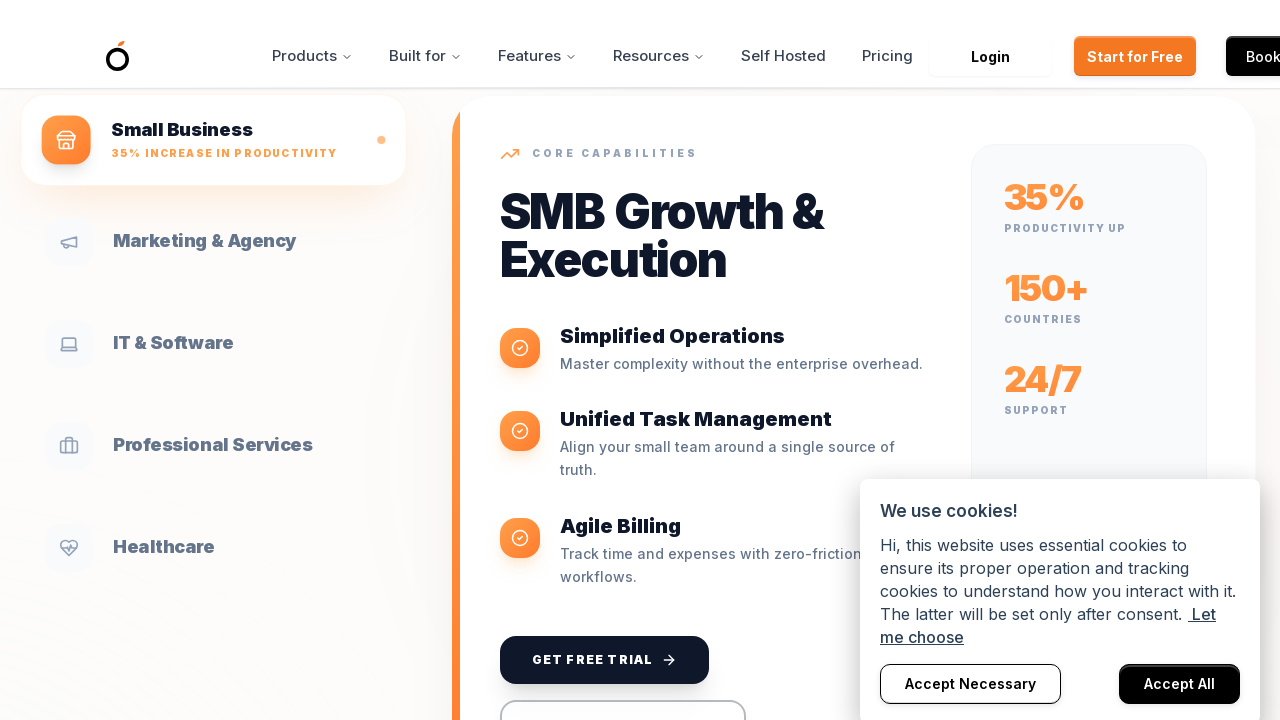

Pressed ArrowDown key (scroll iteration 175/500)
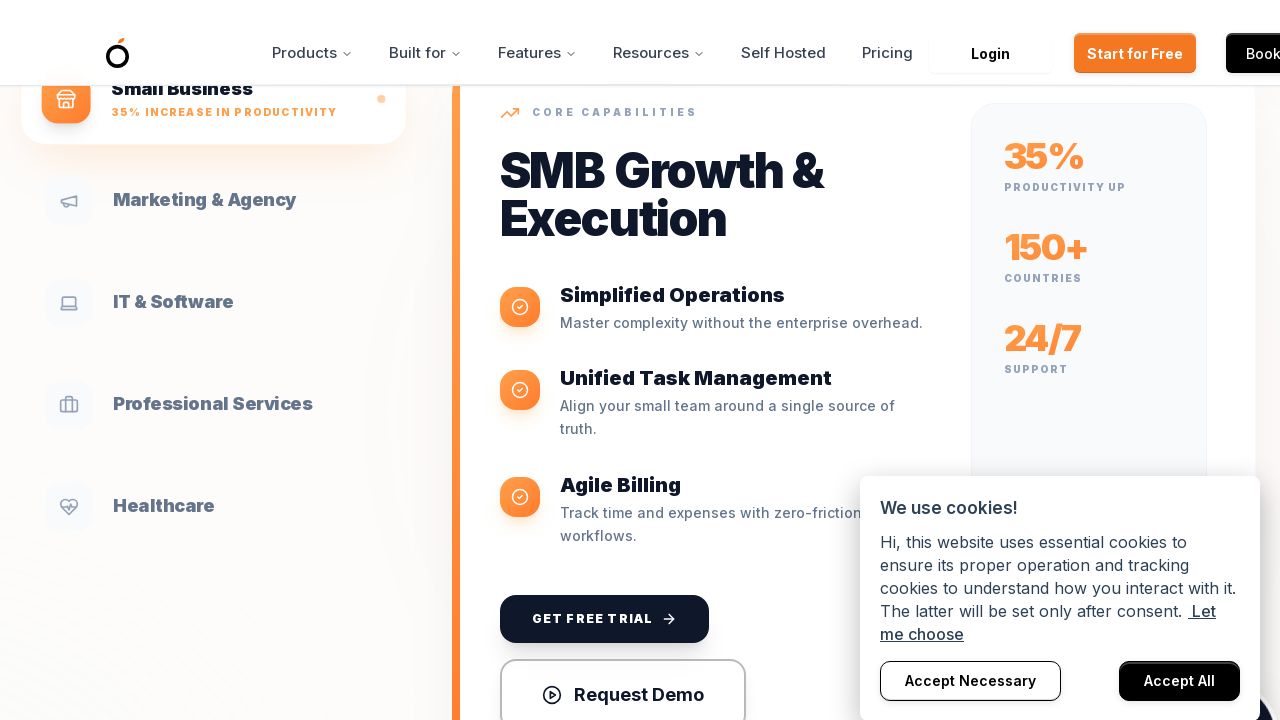

Pressed ArrowDown key (scroll iteration 176/500)
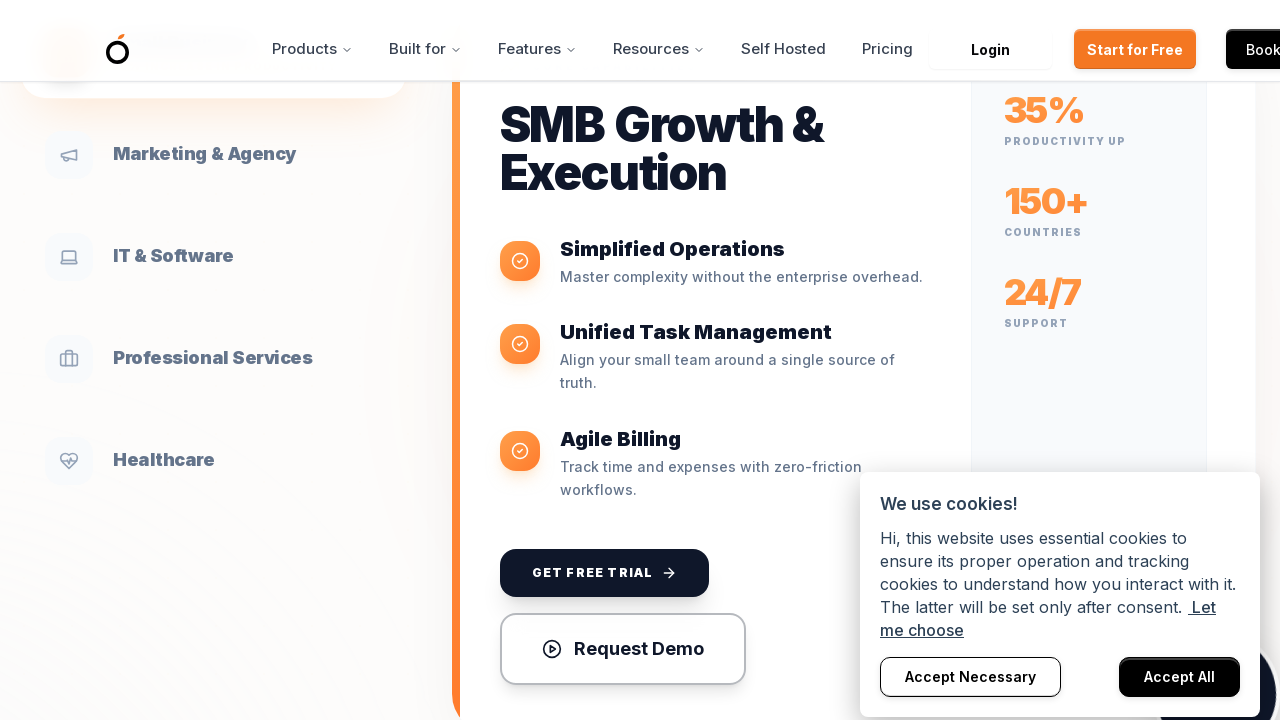

Pressed ArrowDown key (scroll iteration 177/500)
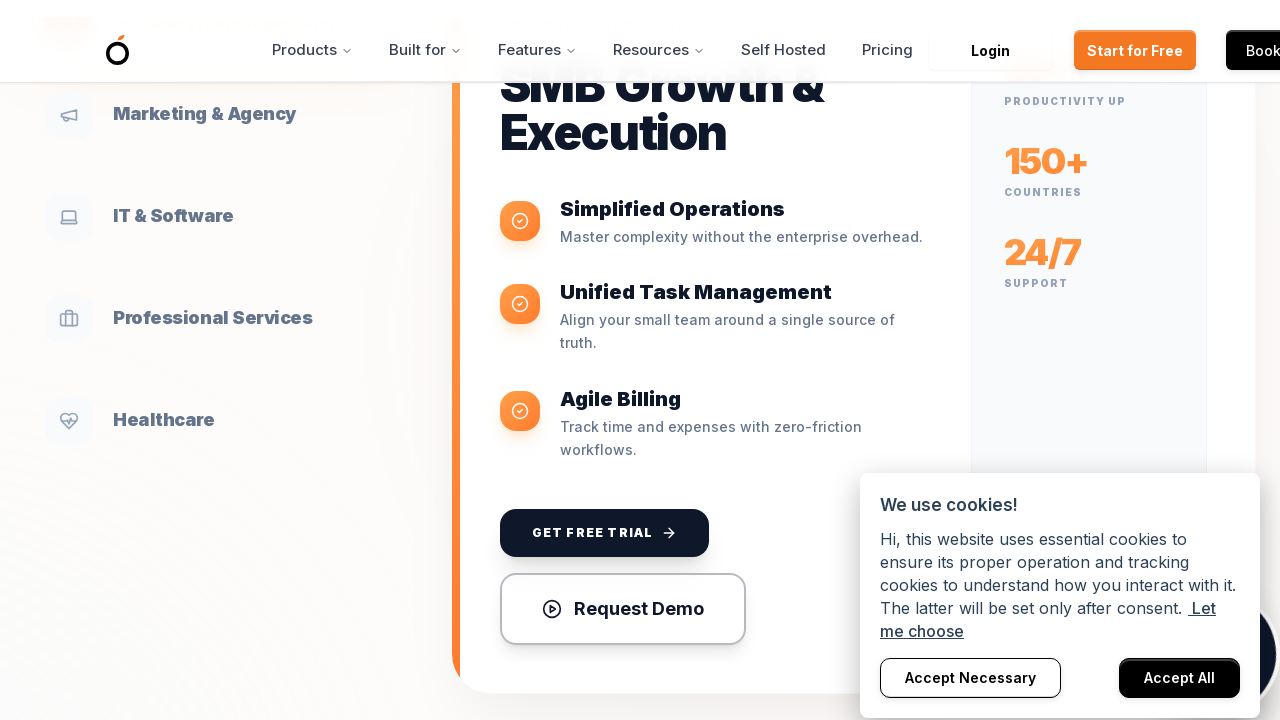

Pressed ArrowDown key (scroll iteration 178/500)
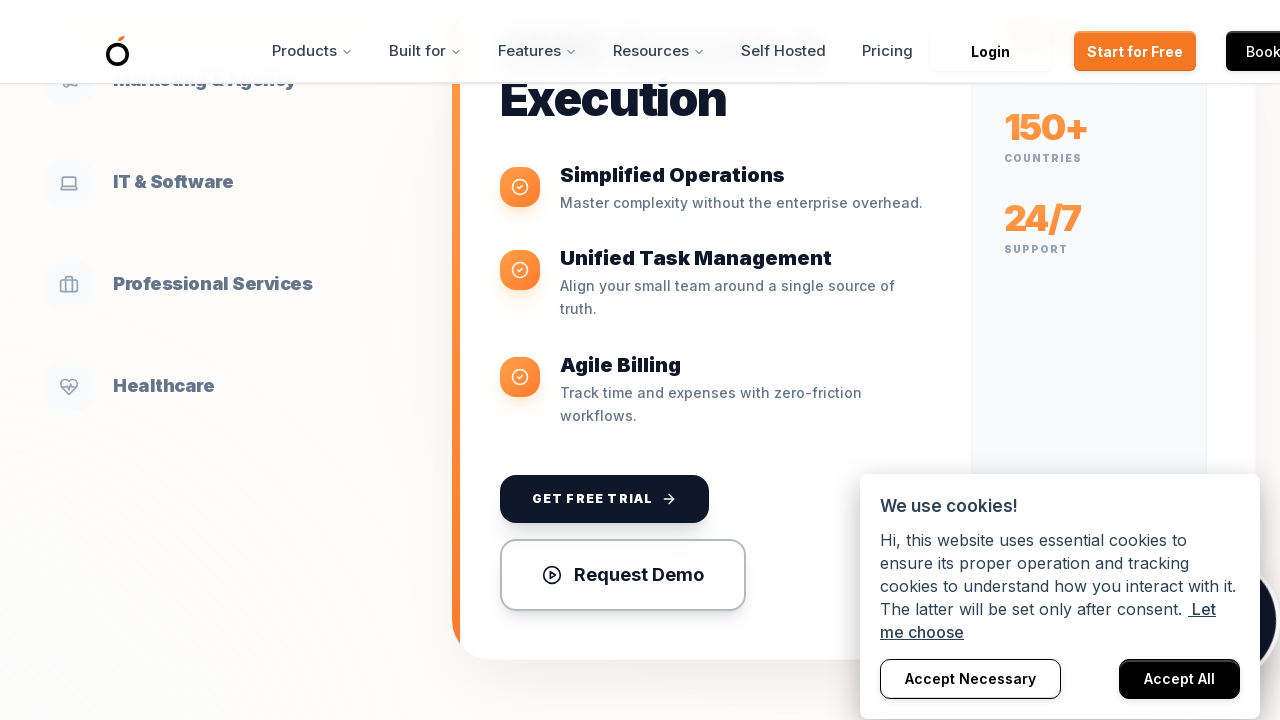

Pressed ArrowDown key (scroll iteration 179/500)
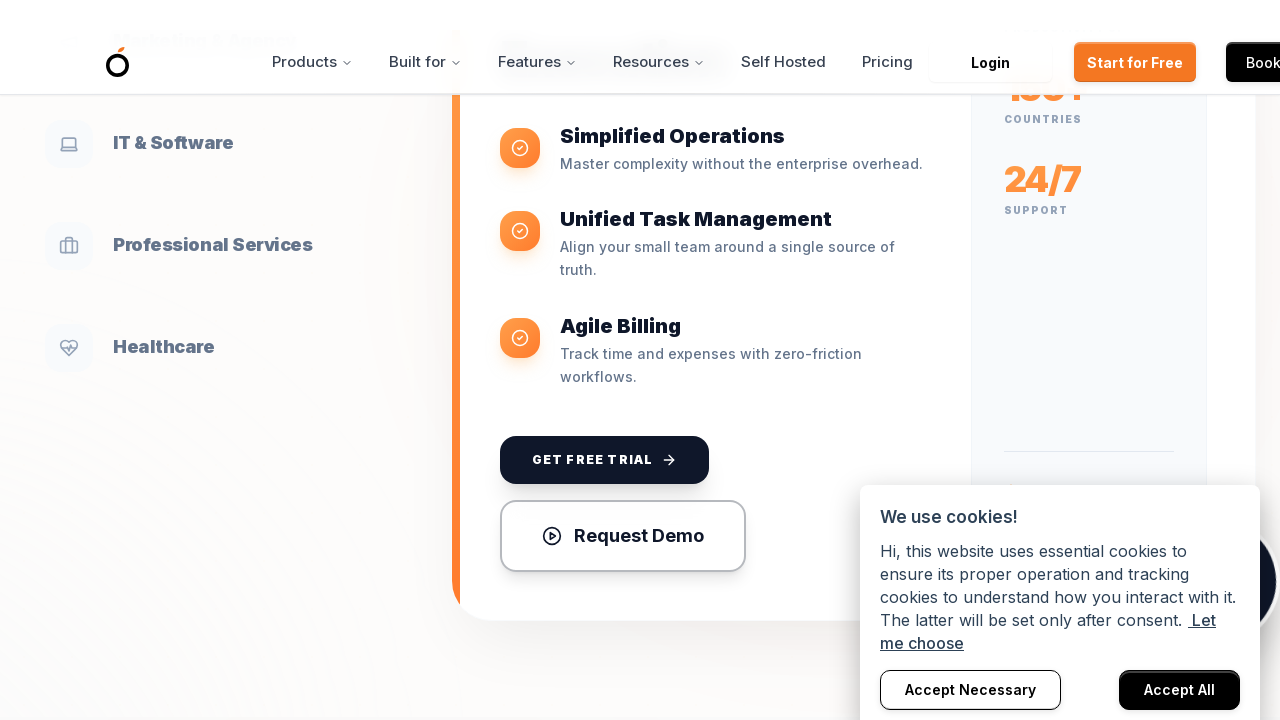

Pressed ArrowDown key (scroll iteration 180/500)
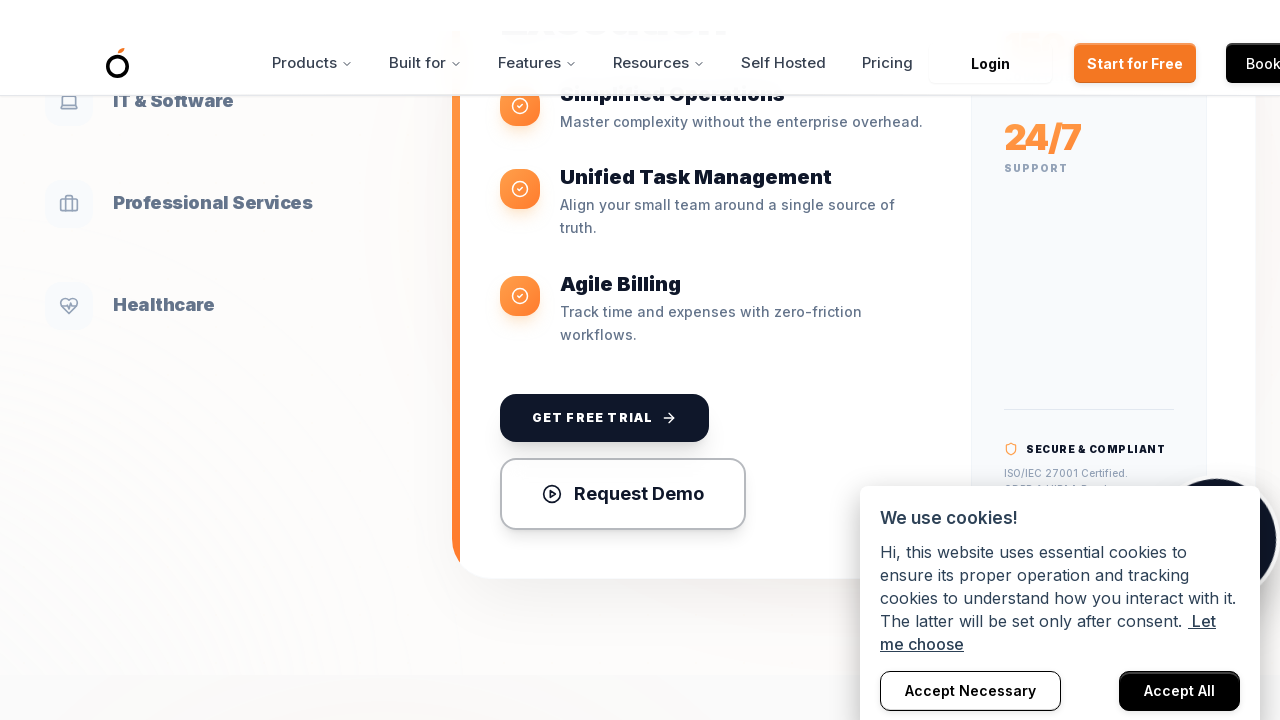

Pressed ArrowDown key (scroll iteration 181/500)
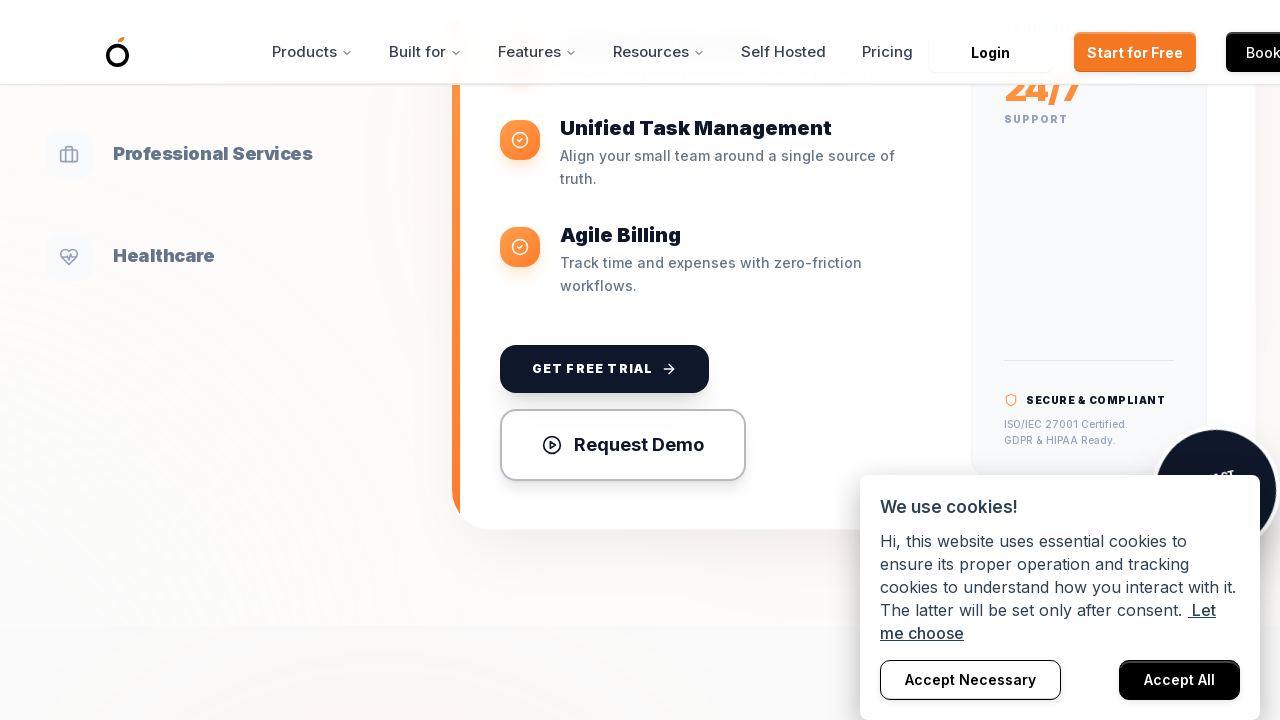

Pressed ArrowDown key (scroll iteration 182/500)
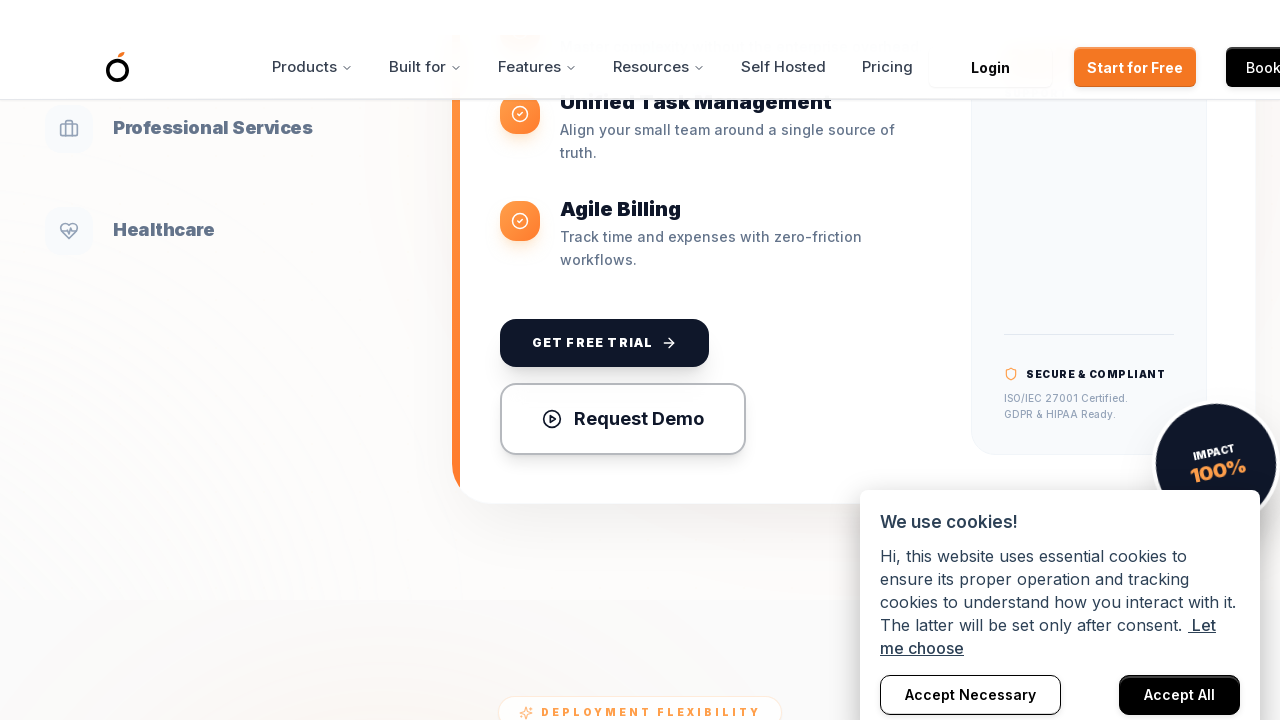

Pressed ArrowDown key (scroll iteration 183/500)
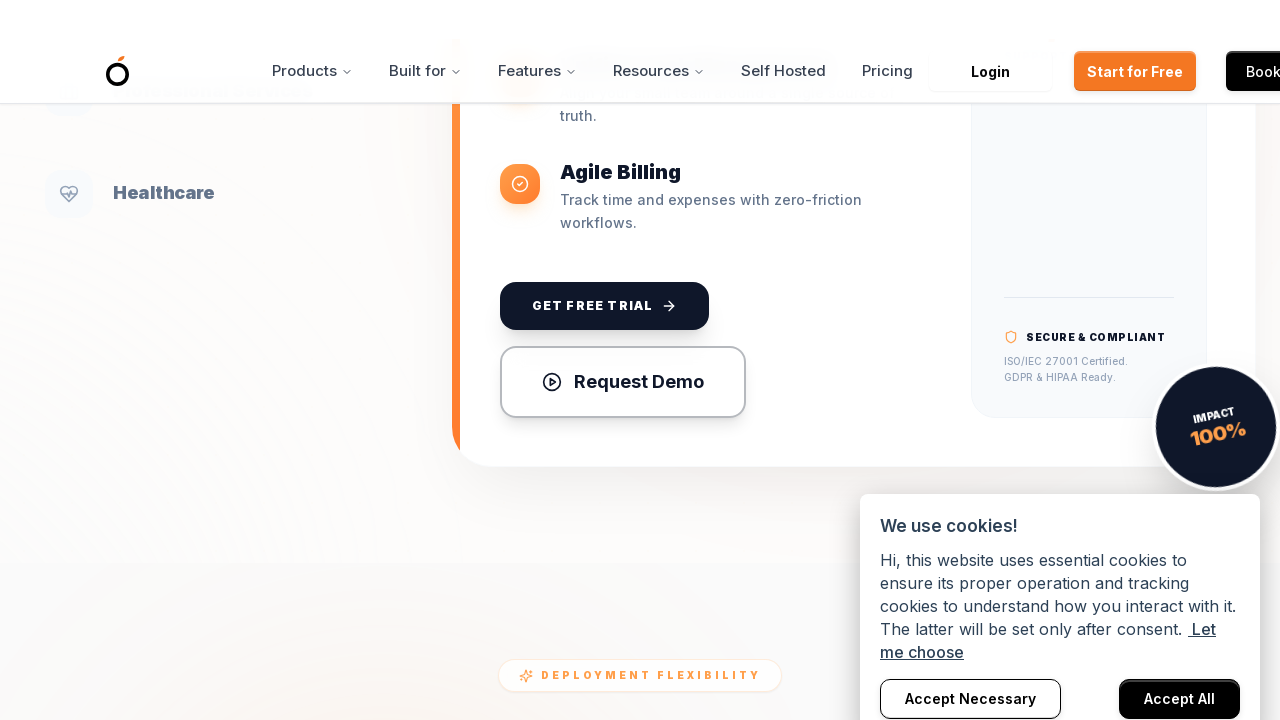

Pressed ArrowDown key (scroll iteration 184/500)
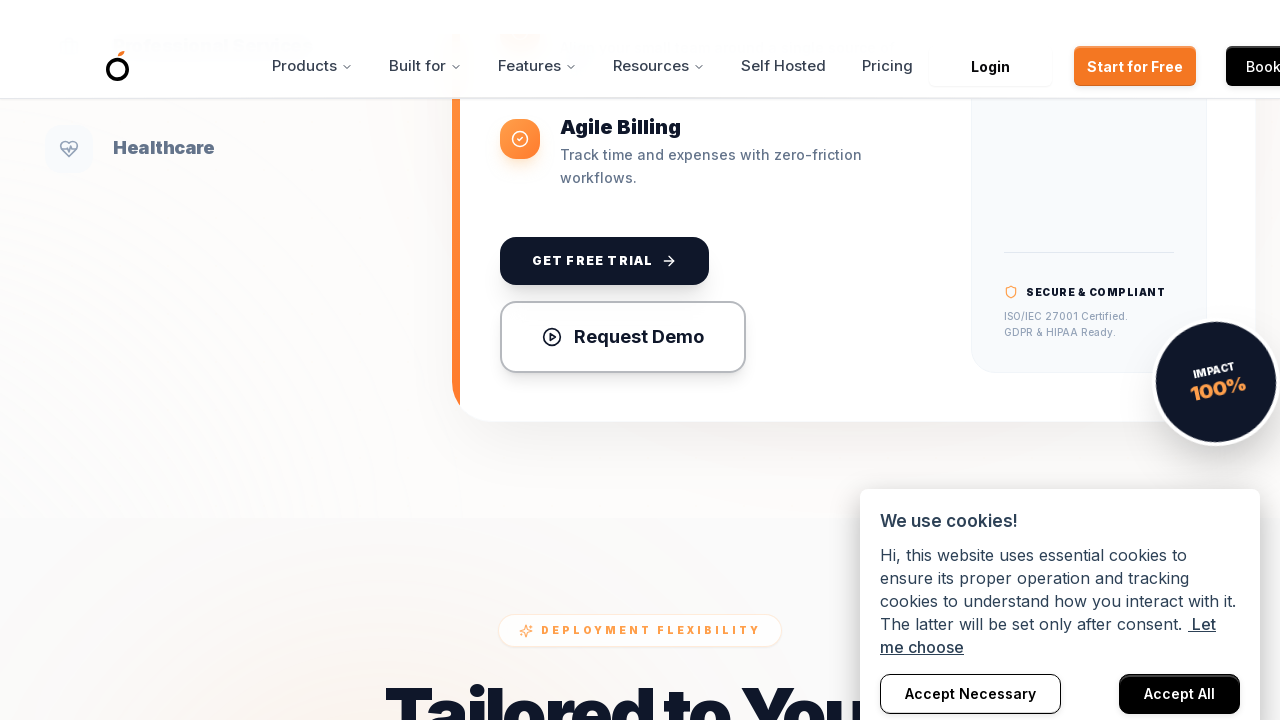

Pressed ArrowDown key (scroll iteration 185/500)
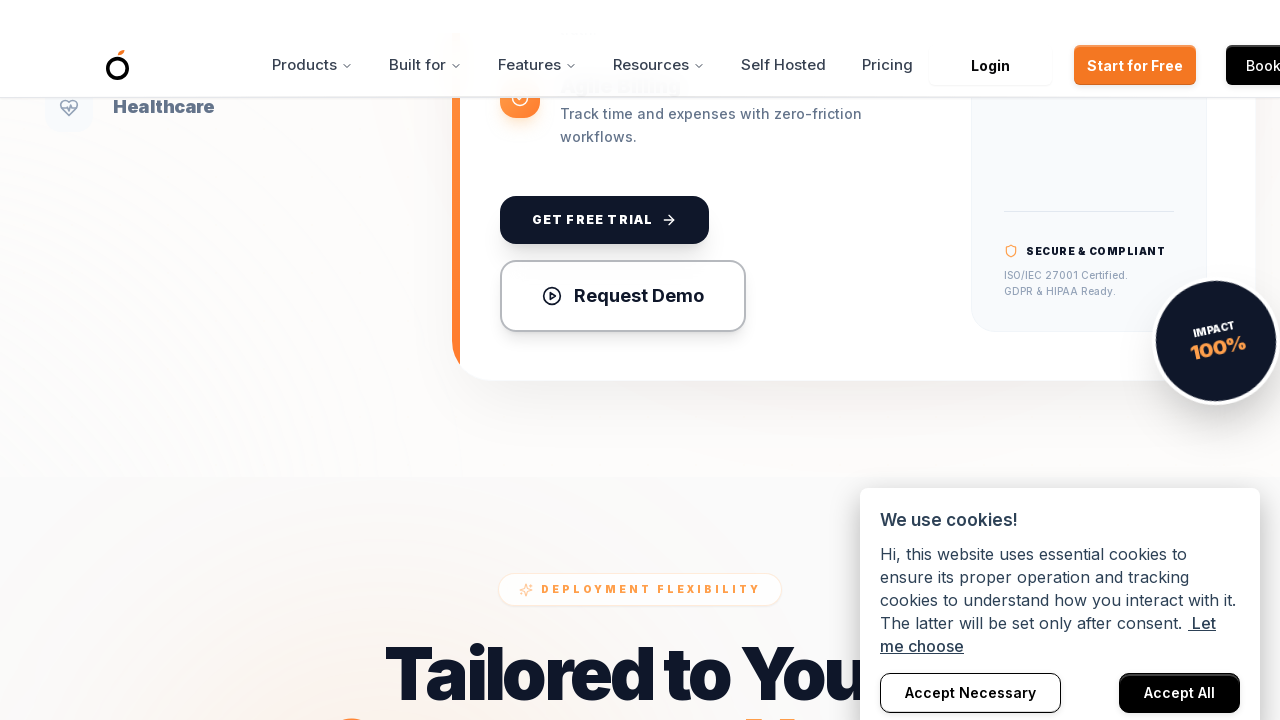

Pressed ArrowDown key (scroll iteration 186/500)
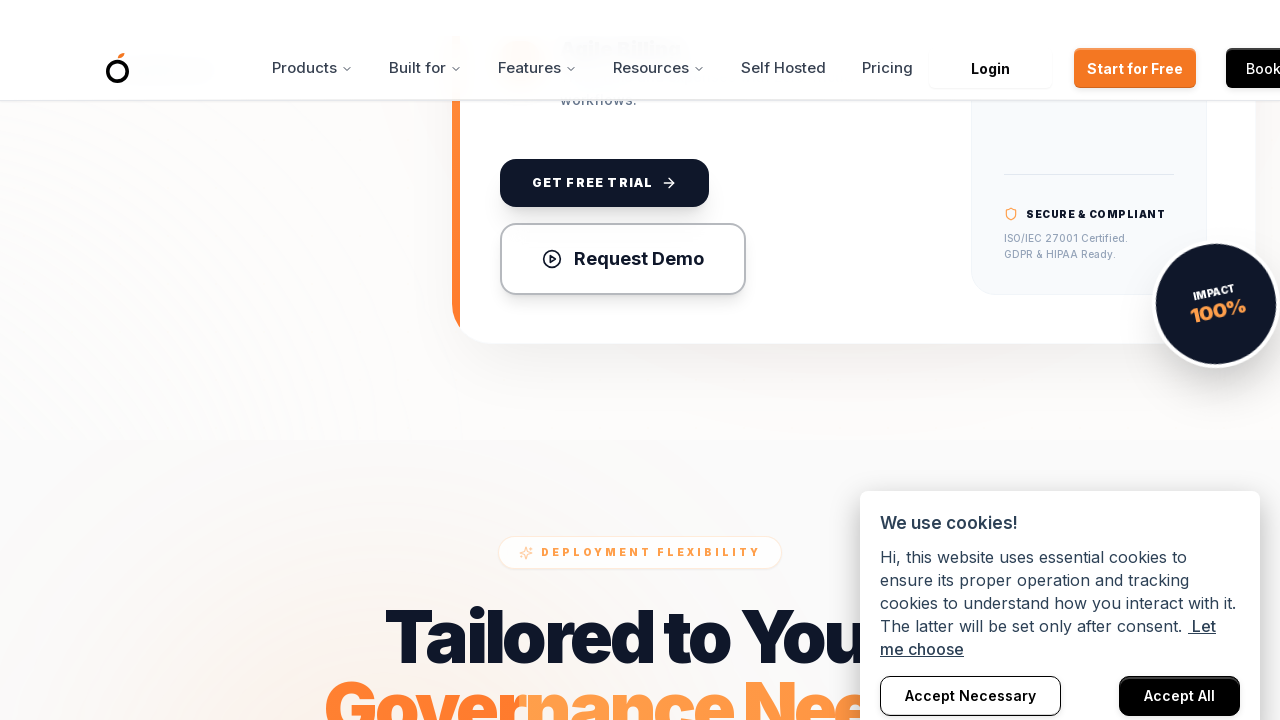

Pressed ArrowDown key (scroll iteration 187/500)
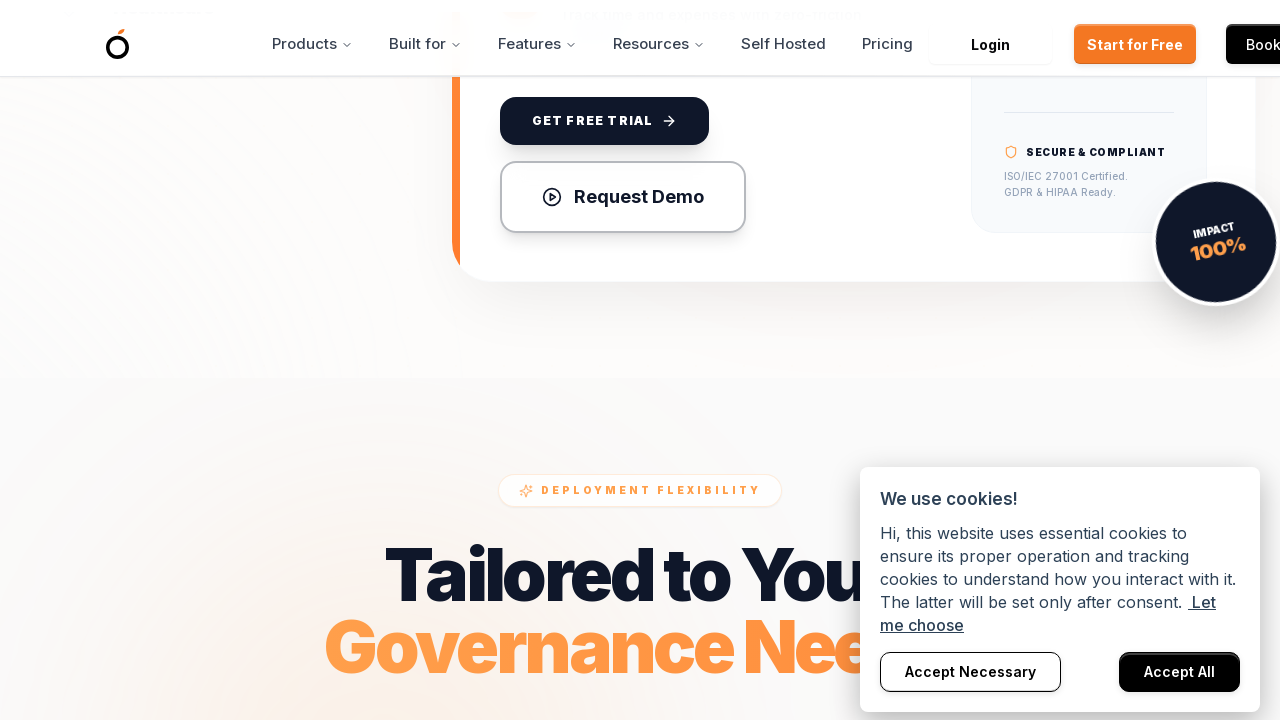

Pressed ArrowDown key (scroll iteration 188/500)
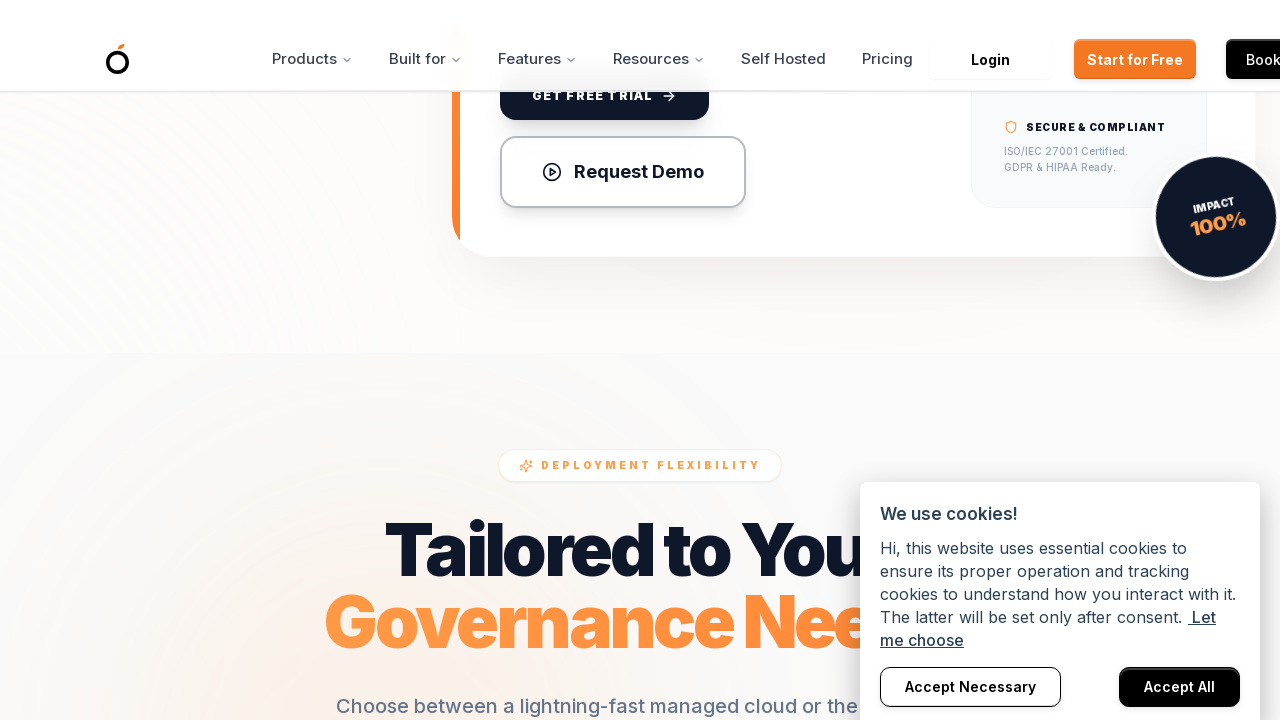

Pressed ArrowDown key (scroll iteration 189/500)
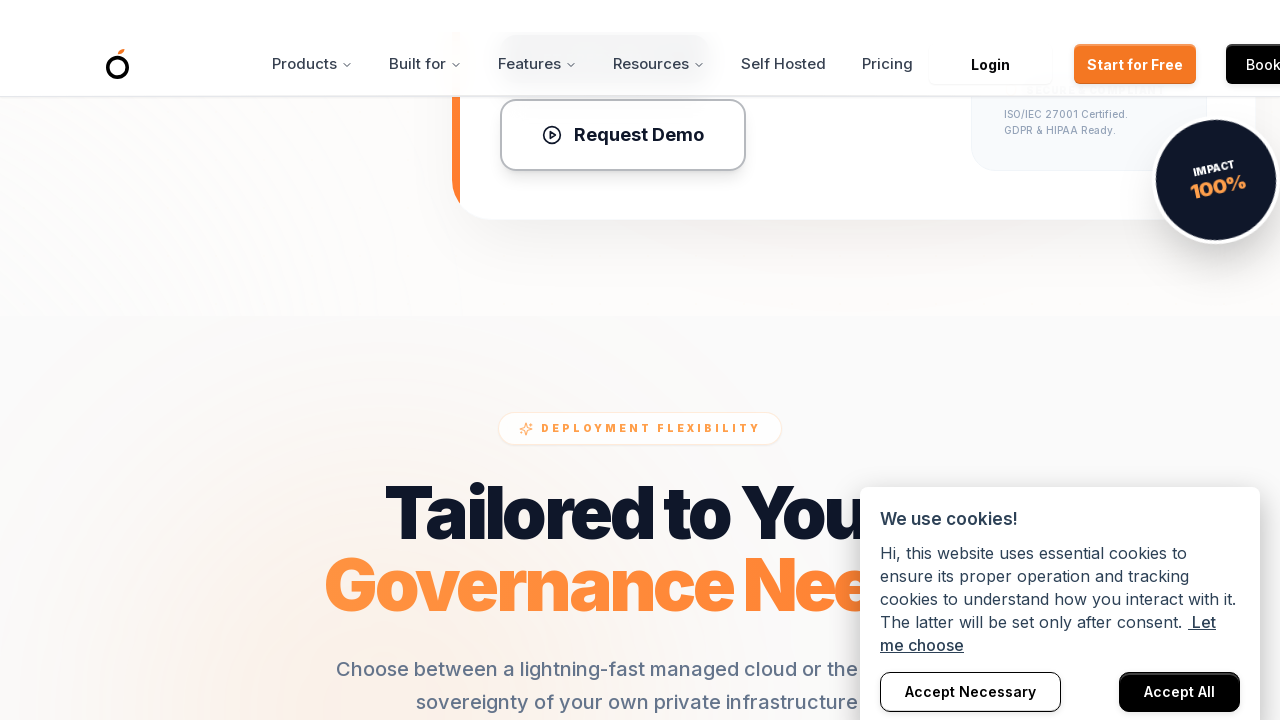

Pressed ArrowDown key (scroll iteration 190/500)
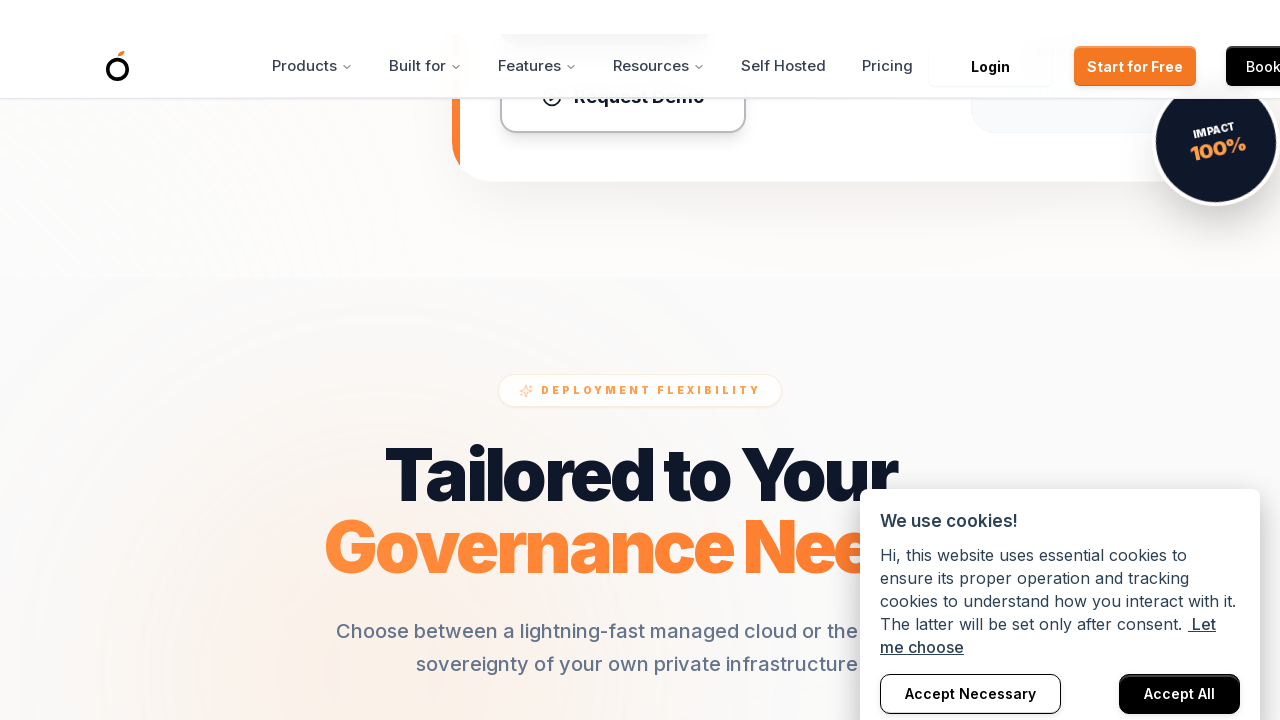

Pressed ArrowDown key (scroll iteration 191/500)
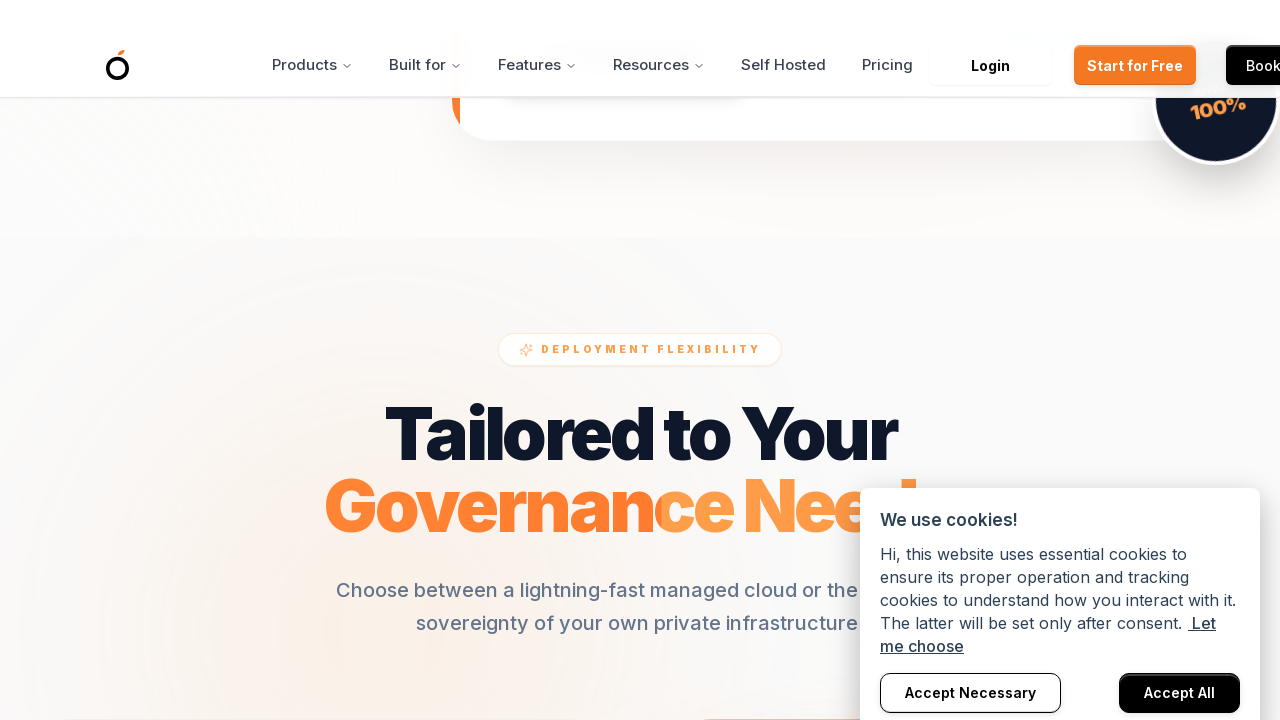

Pressed ArrowDown key (scroll iteration 192/500)
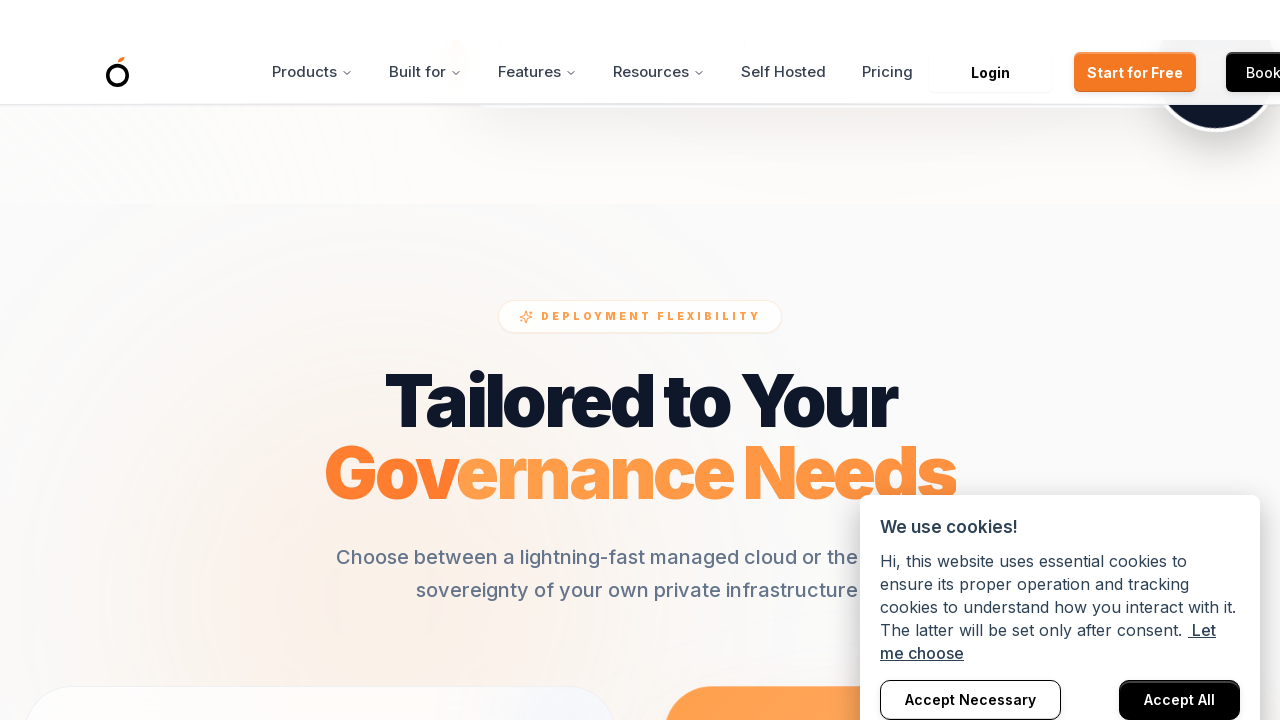

Pressed ArrowDown key (scroll iteration 193/500)
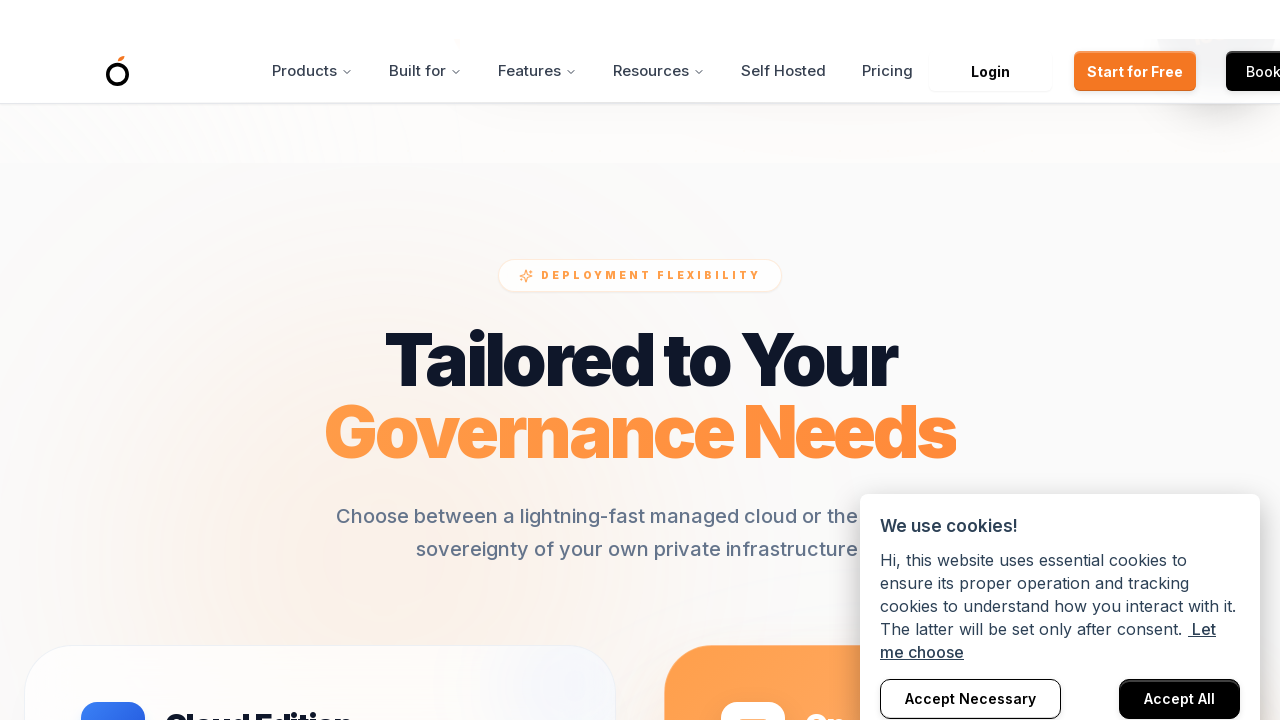

Pressed ArrowDown key (scroll iteration 194/500)
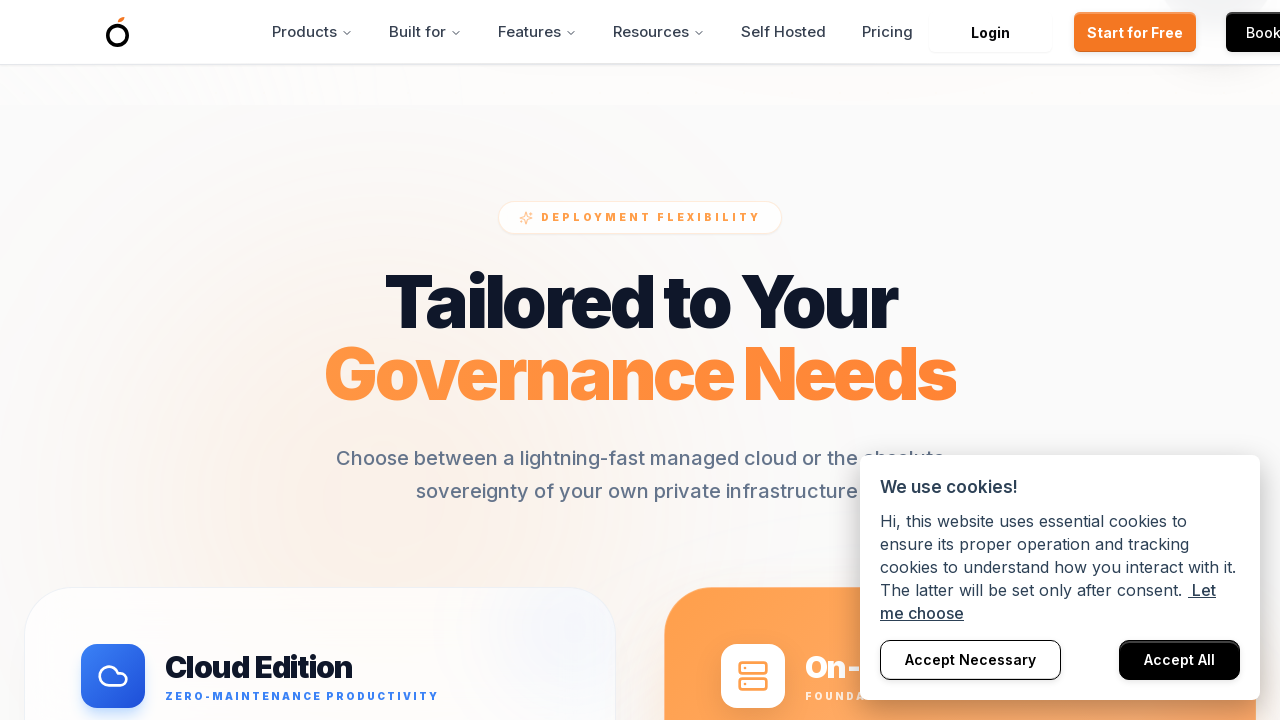

Pressed ArrowDown key (scroll iteration 195/500)
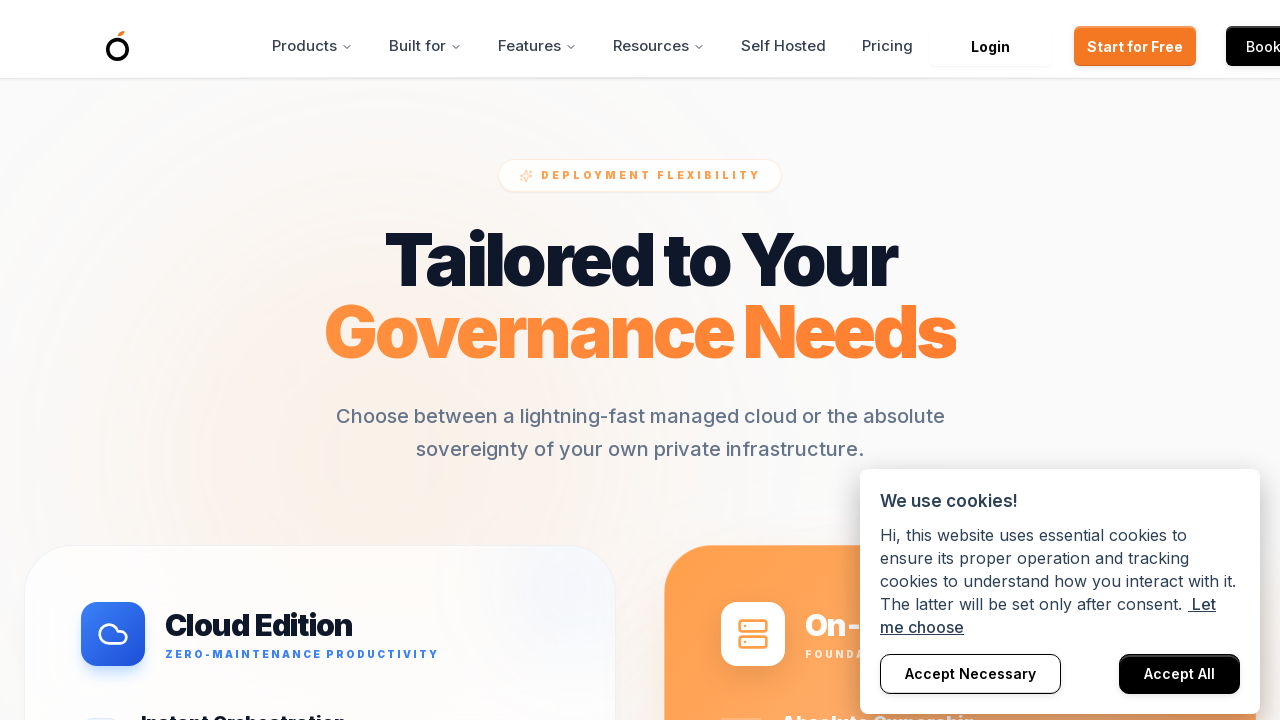

Pressed ArrowDown key (scroll iteration 196/500)
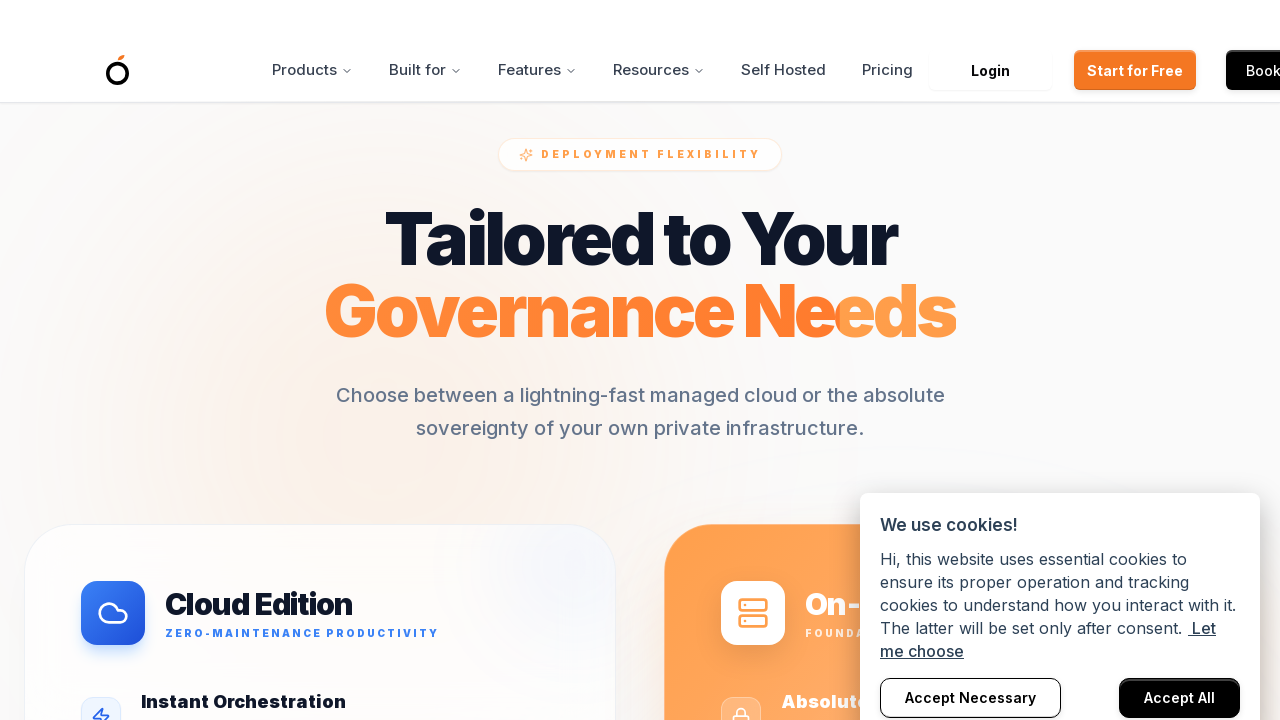

Pressed ArrowDown key (scroll iteration 197/500)
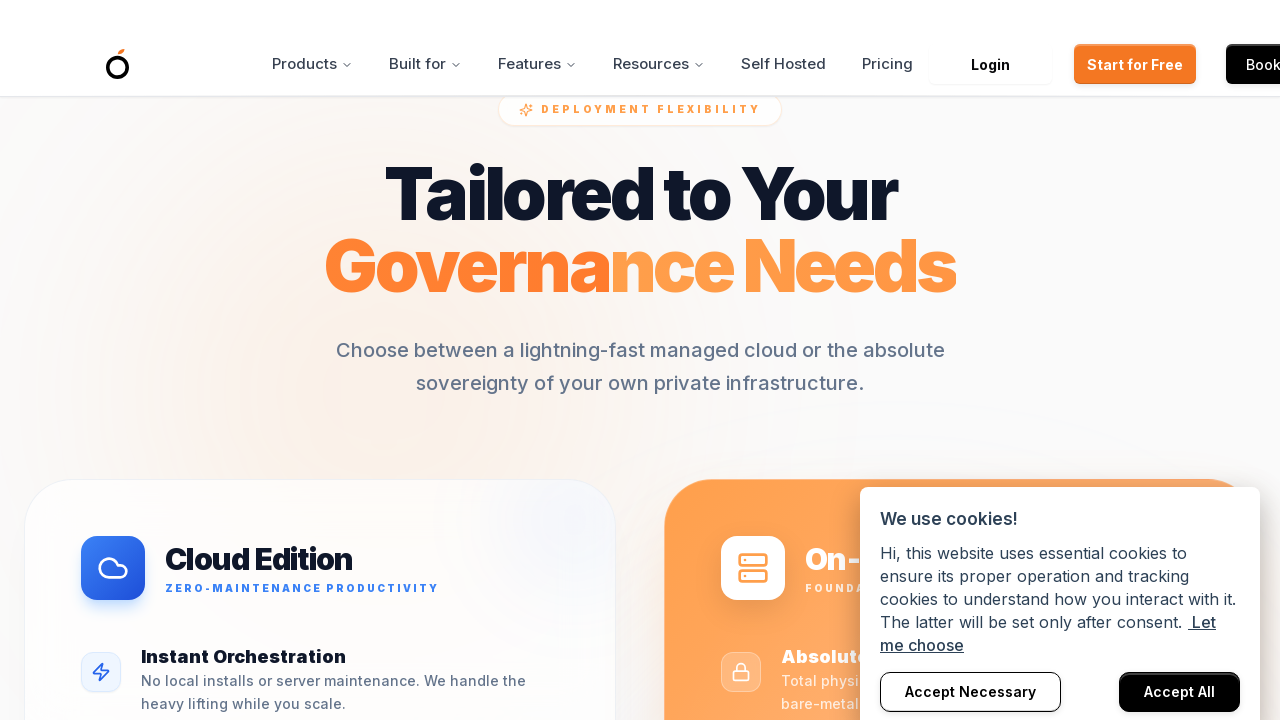

Pressed ArrowDown key (scroll iteration 198/500)
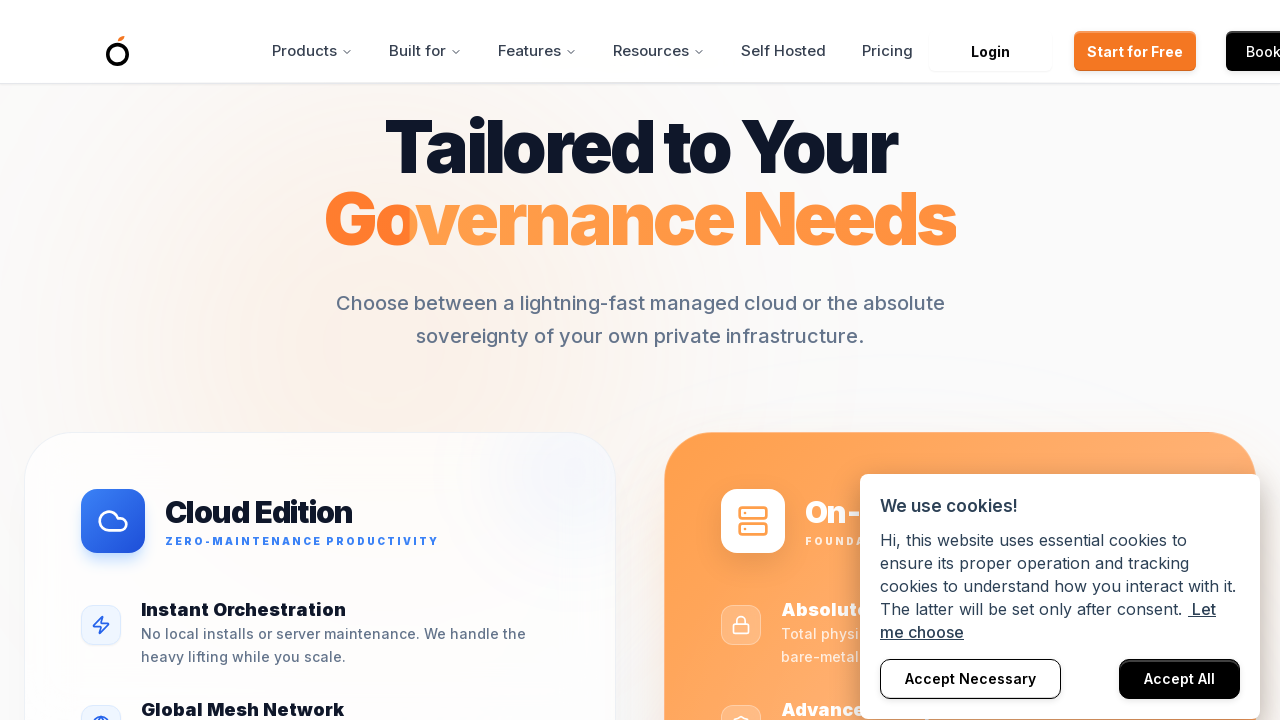

Pressed ArrowDown key (scroll iteration 199/500)
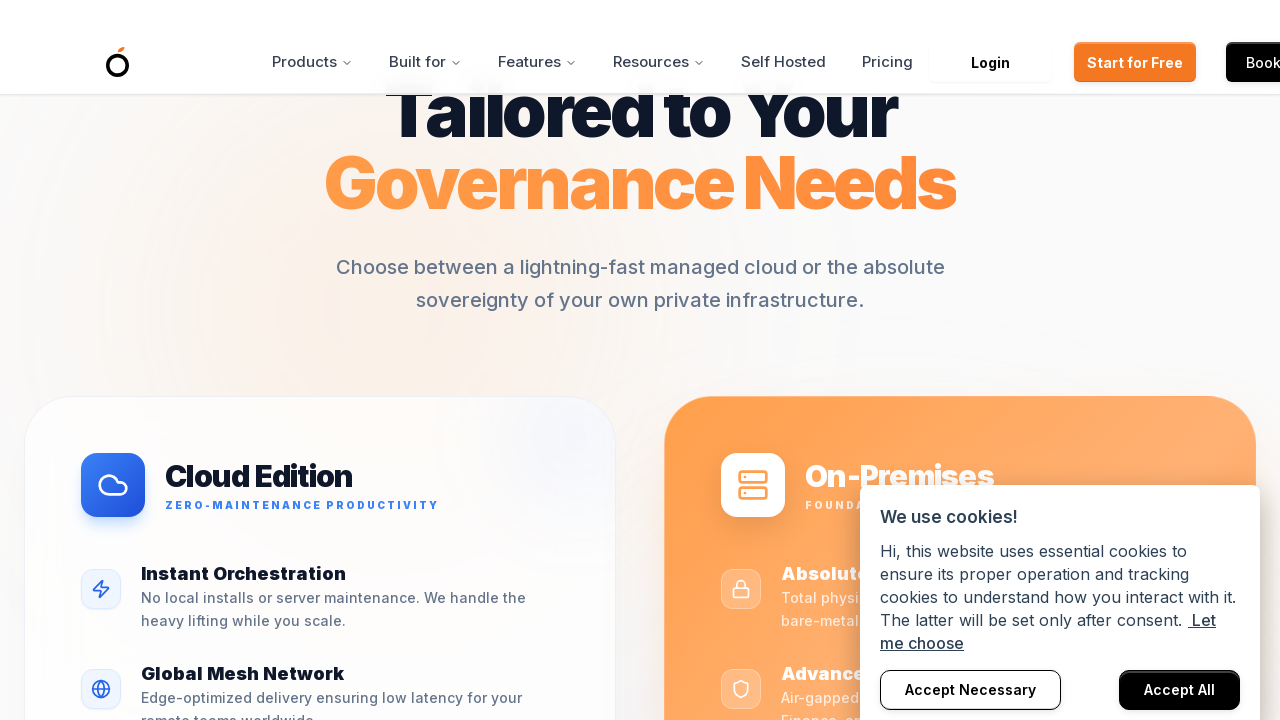

Pressed ArrowDown key (scroll iteration 200/500)
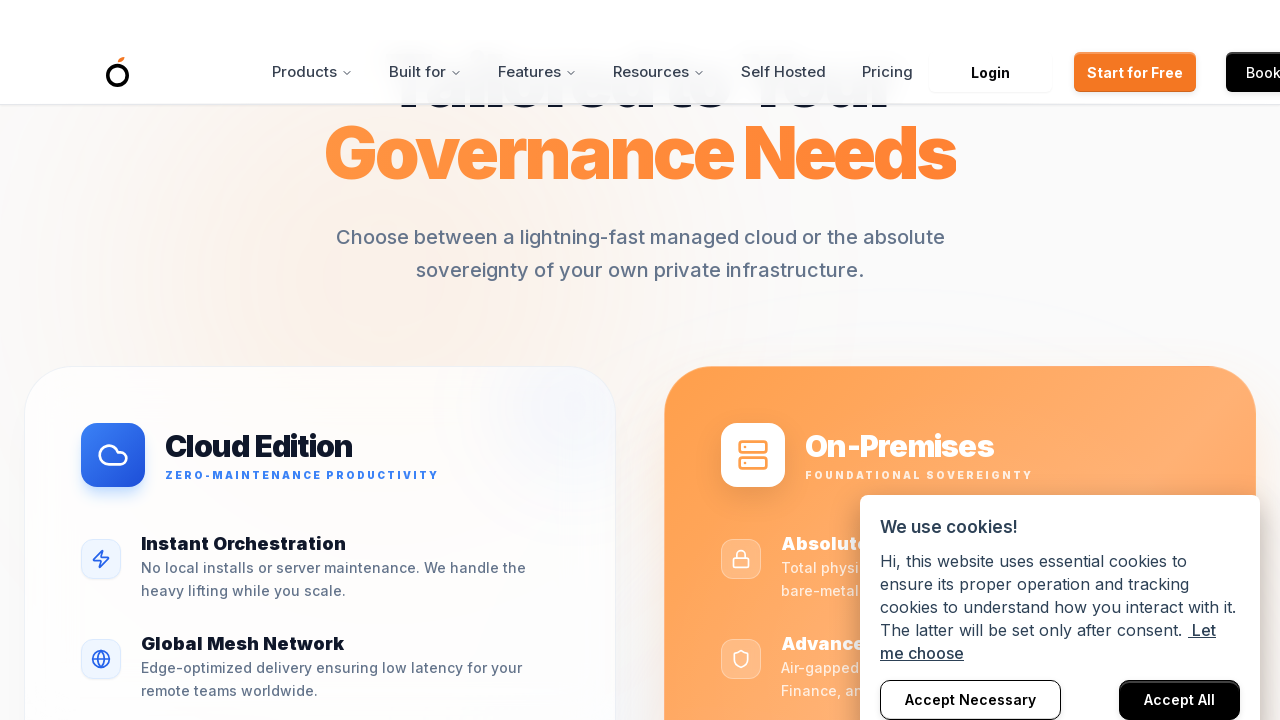

Pressed ArrowDown key (scroll iteration 201/500)
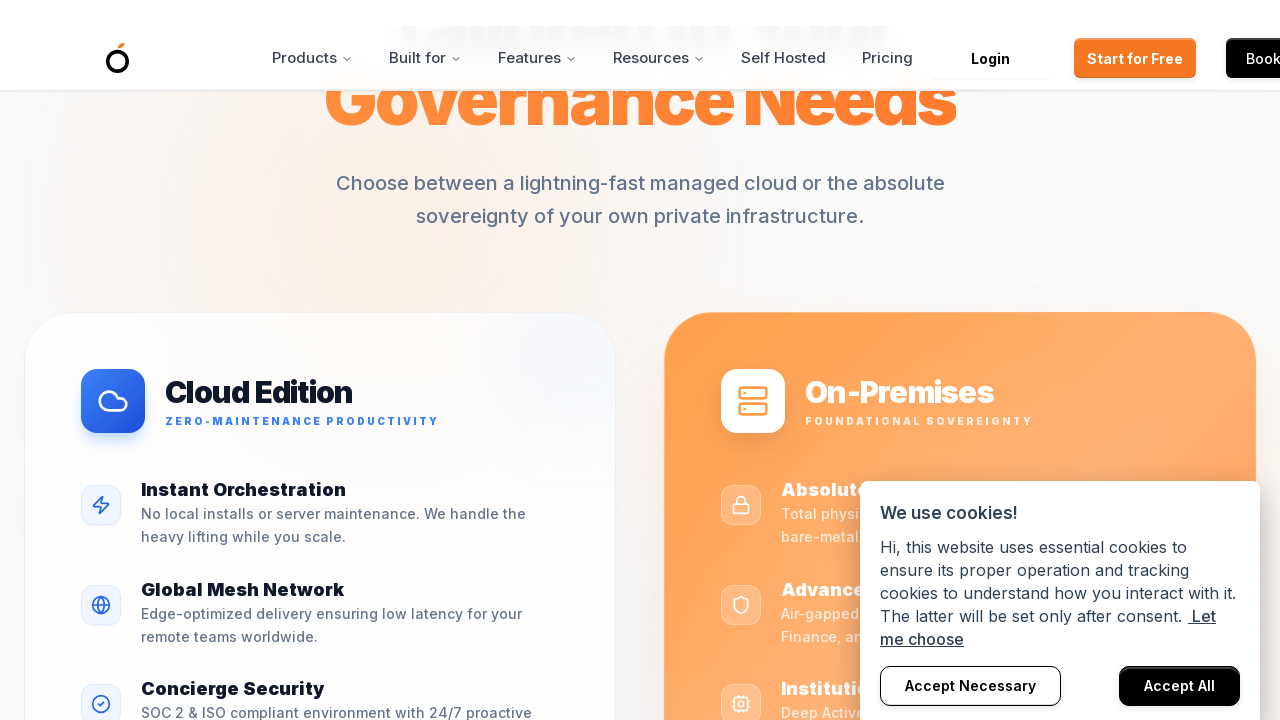

Pressed ArrowDown key (scroll iteration 202/500)
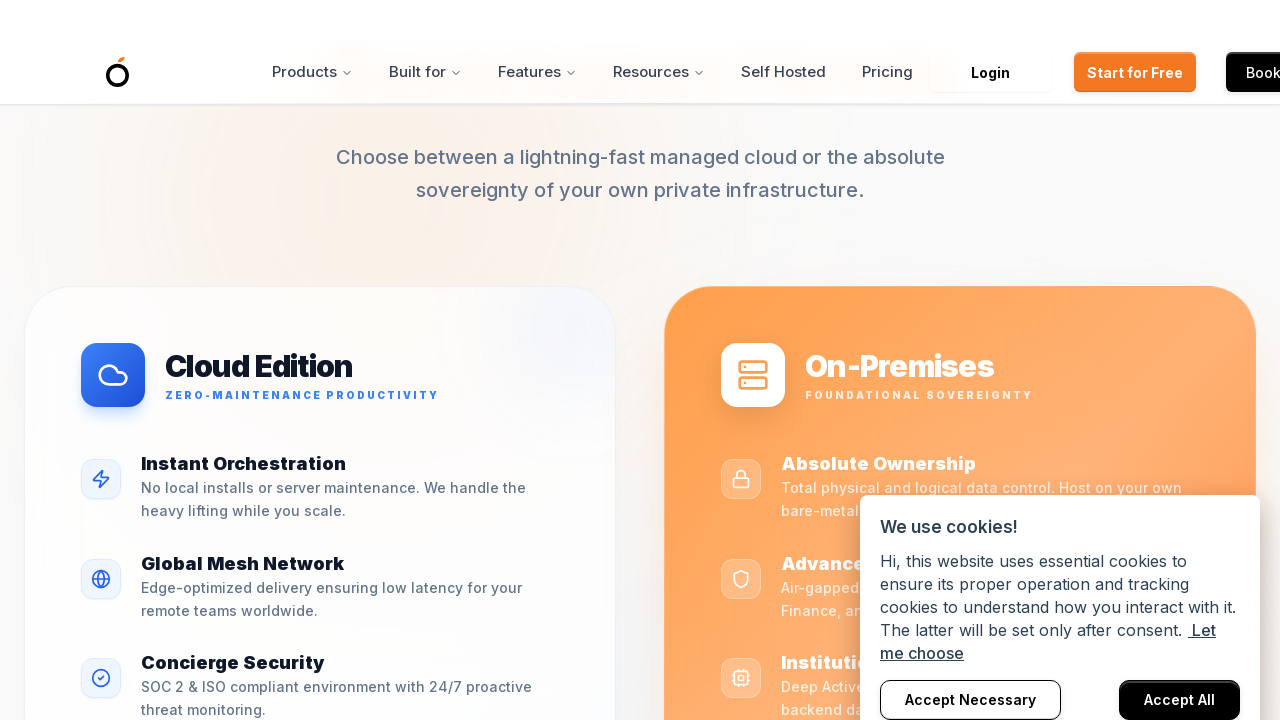

Pressed ArrowDown key (scroll iteration 203/500)
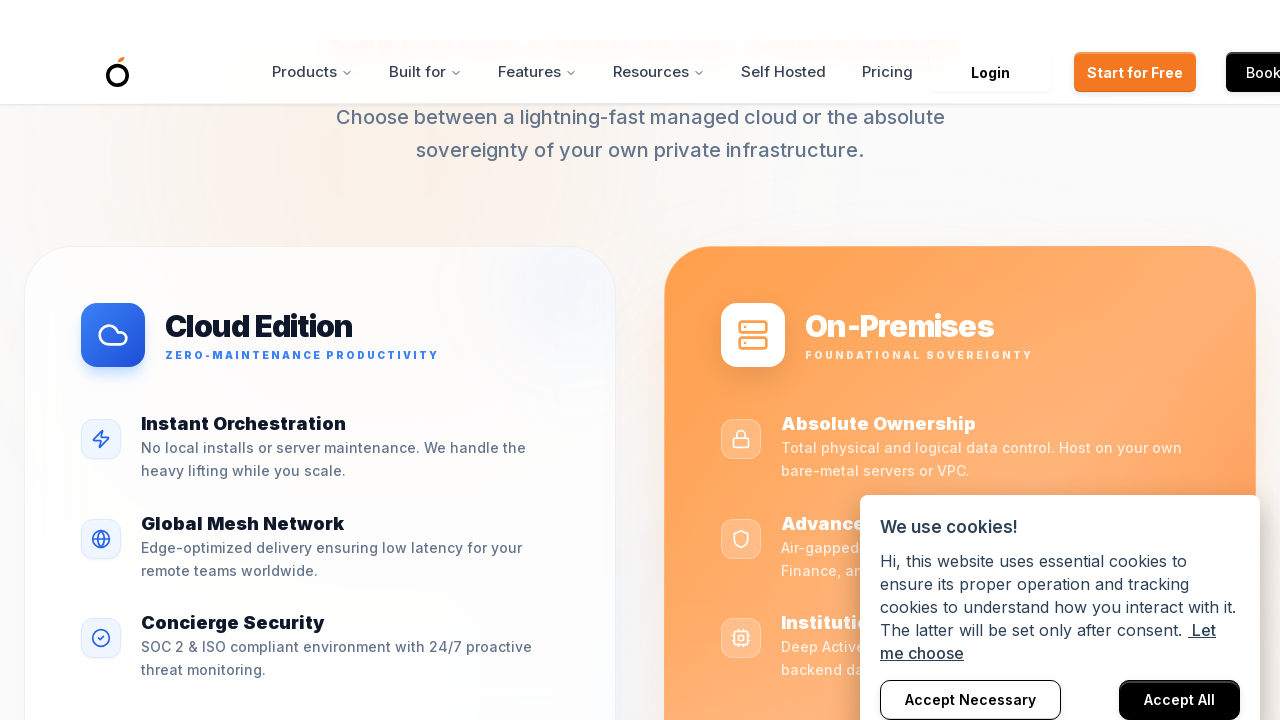

Pressed ArrowDown key (scroll iteration 204/500)
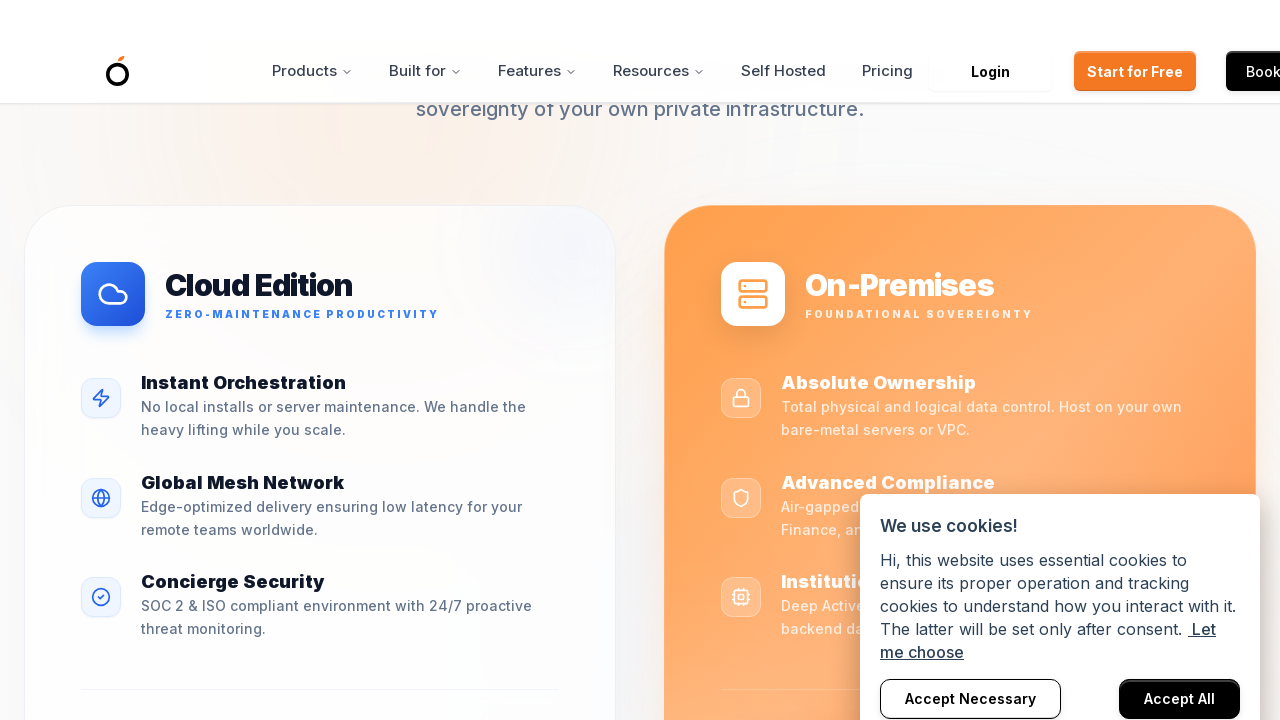

Pressed ArrowDown key (scroll iteration 205/500)
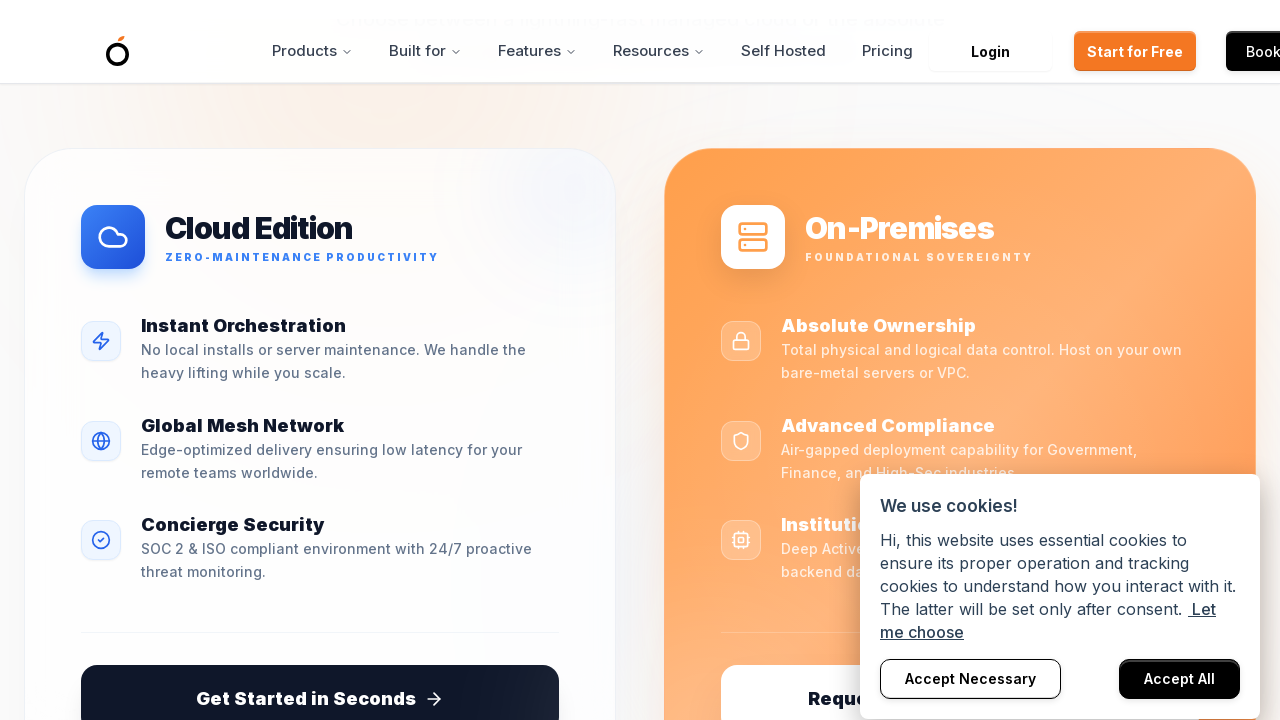

Pressed ArrowDown key (scroll iteration 206/500)
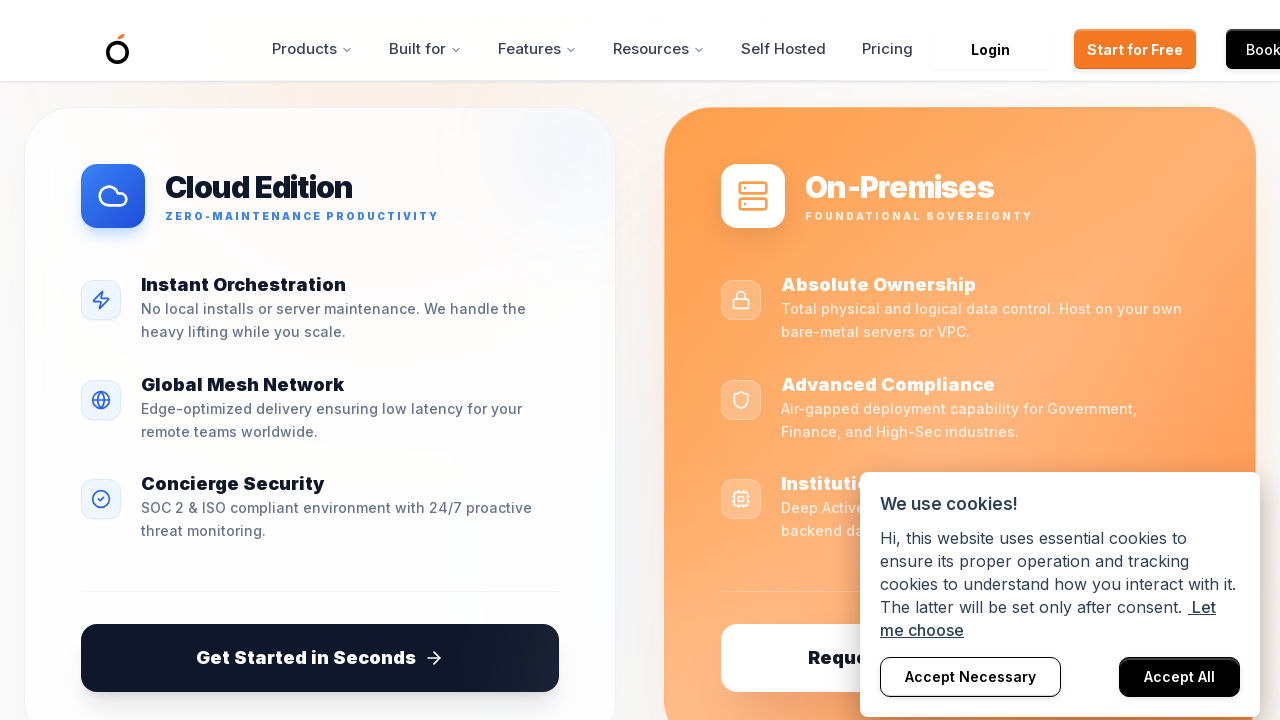

Pressed ArrowDown key (scroll iteration 207/500)
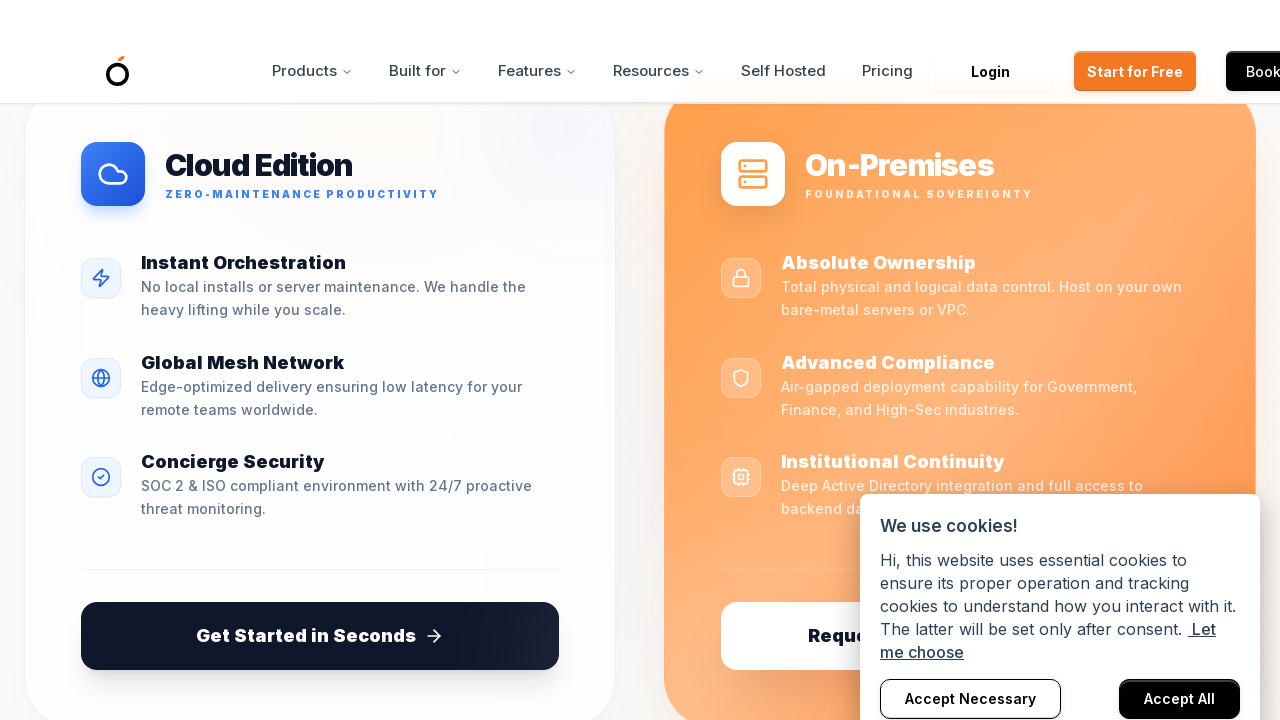

Pressed ArrowDown key (scroll iteration 208/500)
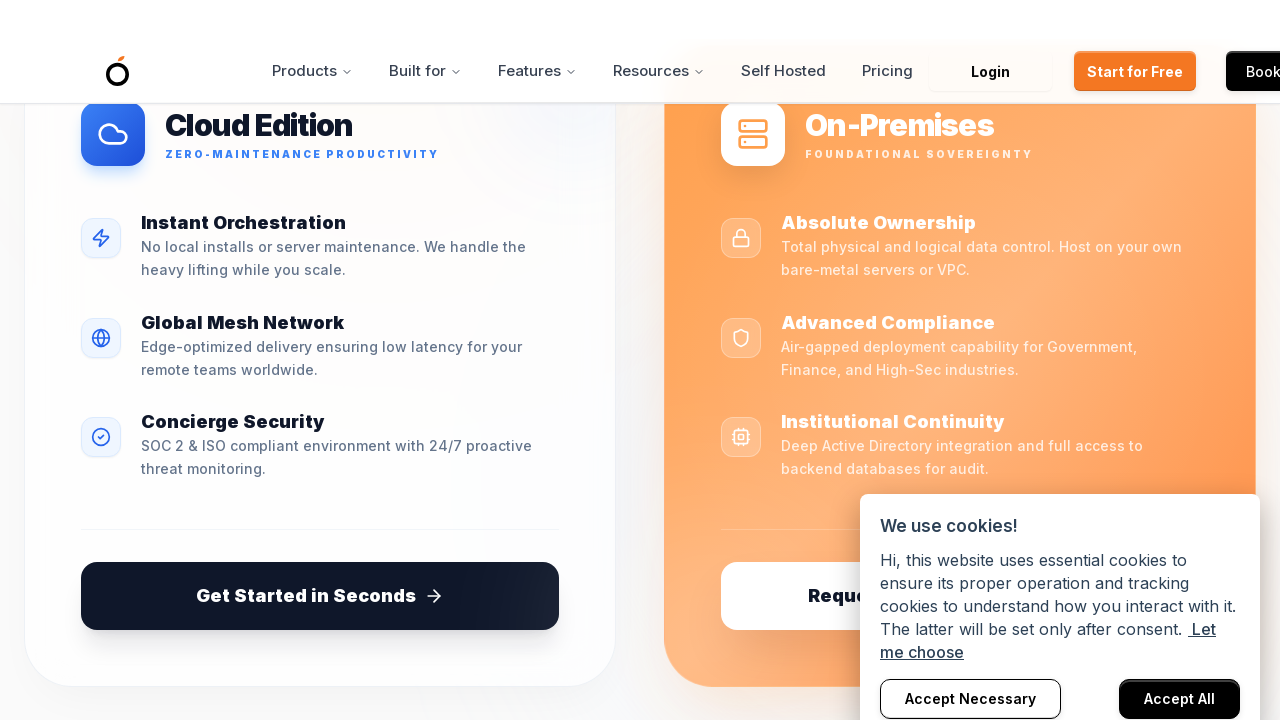

Pressed ArrowDown key (scroll iteration 209/500)
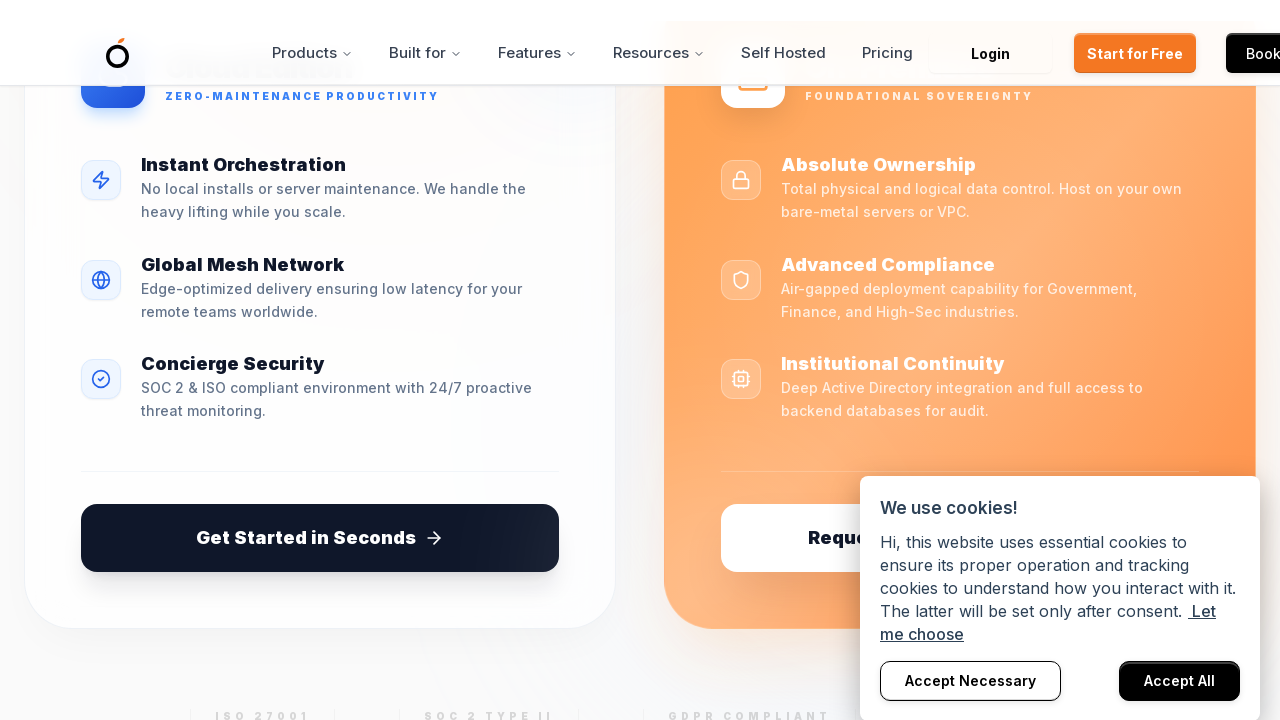

Pressed ArrowDown key (scroll iteration 210/500)
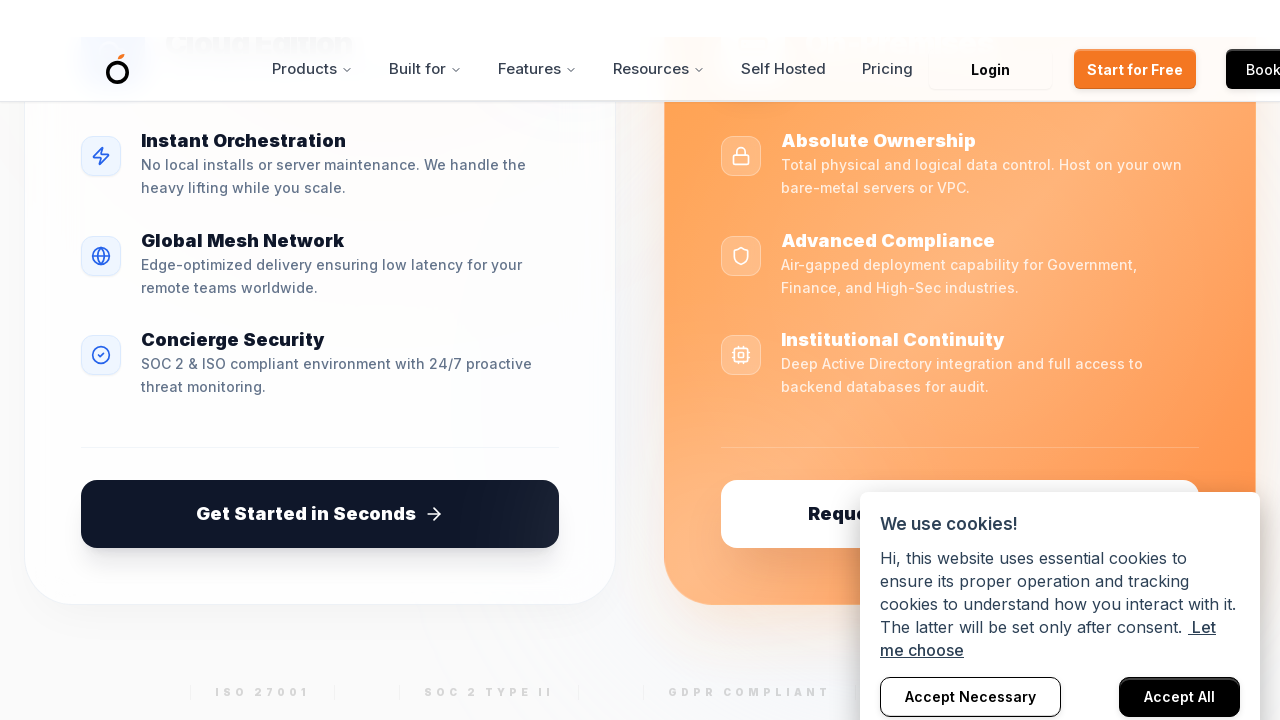

Pressed ArrowDown key (scroll iteration 211/500)
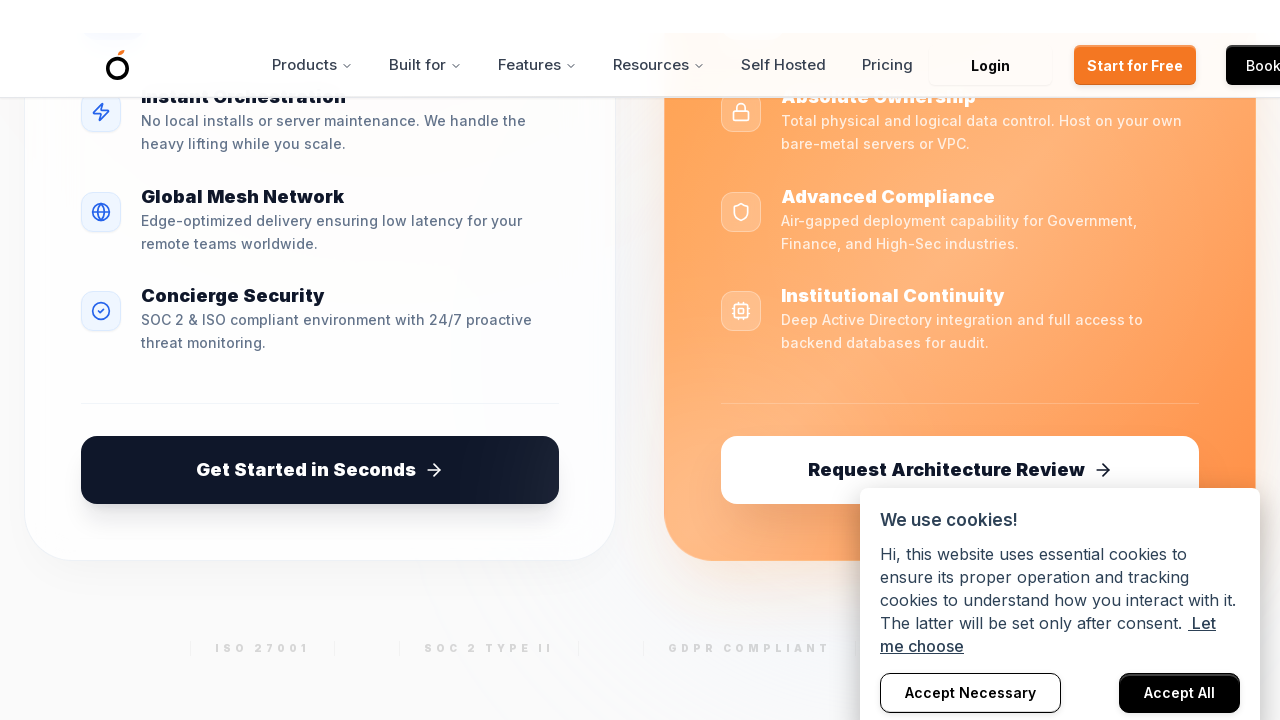

Pressed ArrowDown key (scroll iteration 212/500)
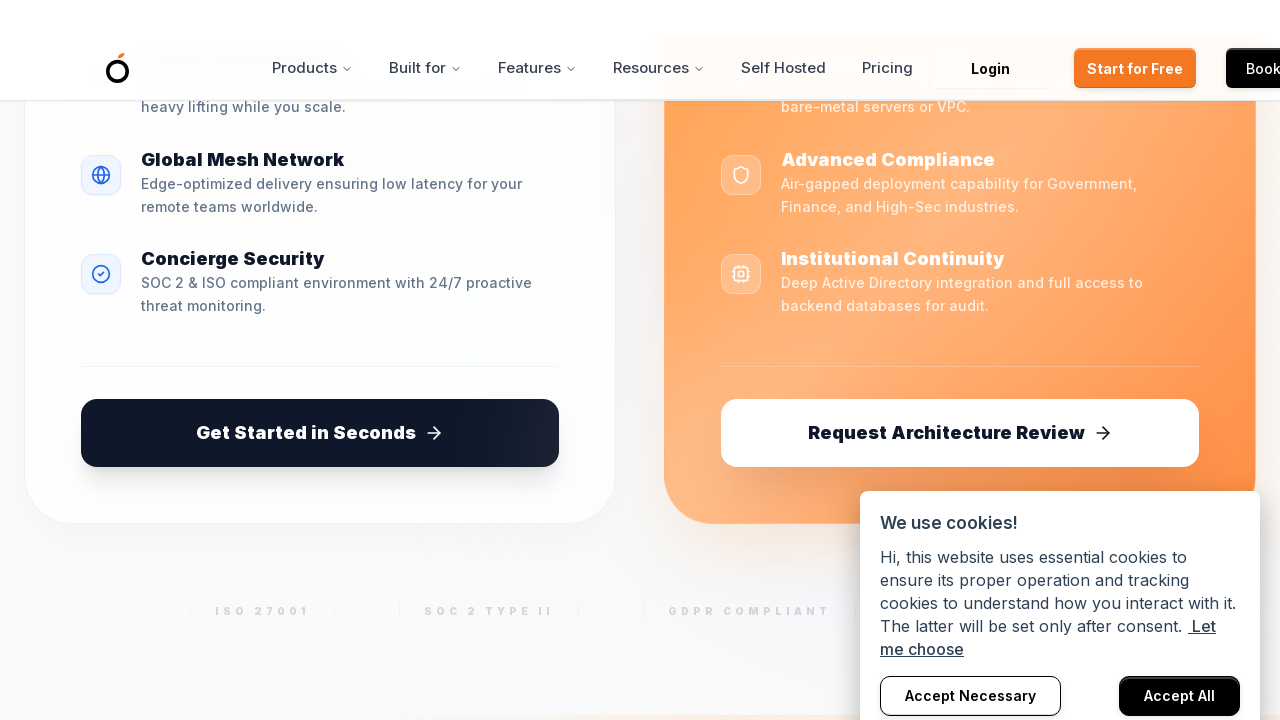

Pressed ArrowDown key (scroll iteration 213/500)
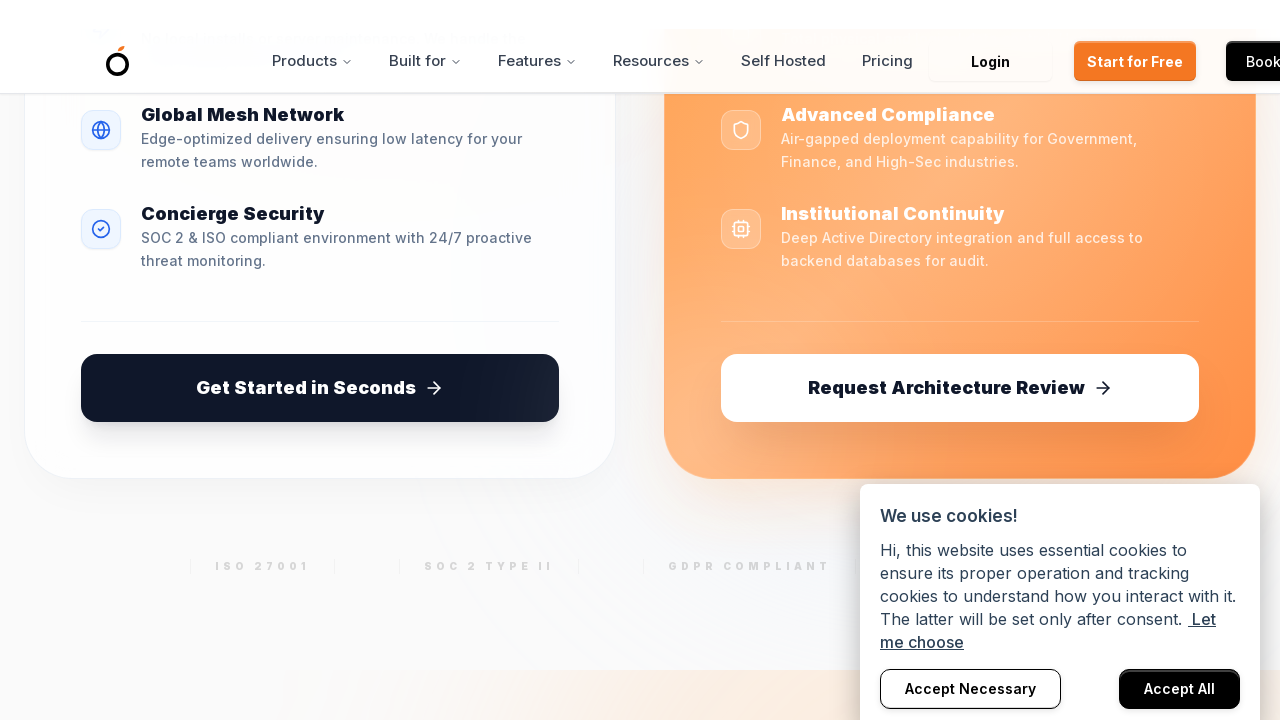

Pressed ArrowDown key (scroll iteration 214/500)
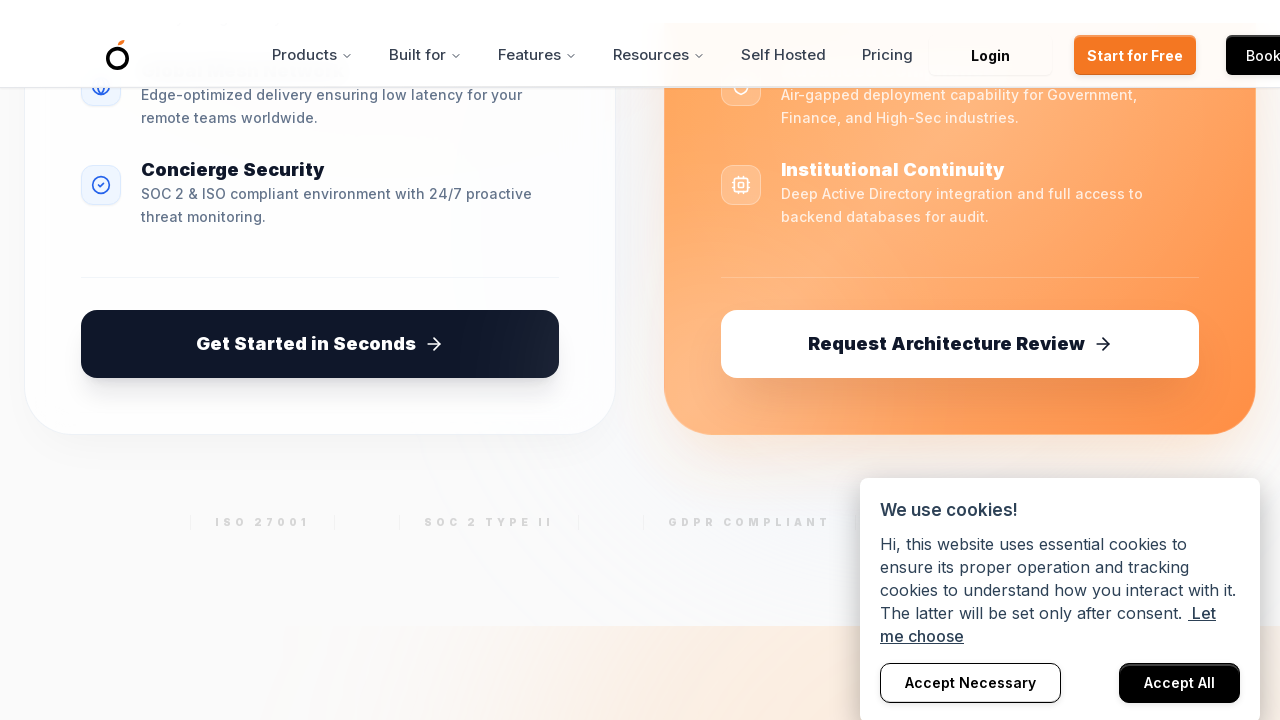

Pressed ArrowDown key (scroll iteration 215/500)
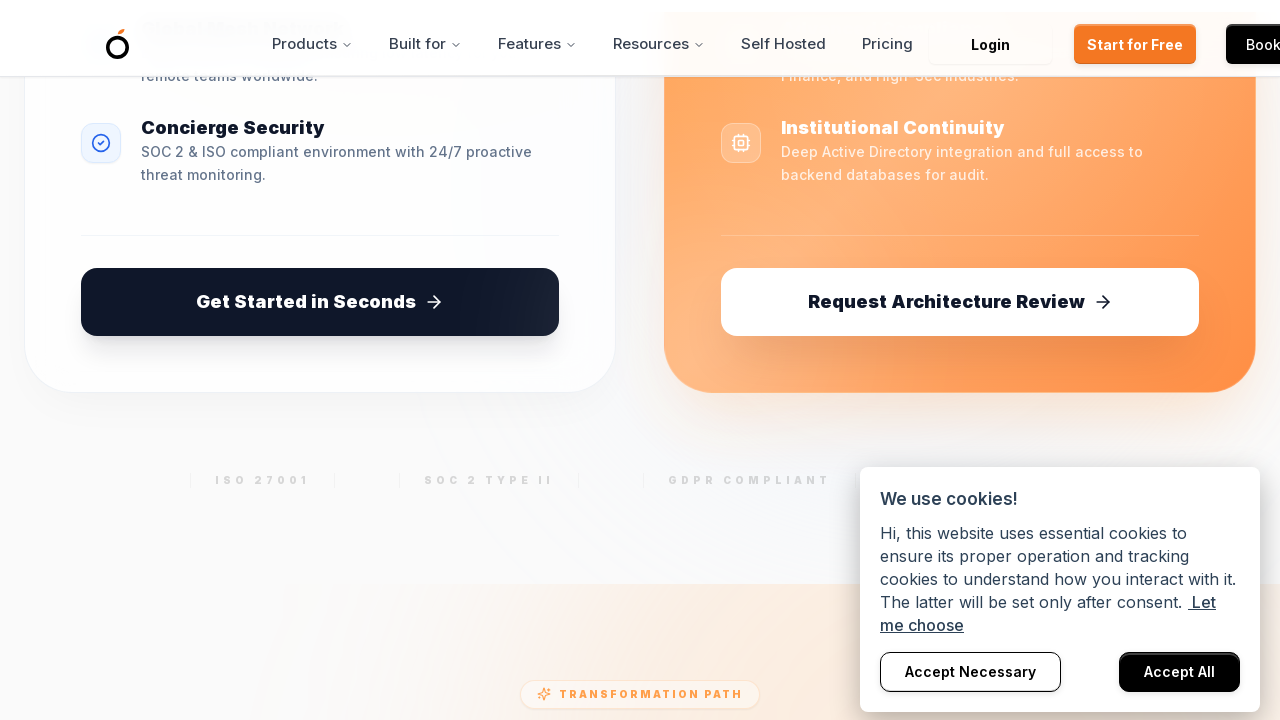

Pressed ArrowDown key (scroll iteration 216/500)
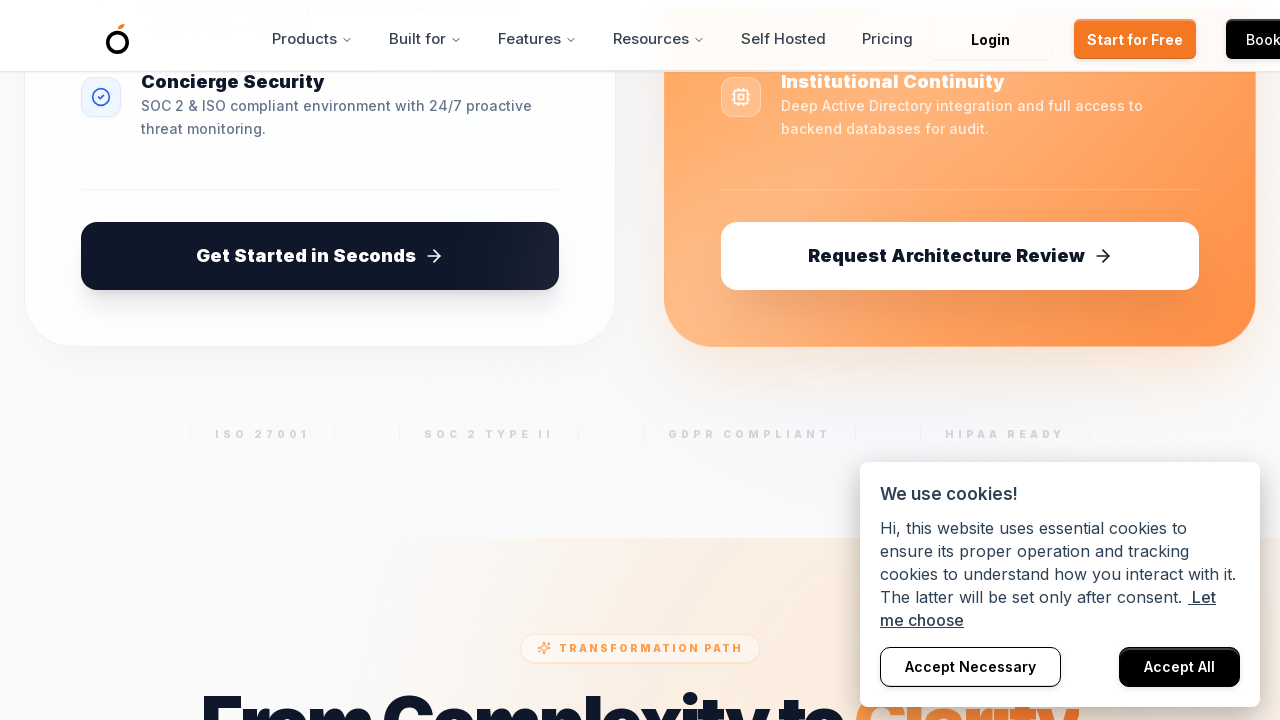

Pressed ArrowDown key (scroll iteration 217/500)
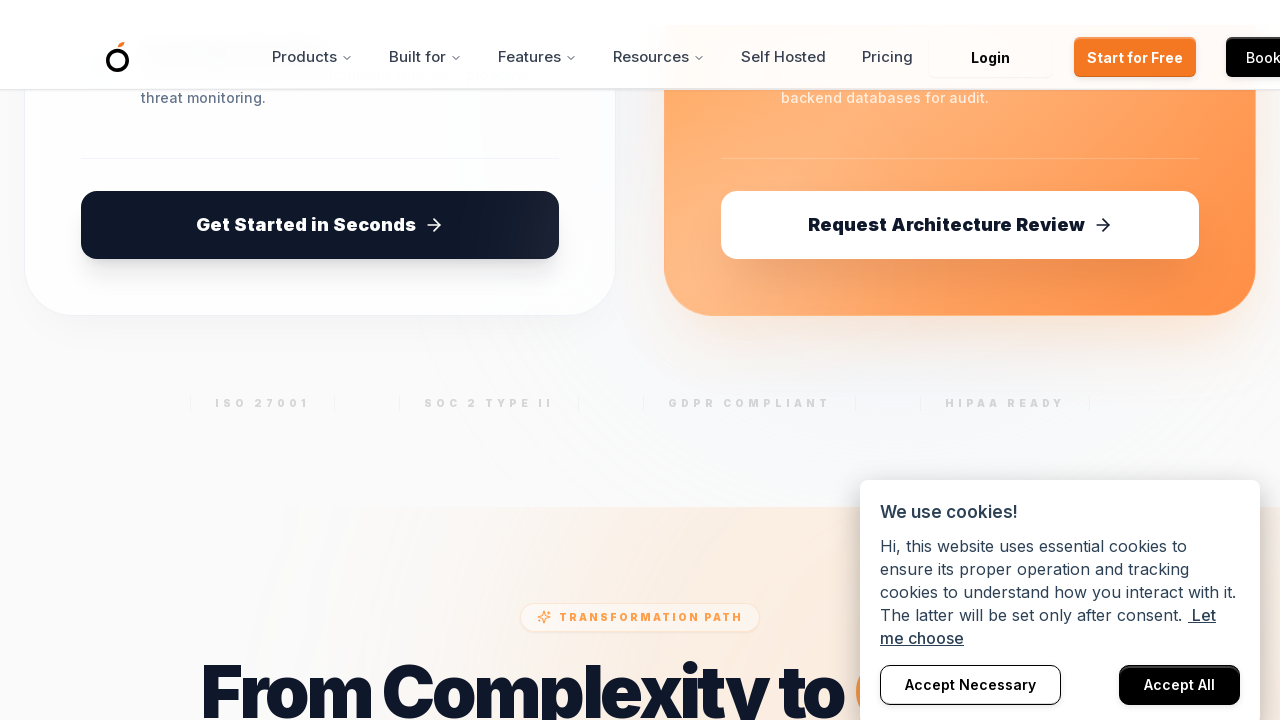

Pressed ArrowDown key (scroll iteration 218/500)
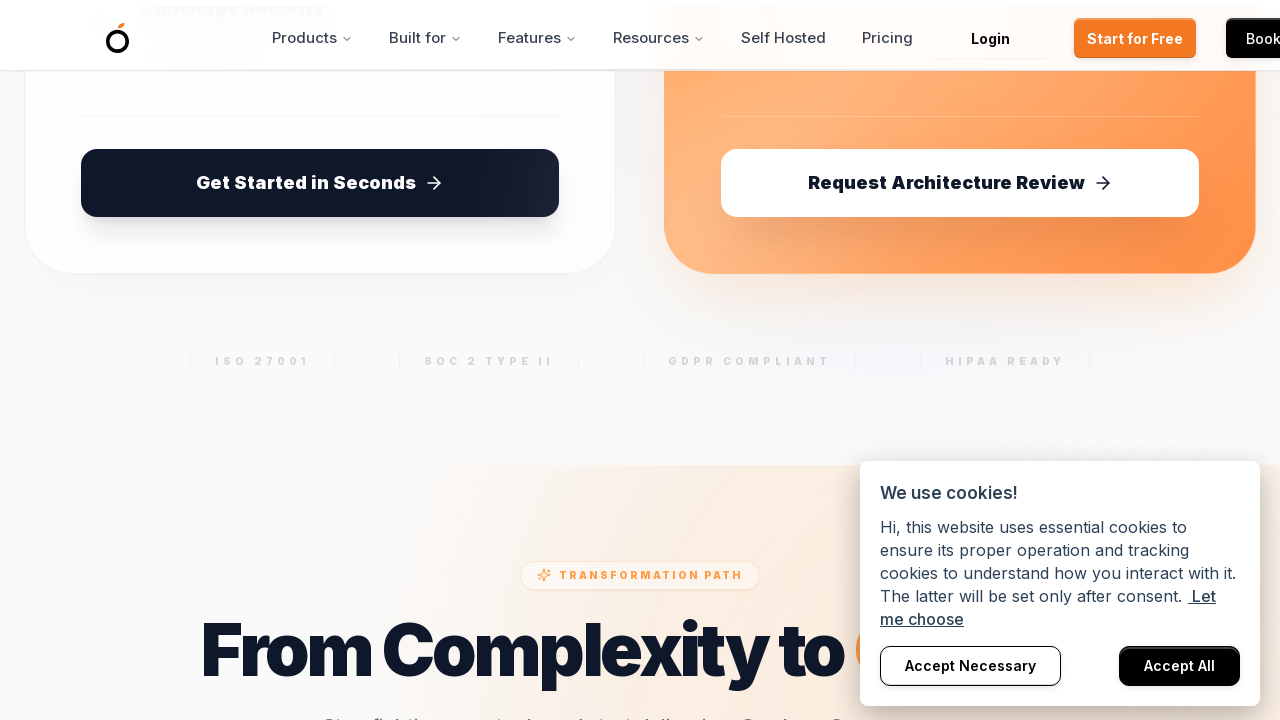

Pressed ArrowDown key (scroll iteration 219/500)
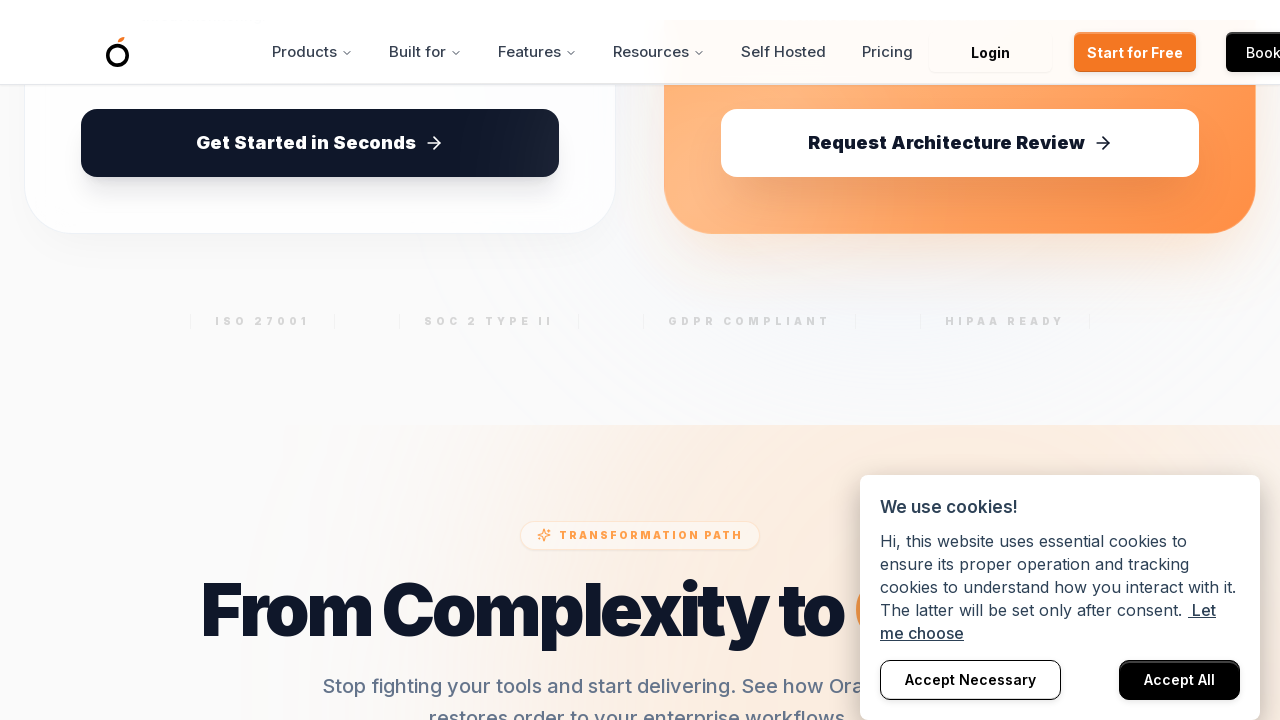

Pressed ArrowDown key (scroll iteration 220/500)
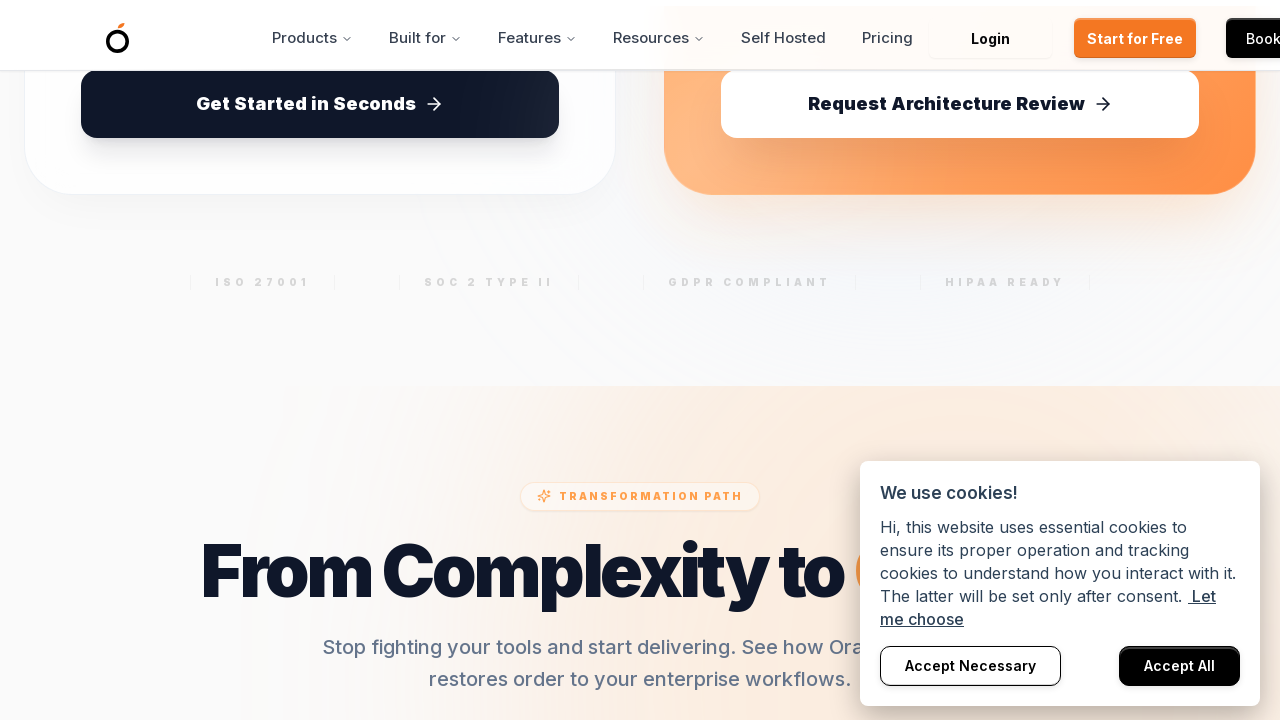

Pressed ArrowDown key (scroll iteration 221/500)
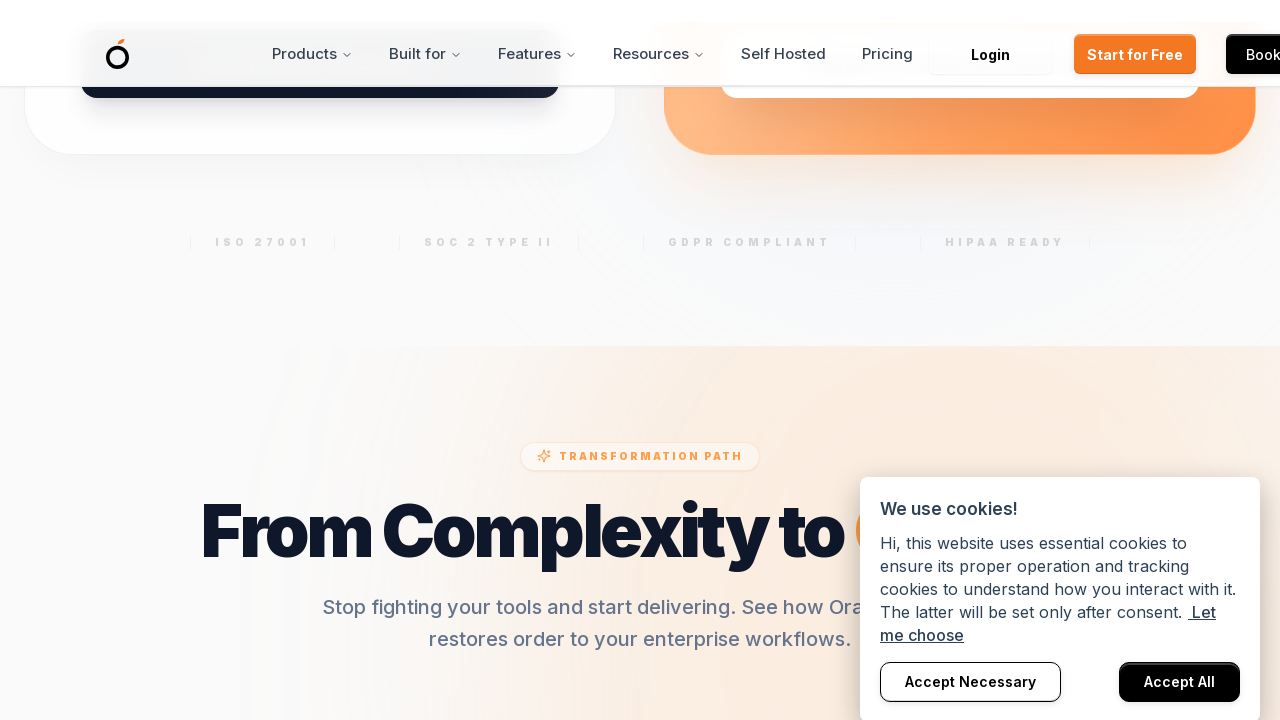

Pressed ArrowDown key (scroll iteration 222/500)
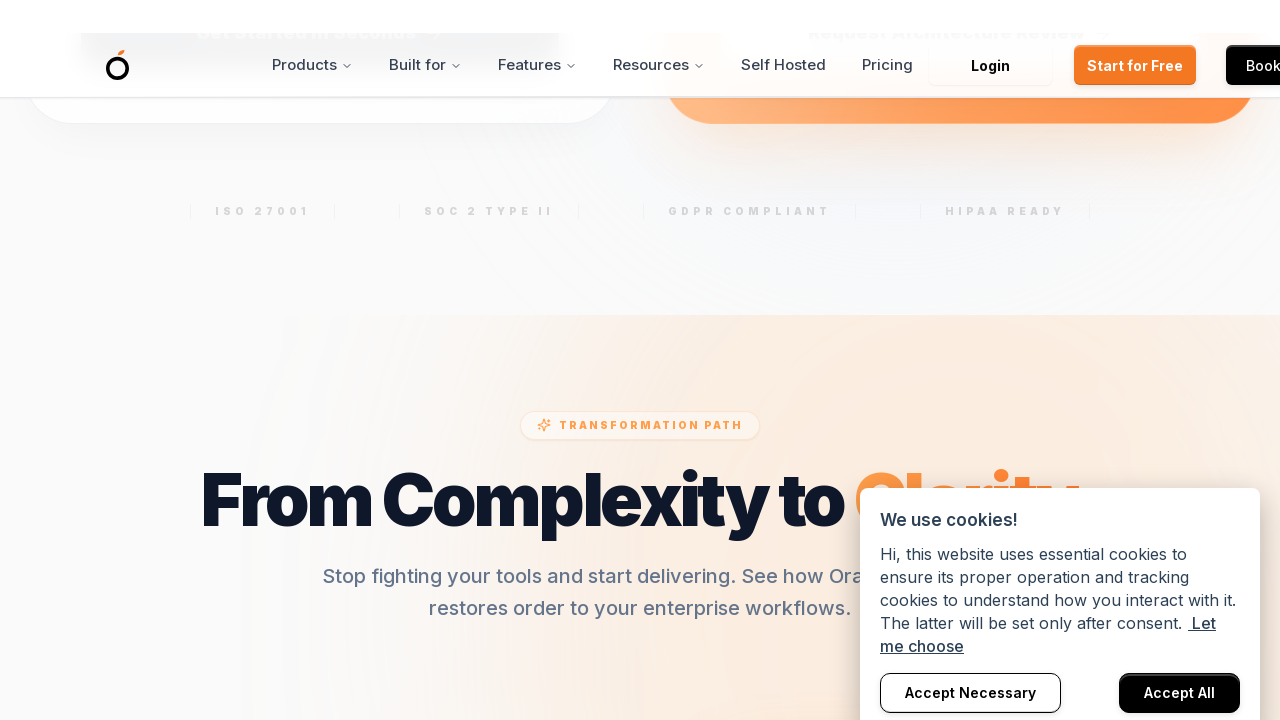

Pressed ArrowDown key (scroll iteration 223/500)
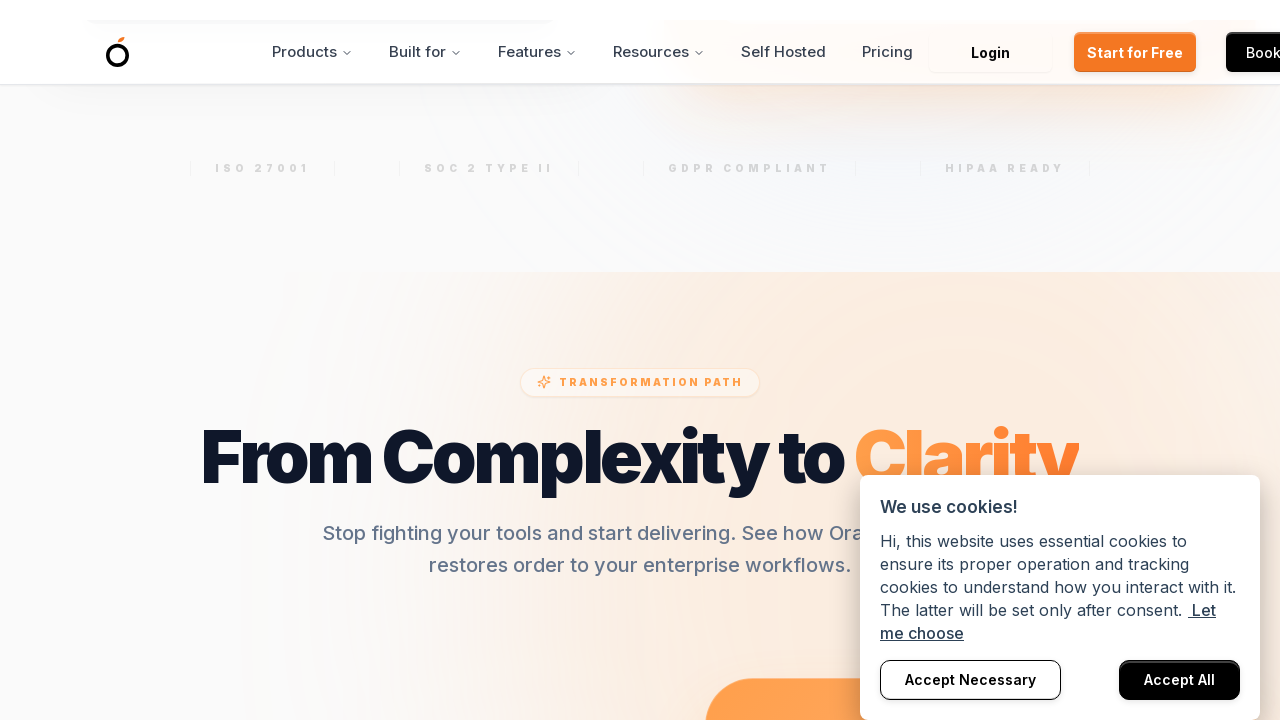

Pressed ArrowDown key (scroll iteration 224/500)
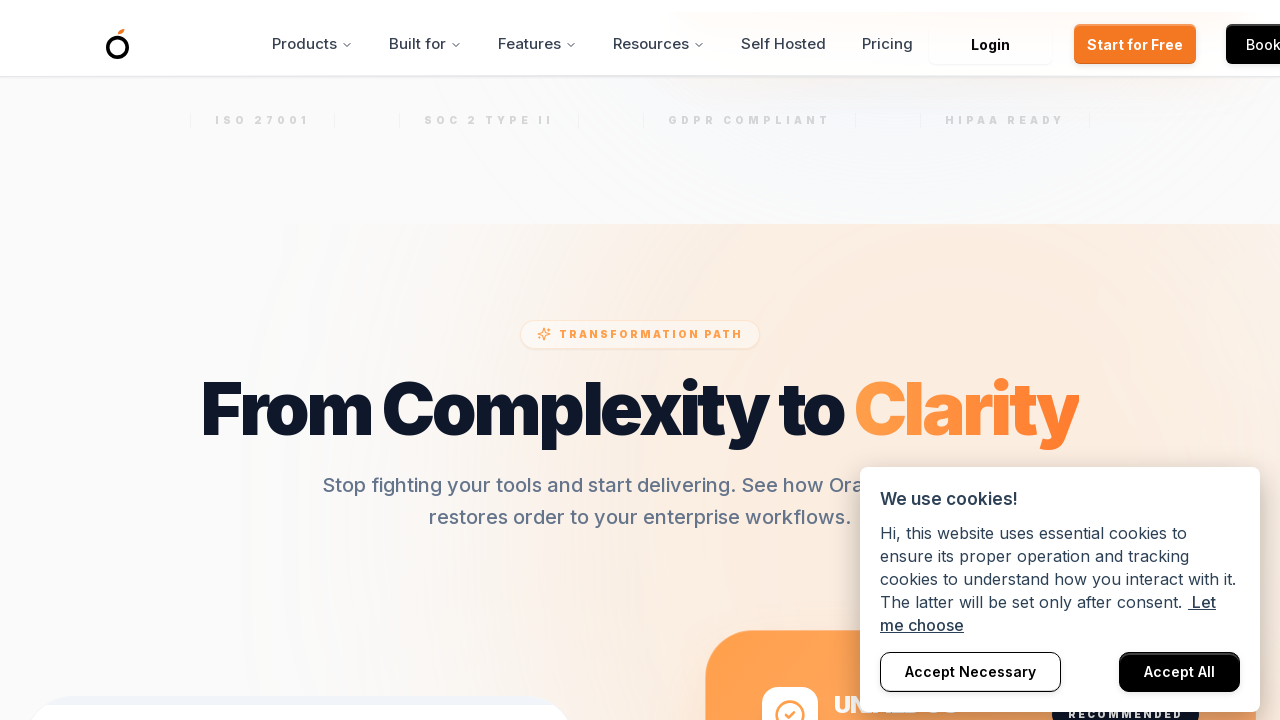

Pressed ArrowDown key (scroll iteration 225/500)
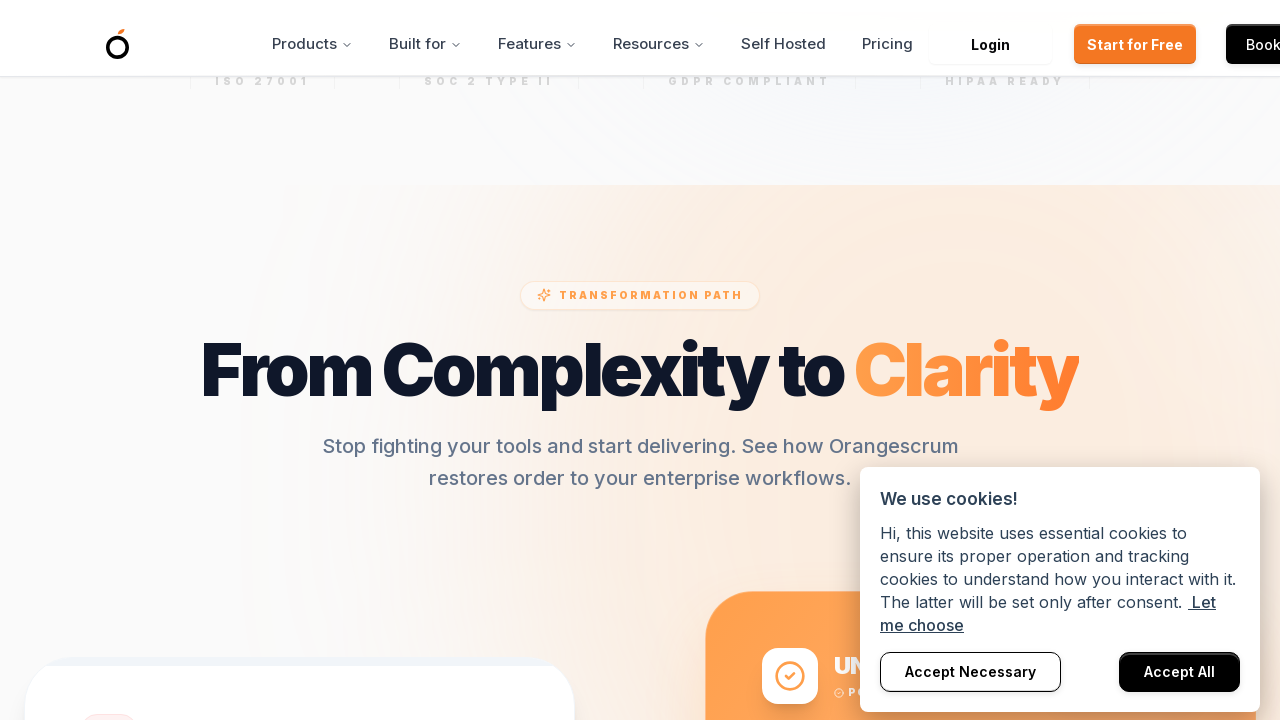

Pressed ArrowDown key (scroll iteration 226/500)
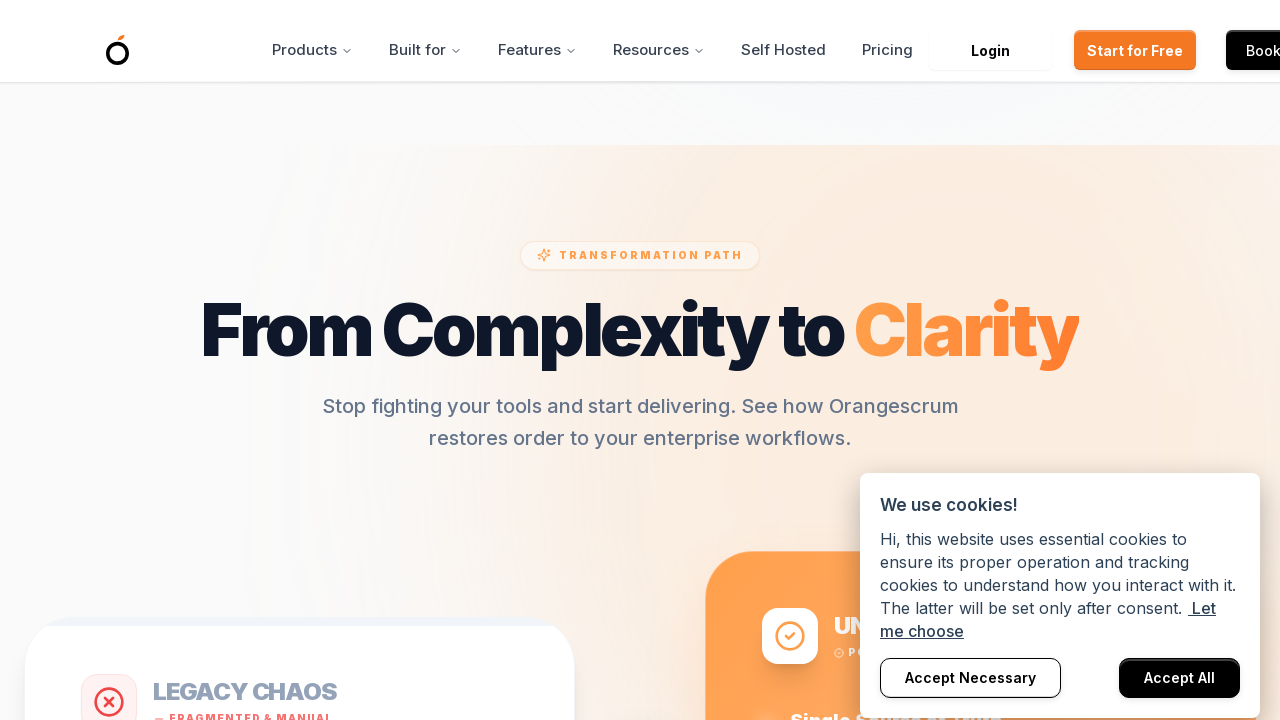

Pressed ArrowDown key (scroll iteration 227/500)
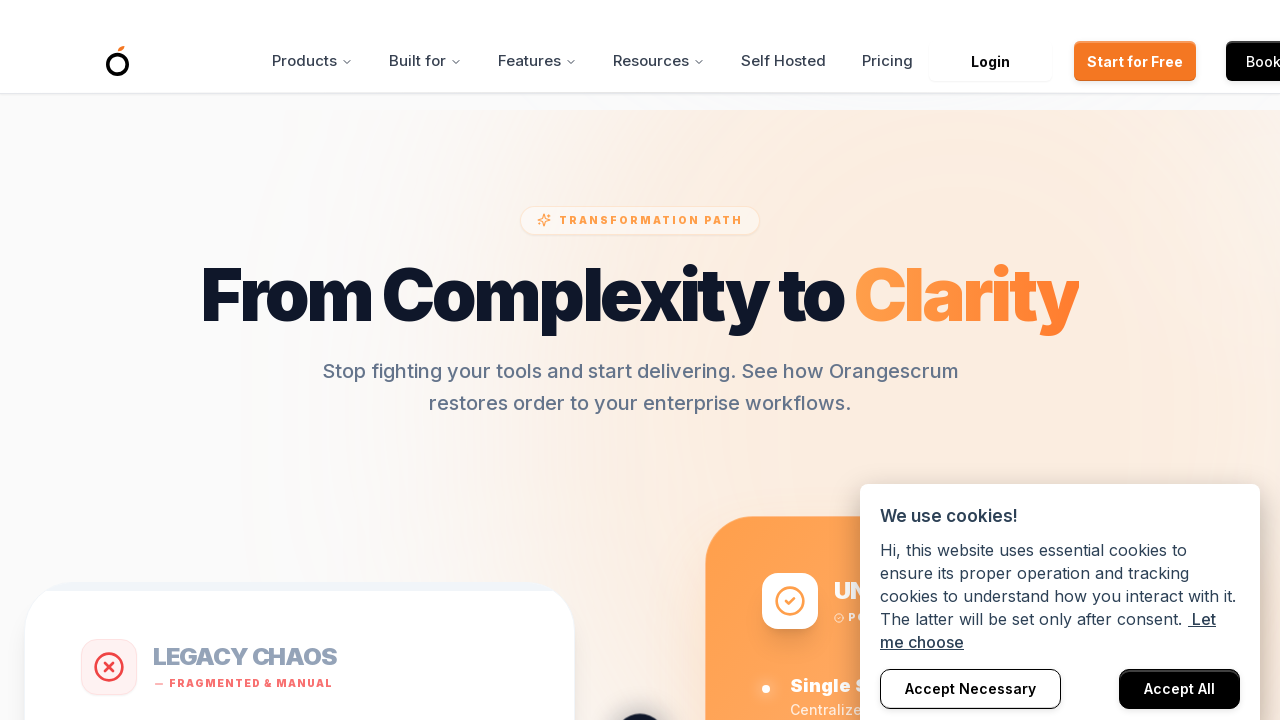

Pressed ArrowDown key (scroll iteration 228/500)
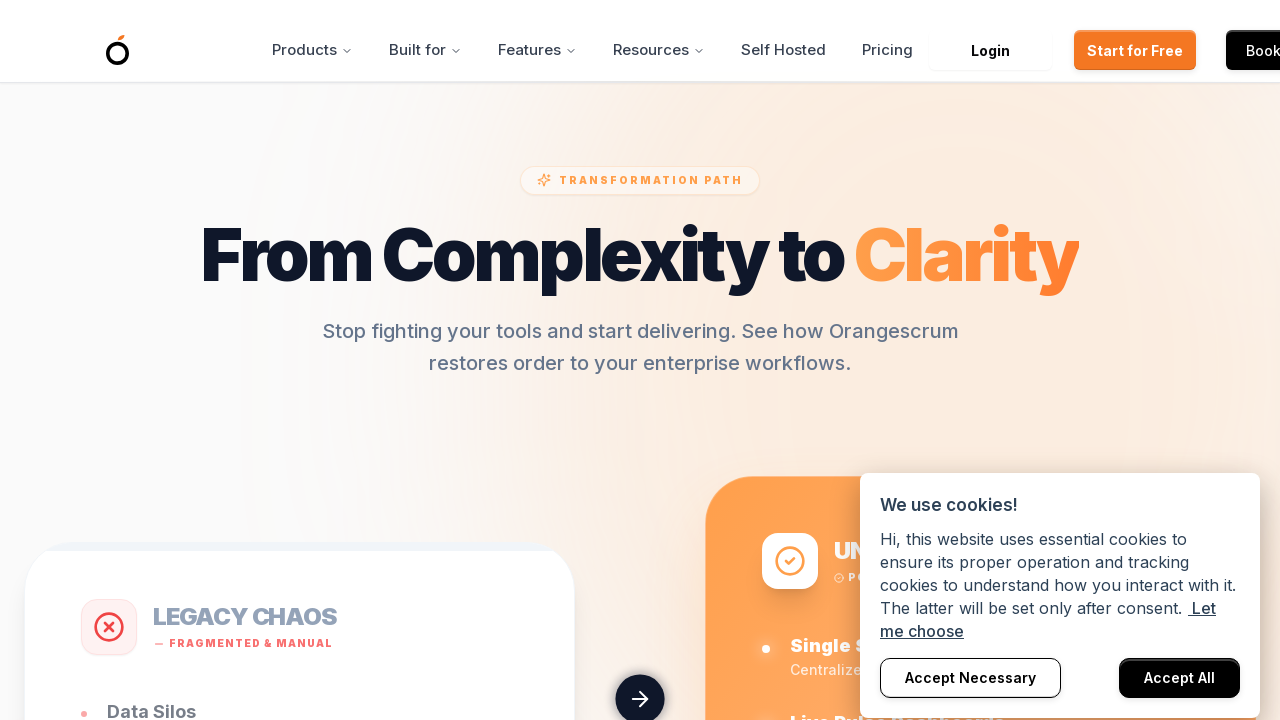

Pressed ArrowDown key (scroll iteration 229/500)
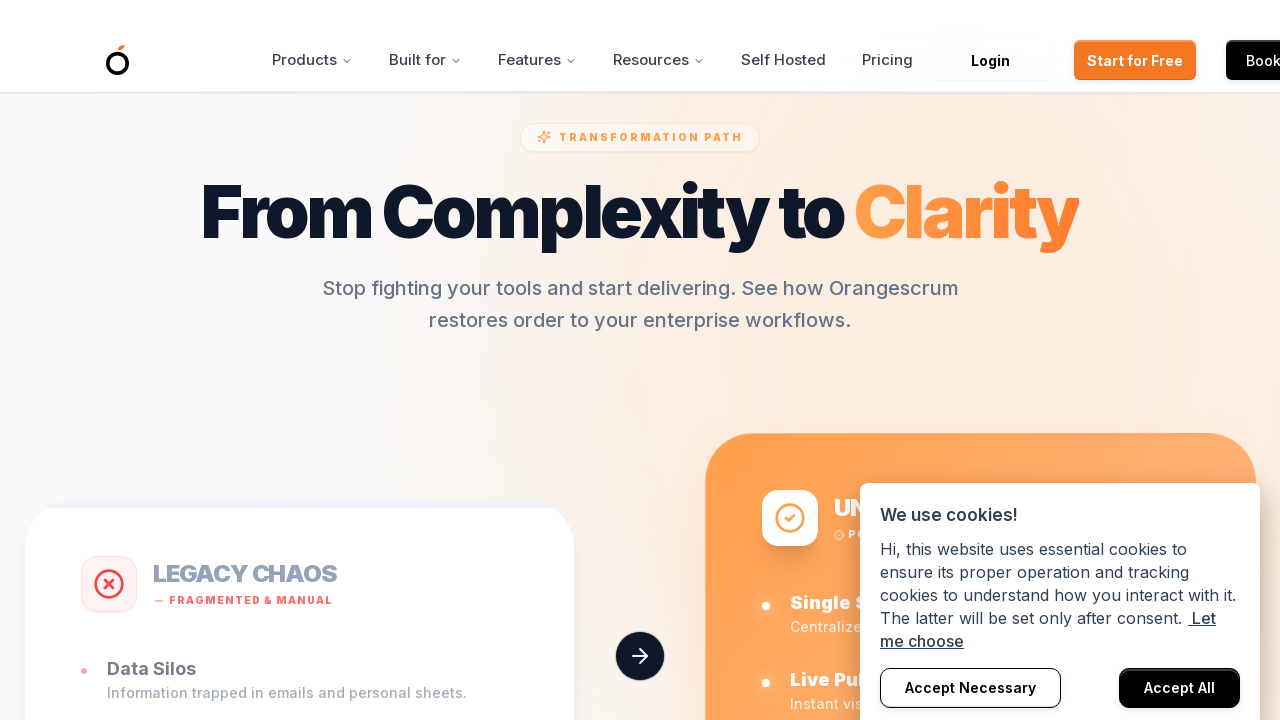

Pressed ArrowDown key (scroll iteration 230/500)
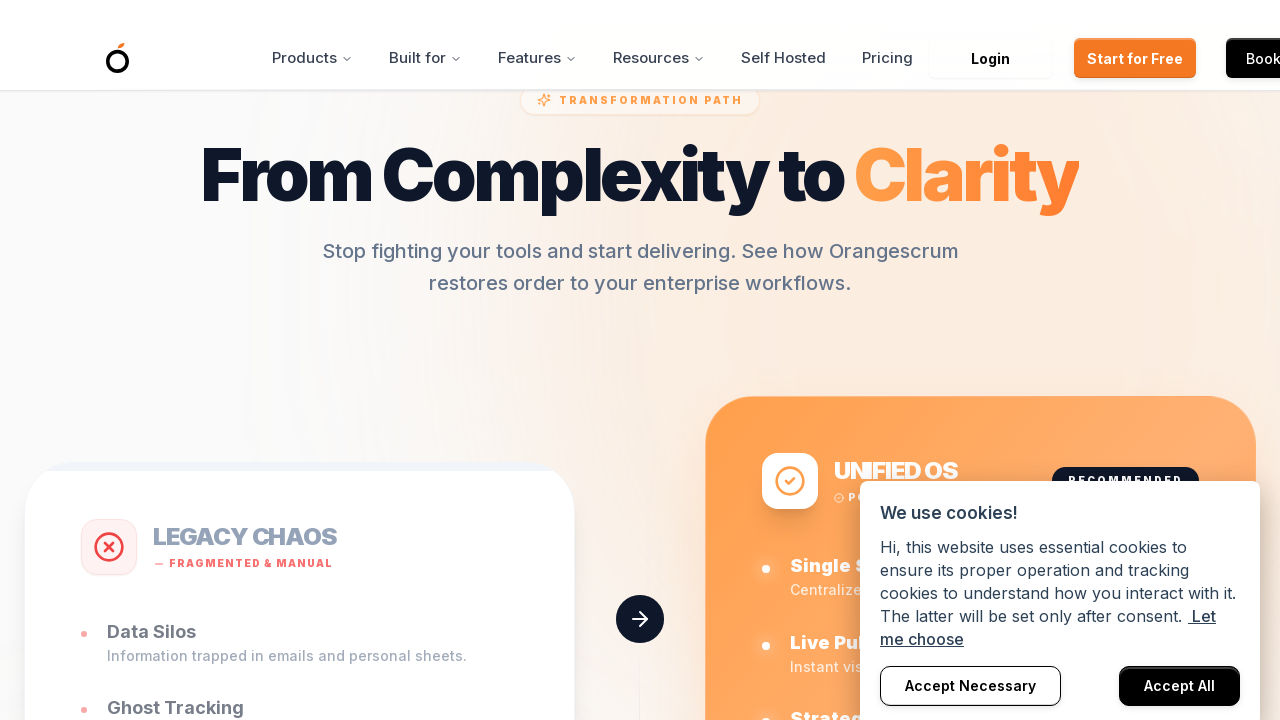

Pressed ArrowDown key (scroll iteration 231/500)
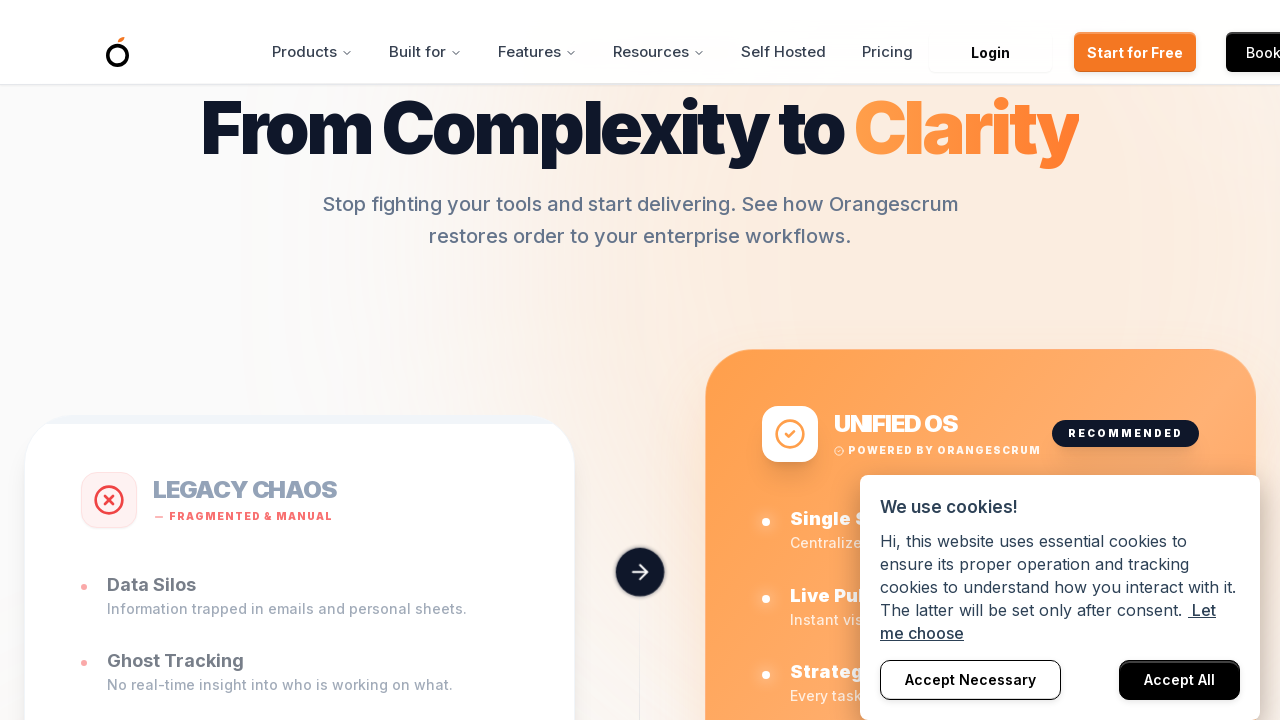

Pressed ArrowDown key (scroll iteration 232/500)
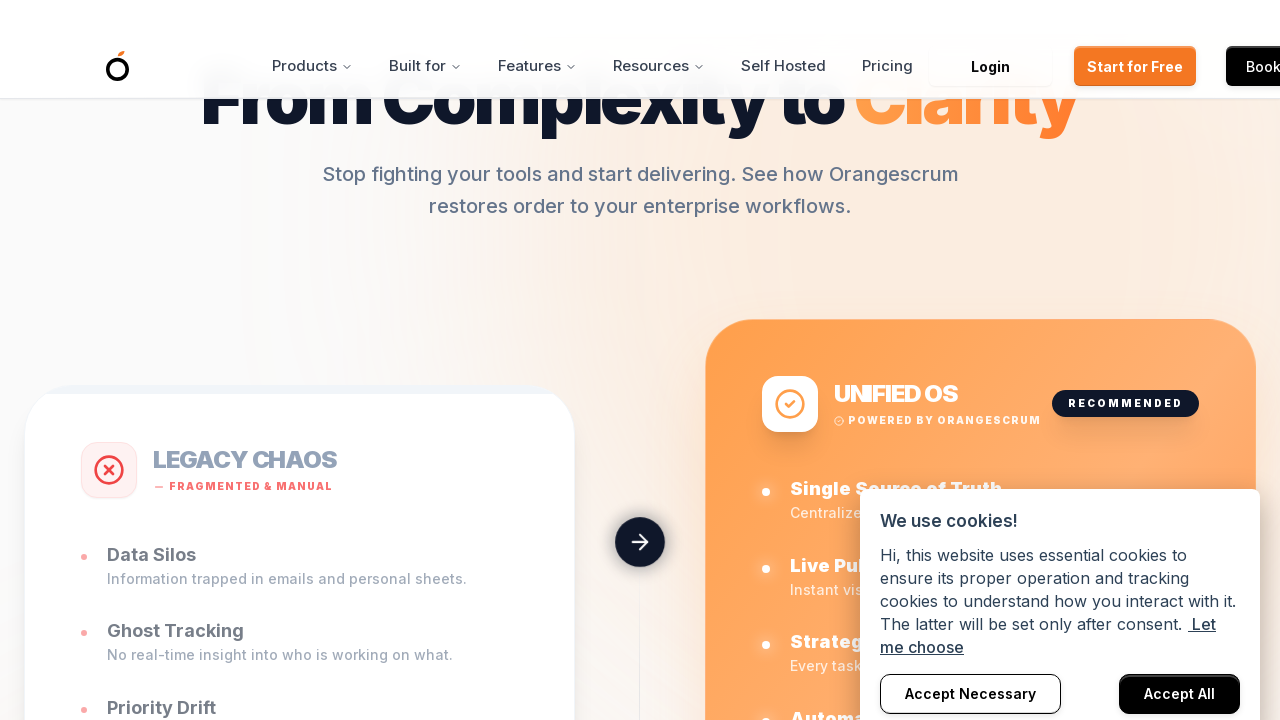

Pressed ArrowDown key (scroll iteration 233/500)
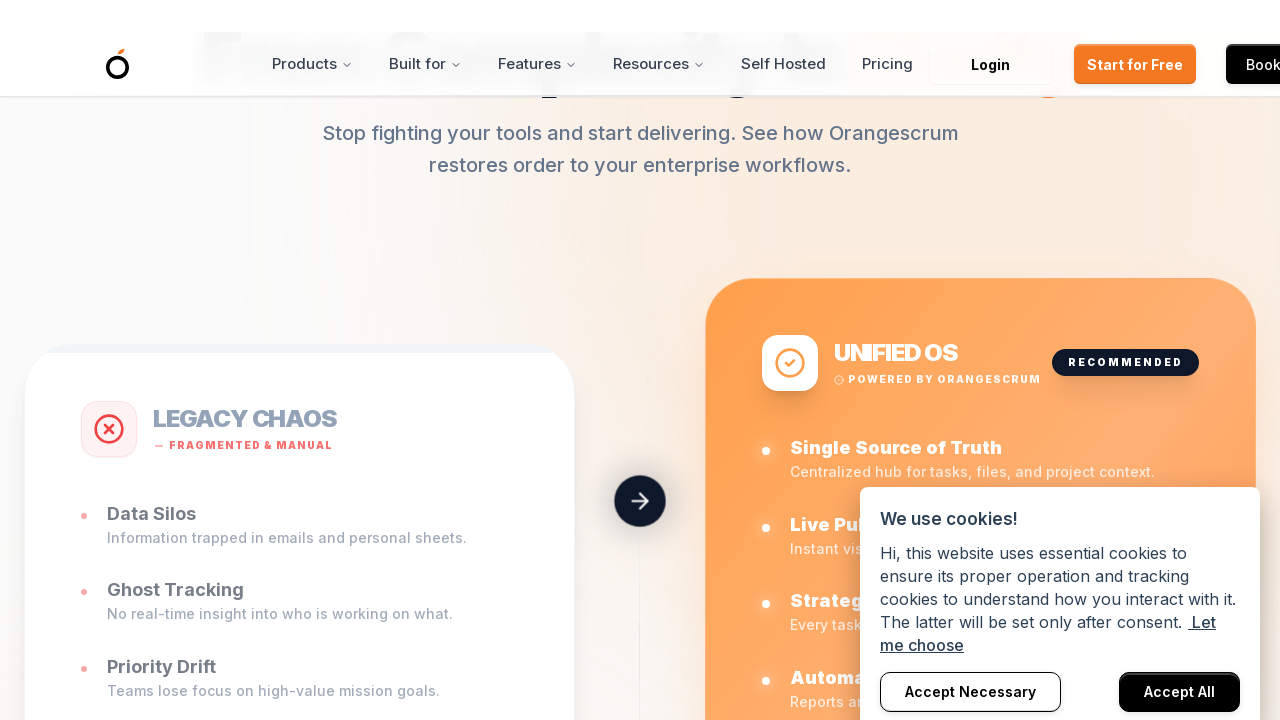

Pressed ArrowDown key (scroll iteration 234/500)
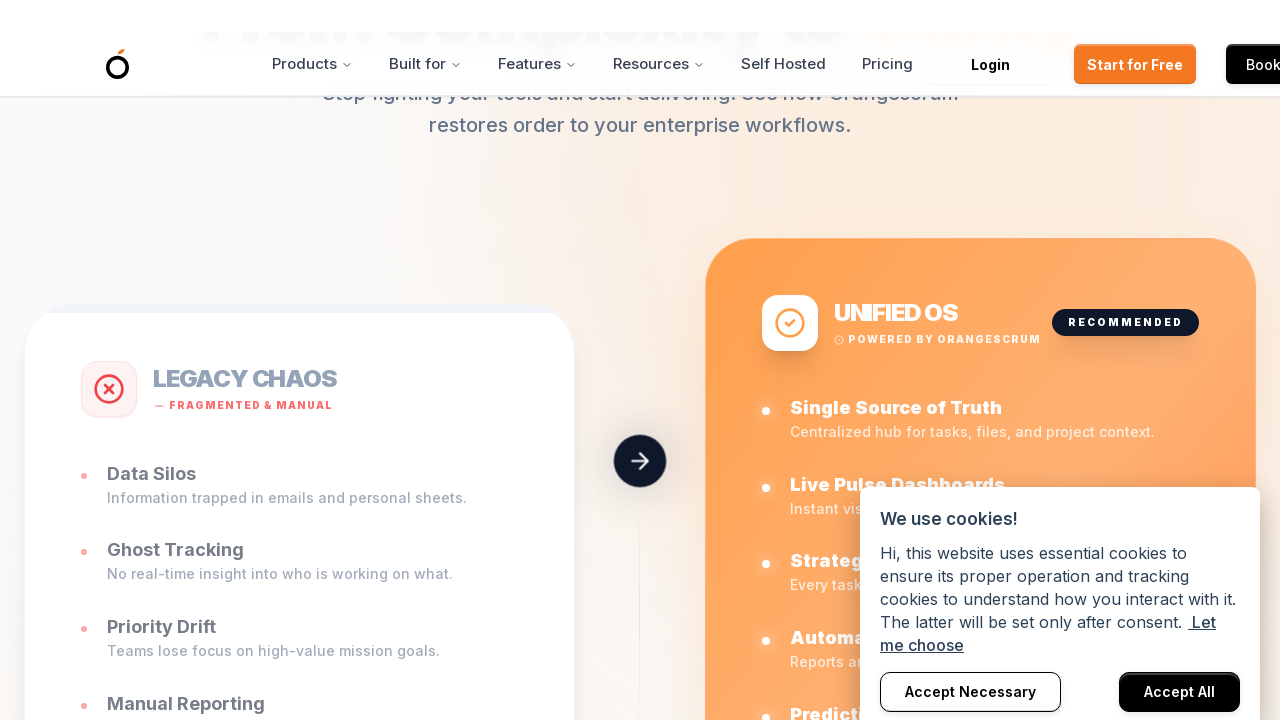

Pressed ArrowDown key (scroll iteration 235/500)
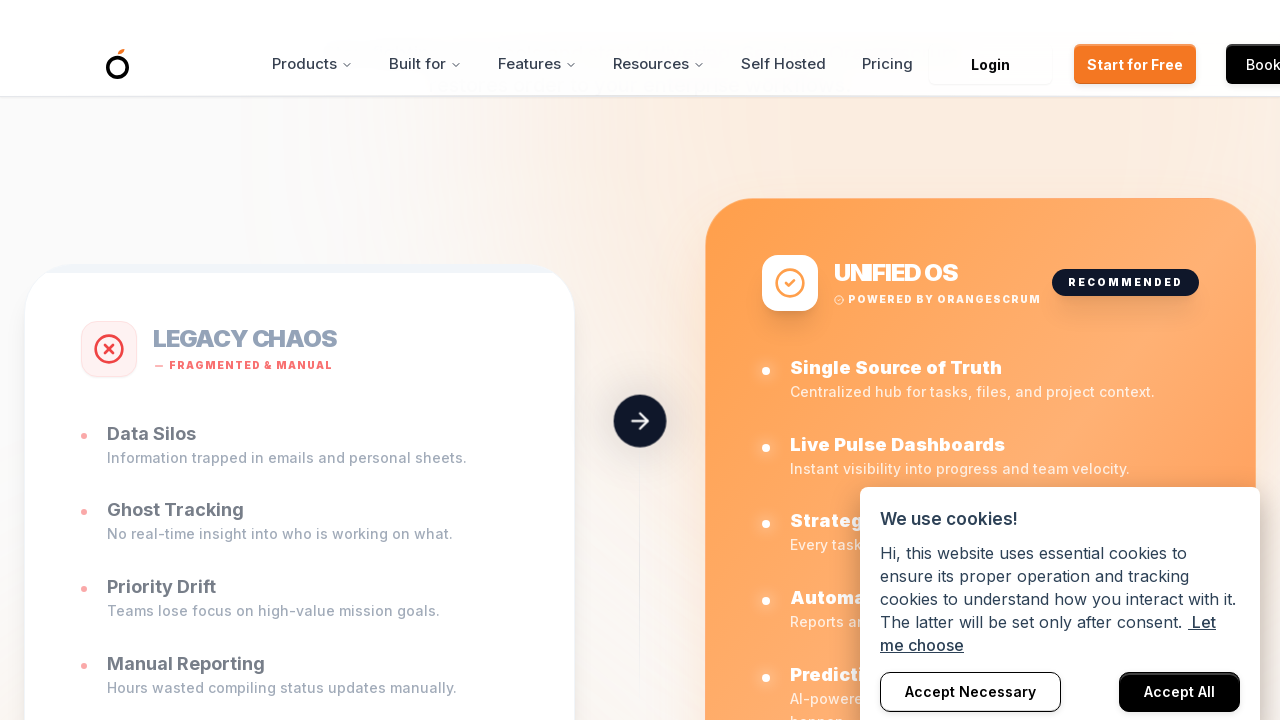

Pressed ArrowDown key (scroll iteration 236/500)
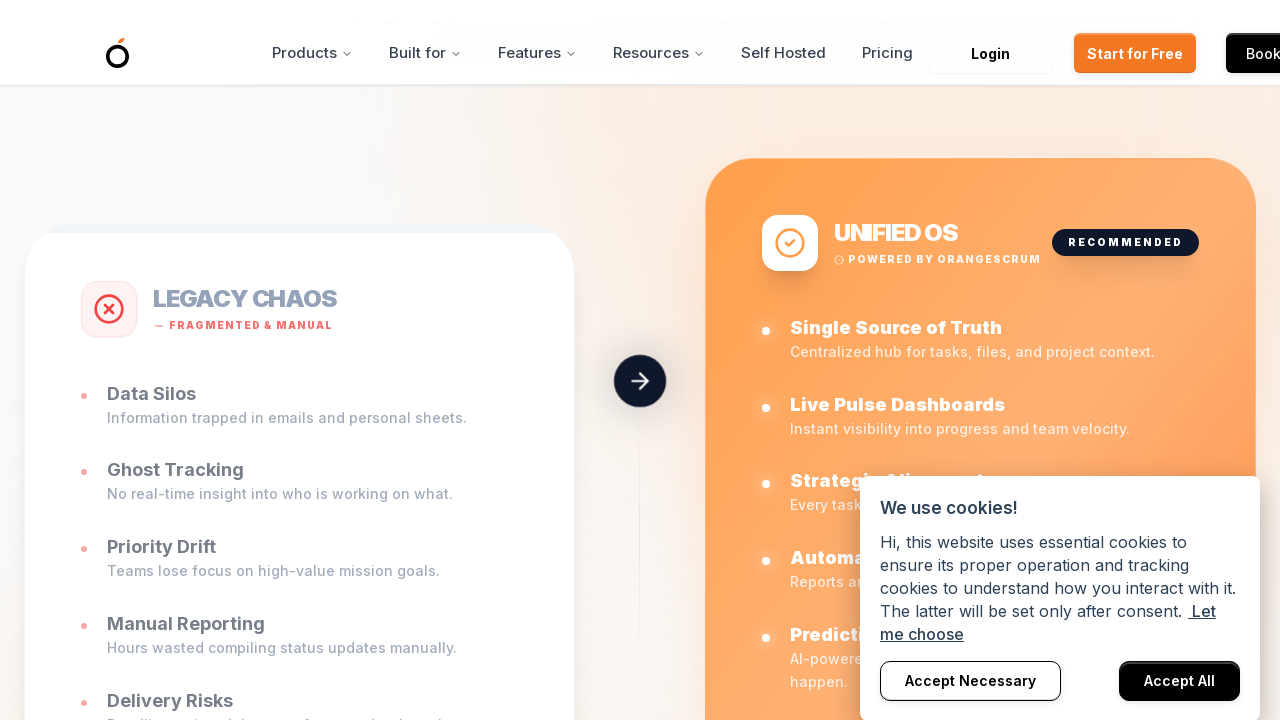

Pressed ArrowDown key (scroll iteration 237/500)
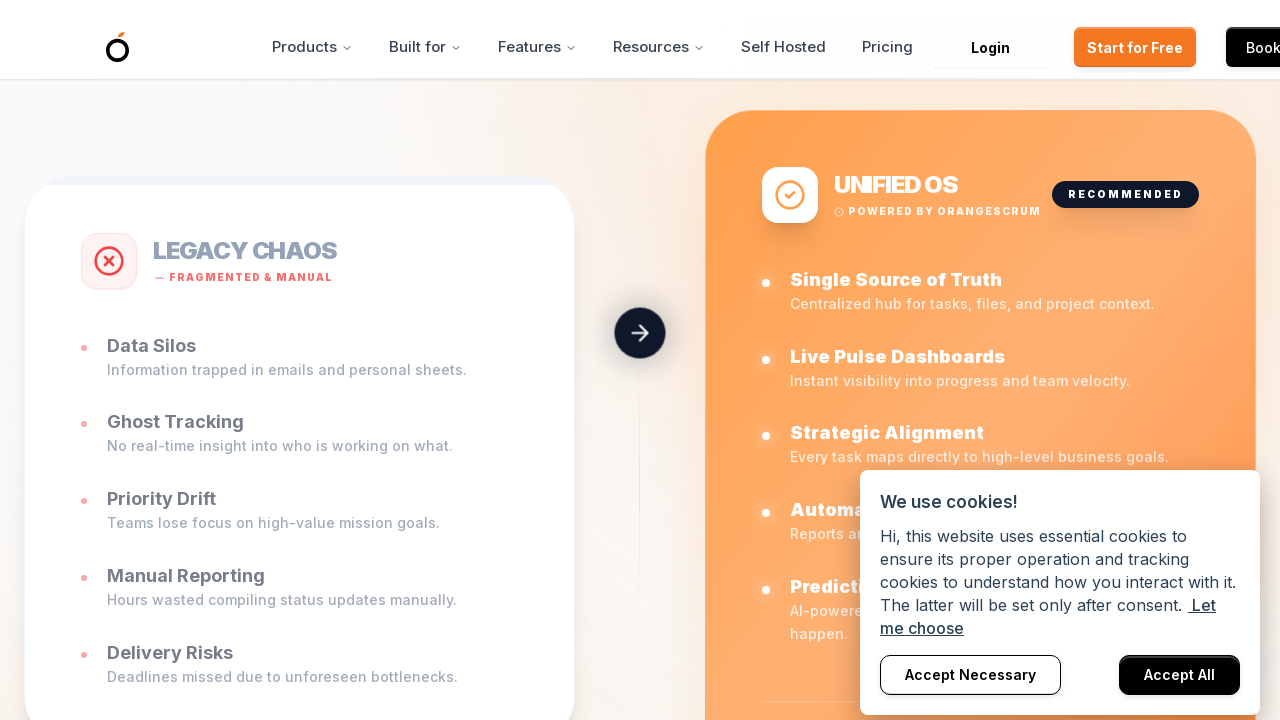

Pressed ArrowDown key (scroll iteration 238/500)
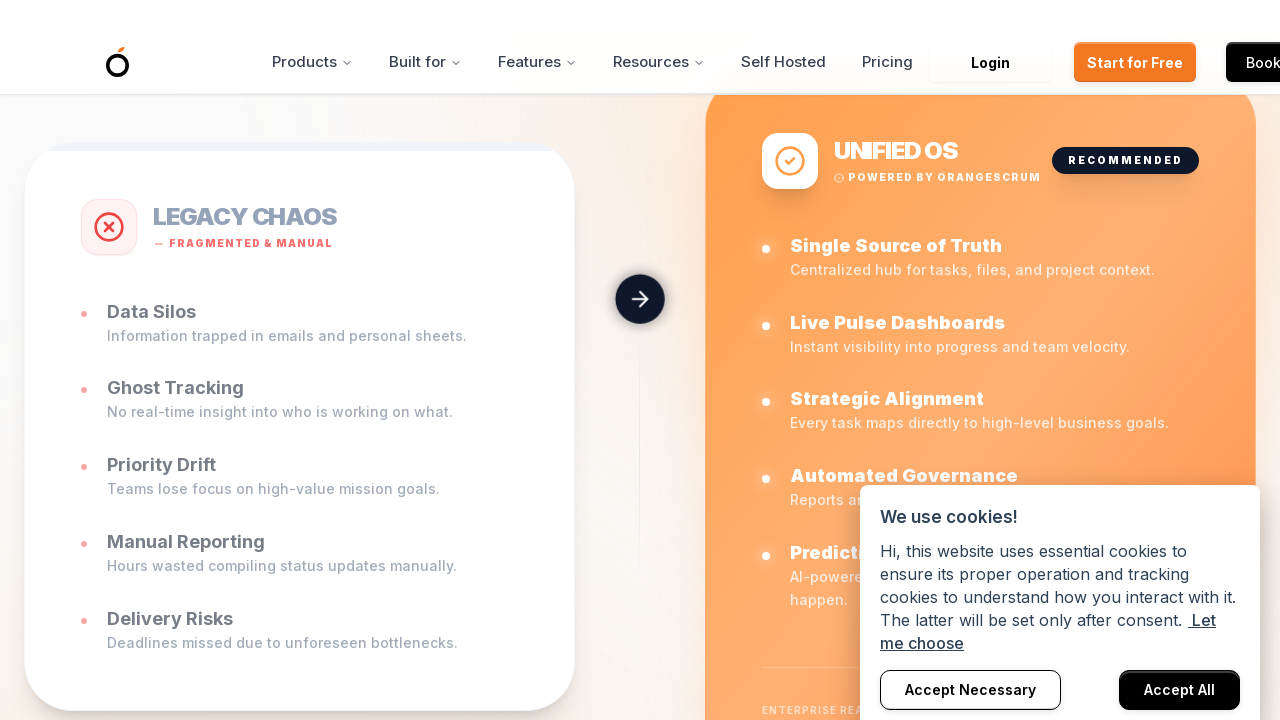

Pressed ArrowDown key (scroll iteration 239/500)
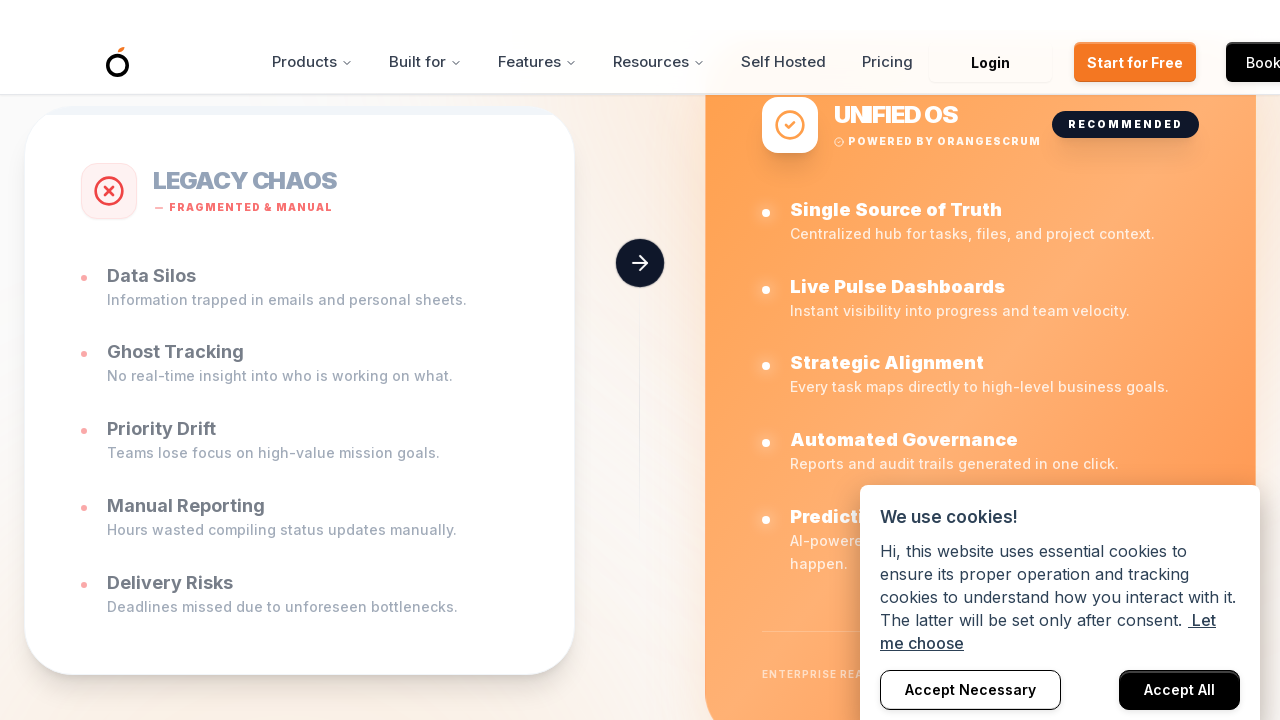

Pressed ArrowDown key (scroll iteration 240/500)
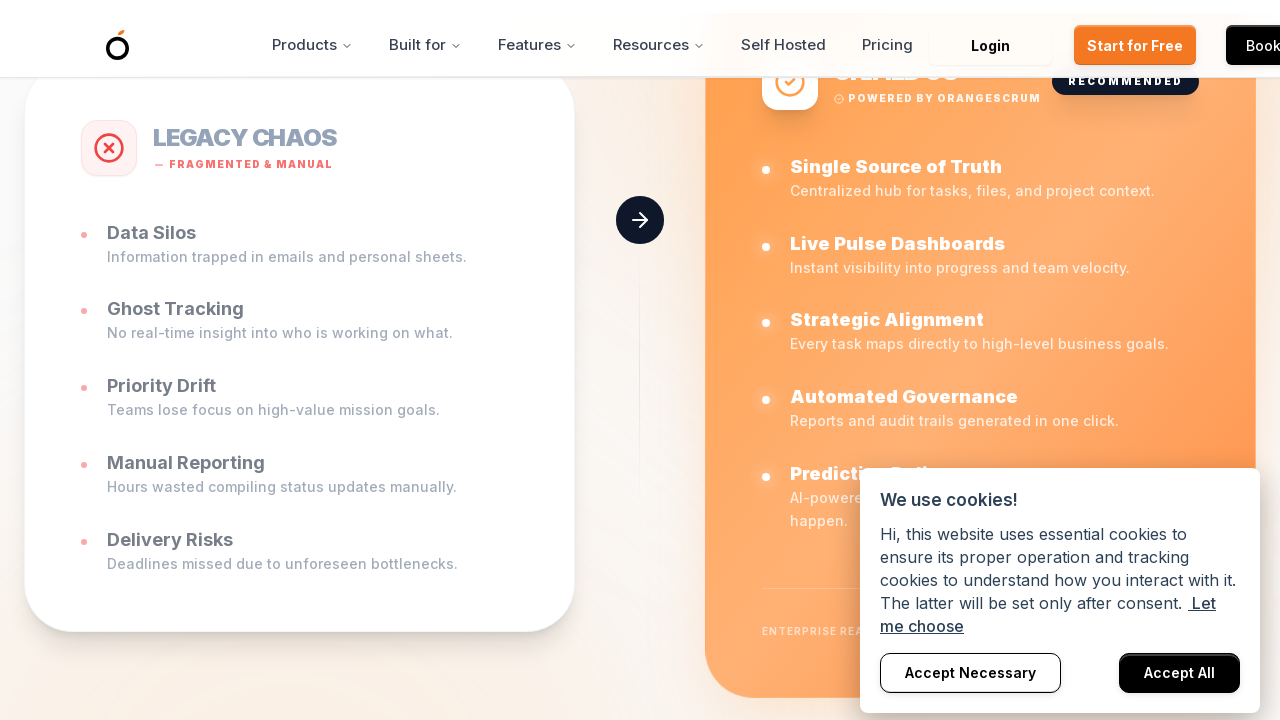

Pressed ArrowDown key (scroll iteration 241/500)
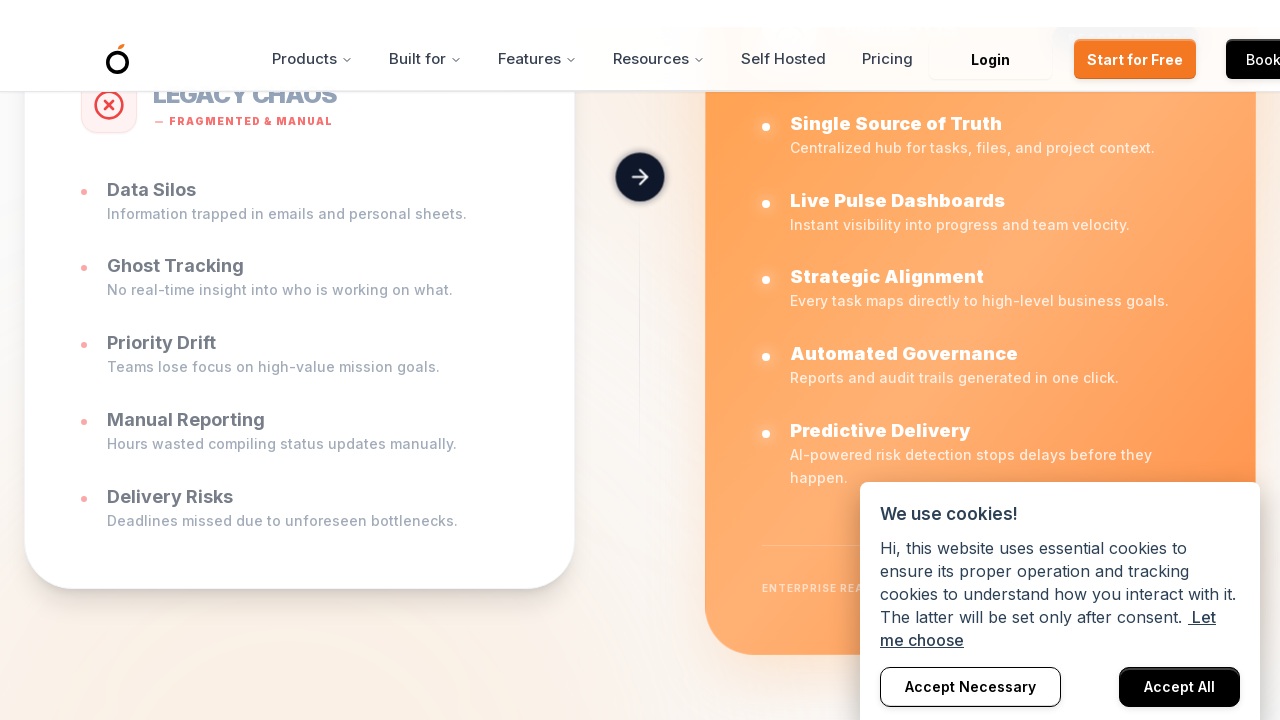

Pressed ArrowDown key (scroll iteration 242/500)
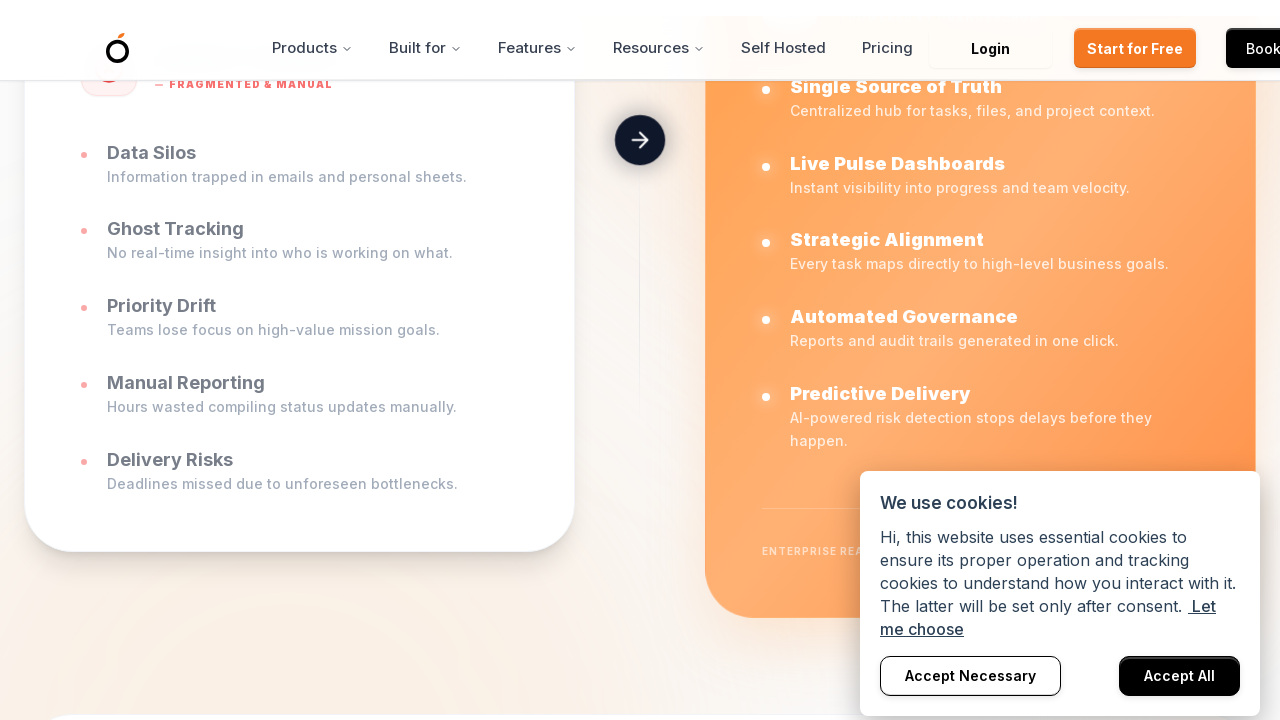

Pressed ArrowDown key (scroll iteration 243/500)
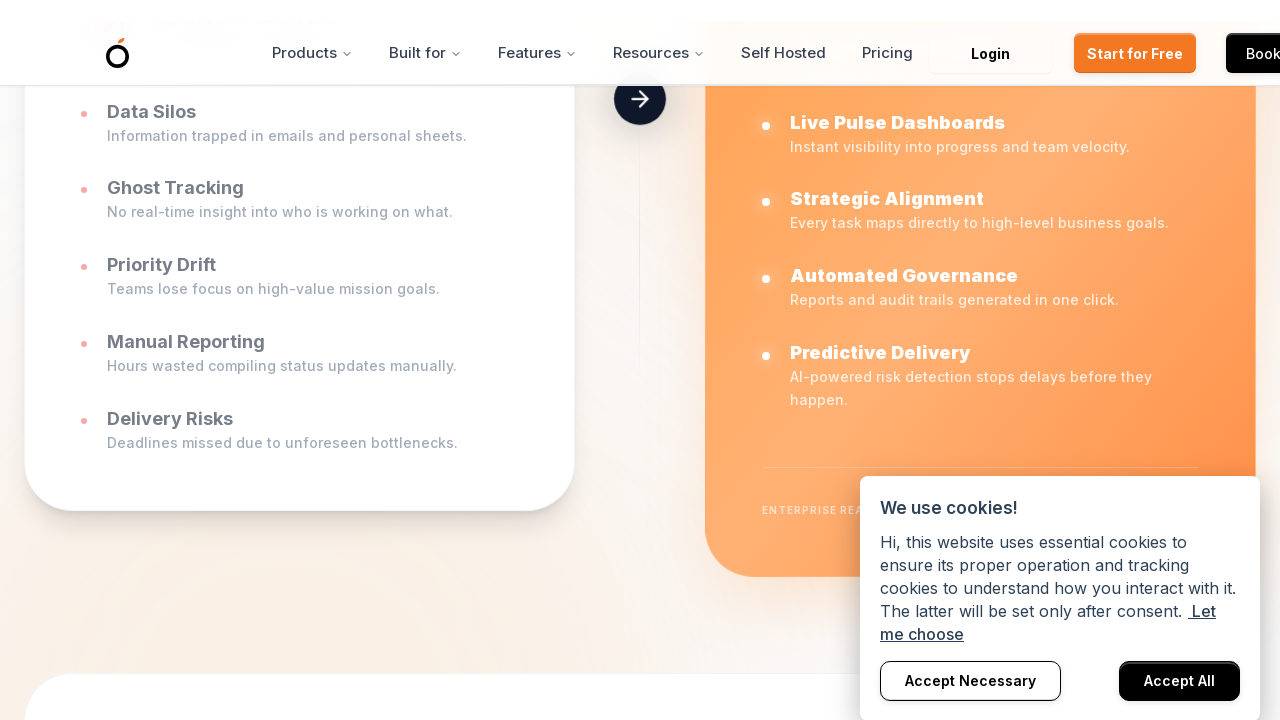

Pressed ArrowDown key (scroll iteration 244/500)
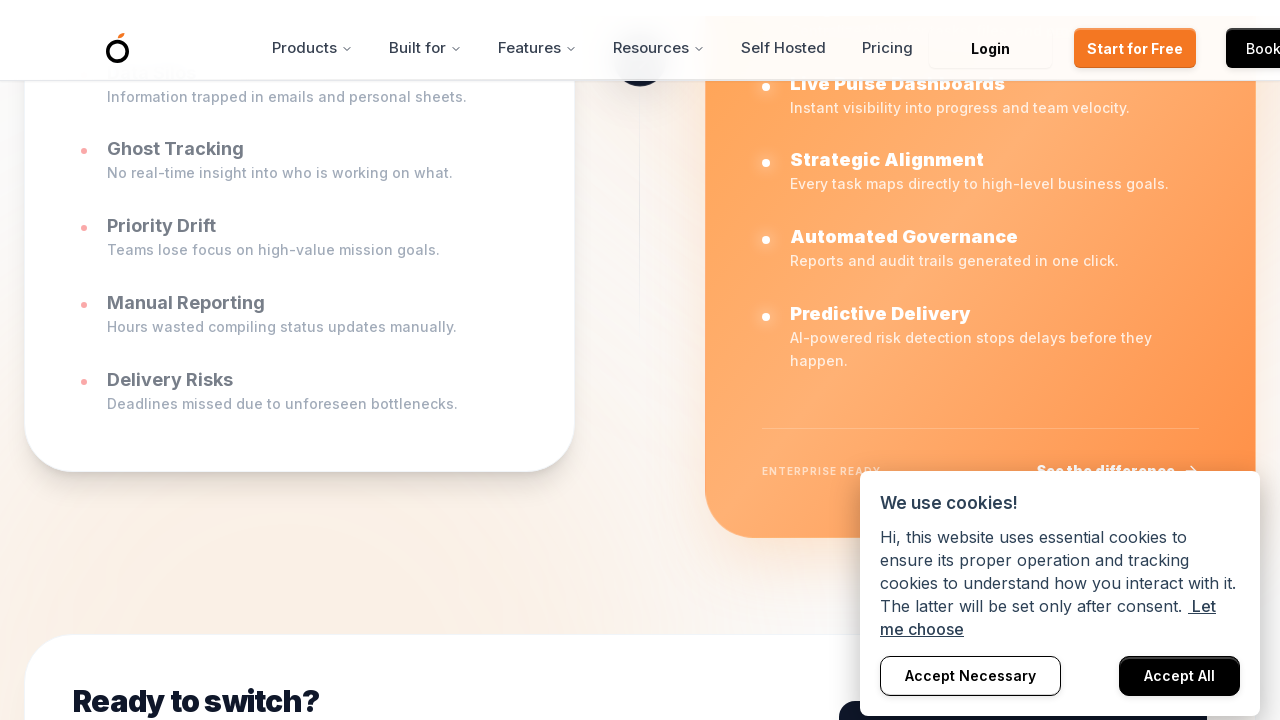

Pressed ArrowDown key (scroll iteration 245/500)
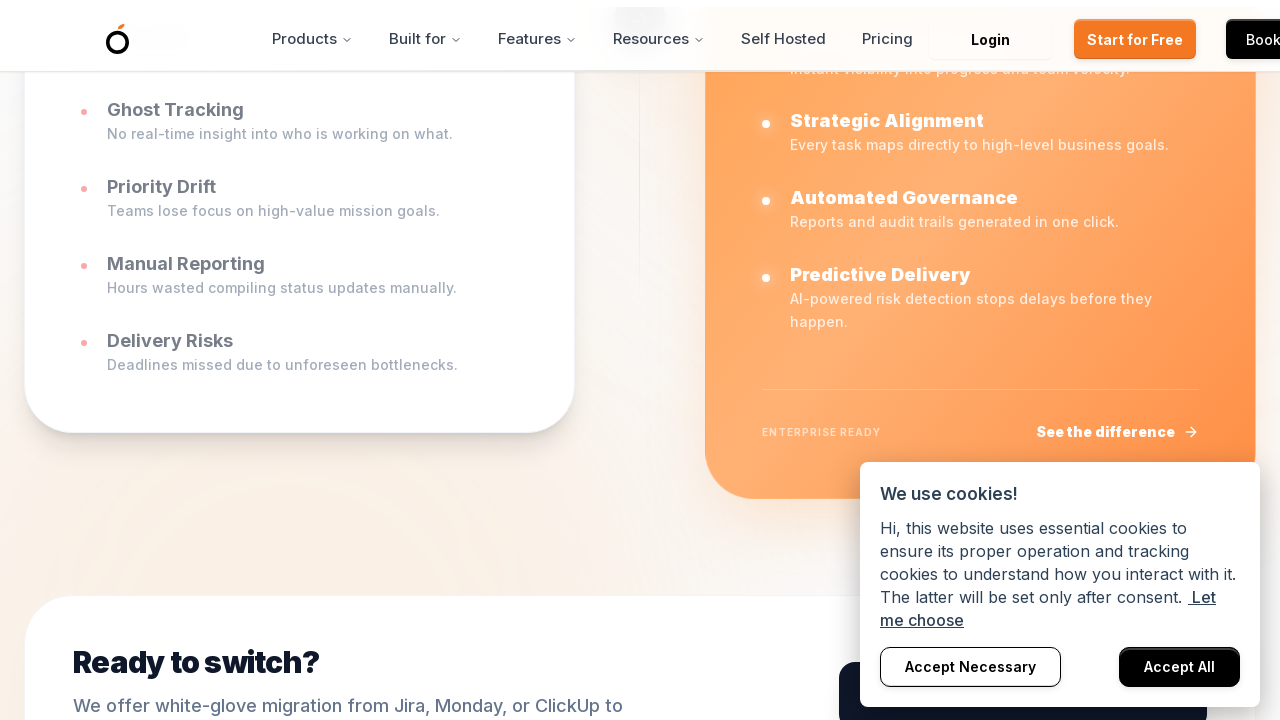

Pressed ArrowDown key (scroll iteration 246/500)
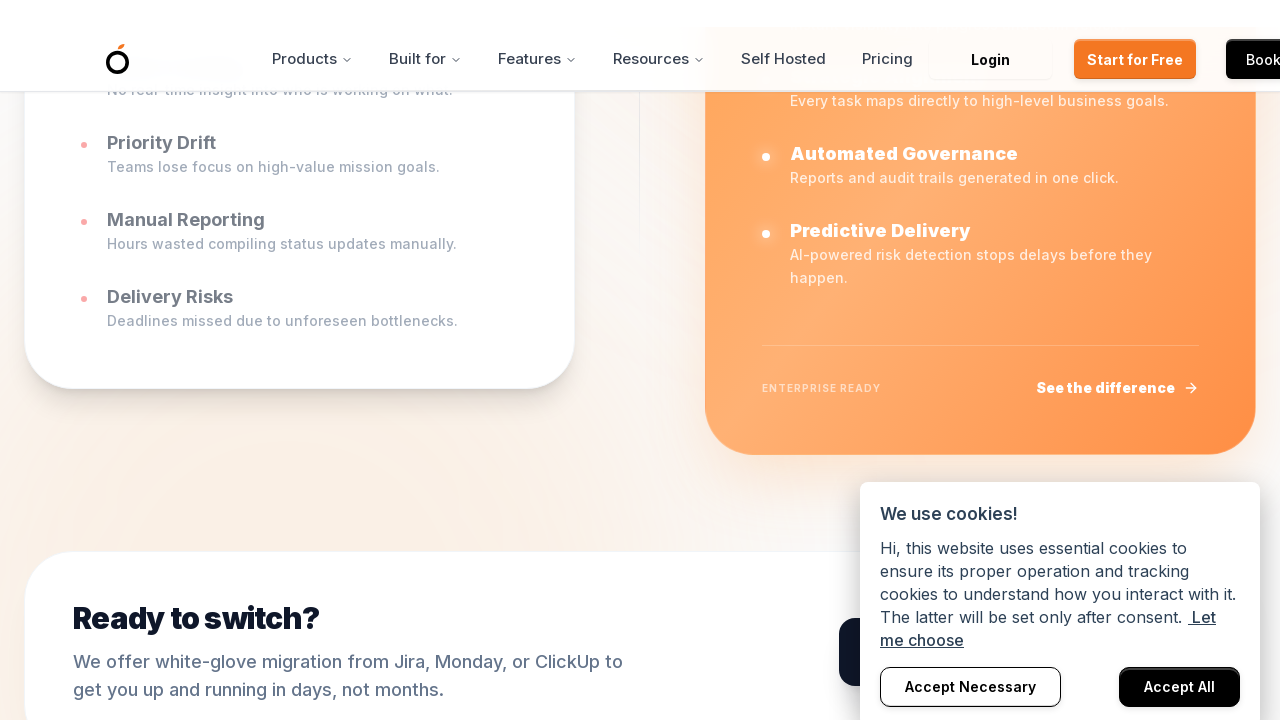

Pressed ArrowDown key (scroll iteration 247/500)
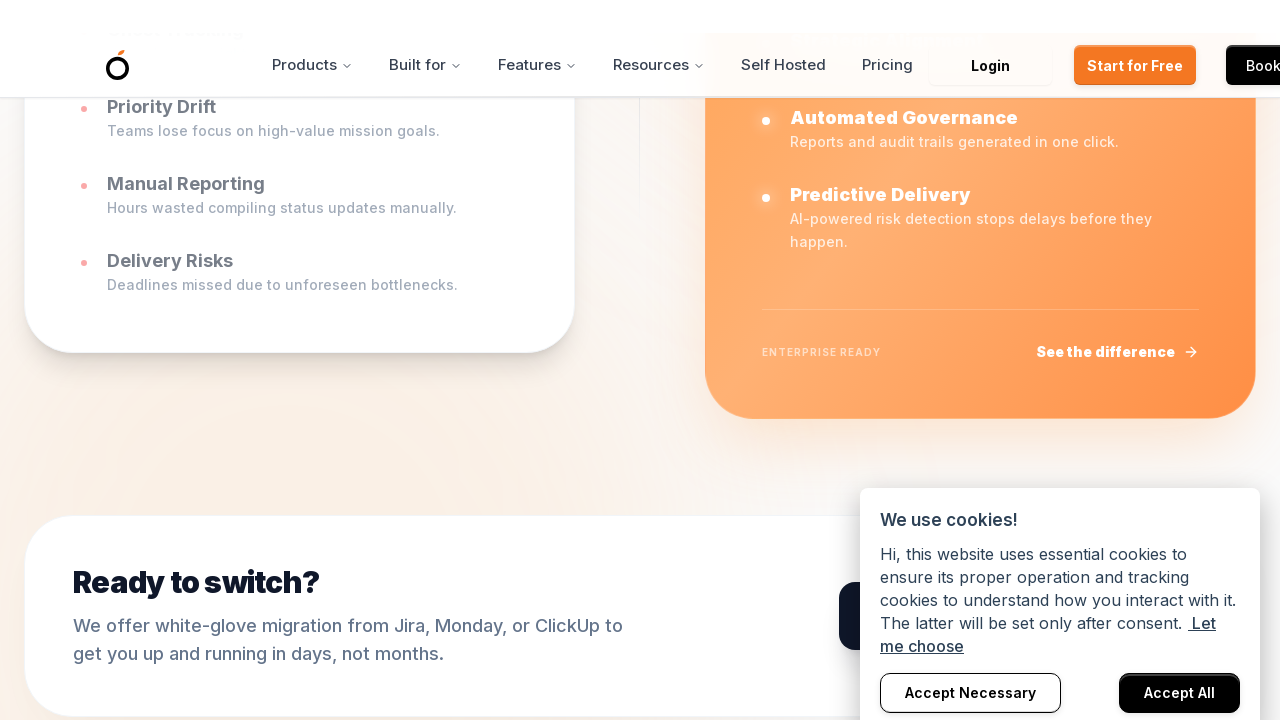

Pressed ArrowDown key (scroll iteration 248/500)
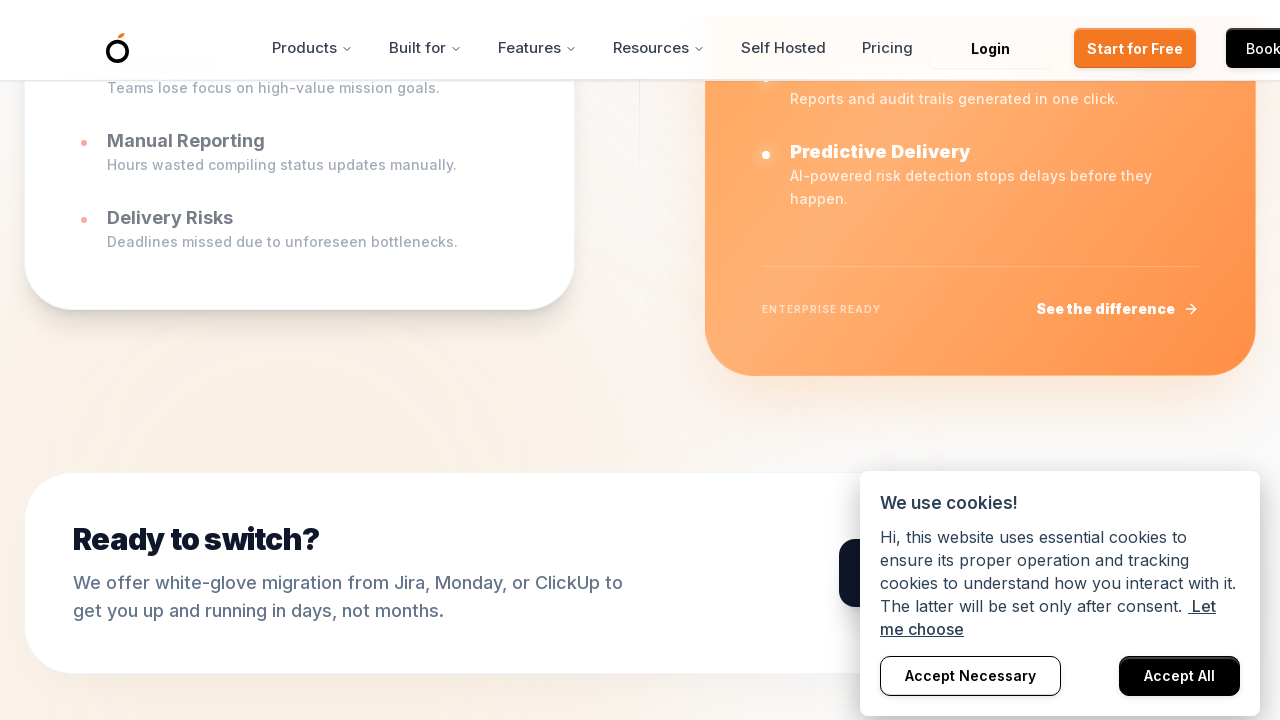

Pressed ArrowDown key (scroll iteration 249/500)
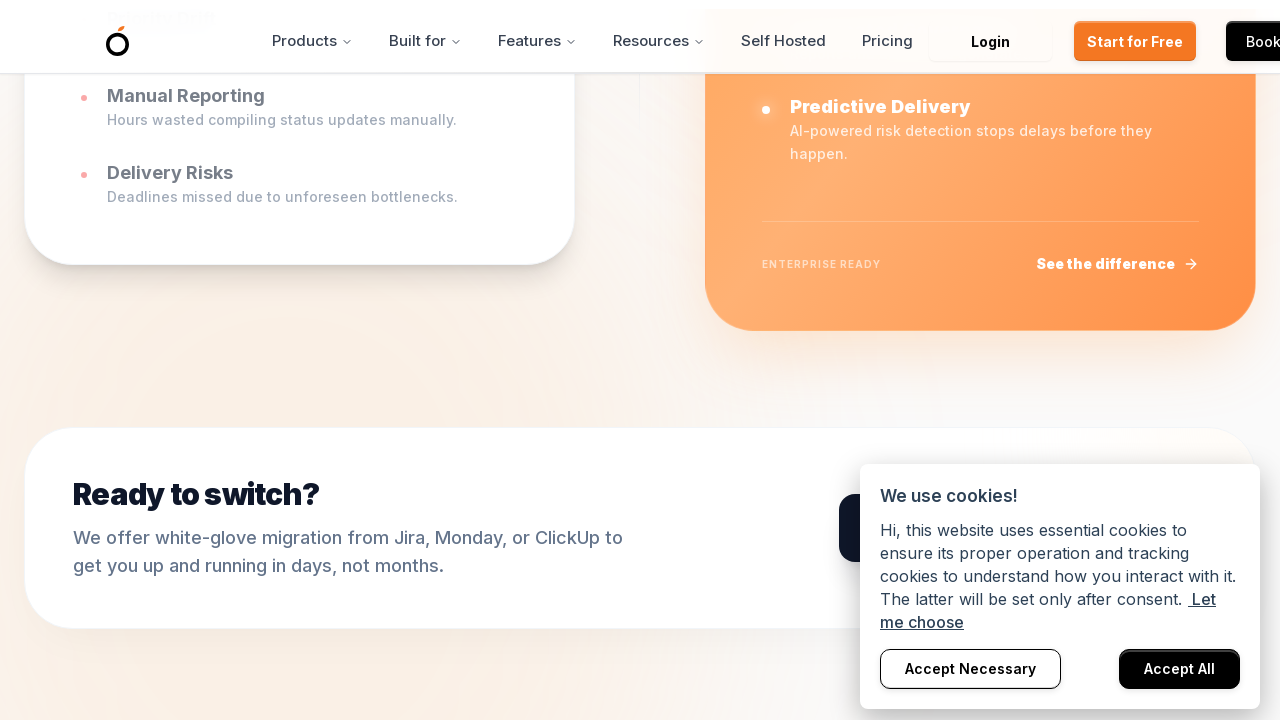

Pressed ArrowDown key (scroll iteration 250/500)
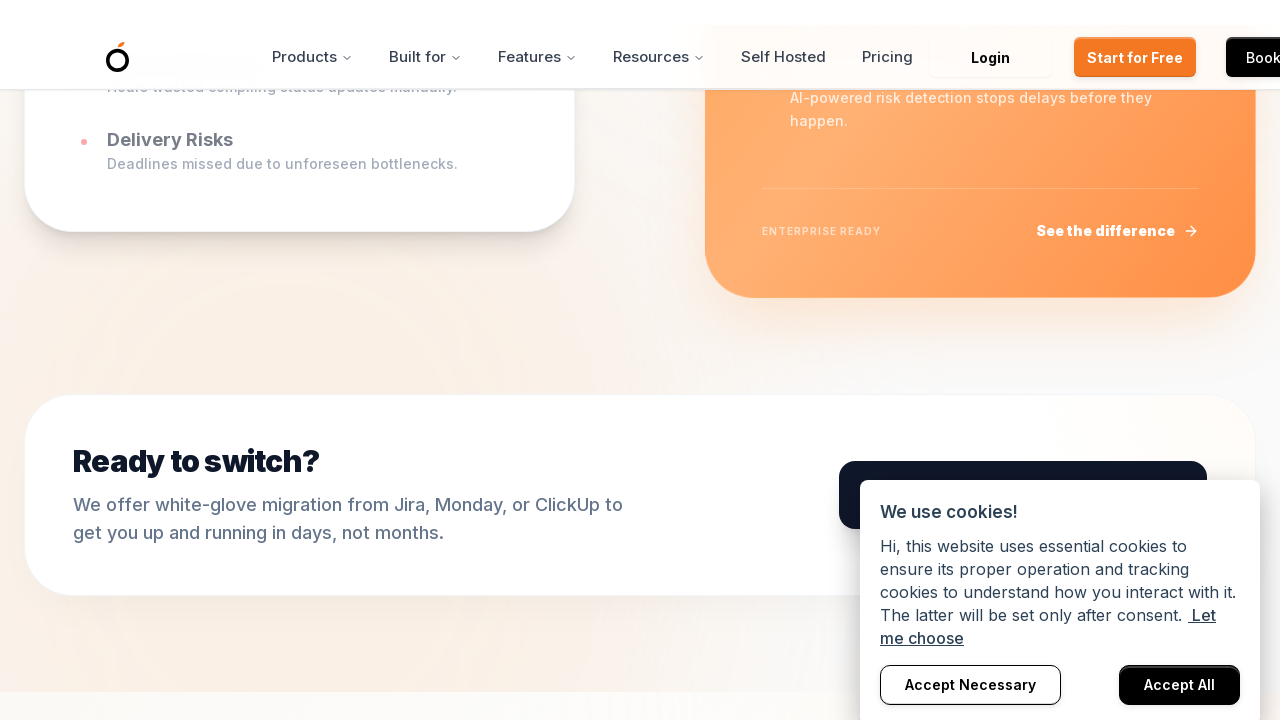

Pressed ArrowDown key (scroll iteration 251/500)
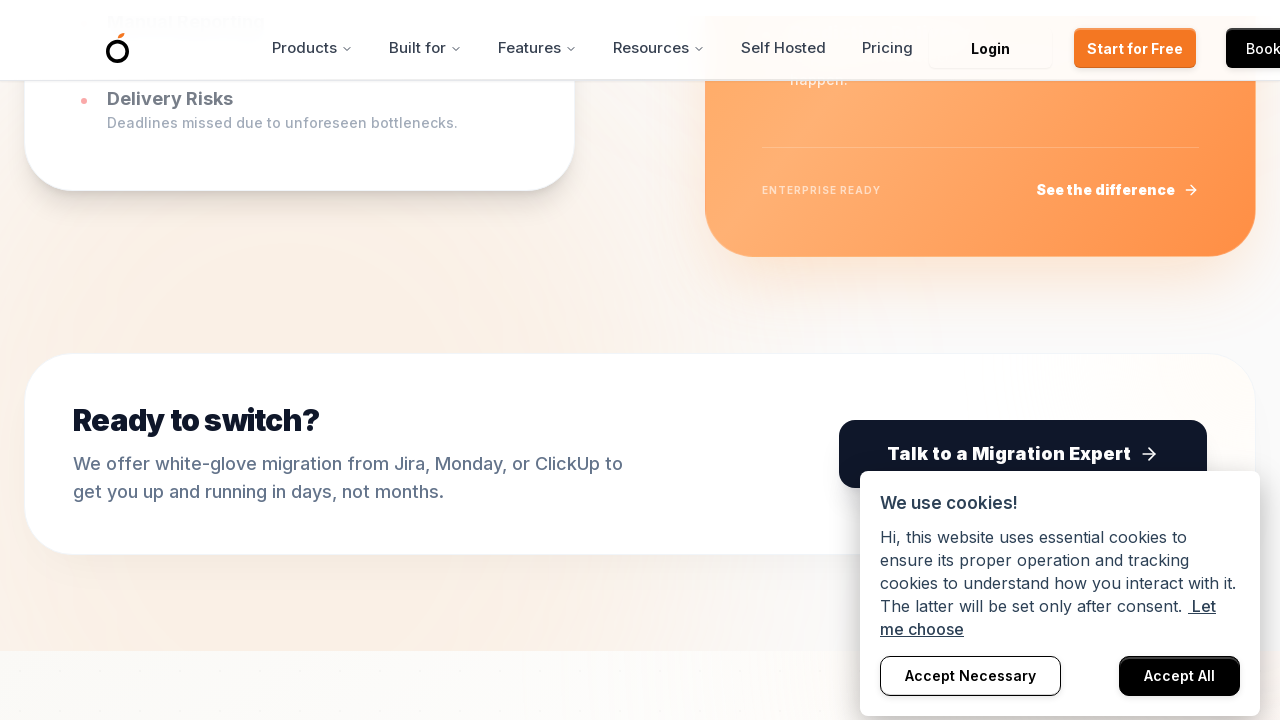

Pressed ArrowDown key (scroll iteration 252/500)
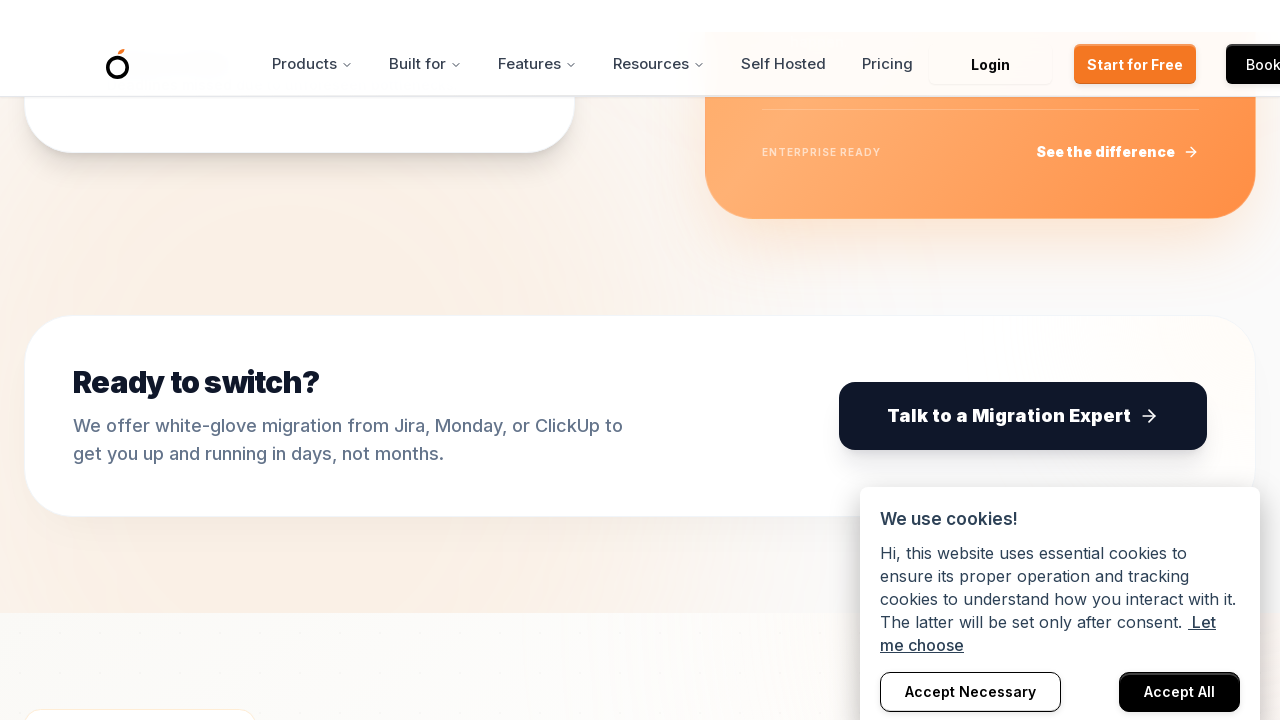

Pressed ArrowDown key (scroll iteration 253/500)
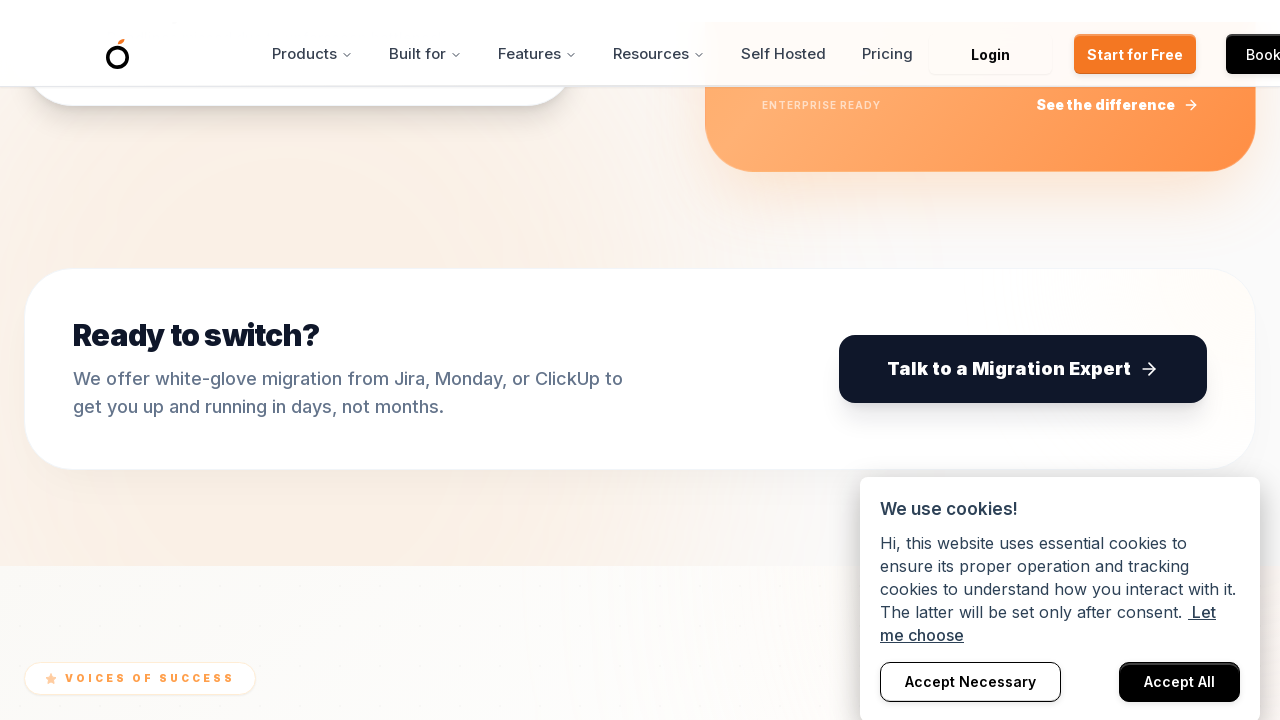

Pressed ArrowDown key (scroll iteration 254/500)
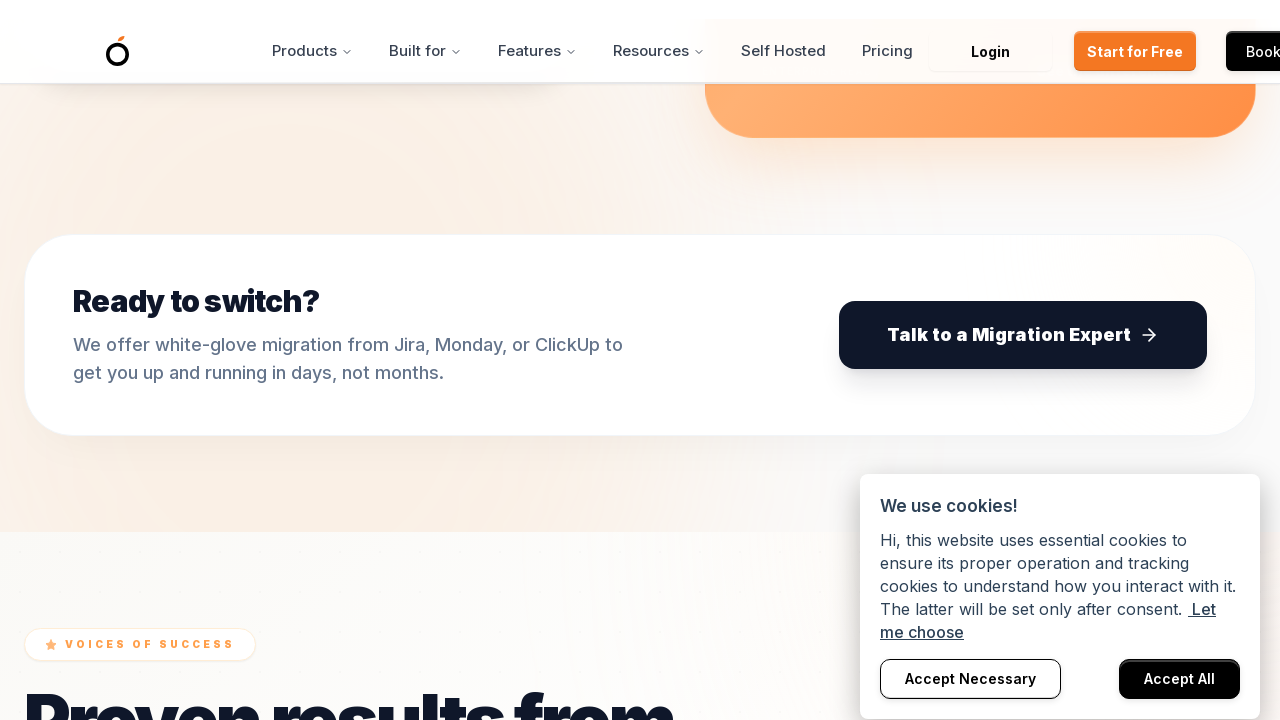

Pressed ArrowDown key (scroll iteration 255/500)
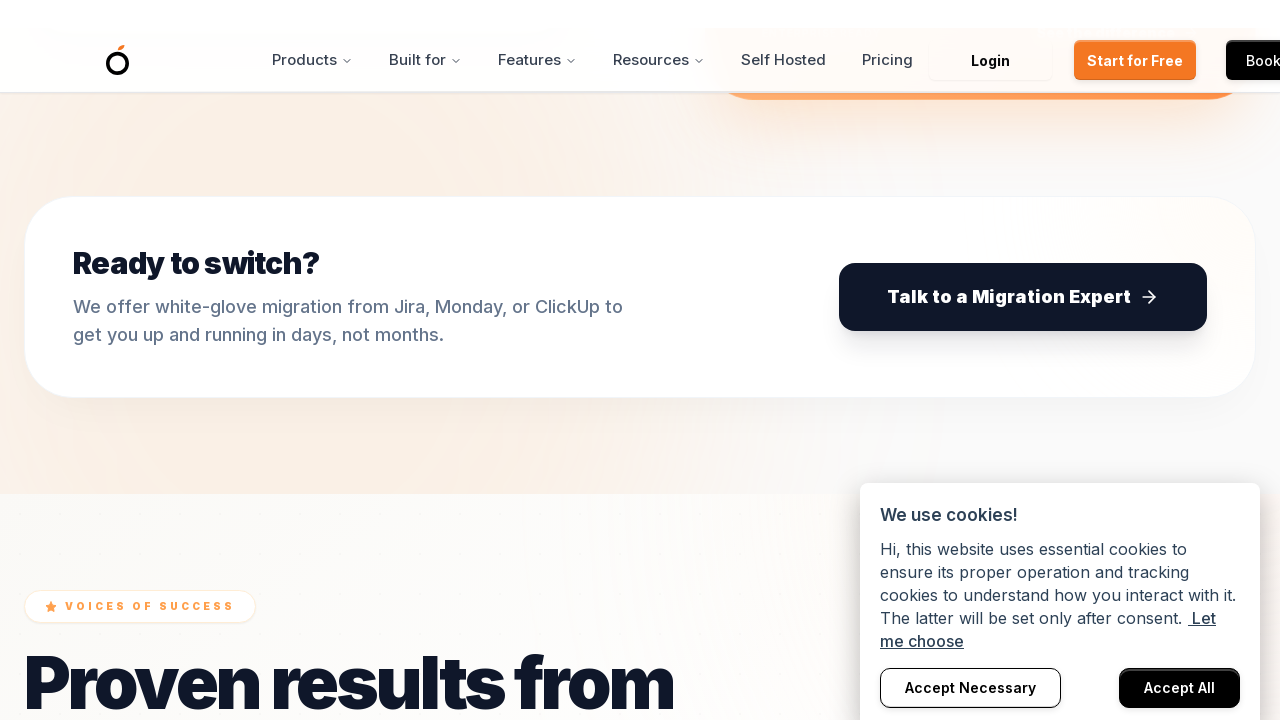

Pressed ArrowDown key (scroll iteration 256/500)
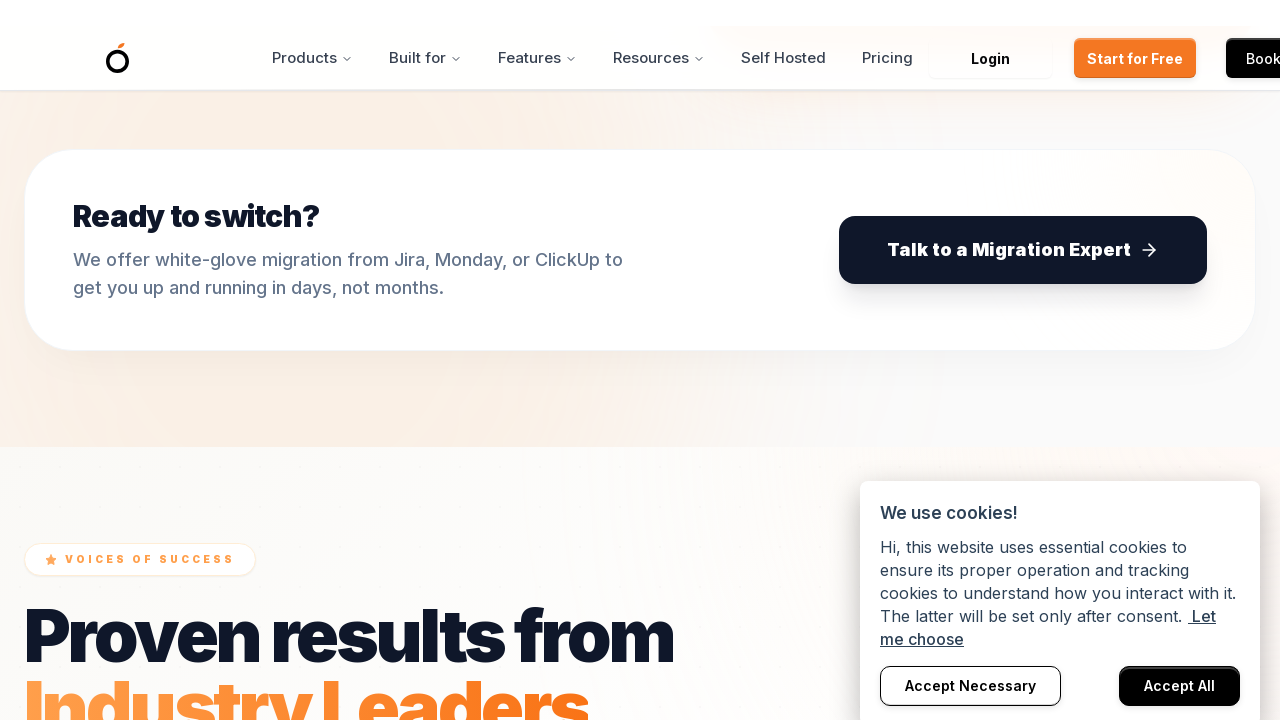

Pressed ArrowDown key (scroll iteration 257/500)
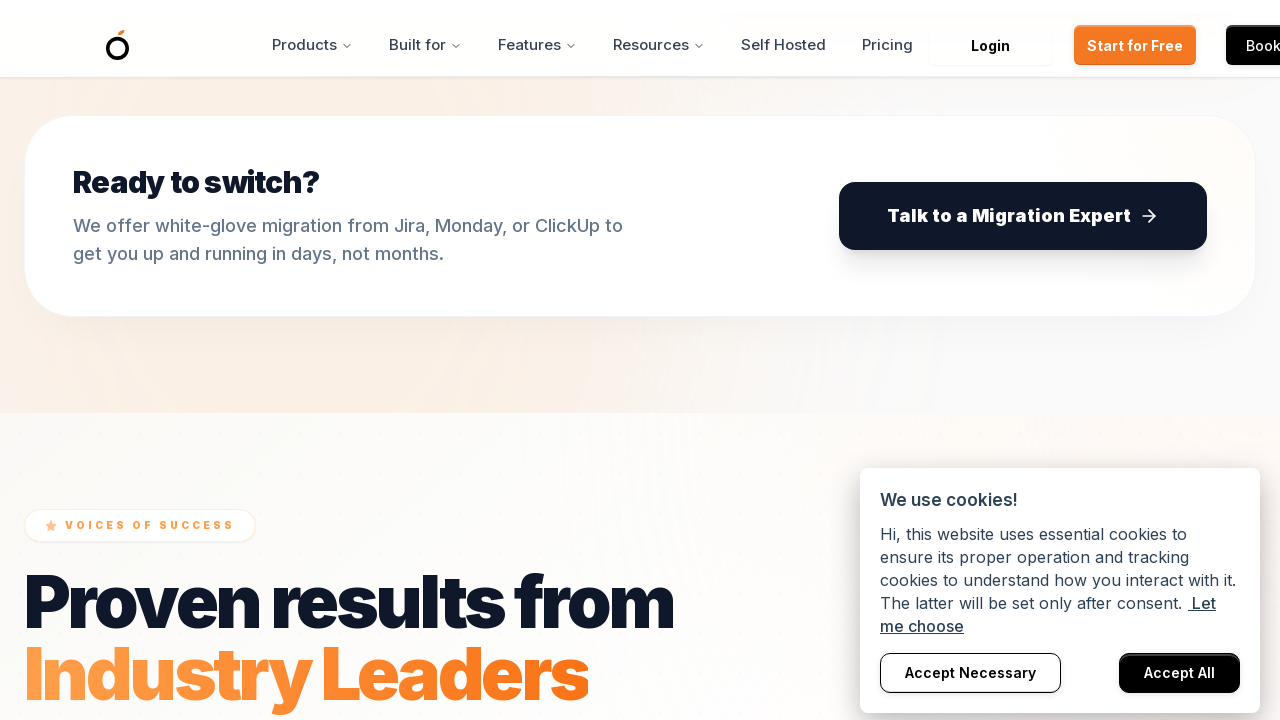

Pressed ArrowDown key (scroll iteration 258/500)
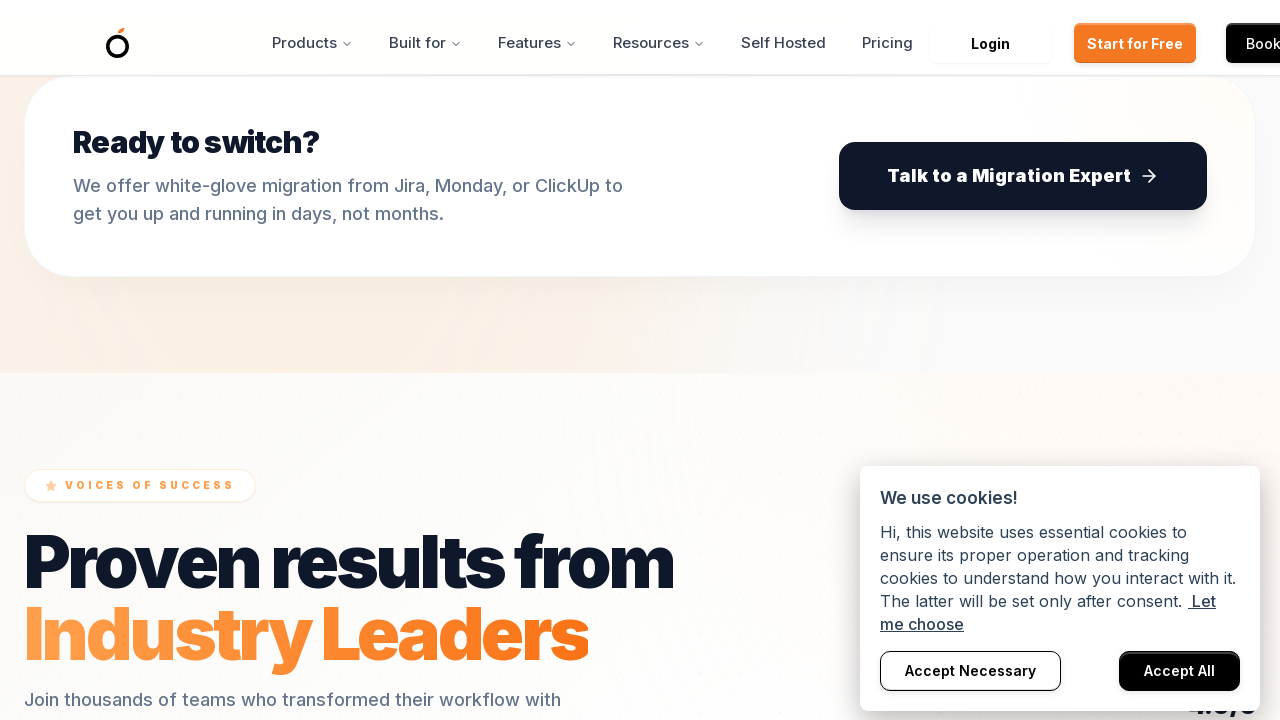

Pressed ArrowDown key (scroll iteration 259/500)
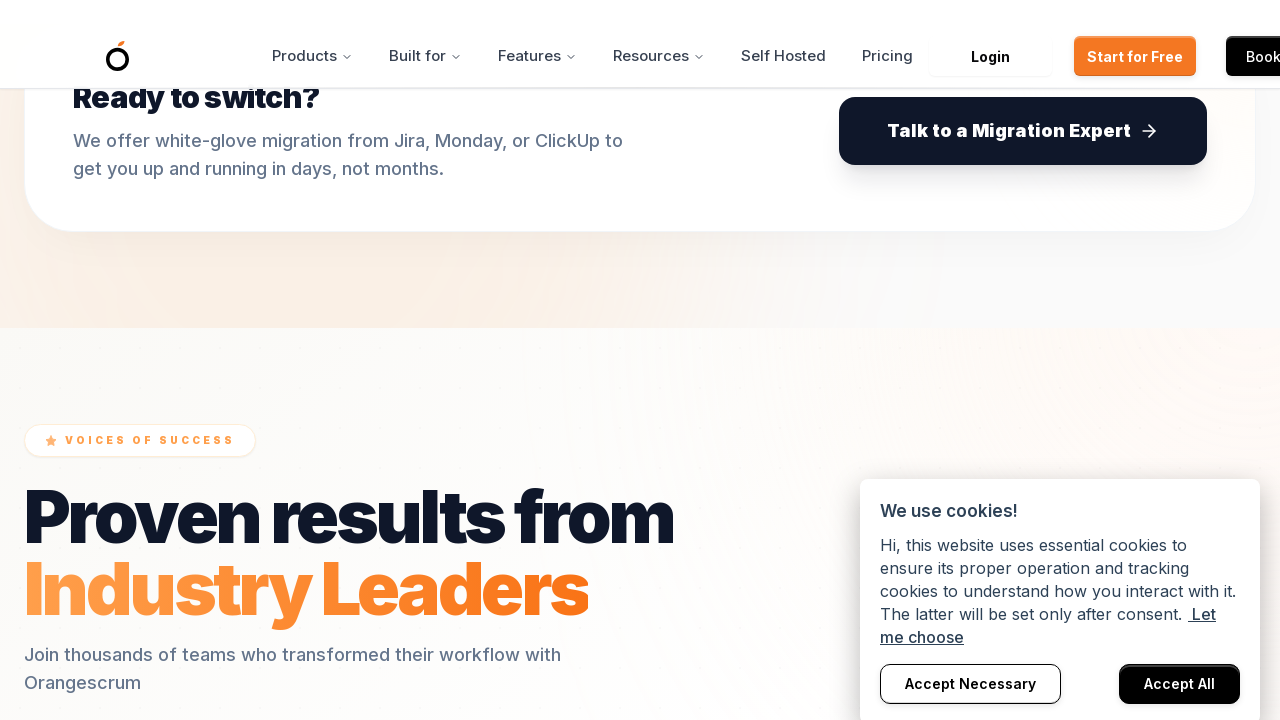

Pressed ArrowDown key (scroll iteration 260/500)
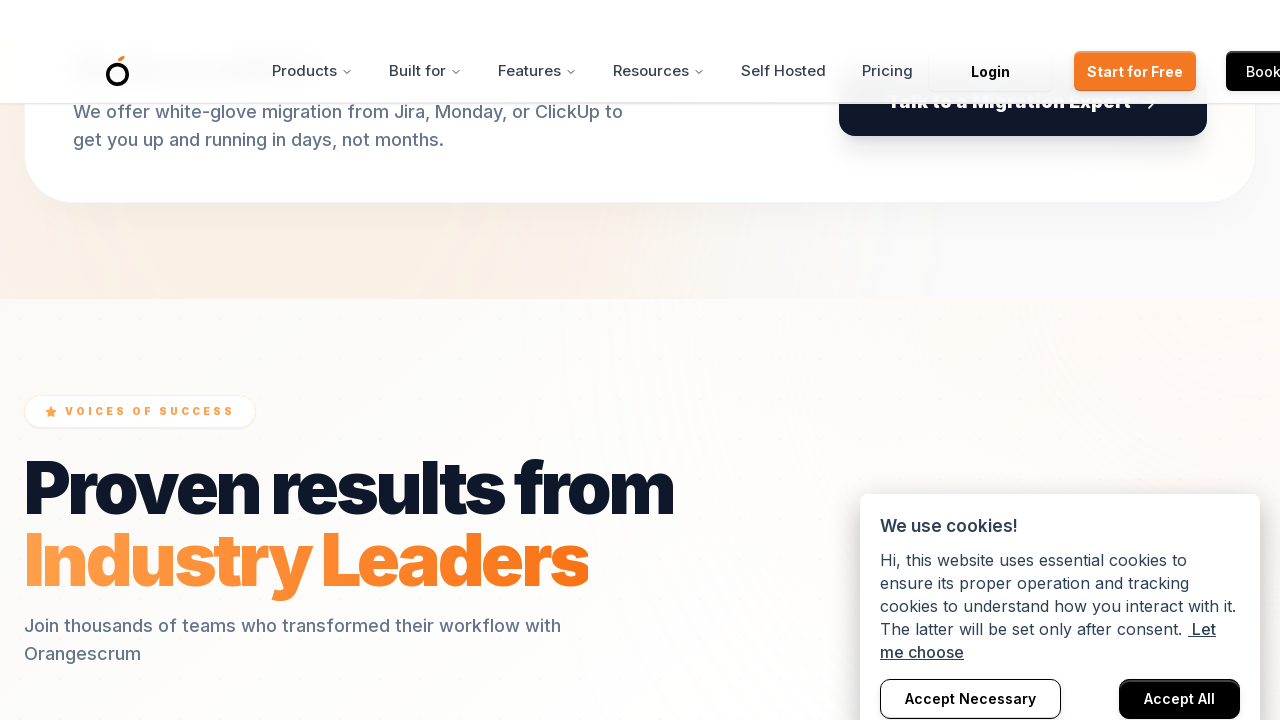

Pressed ArrowDown key (scroll iteration 261/500)
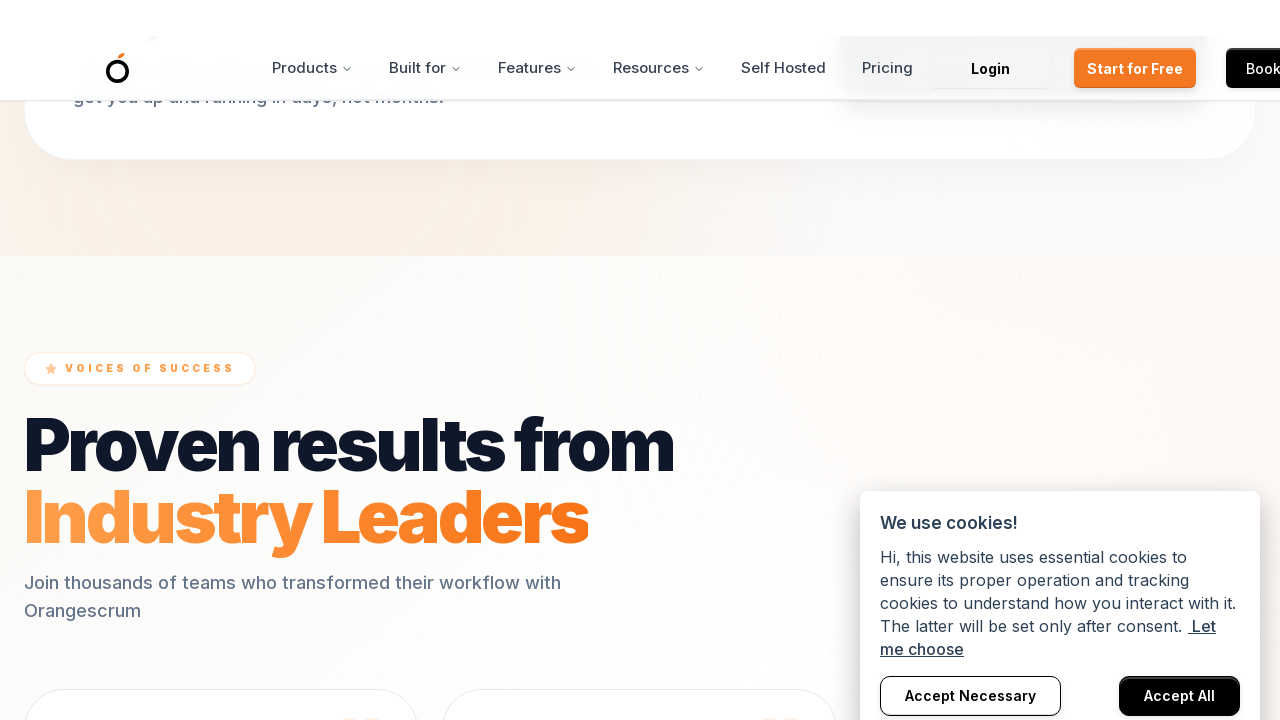

Pressed ArrowDown key (scroll iteration 262/500)
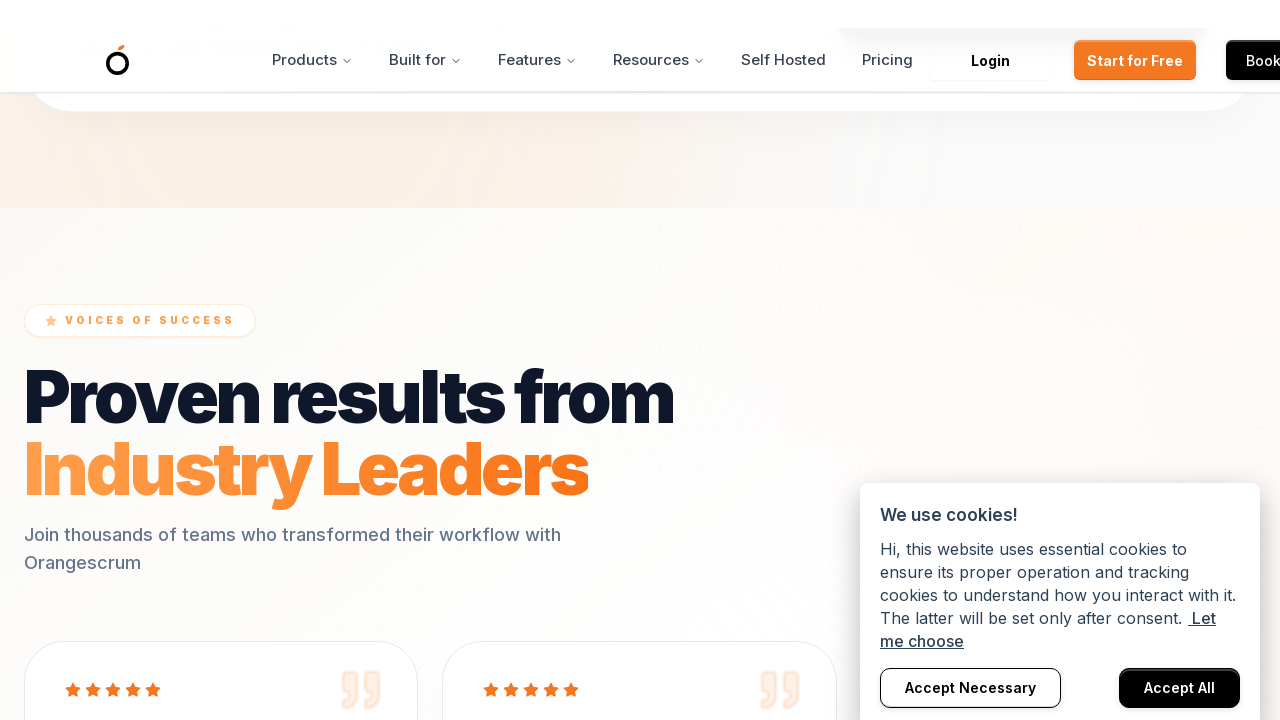

Pressed ArrowDown key (scroll iteration 263/500)
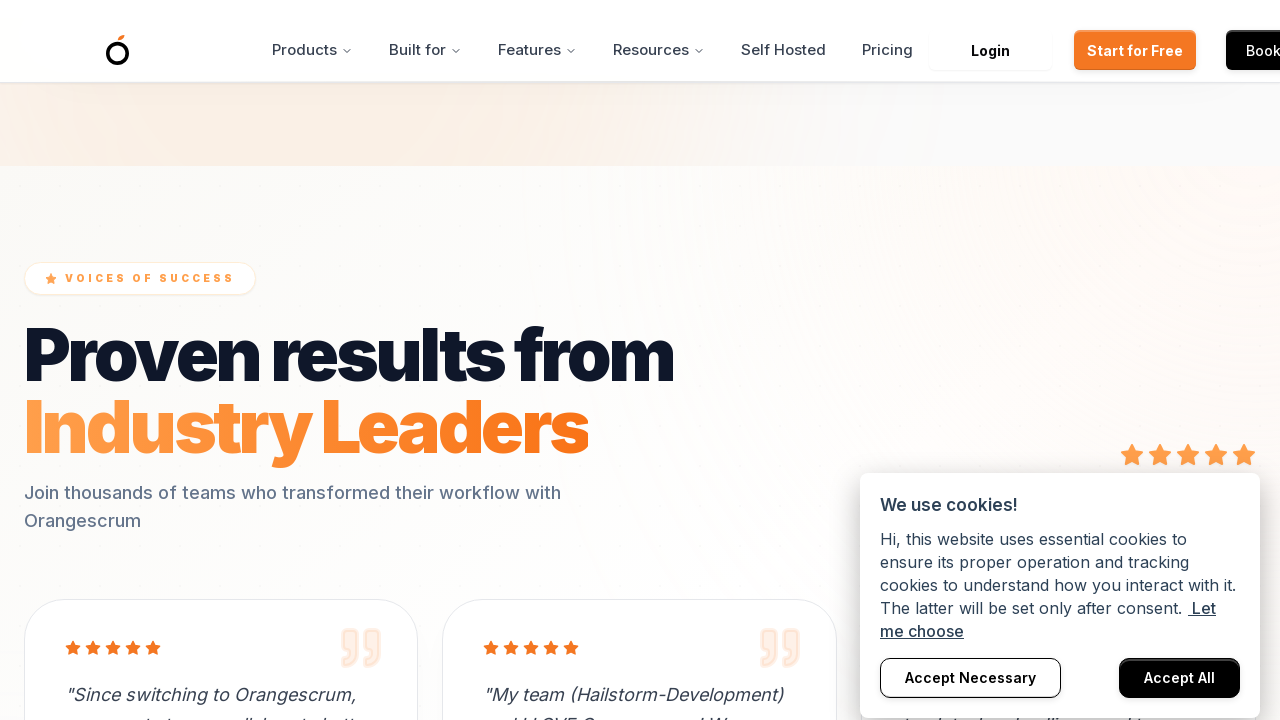

Pressed ArrowDown key (scroll iteration 264/500)
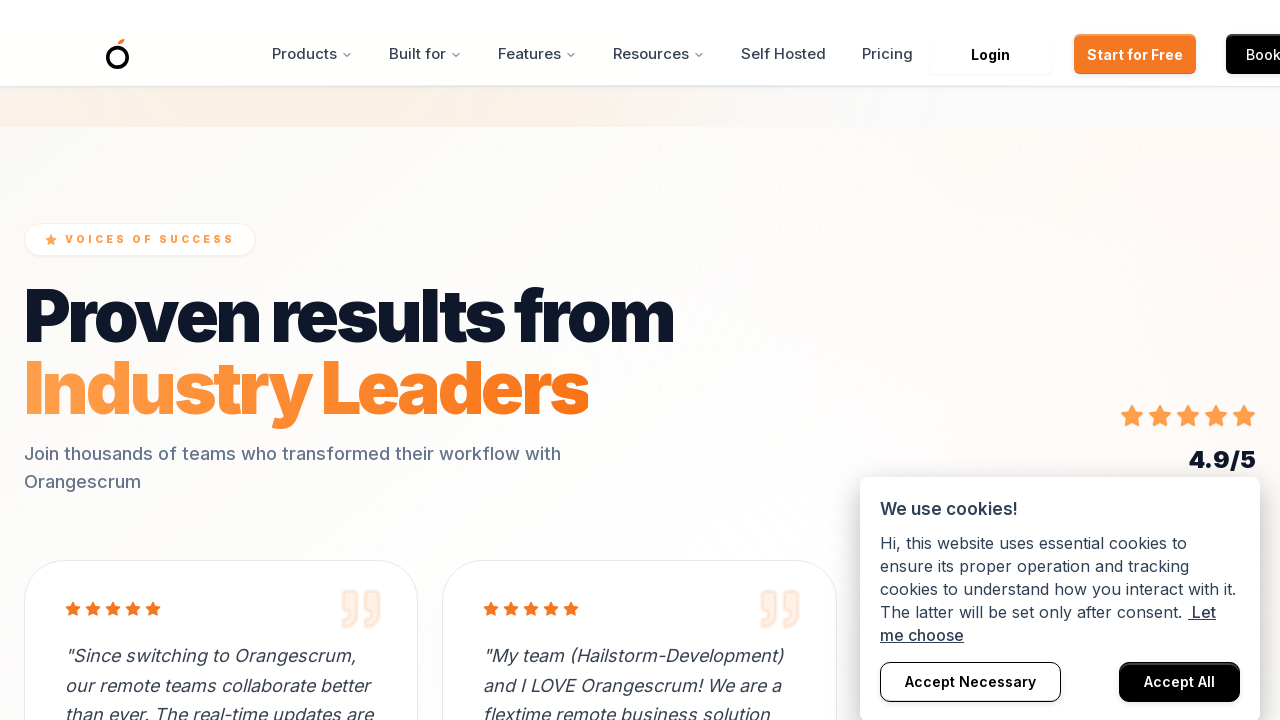

Pressed ArrowDown key (scroll iteration 265/500)
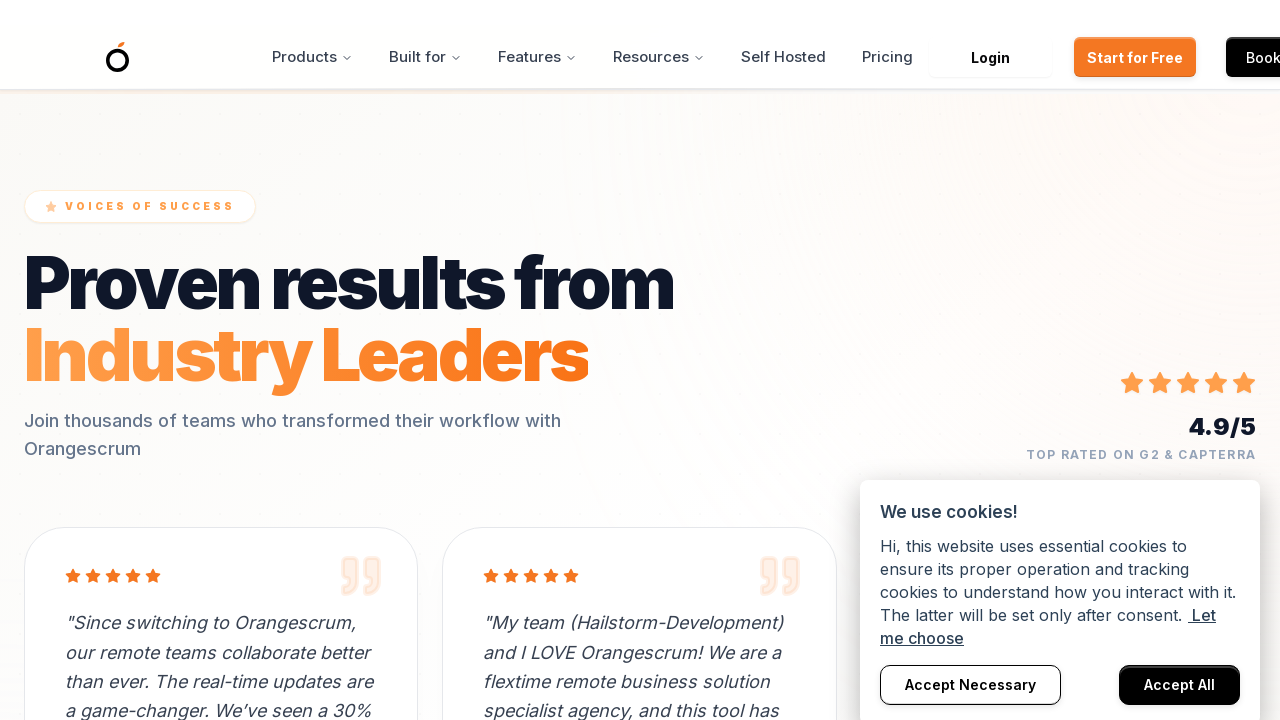

Pressed ArrowDown key (scroll iteration 266/500)
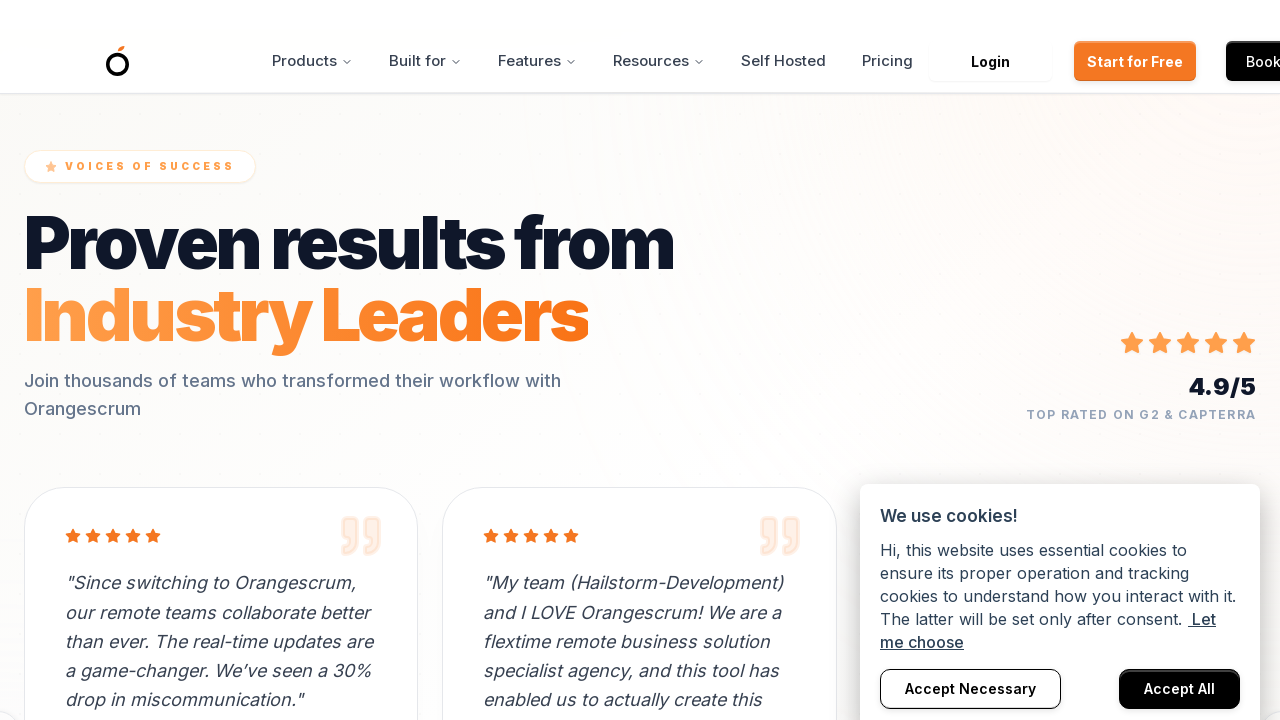

Pressed ArrowDown key (scroll iteration 267/500)
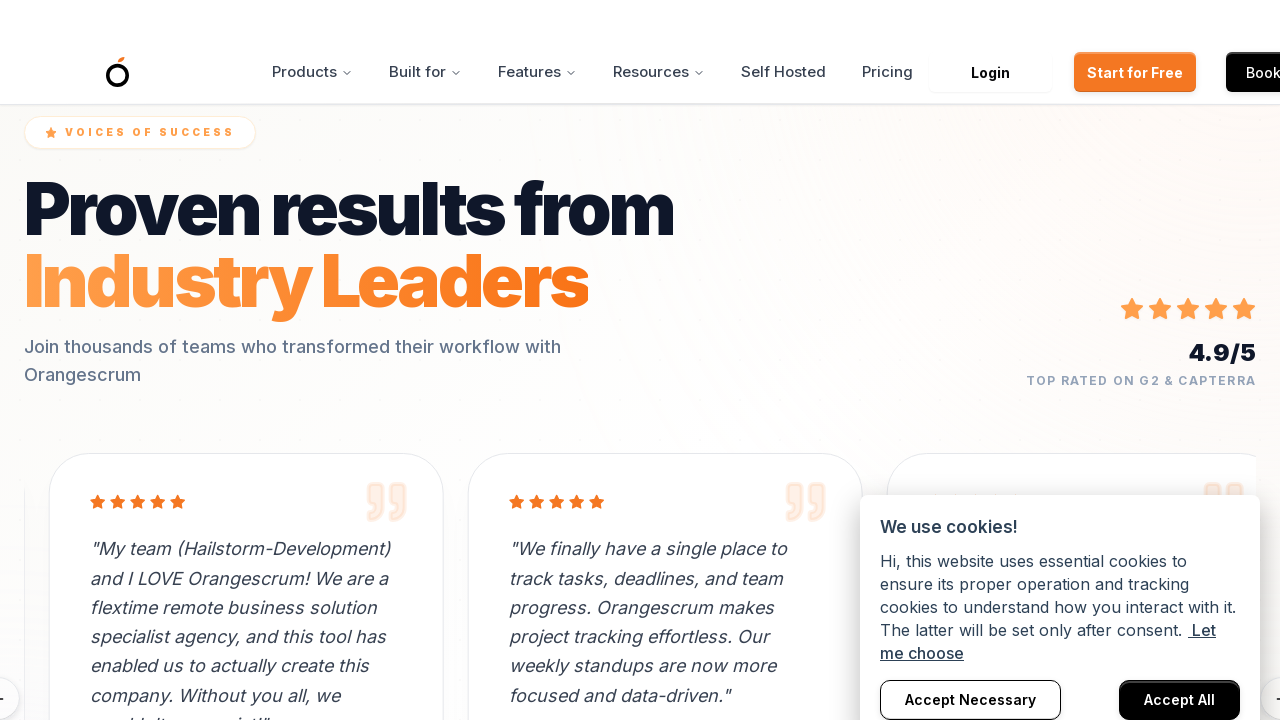

Pressed ArrowDown key (scroll iteration 268/500)
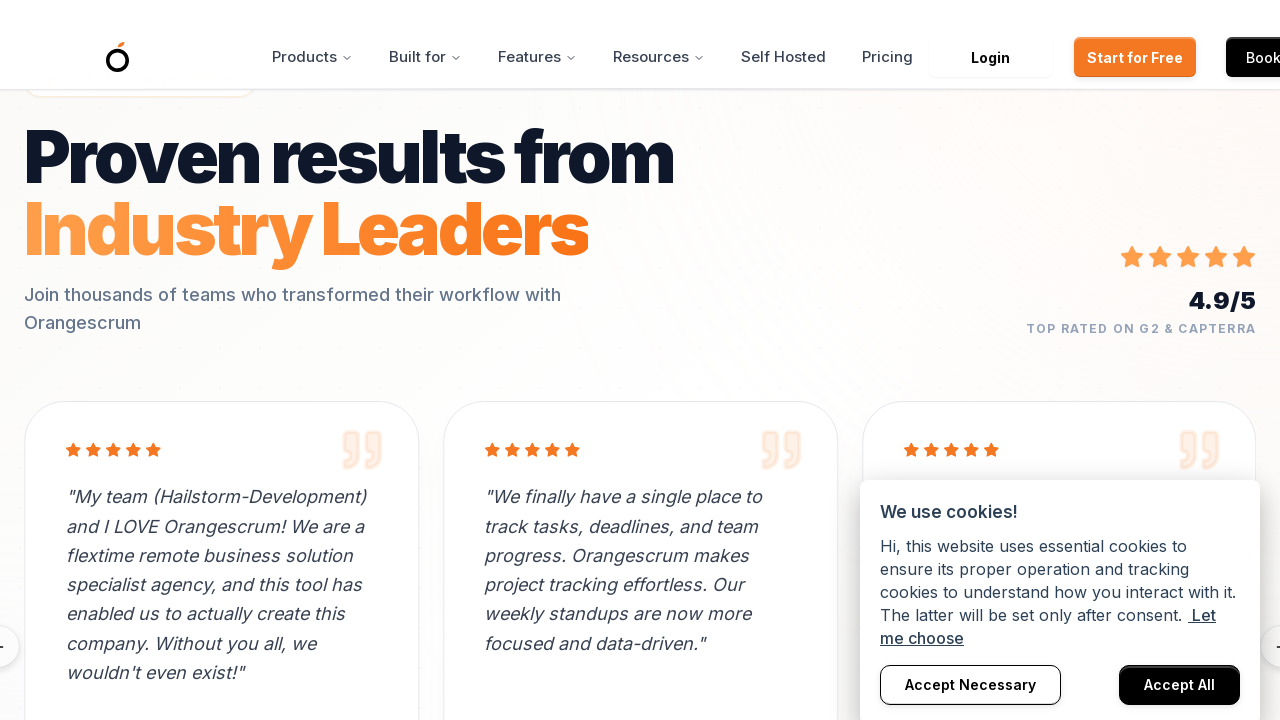

Pressed ArrowDown key (scroll iteration 269/500)
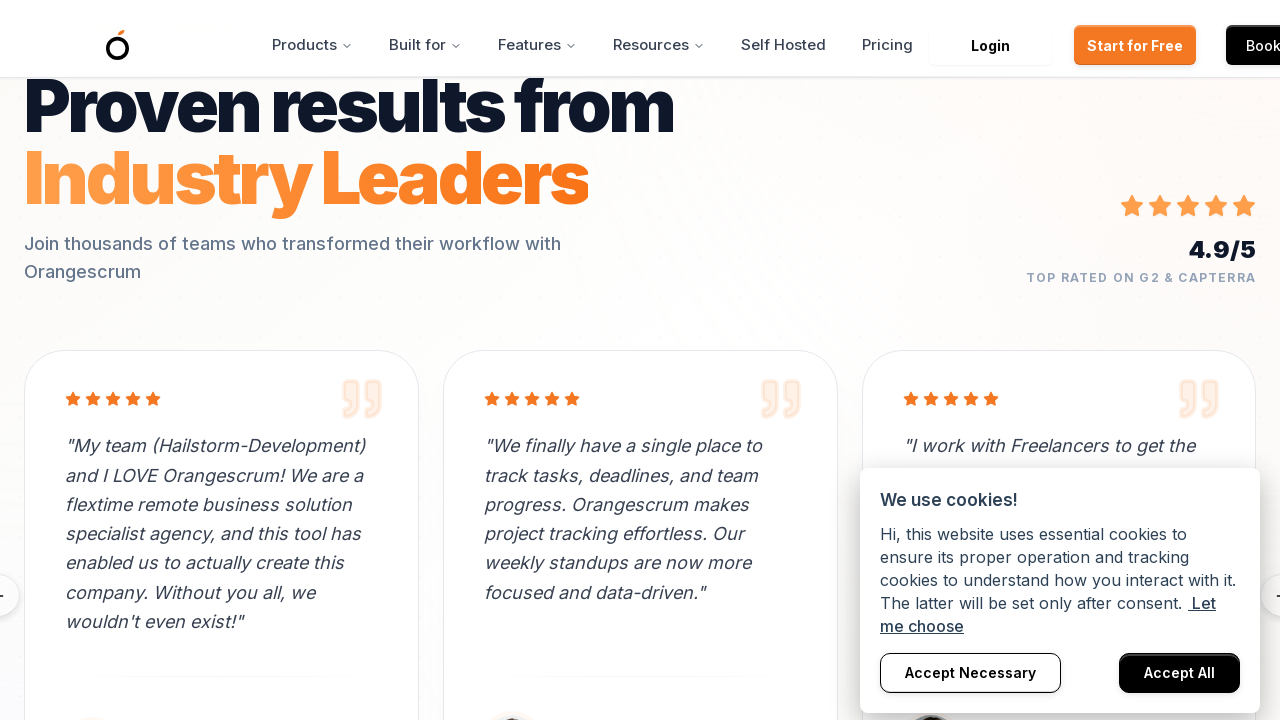

Pressed ArrowDown key (scroll iteration 270/500)
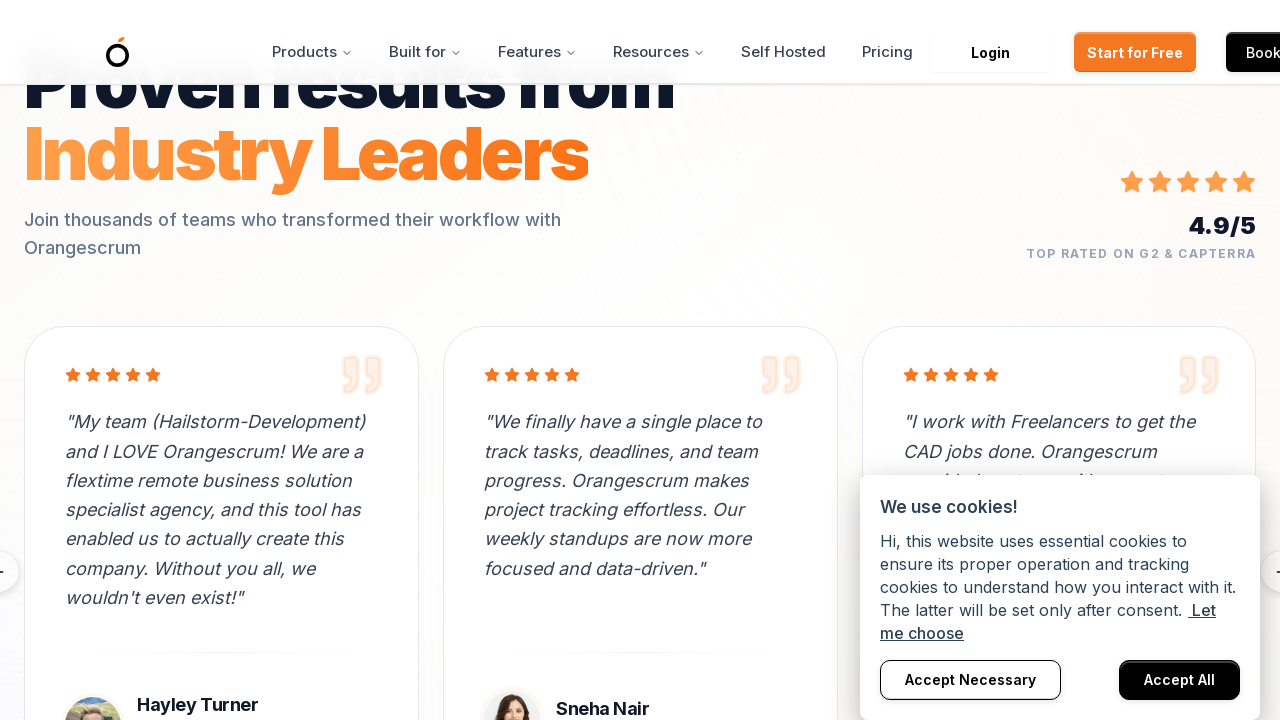

Pressed ArrowDown key (scroll iteration 271/500)
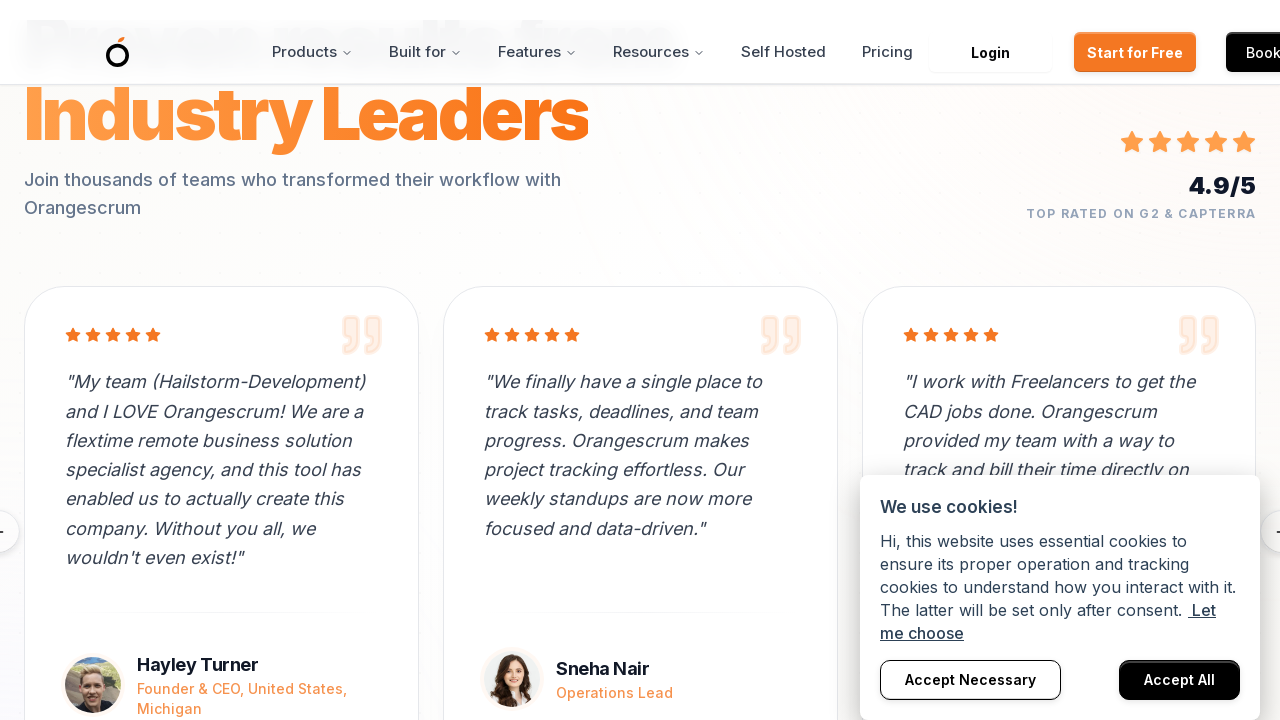

Pressed ArrowDown key (scroll iteration 272/500)
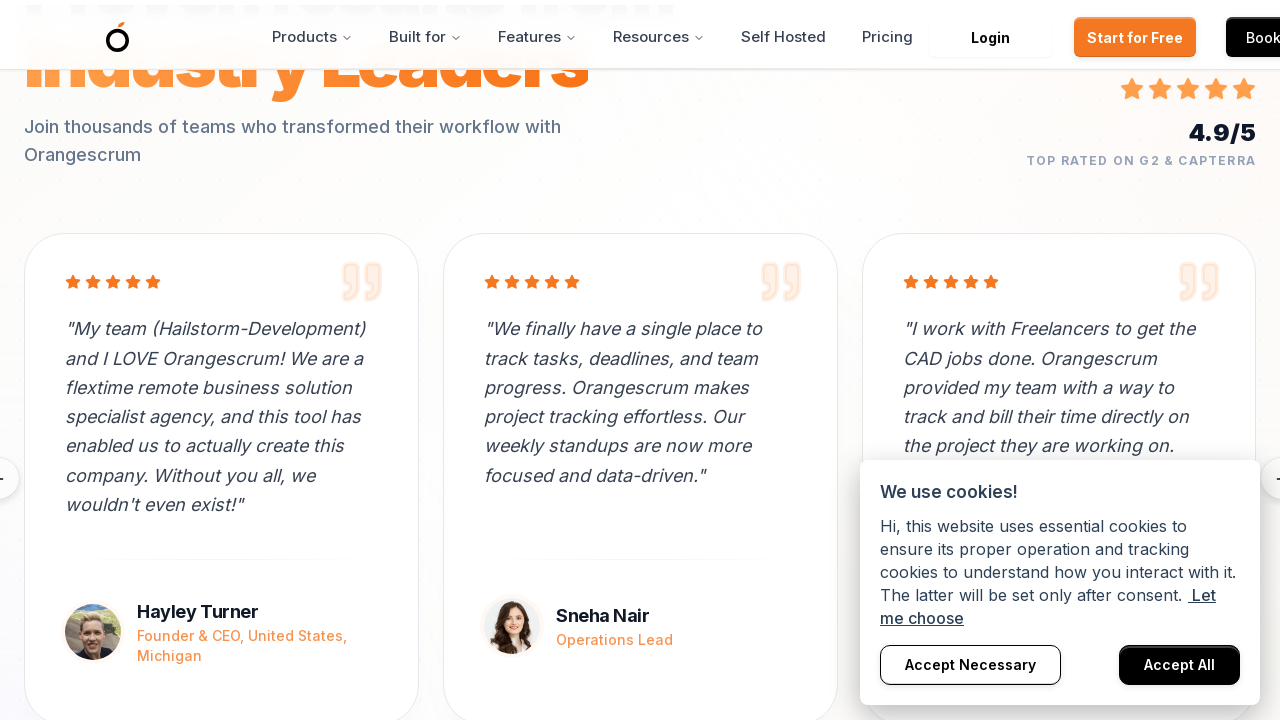

Pressed ArrowDown key (scroll iteration 273/500)
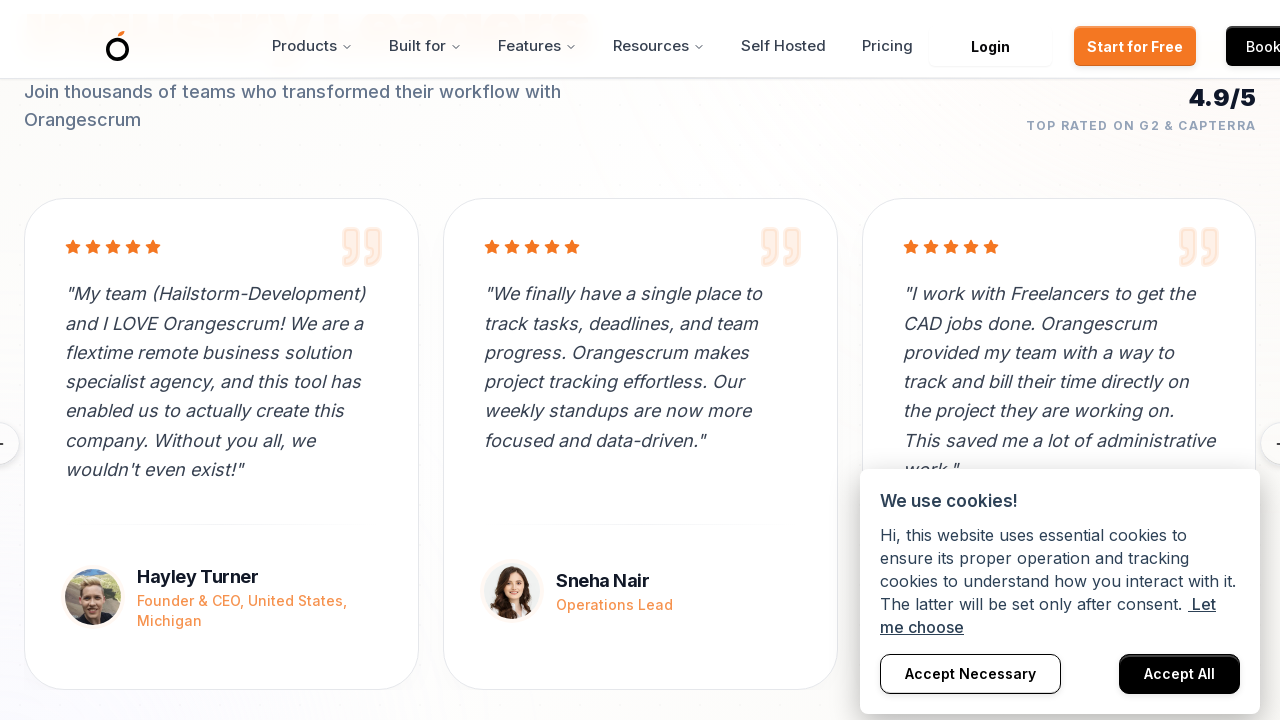

Pressed ArrowDown key (scroll iteration 274/500)
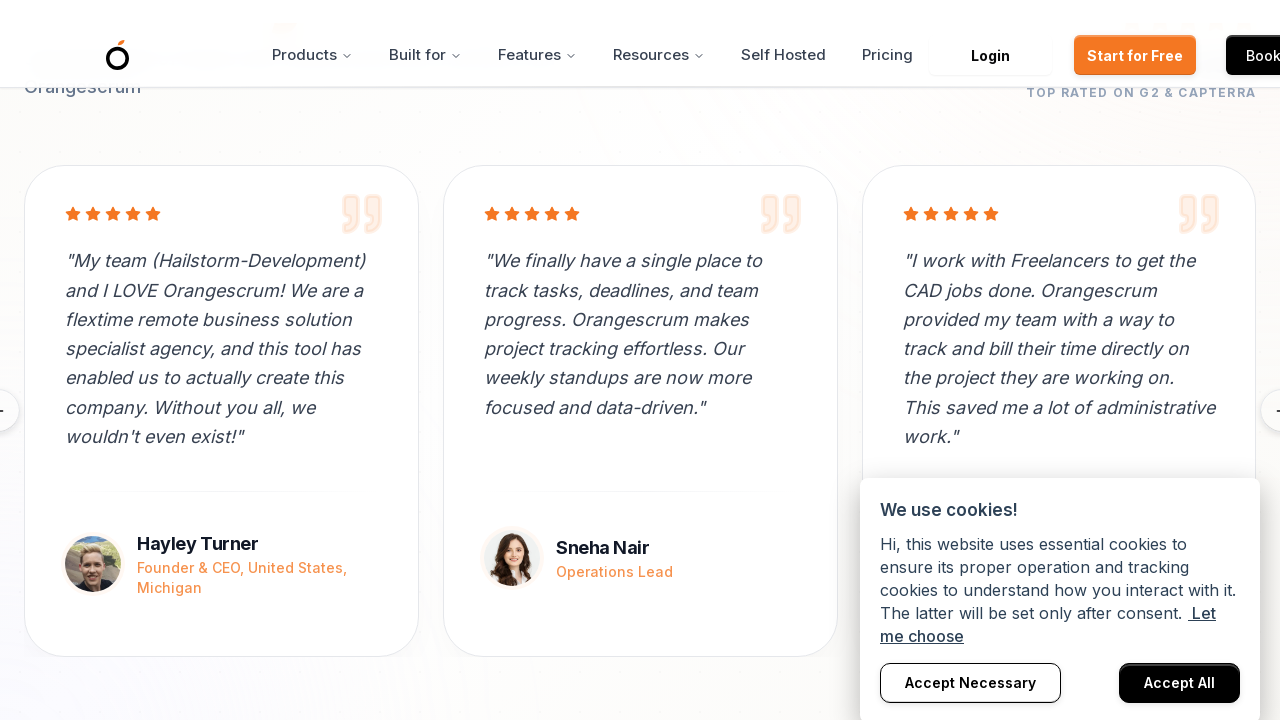

Pressed ArrowDown key (scroll iteration 275/500)
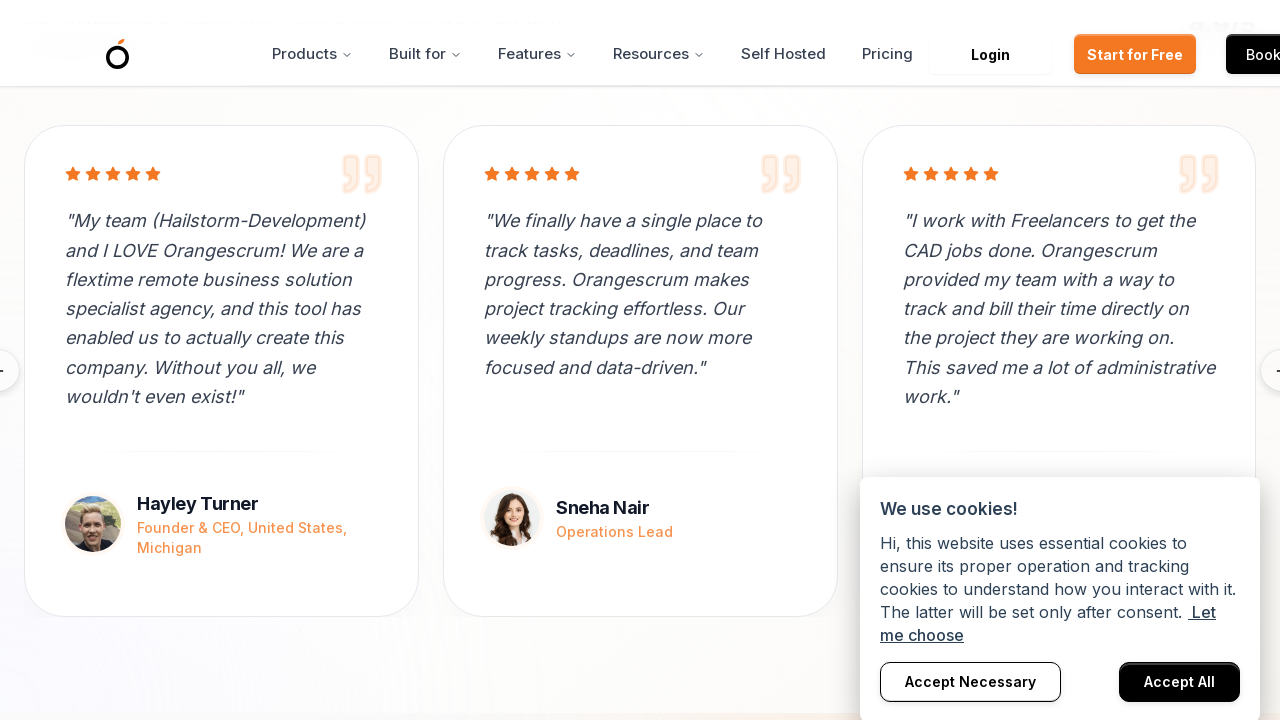

Pressed ArrowDown key (scroll iteration 276/500)
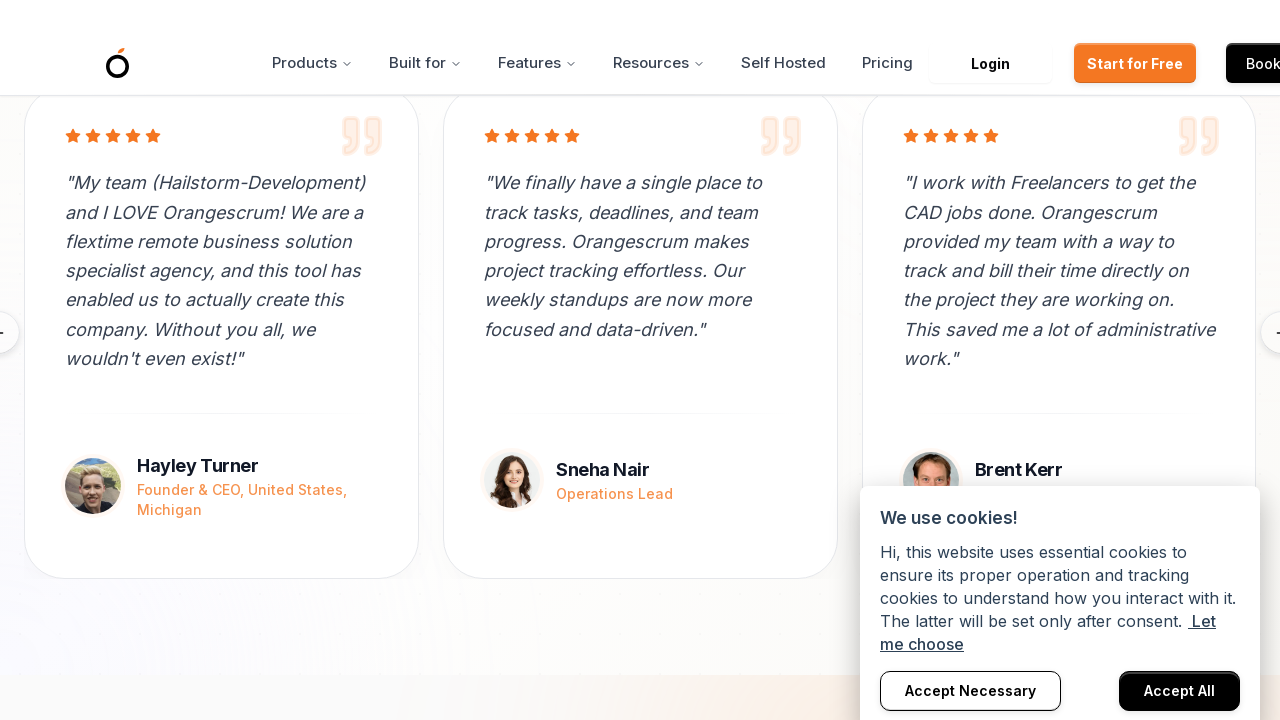

Pressed ArrowDown key (scroll iteration 277/500)
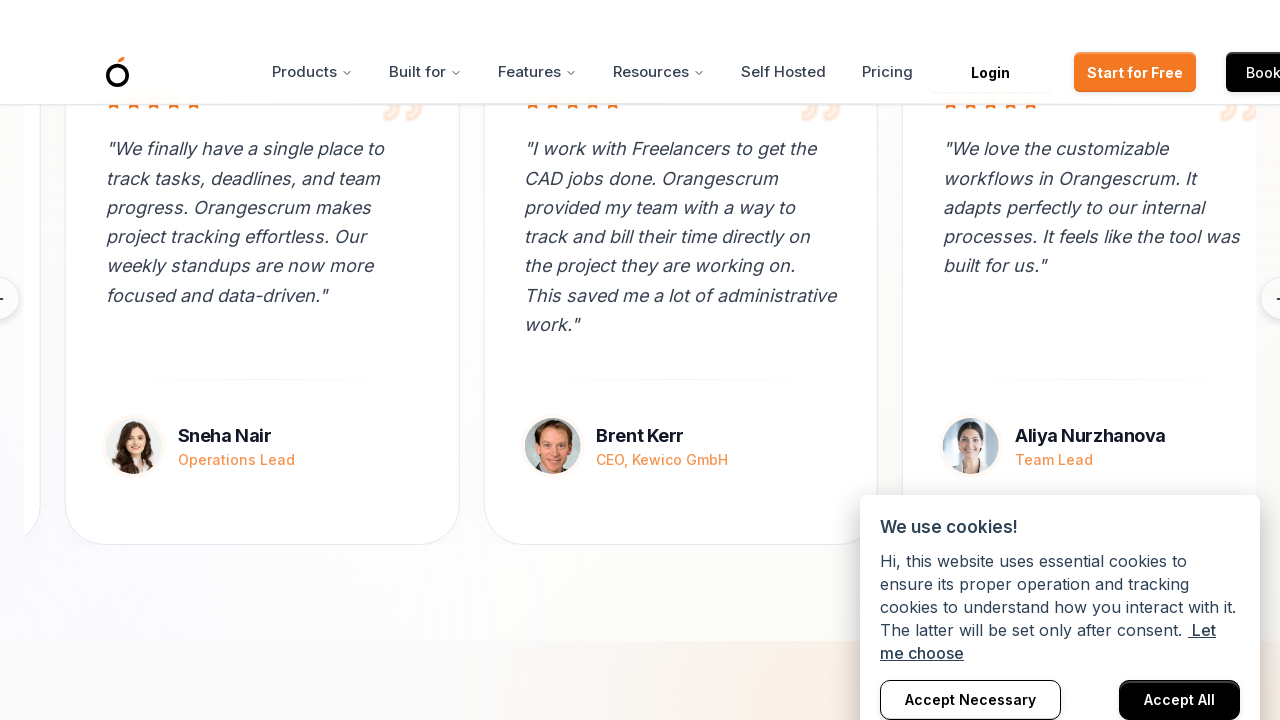

Pressed ArrowDown key (scroll iteration 278/500)
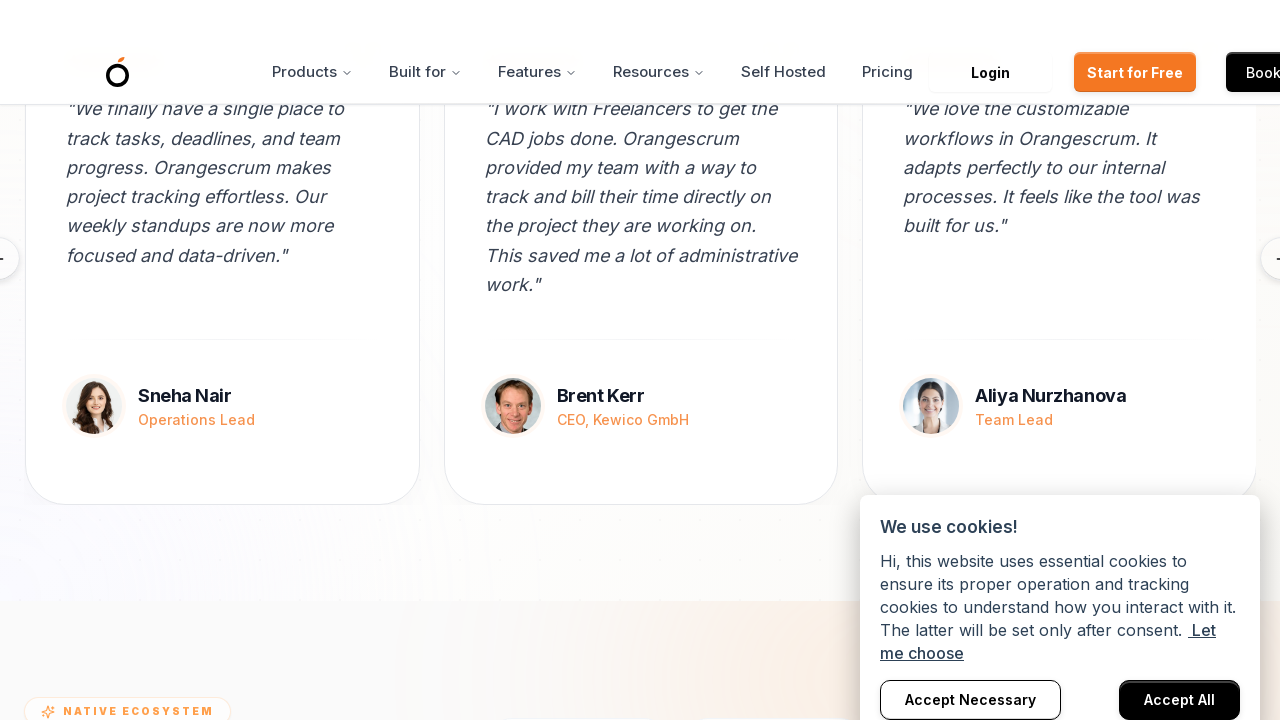

Pressed ArrowDown key (scroll iteration 279/500)
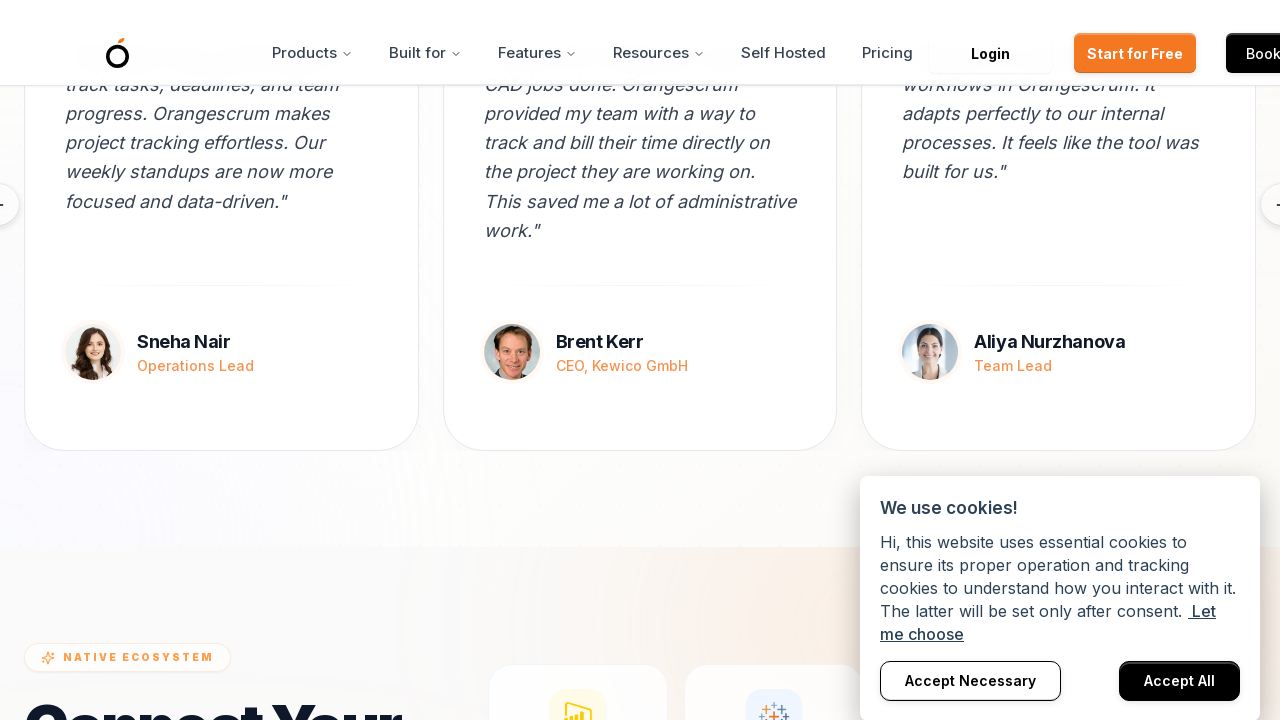

Pressed ArrowDown key (scroll iteration 280/500)
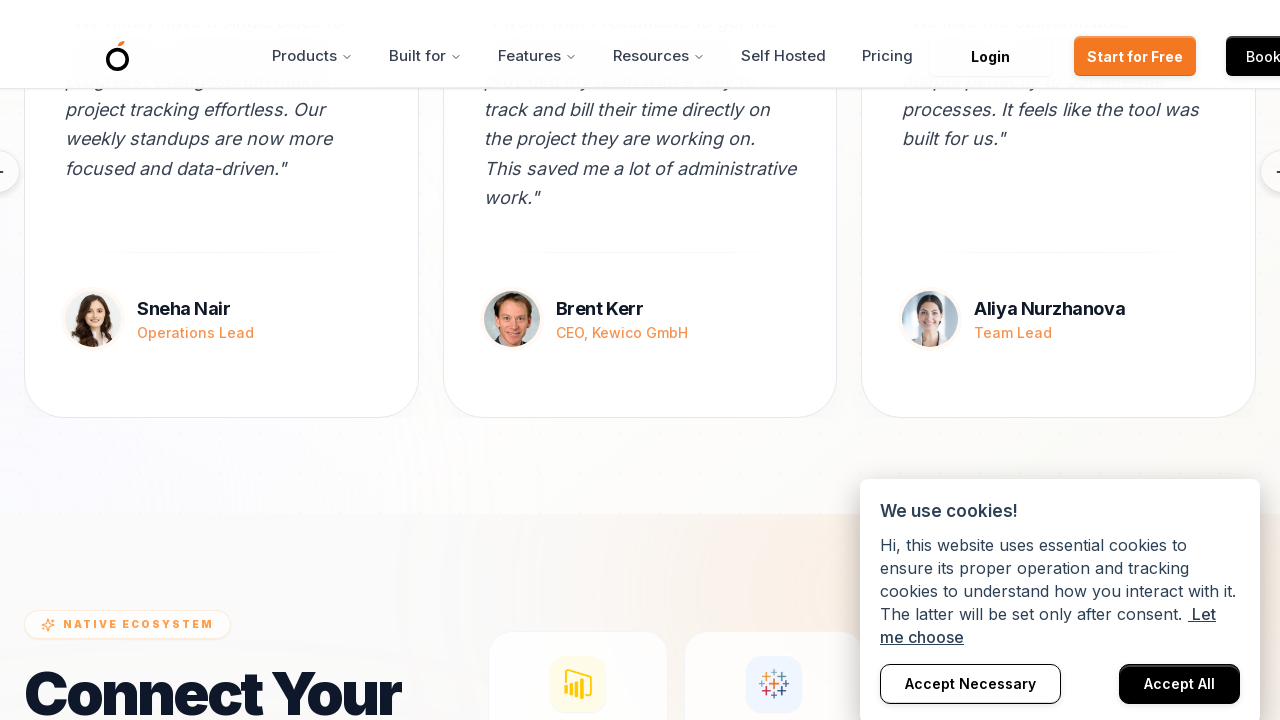

Pressed ArrowDown key (scroll iteration 281/500)
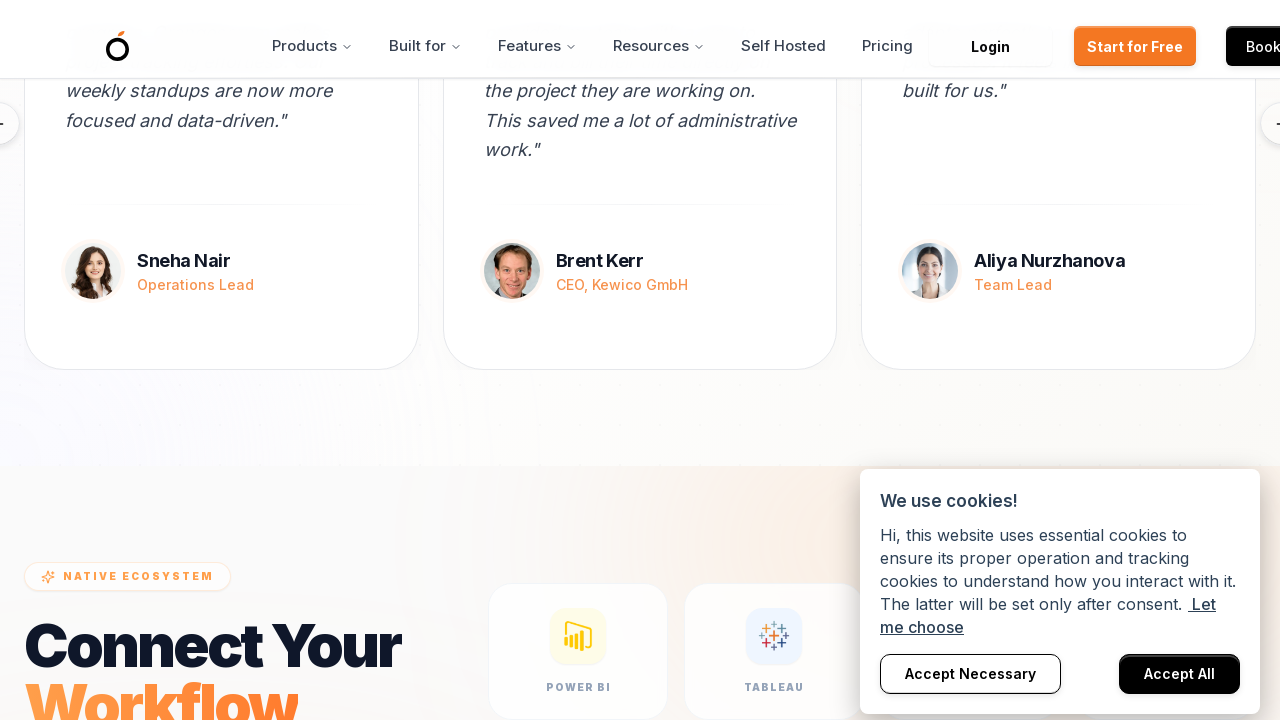

Pressed ArrowDown key (scroll iteration 282/500)
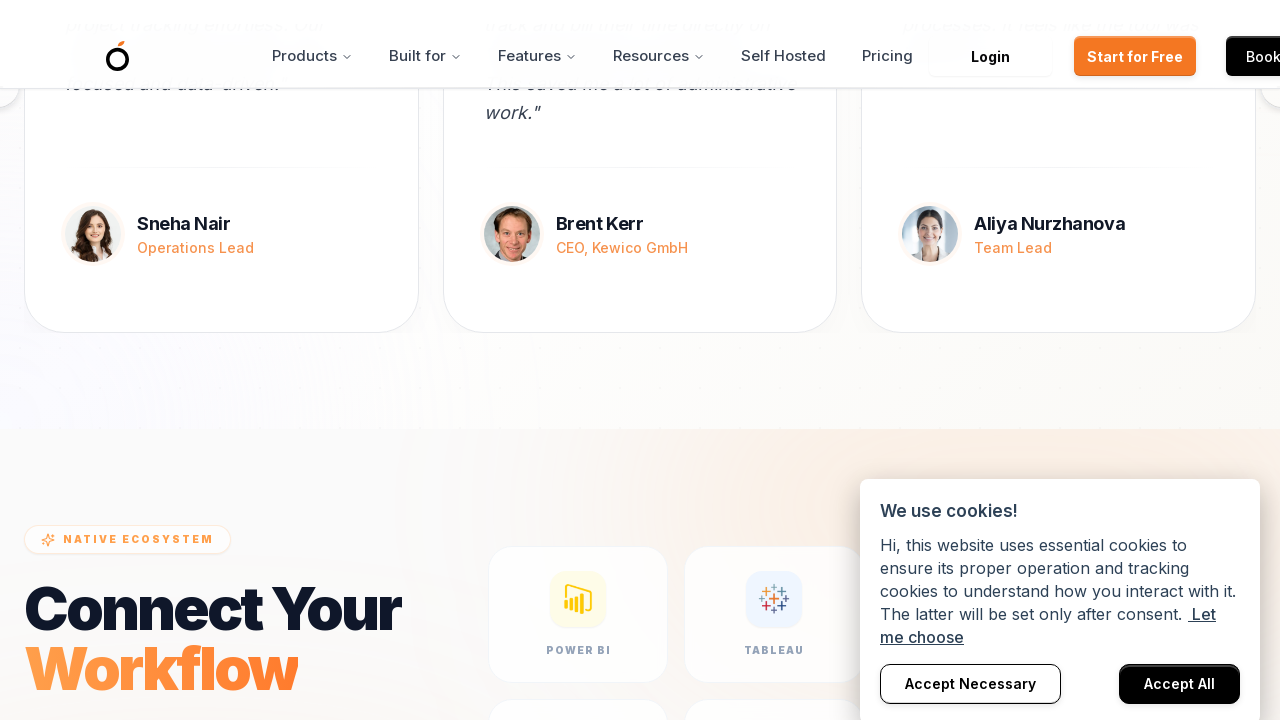

Pressed ArrowDown key (scroll iteration 283/500)
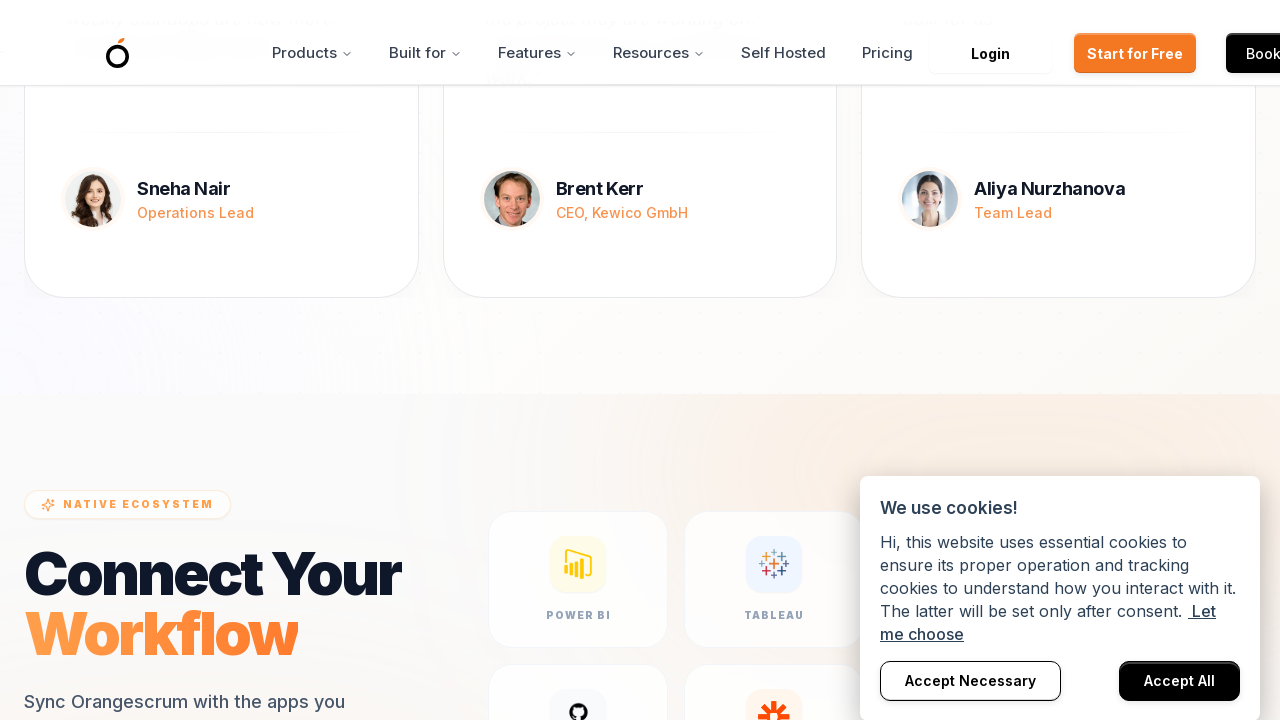

Pressed ArrowDown key (scroll iteration 284/500)
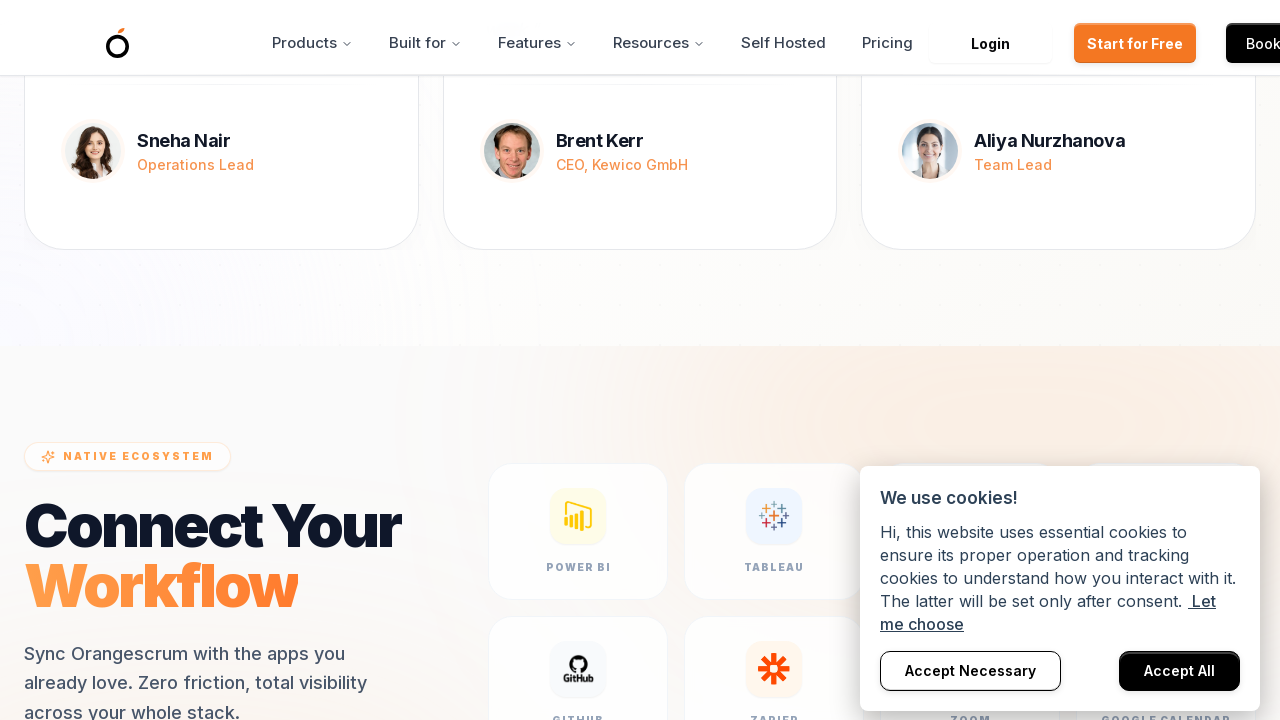

Pressed ArrowDown key (scroll iteration 285/500)
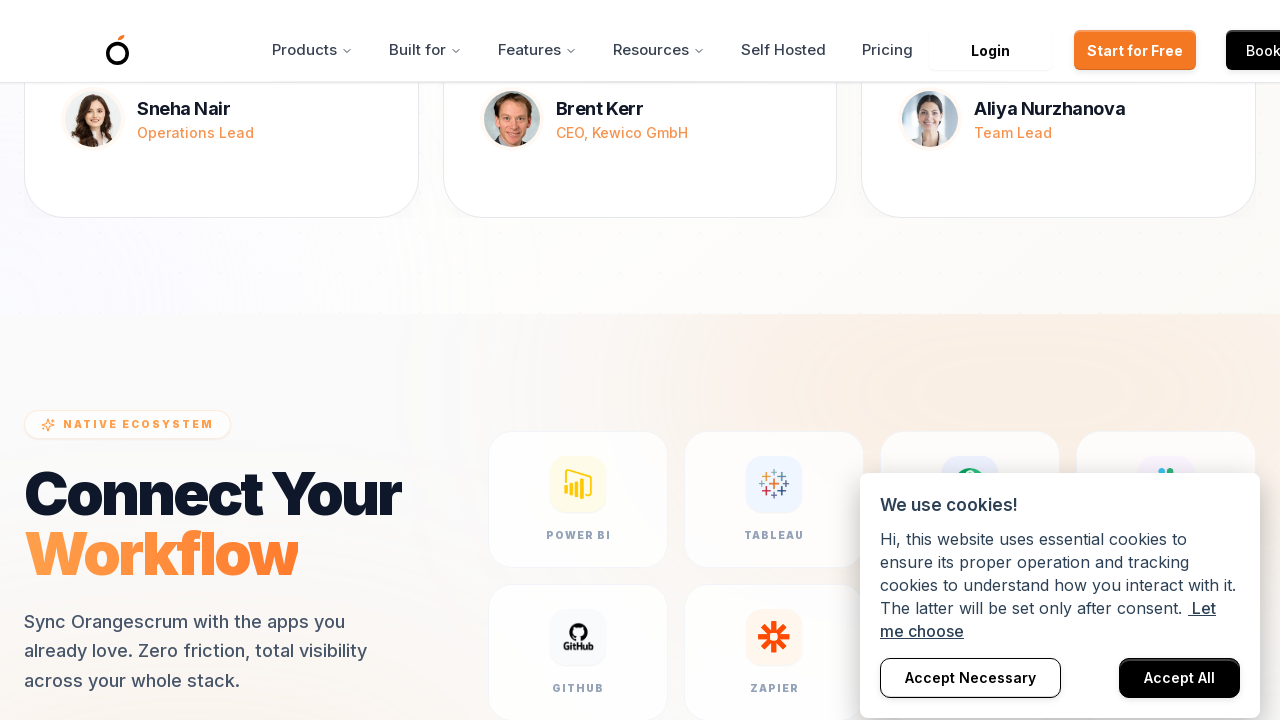

Pressed ArrowDown key (scroll iteration 286/500)
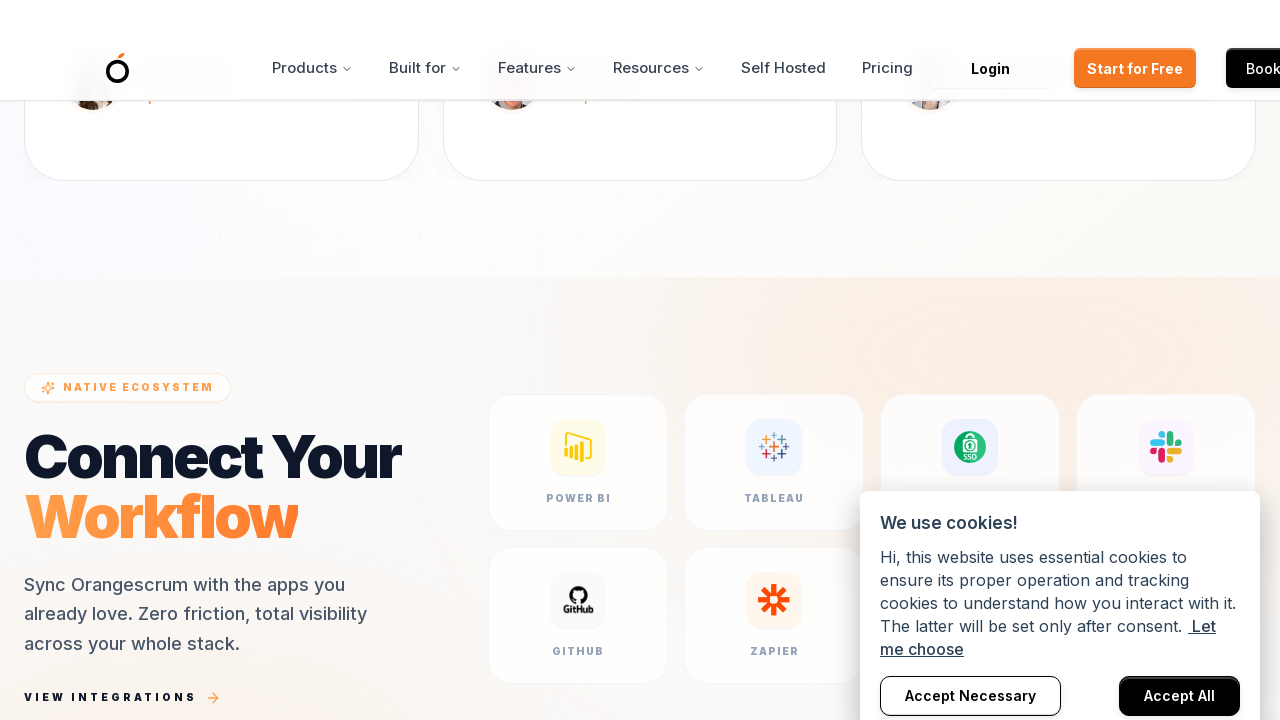

Pressed ArrowDown key (scroll iteration 287/500)
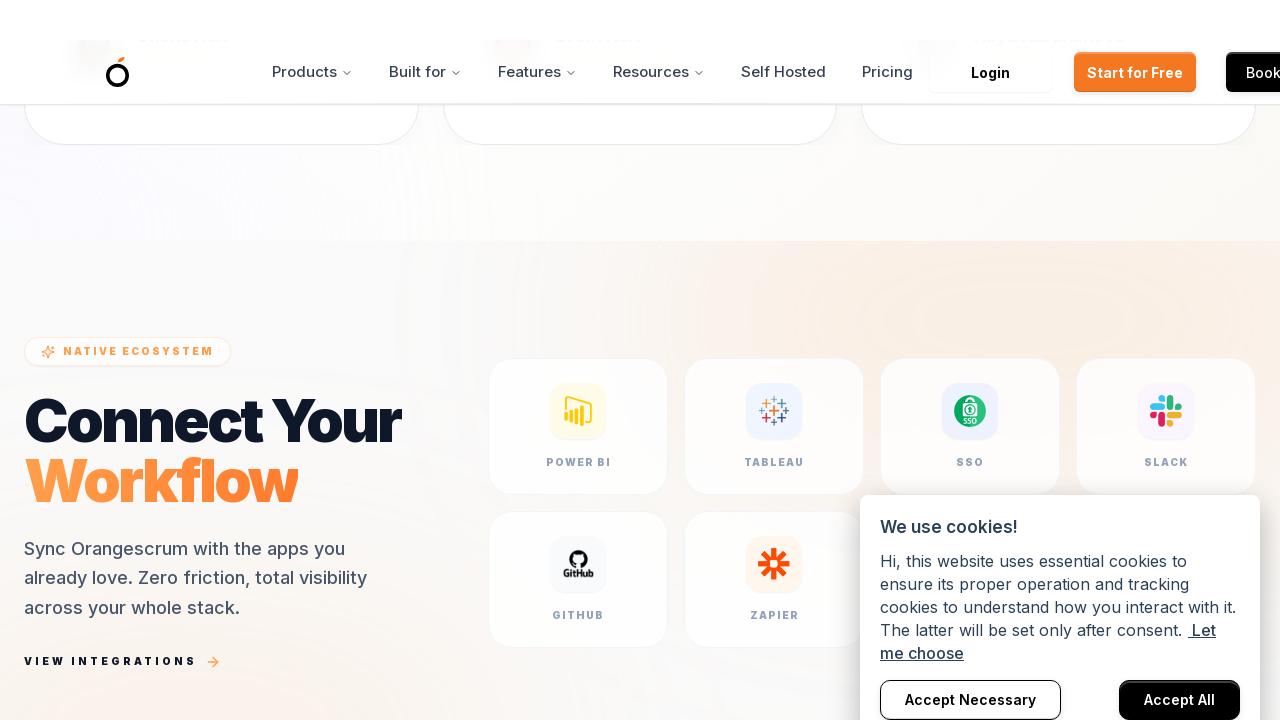

Pressed ArrowDown key (scroll iteration 288/500)
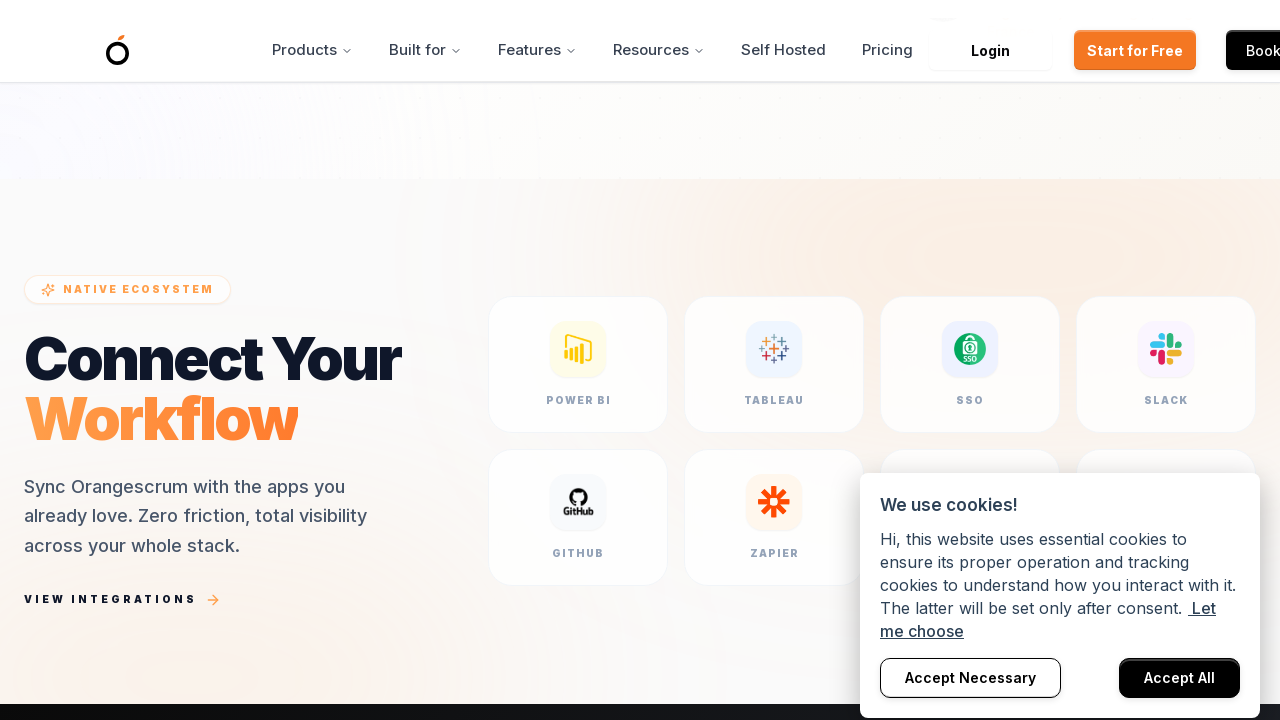

Pressed ArrowDown key (scroll iteration 289/500)
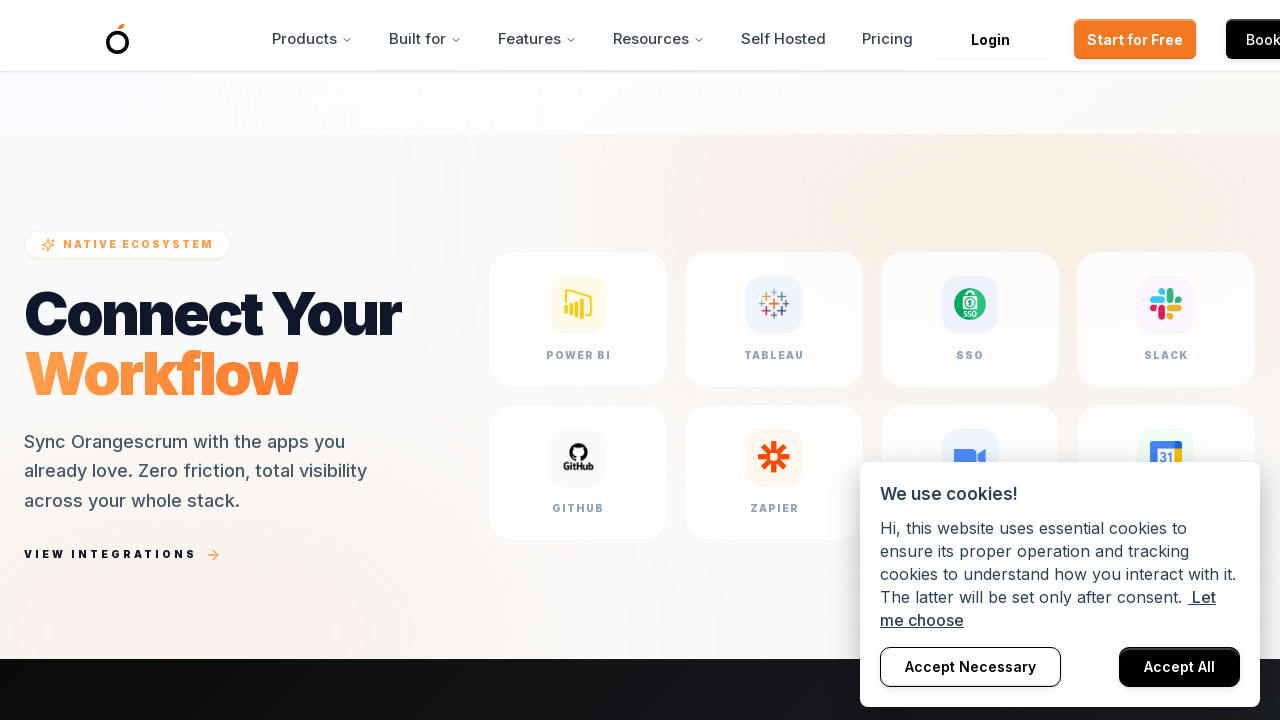

Pressed ArrowDown key (scroll iteration 290/500)
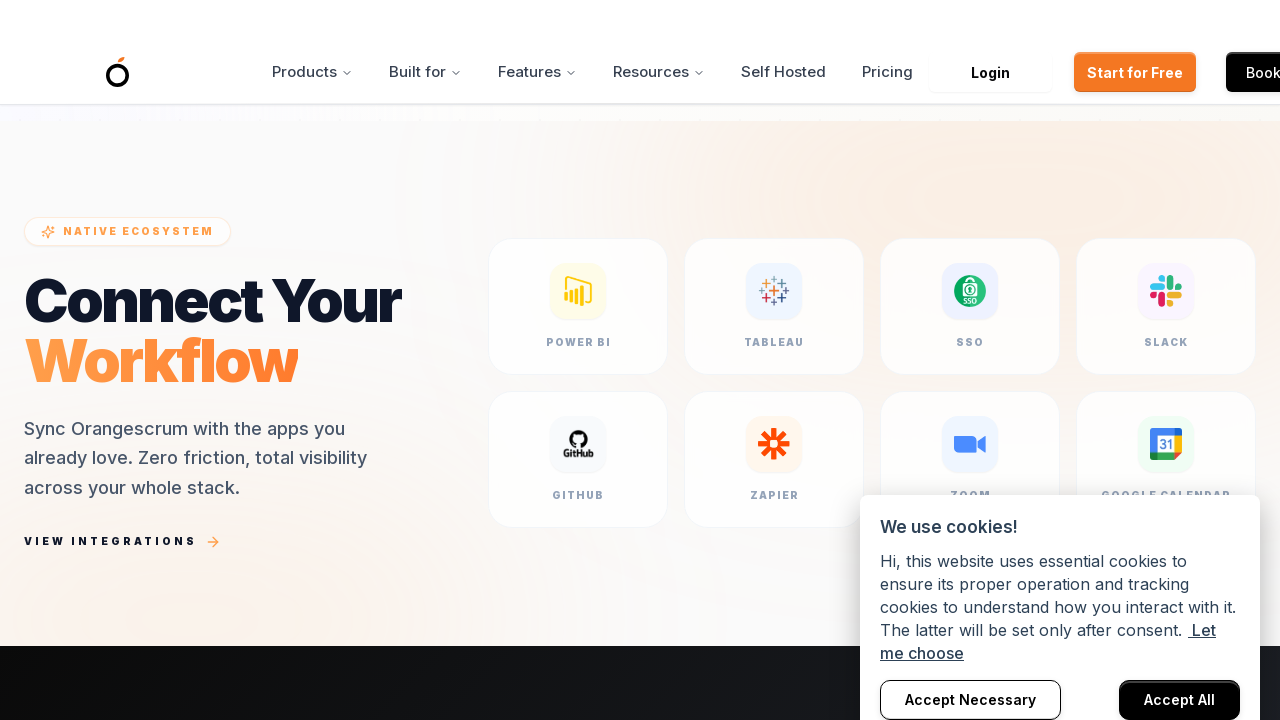

Pressed ArrowDown key (scroll iteration 291/500)
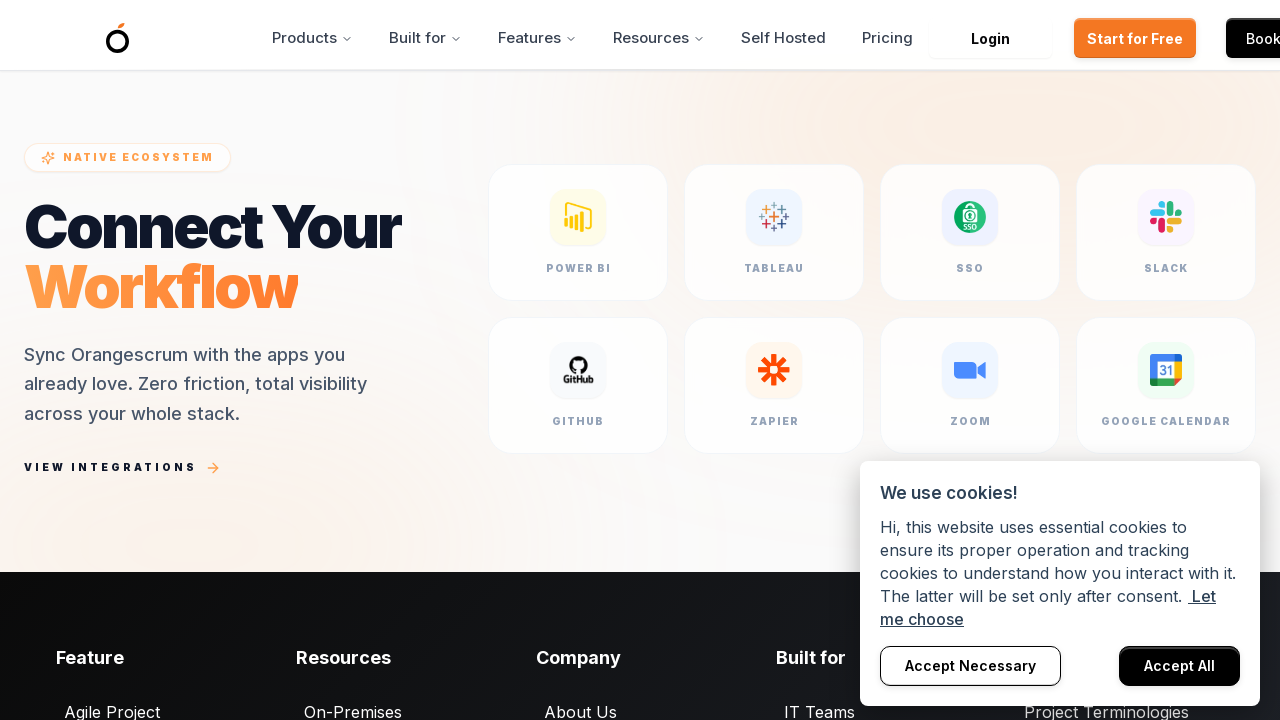

Pressed ArrowDown key (scroll iteration 292/500)
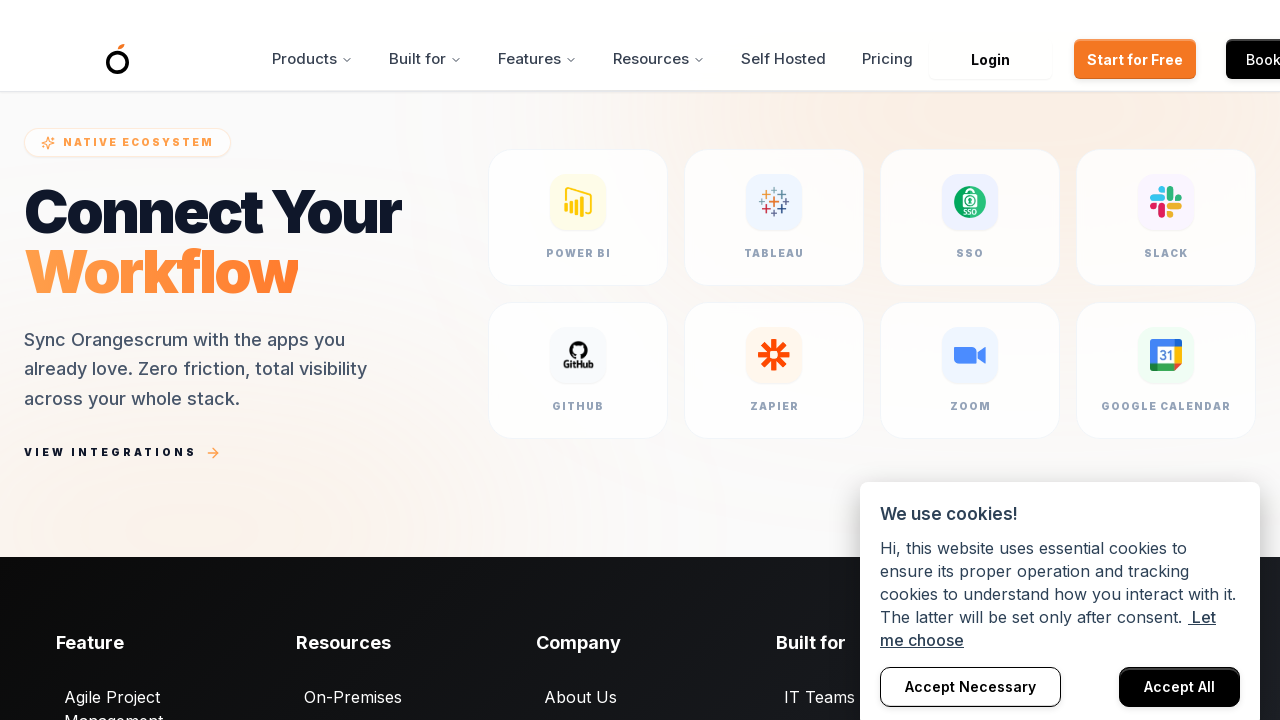

Pressed ArrowDown key (scroll iteration 293/500)
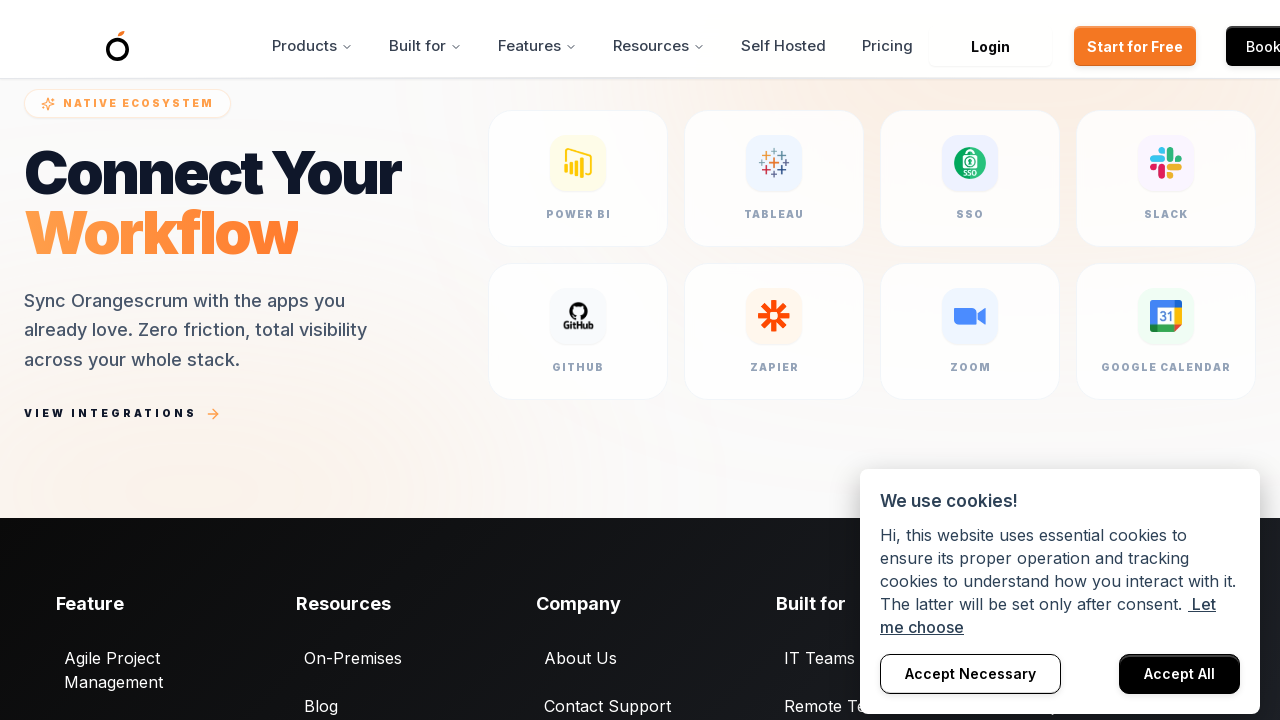

Pressed ArrowDown key (scroll iteration 294/500)
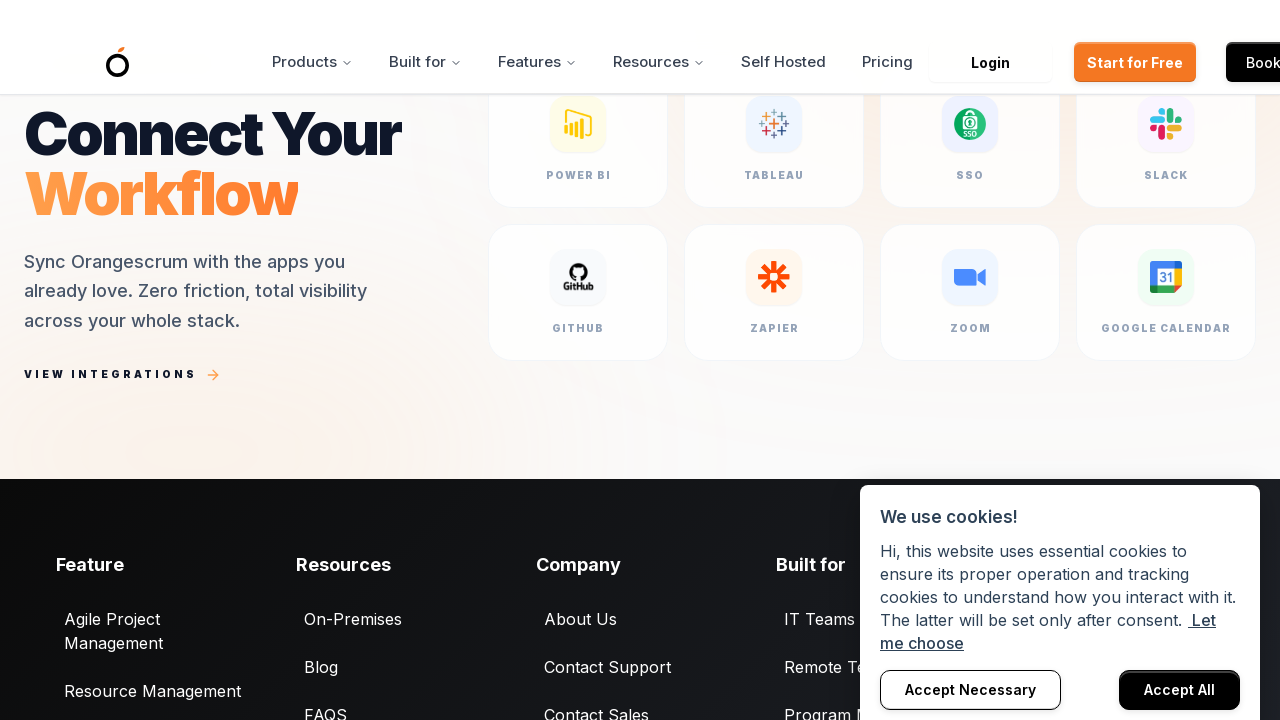

Pressed ArrowDown key (scroll iteration 295/500)
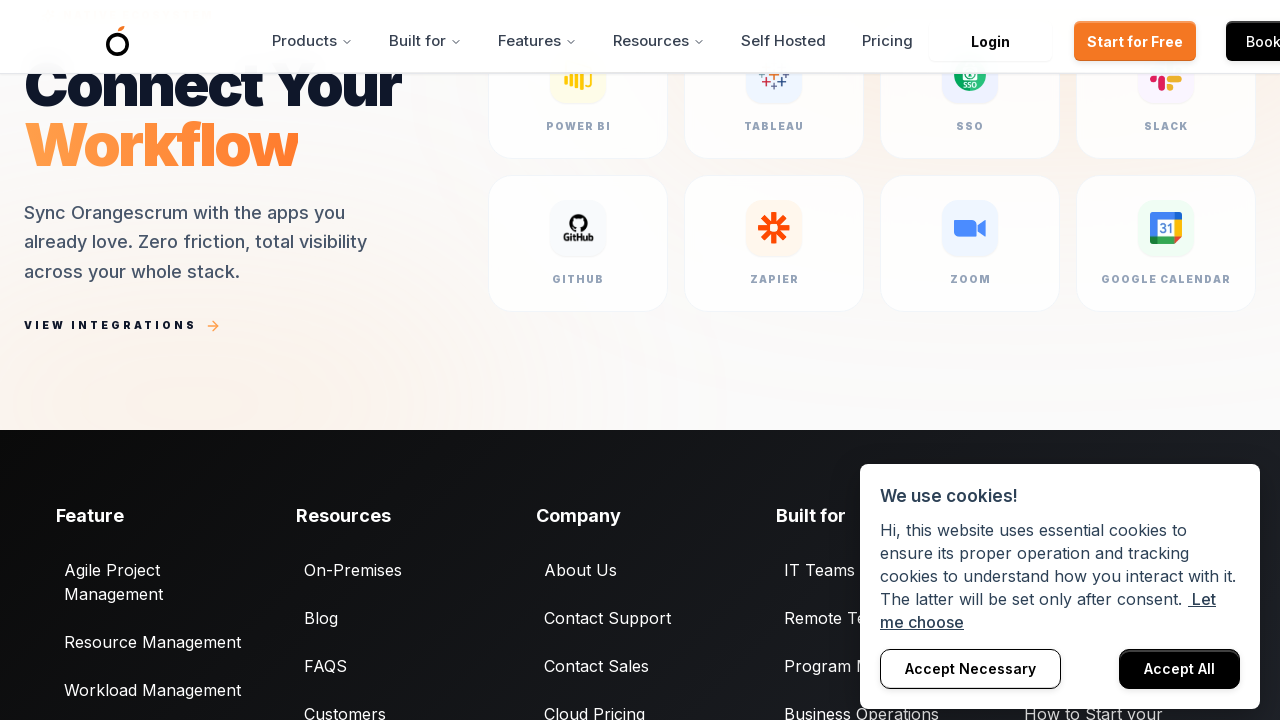

Pressed ArrowDown key (scroll iteration 296/500)
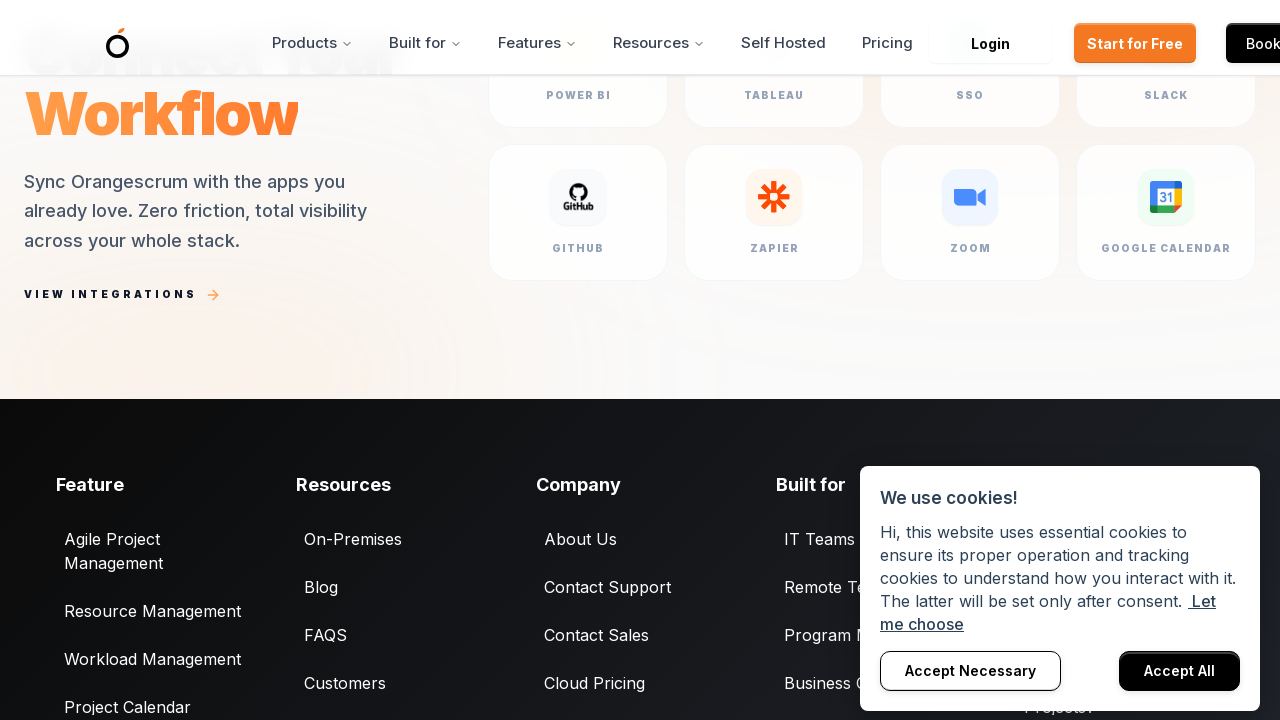

Pressed ArrowDown key (scroll iteration 297/500)
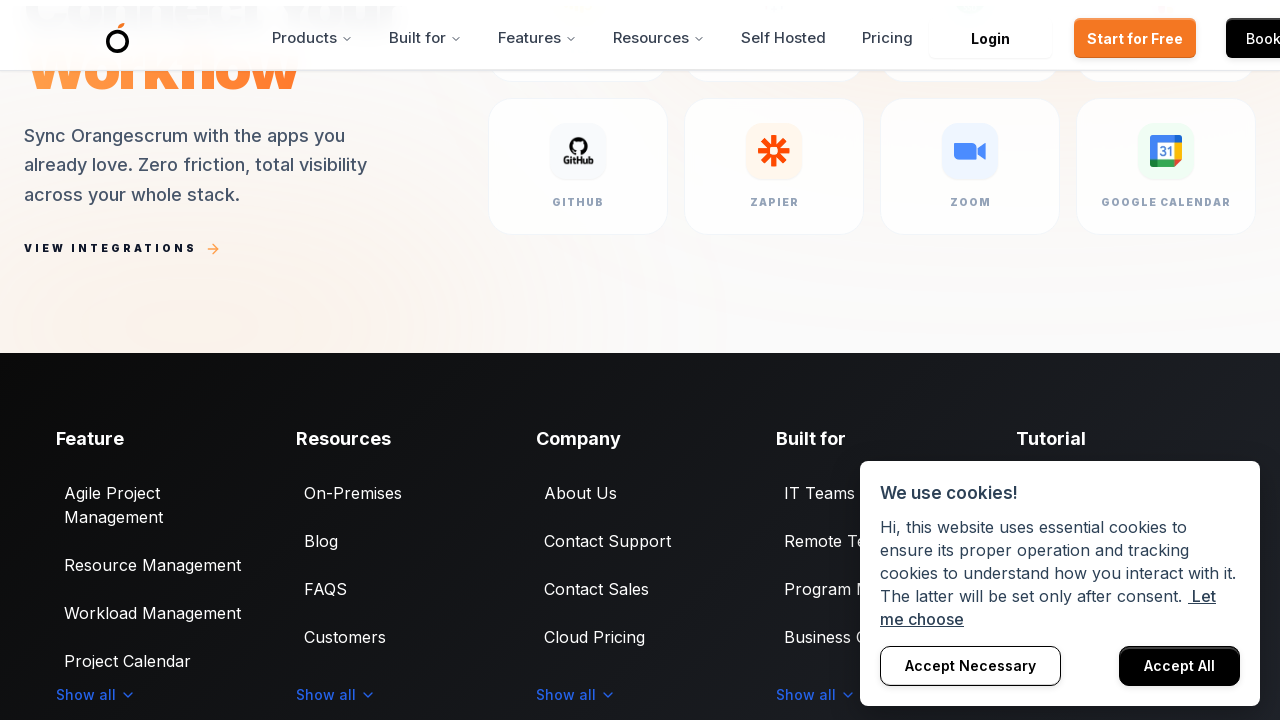

Pressed ArrowDown key (scroll iteration 298/500)
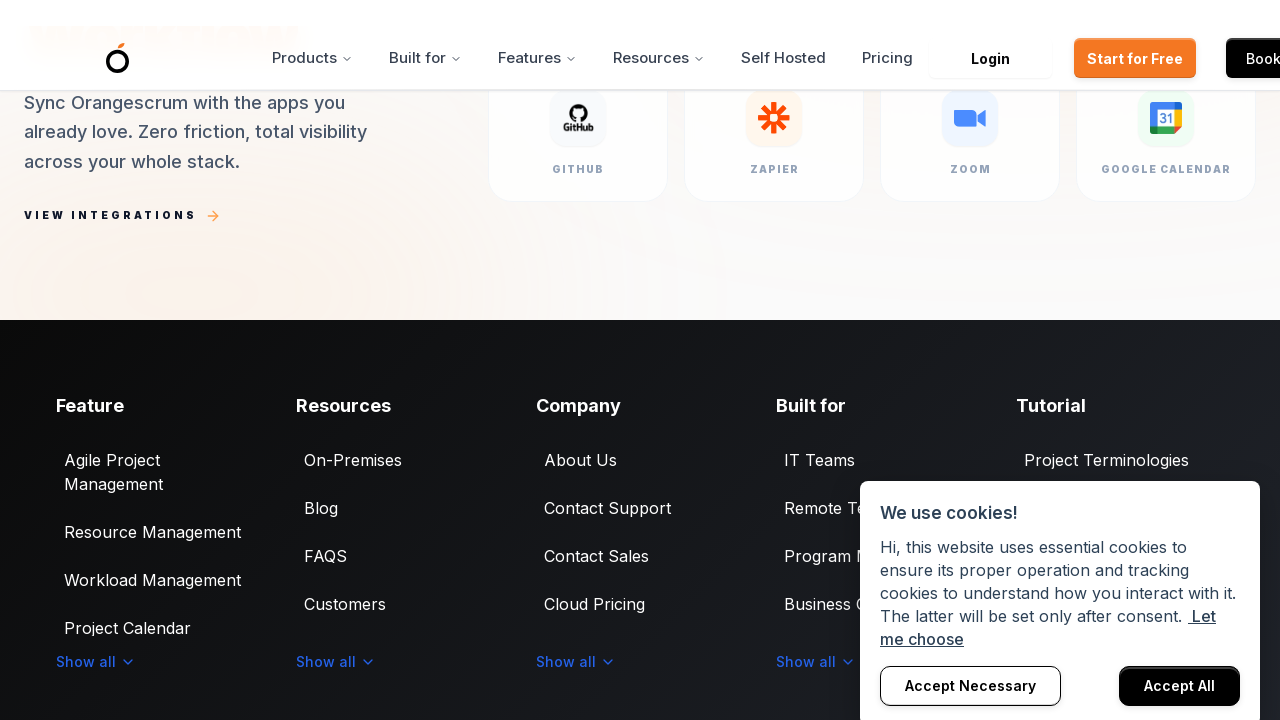

Pressed ArrowDown key (scroll iteration 299/500)
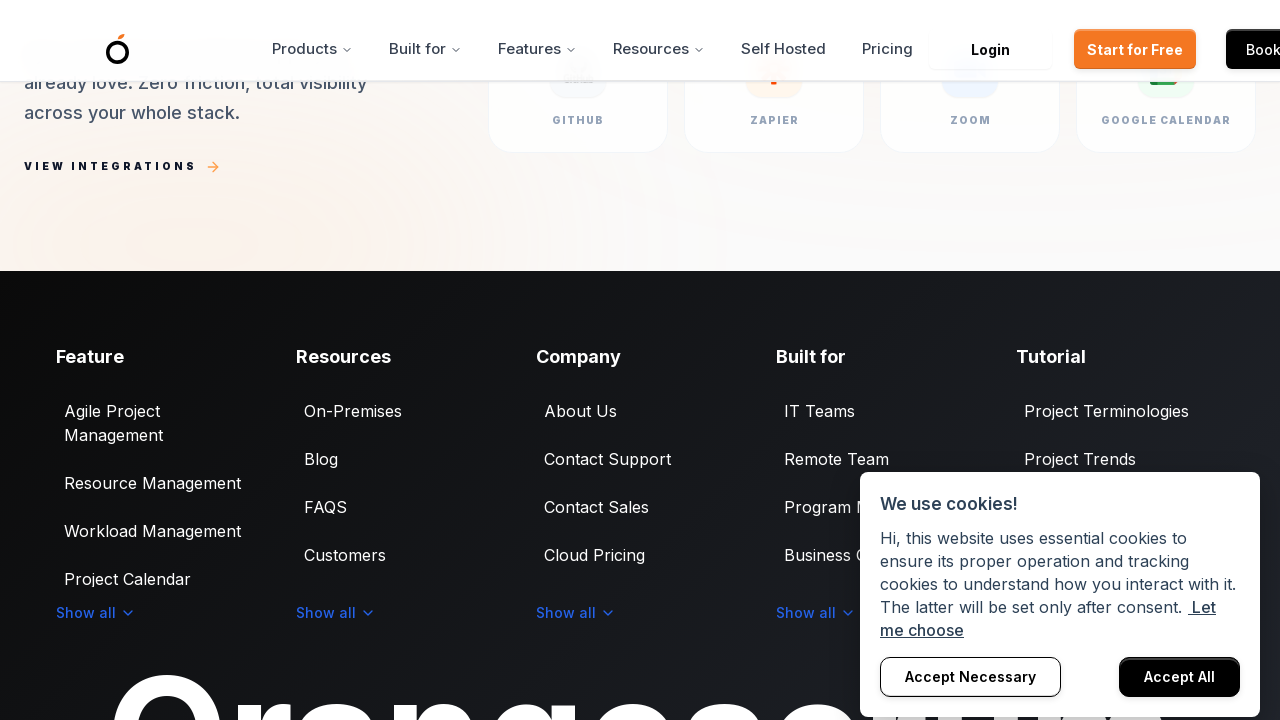

Pressed ArrowDown key (scroll iteration 300/500)
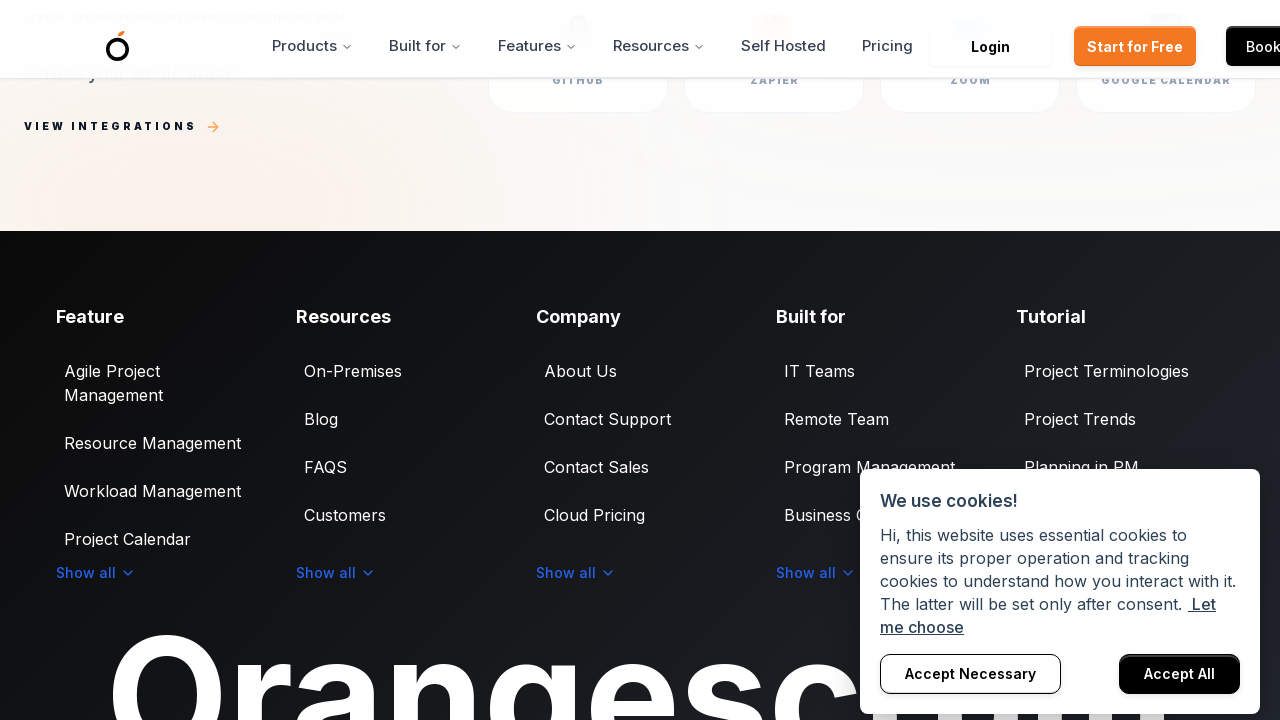

Pressed ArrowDown key (scroll iteration 301/500)
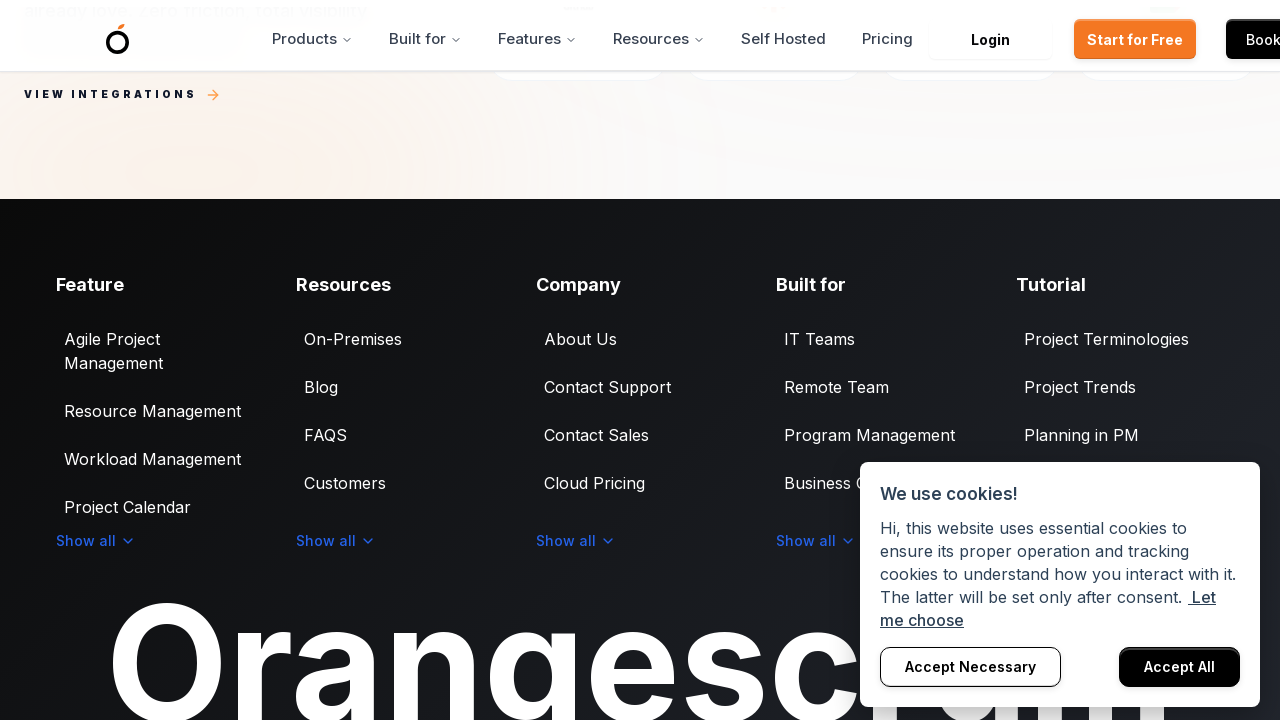

Pressed ArrowDown key (scroll iteration 302/500)
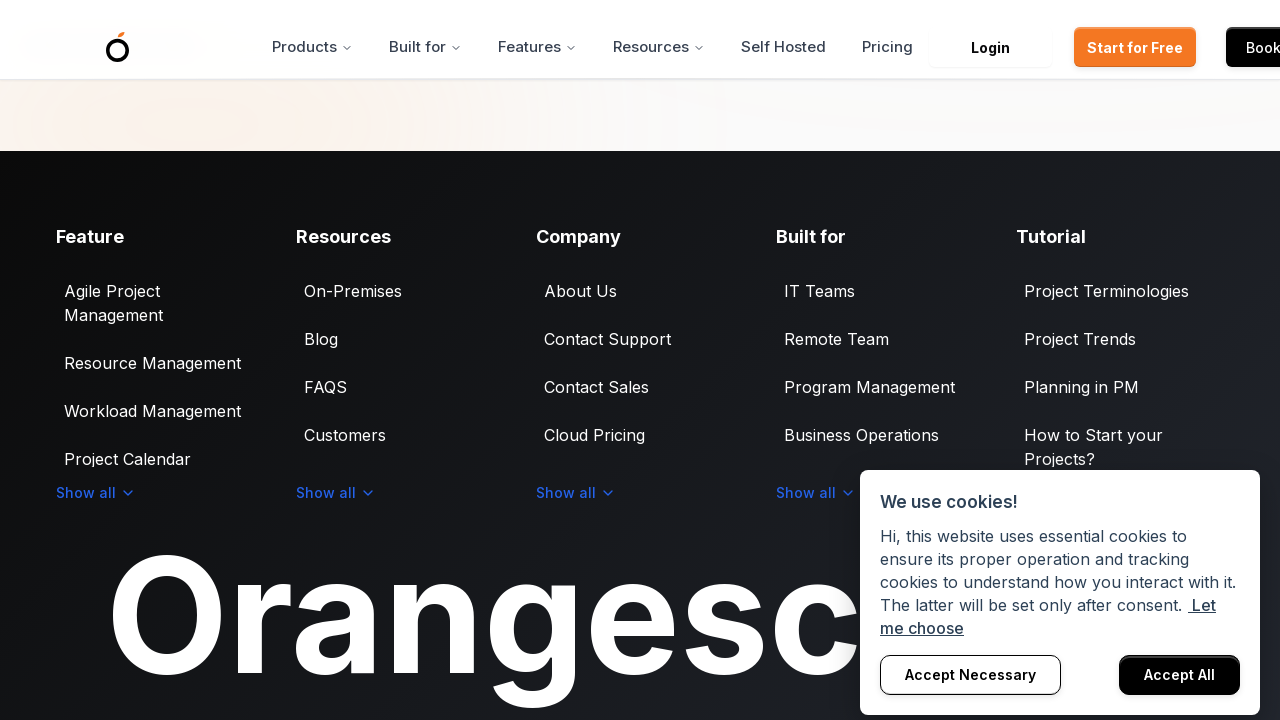

Pressed ArrowDown key (scroll iteration 303/500)
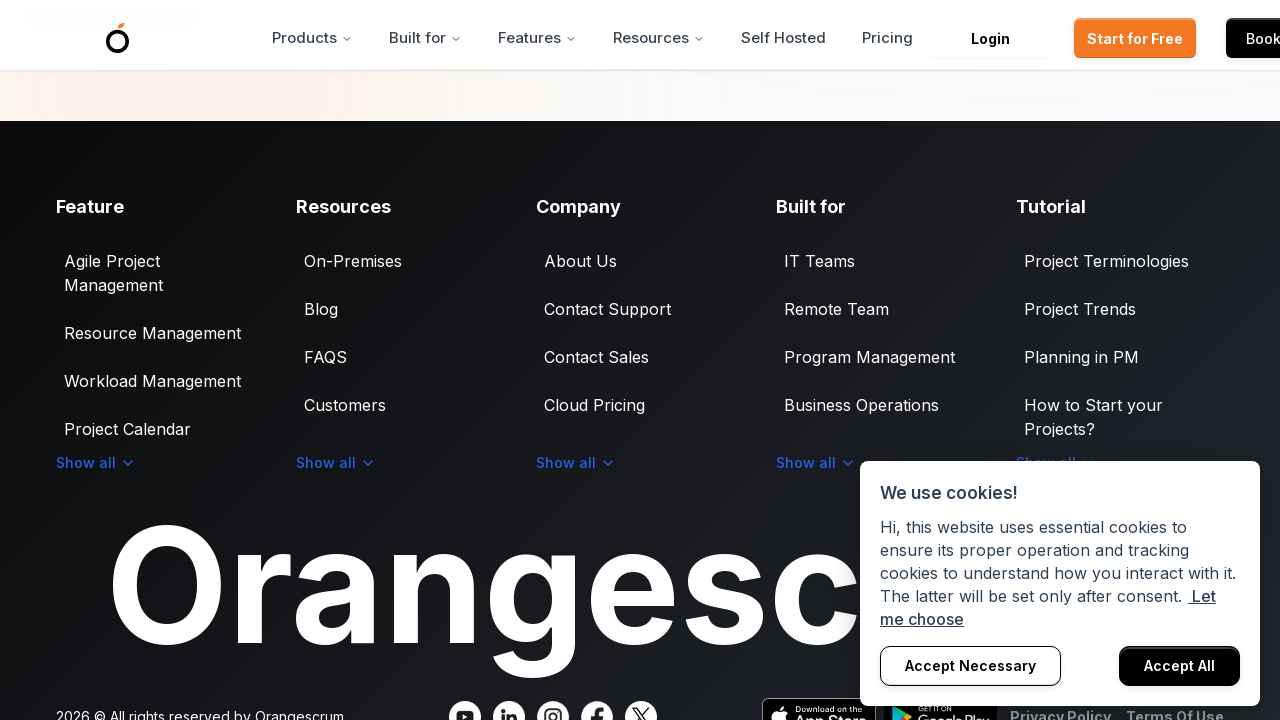

Pressed ArrowDown key (scroll iteration 304/500)
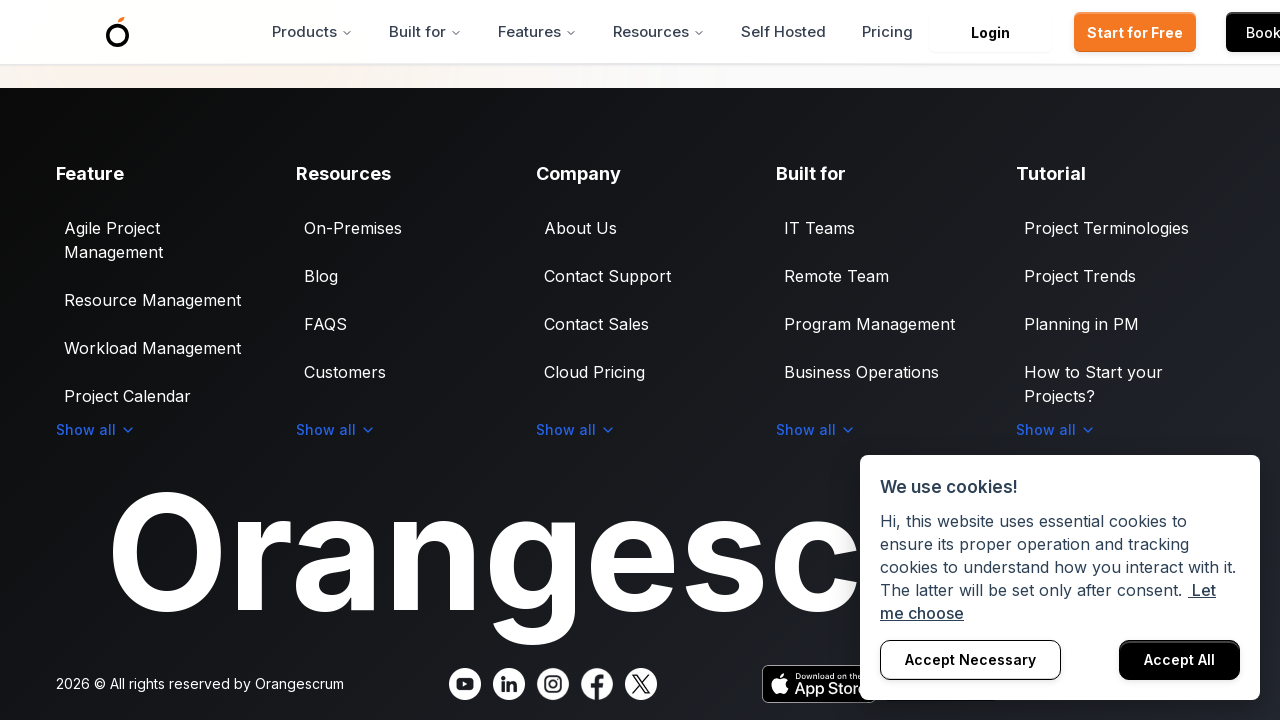

Pressed ArrowDown key (scroll iteration 305/500)
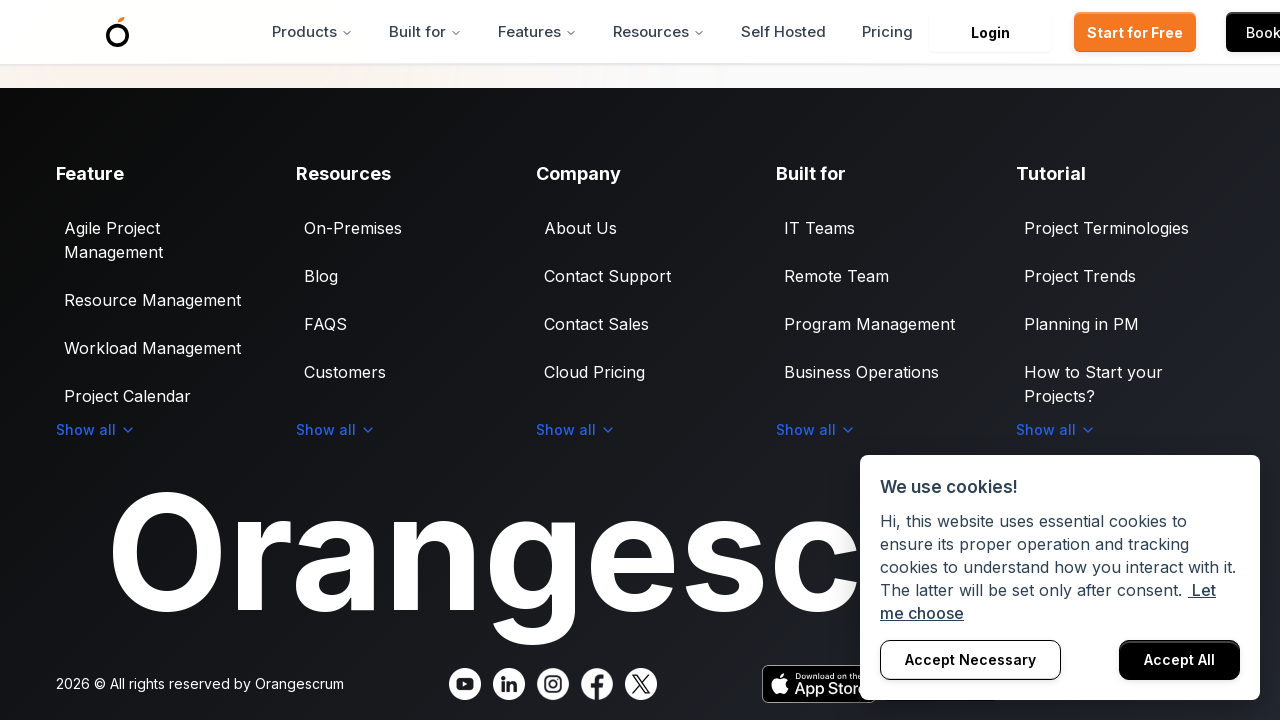

Pressed ArrowDown key (scroll iteration 306/500)
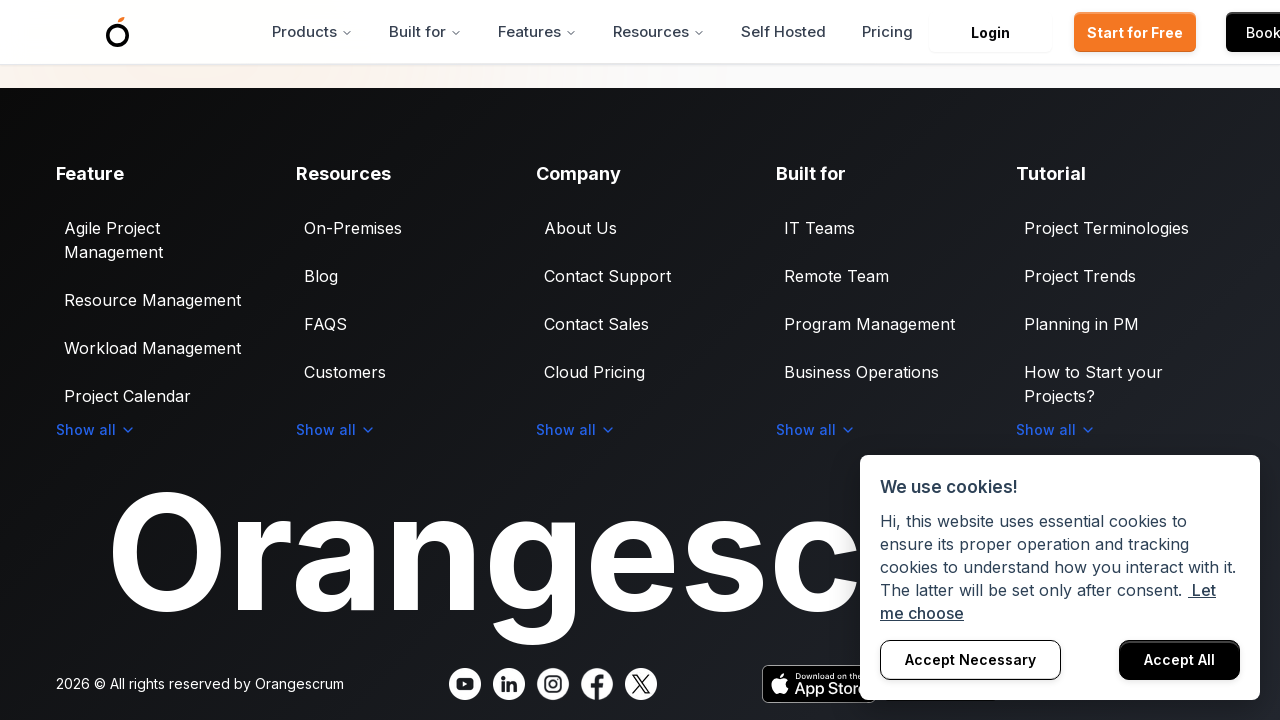

Pressed ArrowDown key (scroll iteration 307/500)
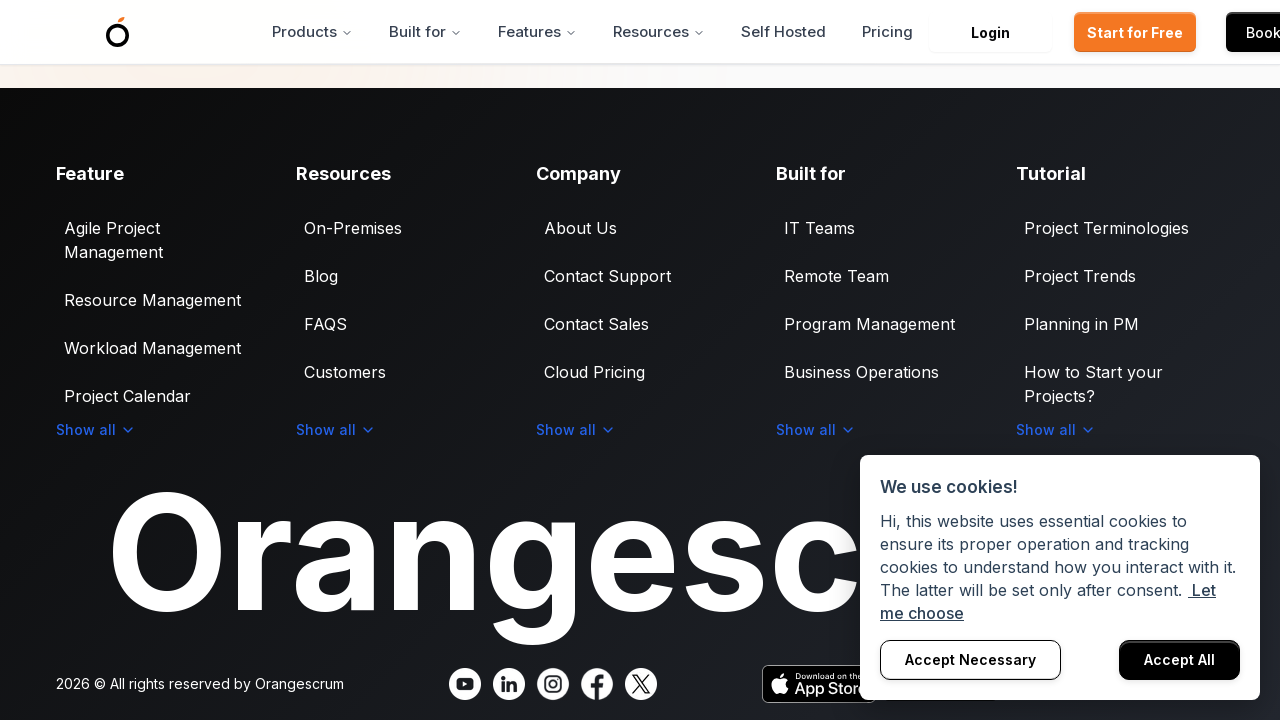

Pressed ArrowDown key (scroll iteration 308/500)
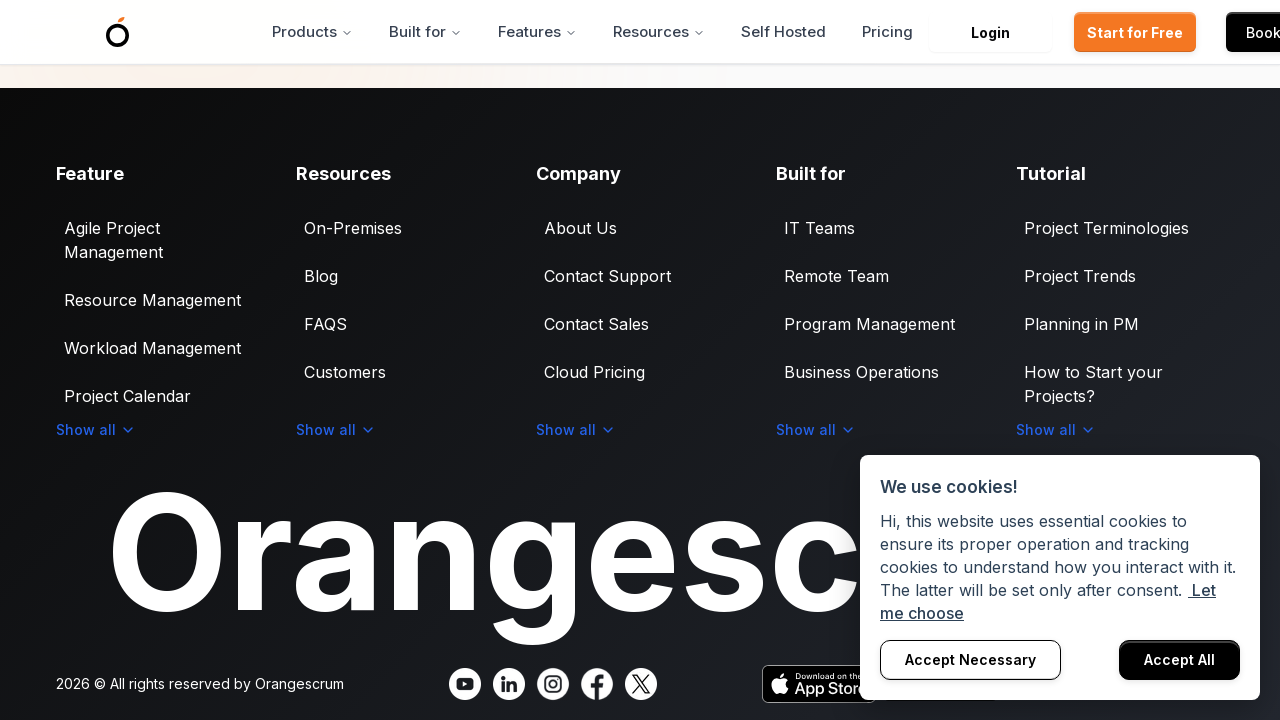

Pressed ArrowDown key (scroll iteration 309/500)
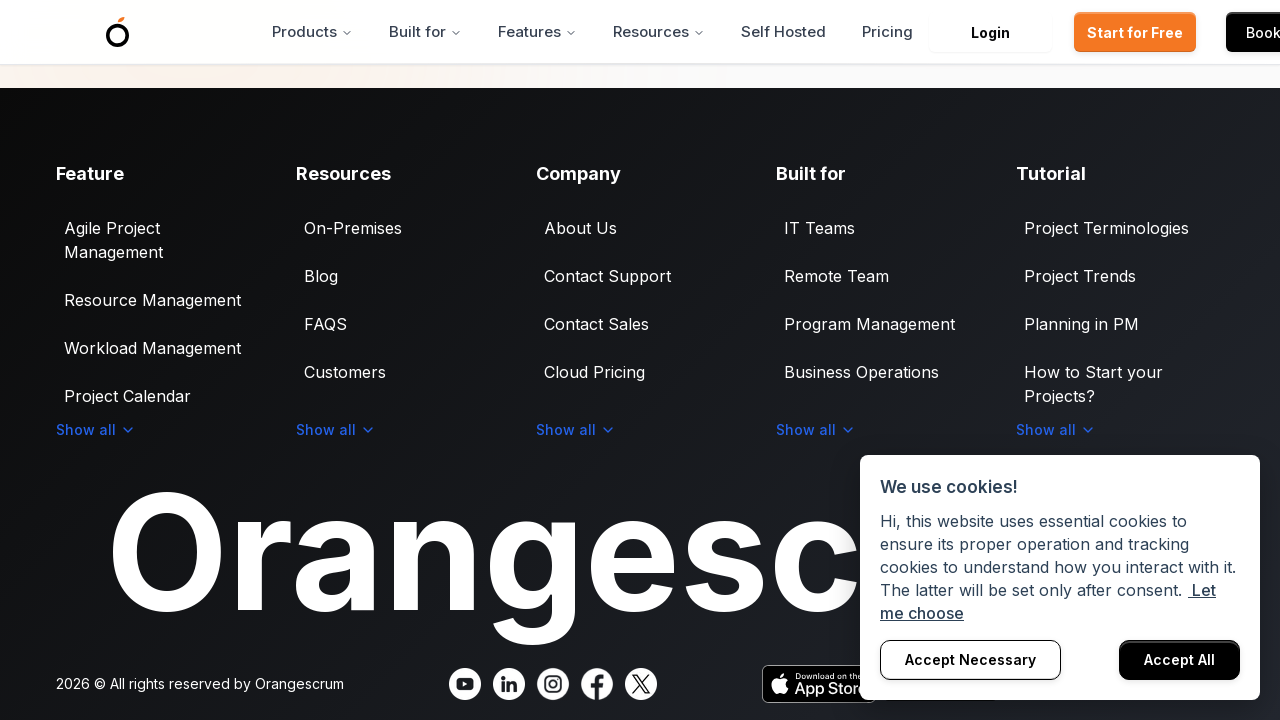

Pressed ArrowDown key (scroll iteration 310/500)
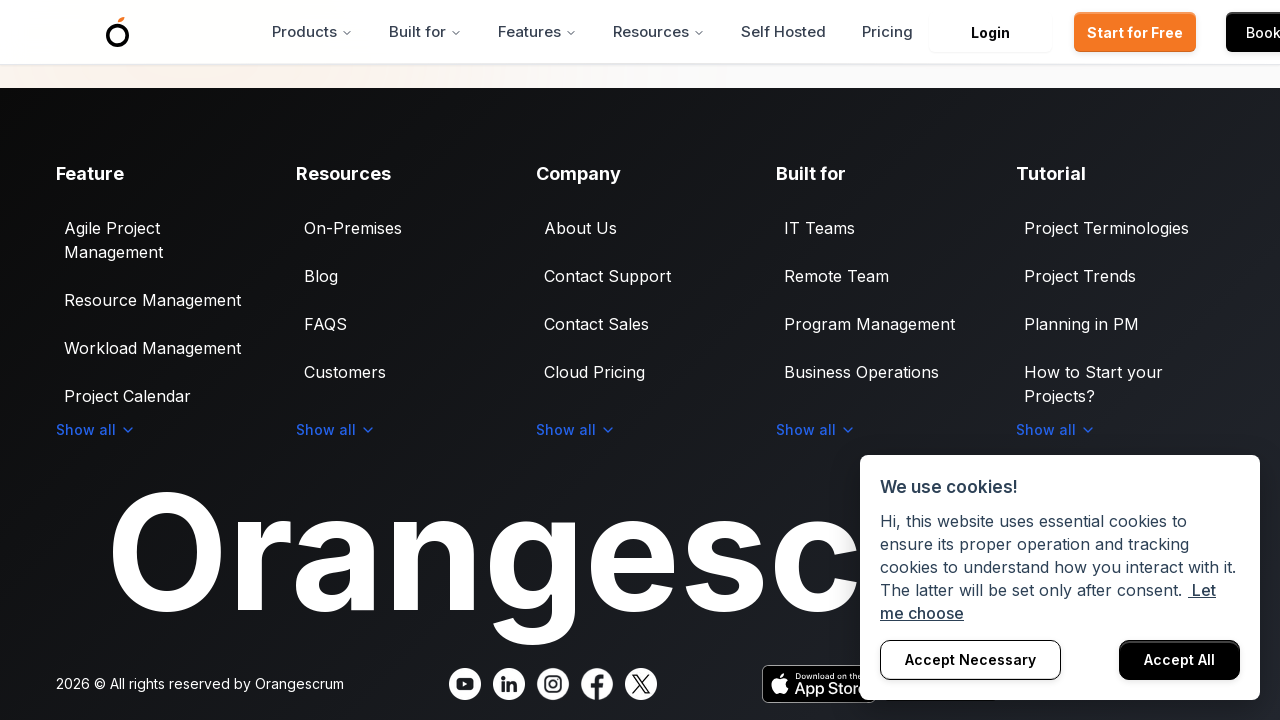

Pressed ArrowDown key (scroll iteration 311/500)
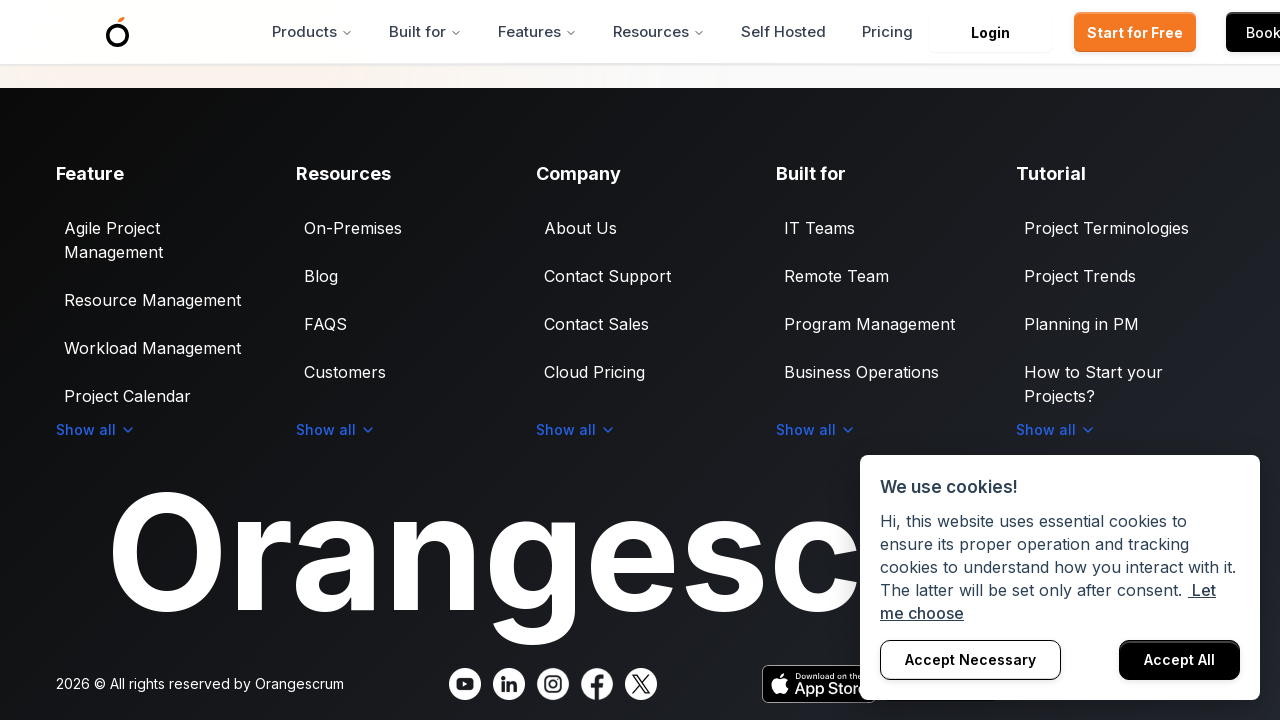

Pressed ArrowDown key (scroll iteration 312/500)
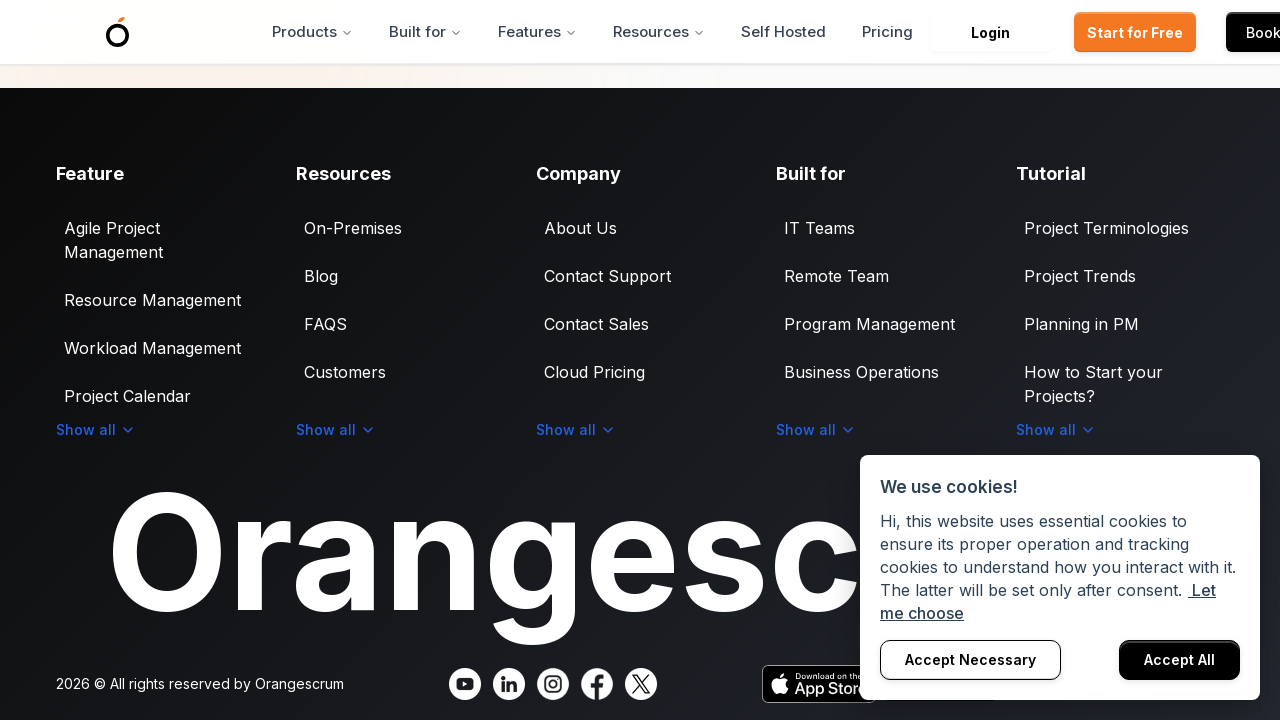

Pressed ArrowDown key (scroll iteration 313/500)
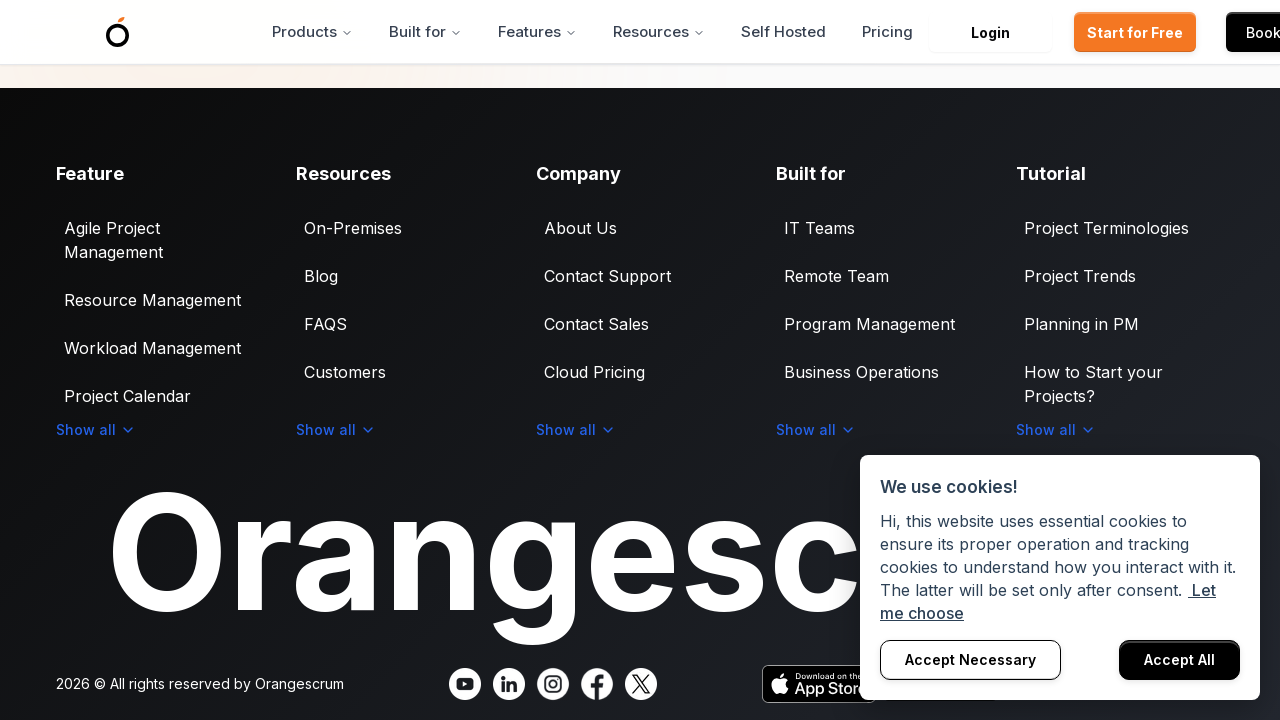

Pressed ArrowDown key (scroll iteration 314/500)
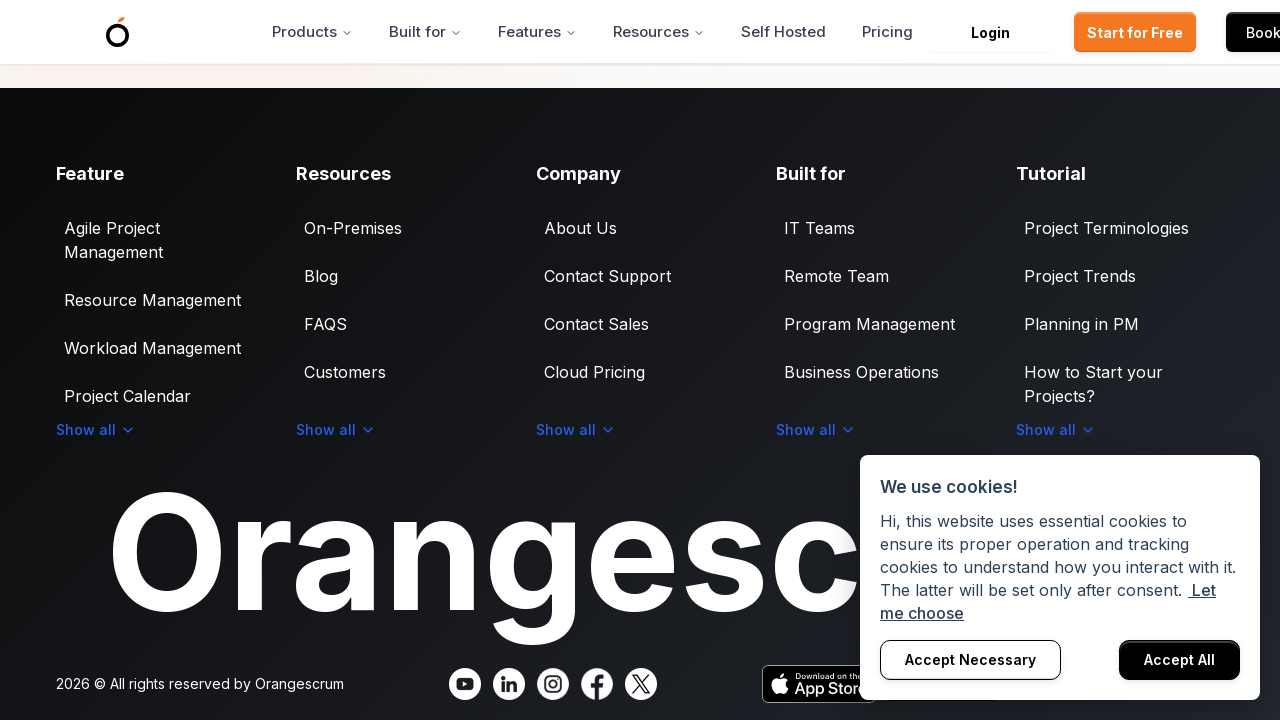

Pressed ArrowDown key (scroll iteration 315/500)
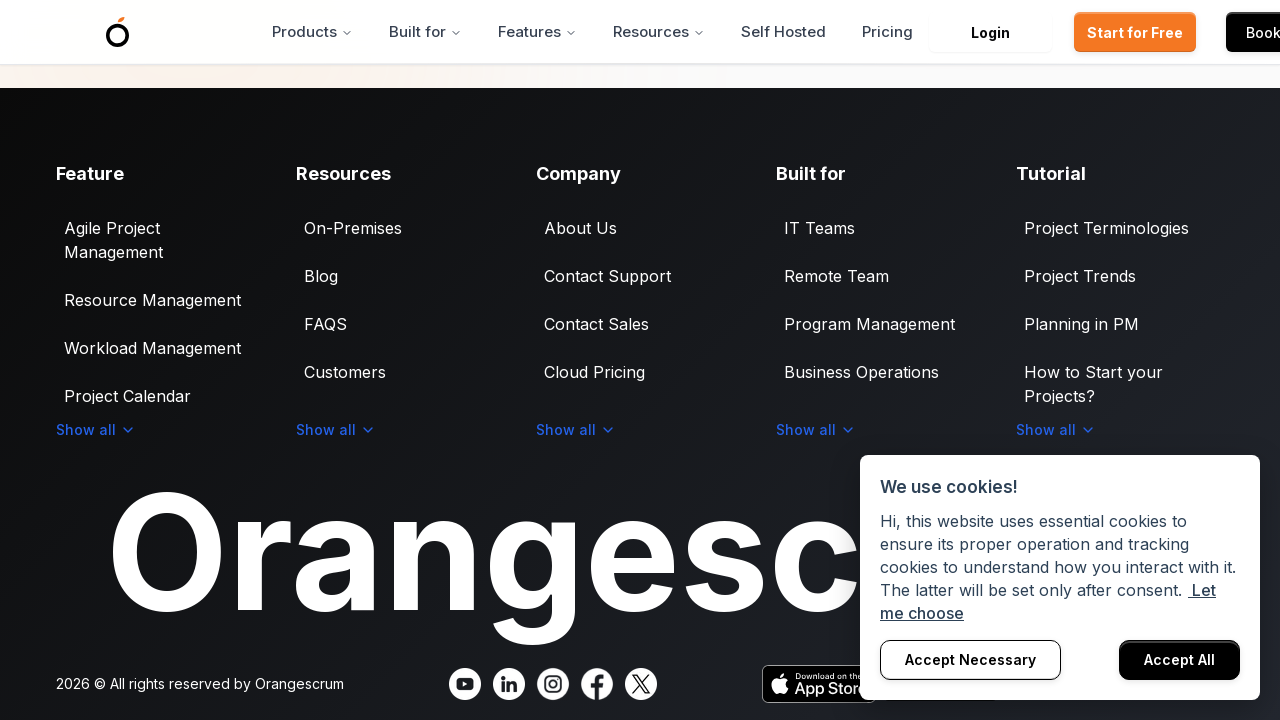

Pressed ArrowDown key (scroll iteration 316/500)
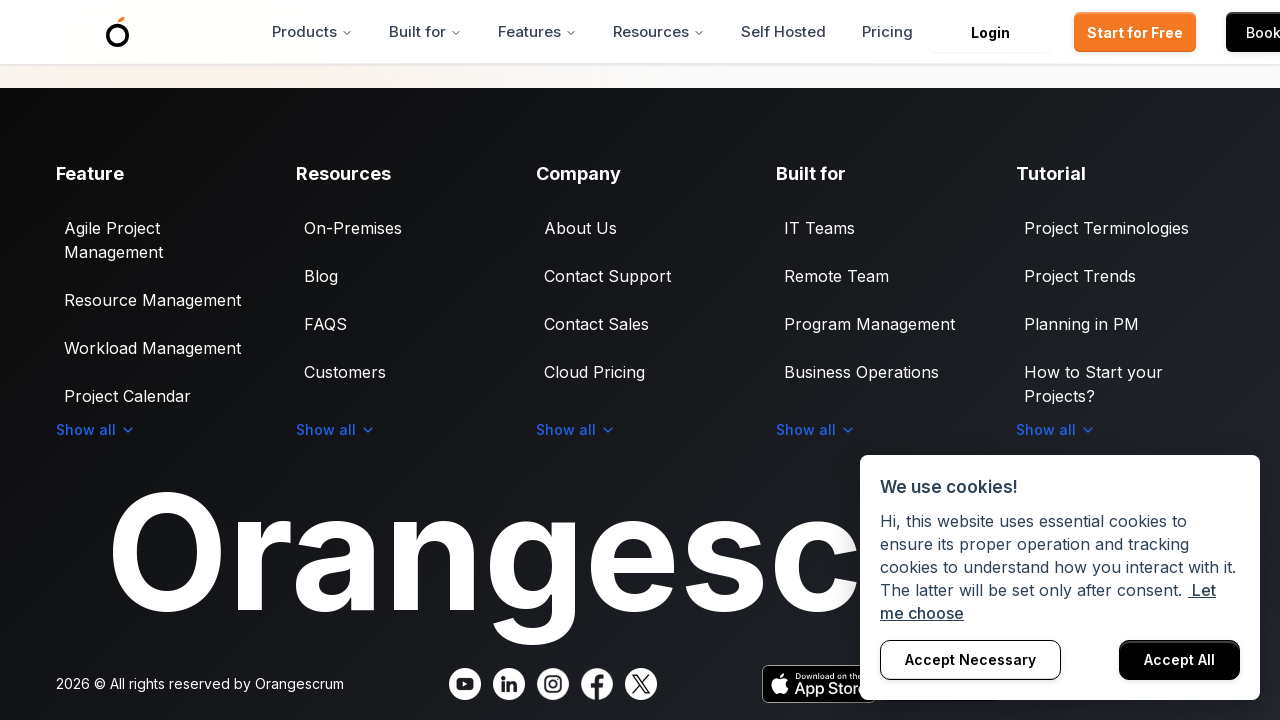

Pressed ArrowDown key (scroll iteration 317/500)
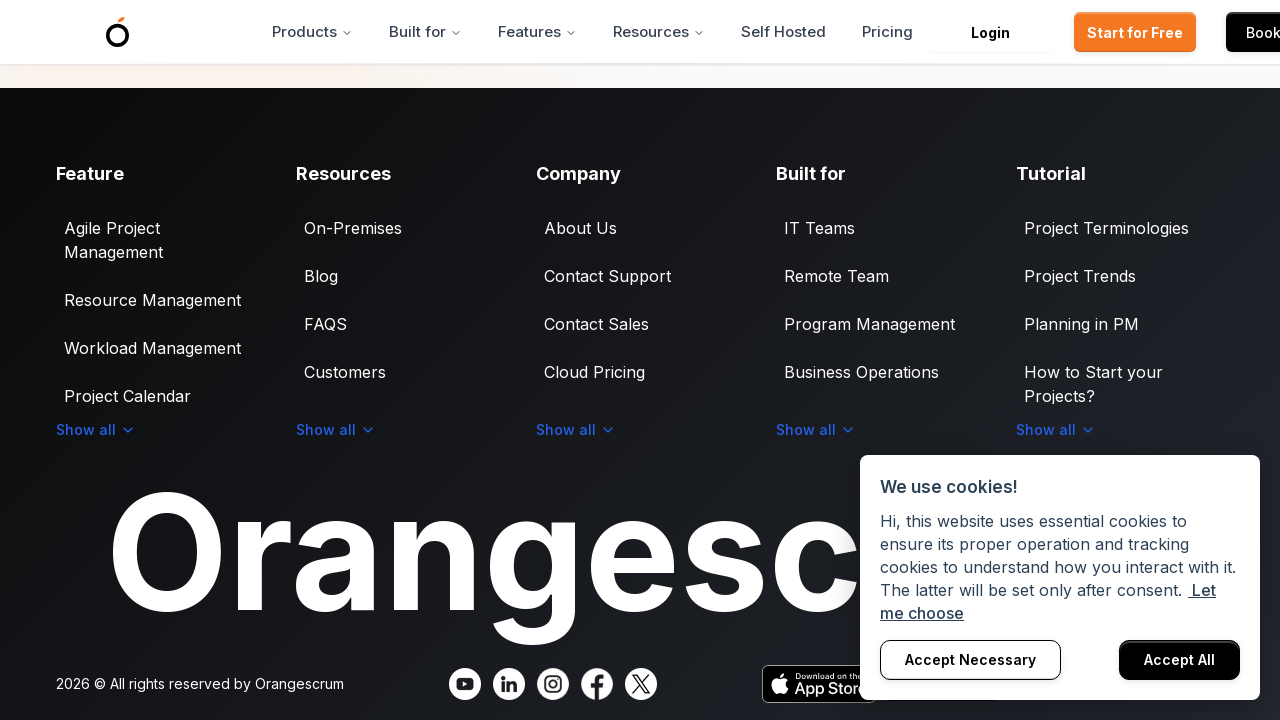

Pressed ArrowDown key (scroll iteration 318/500)
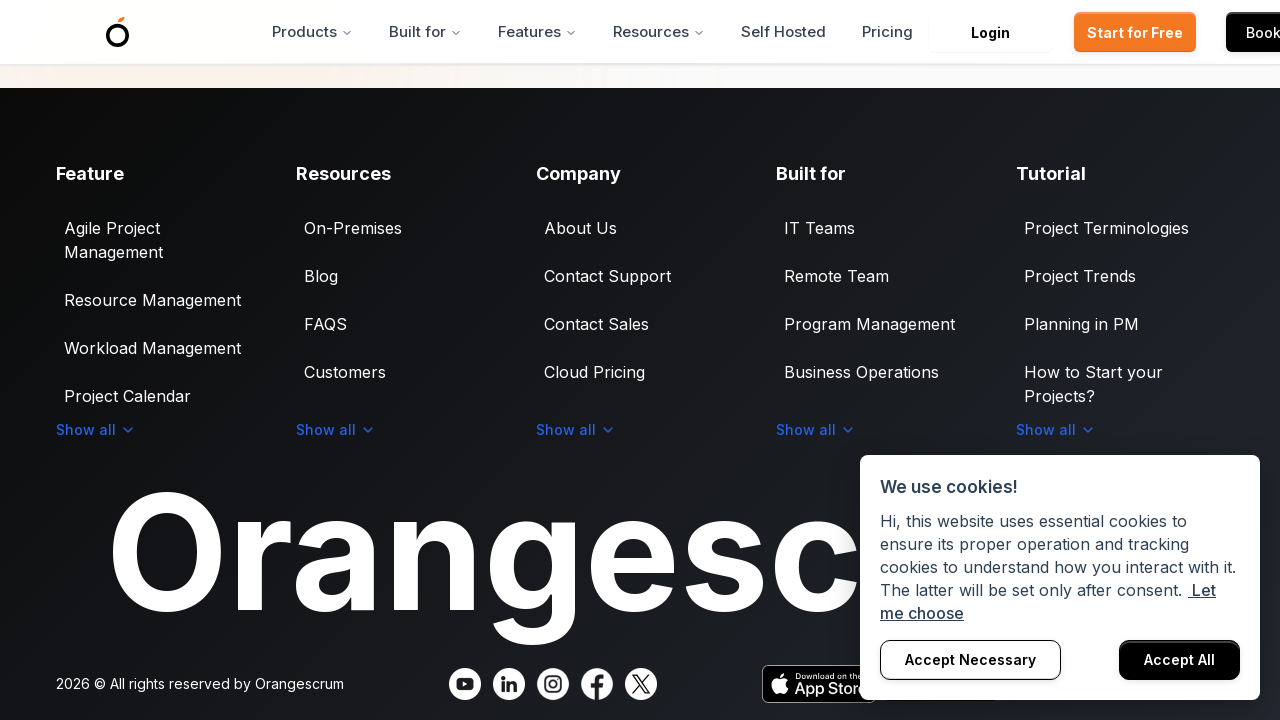

Pressed ArrowDown key (scroll iteration 319/500)
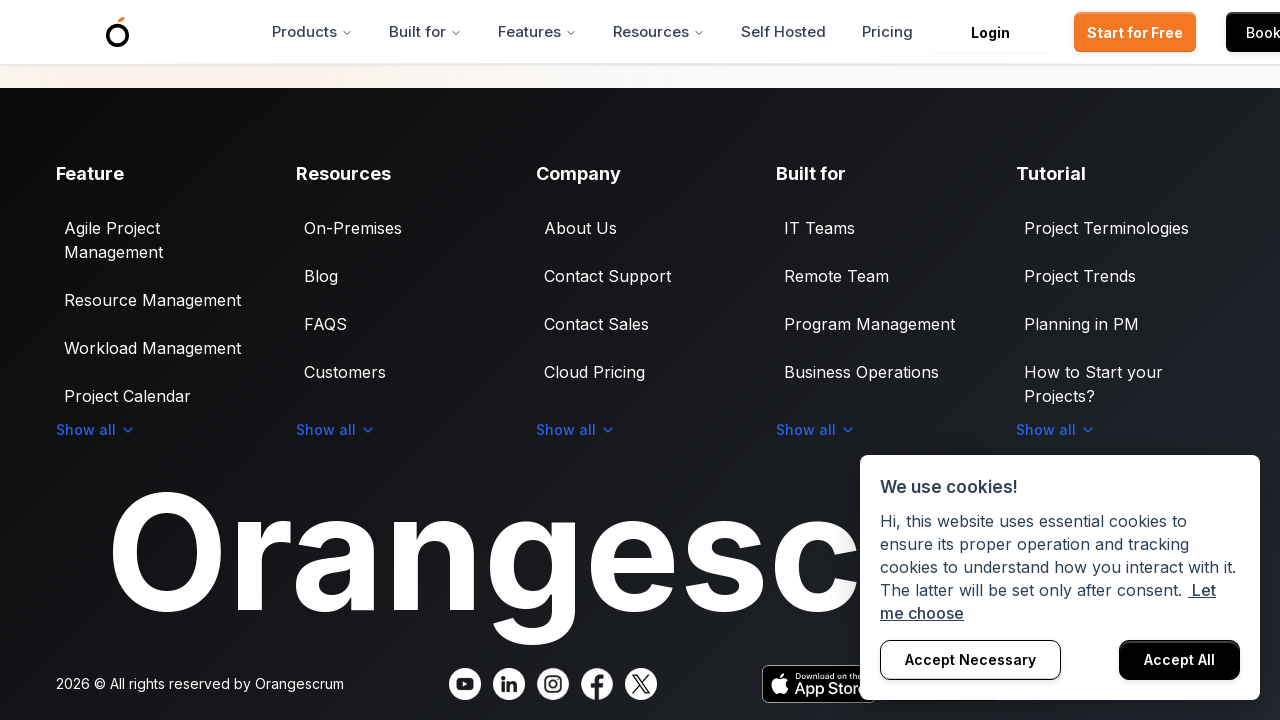

Pressed ArrowDown key (scroll iteration 320/500)
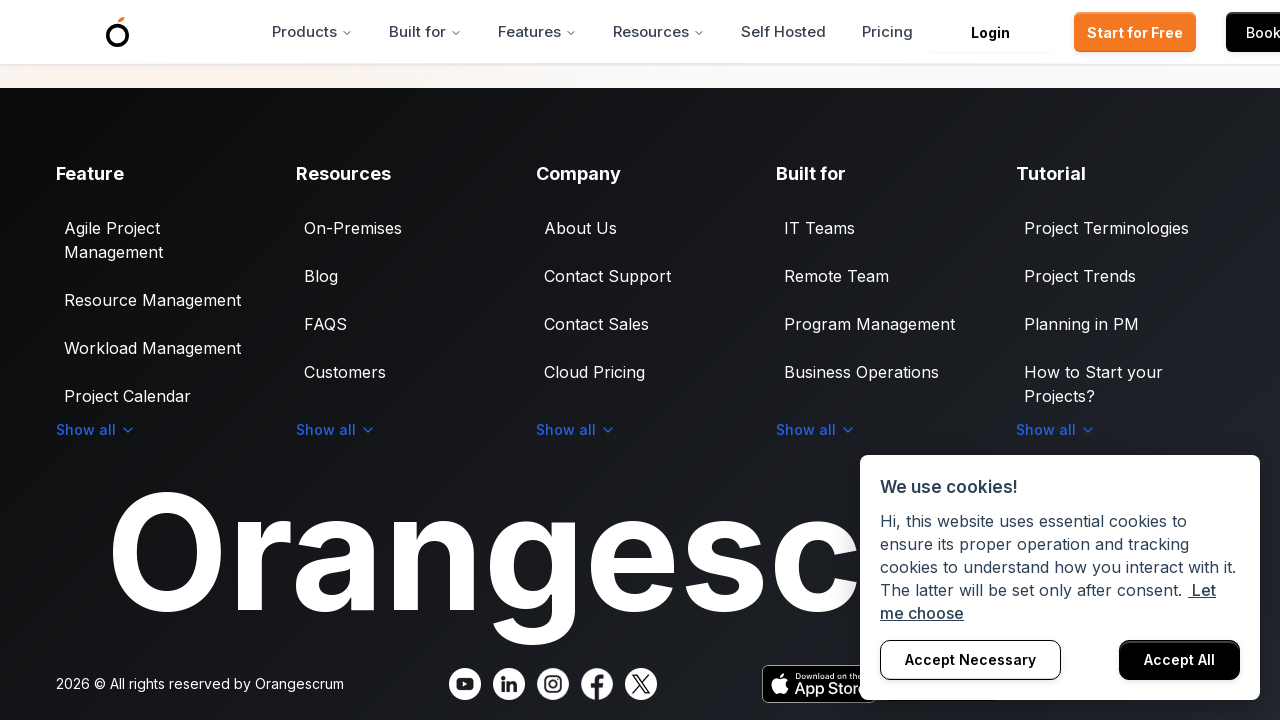

Pressed ArrowDown key (scroll iteration 321/500)
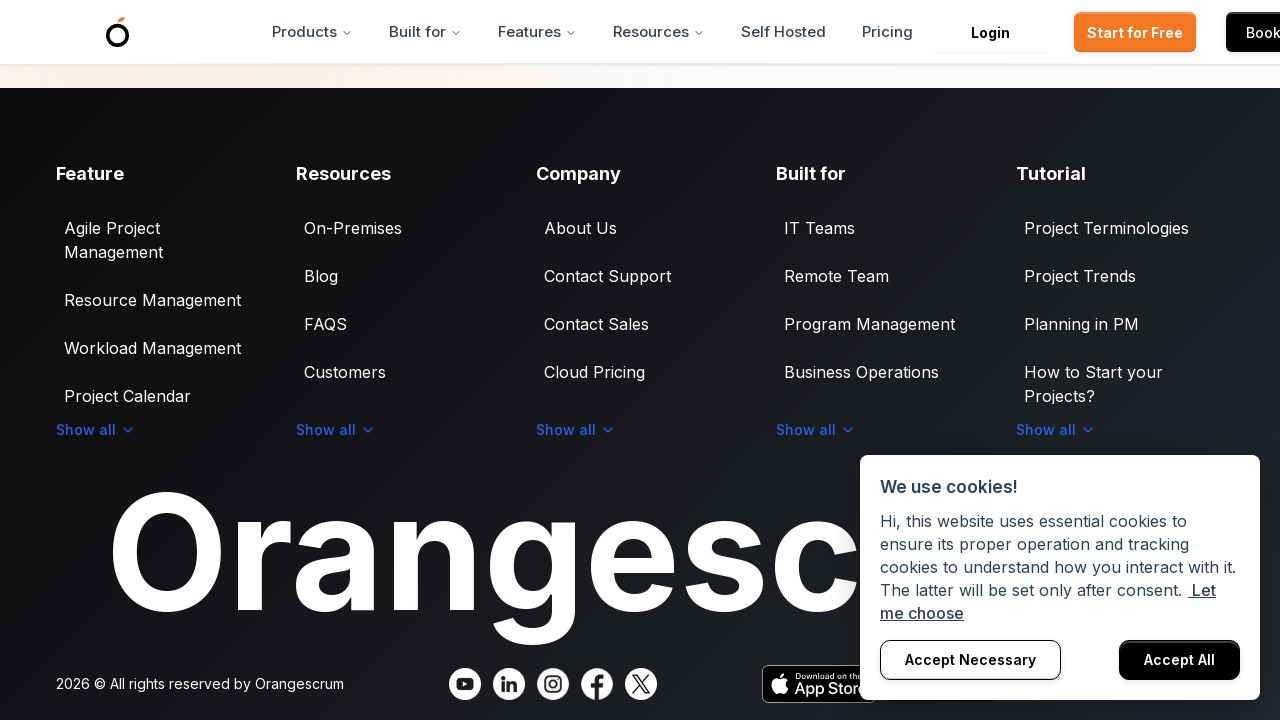

Pressed ArrowDown key (scroll iteration 322/500)
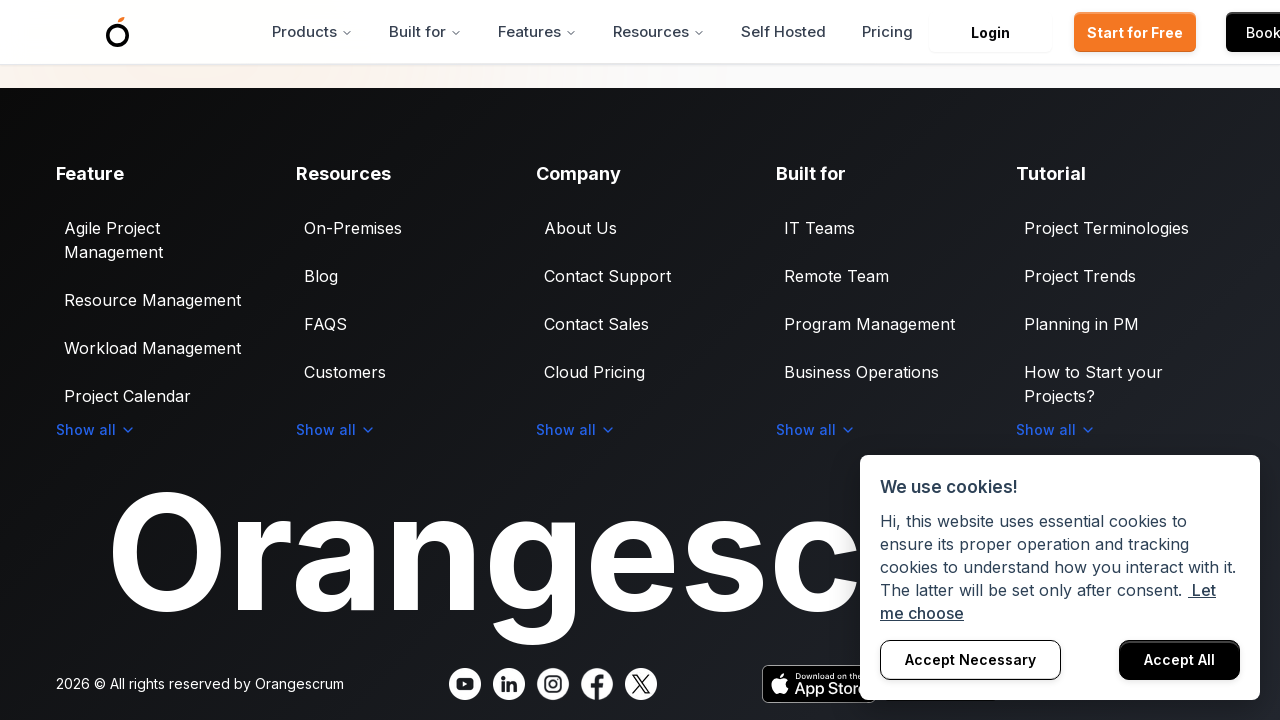

Pressed ArrowDown key (scroll iteration 323/500)
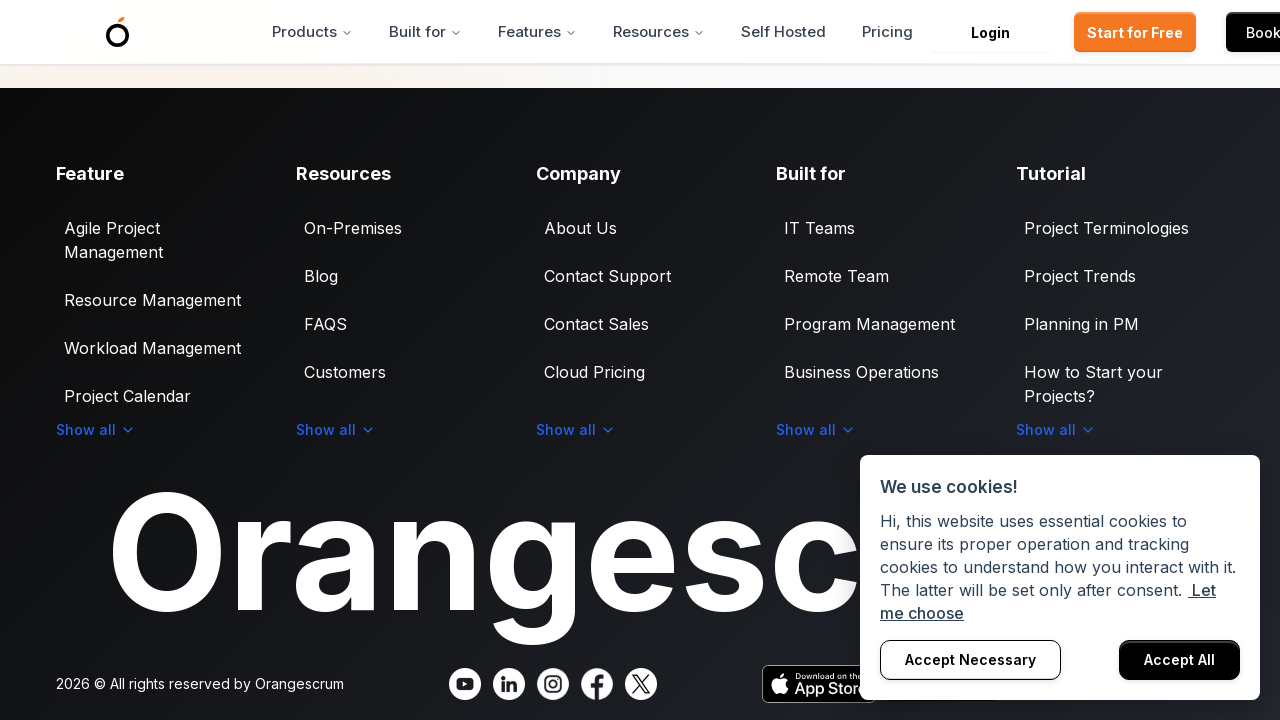

Pressed ArrowDown key (scroll iteration 324/500)
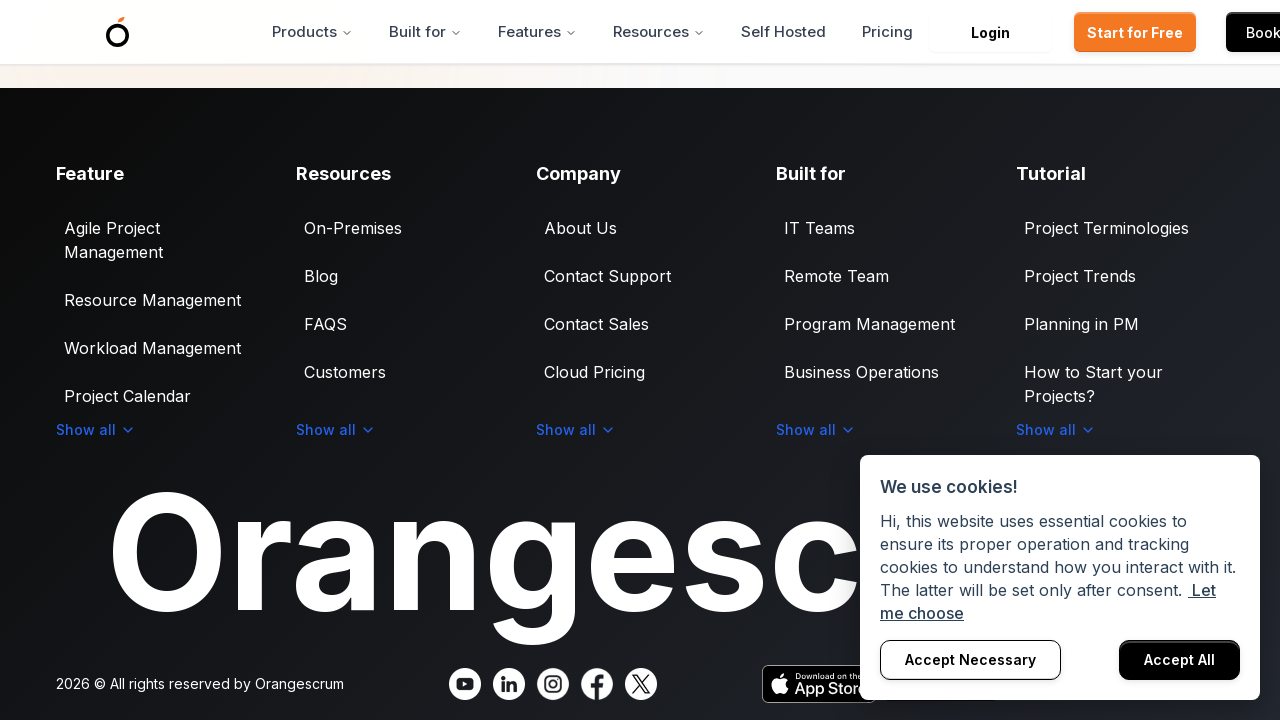

Pressed ArrowDown key (scroll iteration 325/500)
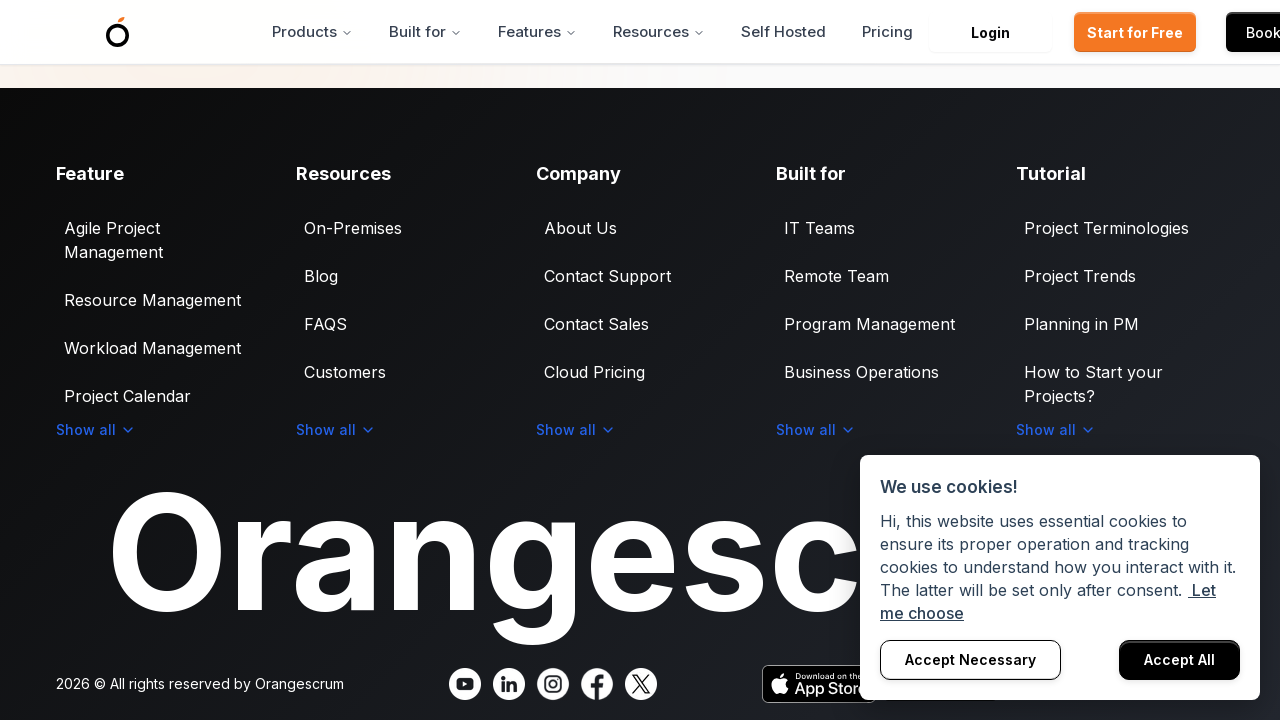

Pressed ArrowDown key (scroll iteration 326/500)
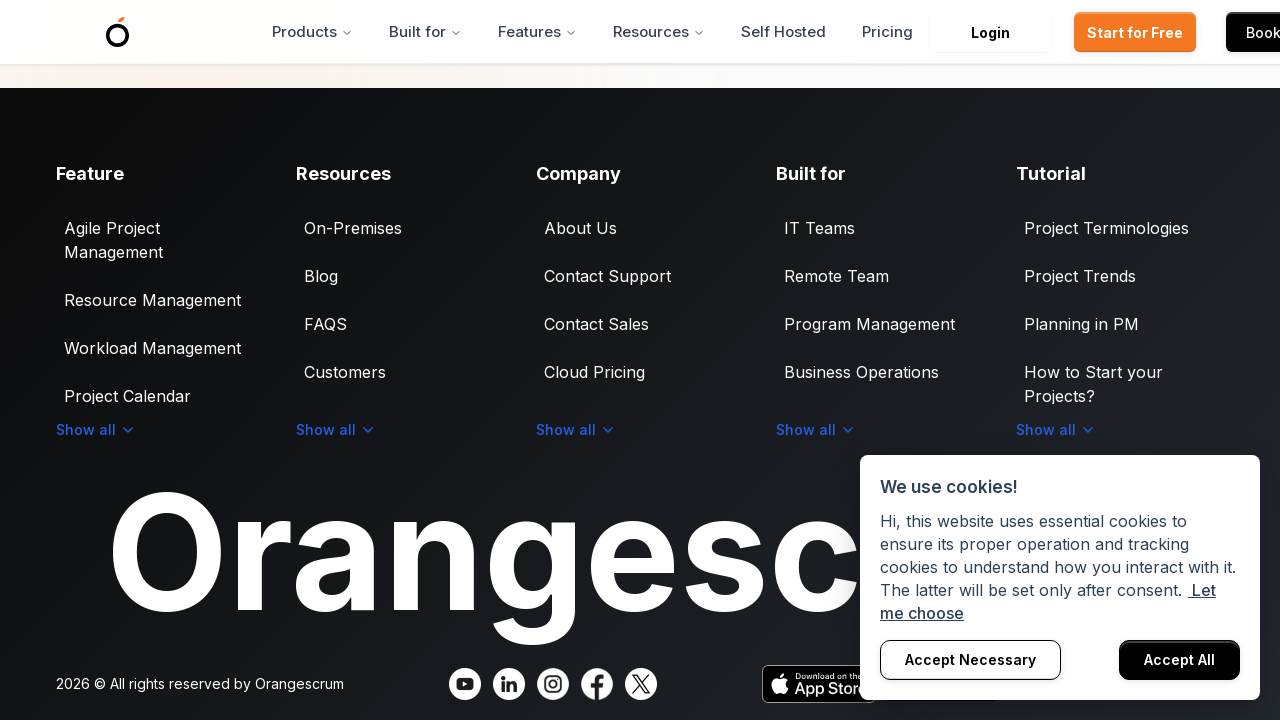

Pressed ArrowDown key (scroll iteration 327/500)
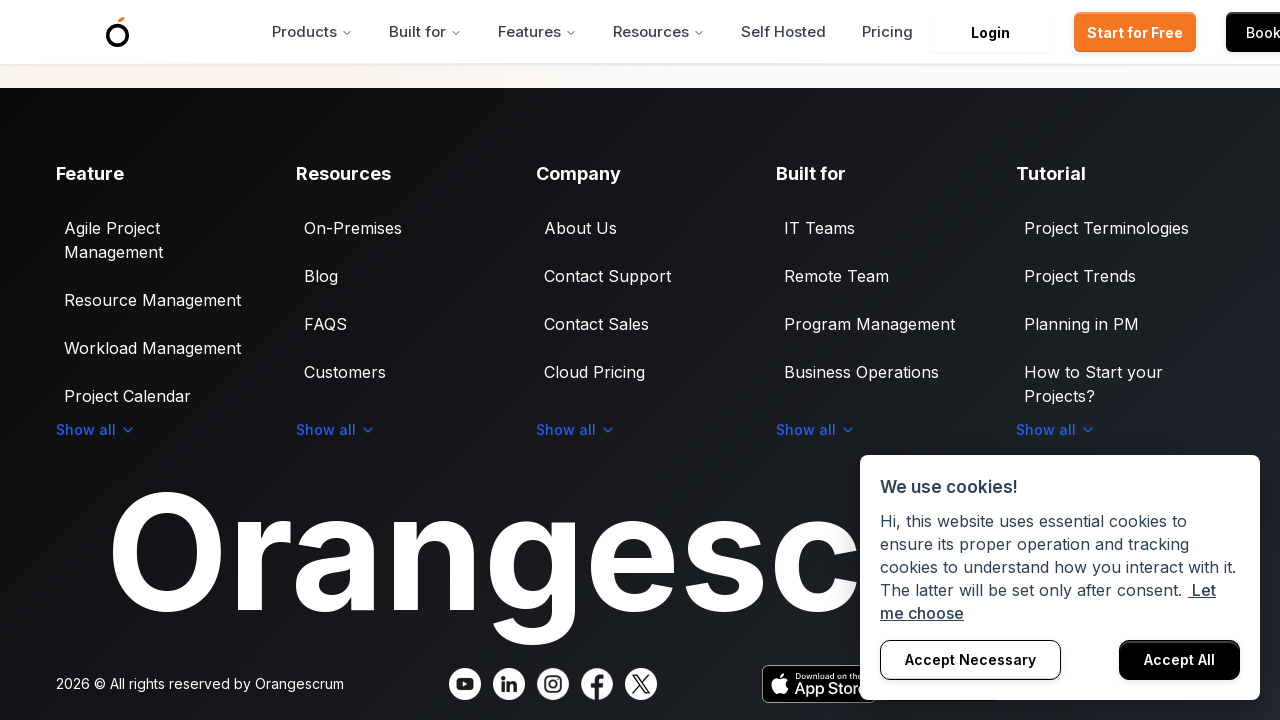

Pressed ArrowDown key (scroll iteration 328/500)
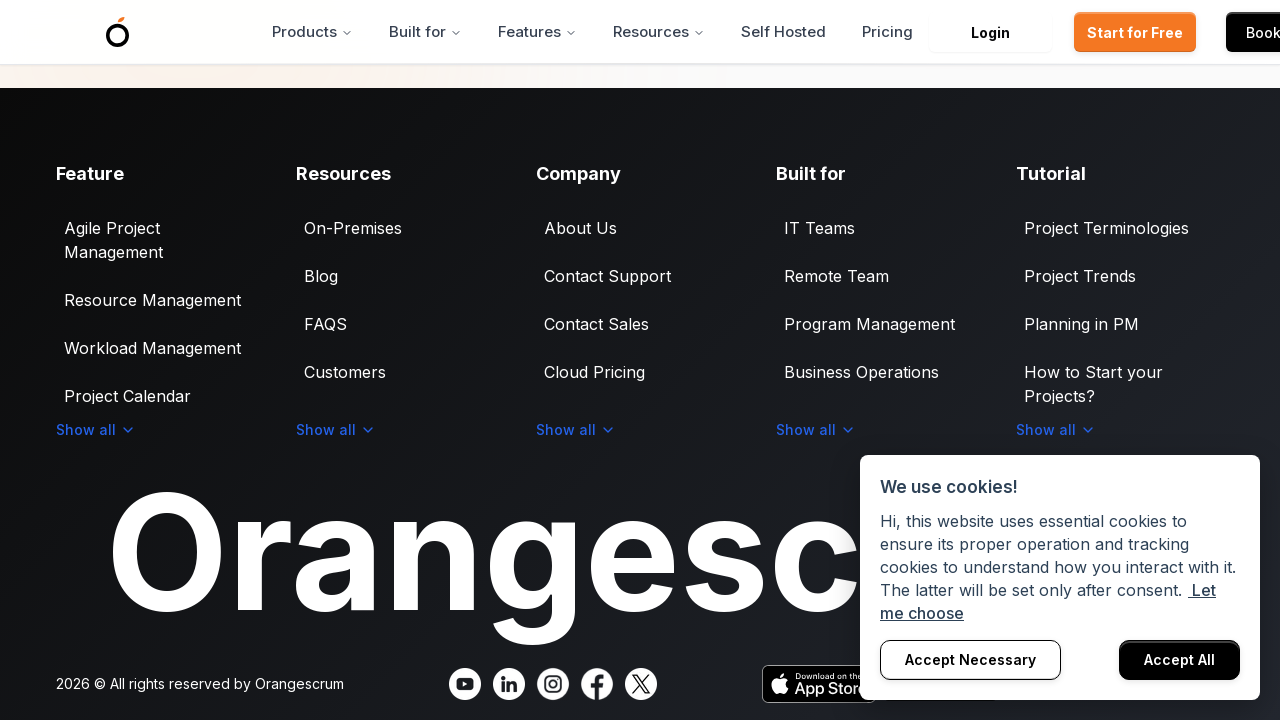

Pressed ArrowDown key (scroll iteration 329/500)
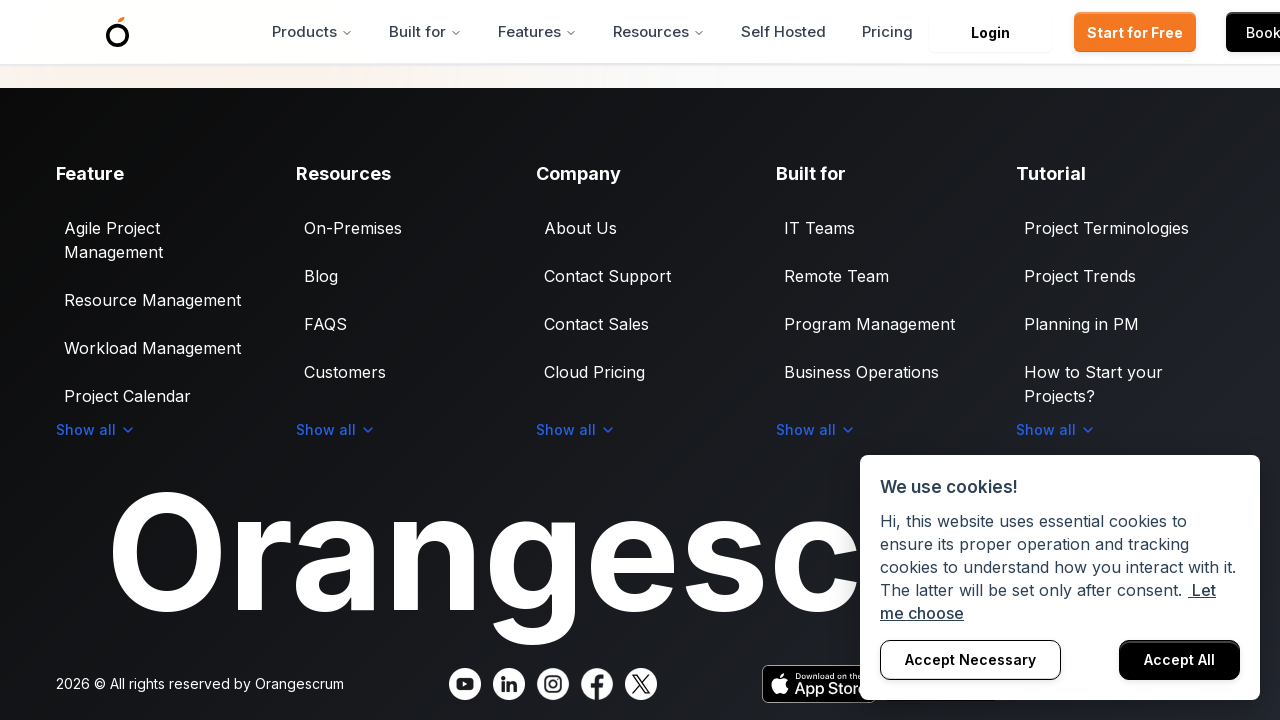

Pressed ArrowDown key (scroll iteration 330/500)
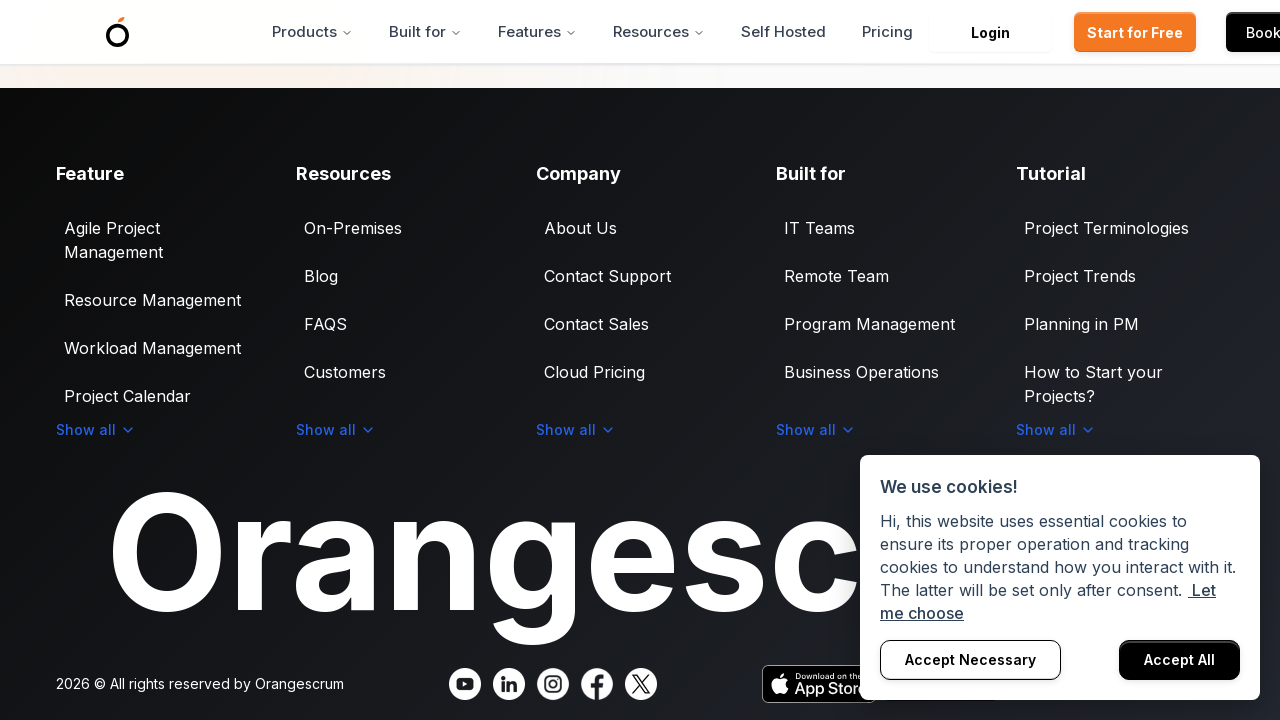

Pressed ArrowDown key (scroll iteration 331/500)
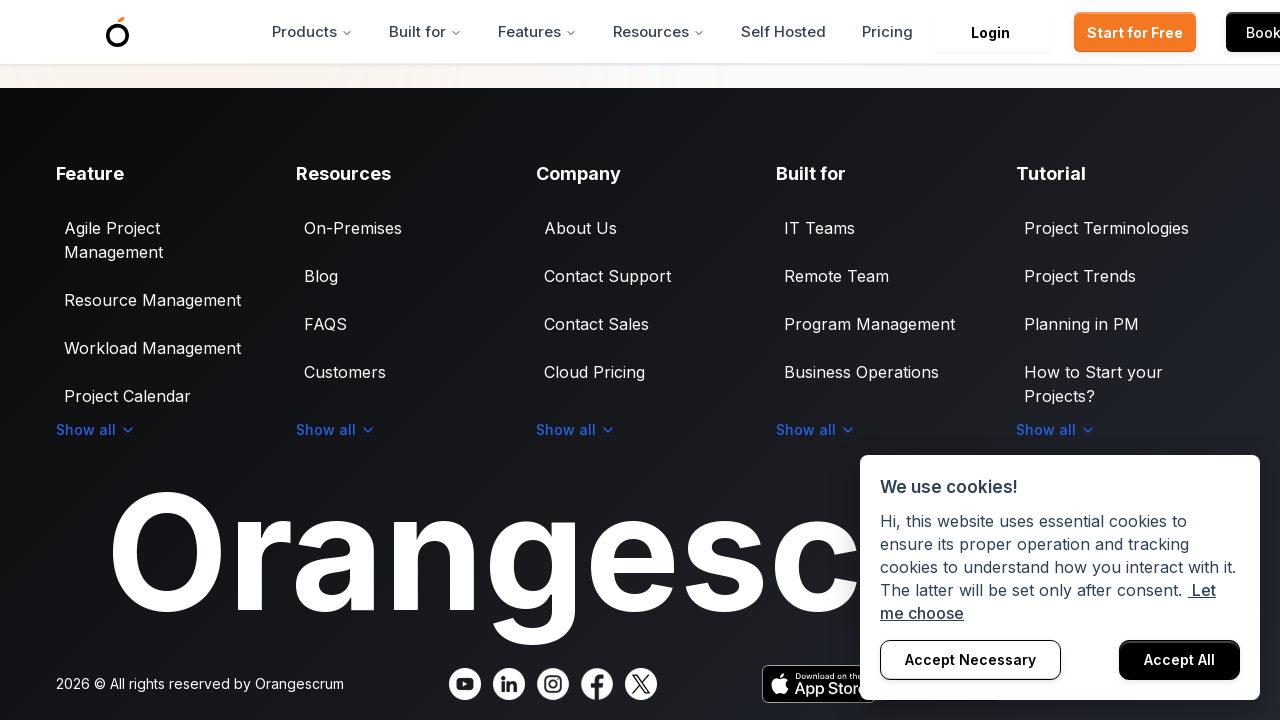

Pressed ArrowDown key (scroll iteration 332/500)
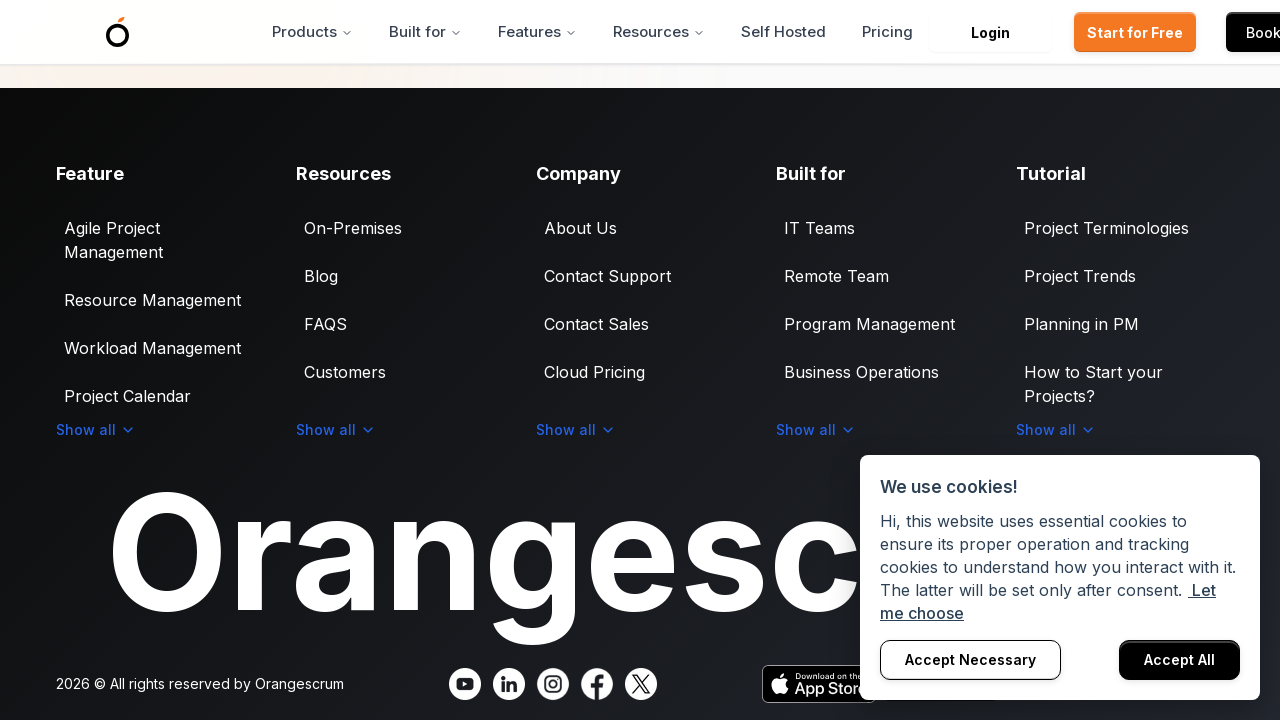

Pressed ArrowDown key (scroll iteration 333/500)
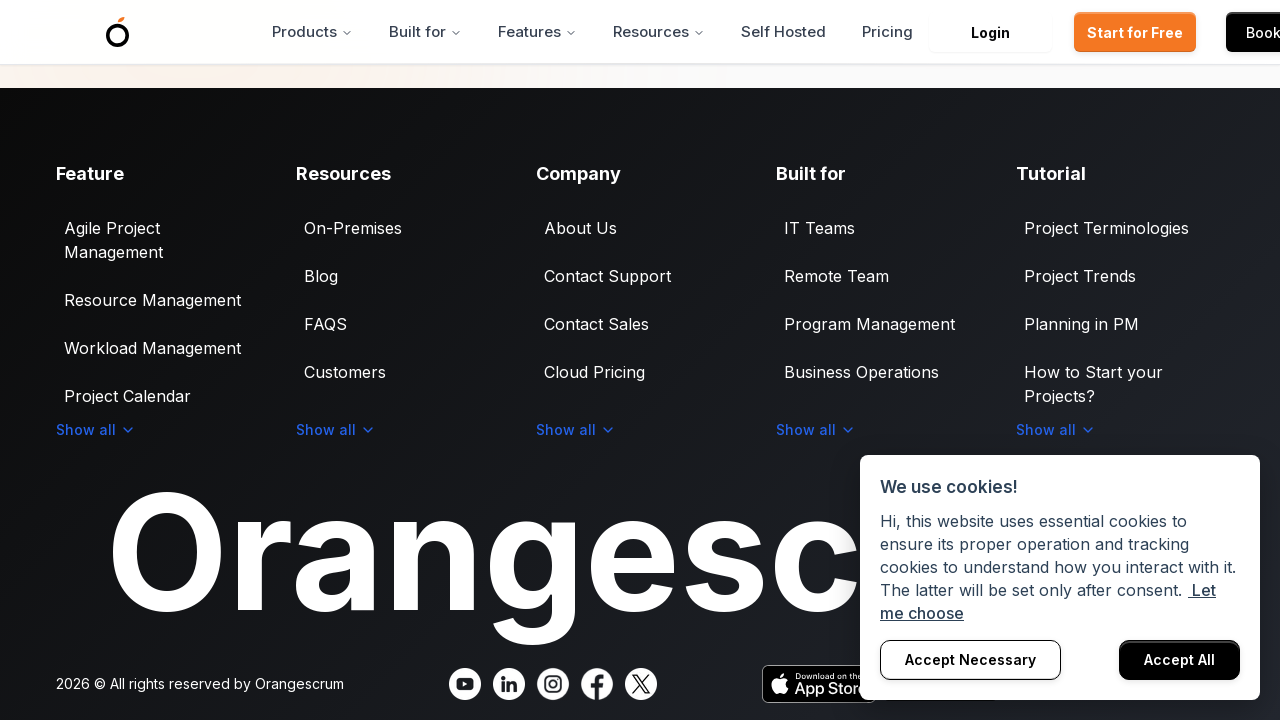

Pressed ArrowDown key (scroll iteration 334/500)
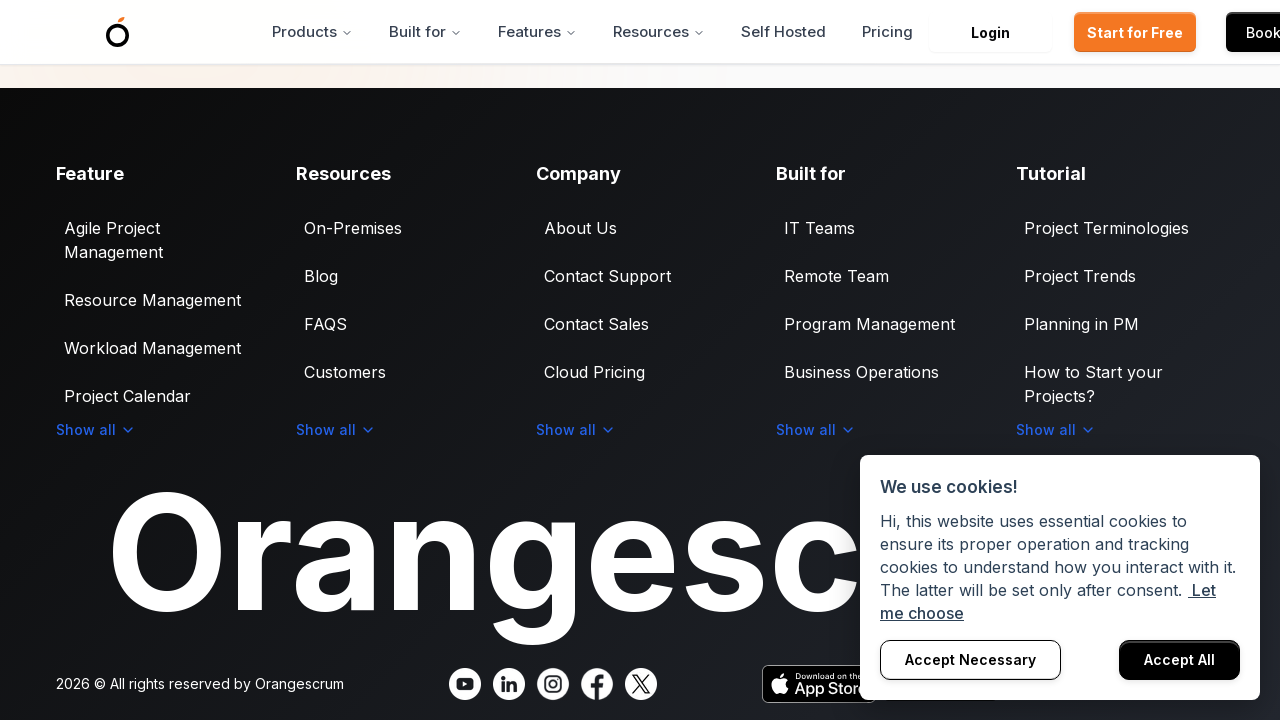

Pressed ArrowDown key (scroll iteration 335/500)
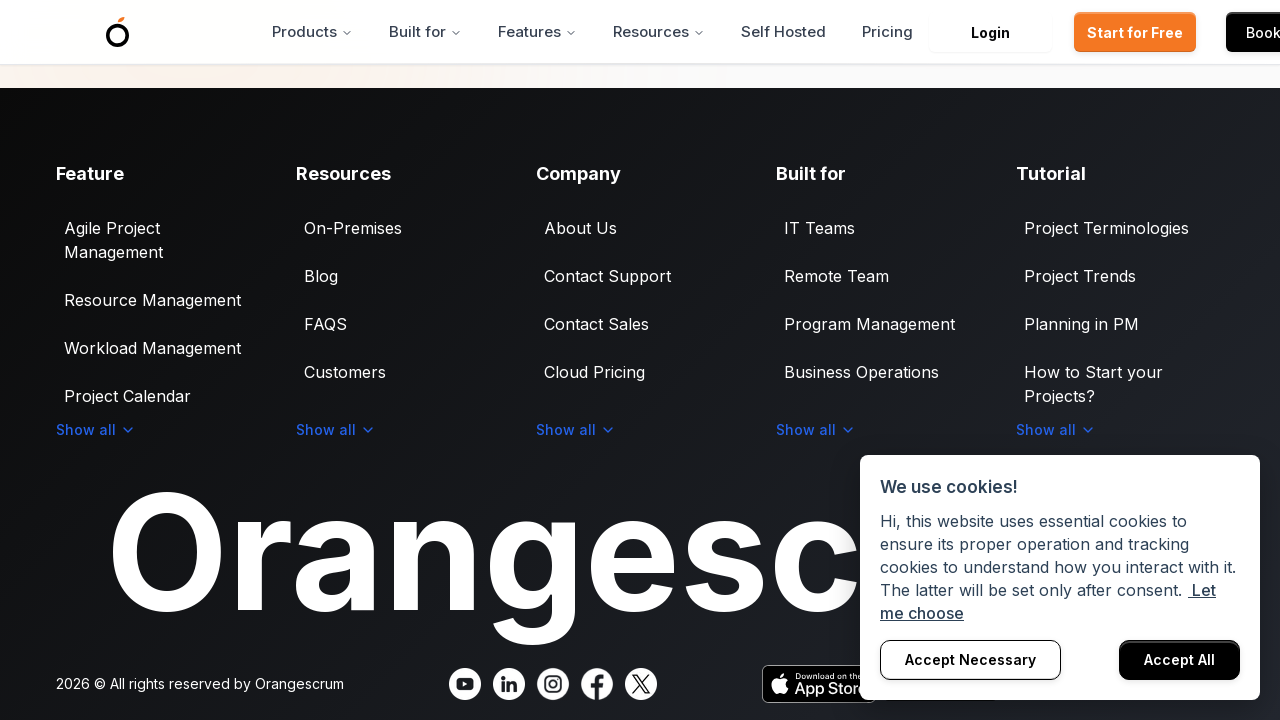

Pressed ArrowDown key (scroll iteration 336/500)
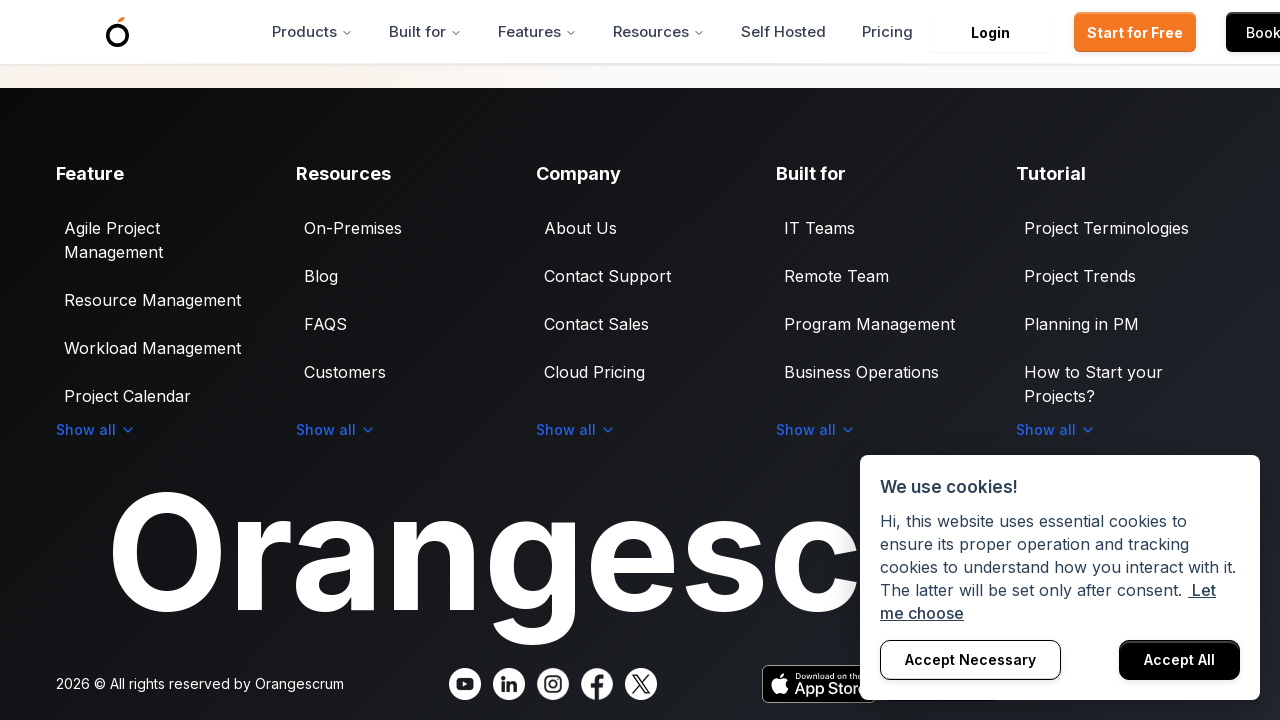

Pressed ArrowDown key (scroll iteration 337/500)
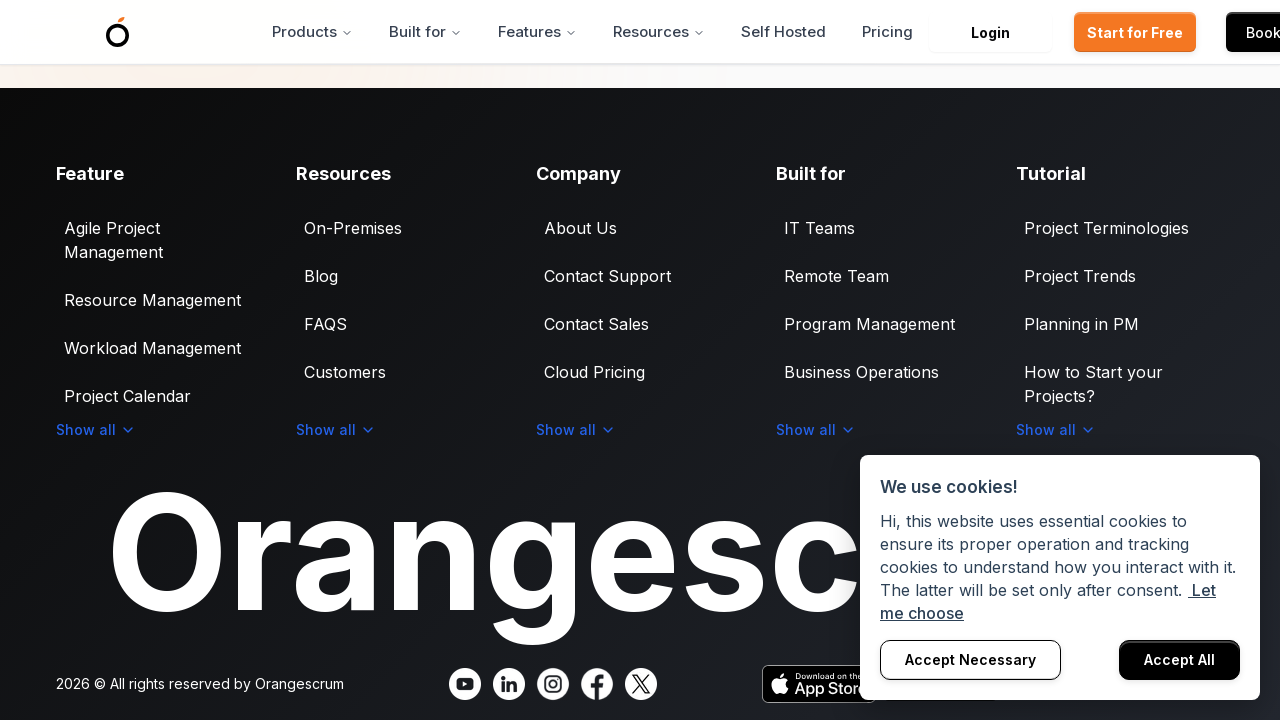

Pressed ArrowDown key (scroll iteration 338/500)
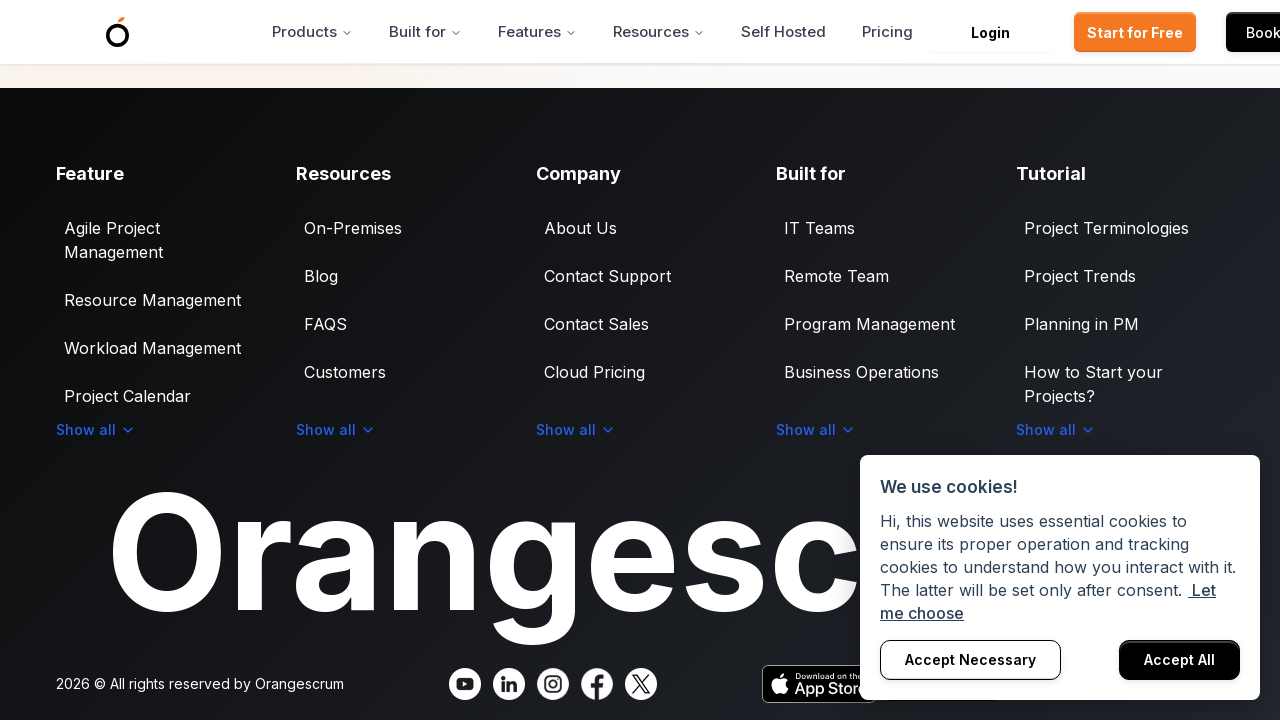

Pressed ArrowDown key (scroll iteration 339/500)
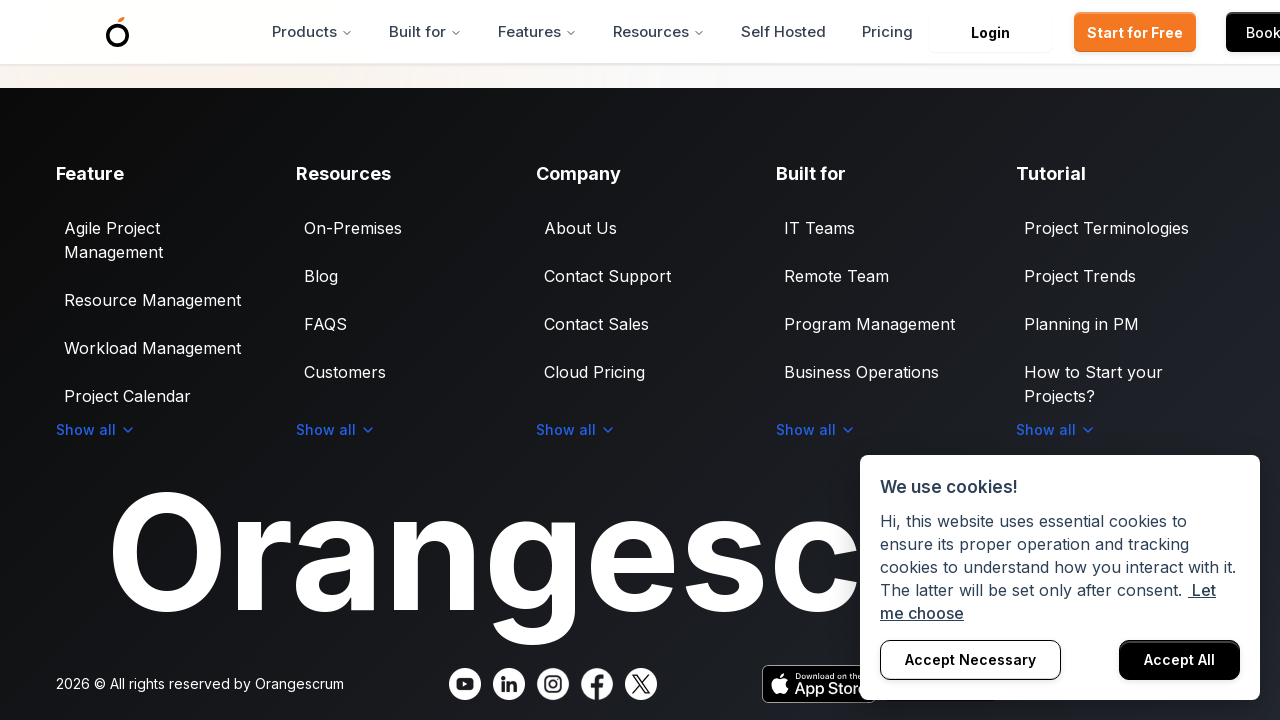

Pressed ArrowDown key (scroll iteration 340/500)
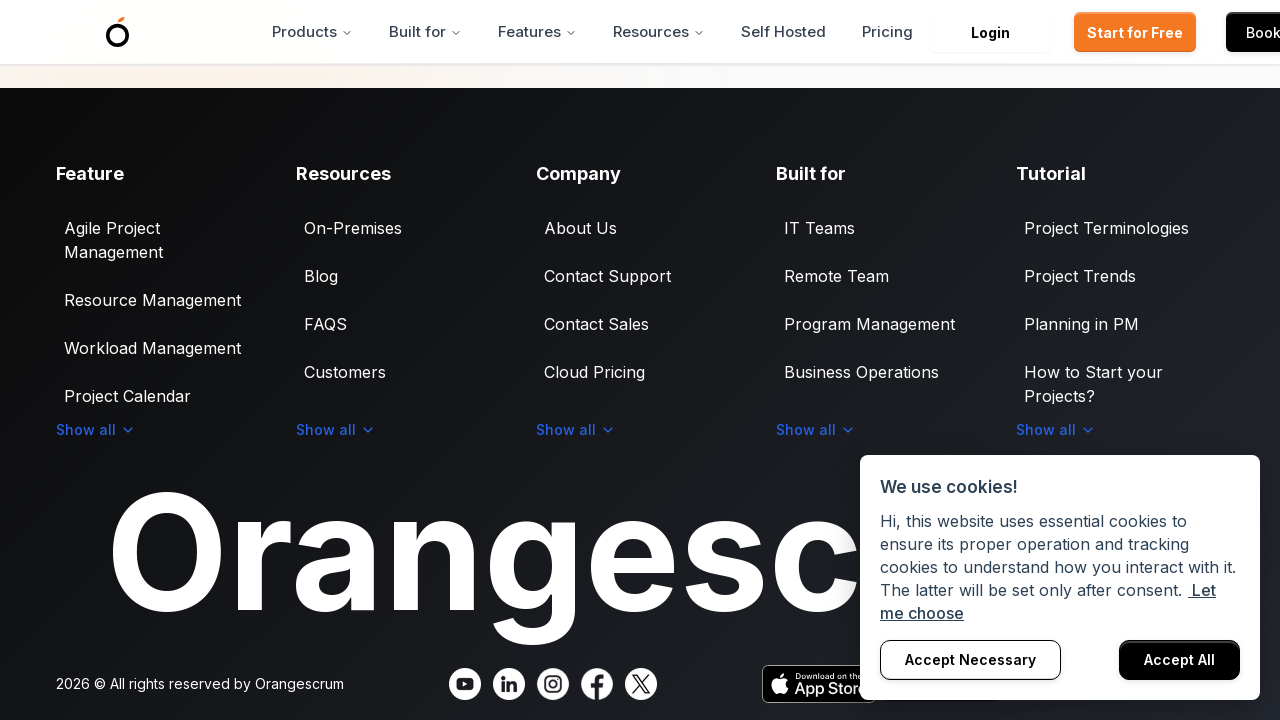

Pressed ArrowDown key (scroll iteration 341/500)
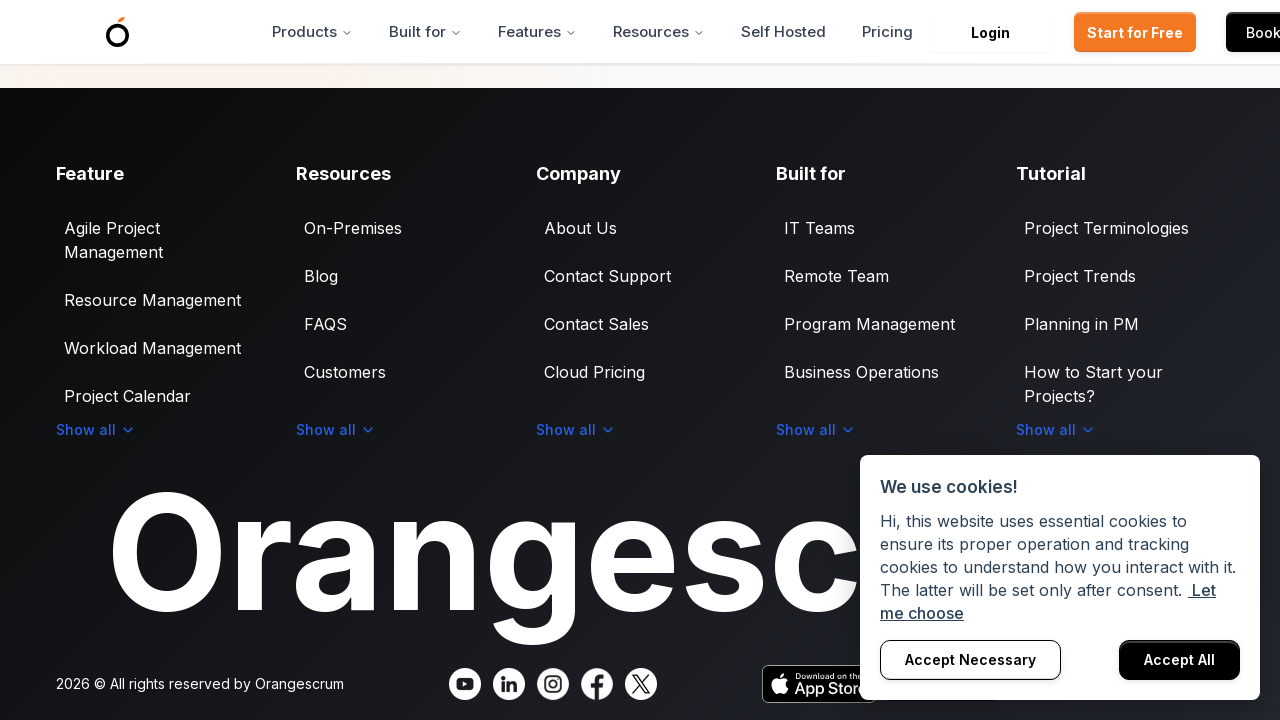

Pressed ArrowDown key (scroll iteration 342/500)
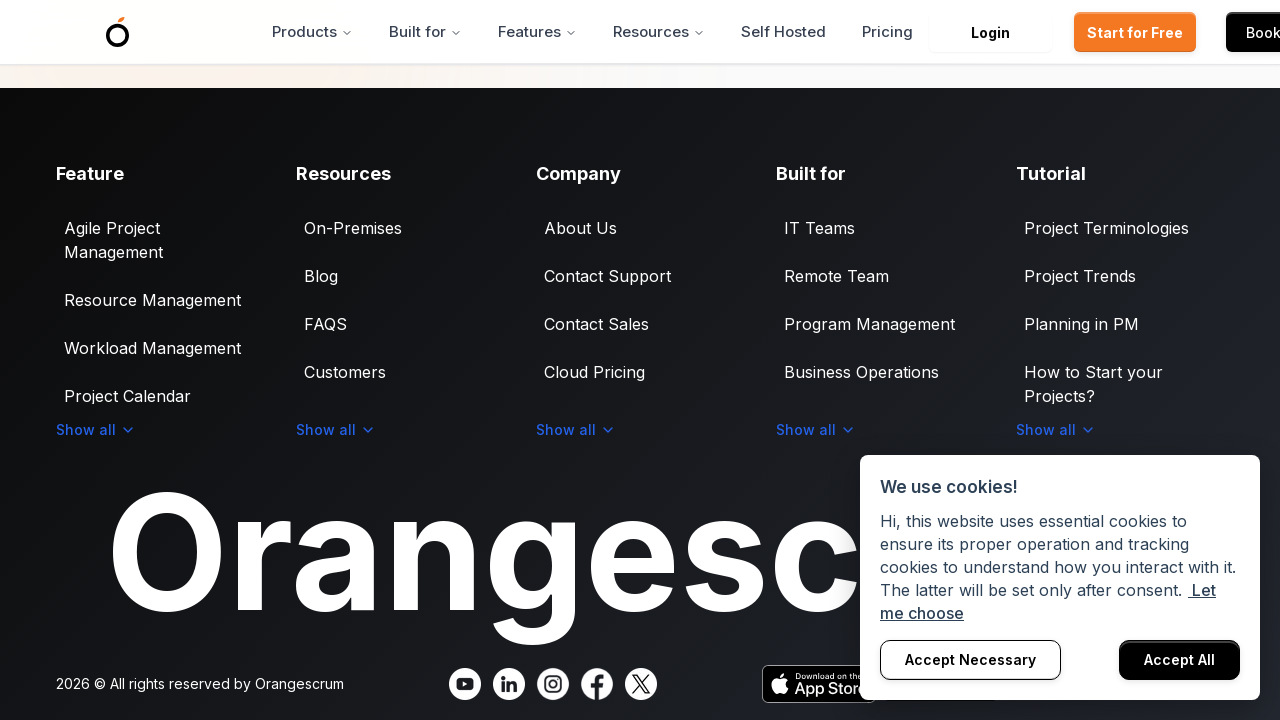

Pressed ArrowDown key (scroll iteration 343/500)
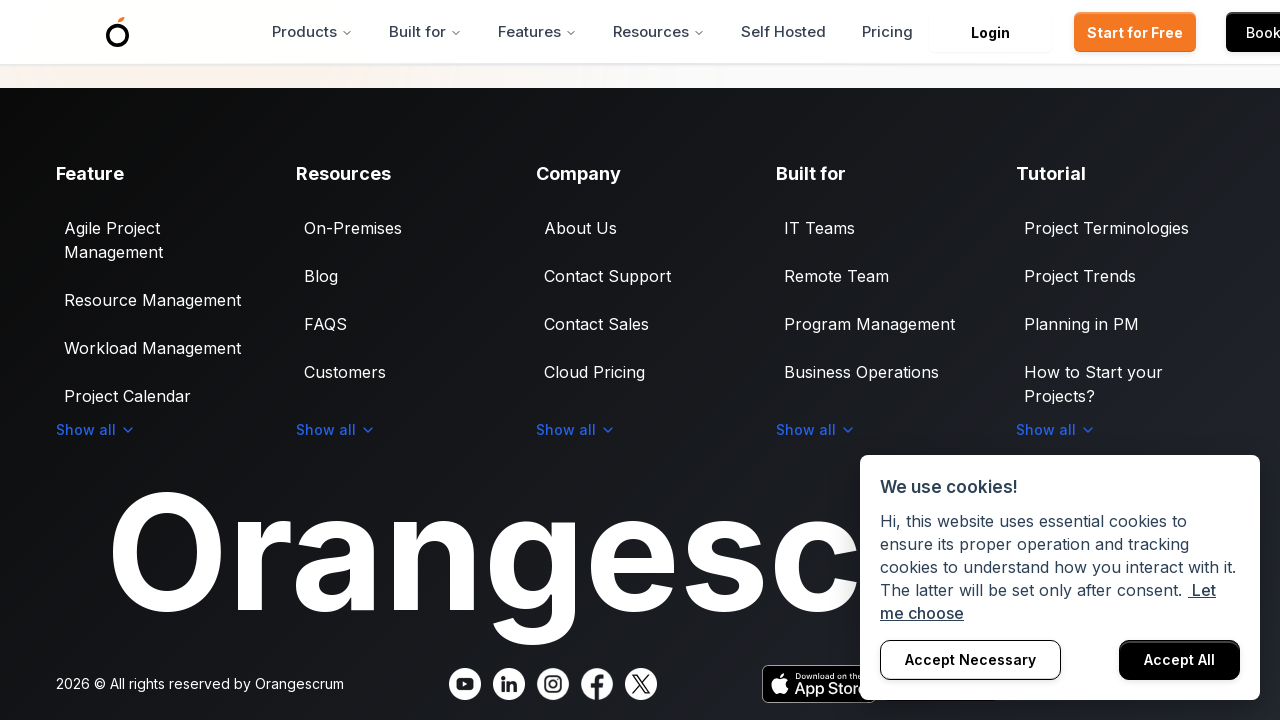

Pressed ArrowDown key (scroll iteration 344/500)
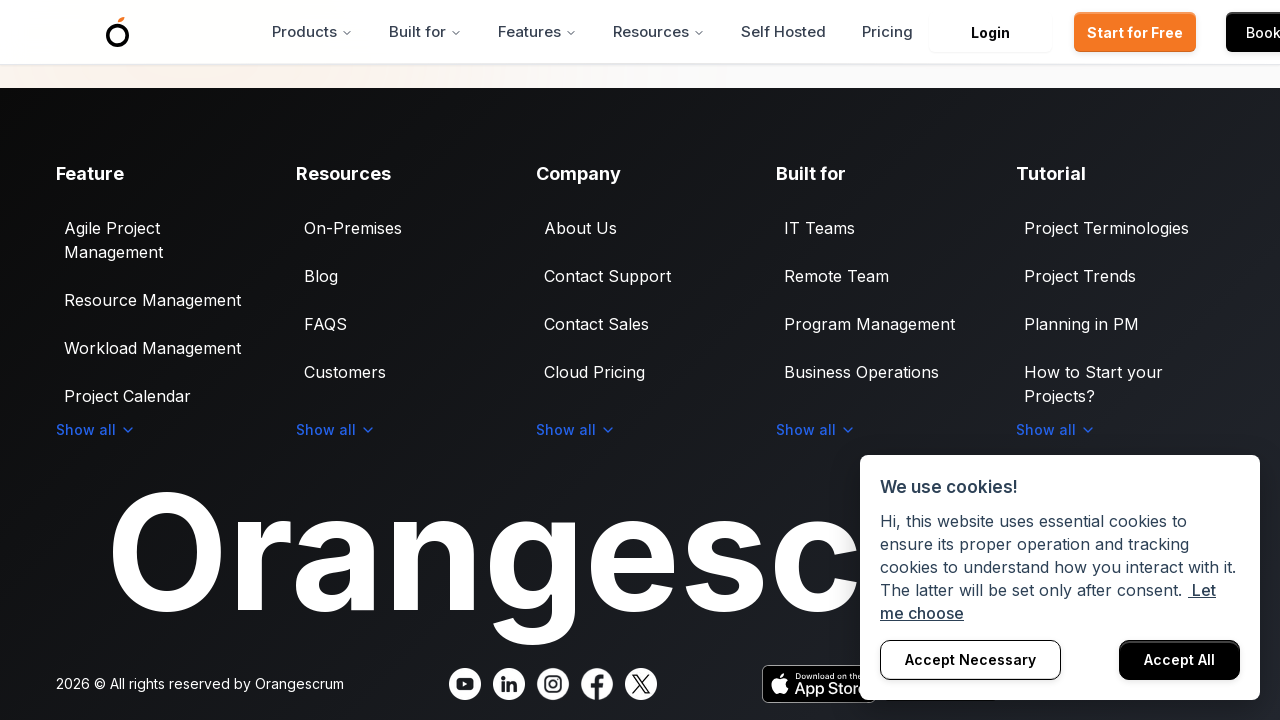

Pressed ArrowDown key (scroll iteration 345/500)
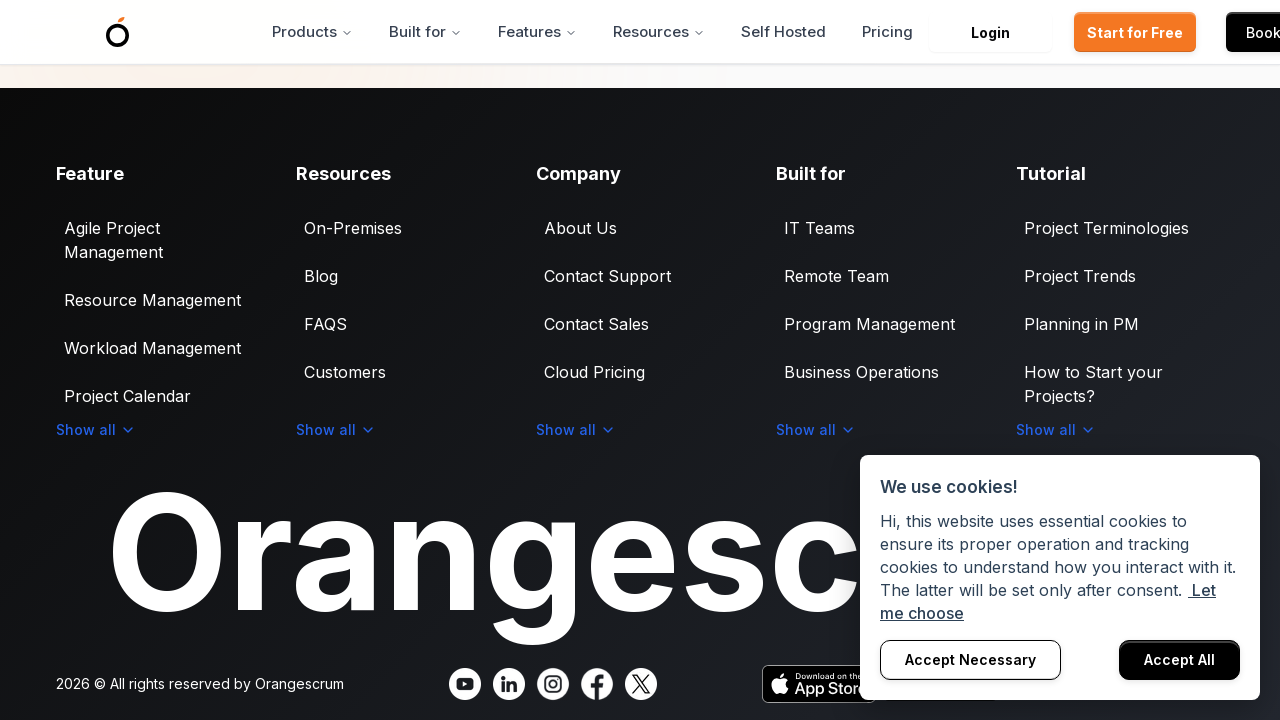

Pressed ArrowDown key (scroll iteration 346/500)
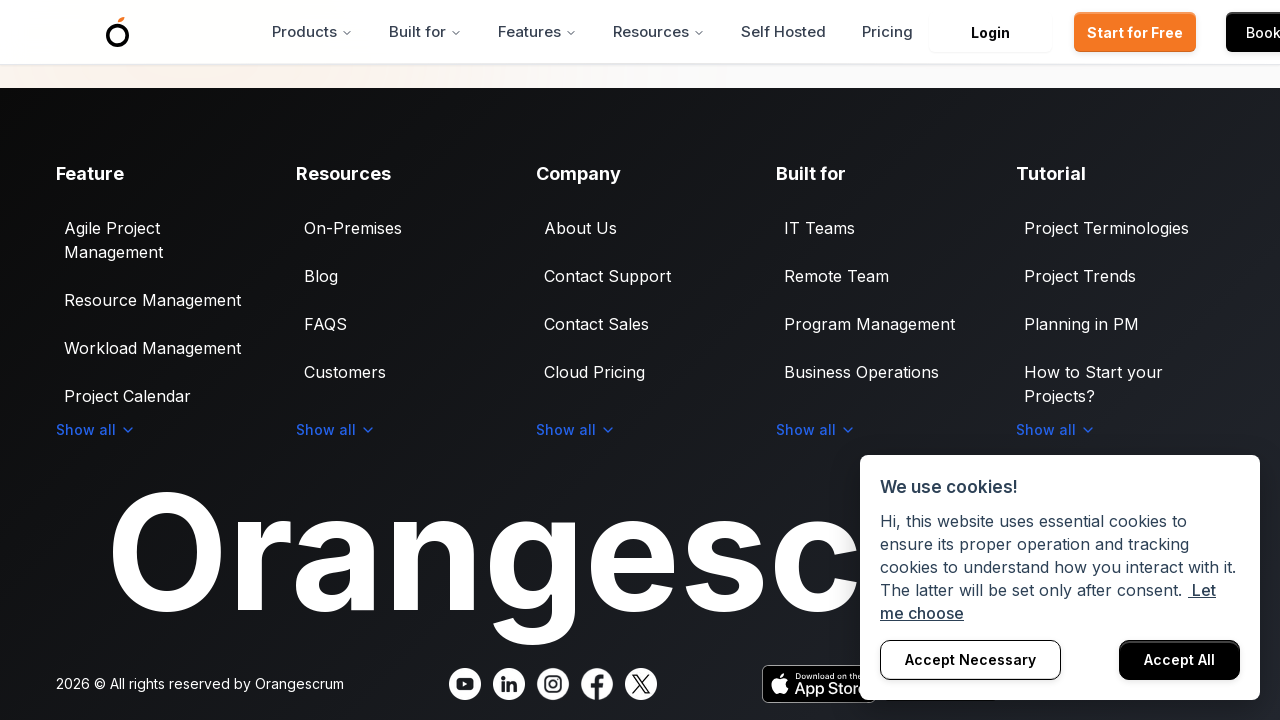

Pressed ArrowDown key (scroll iteration 347/500)
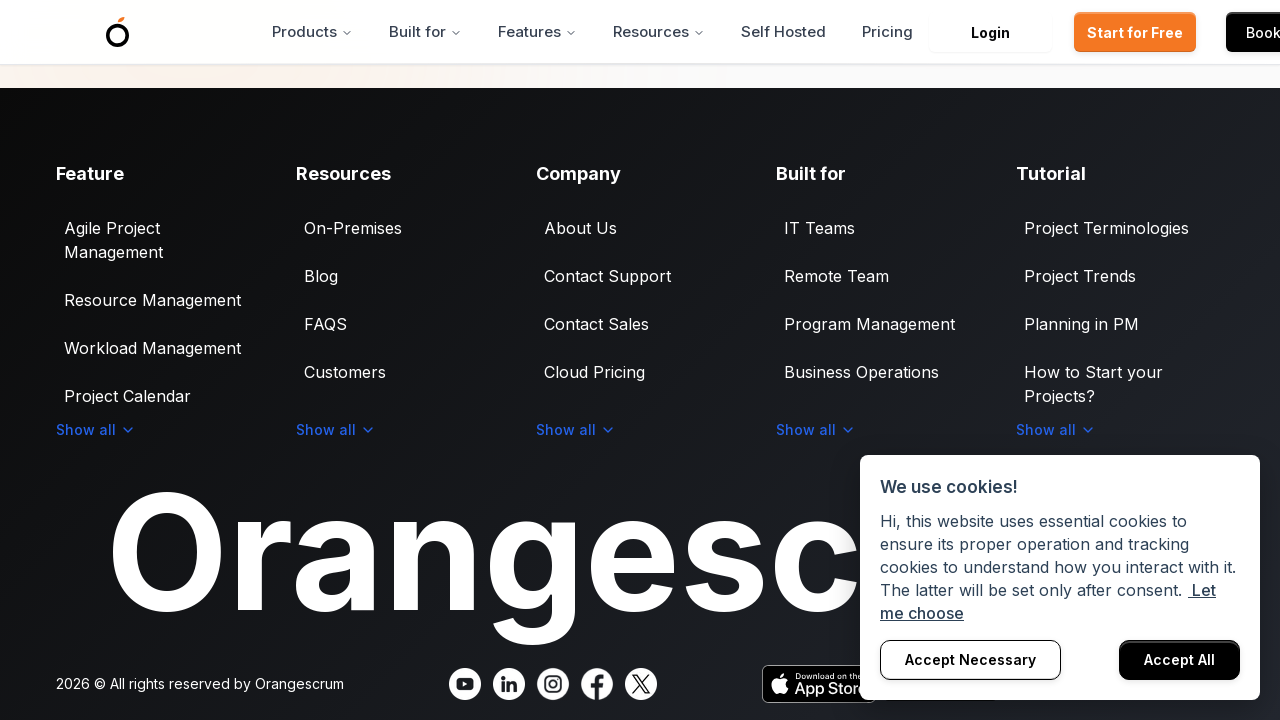

Pressed ArrowDown key (scroll iteration 348/500)
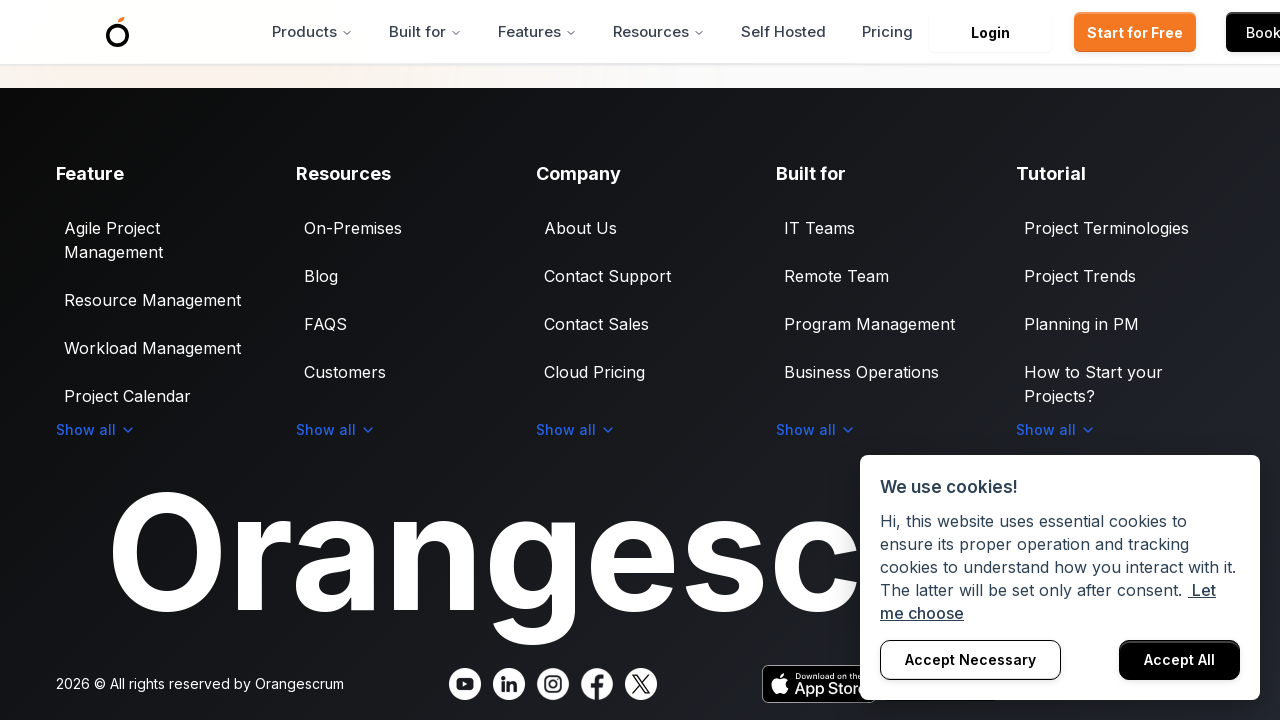

Pressed ArrowDown key (scroll iteration 349/500)
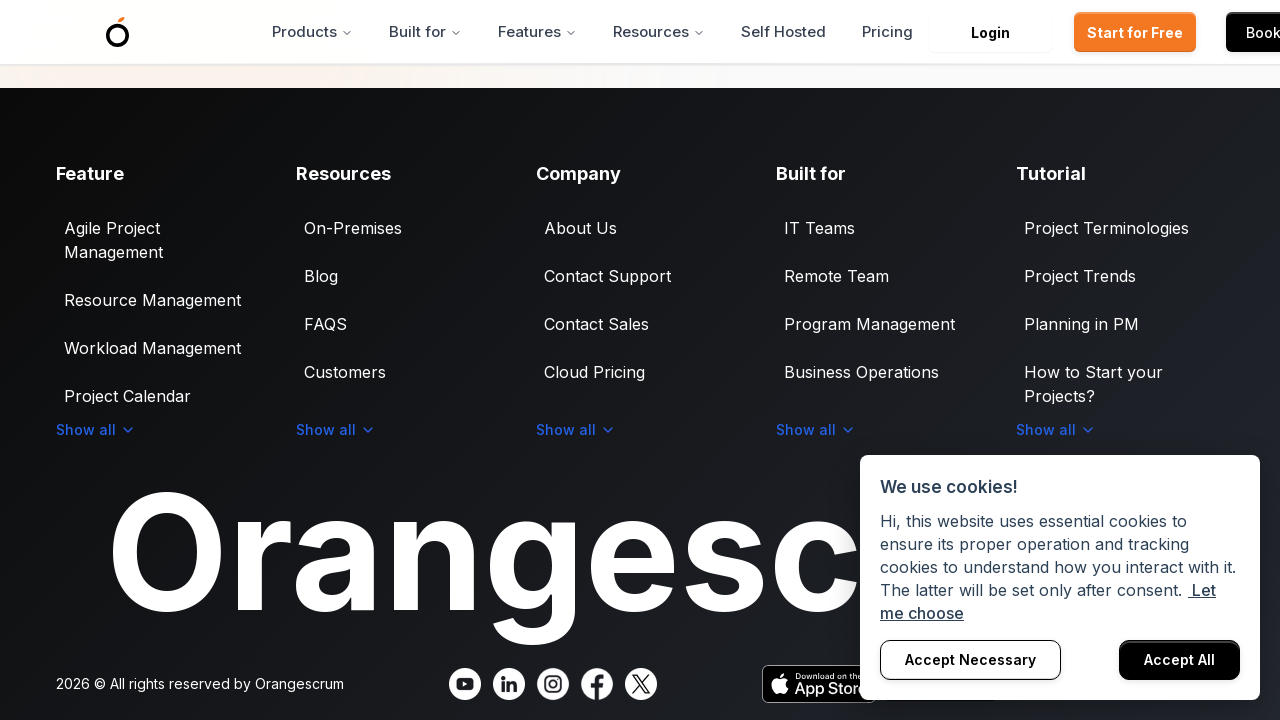

Pressed ArrowDown key (scroll iteration 350/500)
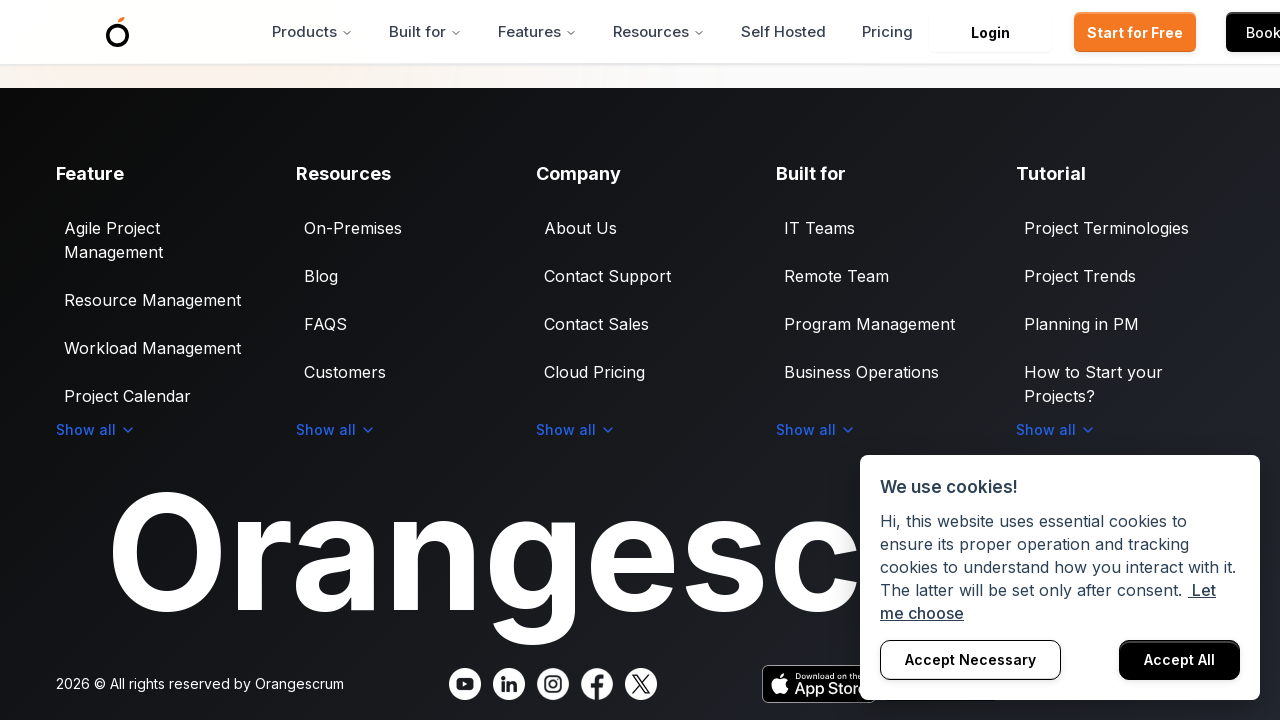

Pressed ArrowDown key (scroll iteration 351/500)
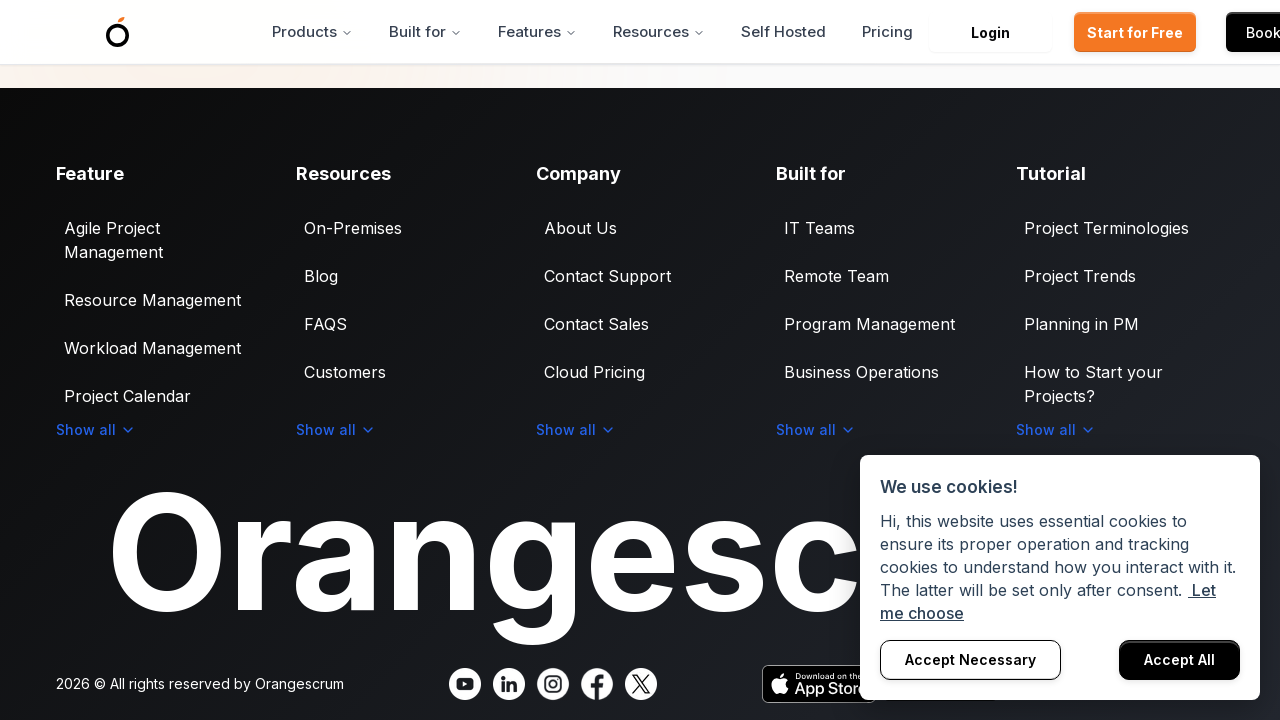

Pressed ArrowDown key (scroll iteration 352/500)
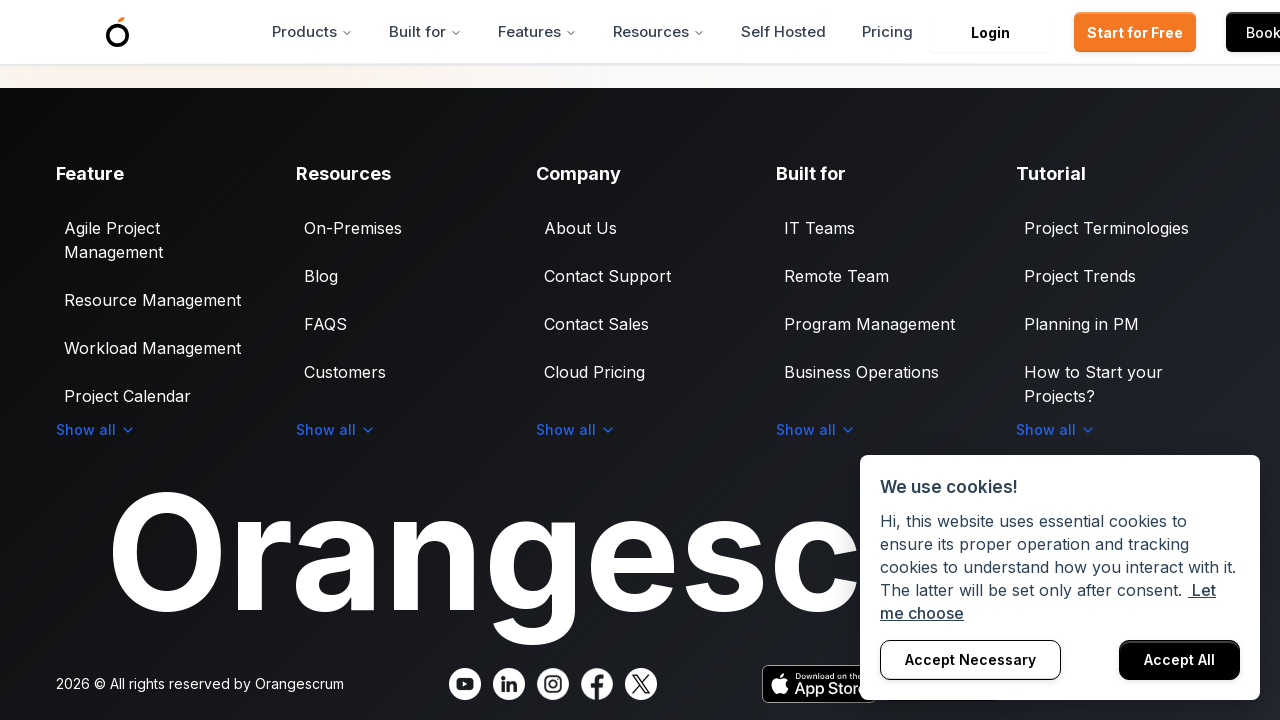

Pressed ArrowDown key (scroll iteration 353/500)
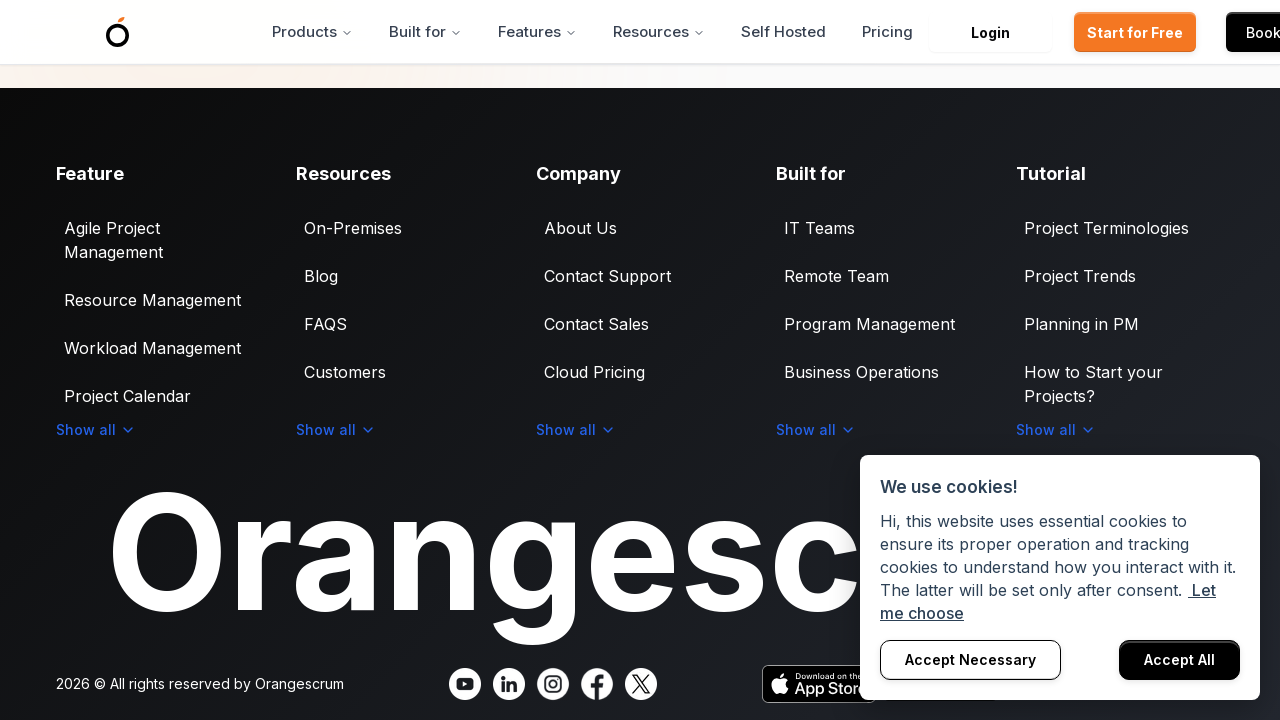

Pressed ArrowDown key (scroll iteration 354/500)
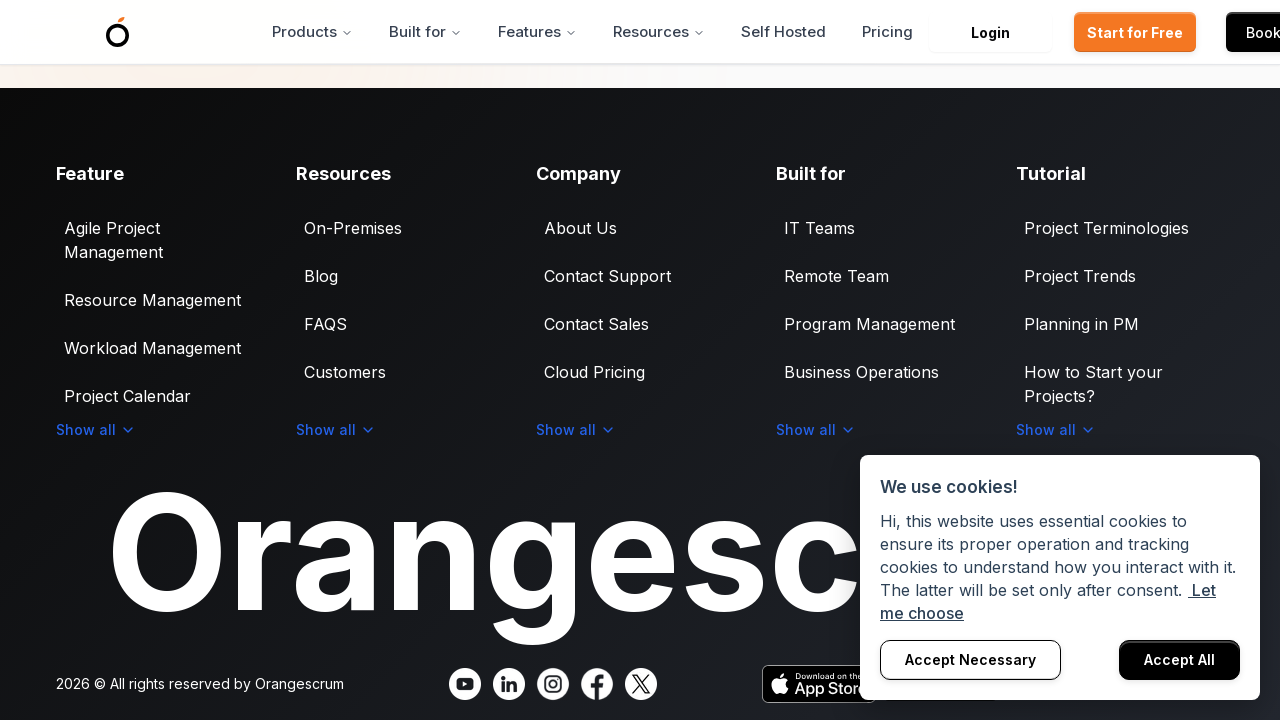

Pressed ArrowDown key (scroll iteration 355/500)
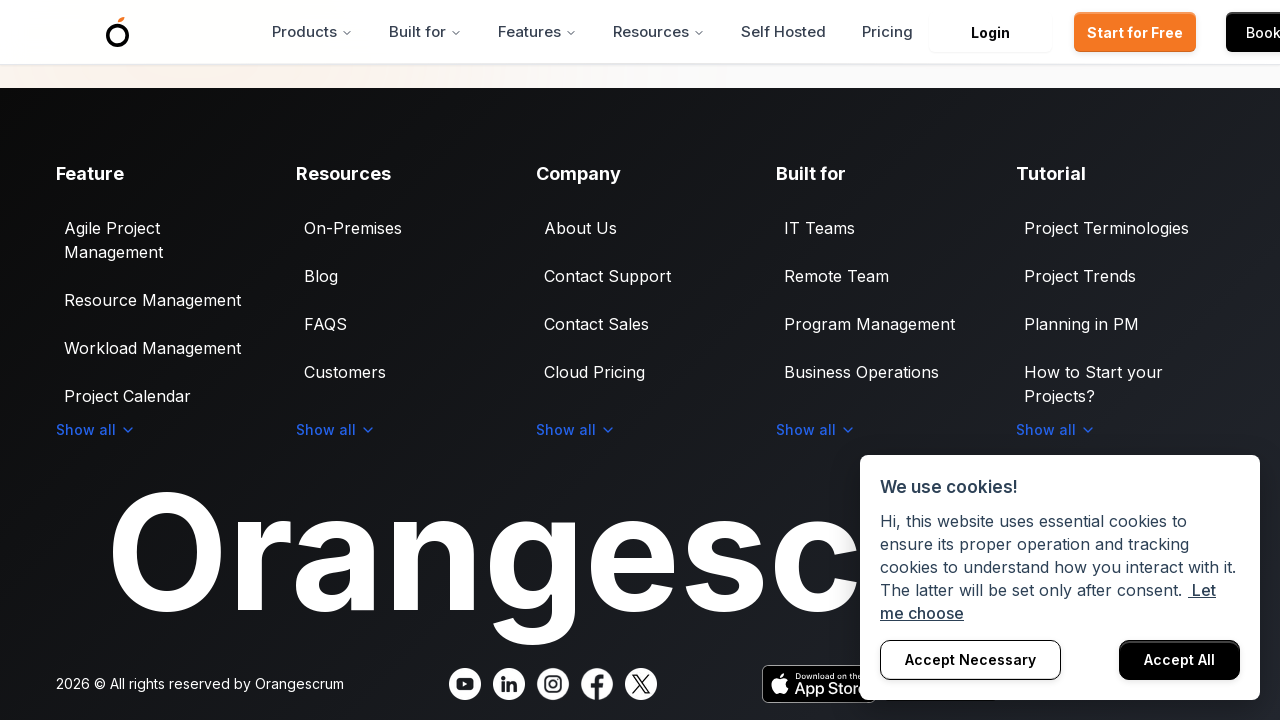

Pressed ArrowDown key (scroll iteration 356/500)
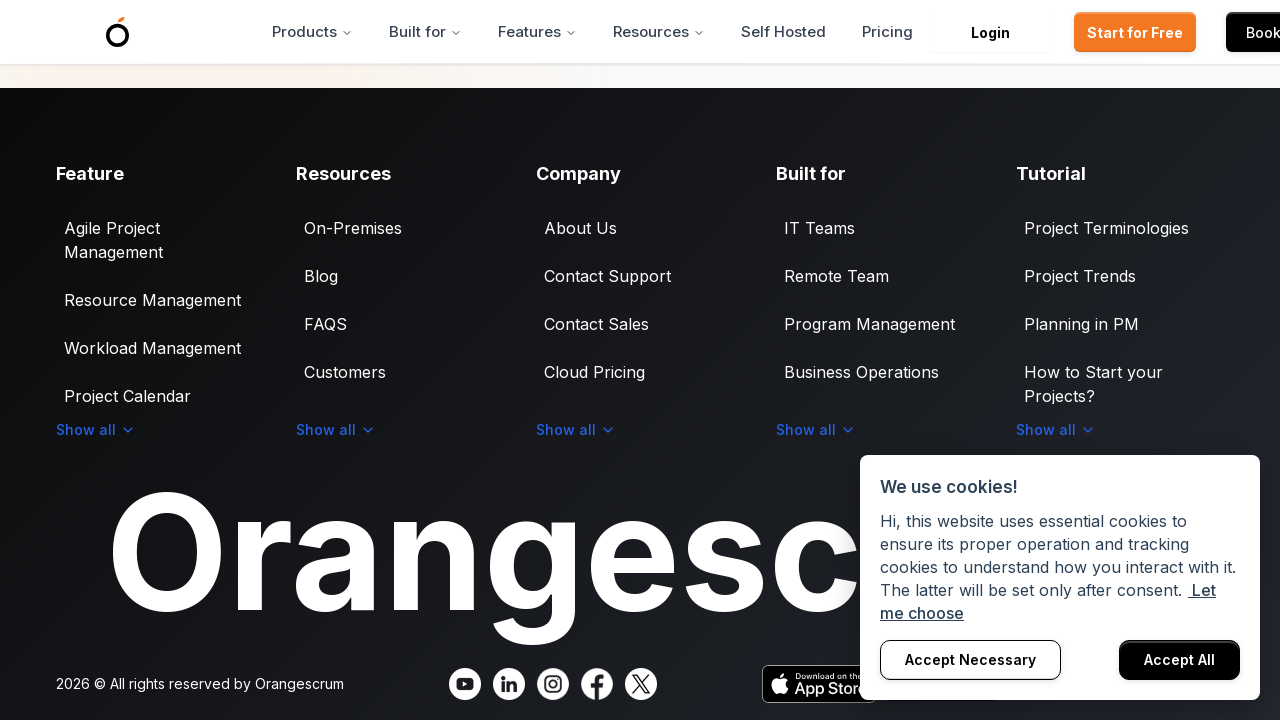

Pressed ArrowDown key (scroll iteration 357/500)
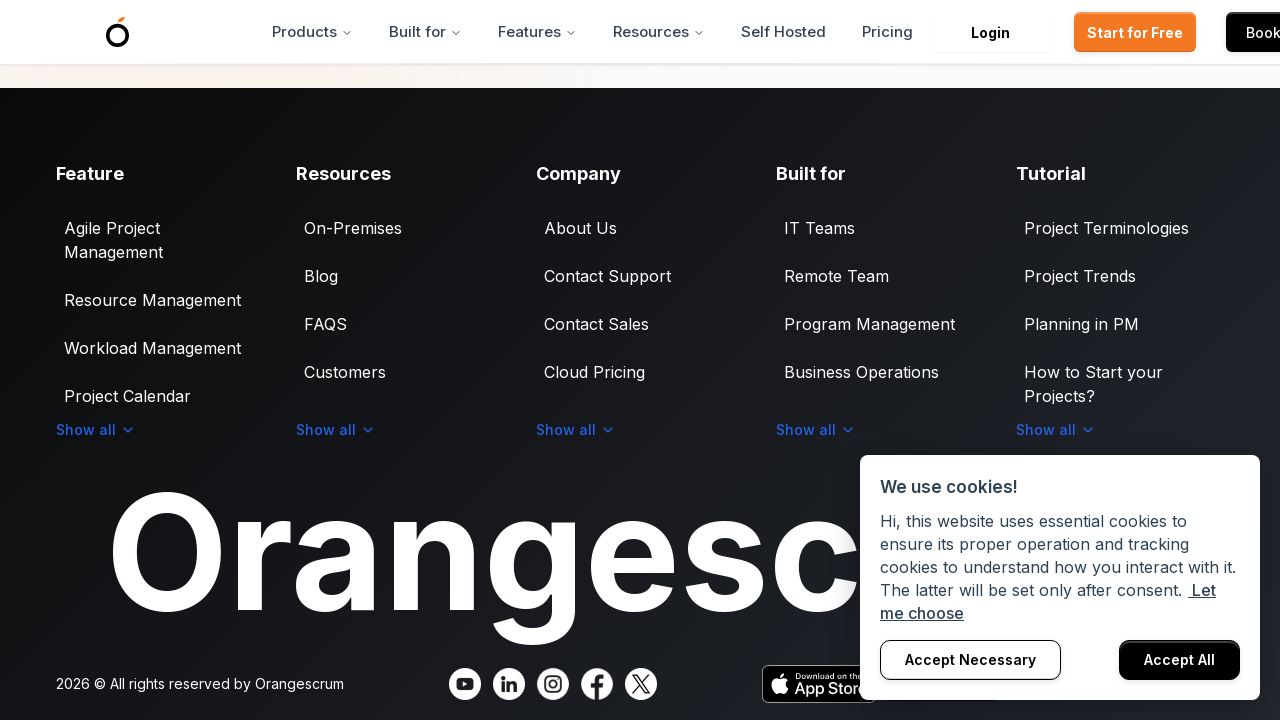

Pressed ArrowDown key (scroll iteration 358/500)
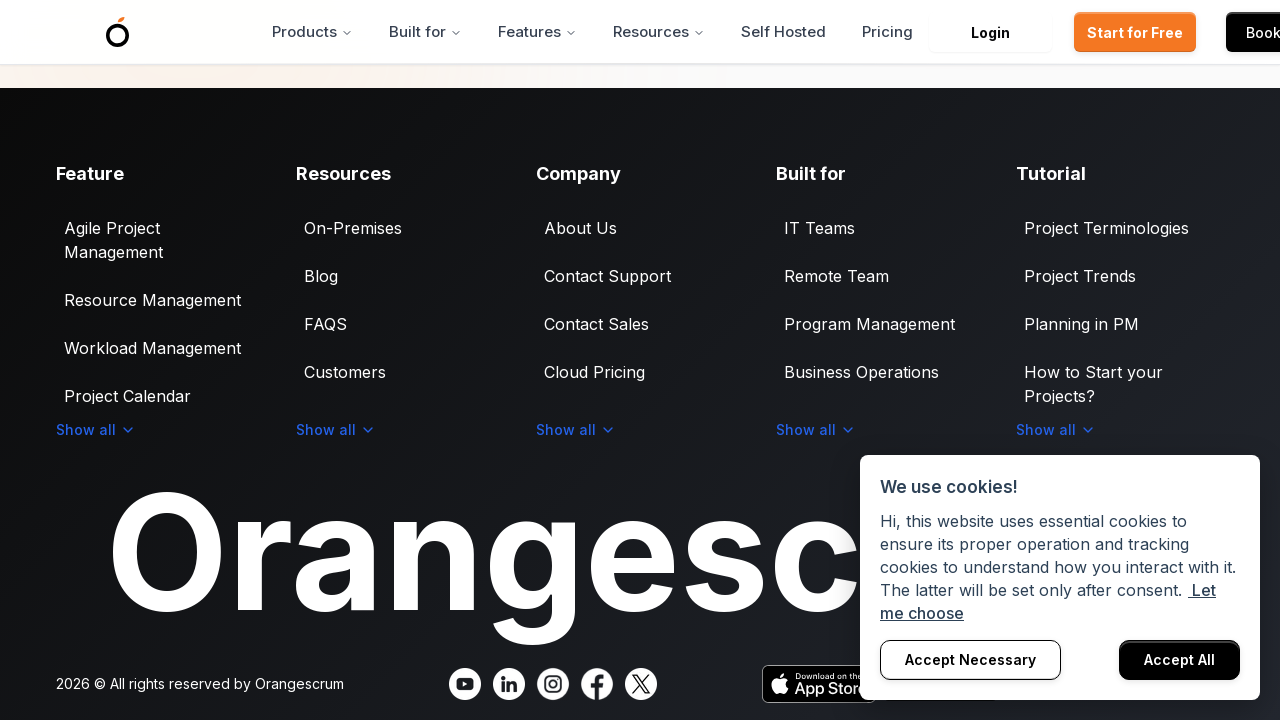

Pressed ArrowDown key (scroll iteration 359/500)
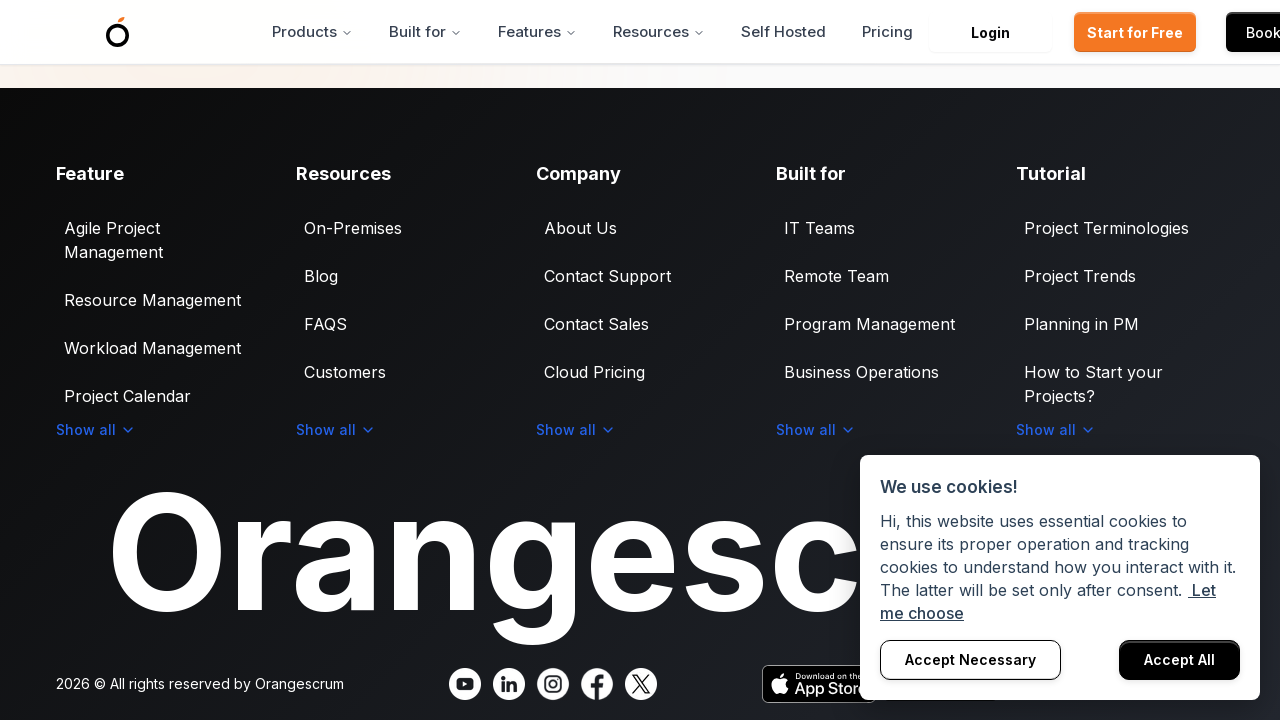

Pressed ArrowDown key (scroll iteration 360/500)
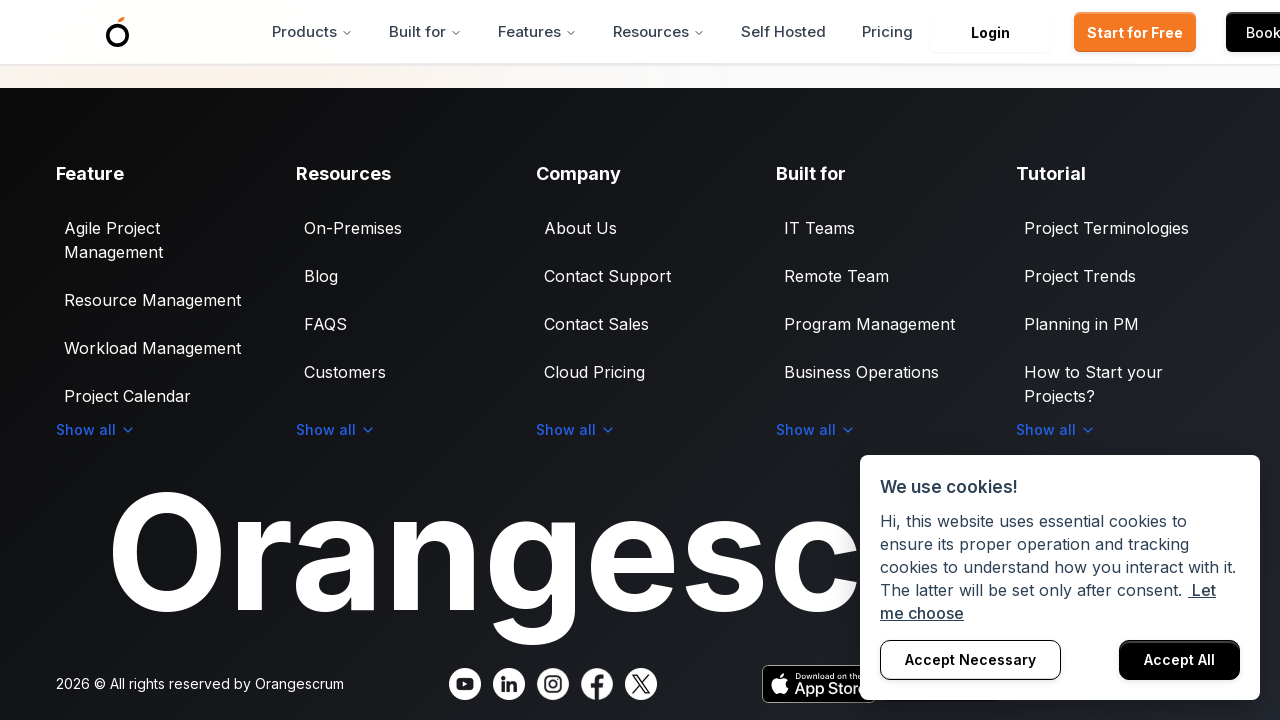

Pressed ArrowDown key (scroll iteration 361/500)
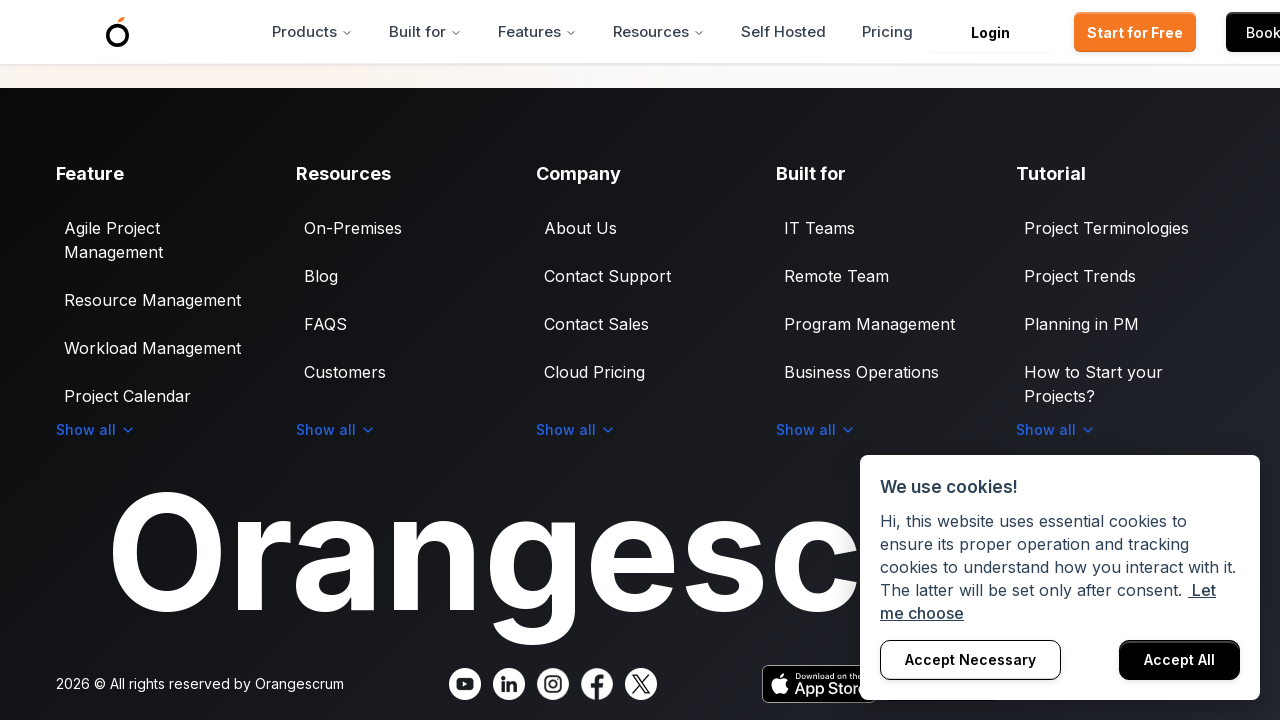

Pressed ArrowDown key (scroll iteration 362/500)
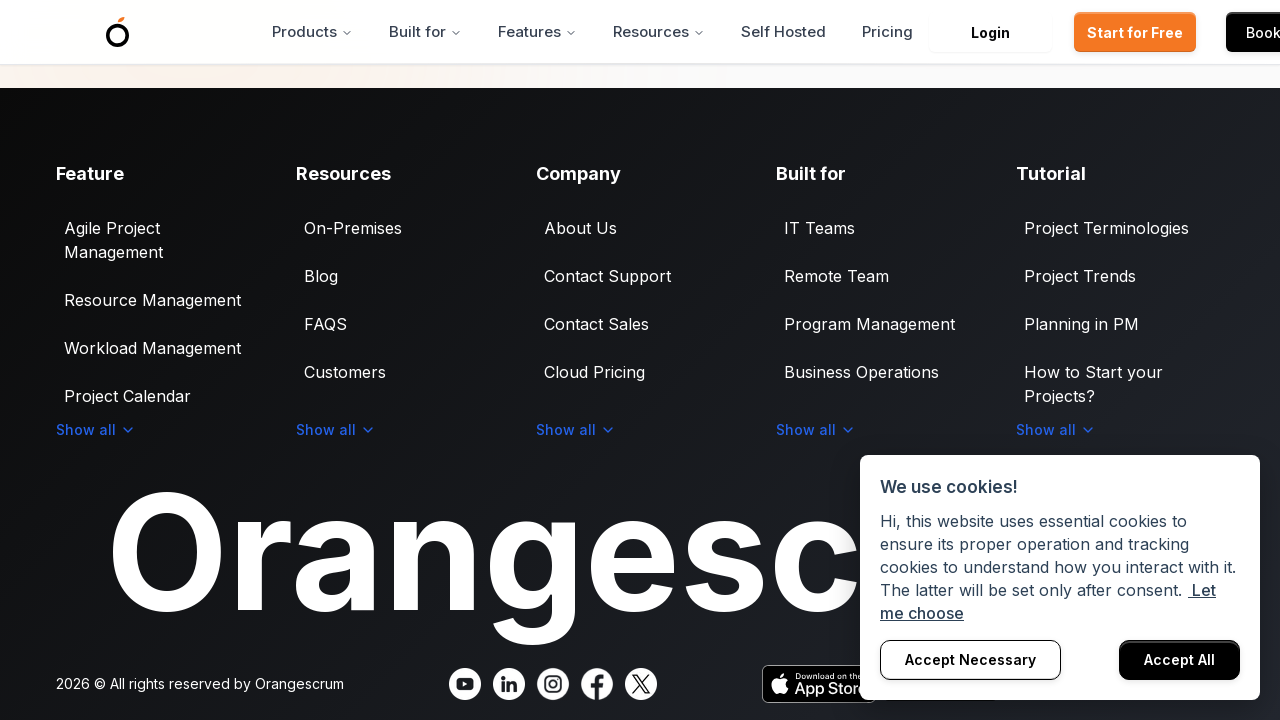

Pressed ArrowDown key (scroll iteration 363/500)
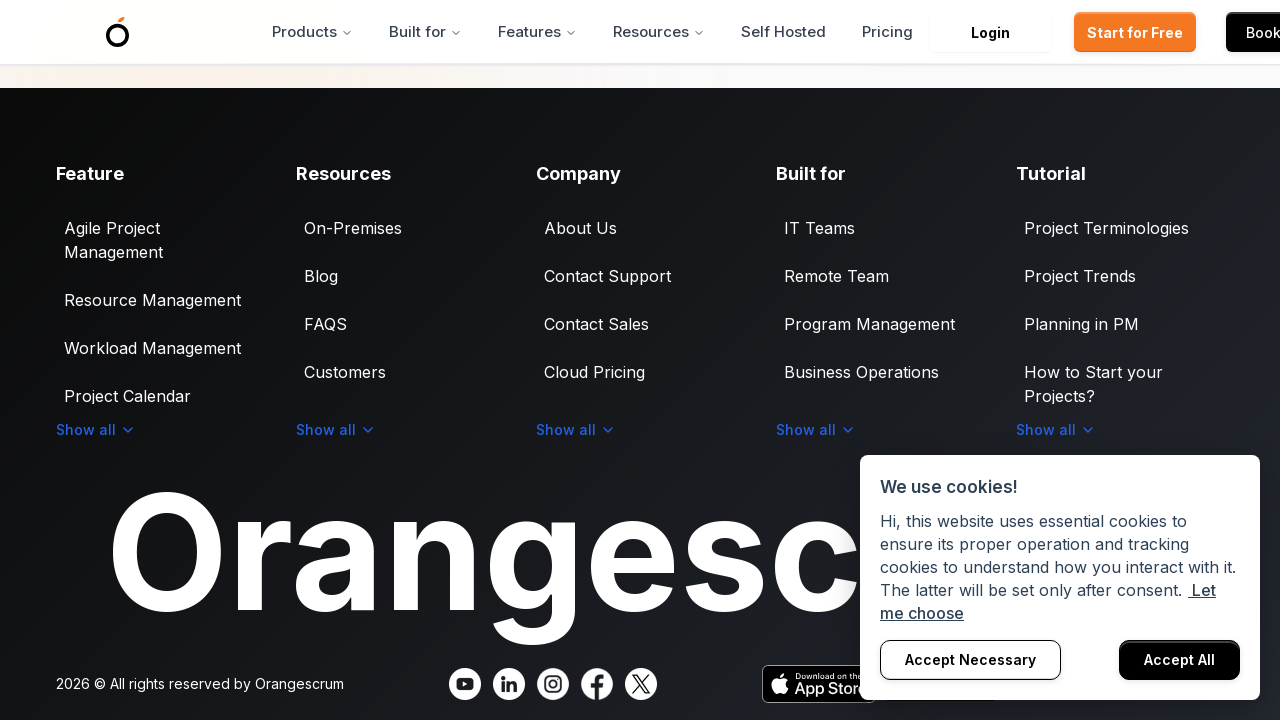

Pressed ArrowDown key (scroll iteration 364/500)
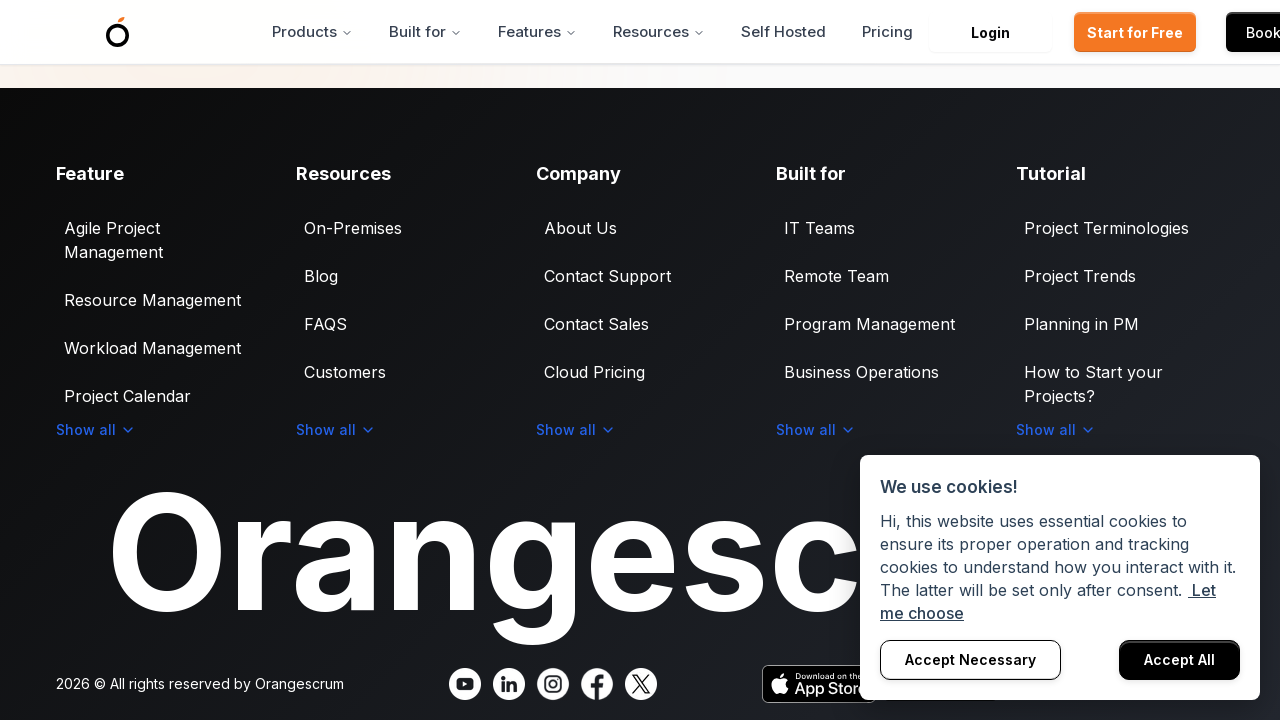

Pressed ArrowDown key (scroll iteration 365/500)
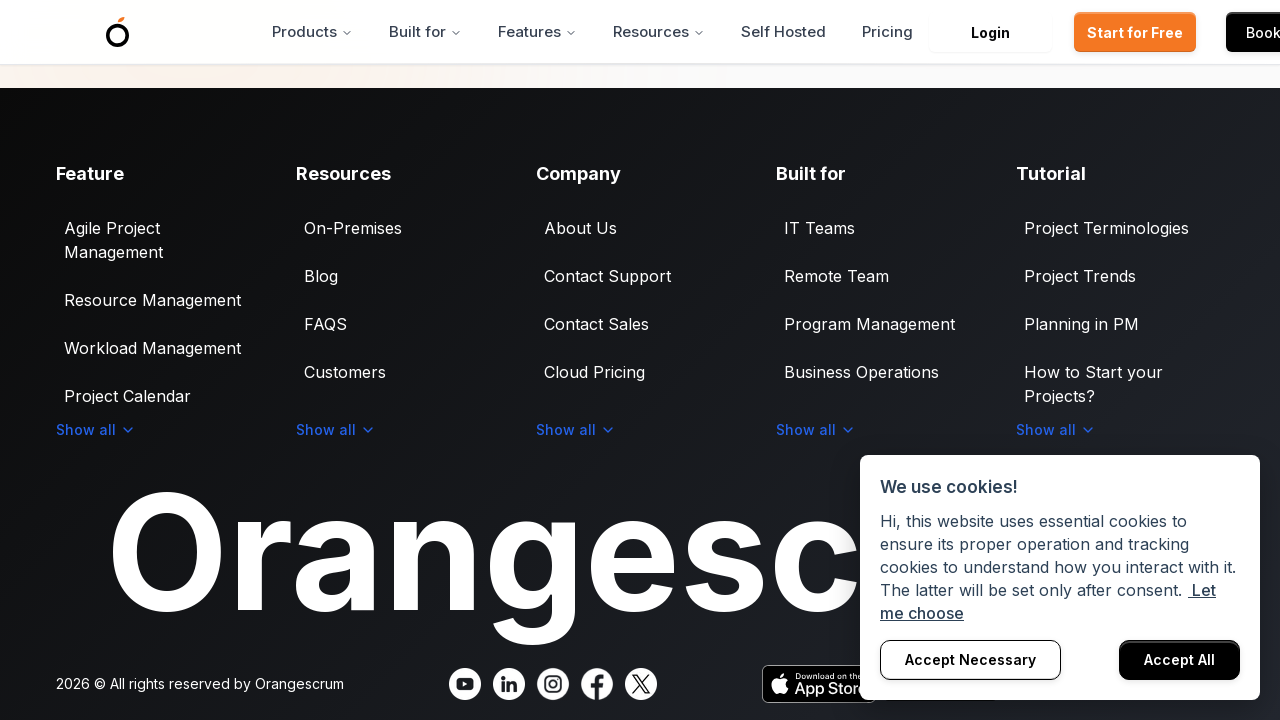

Pressed ArrowDown key (scroll iteration 366/500)
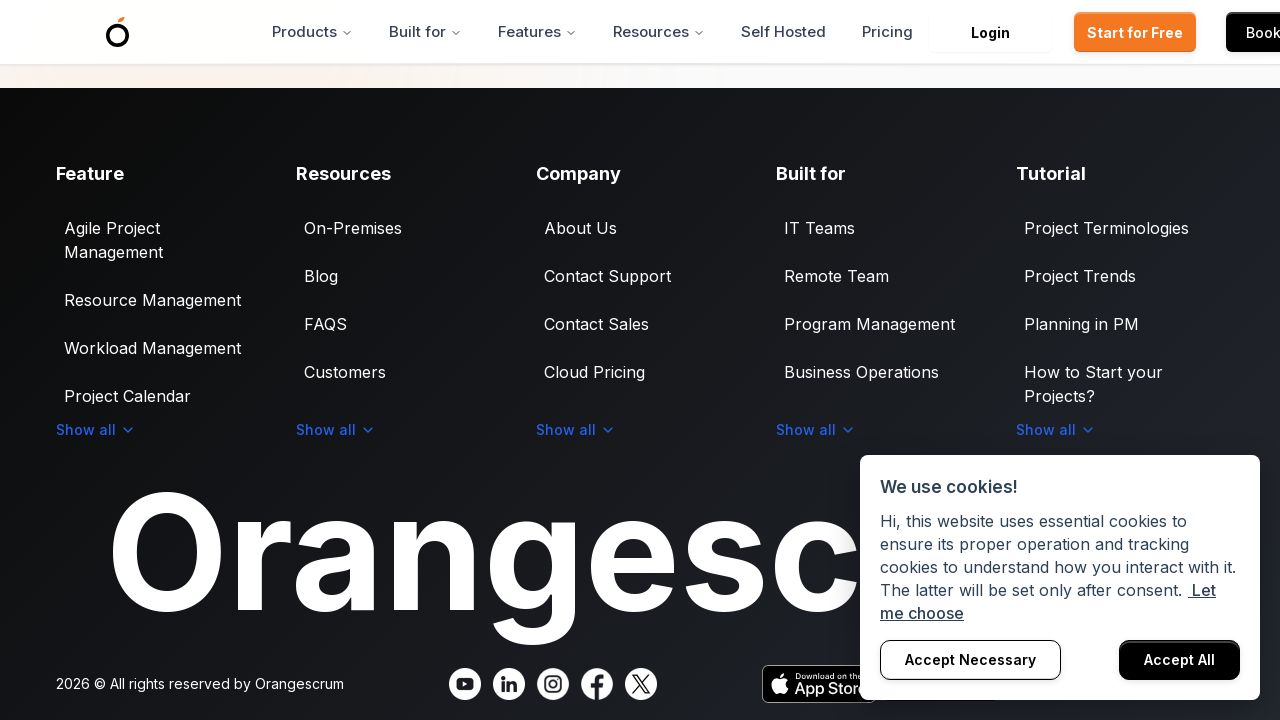

Pressed ArrowDown key (scroll iteration 367/500)
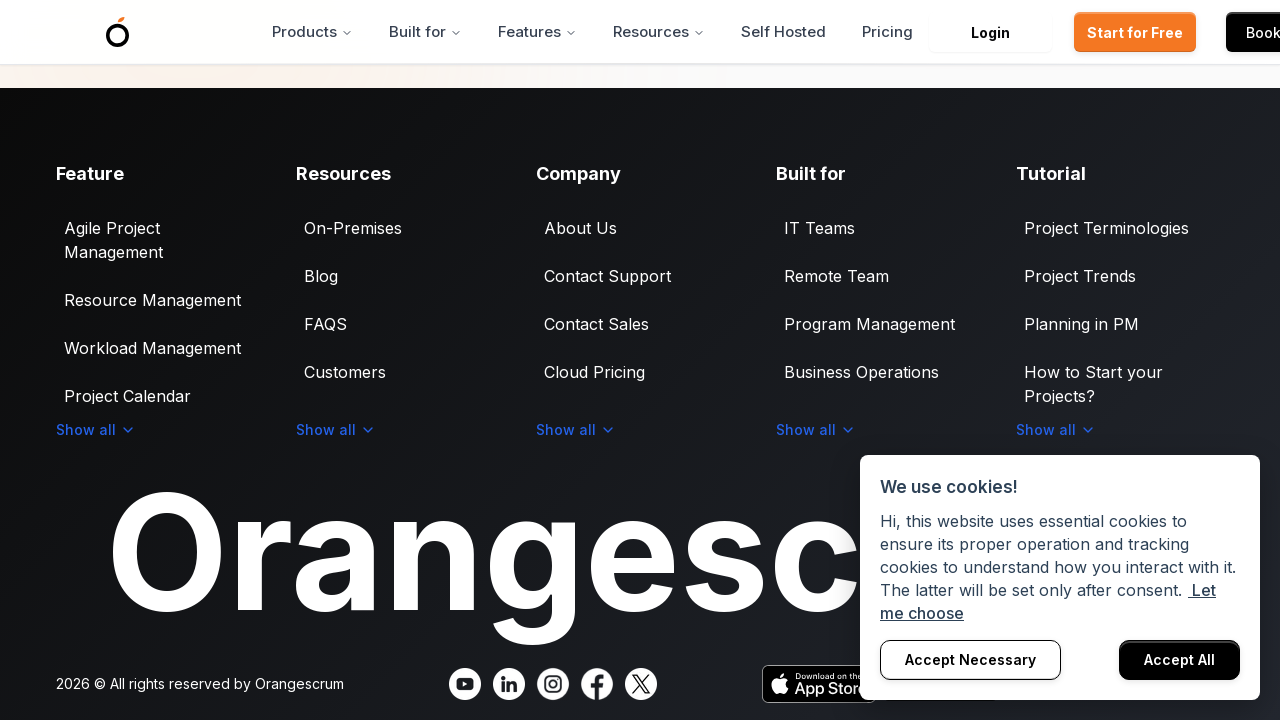

Pressed ArrowDown key (scroll iteration 368/500)
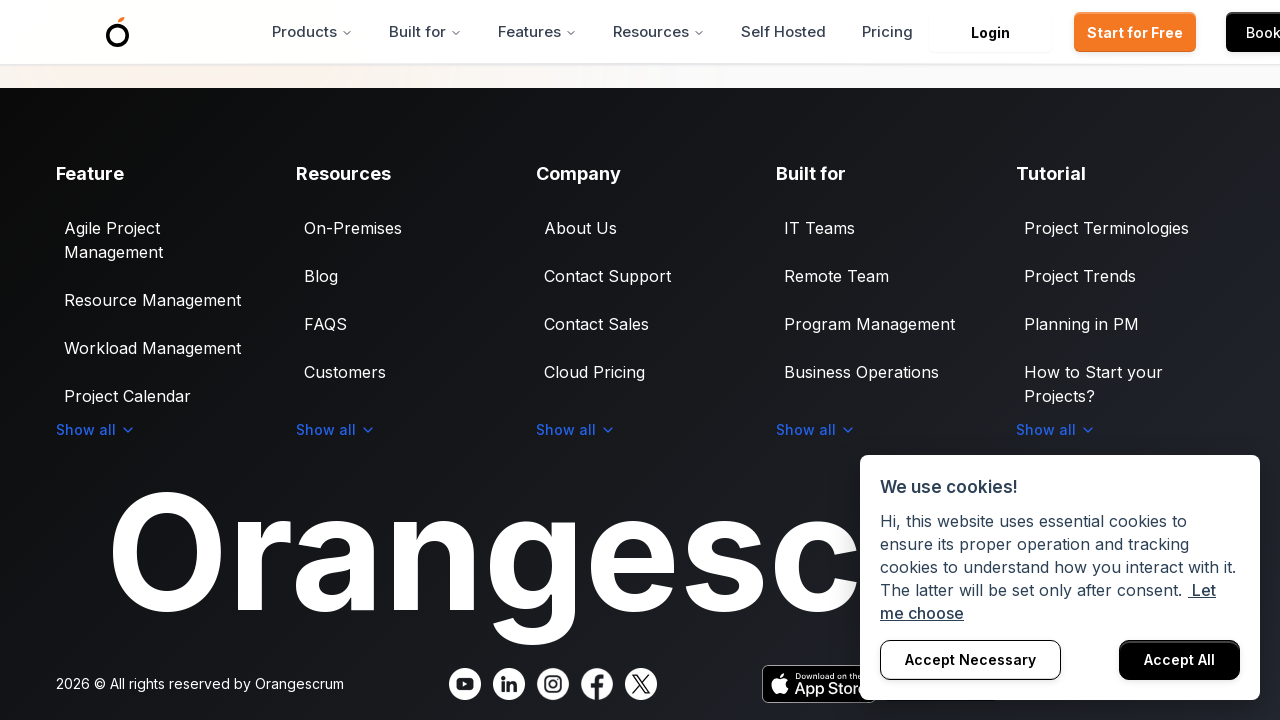

Pressed ArrowDown key (scroll iteration 369/500)
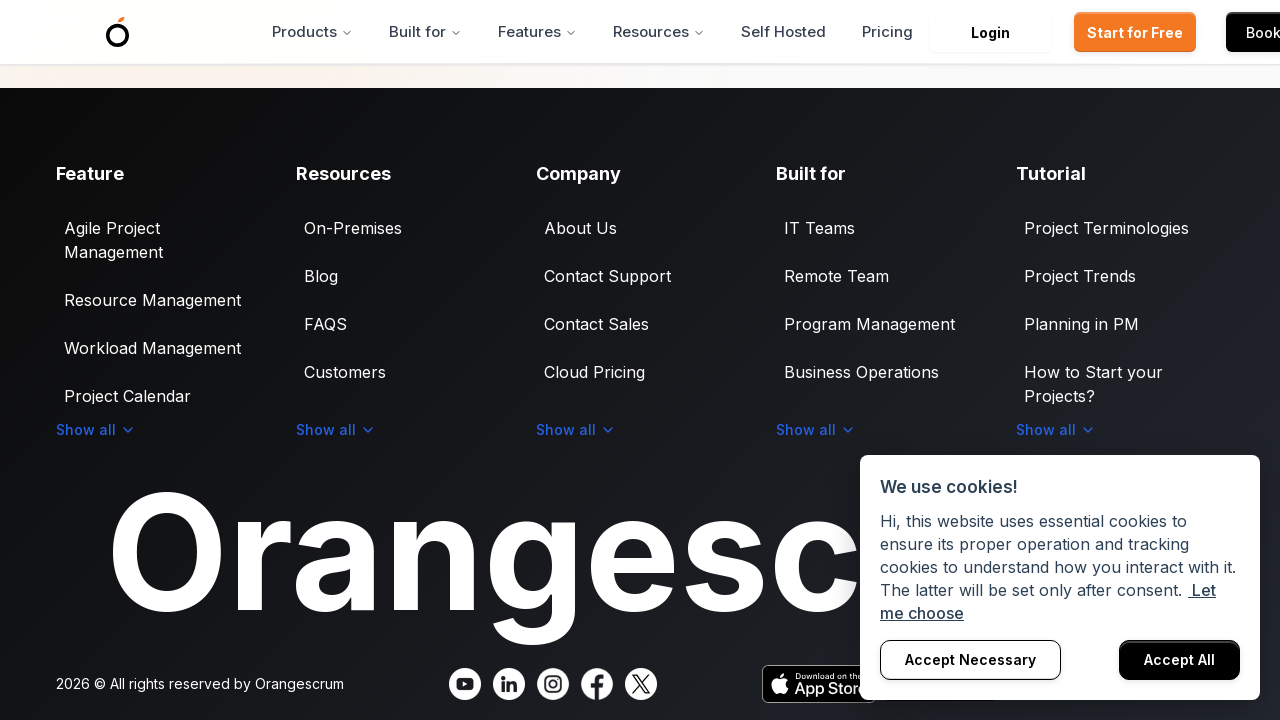

Pressed ArrowDown key (scroll iteration 370/500)
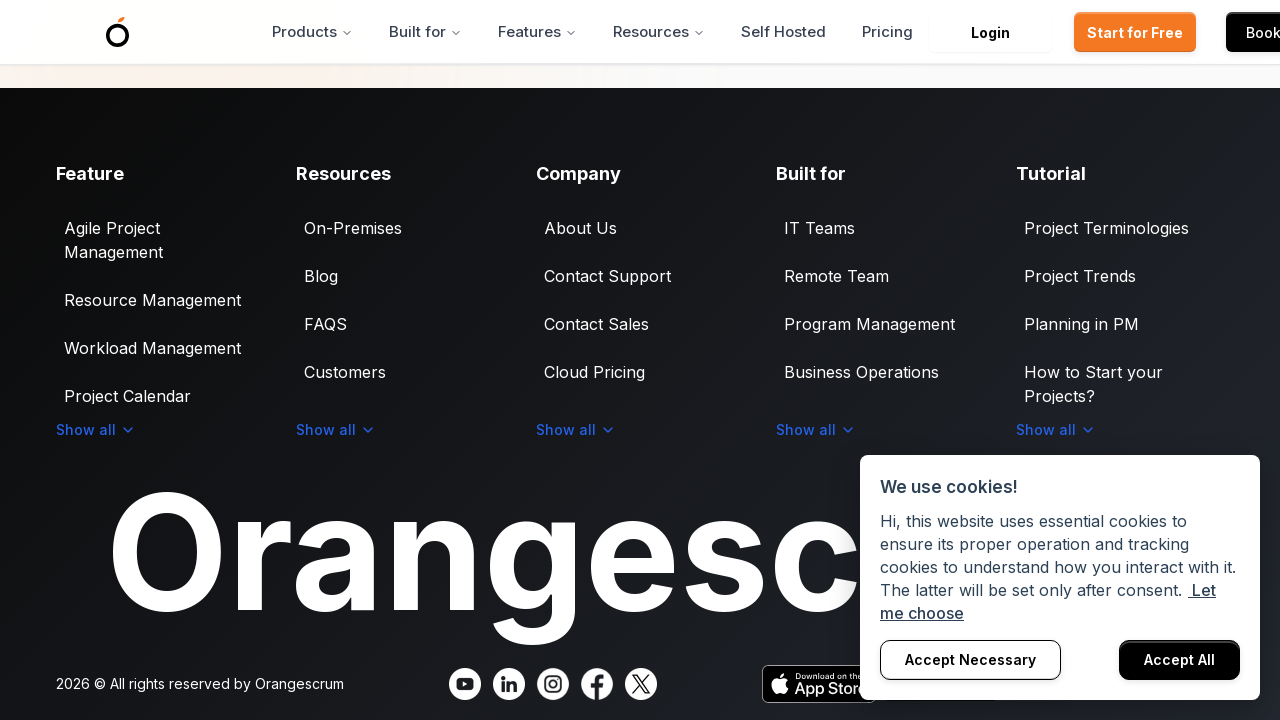

Pressed ArrowDown key (scroll iteration 371/500)
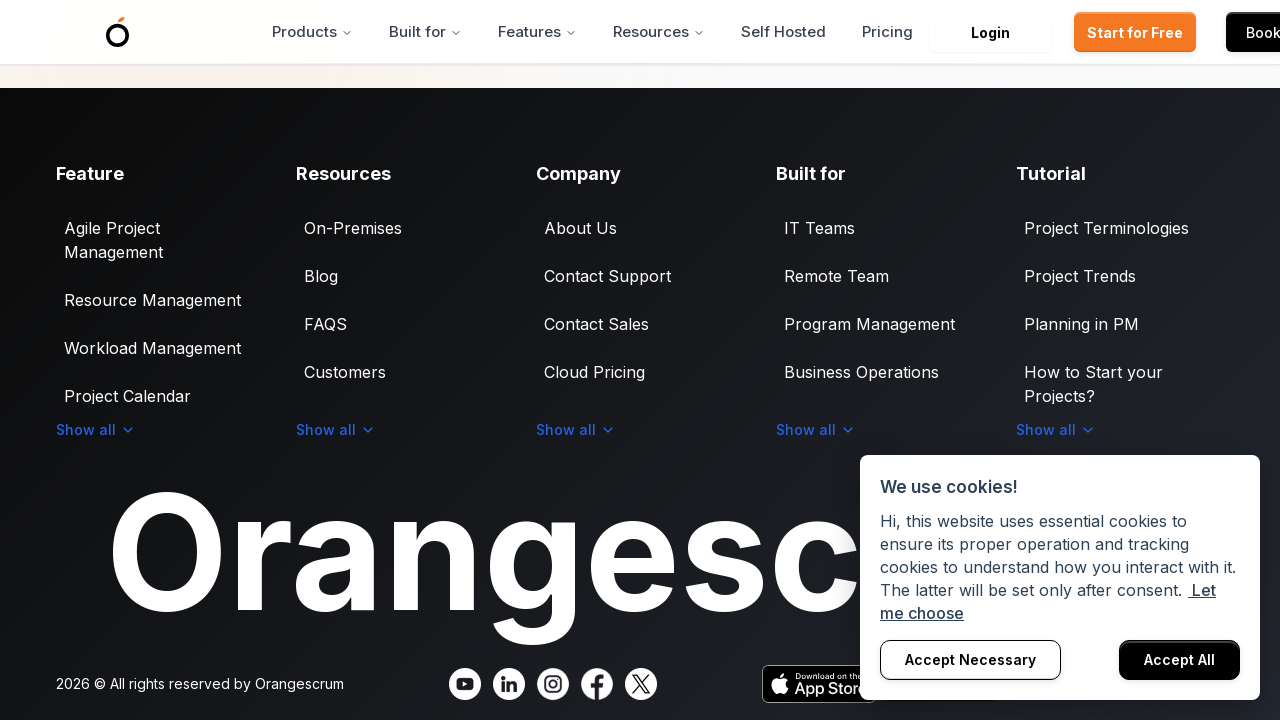

Pressed ArrowDown key (scroll iteration 372/500)
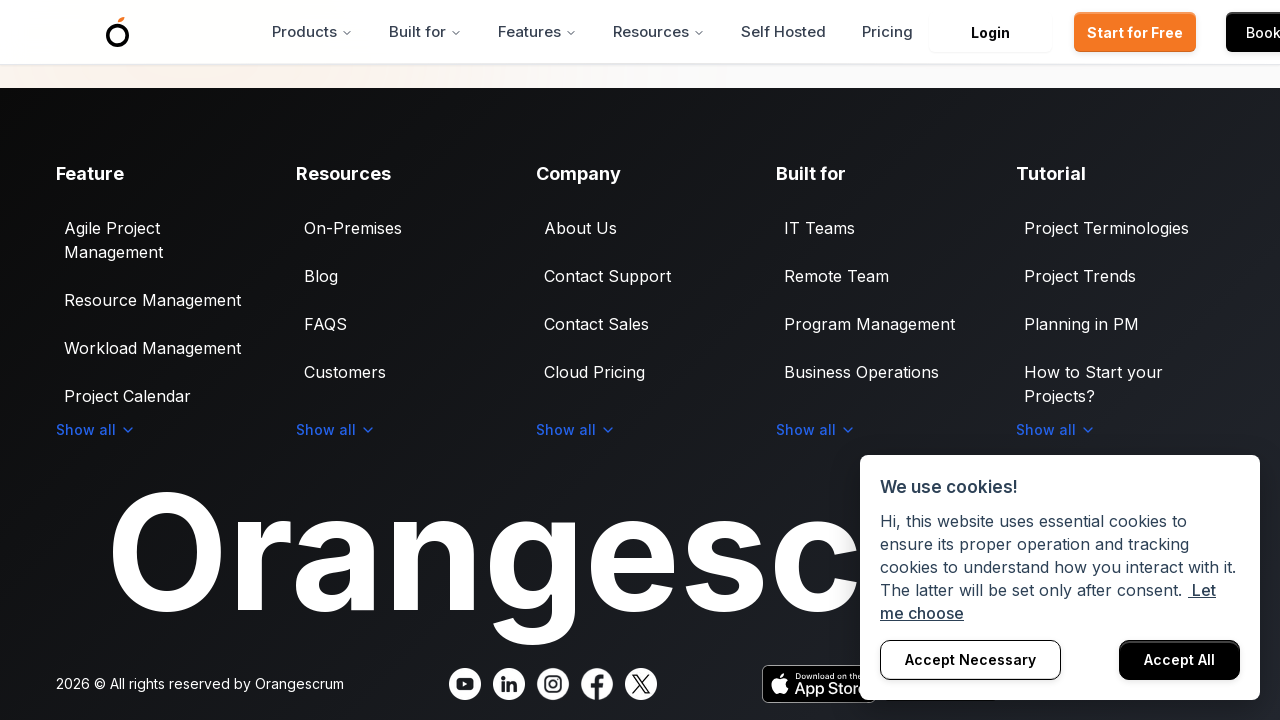

Pressed ArrowDown key (scroll iteration 373/500)
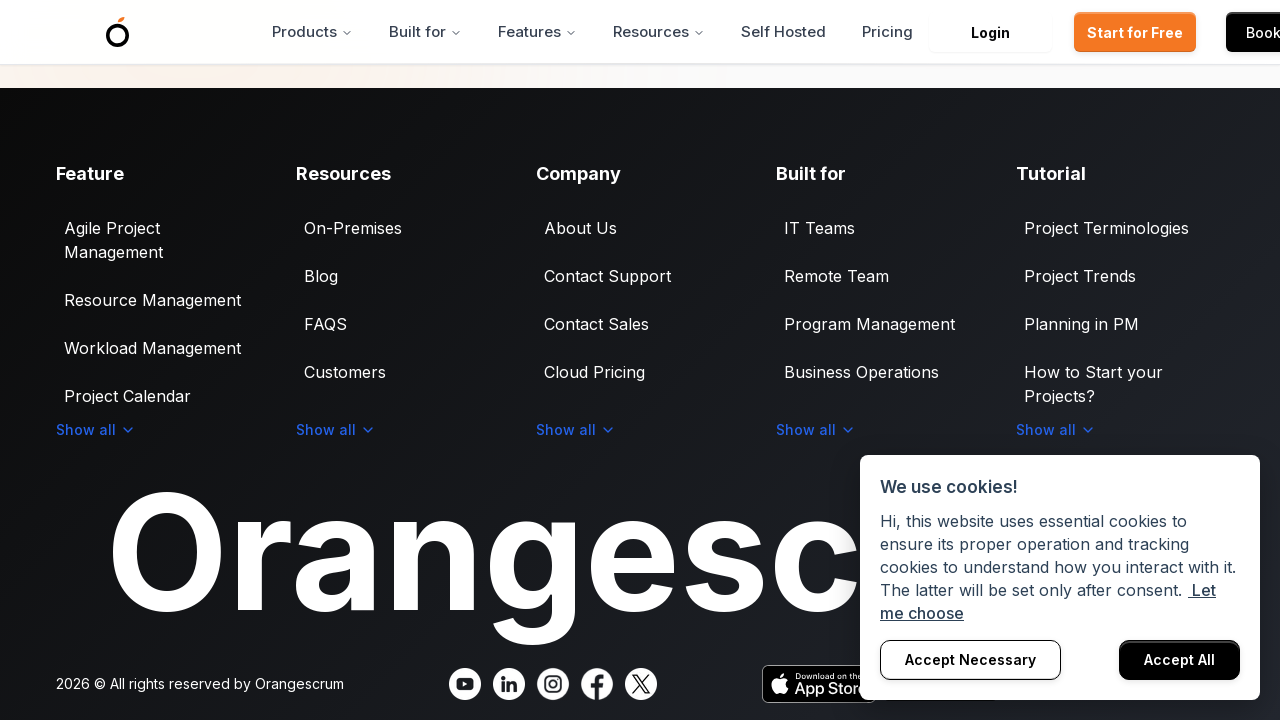

Pressed ArrowDown key (scroll iteration 374/500)
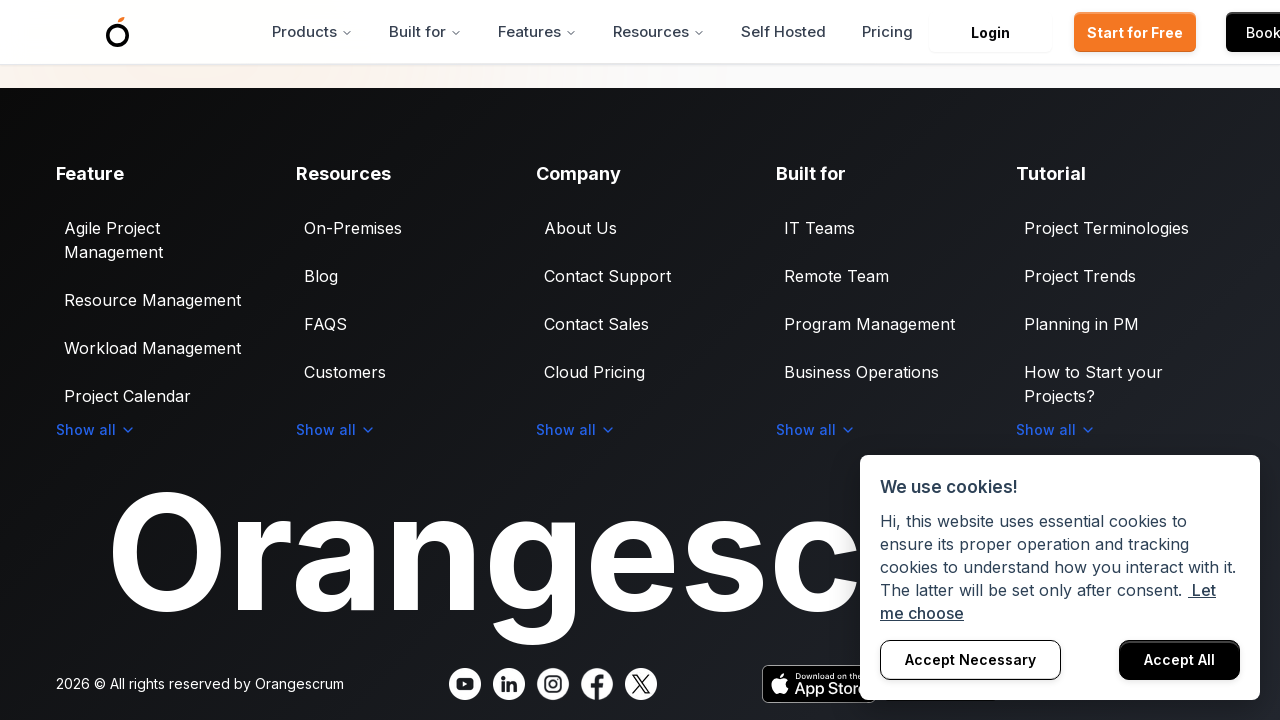

Pressed ArrowDown key (scroll iteration 375/500)
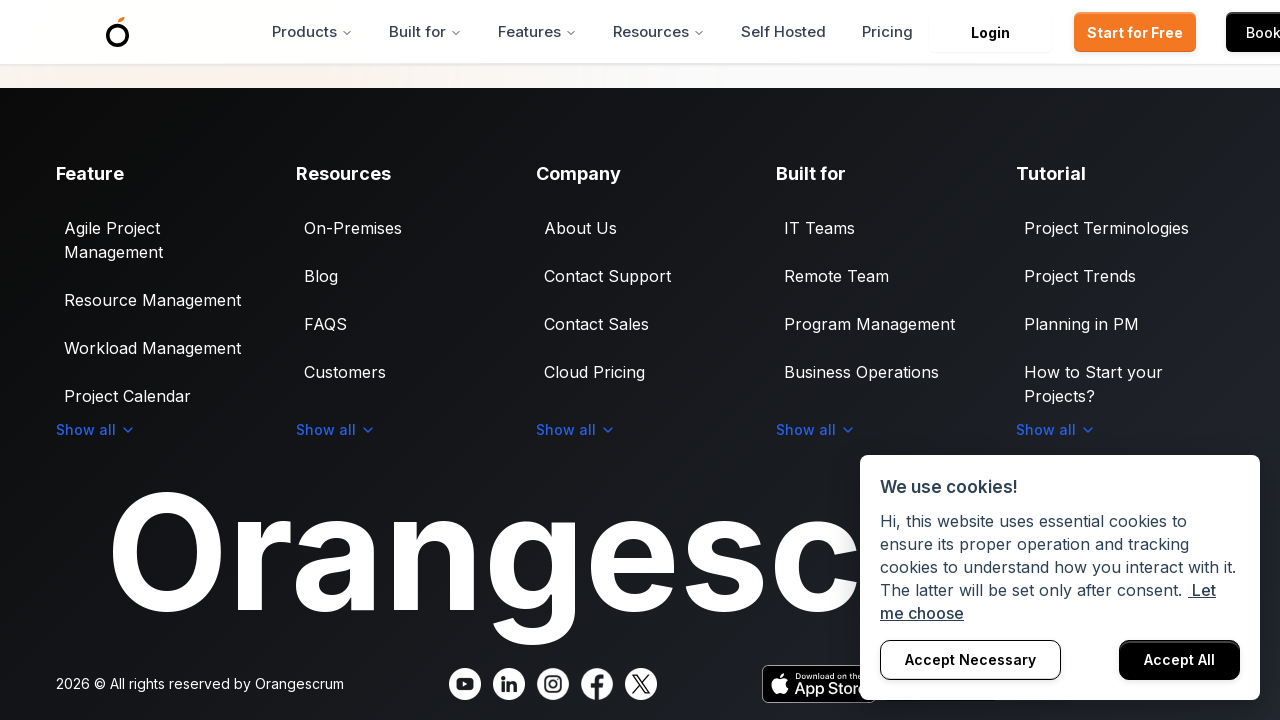

Pressed ArrowDown key (scroll iteration 376/500)
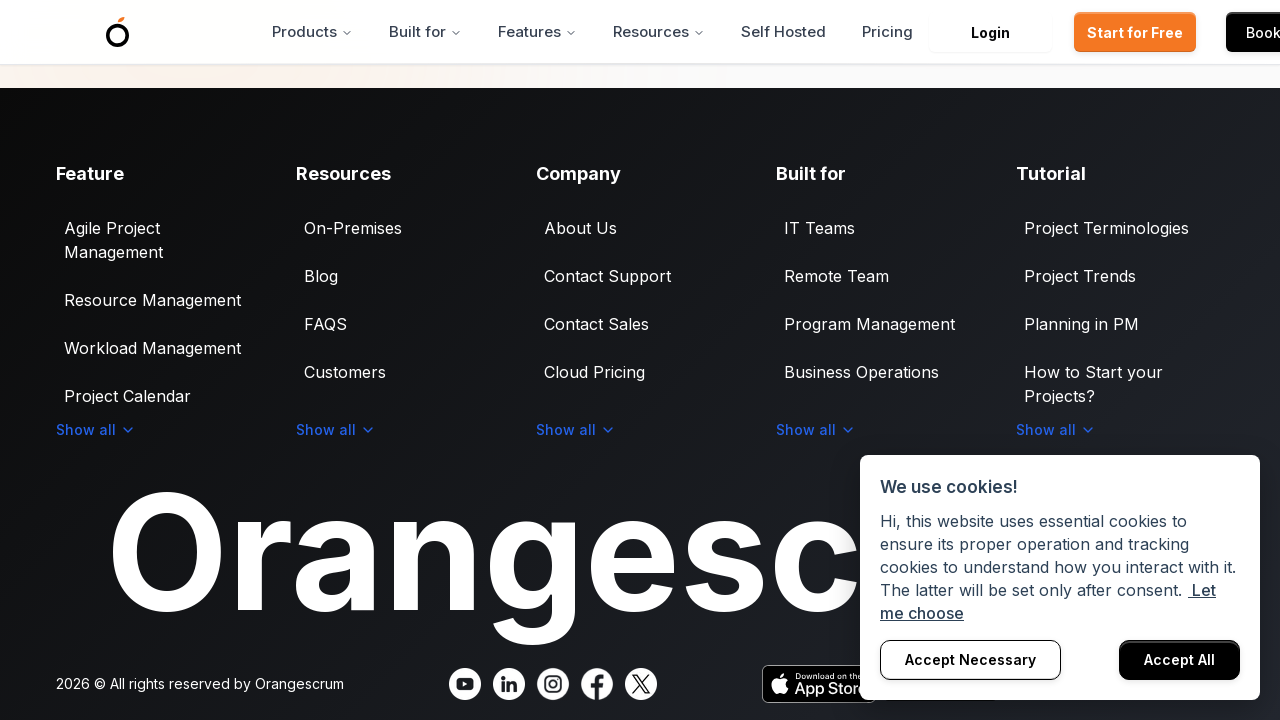

Pressed ArrowDown key (scroll iteration 377/500)
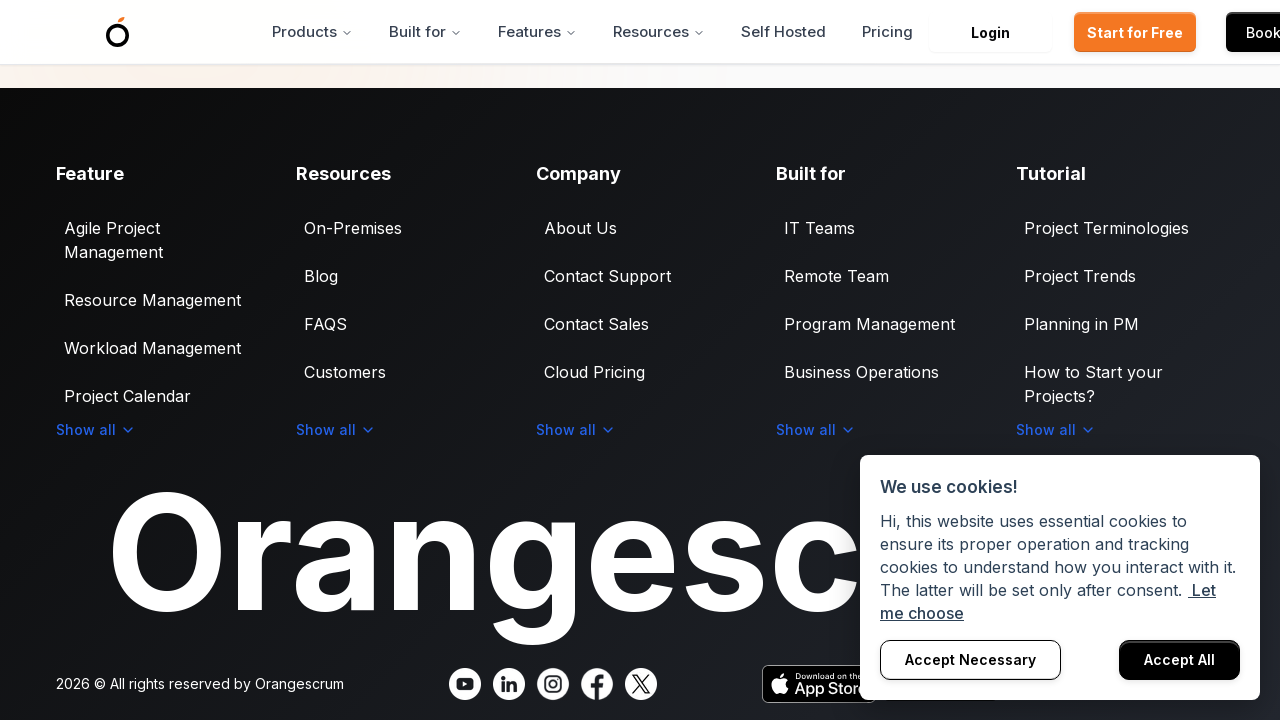

Pressed ArrowDown key (scroll iteration 378/500)
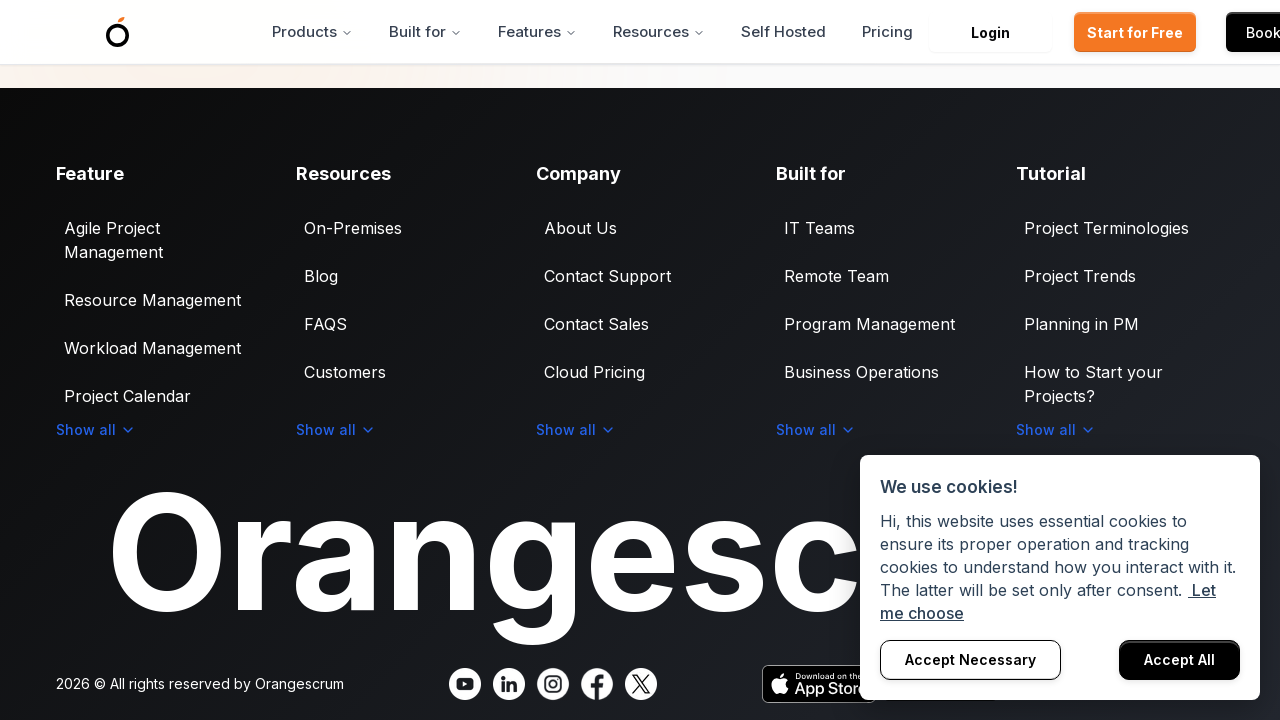

Pressed ArrowDown key (scroll iteration 379/500)
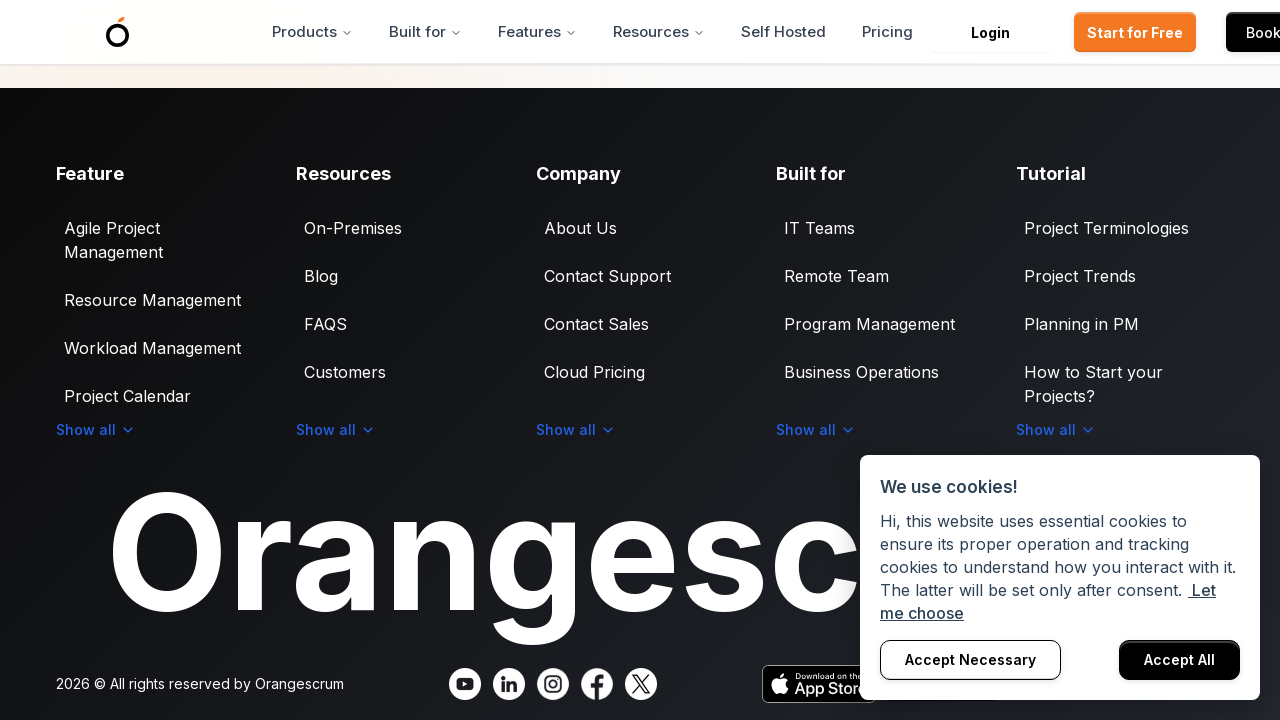

Pressed ArrowDown key (scroll iteration 380/500)
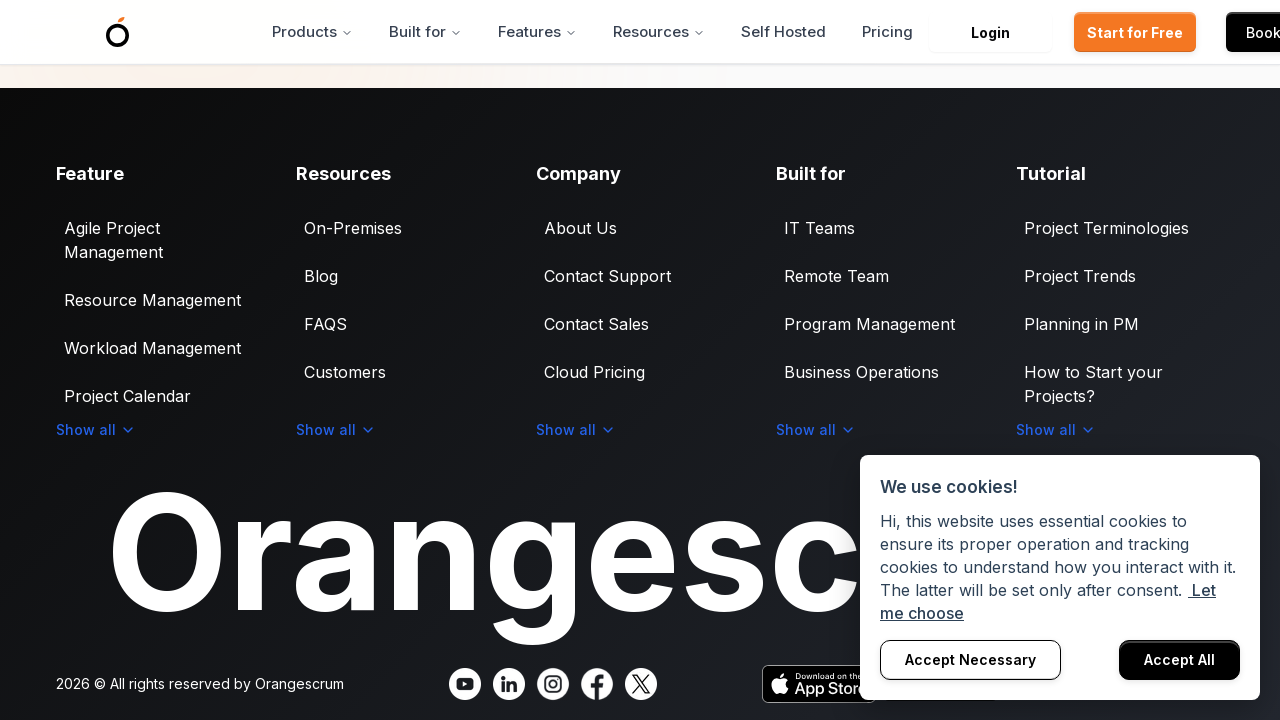

Pressed ArrowDown key (scroll iteration 381/500)
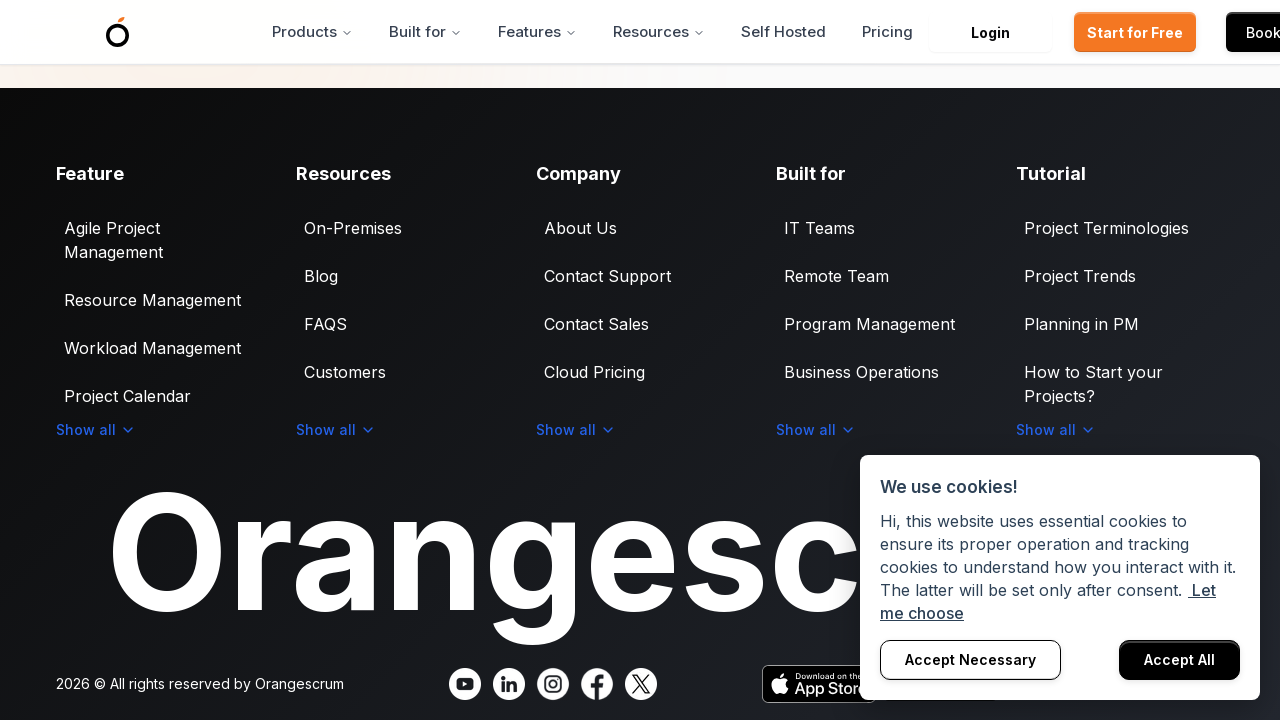

Pressed ArrowDown key (scroll iteration 382/500)
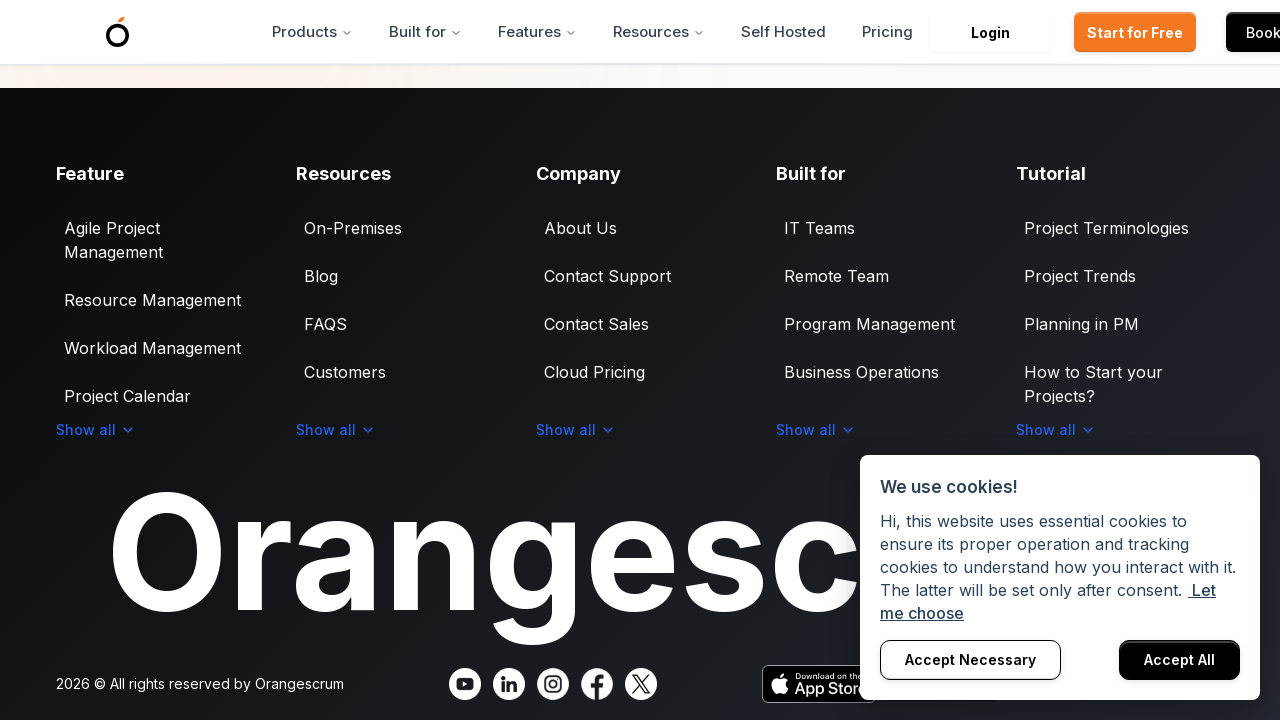

Pressed ArrowDown key (scroll iteration 383/500)
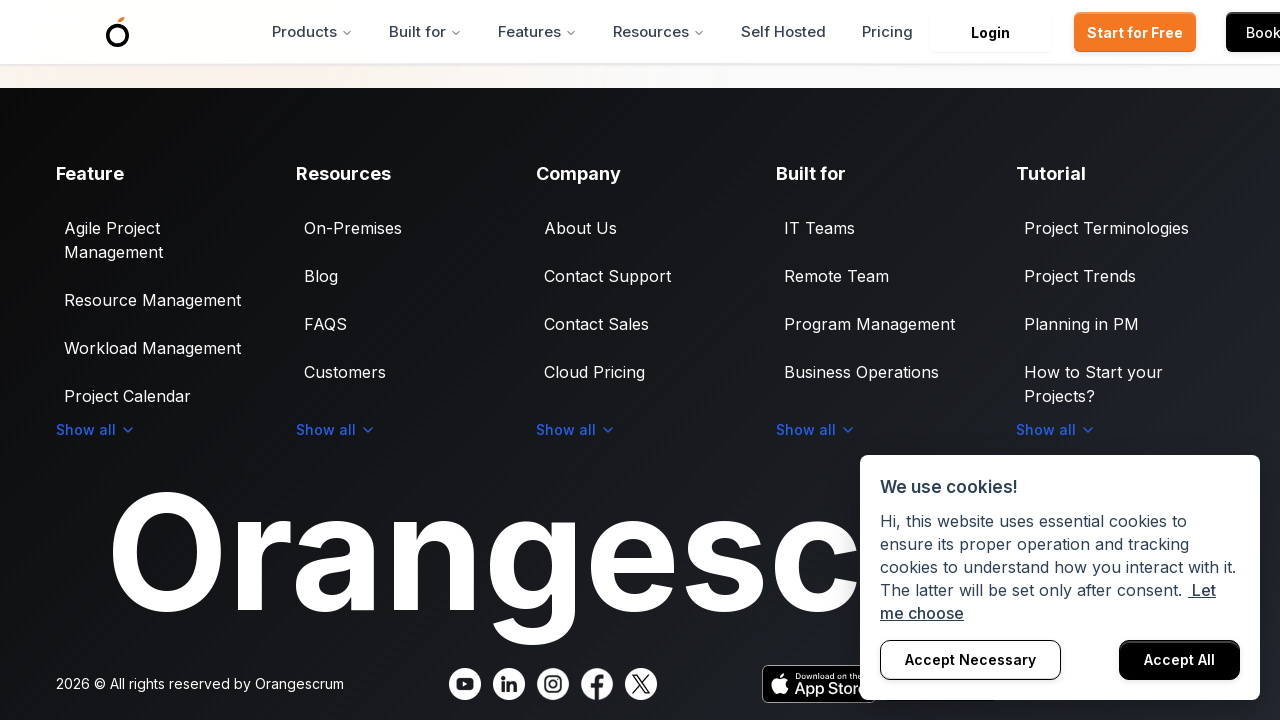

Pressed ArrowDown key (scroll iteration 384/500)
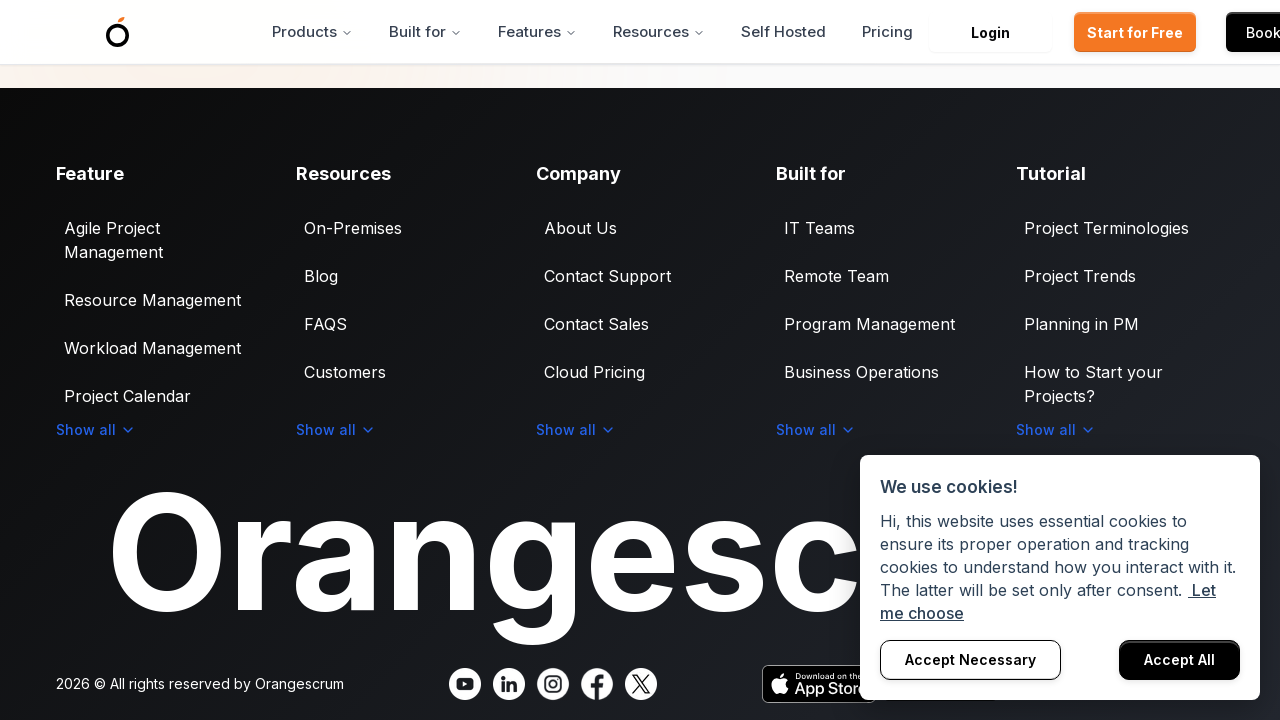

Pressed ArrowDown key (scroll iteration 385/500)
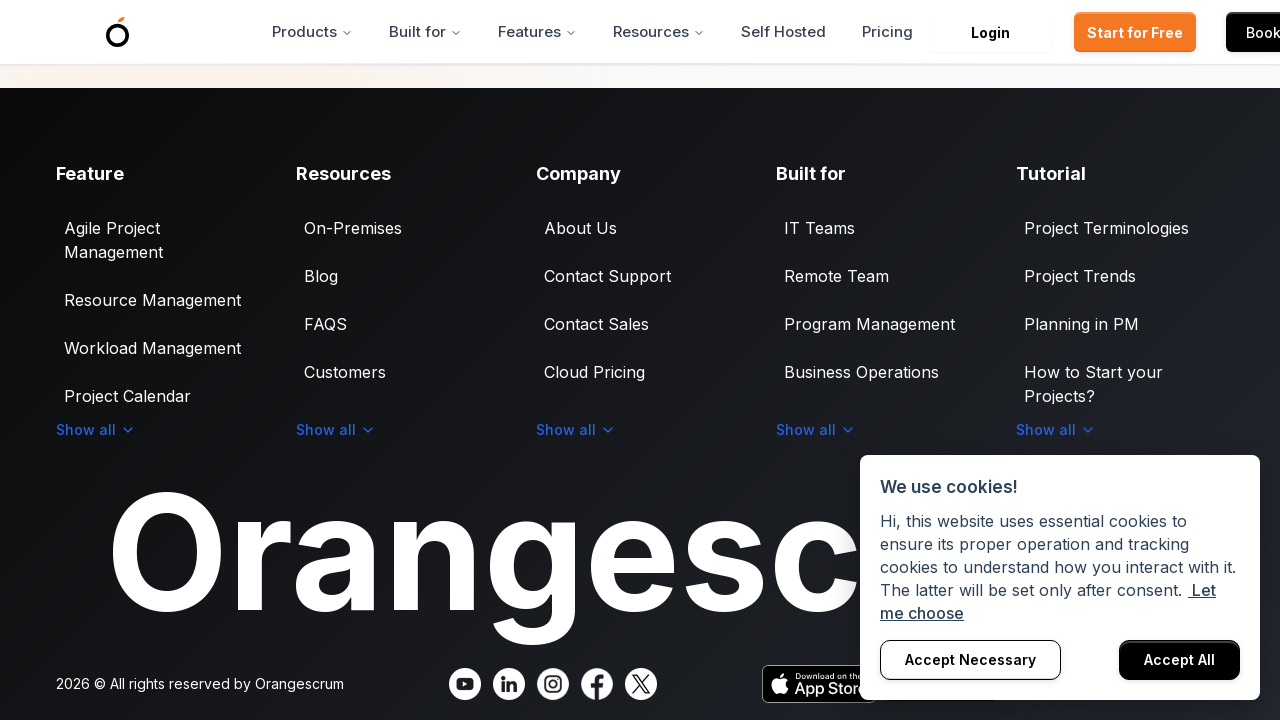

Pressed ArrowDown key (scroll iteration 386/500)
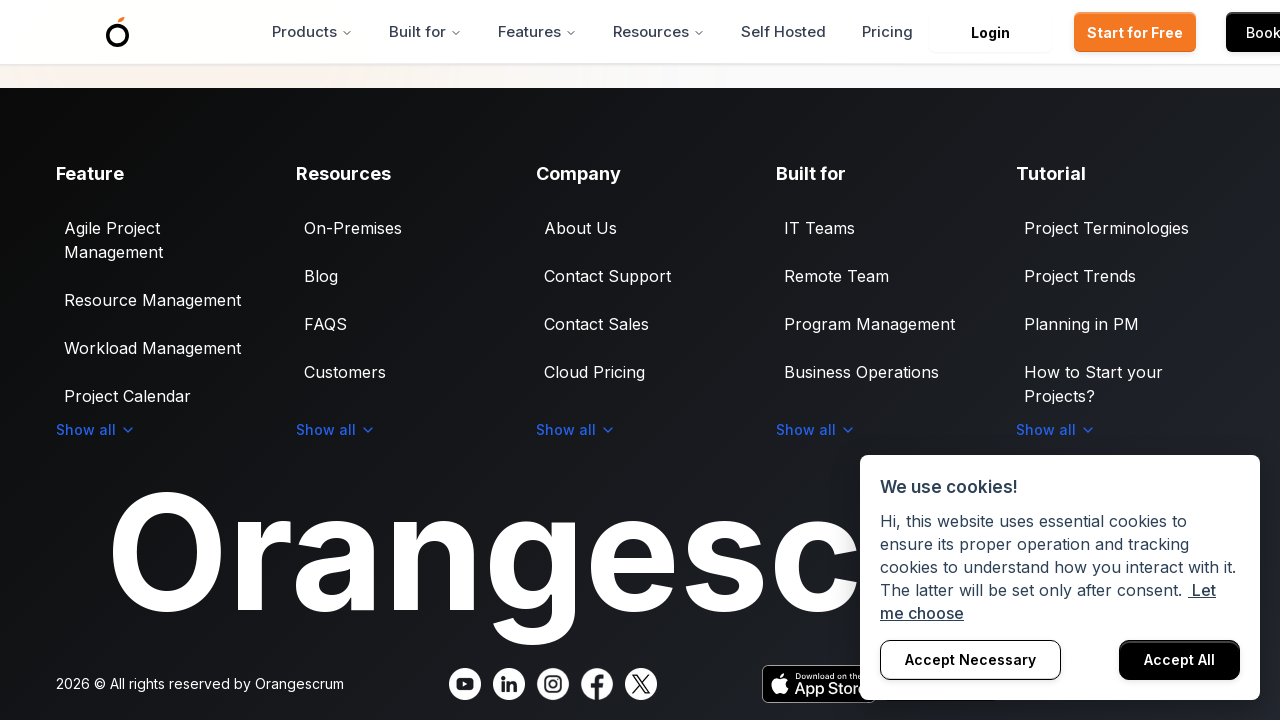

Pressed ArrowDown key (scroll iteration 387/500)
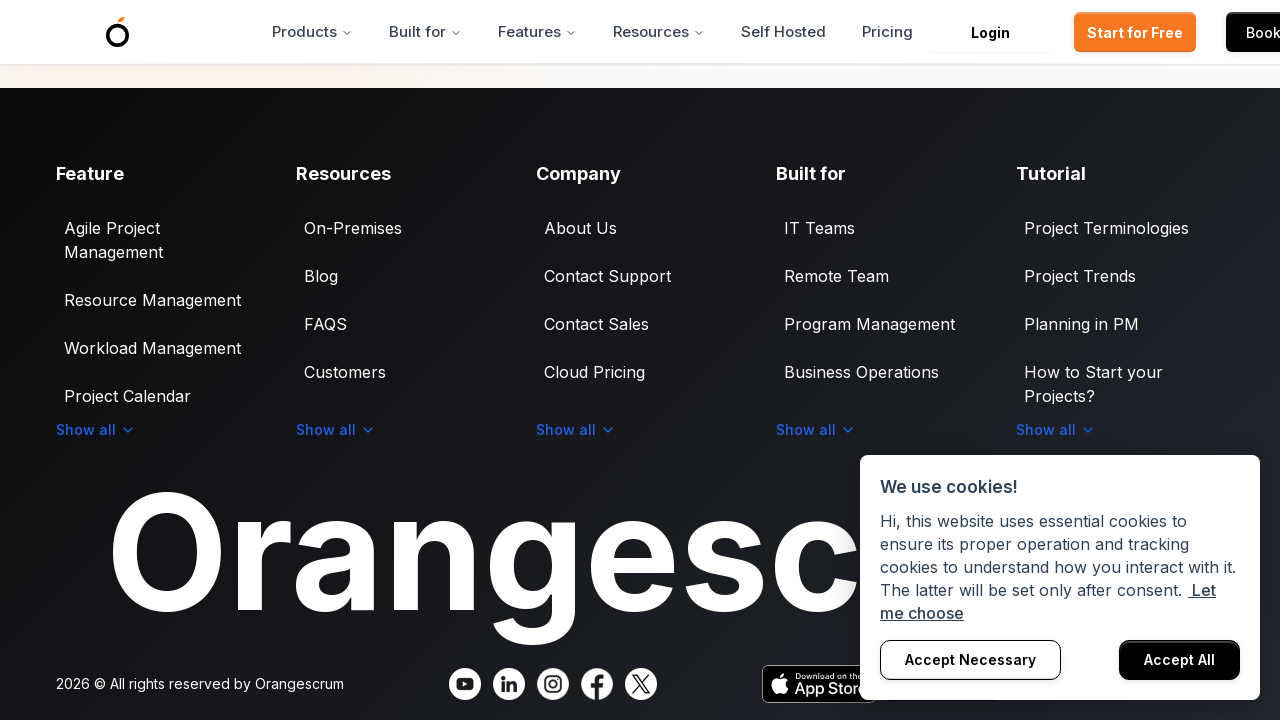

Pressed ArrowDown key (scroll iteration 388/500)
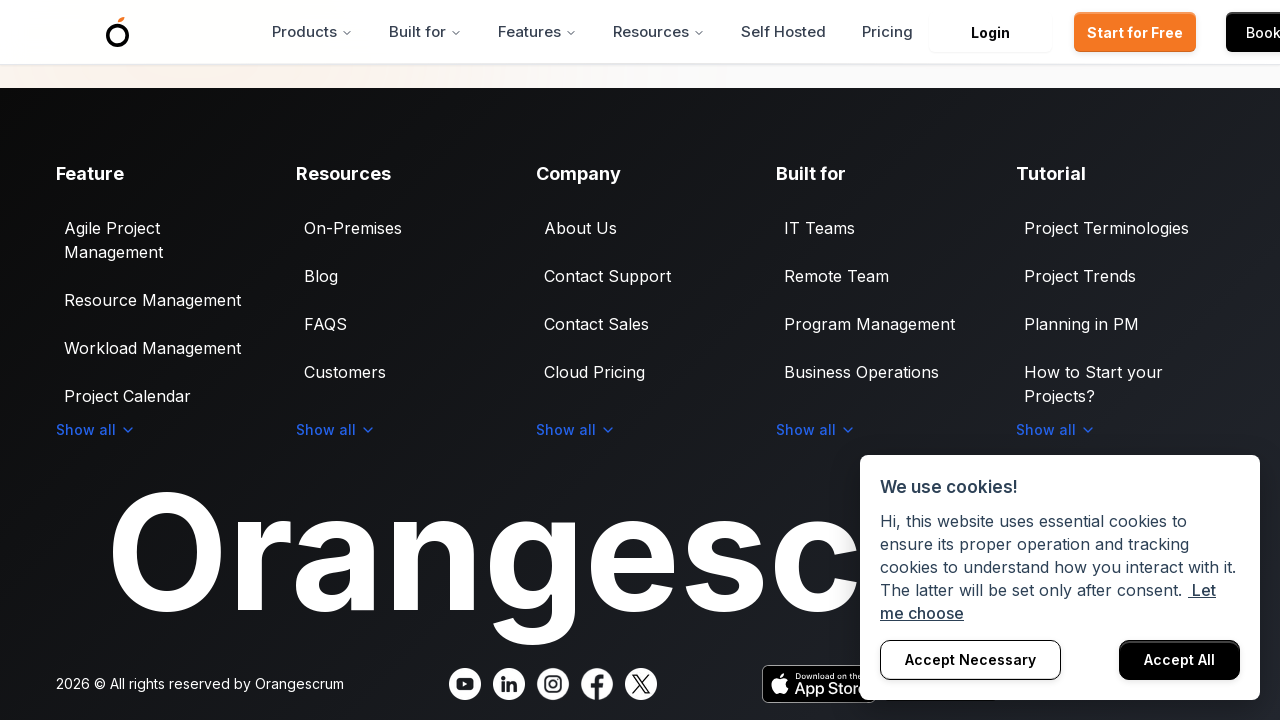

Pressed ArrowDown key (scroll iteration 389/500)
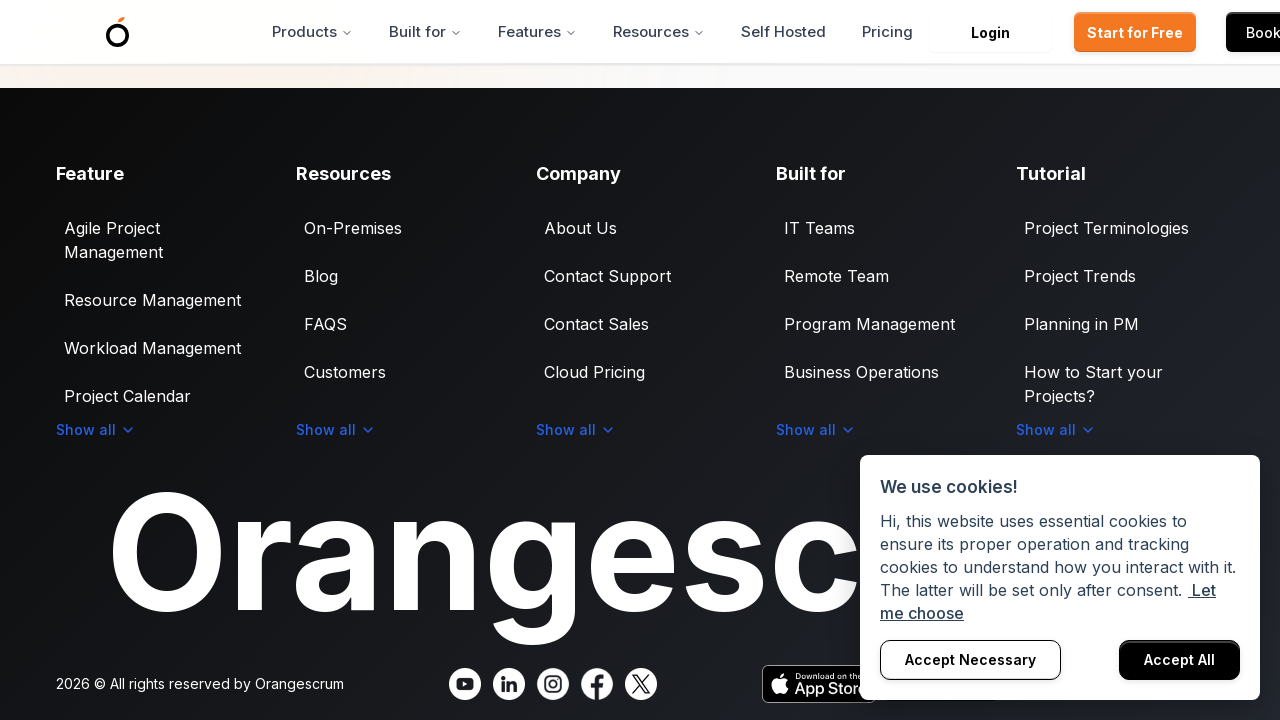

Pressed ArrowDown key (scroll iteration 390/500)
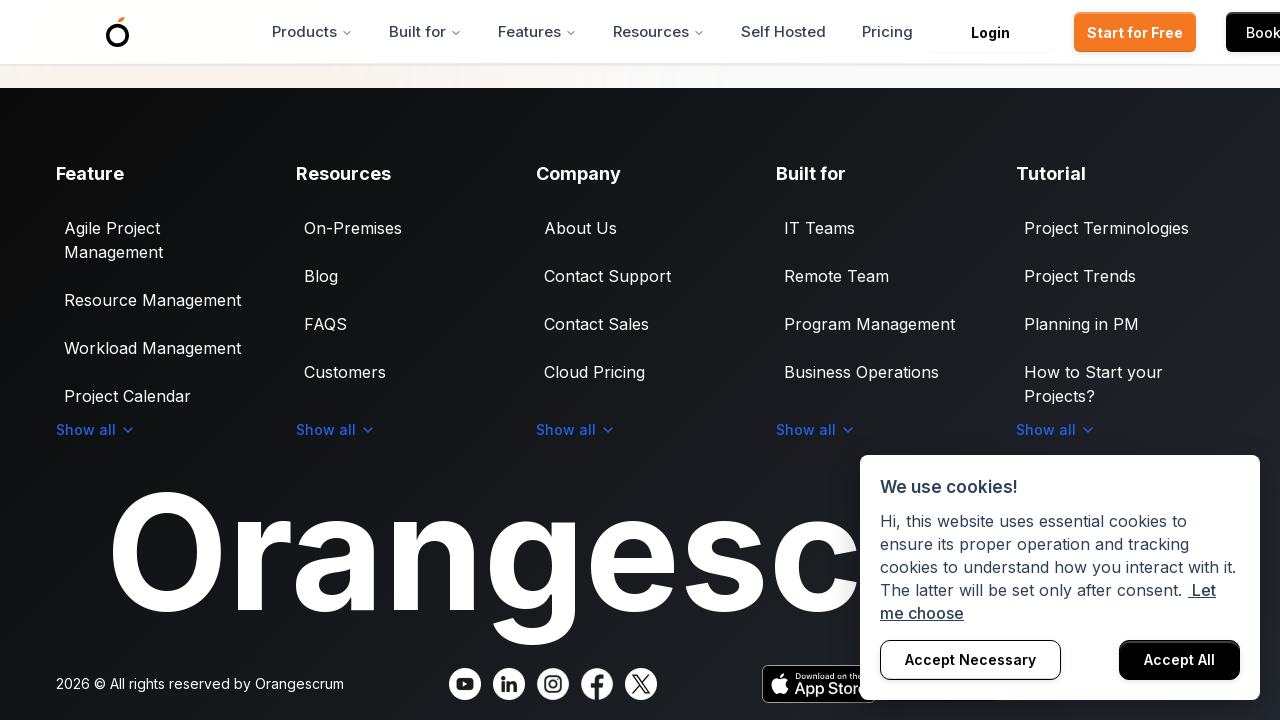

Pressed ArrowDown key (scroll iteration 391/500)
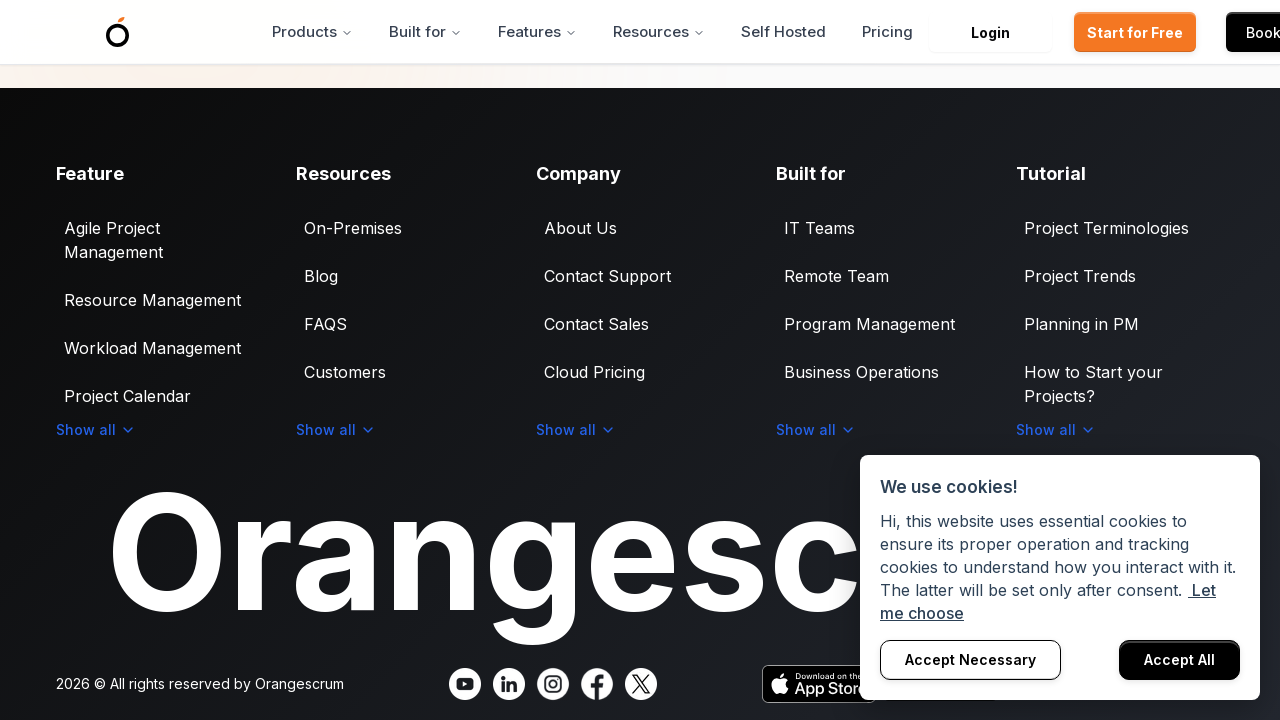

Pressed ArrowDown key (scroll iteration 392/500)
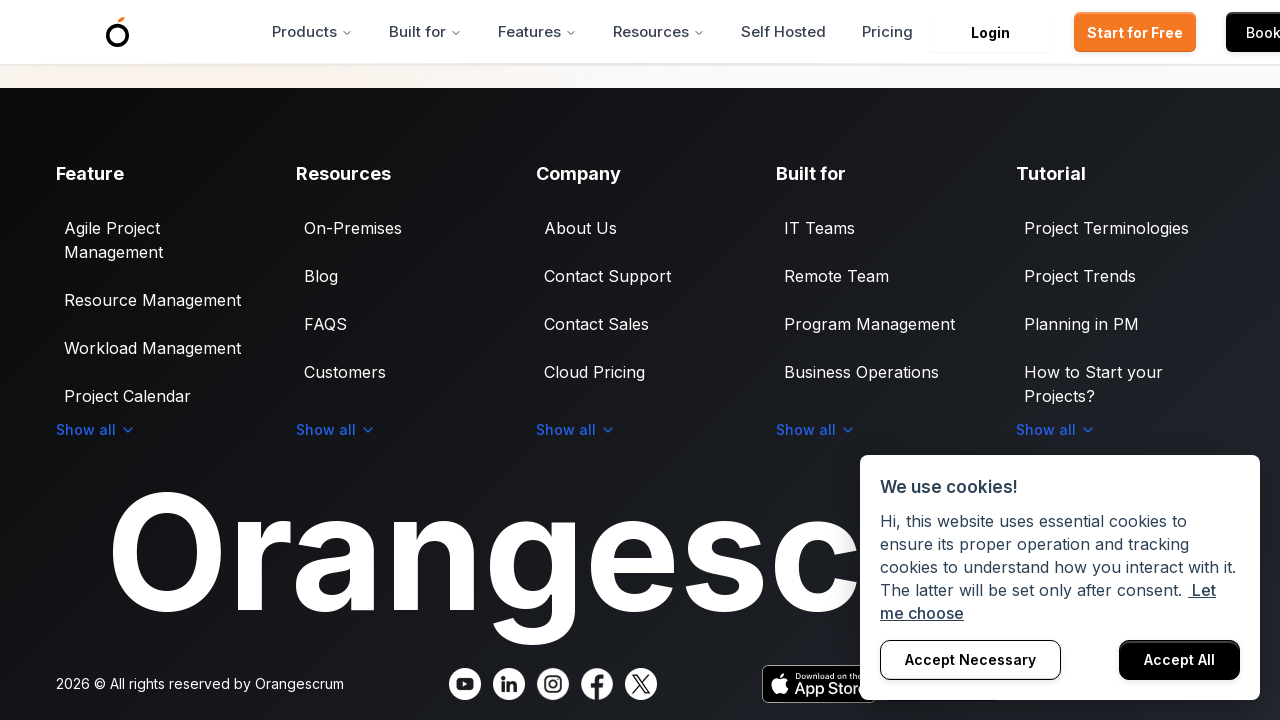

Pressed ArrowDown key (scroll iteration 393/500)
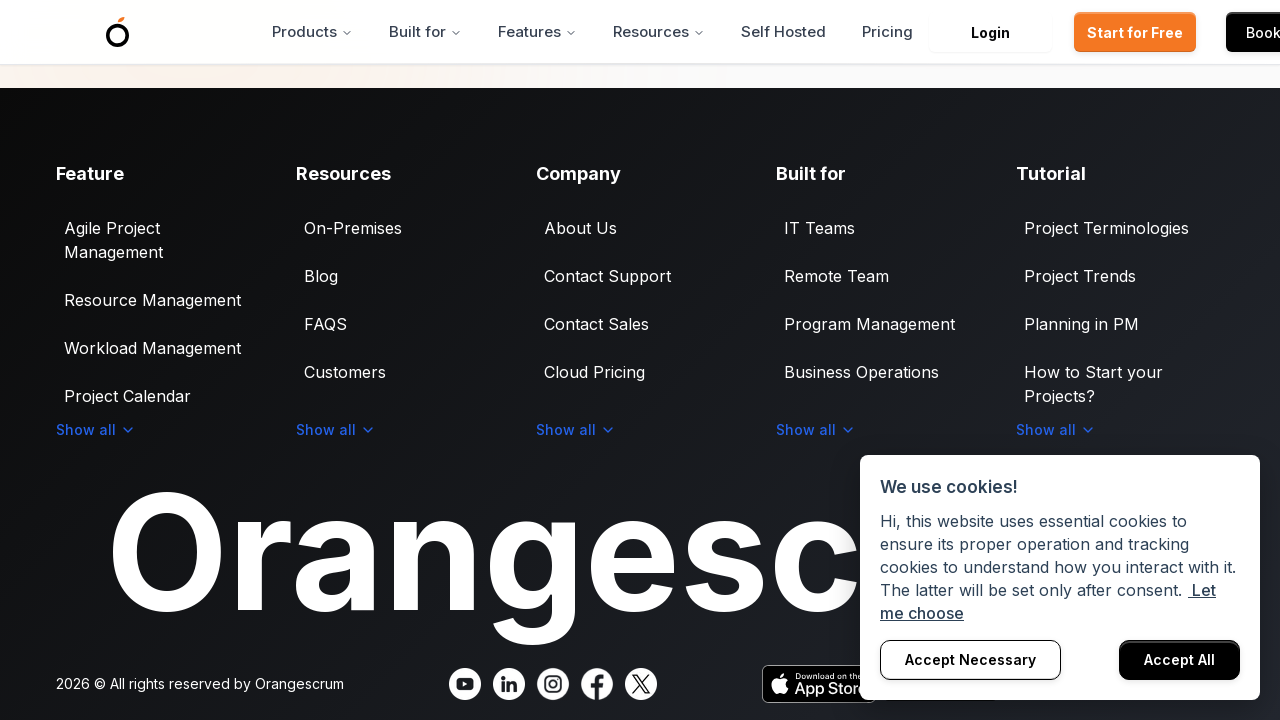

Pressed ArrowDown key (scroll iteration 394/500)
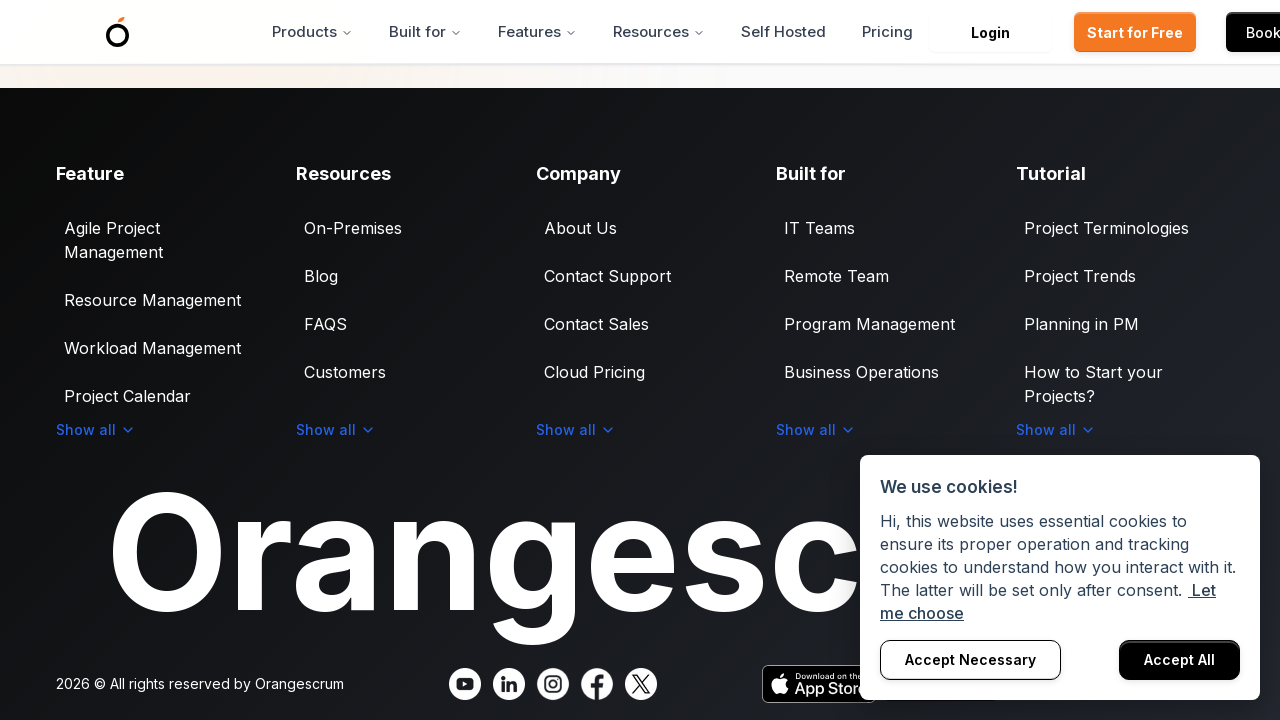

Pressed ArrowDown key (scroll iteration 395/500)
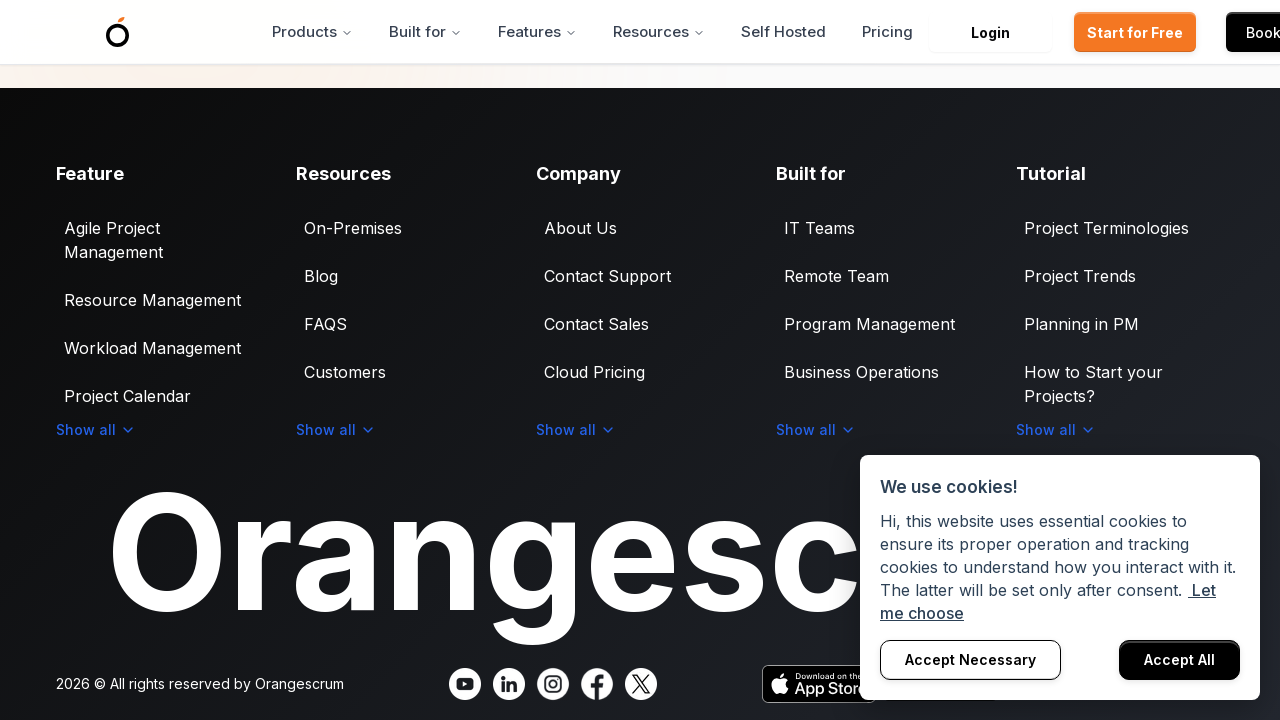

Pressed ArrowDown key (scroll iteration 396/500)
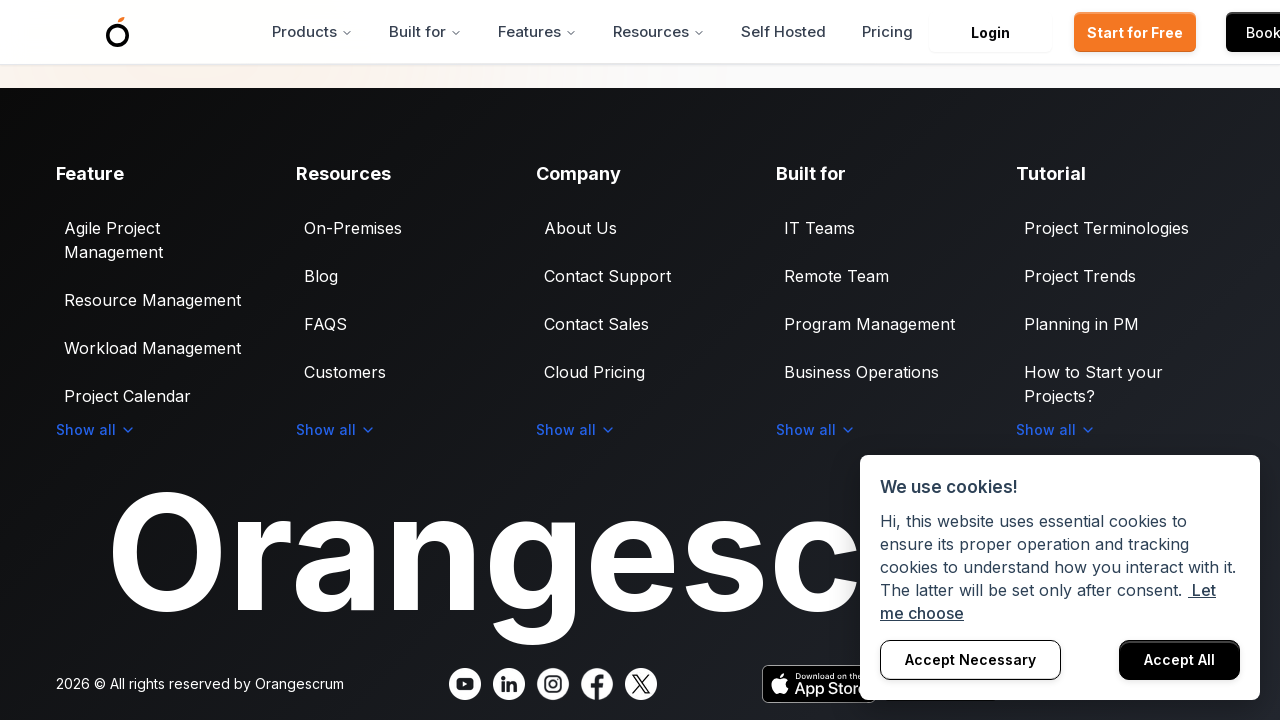

Pressed ArrowDown key (scroll iteration 397/500)
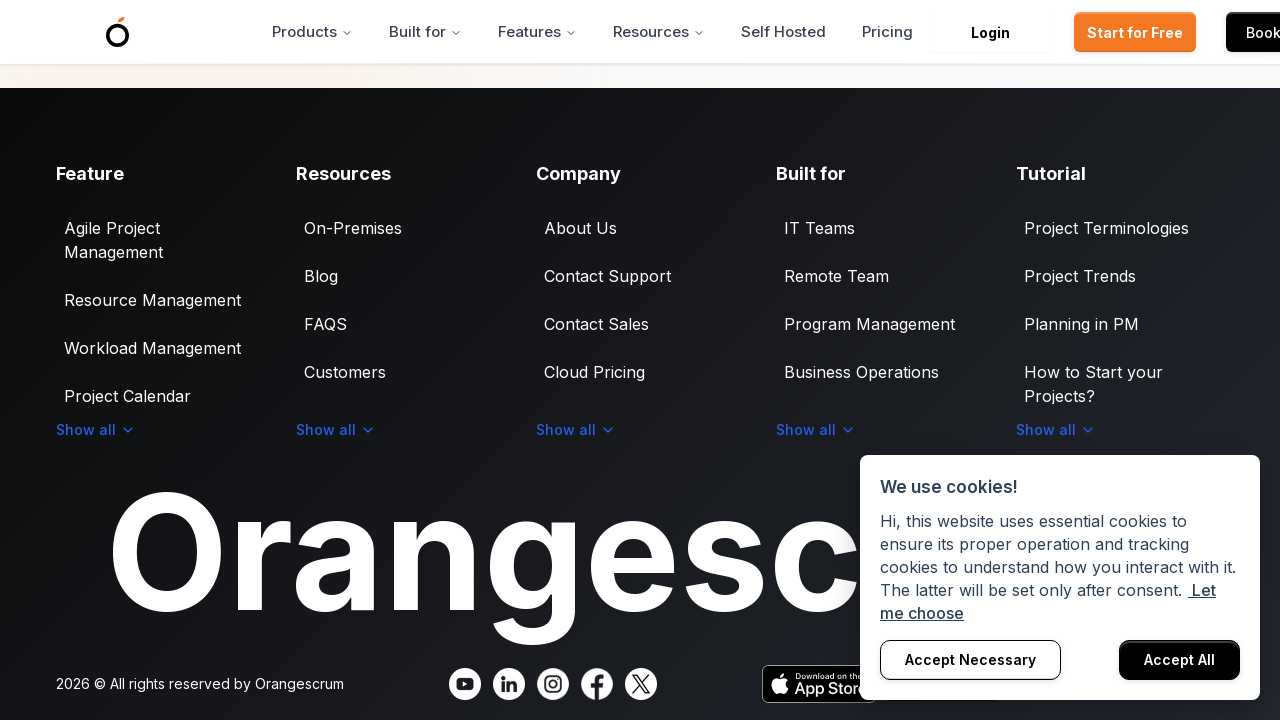

Pressed ArrowDown key (scroll iteration 398/500)
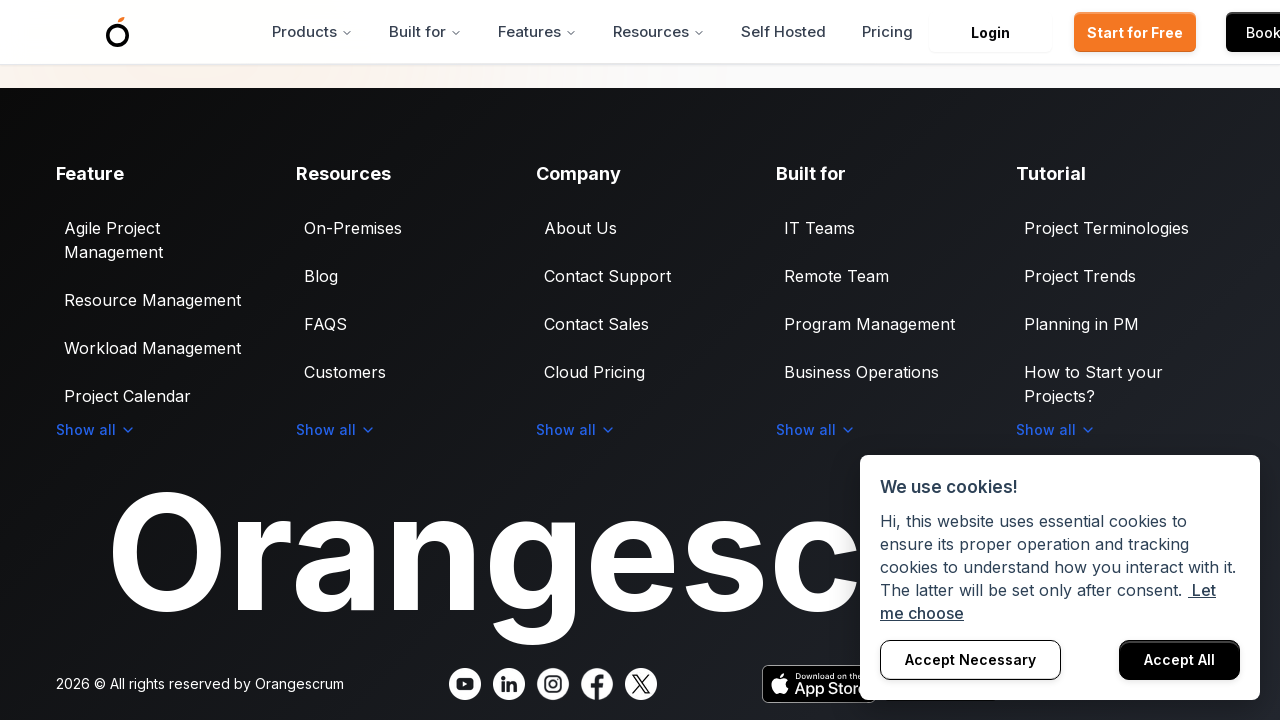

Pressed ArrowDown key (scroll iteration 399/500)
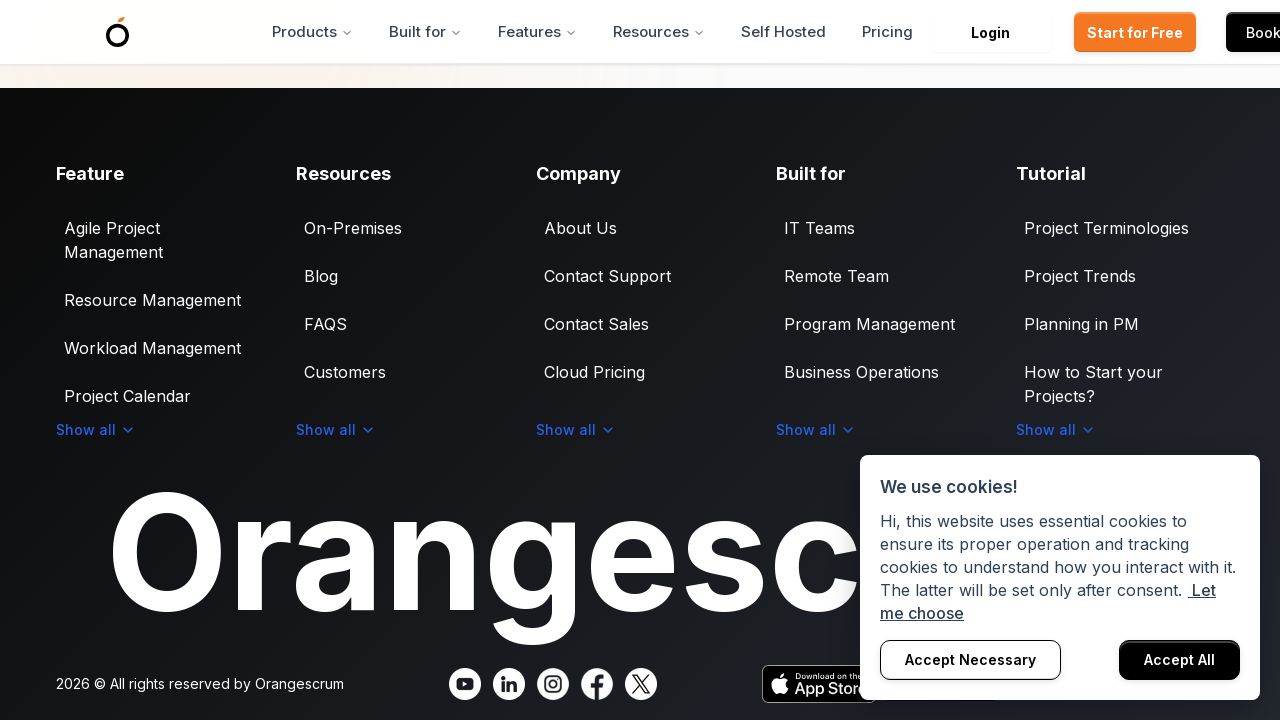

Pressed ArrowDown key (scroll iteration 400/500)
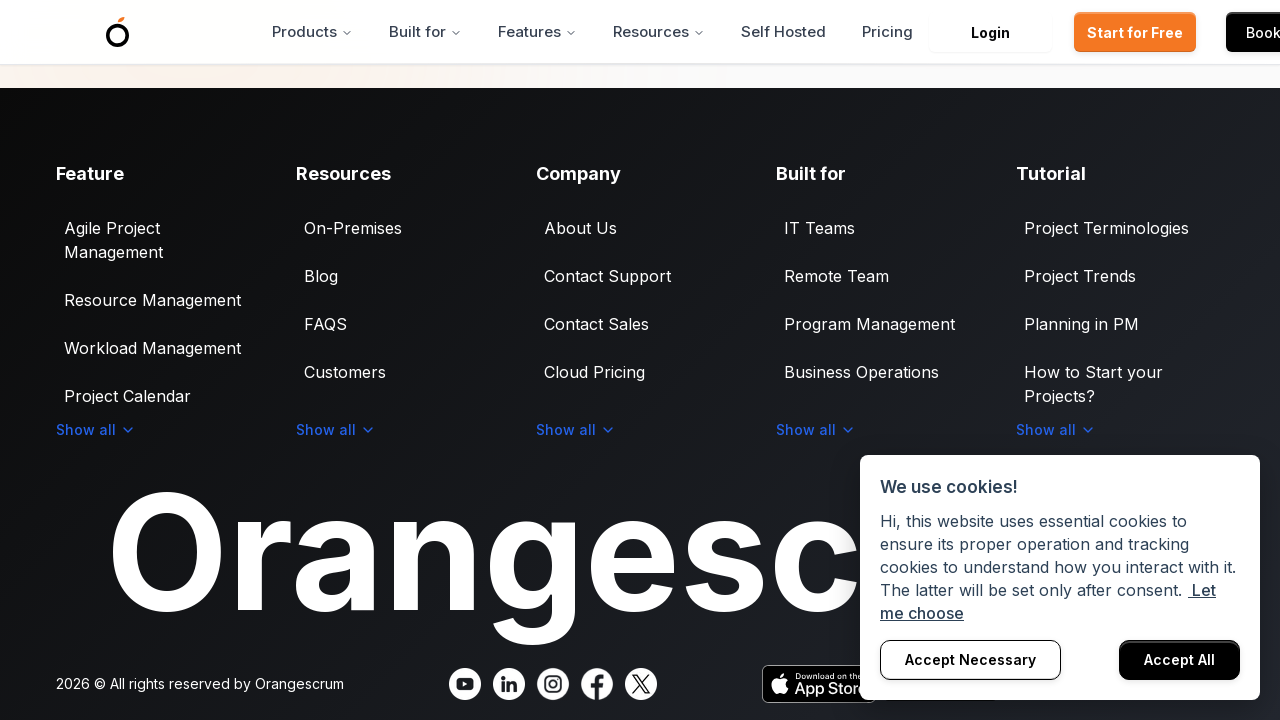

Pressed ArrowDown key (scroll iteration 401/500)
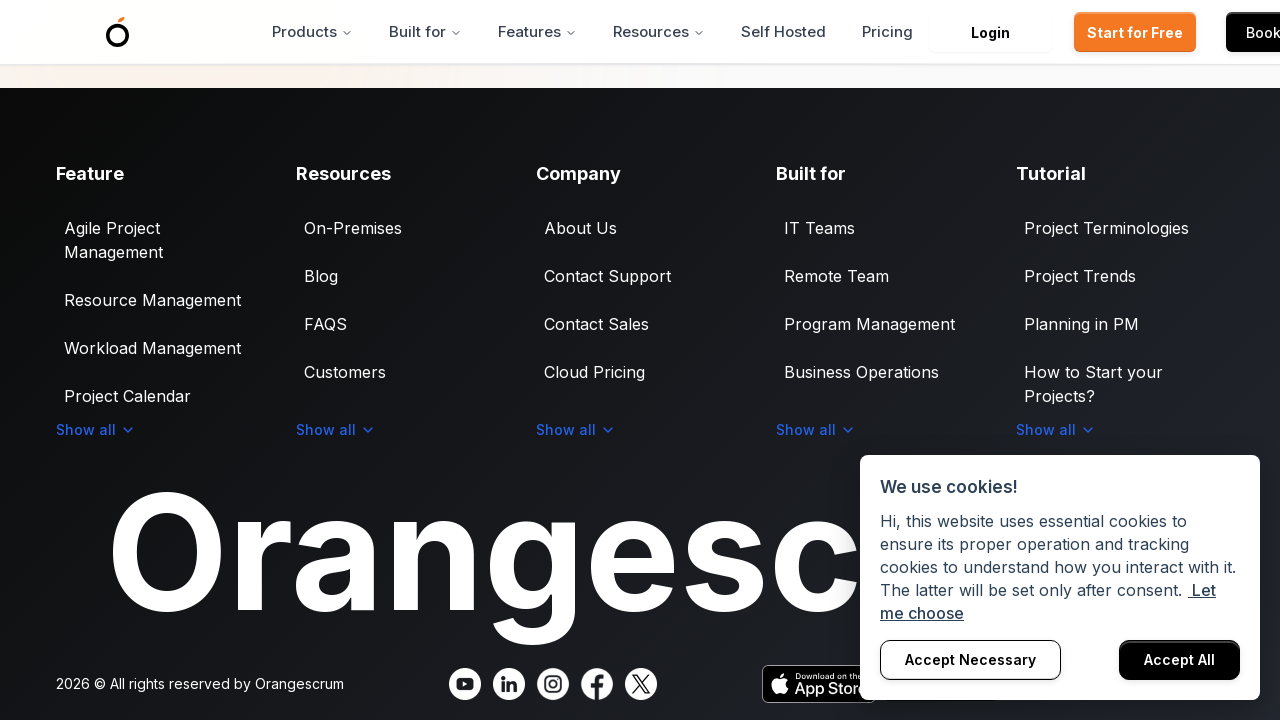

Pressed ArrowDown key (scroll iteration 402/500)
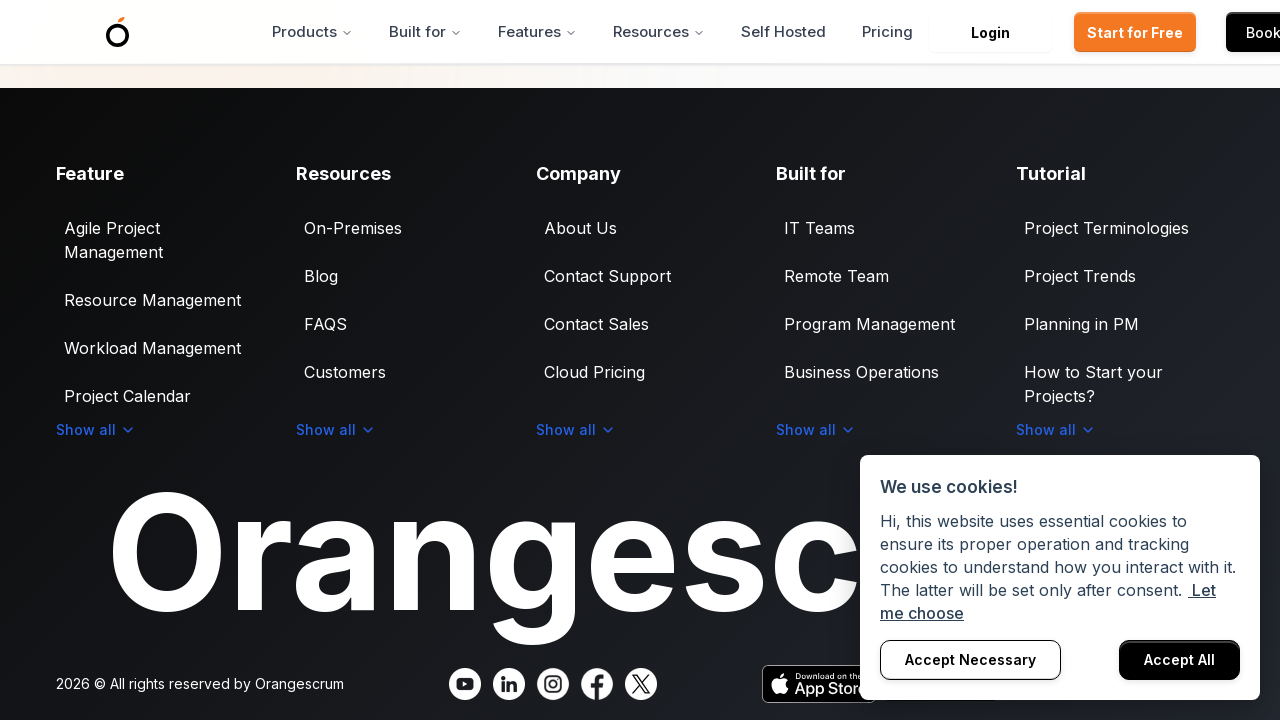

Pressed ArrowDown key (scroll iteration 403/500)
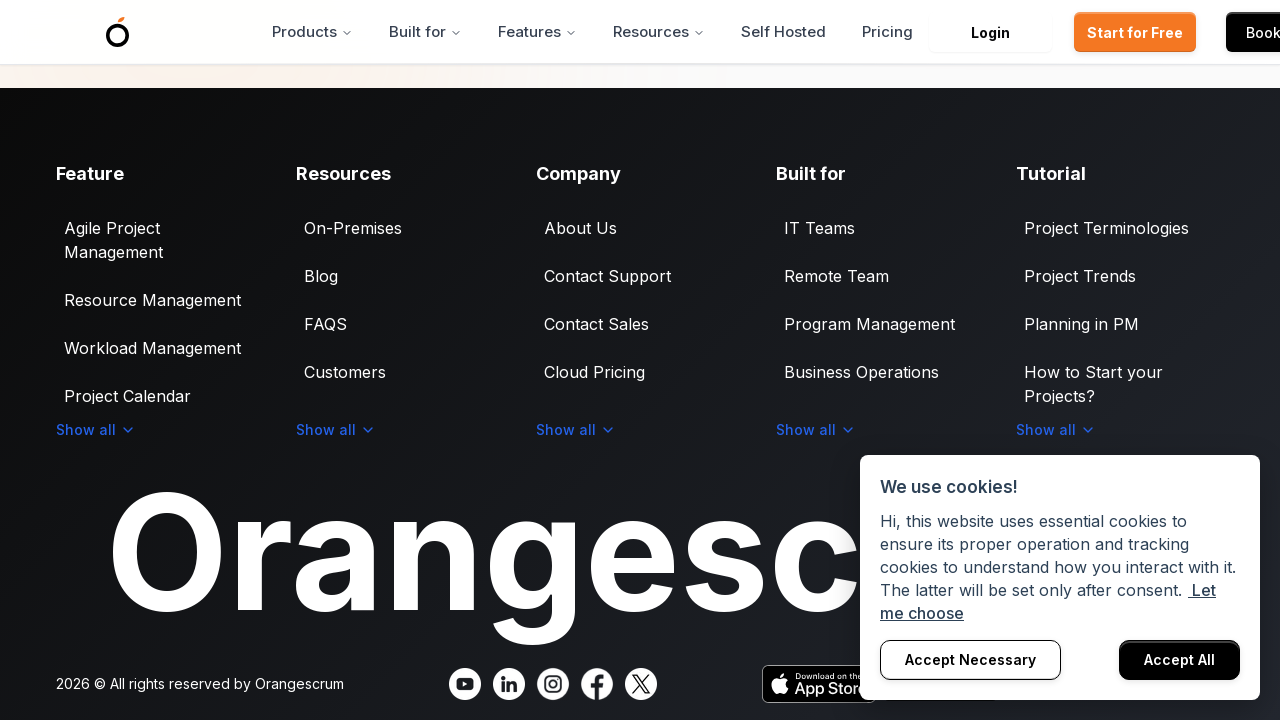

Pressed ArrowDown key (scroll iteration 404/500)
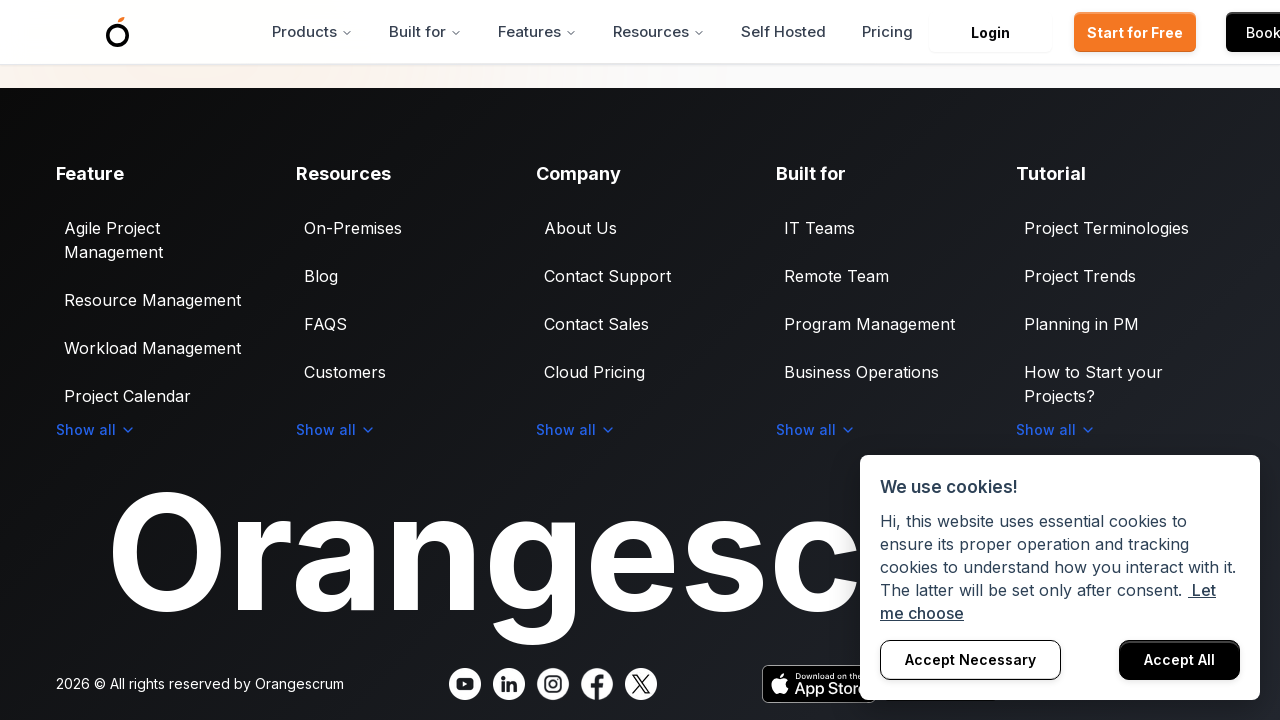

Pressed ArrowDown key (scroll iteration 405/500)
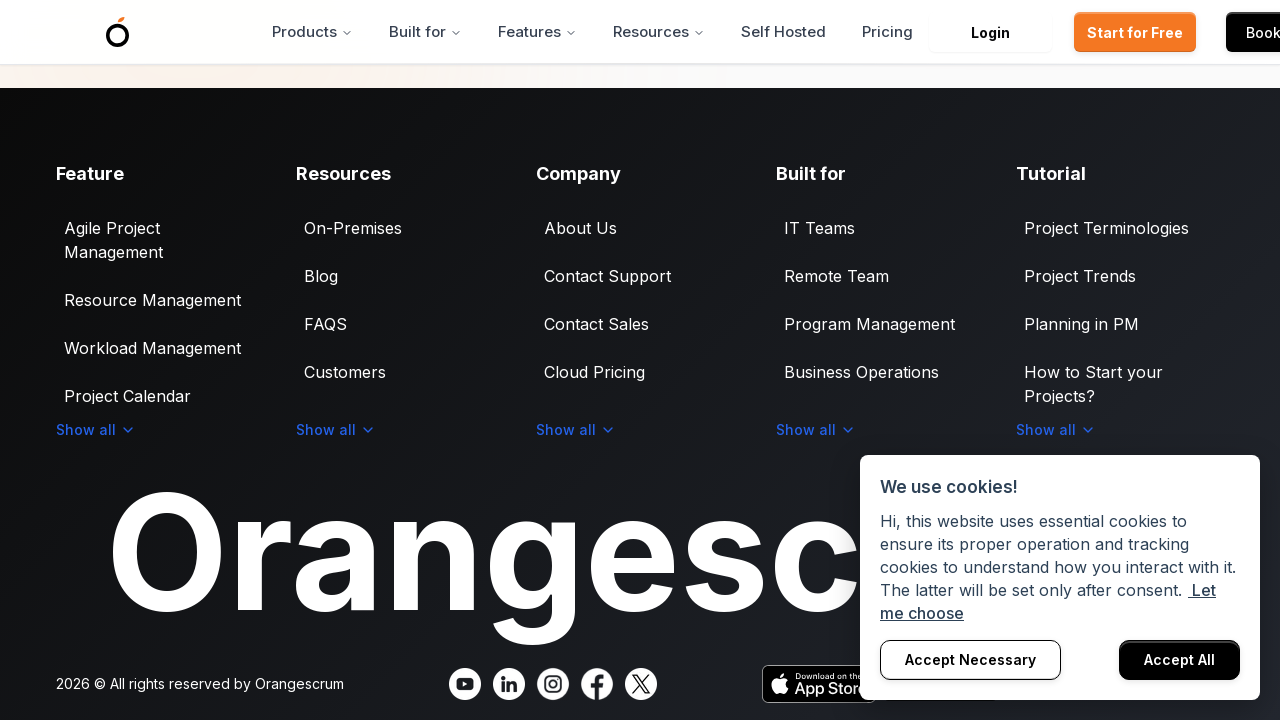

Pressed ArrowDown key (scroll iteration 406/500)
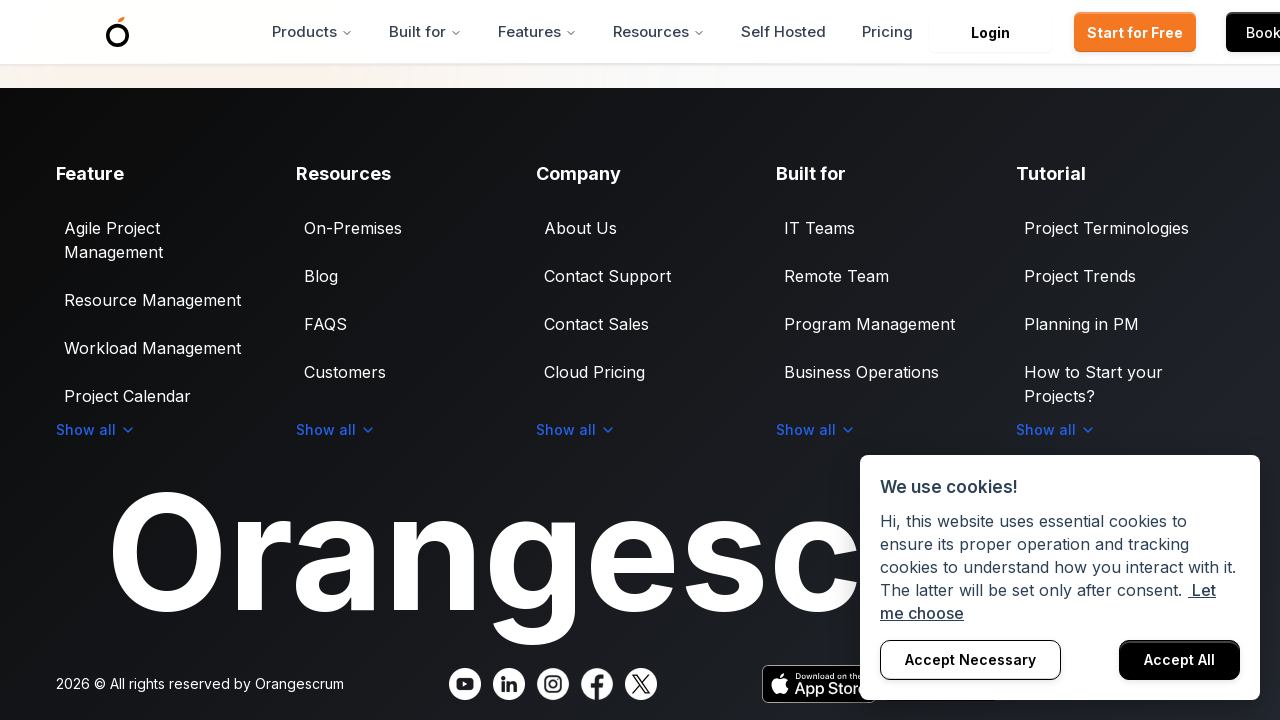

Pressed ArrowDown key (scroll iteration 407/500)
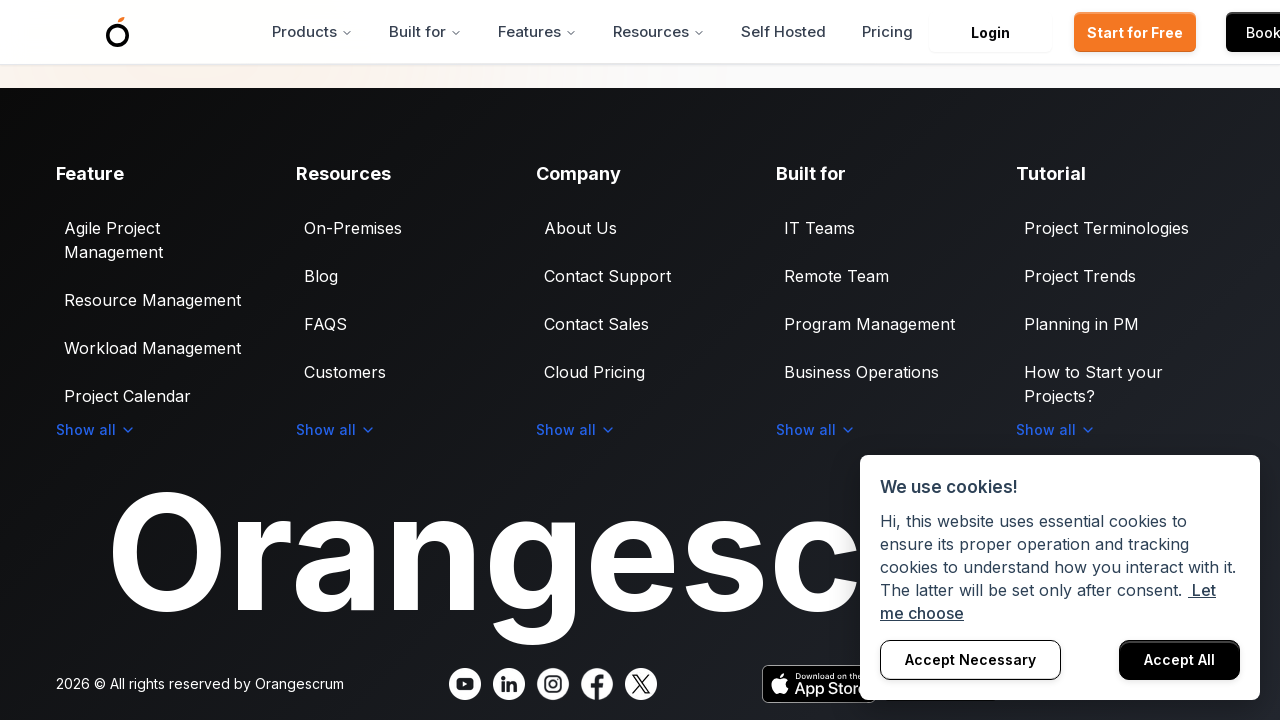

Pressed ArrowDown key (scroll iteration 408/500)
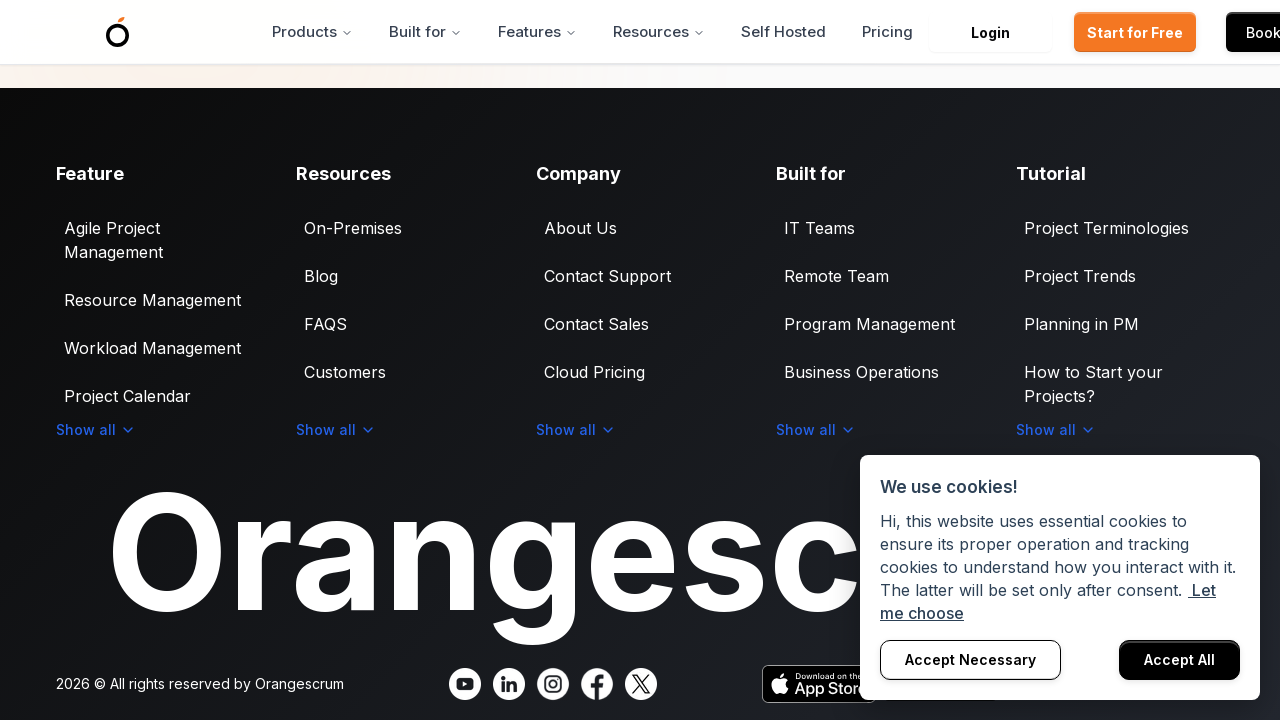

Pressed ArrowDown key (scroll iteration 409/500)
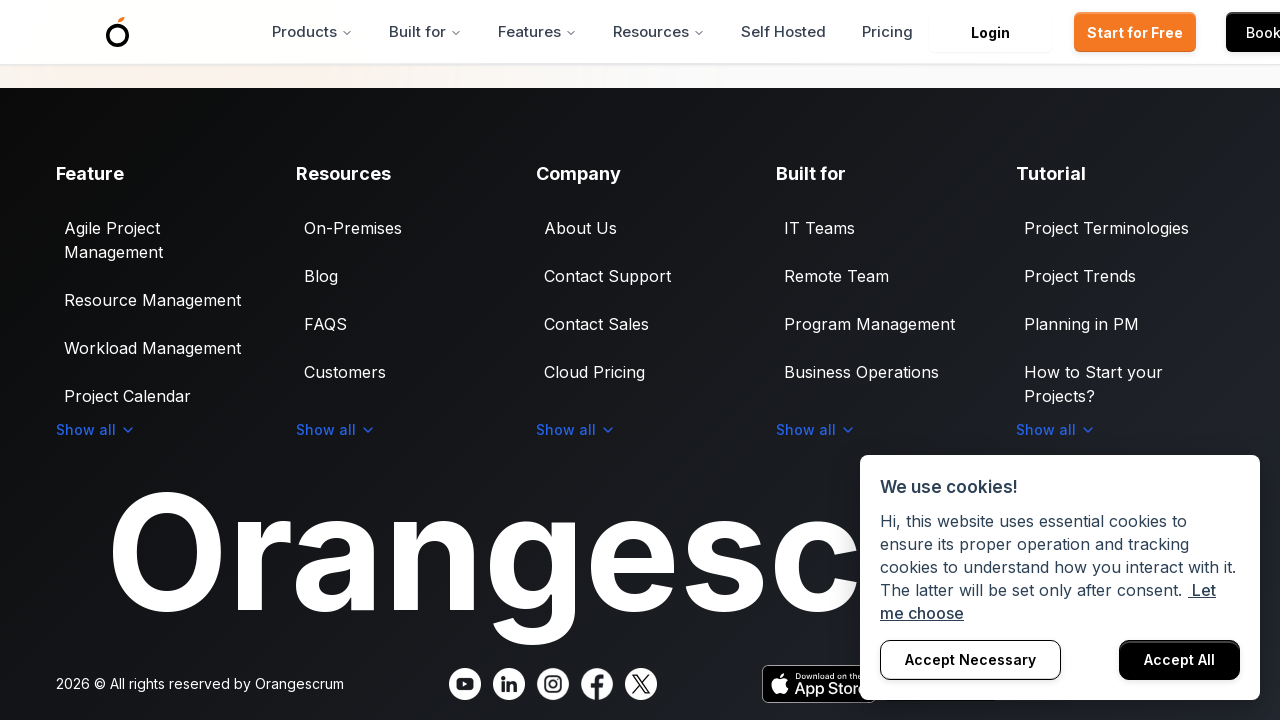

Pressed ArrowDown key (scroll iteration 410/500)
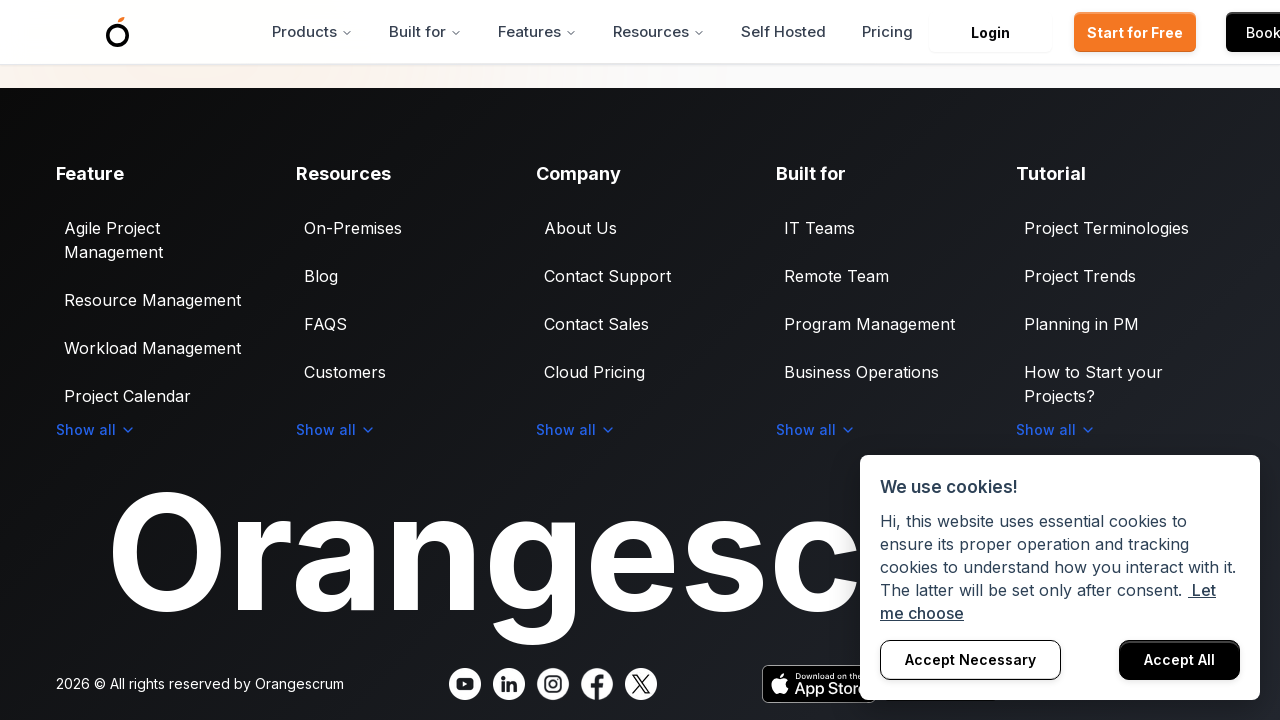

Pressed ArrowDown key (scroll iteration 411/500)
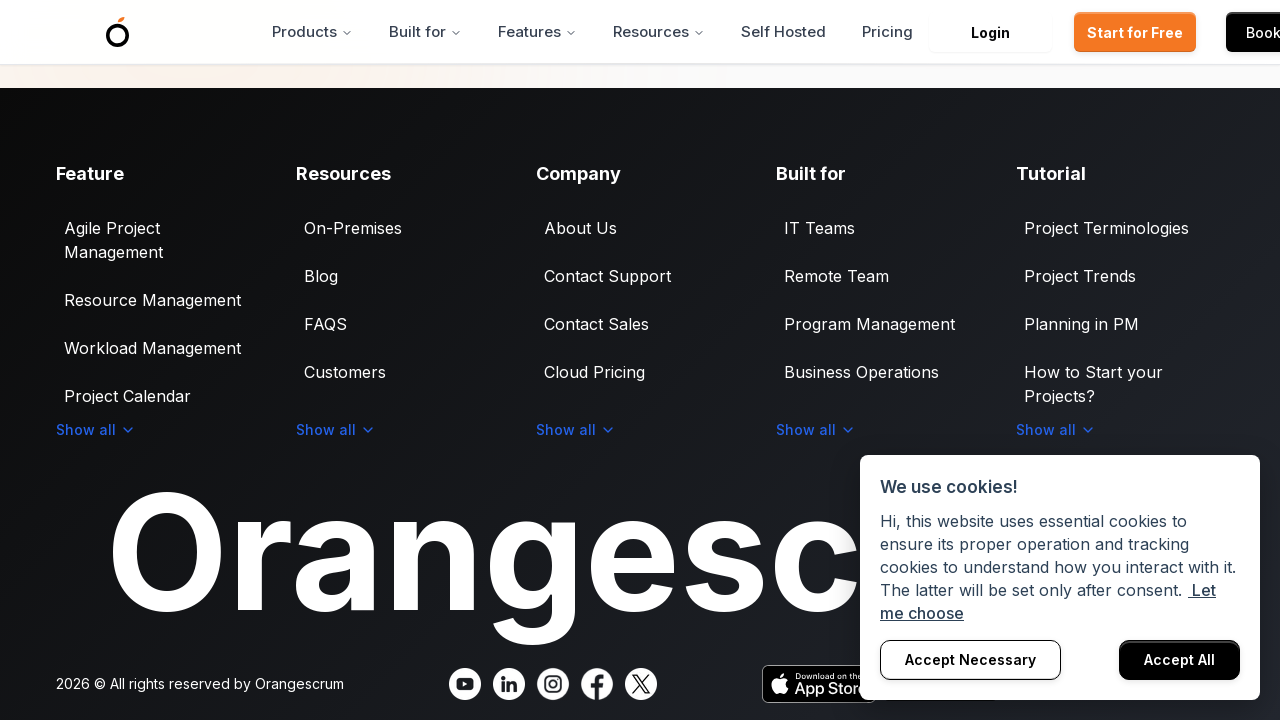

Pressed ArrowDown key (scroll iteration 412/500)
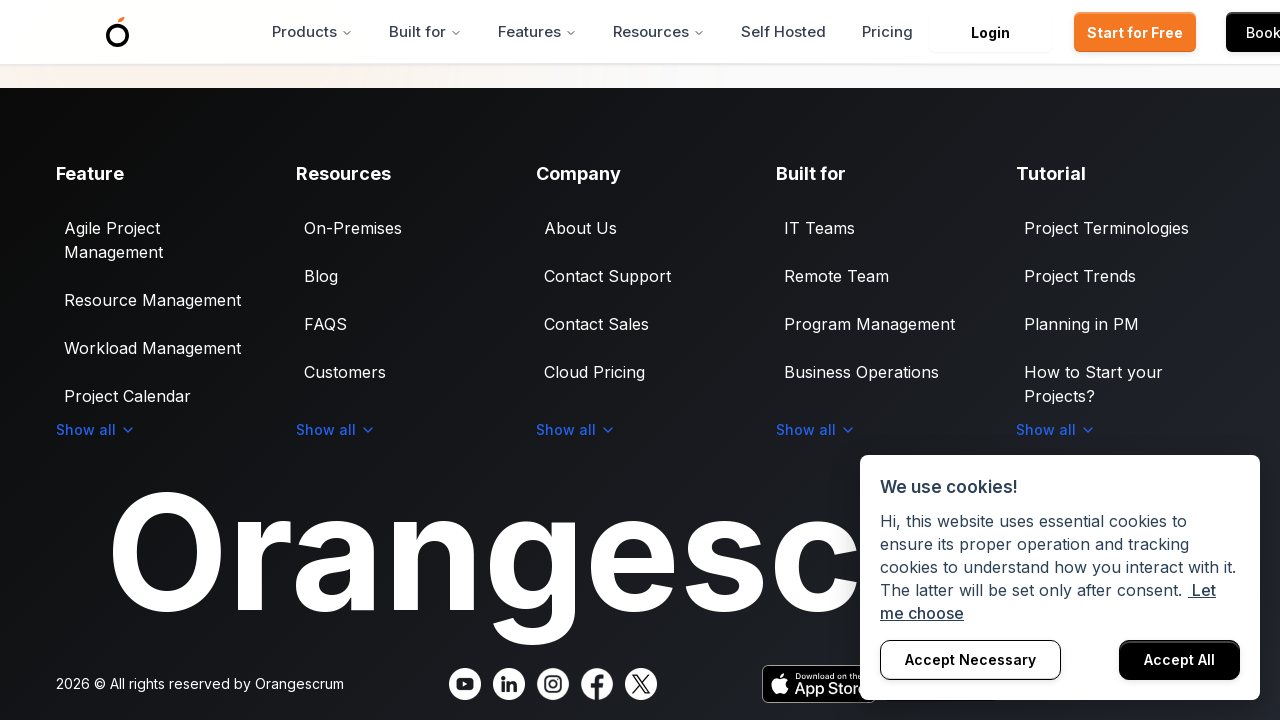

Pressed ArrowDown key (scroll iteration 413/500)
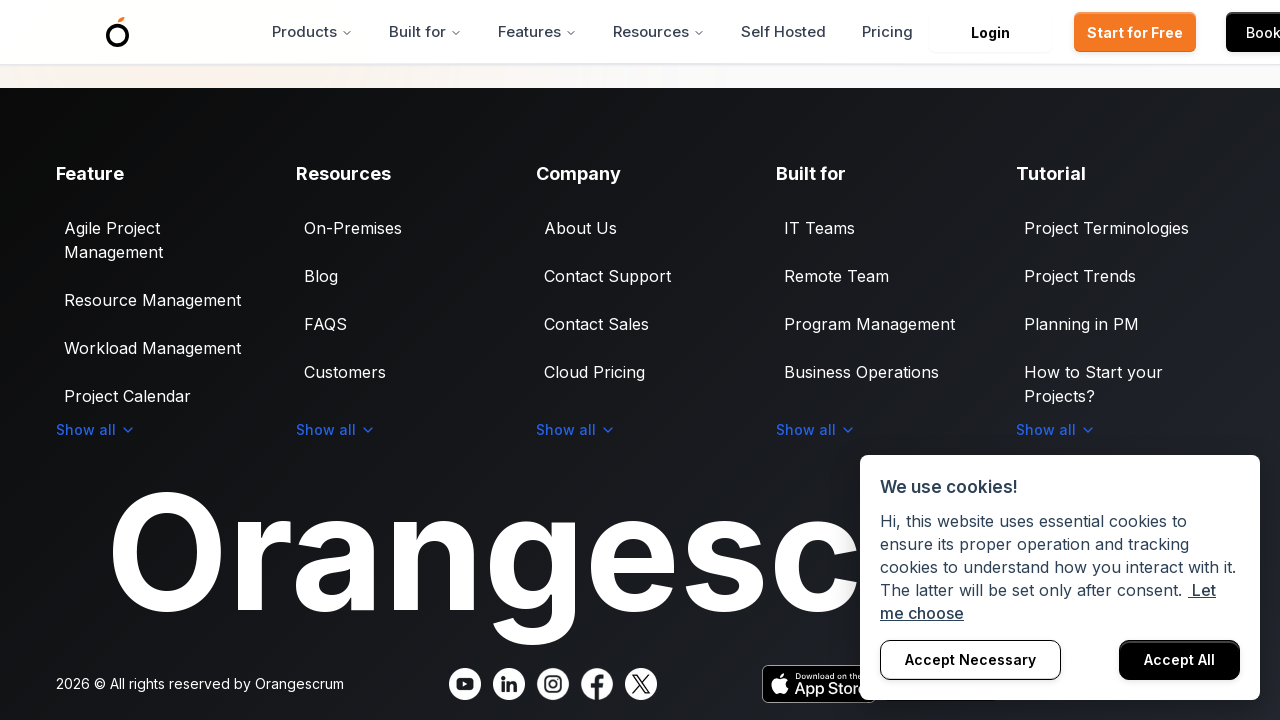

Pressed ArrowDown key (scroll iteration 414/500)
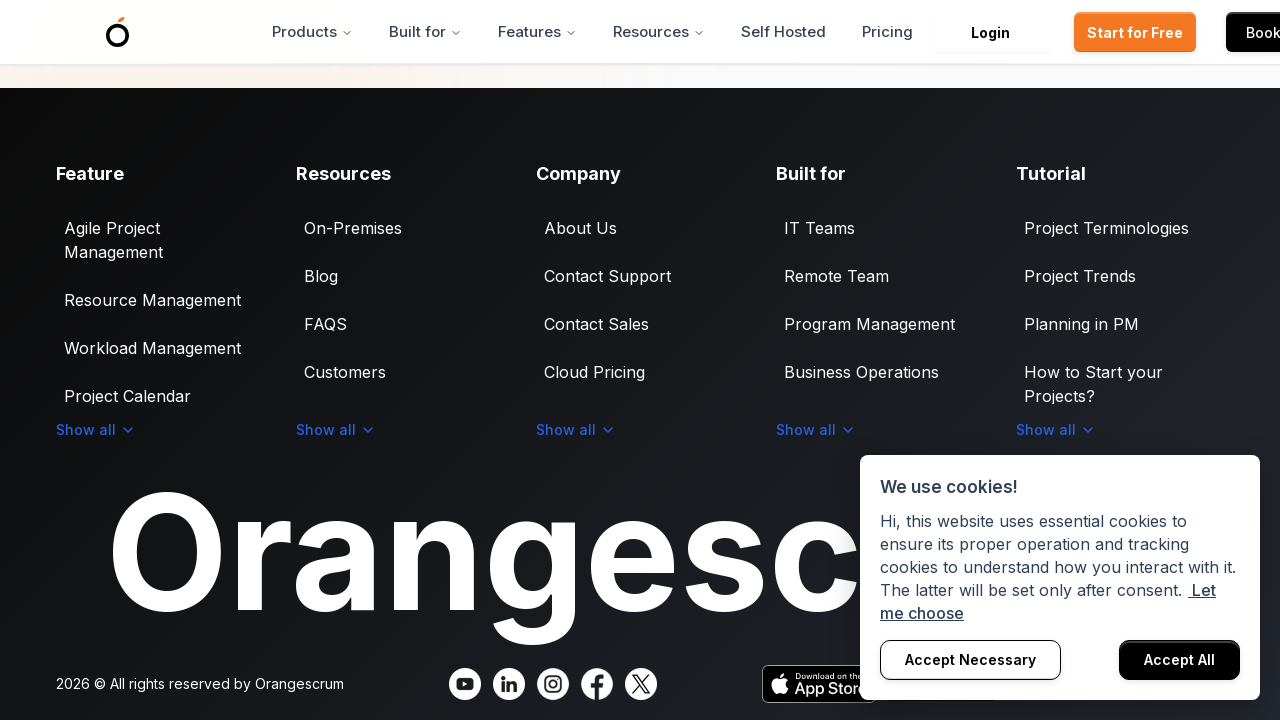

Pressed ArrowDown key (scroll iteration 415/500)
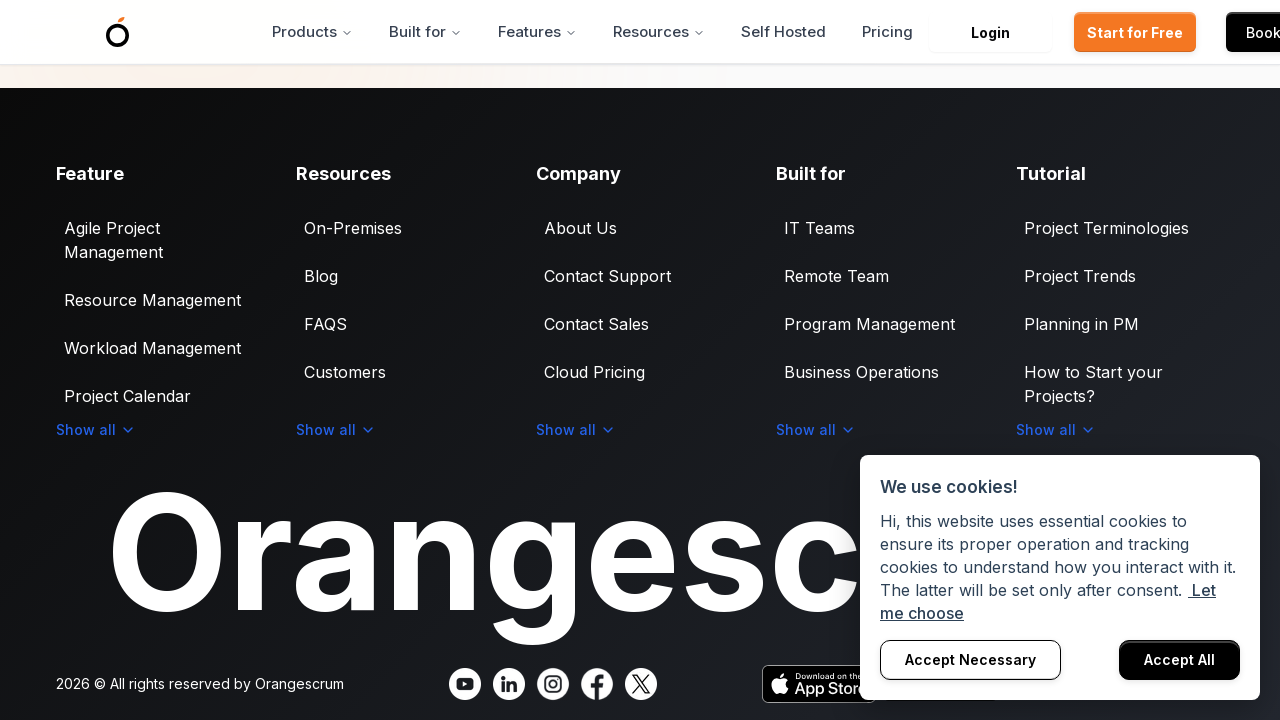

Pressed ArrowDown key (scroll iteration 416/500)
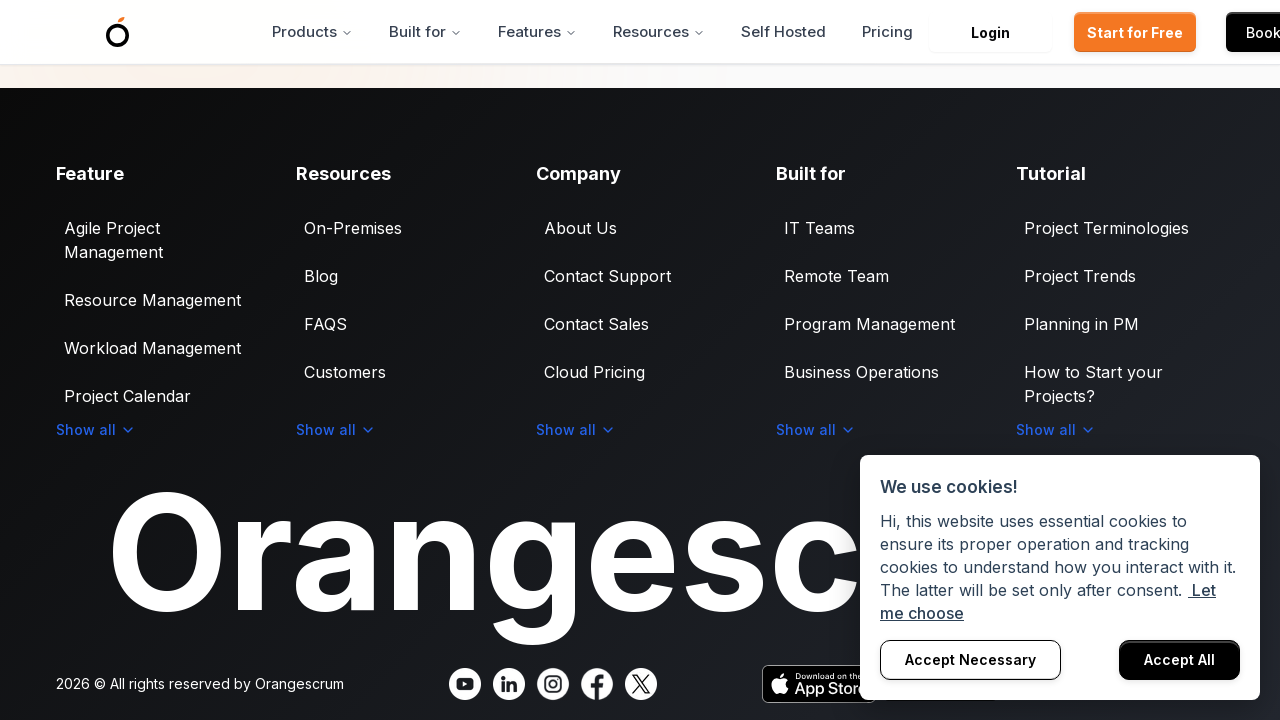

Pressed ArrowDown key (scroll iteration 417/500)
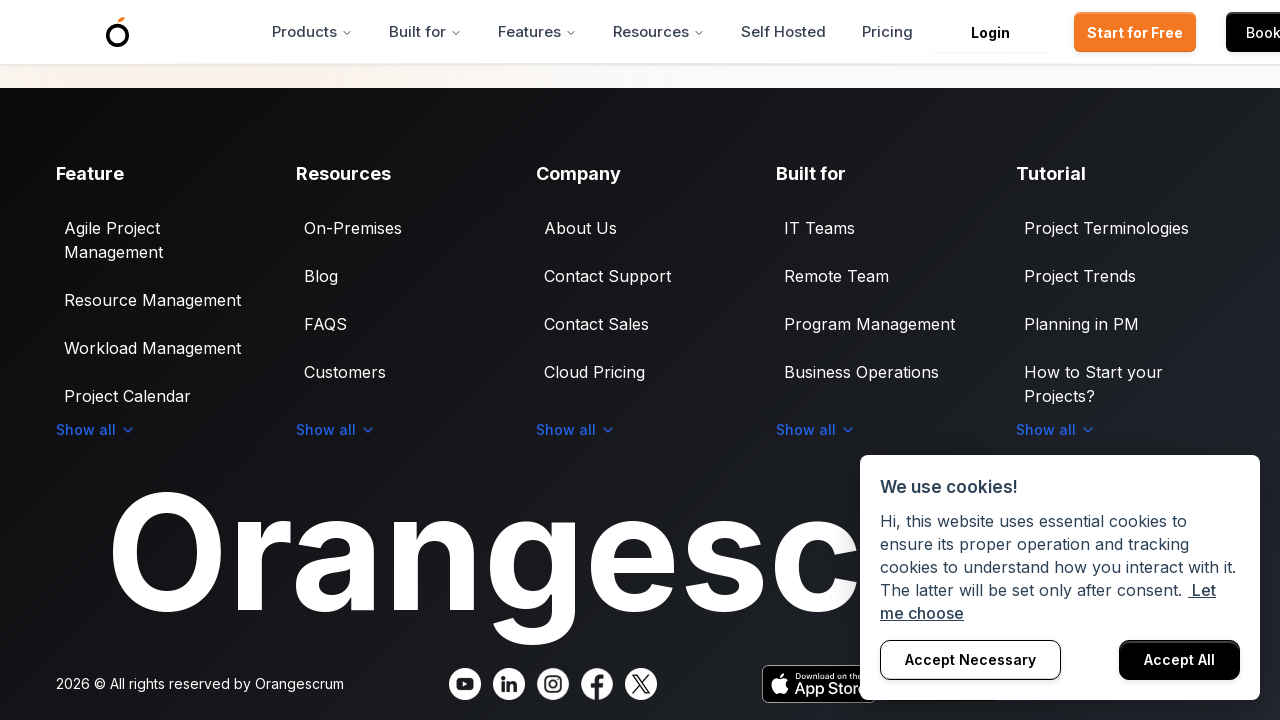

Pressed ArrowDown key (scroll iteration 418/500)
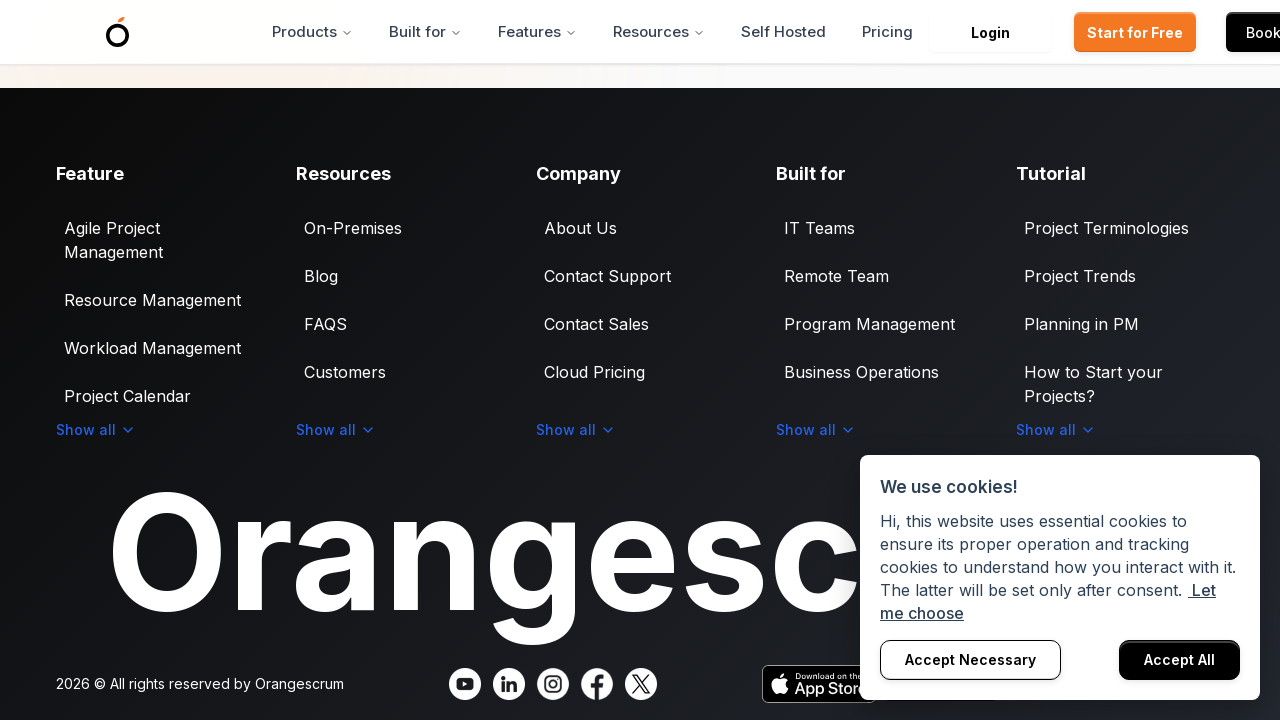

Pressed ArrowDown key (scroll iteration 419/500)
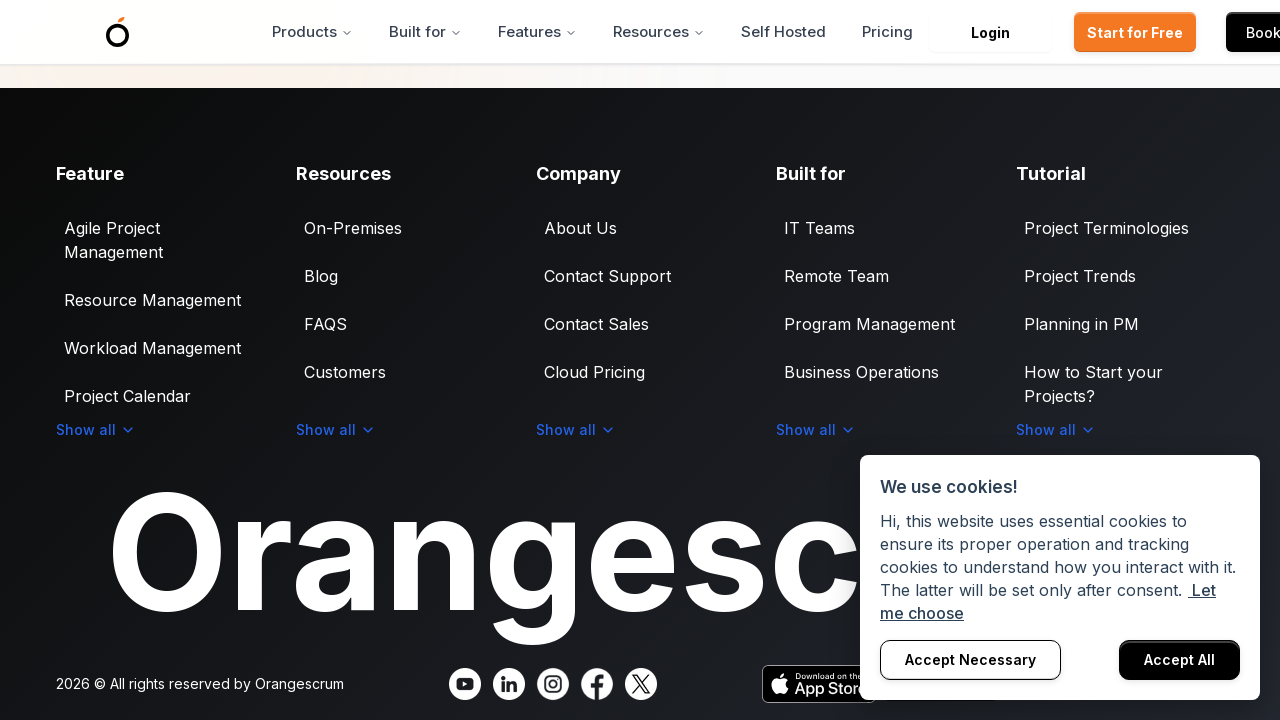

Pressed ArrowDown key (scroll iteration 420/500)
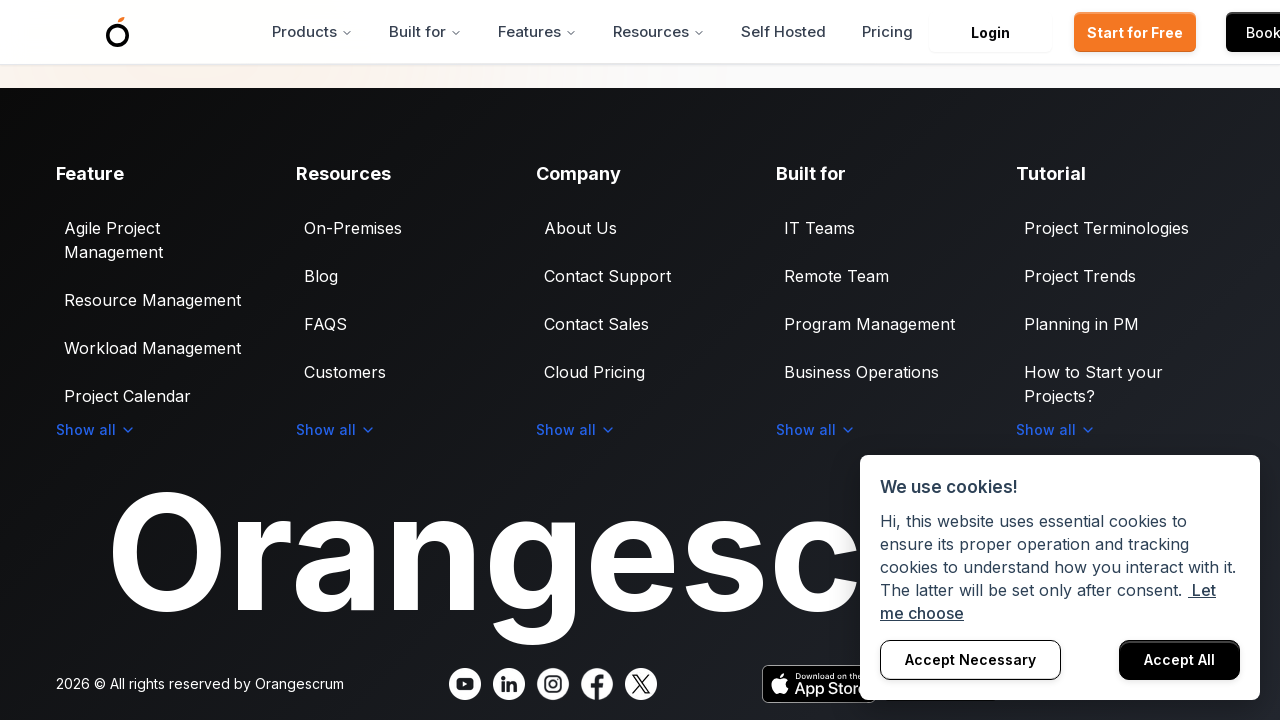

Pressed ArrowDown key (scroll iteration 421/500)
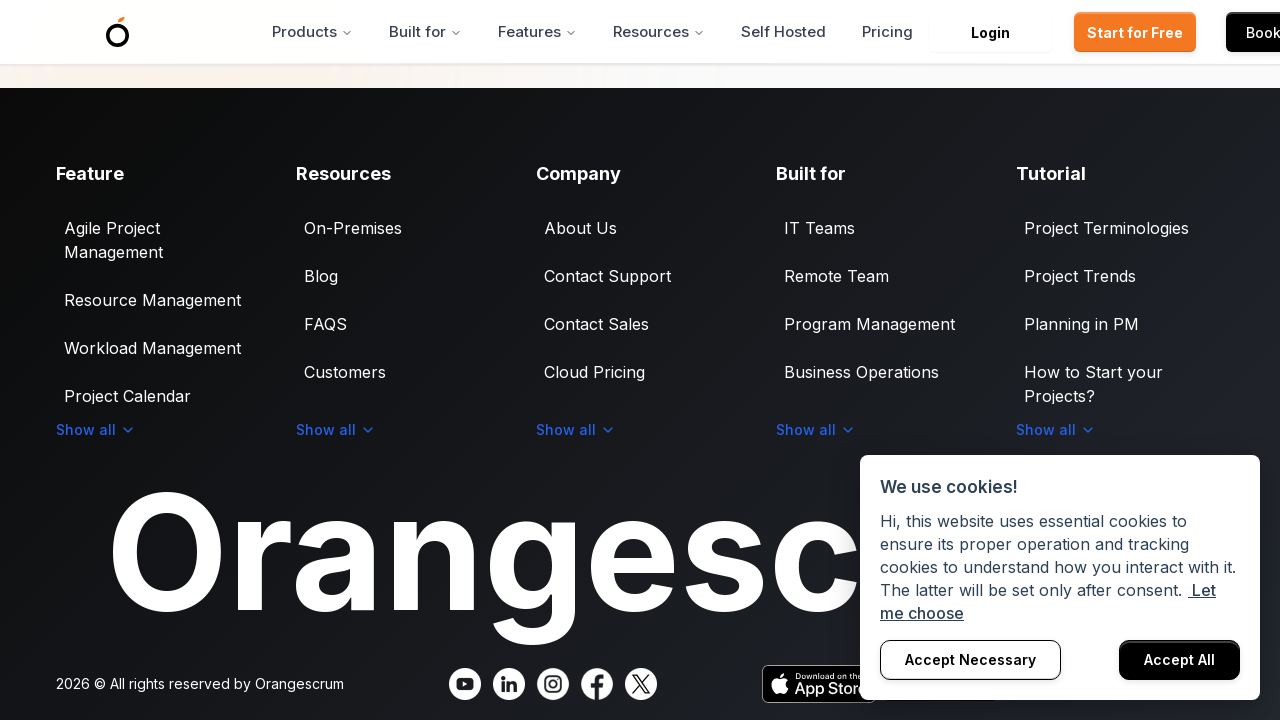

Pressed ArrowDown key (scroll iteration 422/500)
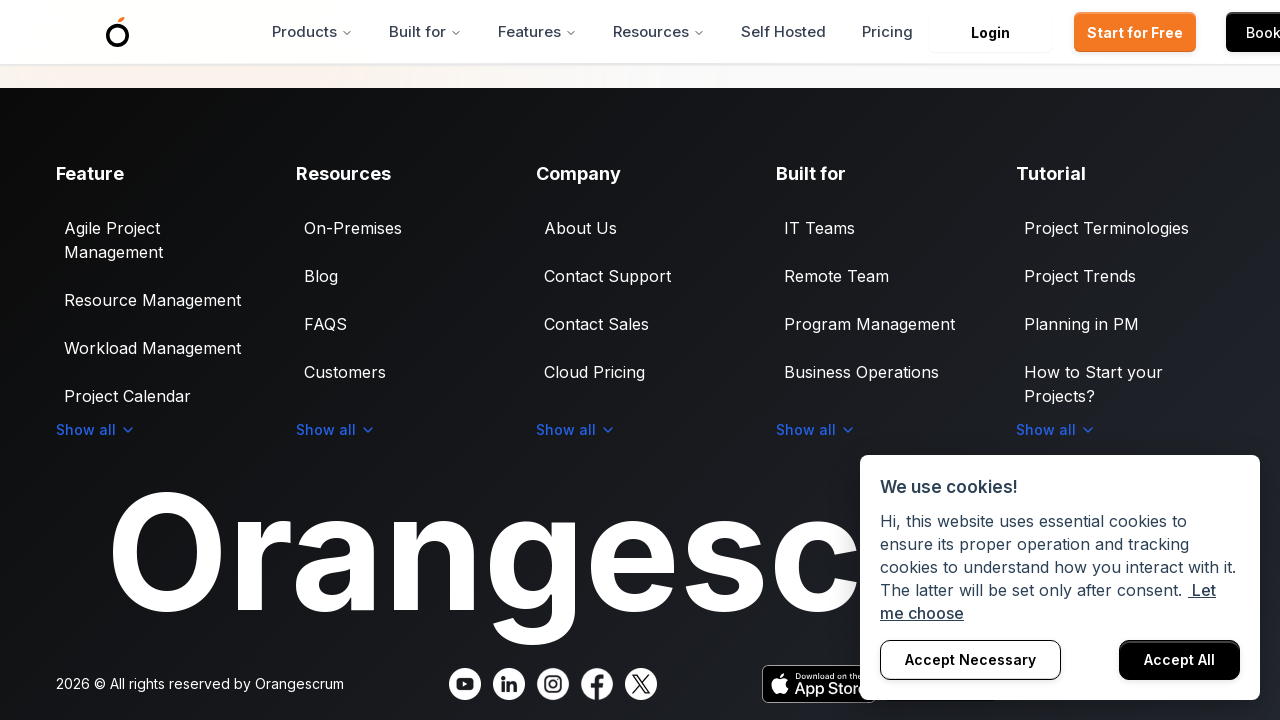

Pressed ArrowDown key (scroll iteration 423/500)
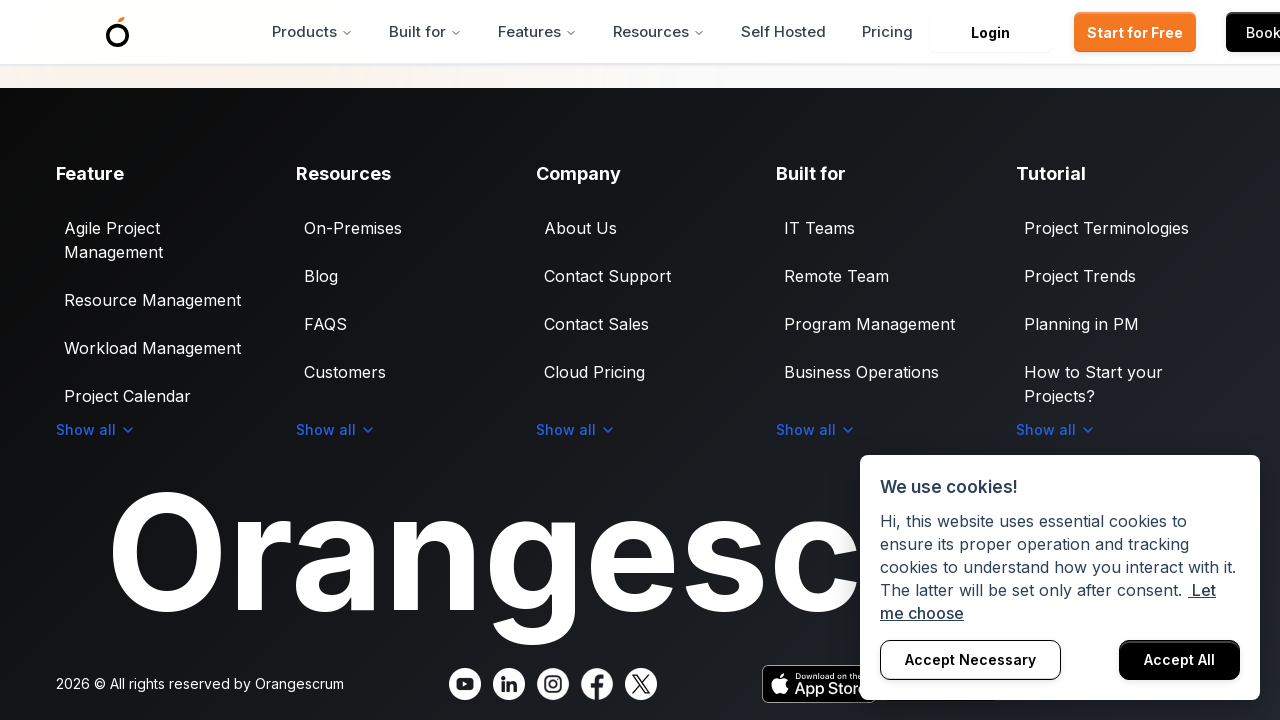

Pressed ArrowDown key (scroll iteration 424/500)
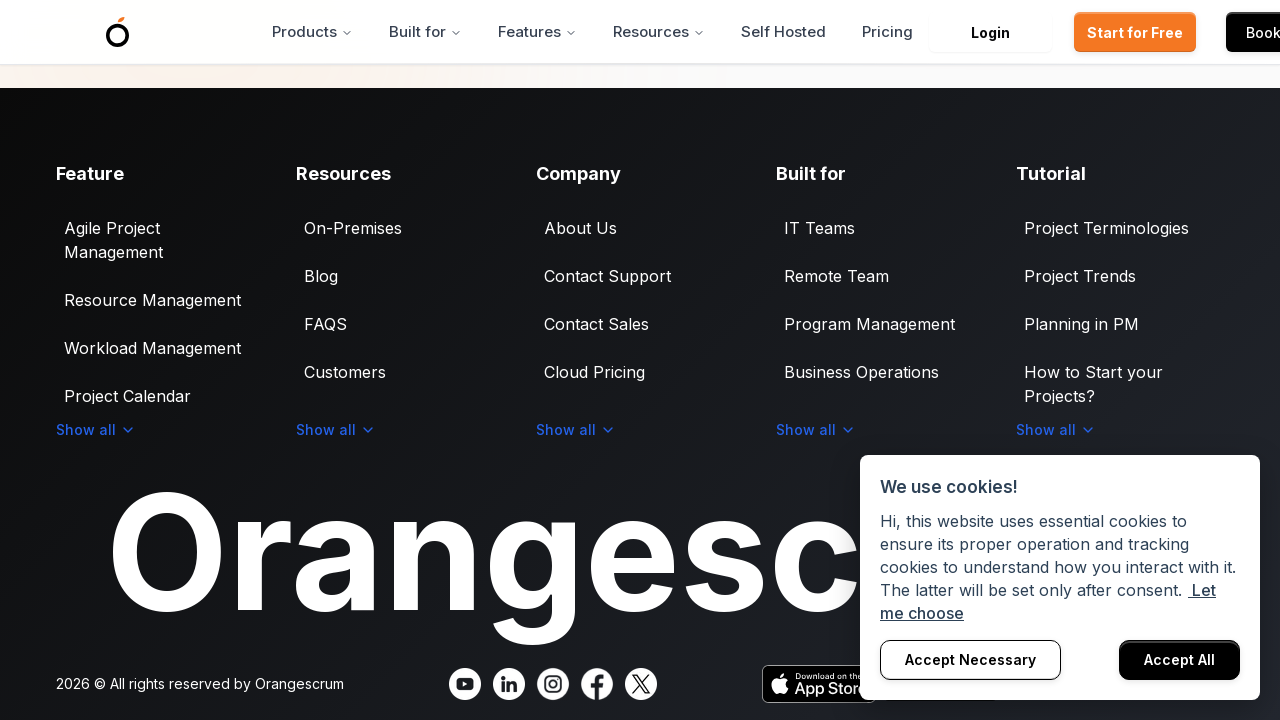

Pressed ArrowDown key (scroll iteration 425/500)
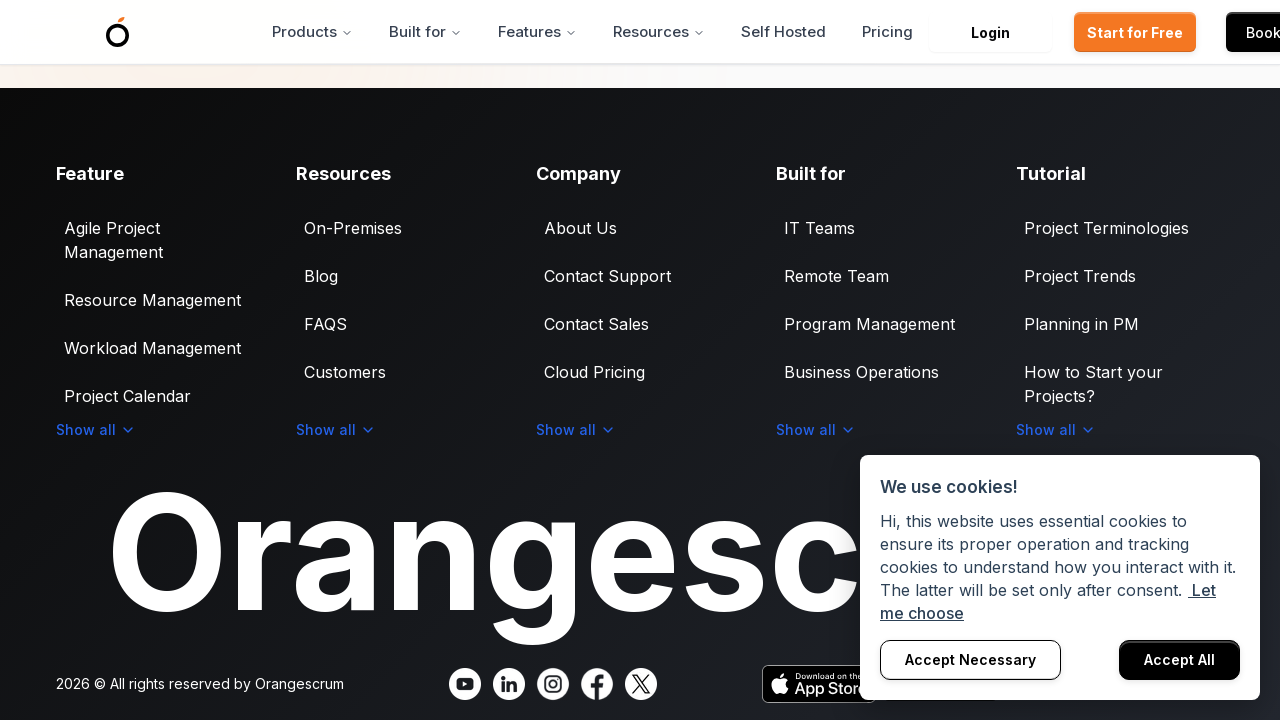

Pressed ArrowDown key (scroll iteration 426/500)
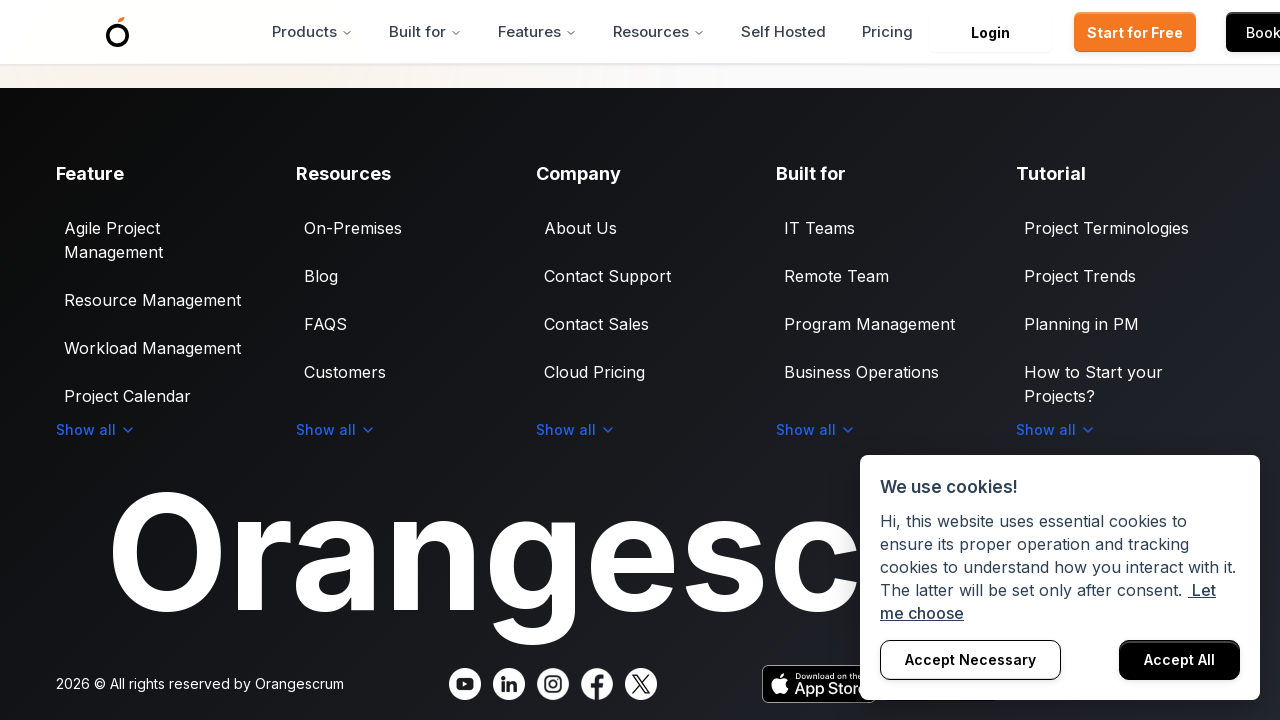

Pressed ArrowDown key (scroll iteration 427/500)
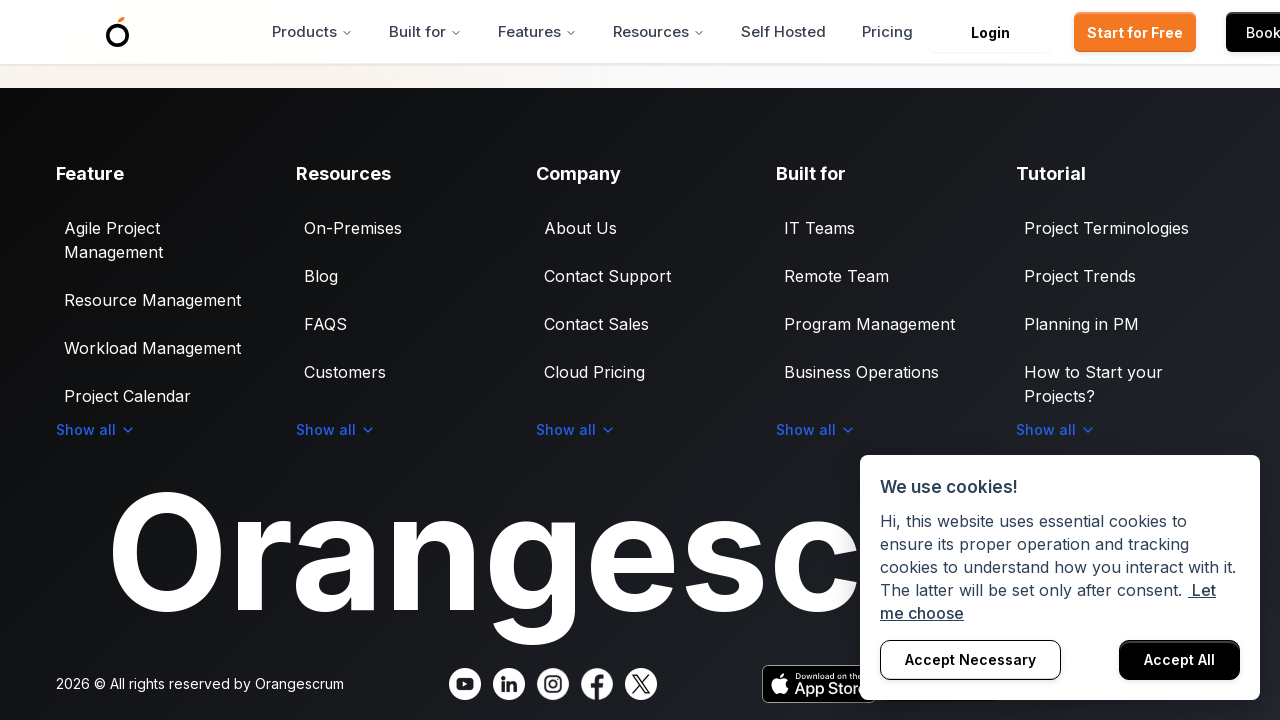

Pressed ArrowDown key (scroll iteration 428/500)
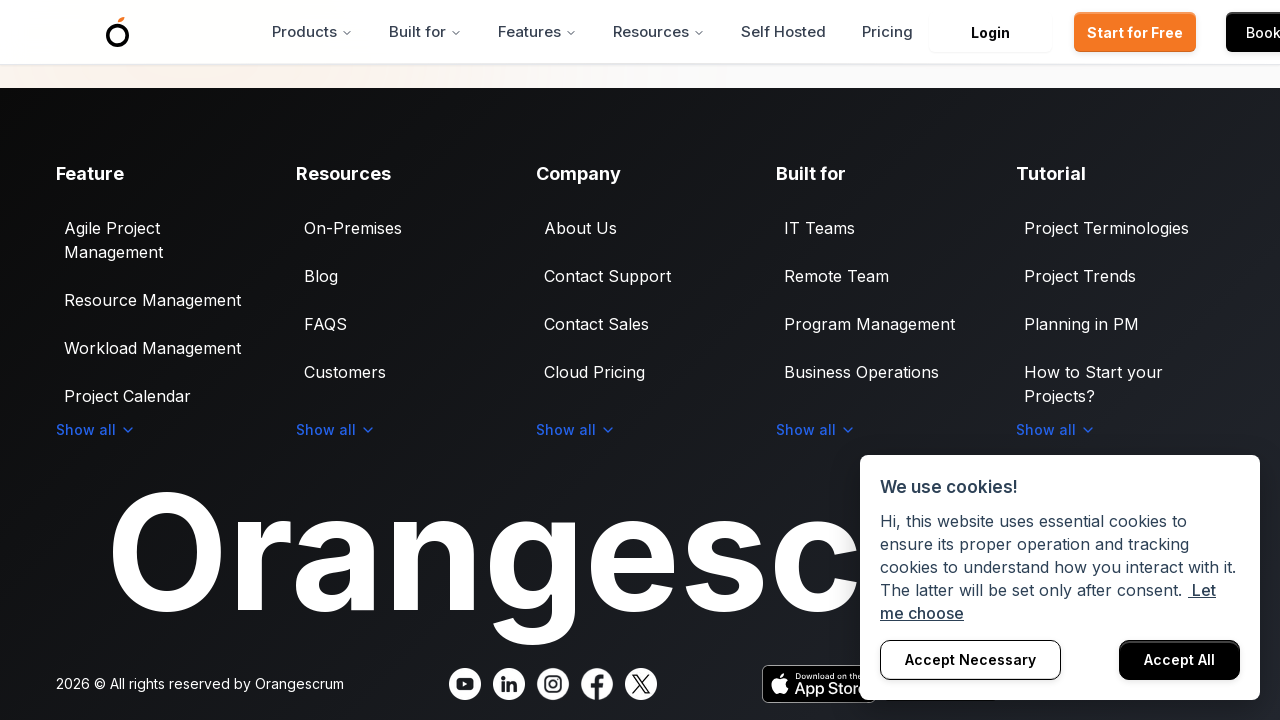

Pressed ArrowDown key (scroll iteration 429/500)
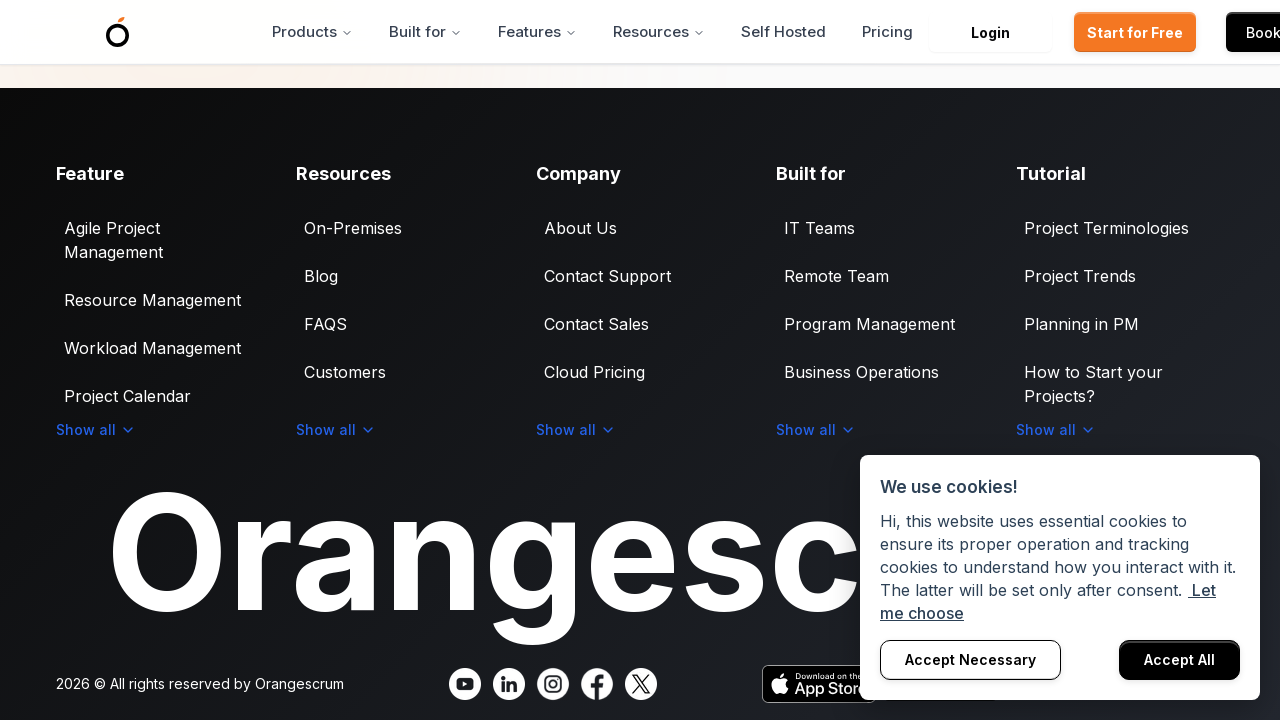

Pressed ArrowDown key (scroll iteration 430/500)
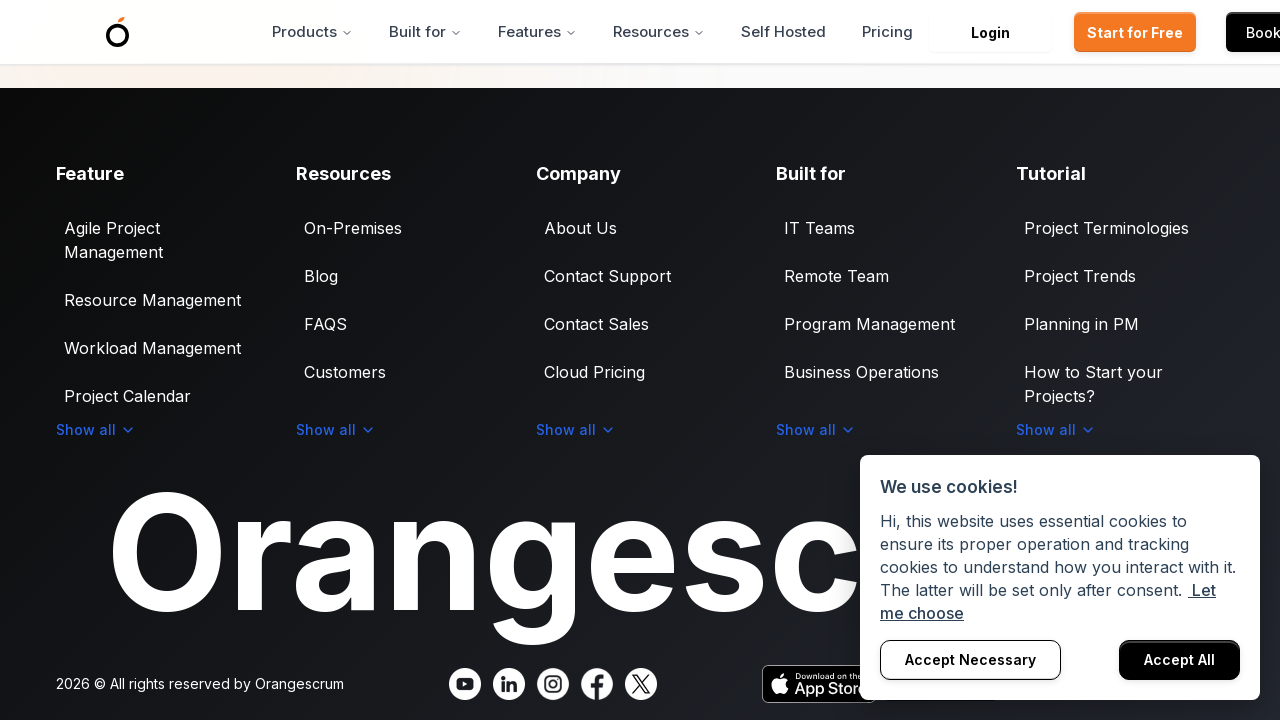

Pressed ArrowDown key (scroll iteration 431/500)
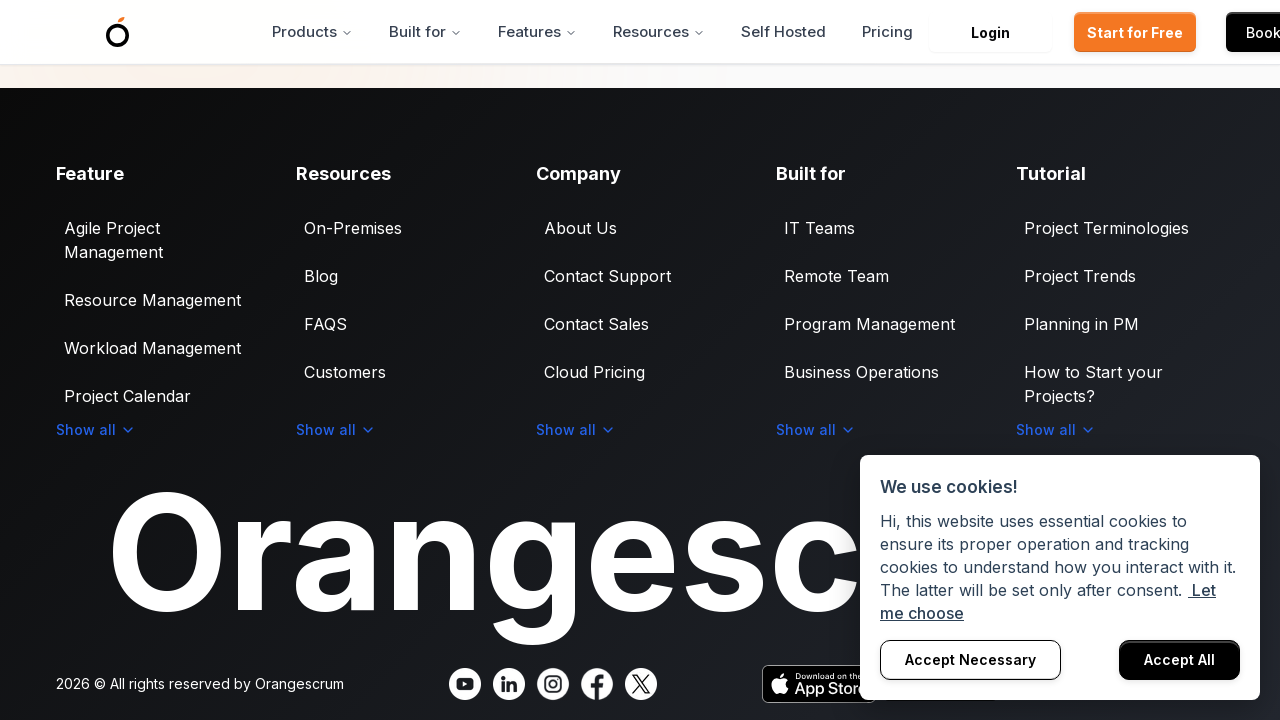

Pressed ArrowDown key (scroll iteration 432/500)
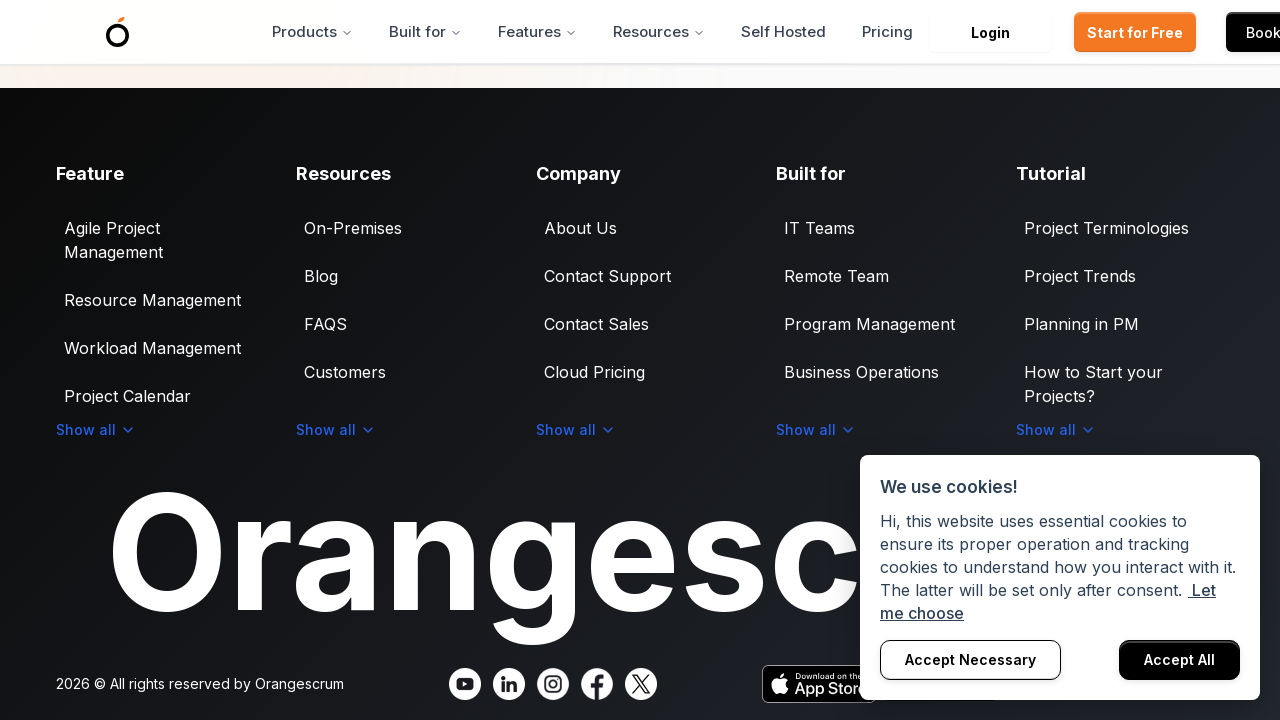

Pressed ArrowDown key (scroll iteration 433/500)
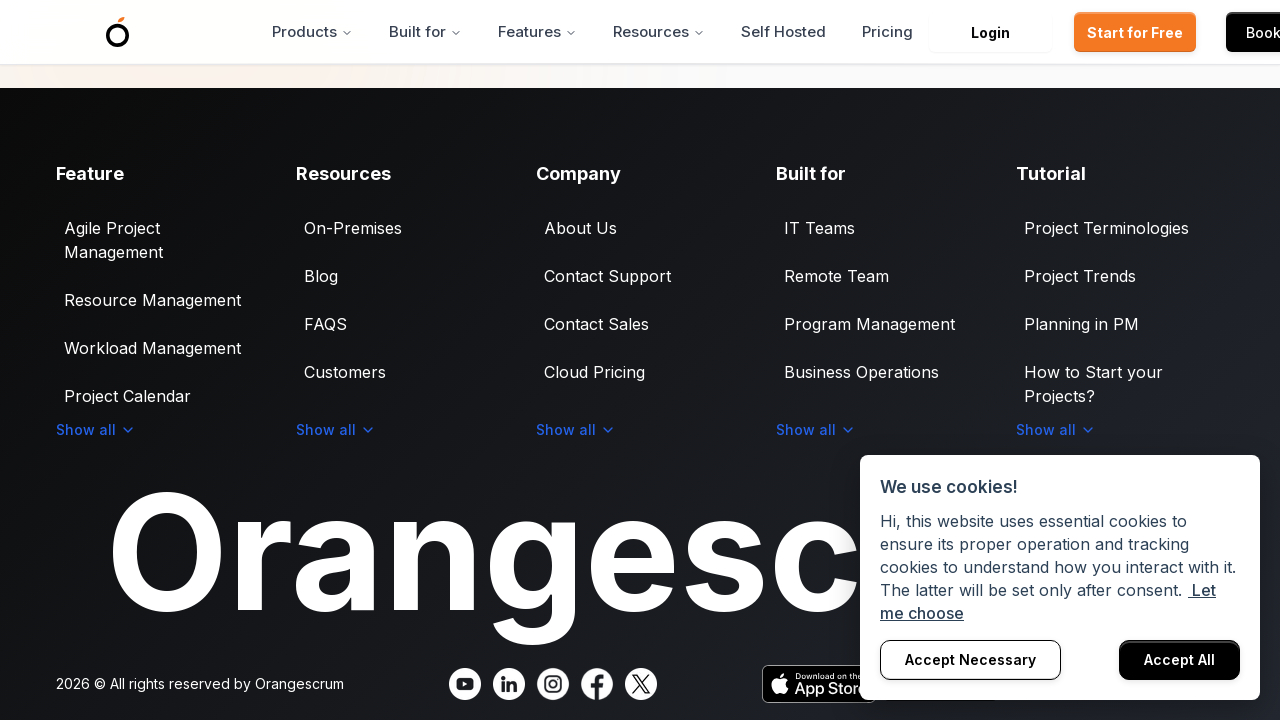

Pressed ArrowDown key (scroll iteration 434/500)
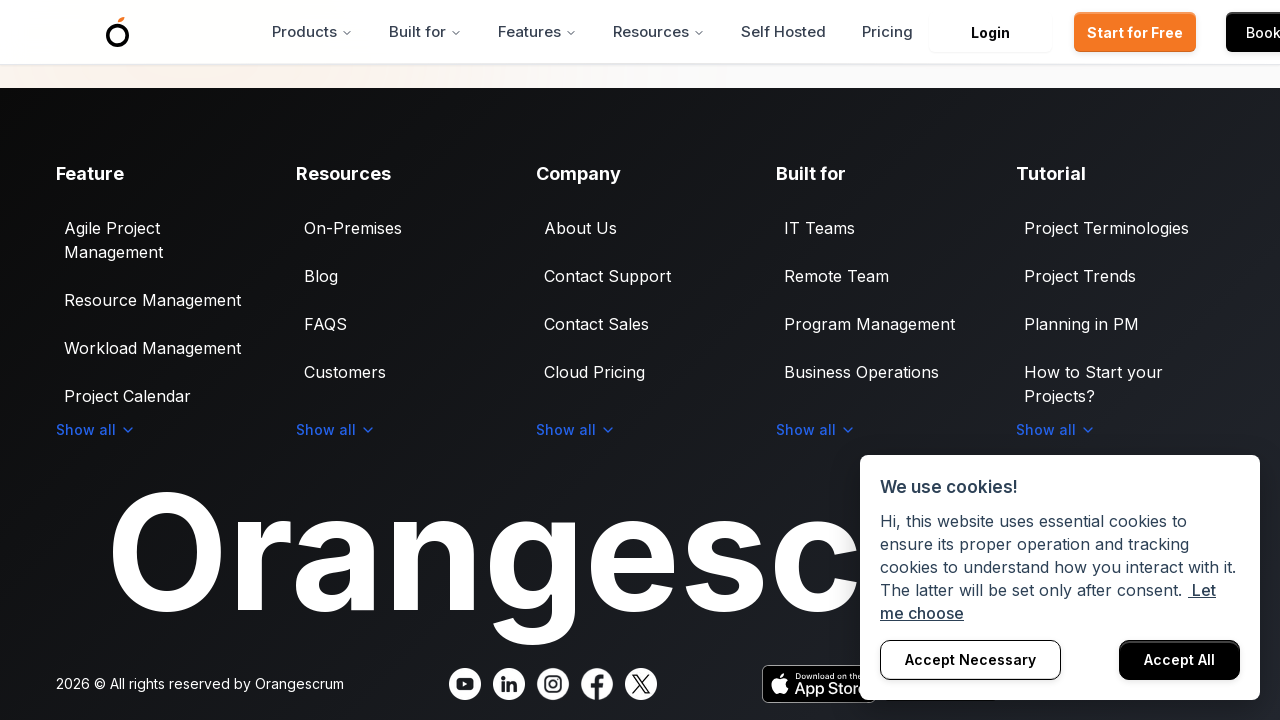

Pressed ArrowDown key (scroll iteration 435/500)
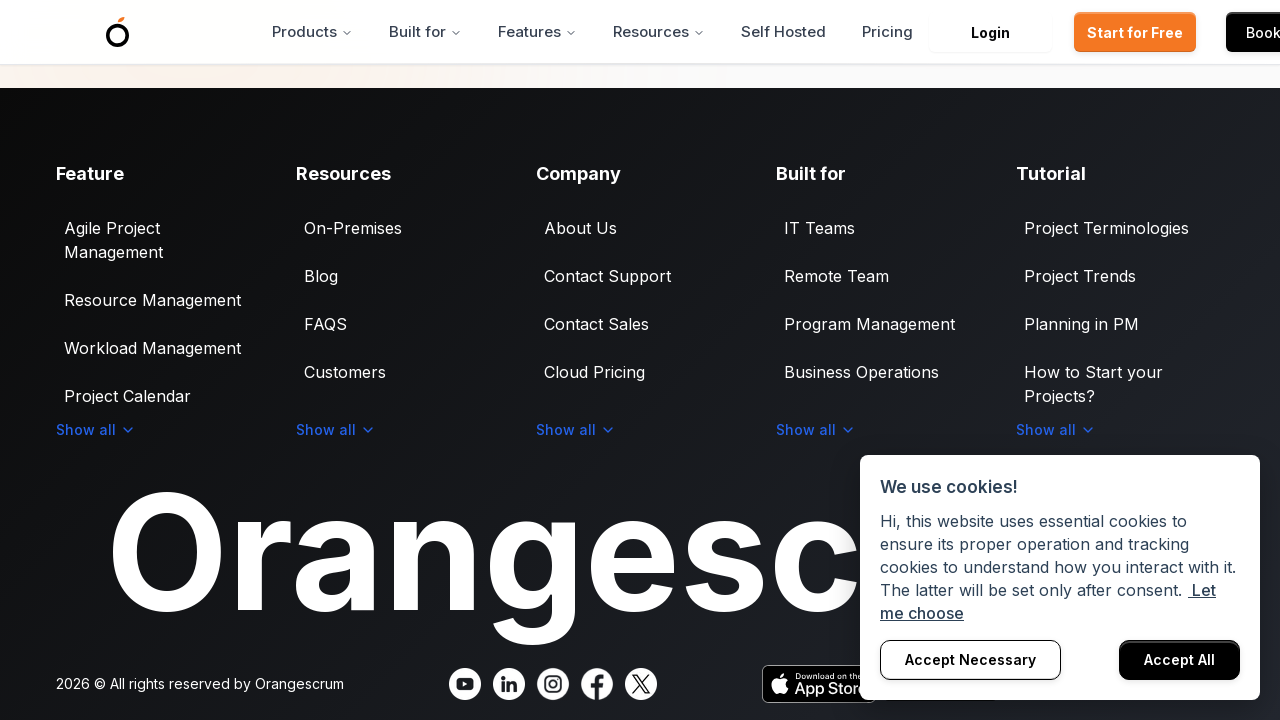

Pressed ArrowDown key (scroll iteration 436/500)
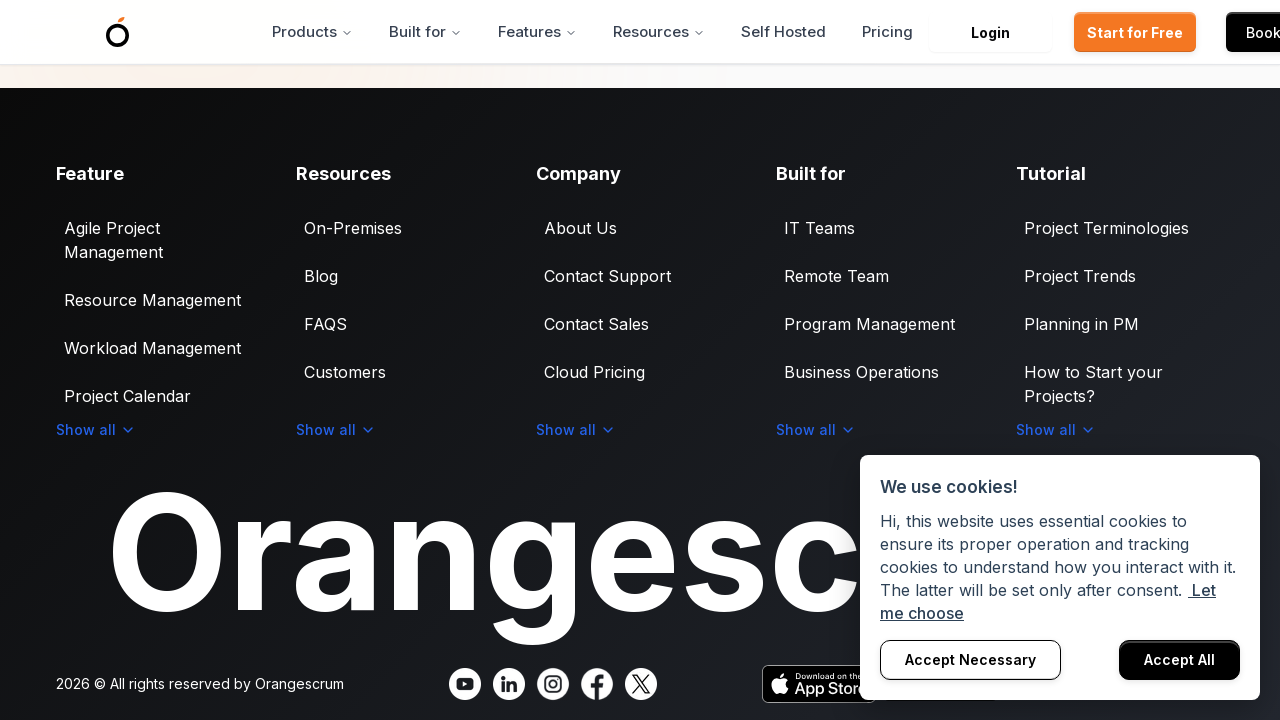

Pressed ArrowDown key (scroll iteration 437/500)
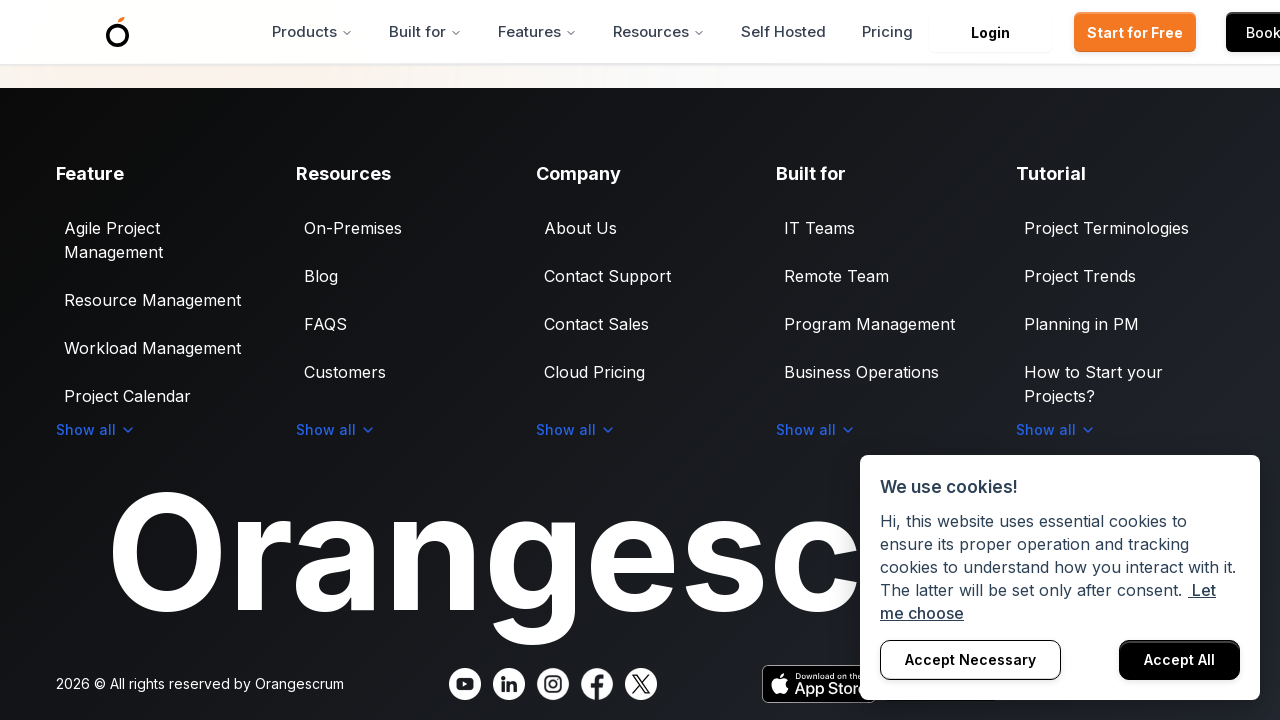

Pressed ArrowDown key (scroll iteration 438/500)
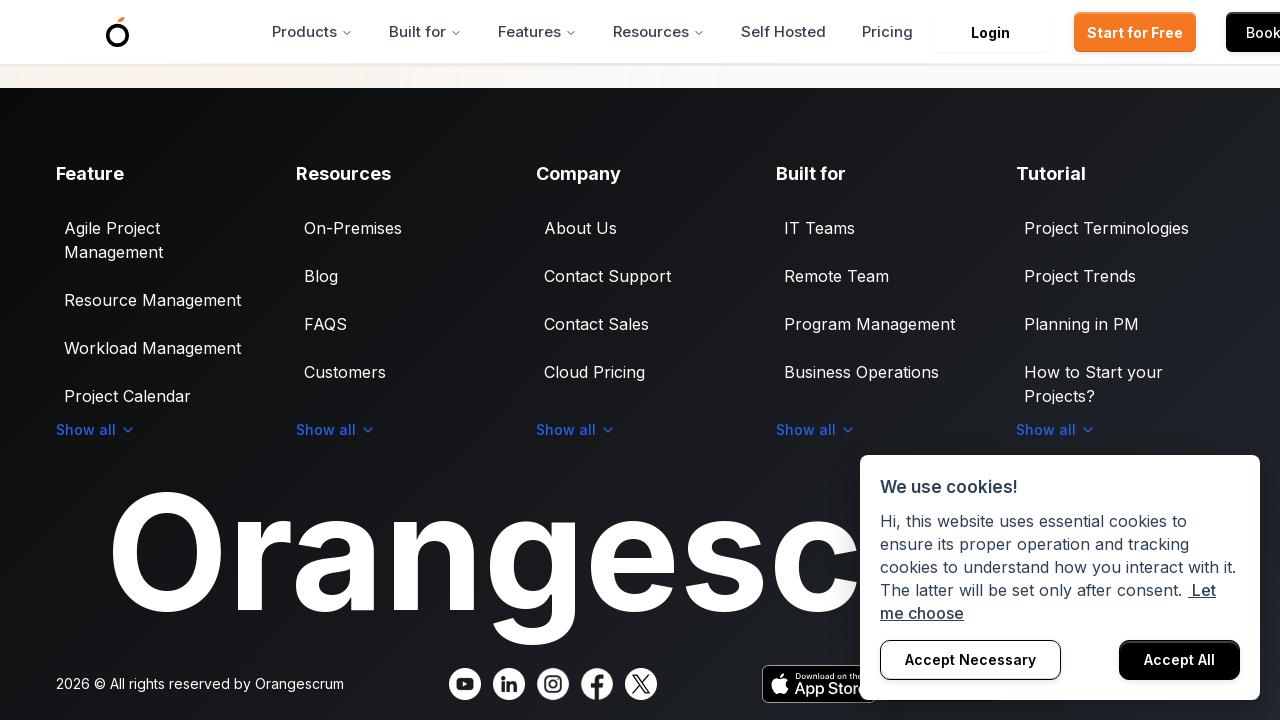

Pressed ArrowDown key (scroll iteration 439/500)
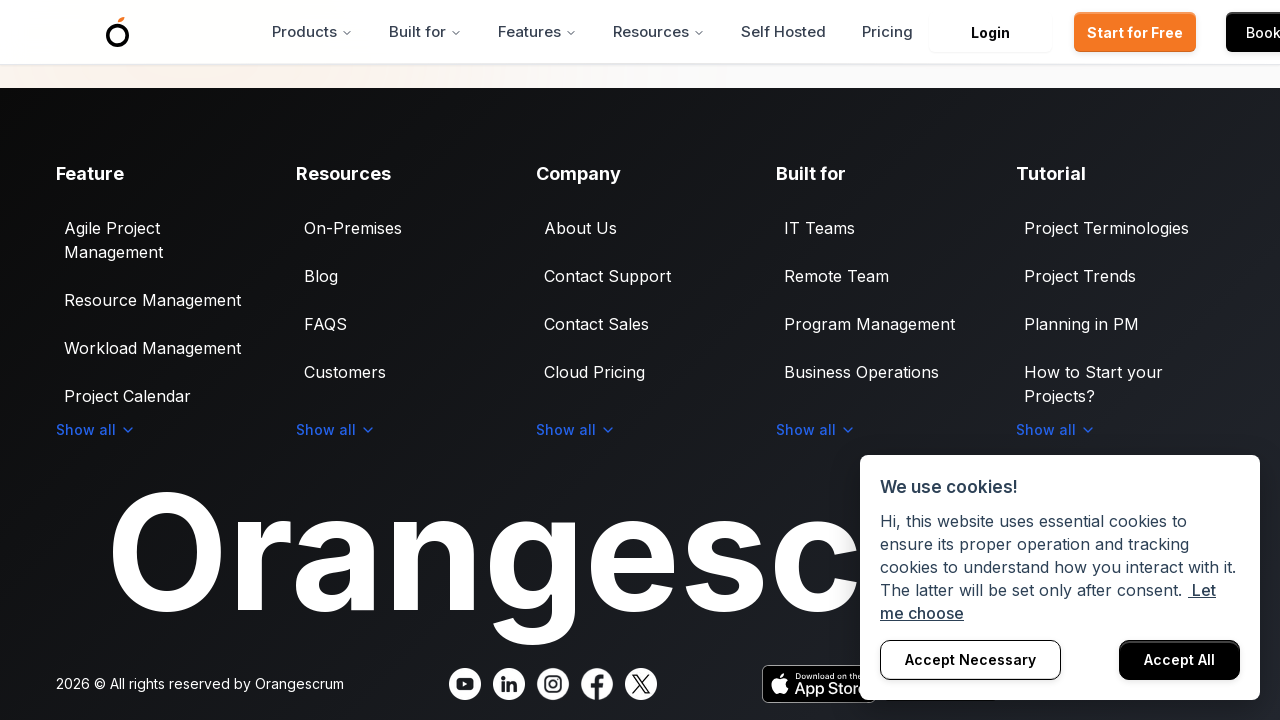

Pressed ArrowDown key (scroll iteration 440/500)
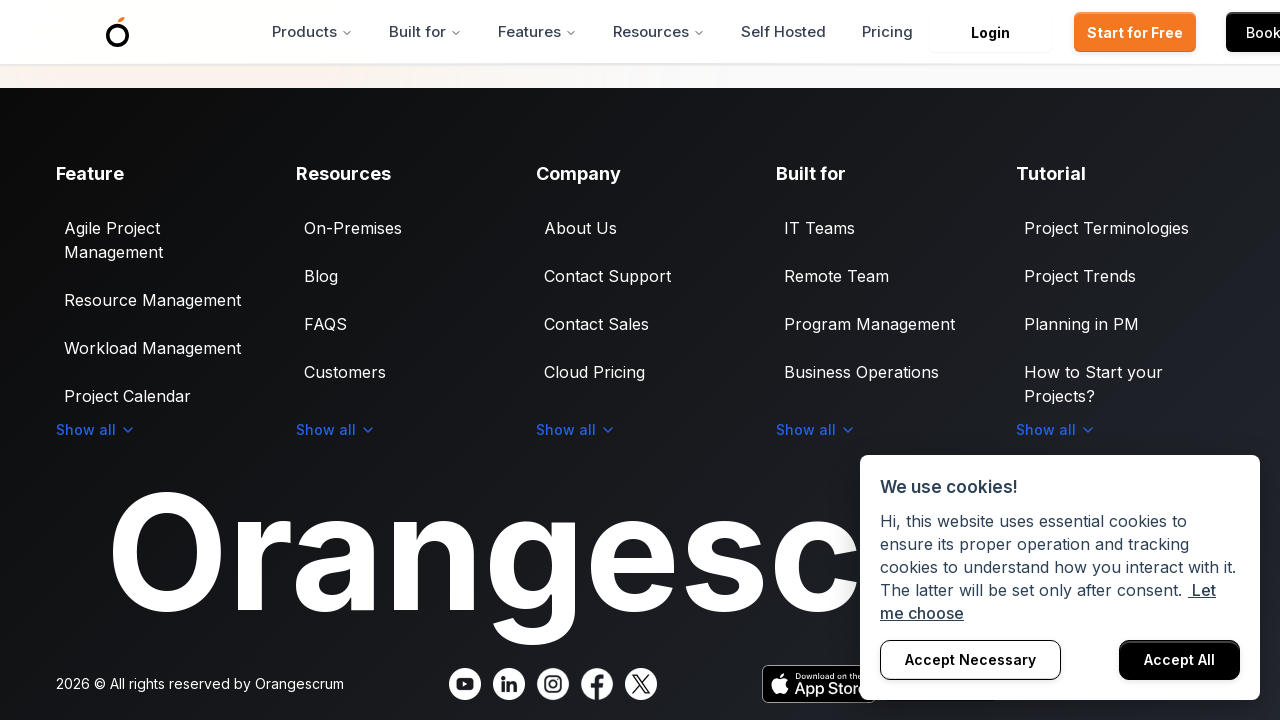

Pressed ArrowDown key (scroll iteration 441/500)
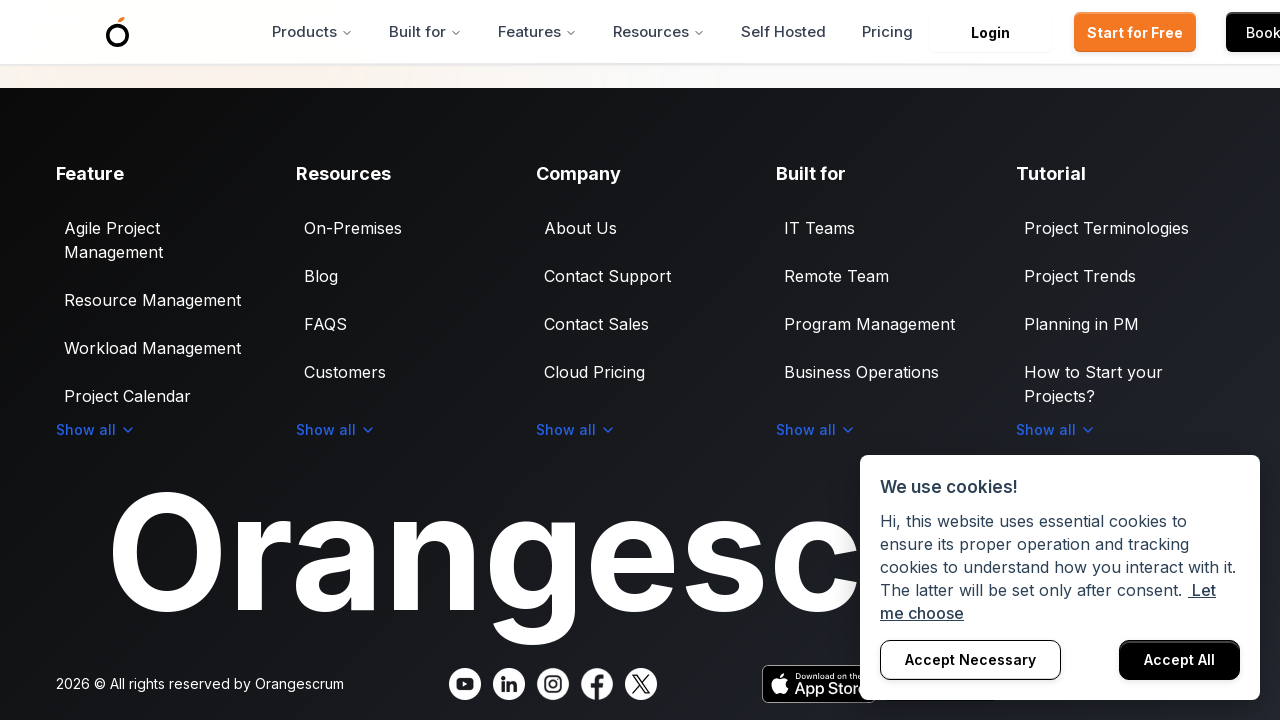

Pressed ArrowDown key (scroll iteration 442/500)
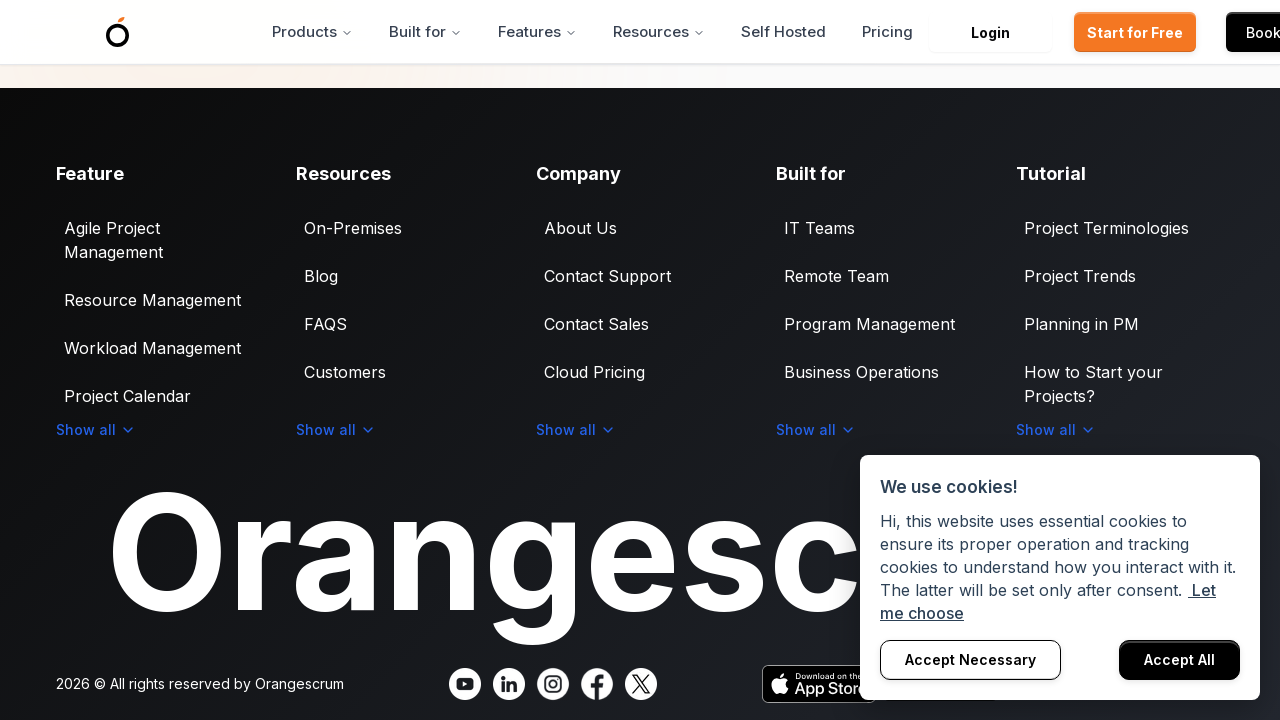

Pressed ArrowDown key (scroll iteration 443/500)
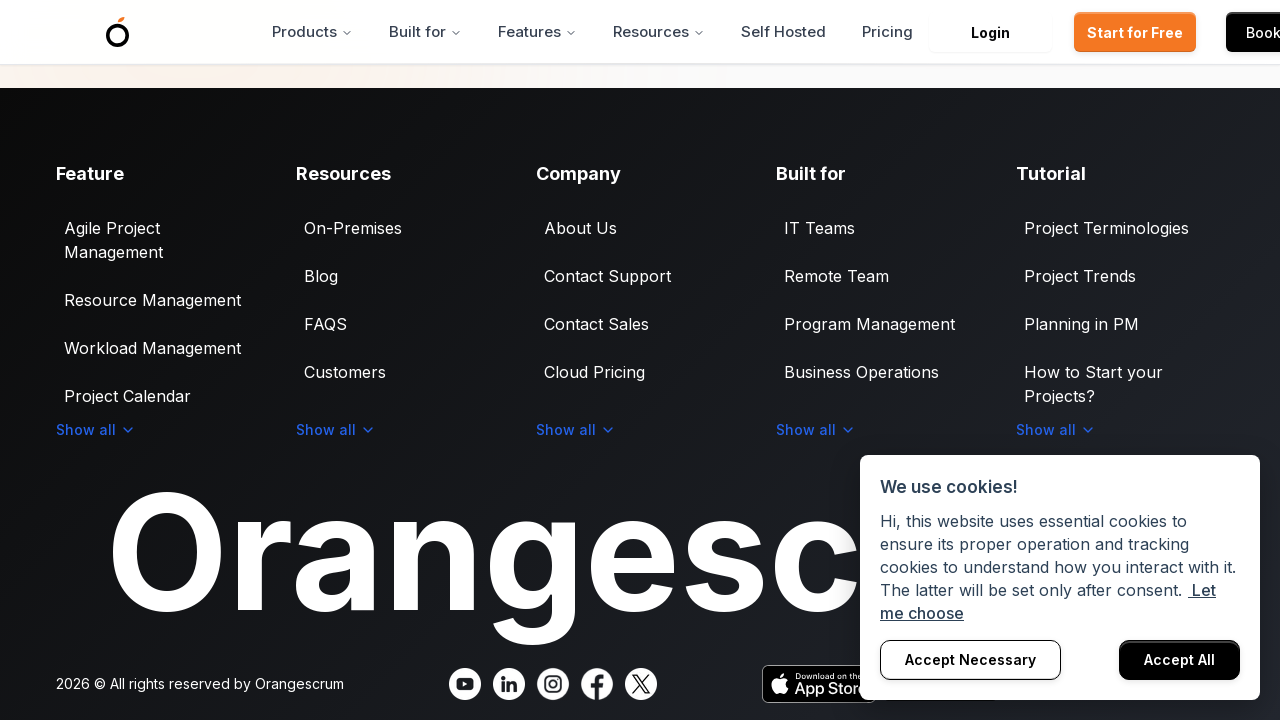

Pressed ArrowDown key (scroll iteration 444/500)
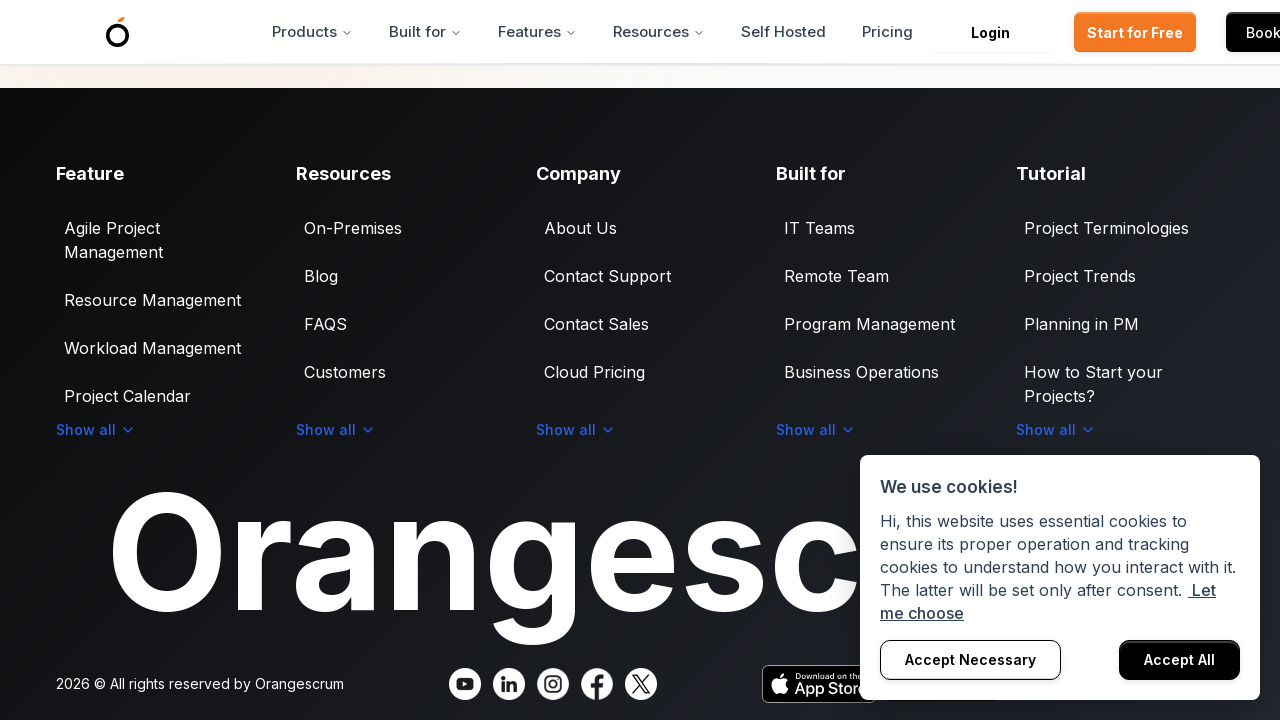

Pressed ArrowDown key (scroll iteration 445/500)
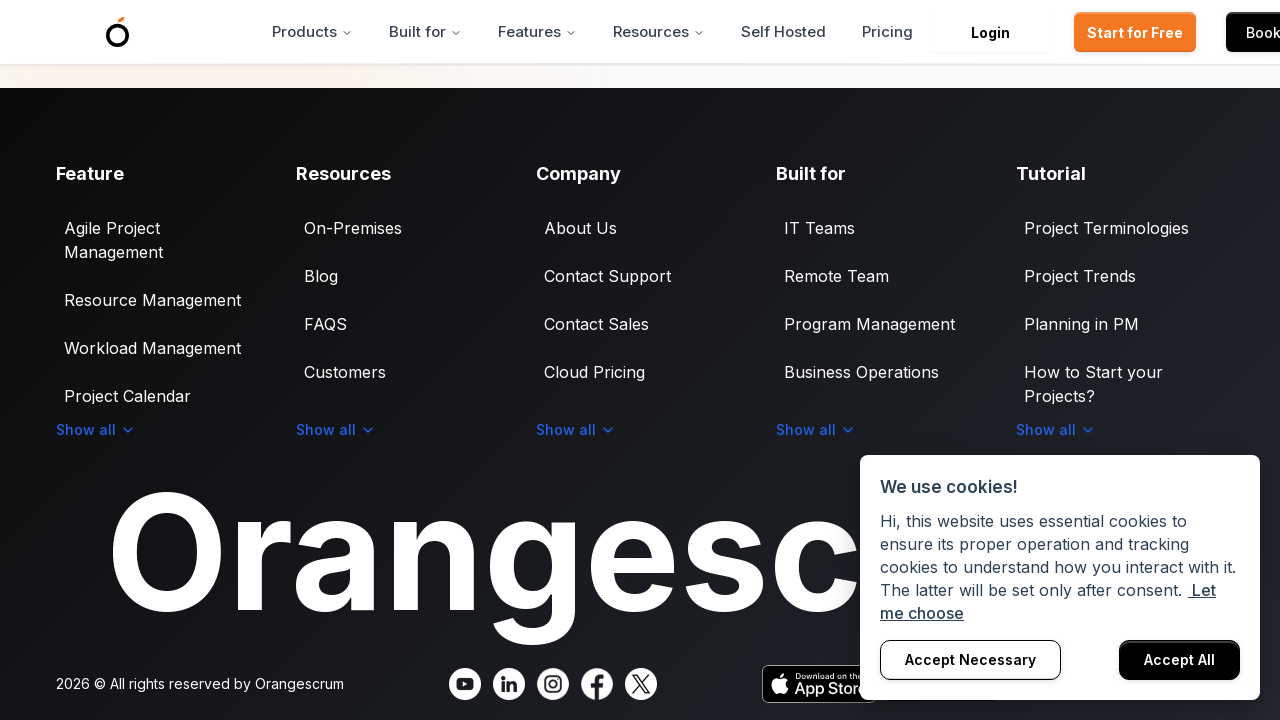

Pressed ArrowDown key (scroll iteration 446/500)
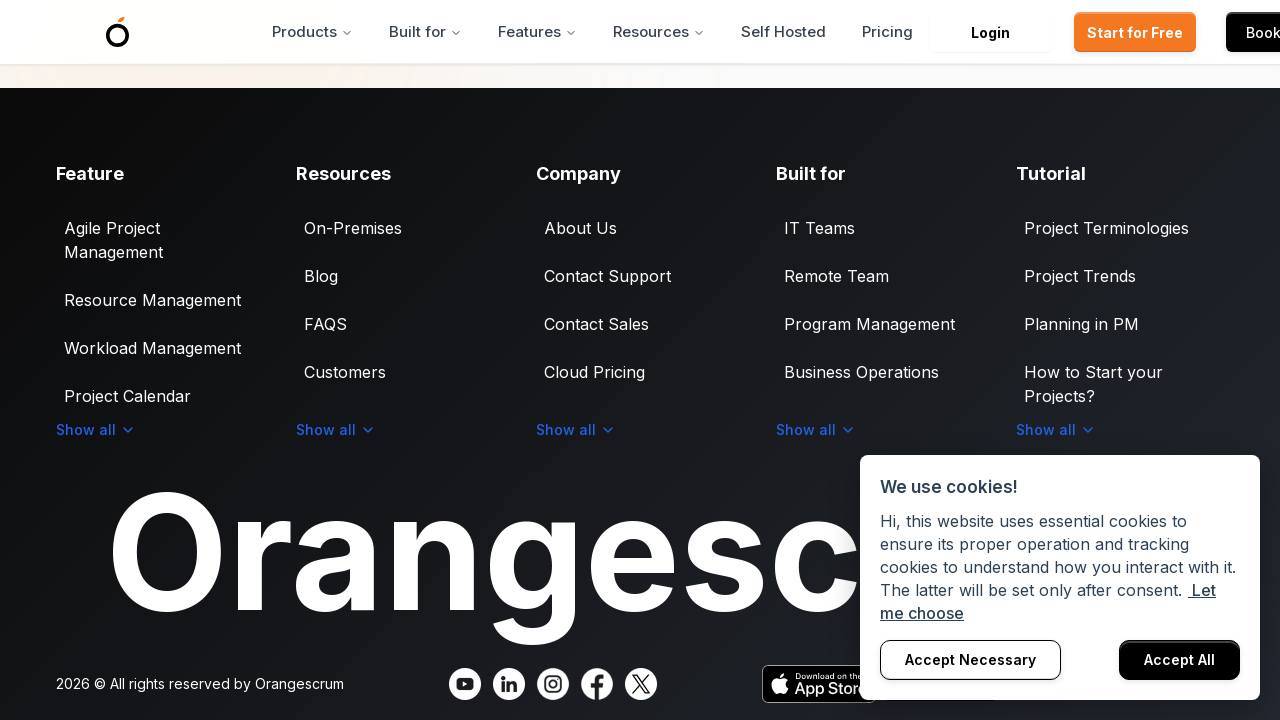

Pressed ArrowDown key (scroll iteration 447/500)
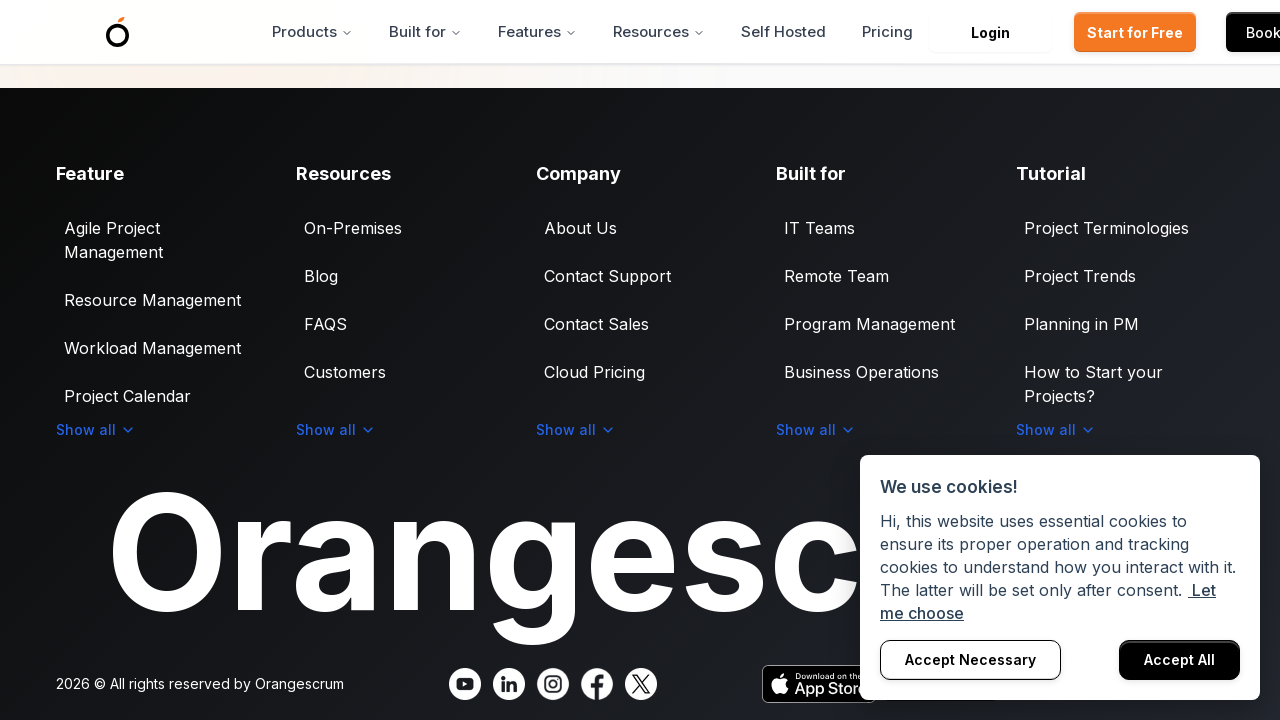

Pressed ArrowDown key (scroll iteration 448/500)
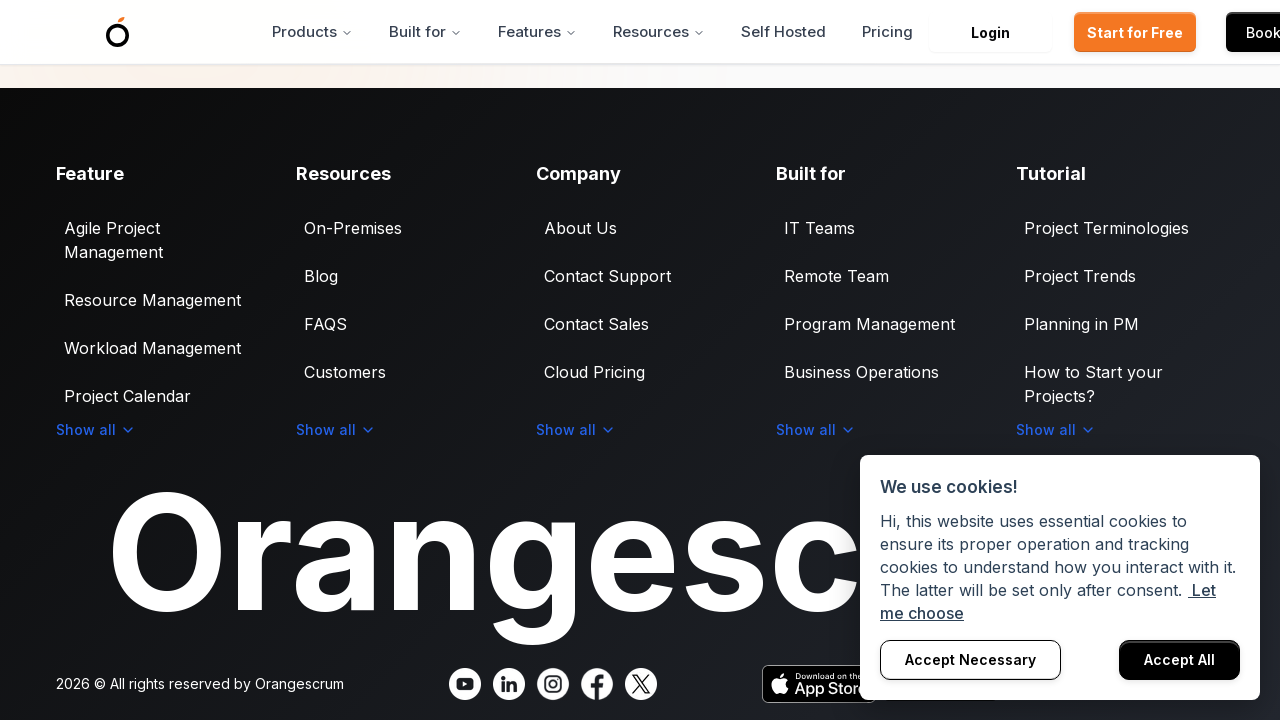

Pressed ArrowDown key (scroll iteration 449/500)
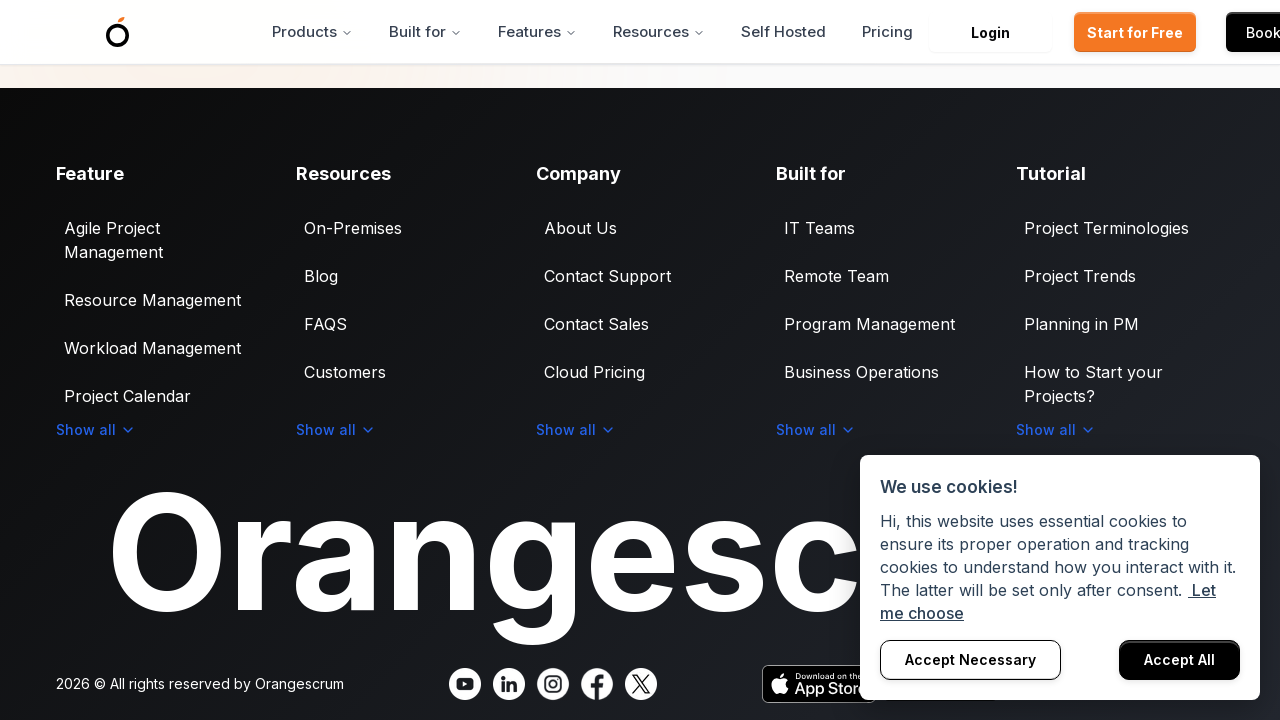

Pressed ArrowDown key (scroll iteration 450/500)
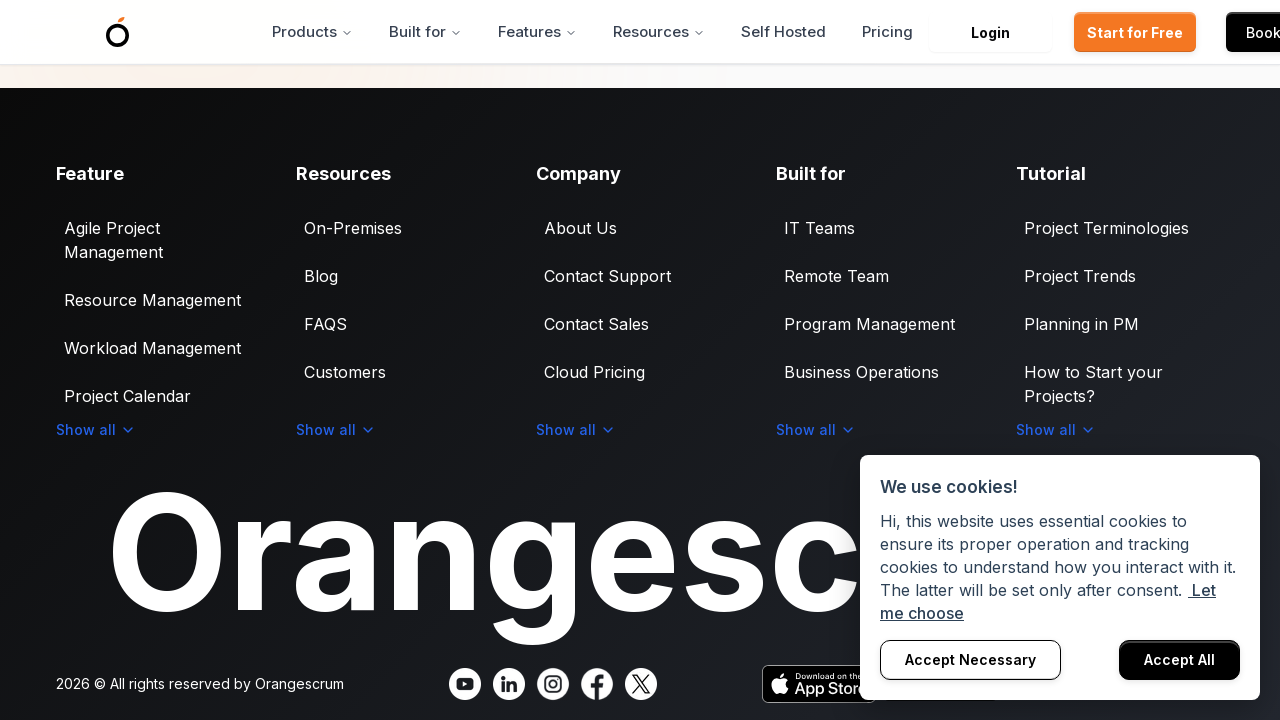

Pressed ArrowDown key (scroll iteration 451/500)
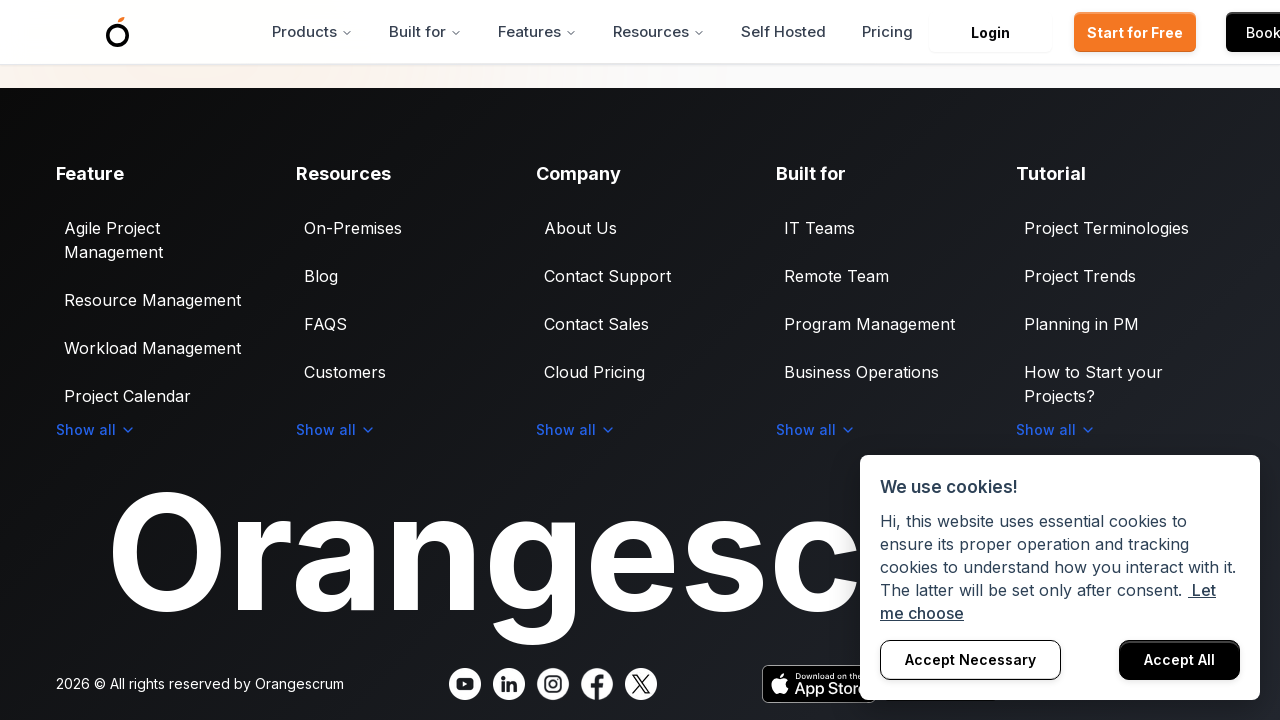

Pressed ArrowDown key (scroll iteration 452/500)
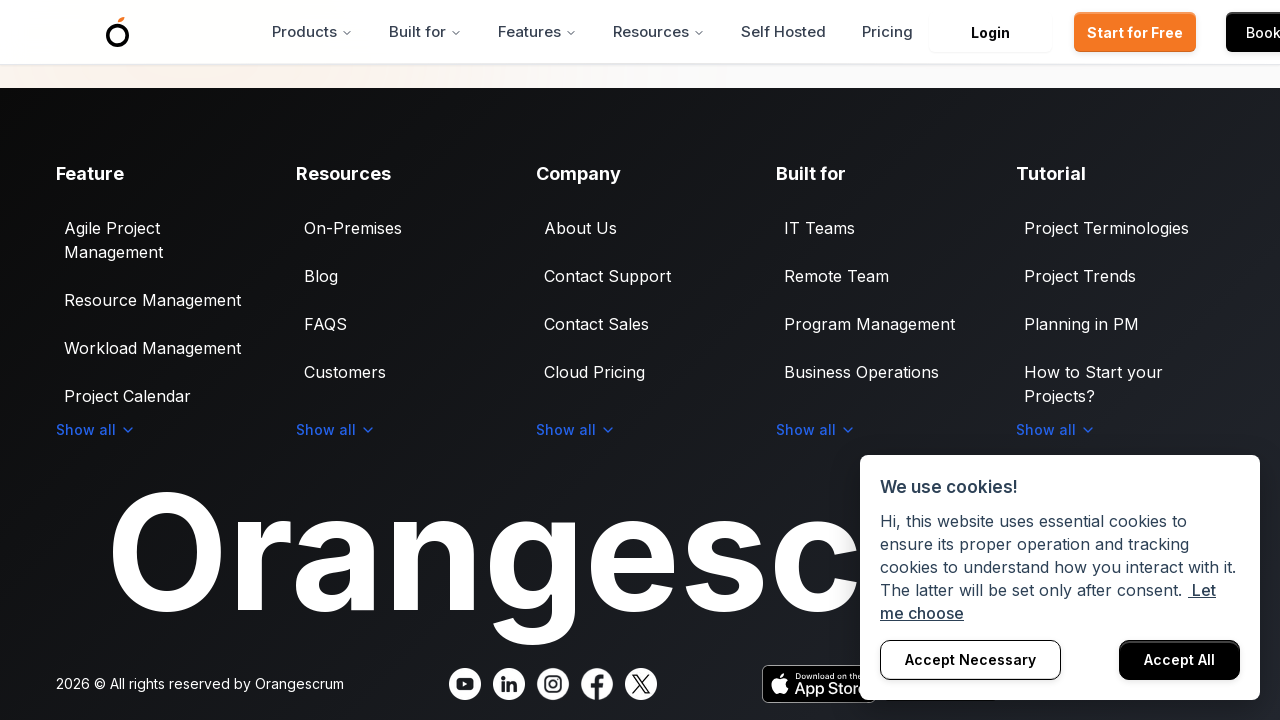

Pressed ArrowDown key (scroll iteration 453/500)
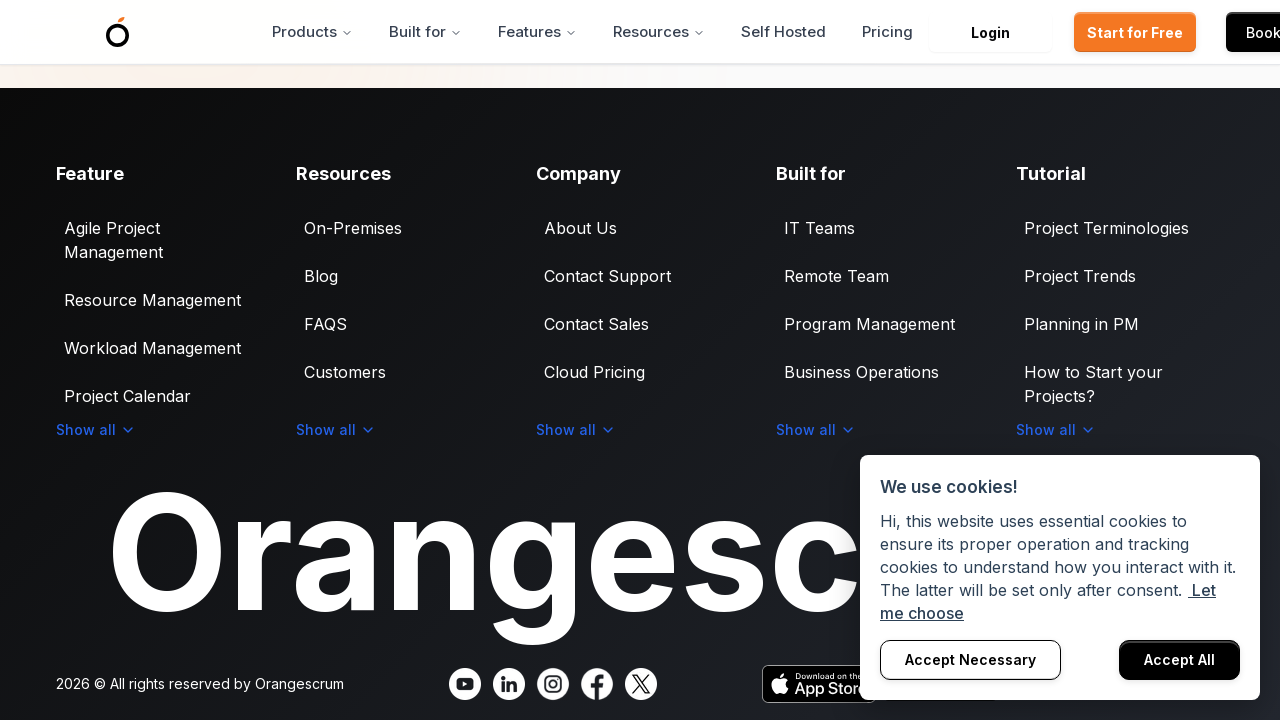

Pressed ArrowDown key (scroll iteration 454/500)
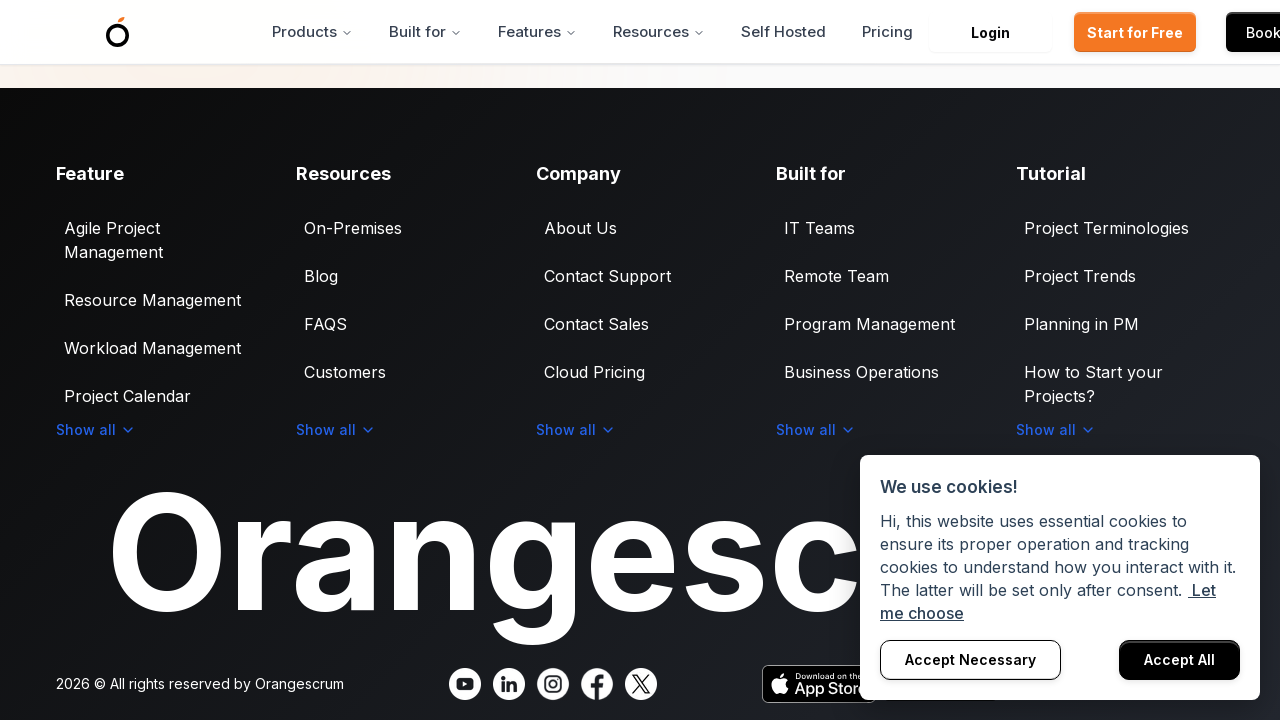

Pressed ArrowDown key (scroll iteration 455/500)
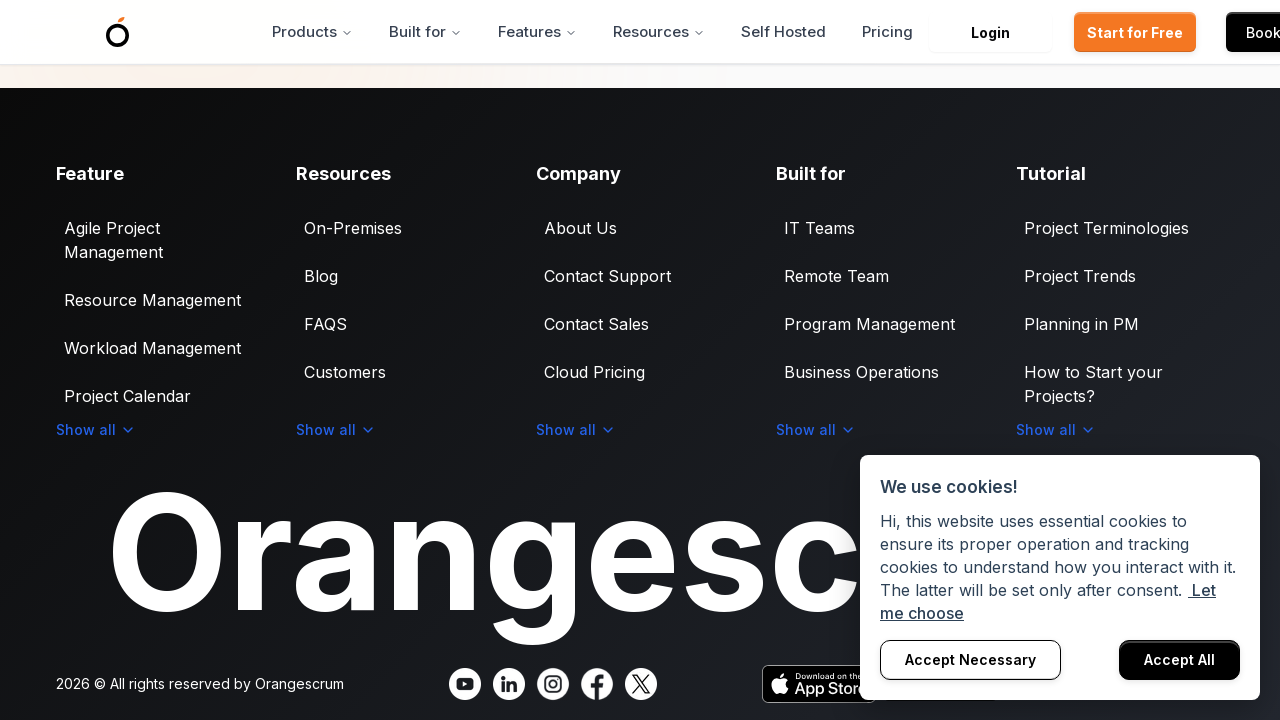

Pressed ArrowDown key (scroll iteration 456/500)
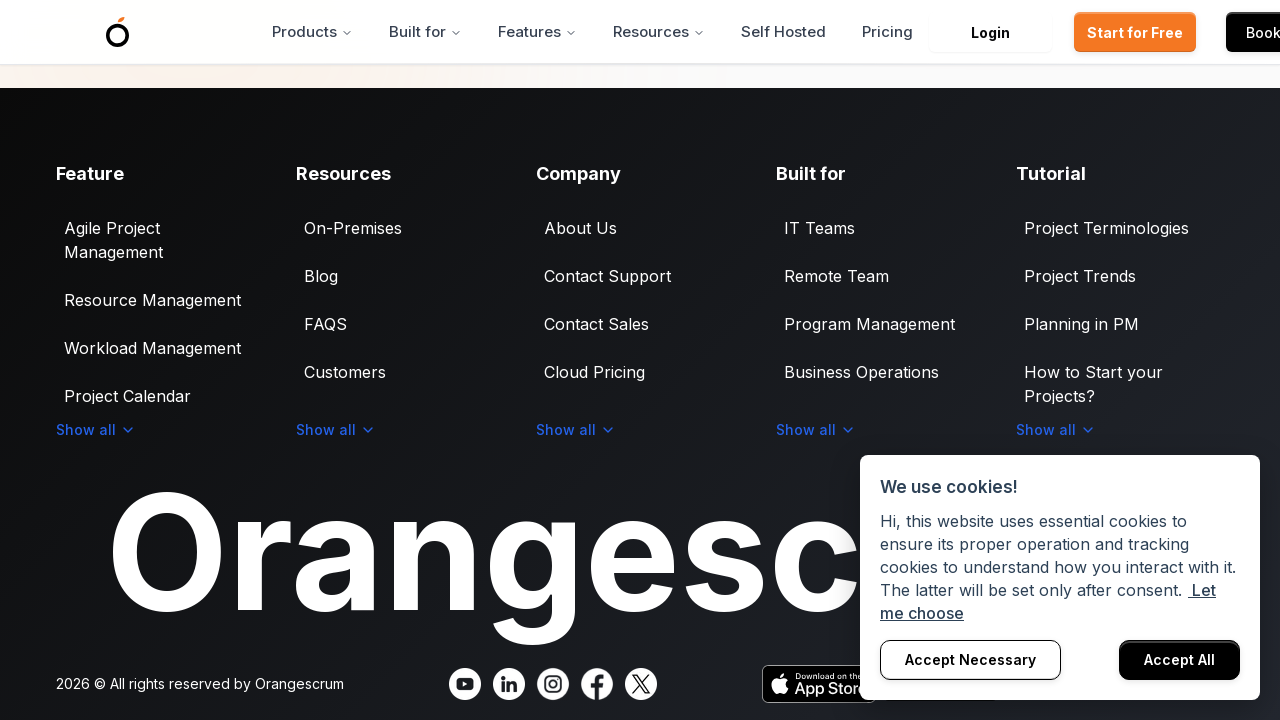

Pressed ArrowDown key (scroll iteration 457/500)
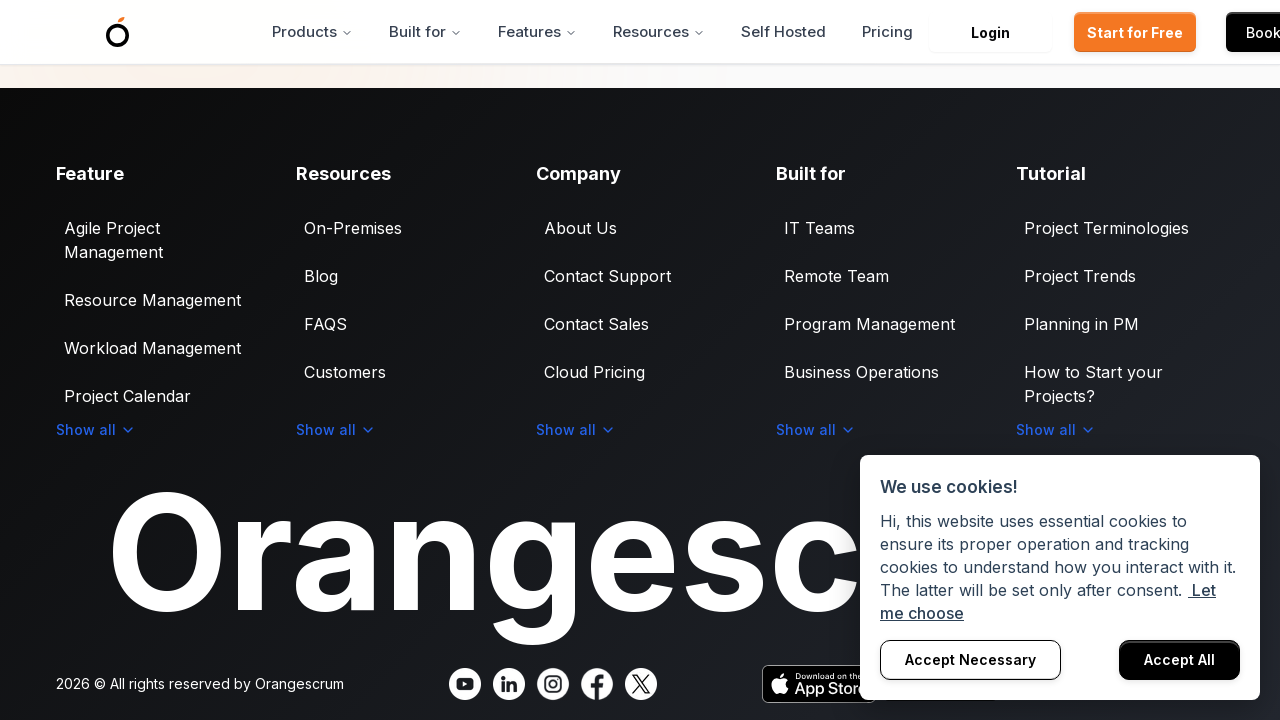

Pressed ArrowDown key (scroll iteration 458/500)
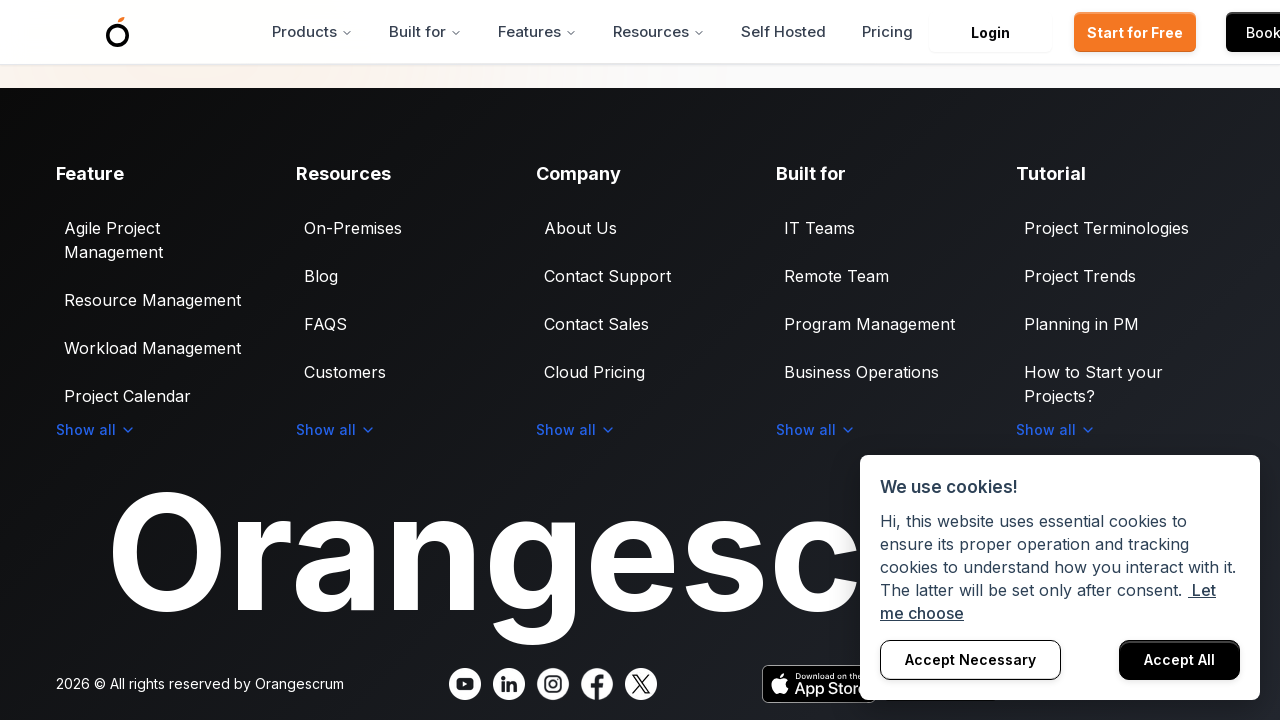

Pressed ArrowDown key (scroll iteration 459/500)
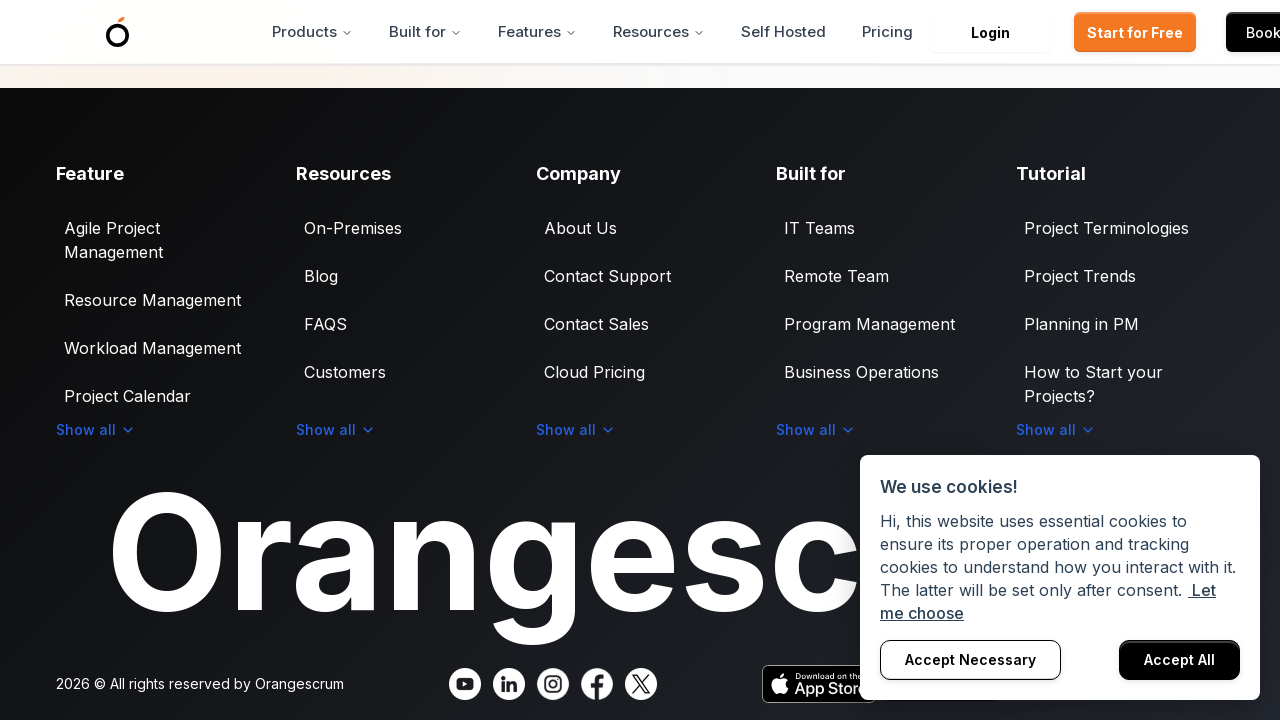

Pressed ArrowDown key (scroll iteration 460/500)
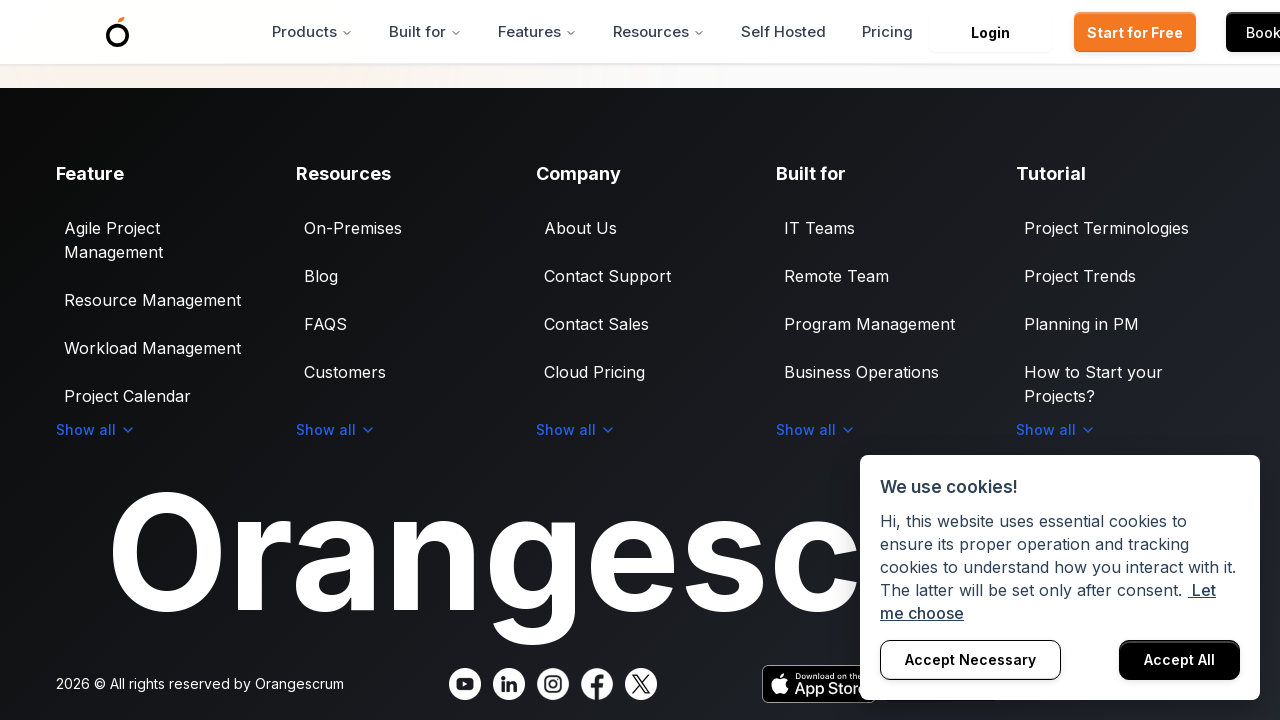

Pressed ArrowDown key (scroll iteration 461/500)
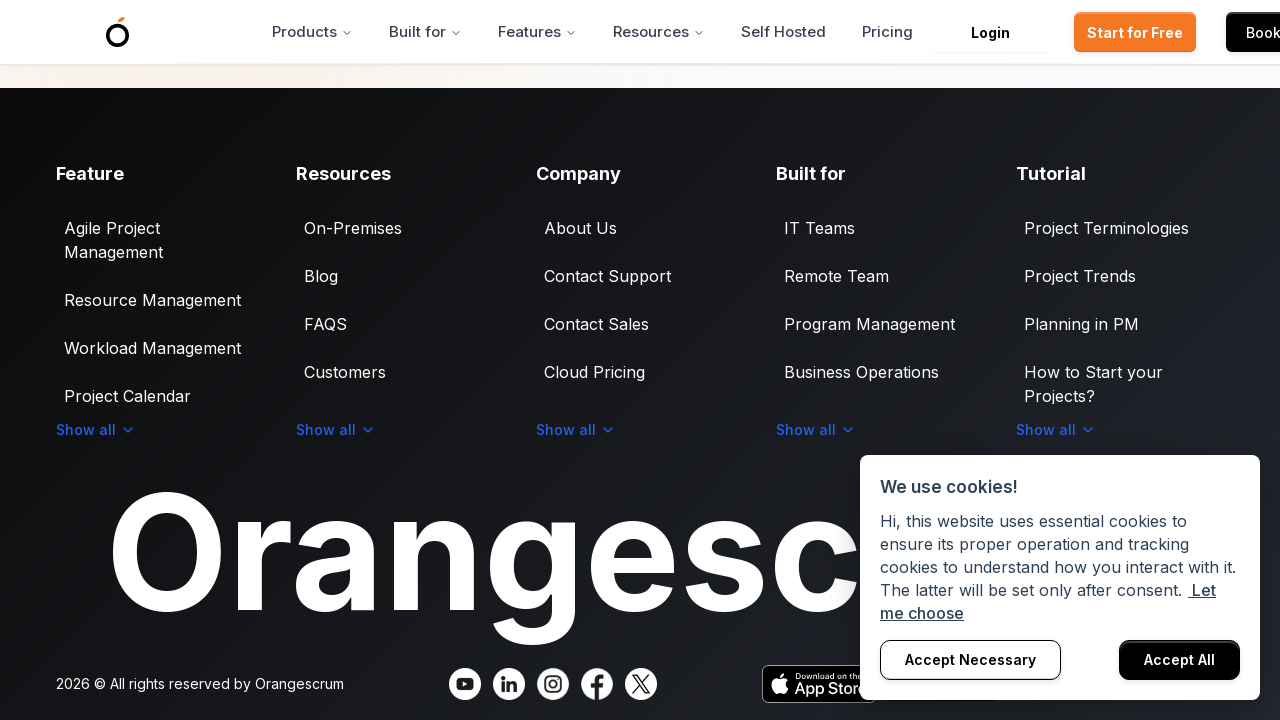

Pressed ArrowDown key (scroll iteration 462/500)
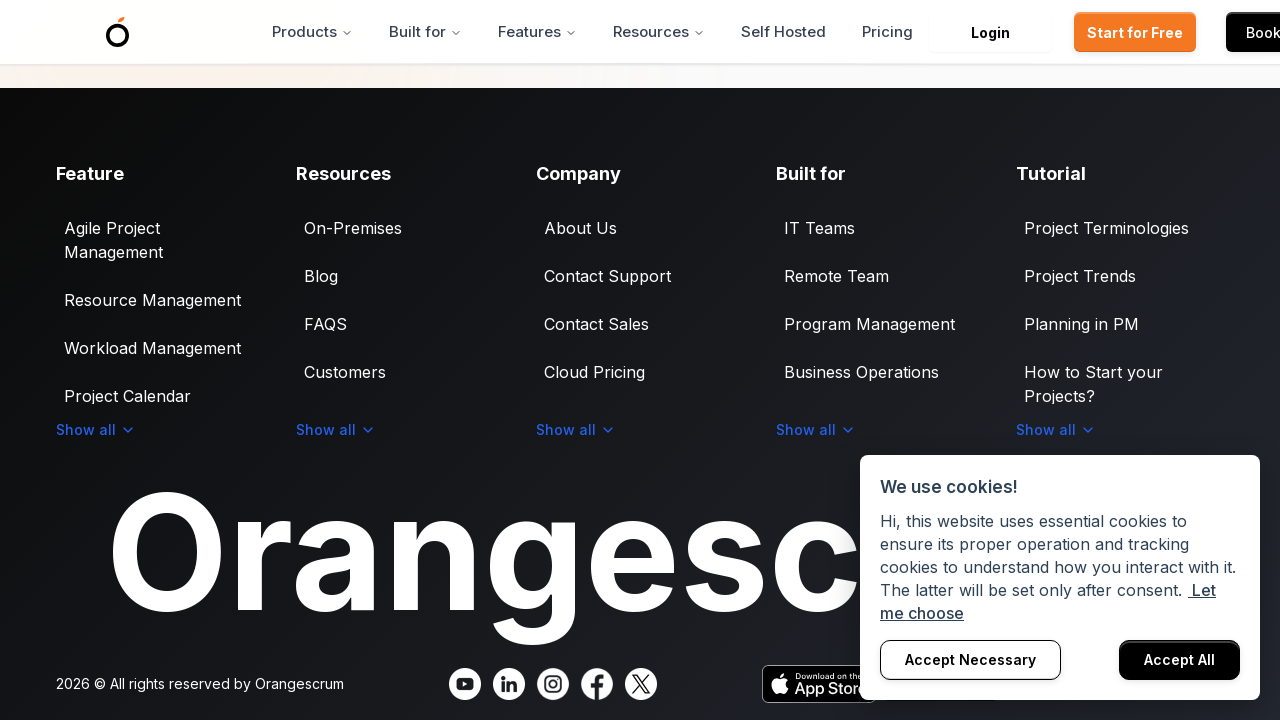

Pressed ArrowDown key (scroll iteration 463/500)
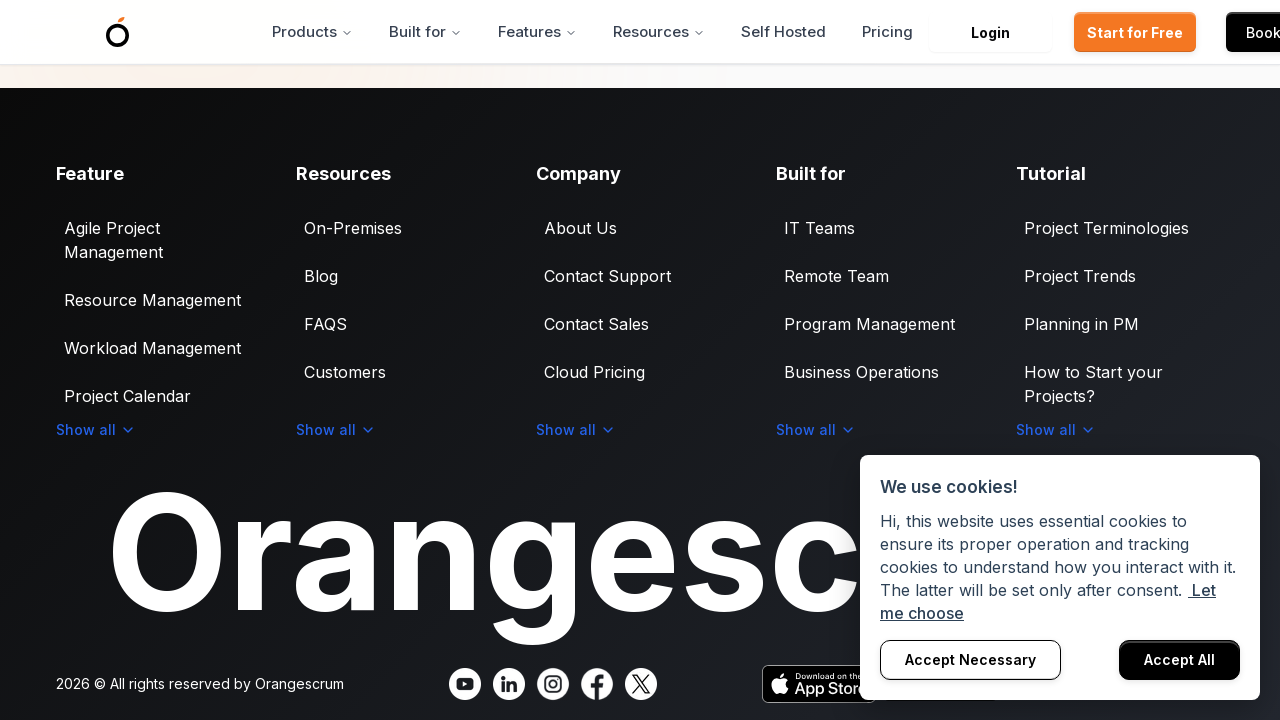

Pressed ArrowDown key (scroll iteration 464/500)
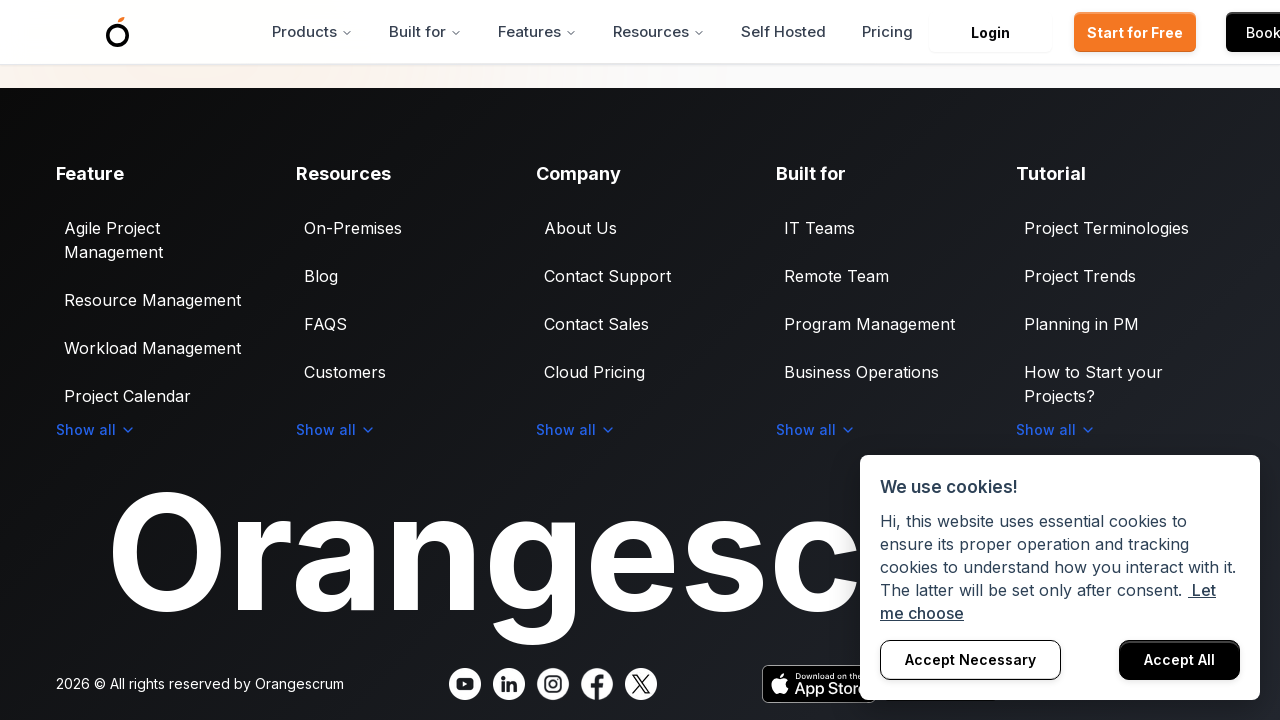

Pressed ArrowDown key (scroll iteration 465/500)
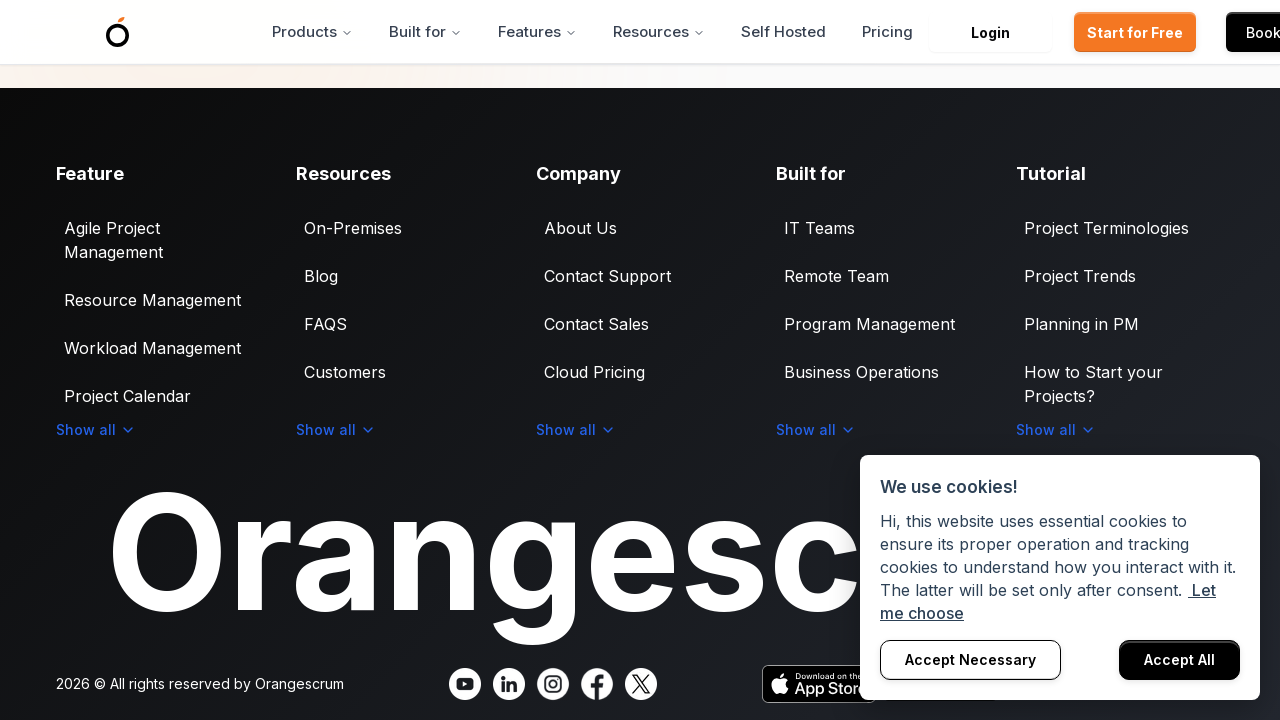

Pressed ArrowDown key (scroll iteration 466/500)
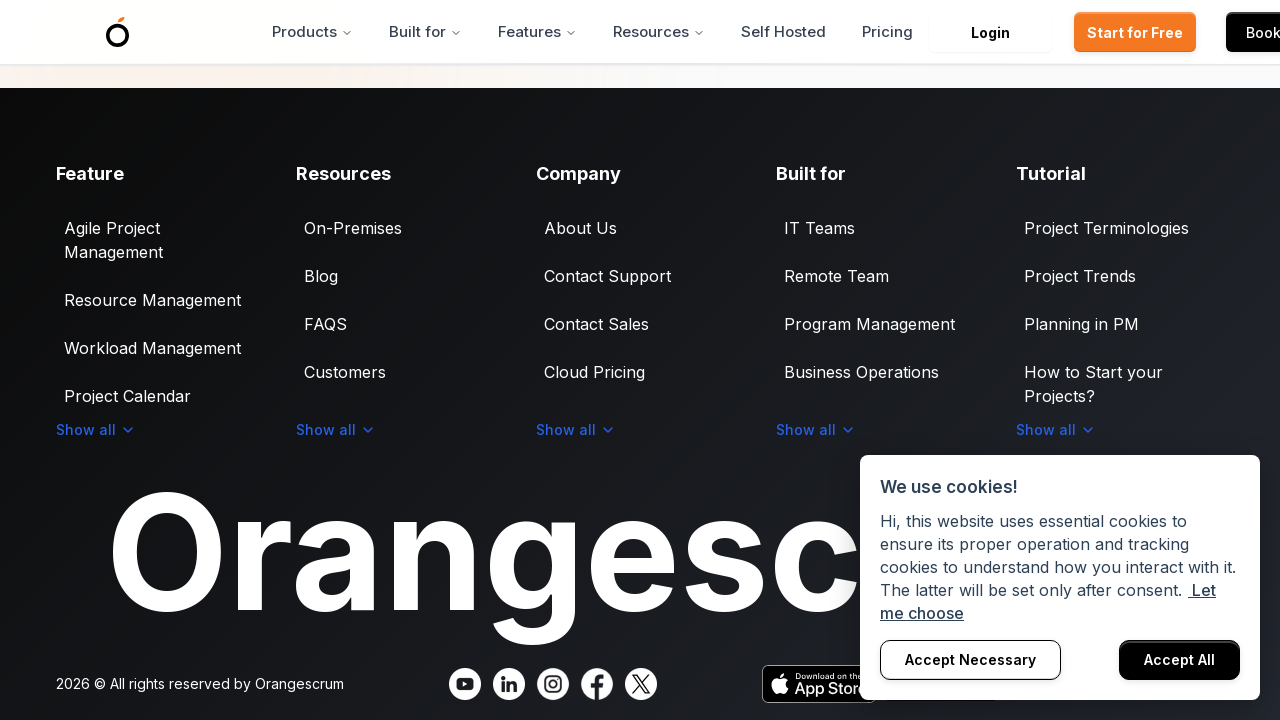

Pressed ArrowDown key (scroll iteration 467/500)
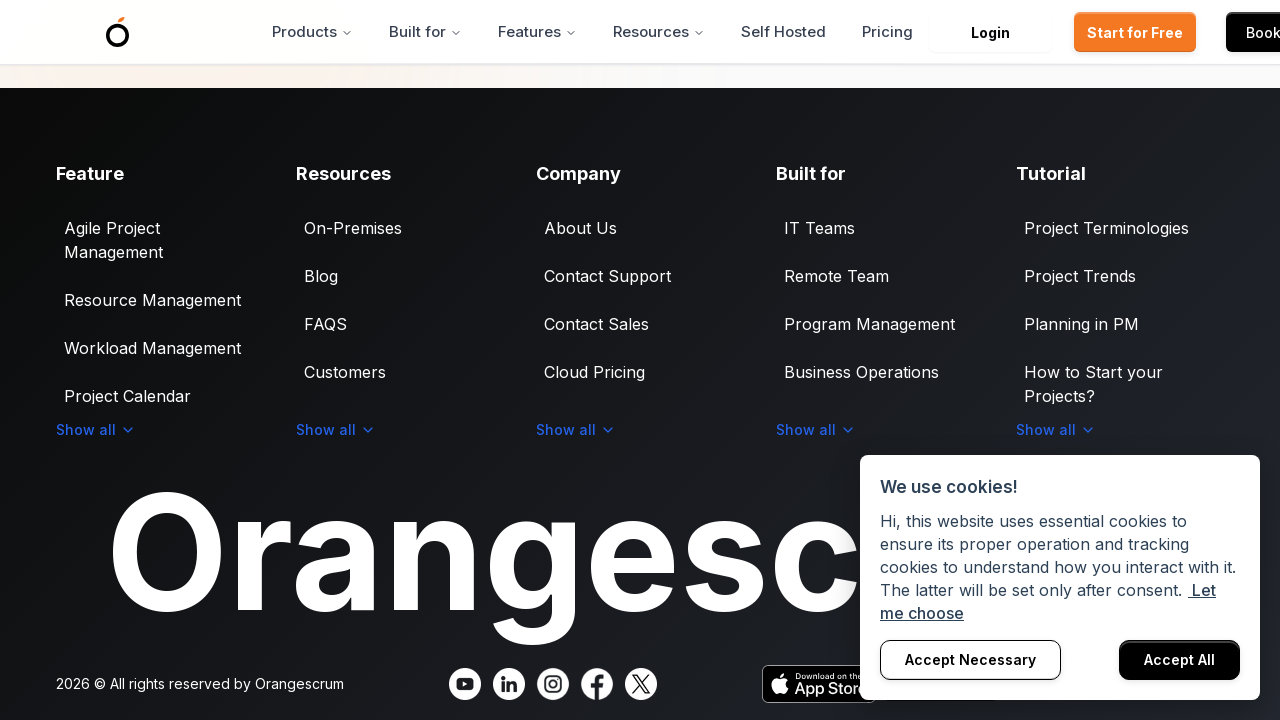

Pressed ArrowDown key (scroll iteration 468/500)
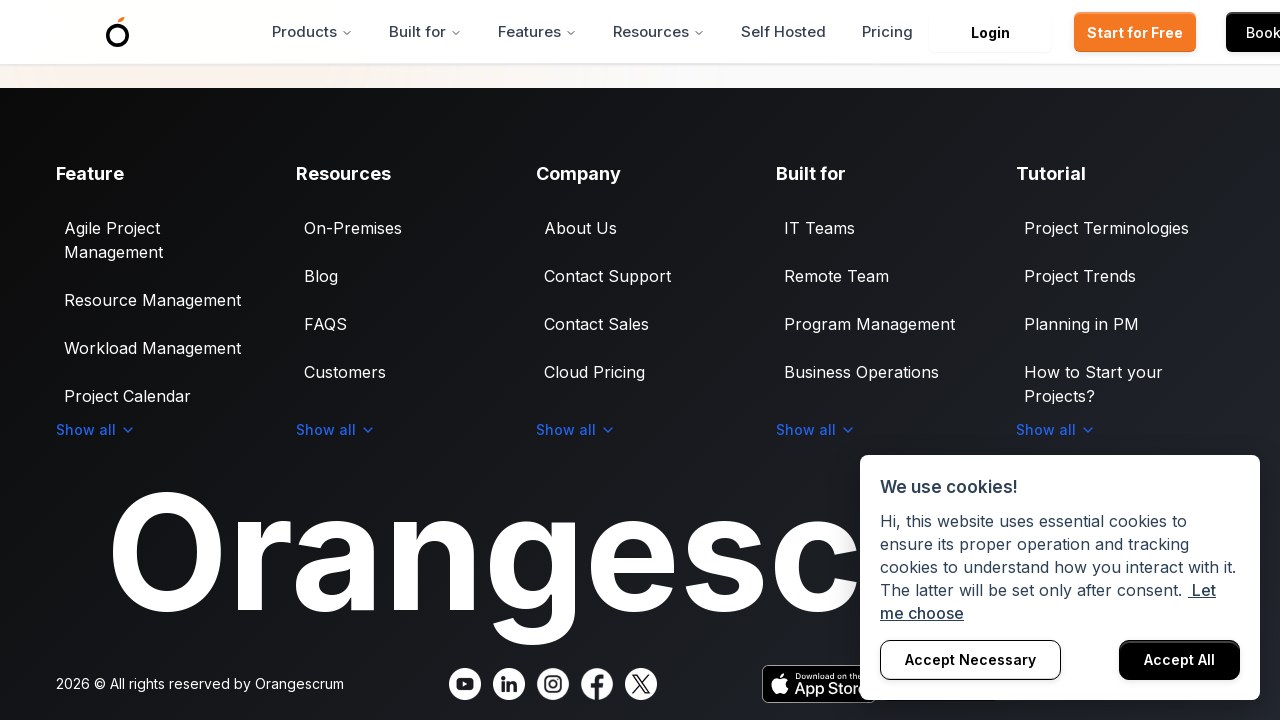

Pressed ArrowDown key (scroll iteration 469/500)
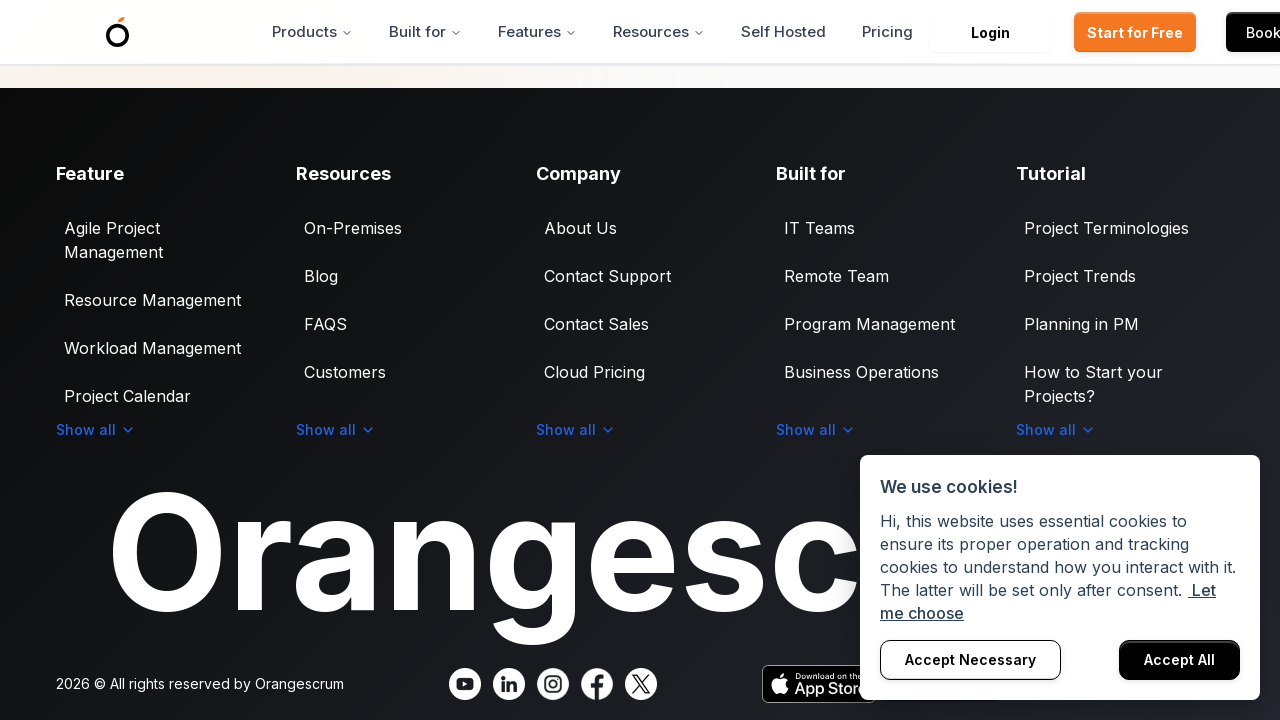

Pressed ArrowDown key (scroll iteration 470/500)
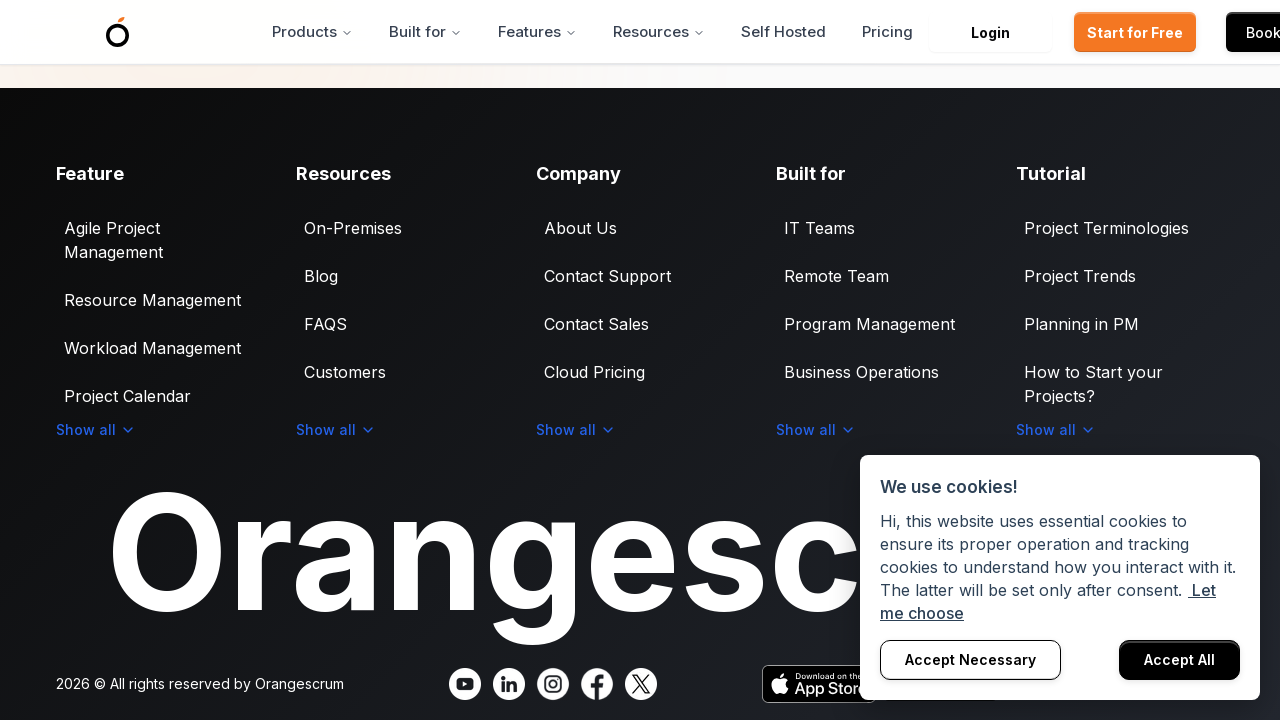

Pressed ArrowDown key (scroll iteration 471/500)
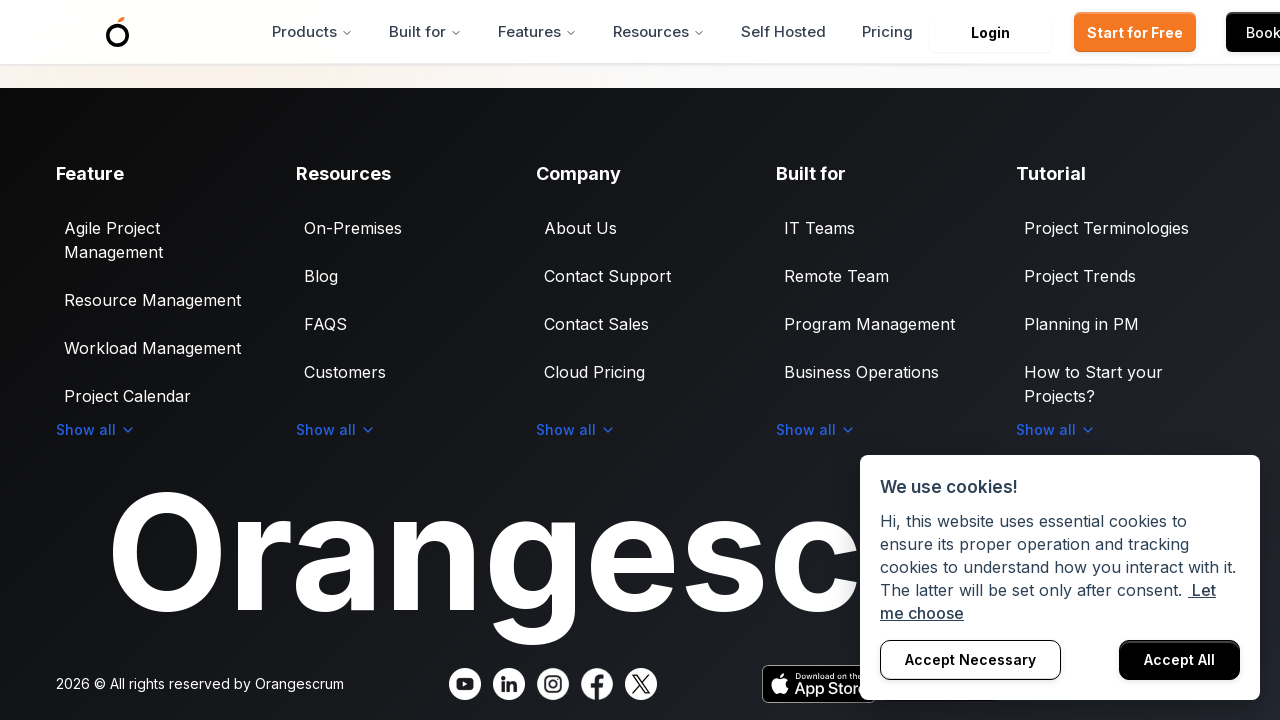

Pressed ArrowDown key (scroll iteration 472/500)
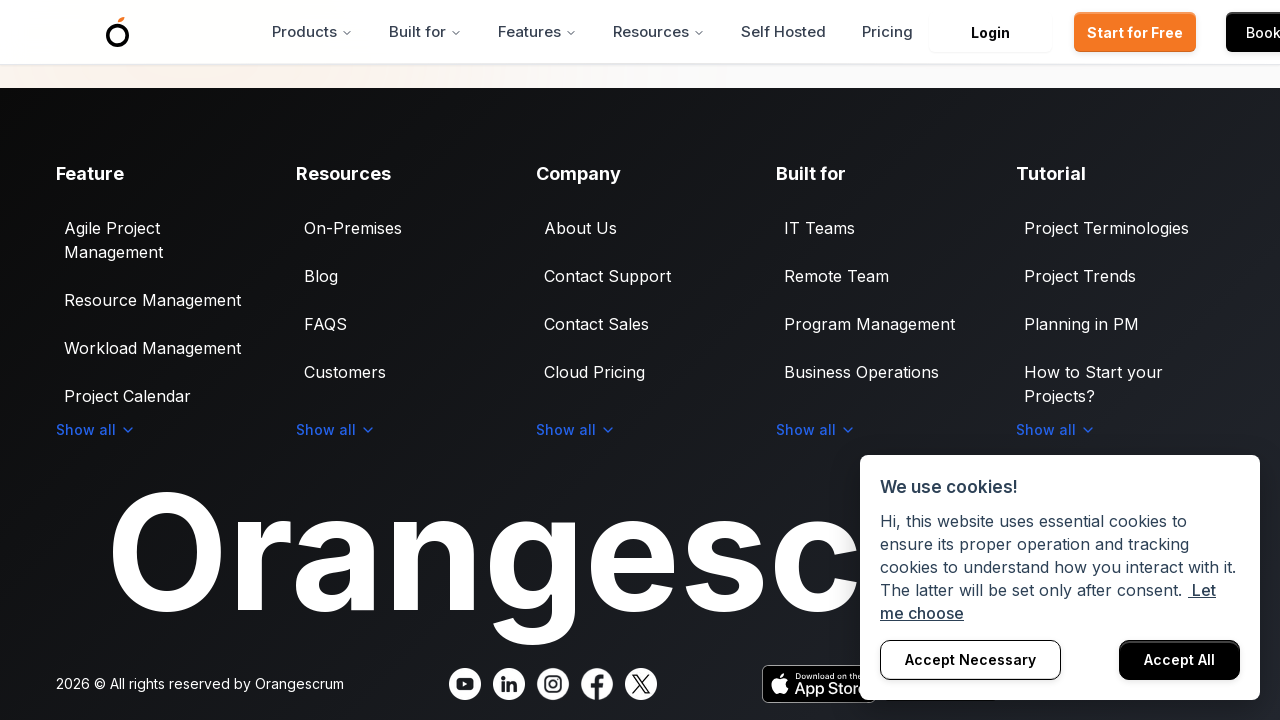

Pressed ArrowDown key (scroll iteration 473/500)
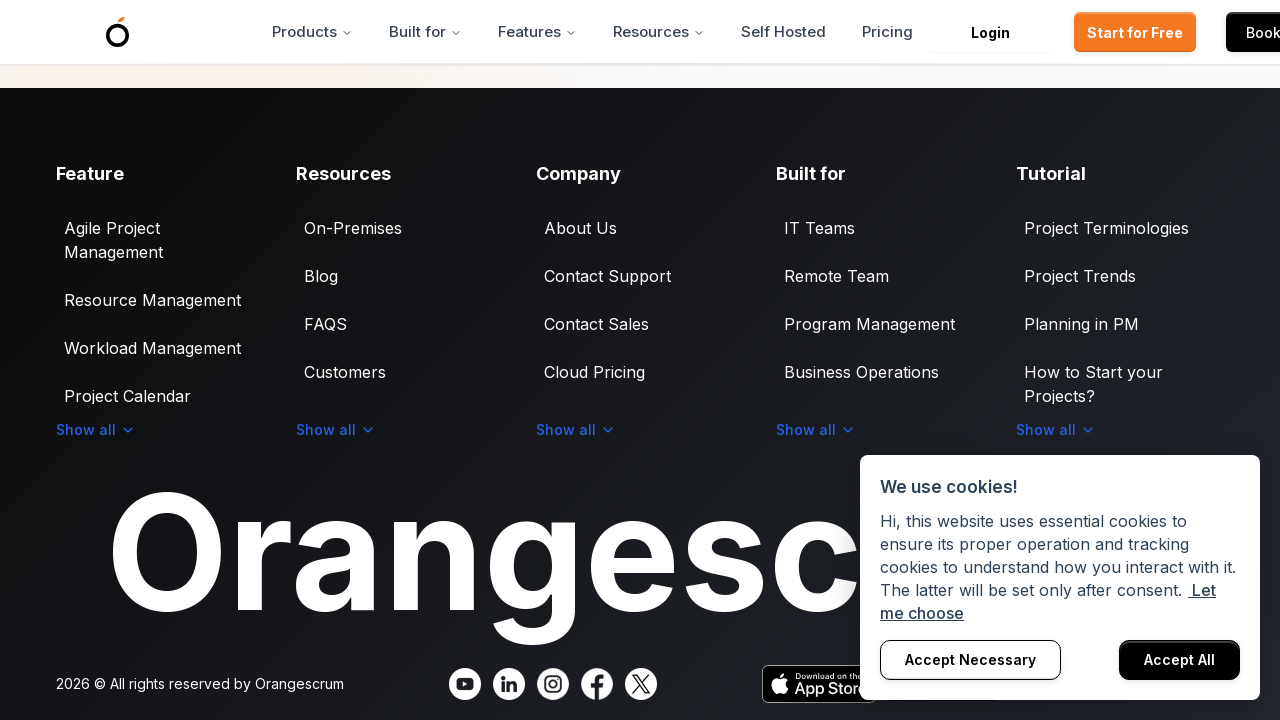

Pressed ArrowDown key (scroll iteration 474/500)
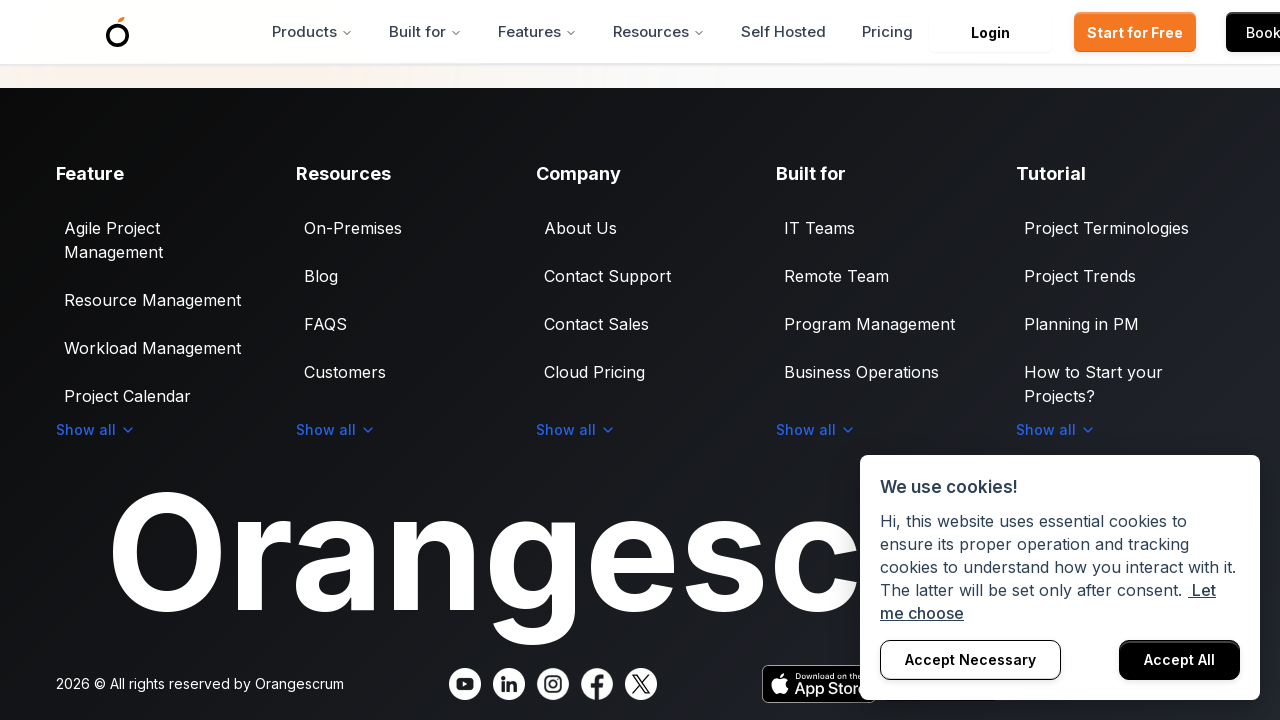

Pressed ArrowDown key (scroll iteration 475/500)
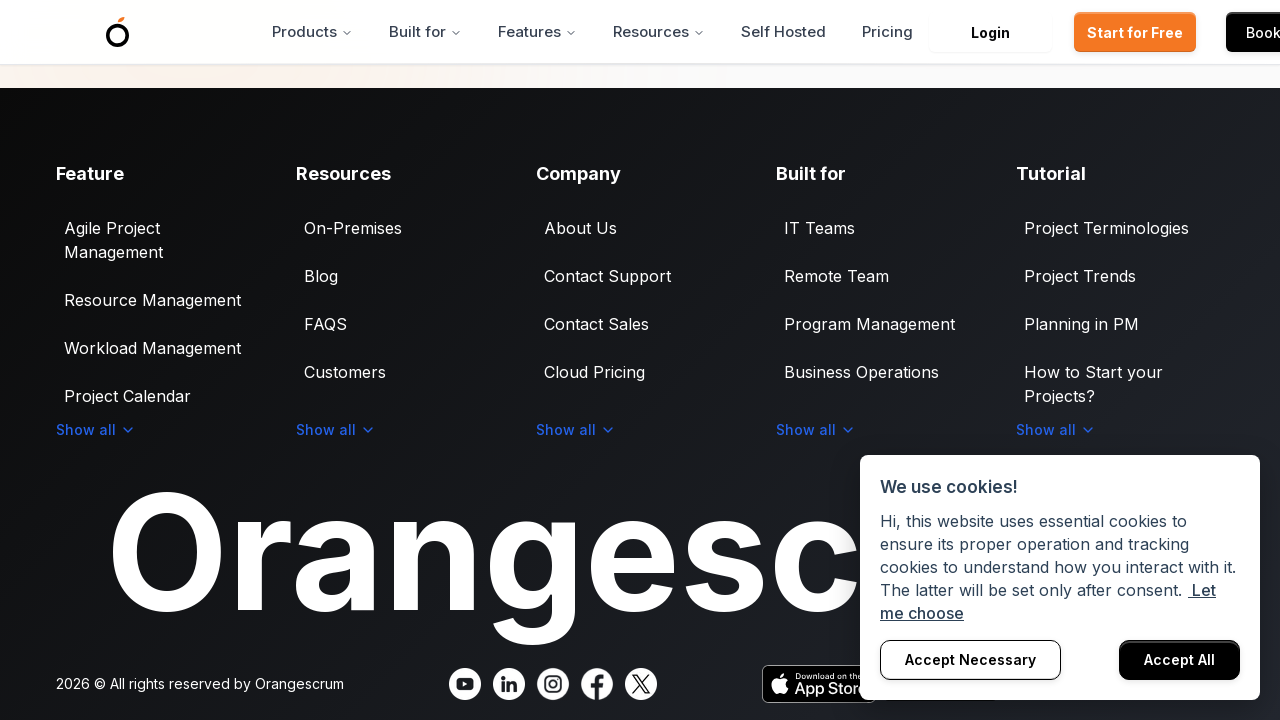

Pressed ArrowDown key (scroll iteration 476/500)
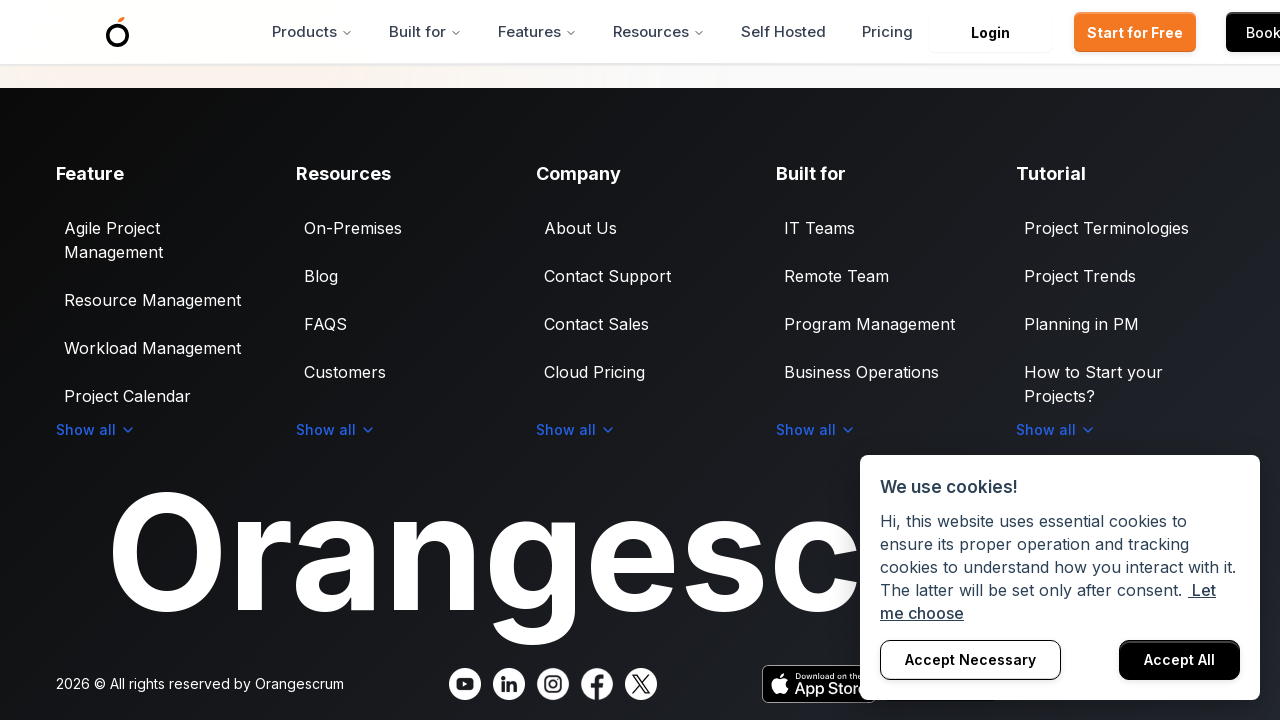

Pressed ArrowDown key (scroll iteration 477/500)
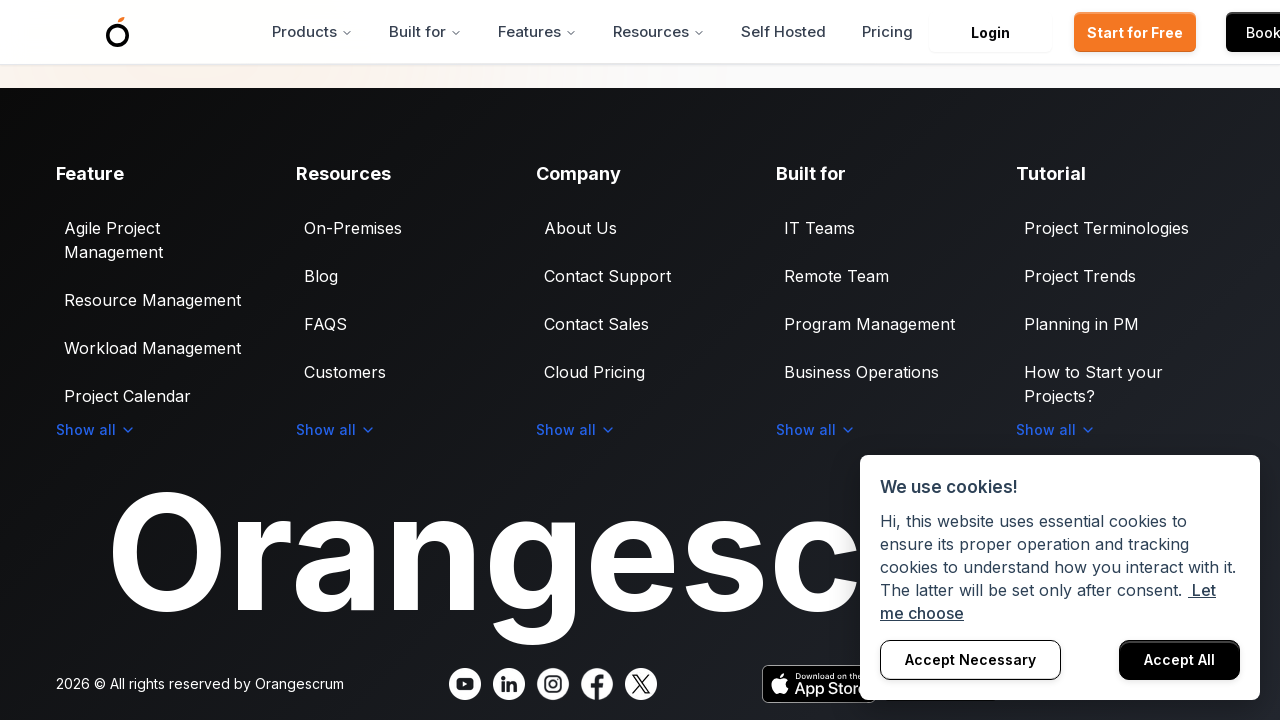

Pressed ArrowDown key (scroll iteration 478/500)
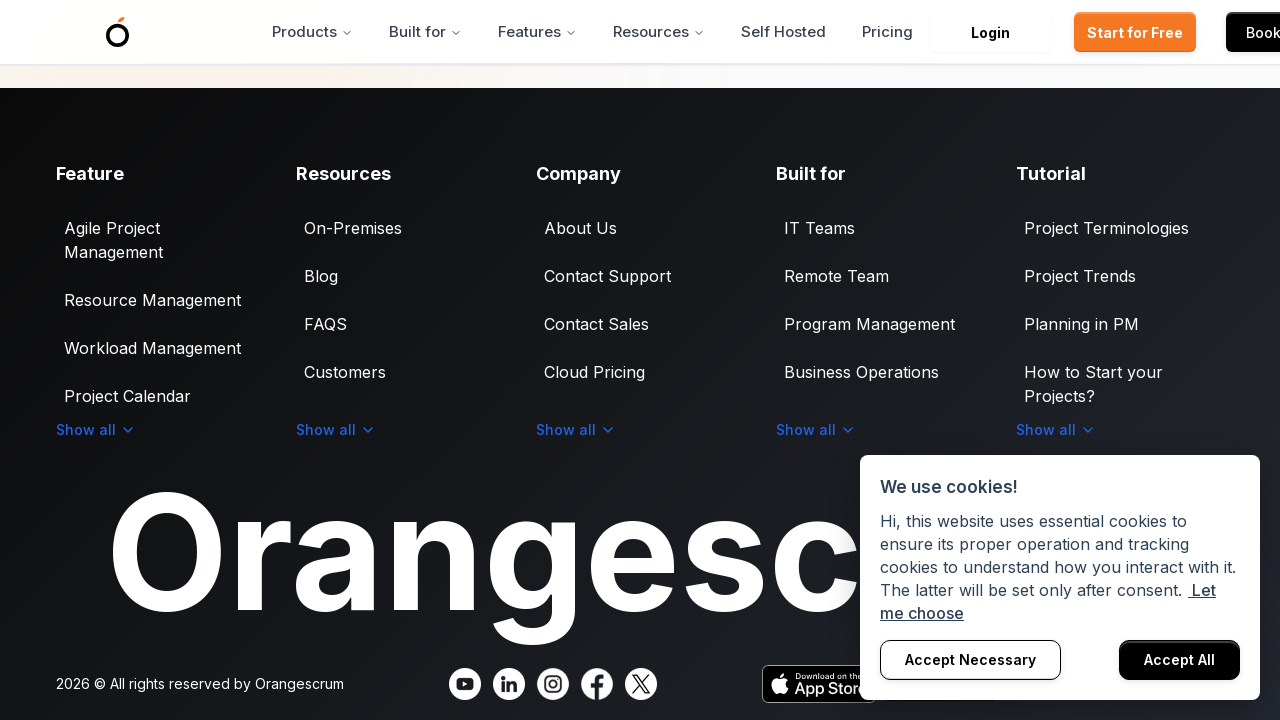

Pressed ArrowDown key (scroll iteration 479/500)
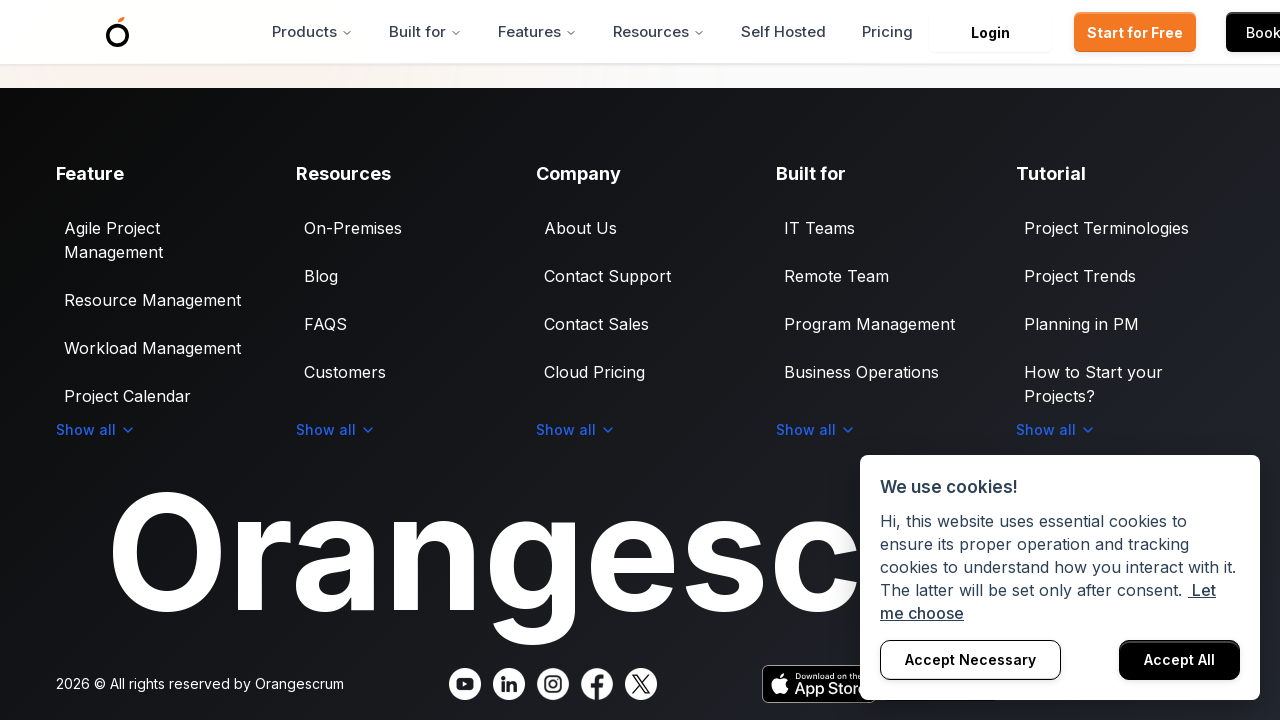

Pressed ArrowDown key (scroll iteration 480/500)
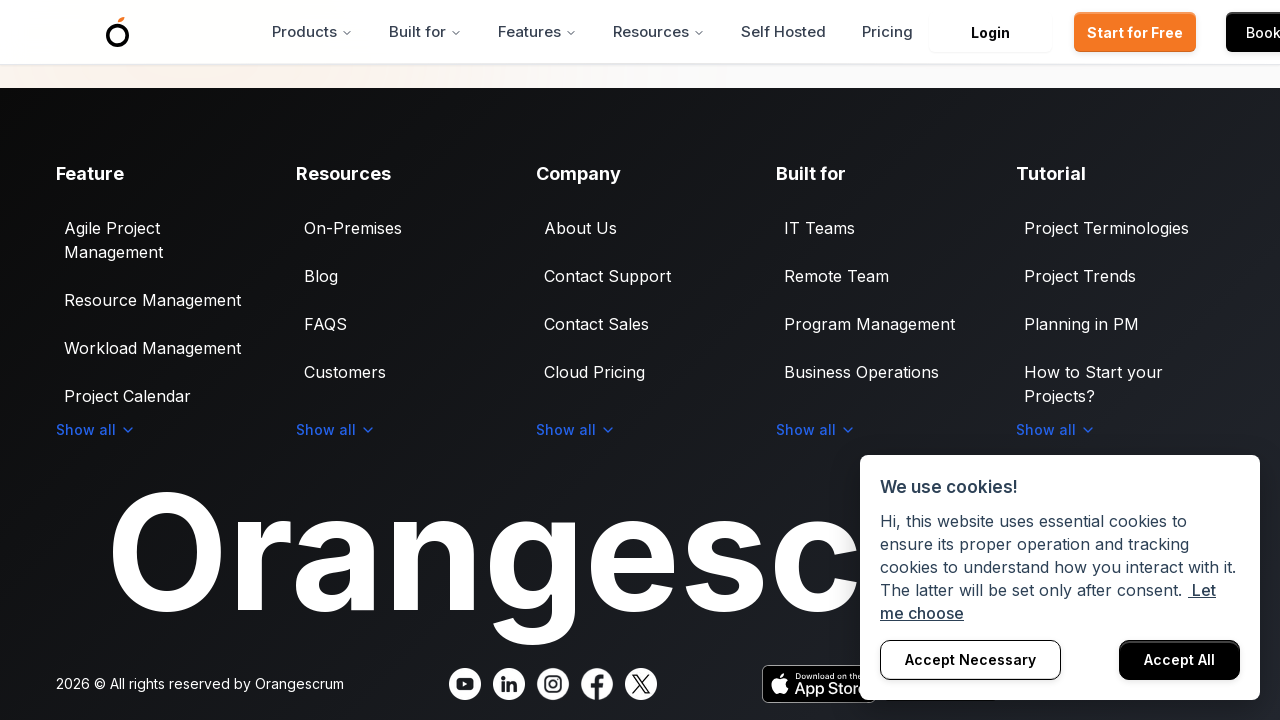

Pressed ArrowDown key (scroll iteration 481/500)
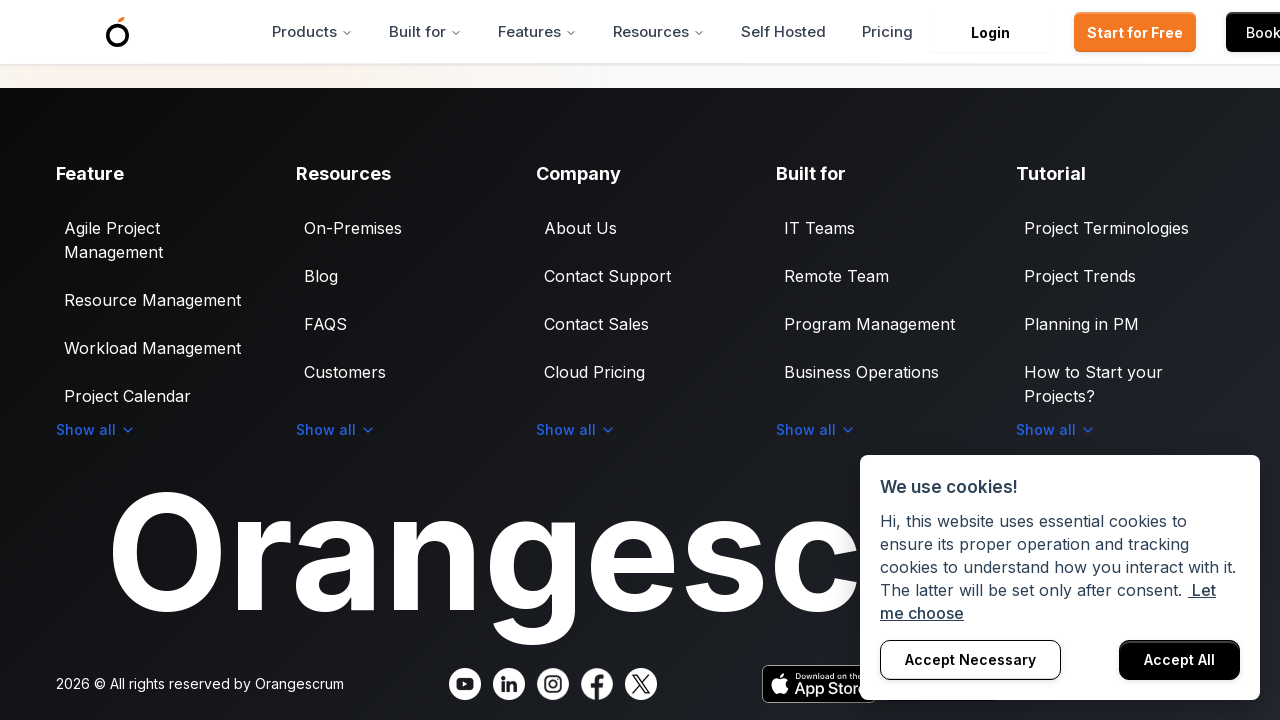

Pressed ArrowDown key (scroll iteration 482/500)
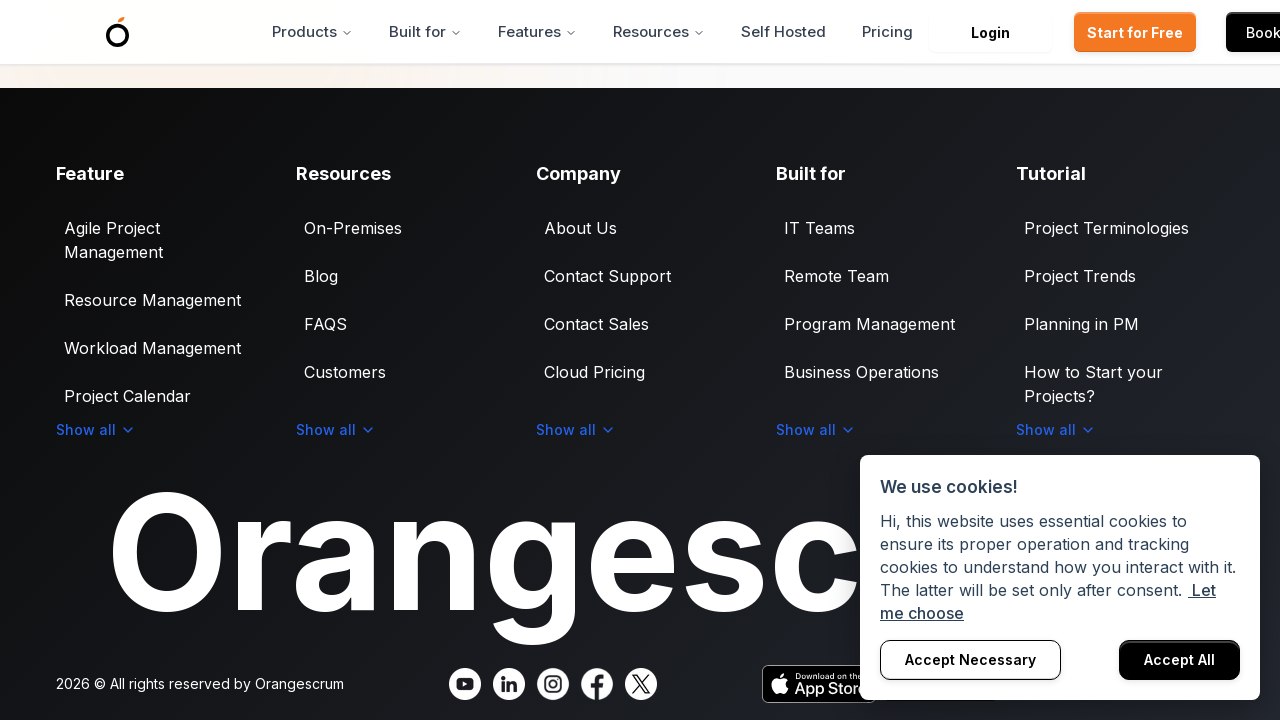

Pressed ArrowDown key (scroll iteration 483/500)
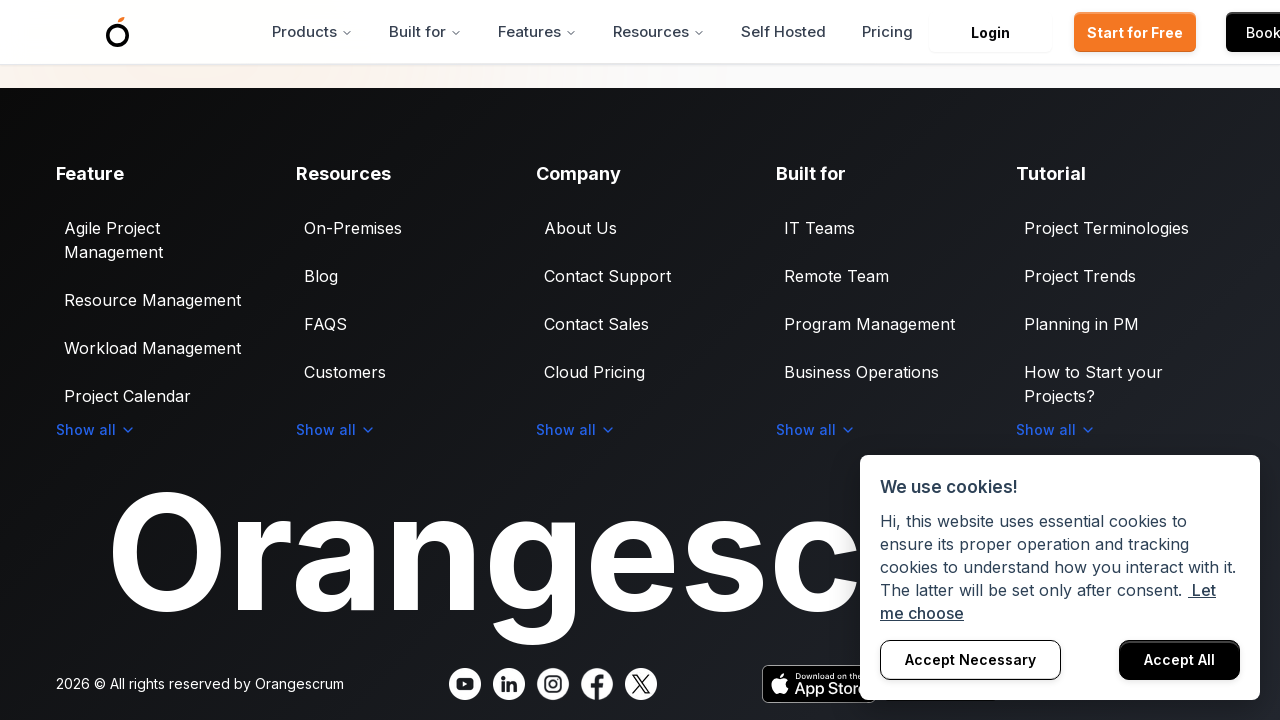

Pressed ArrowDown key (scroll iteration 484/500)
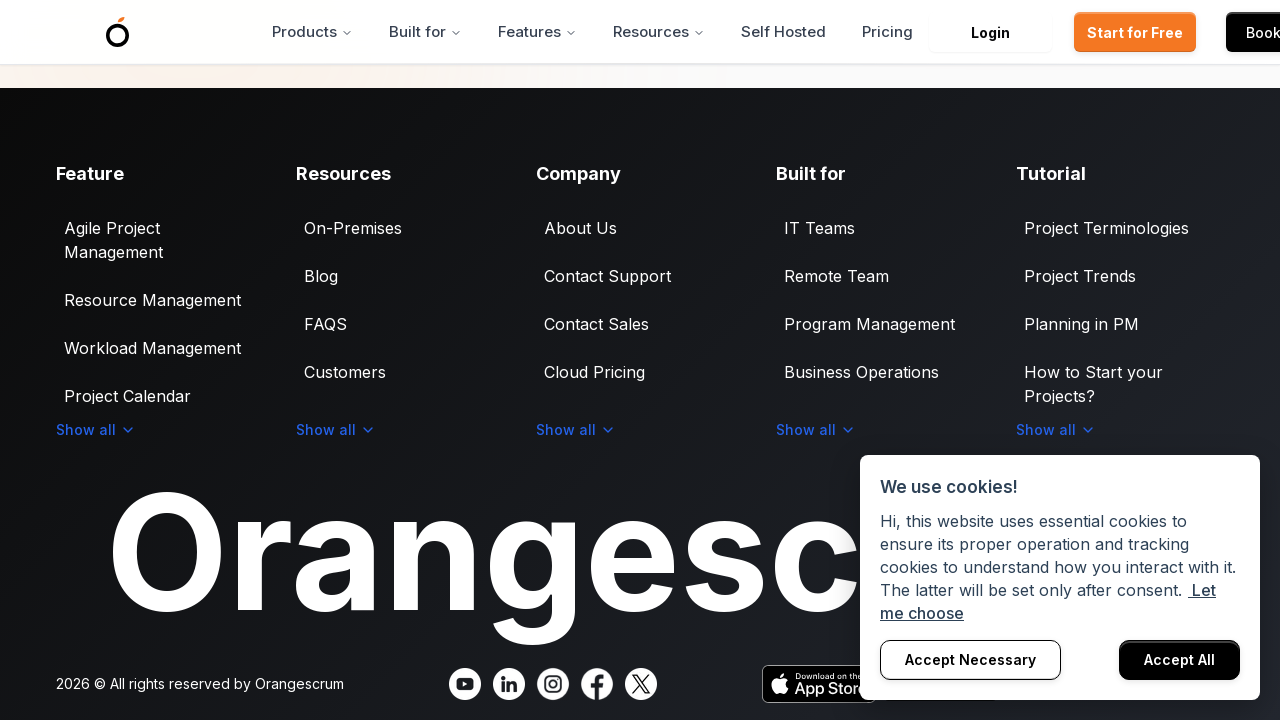

Pressed ArrowDown key (scroll iteration 485/500)
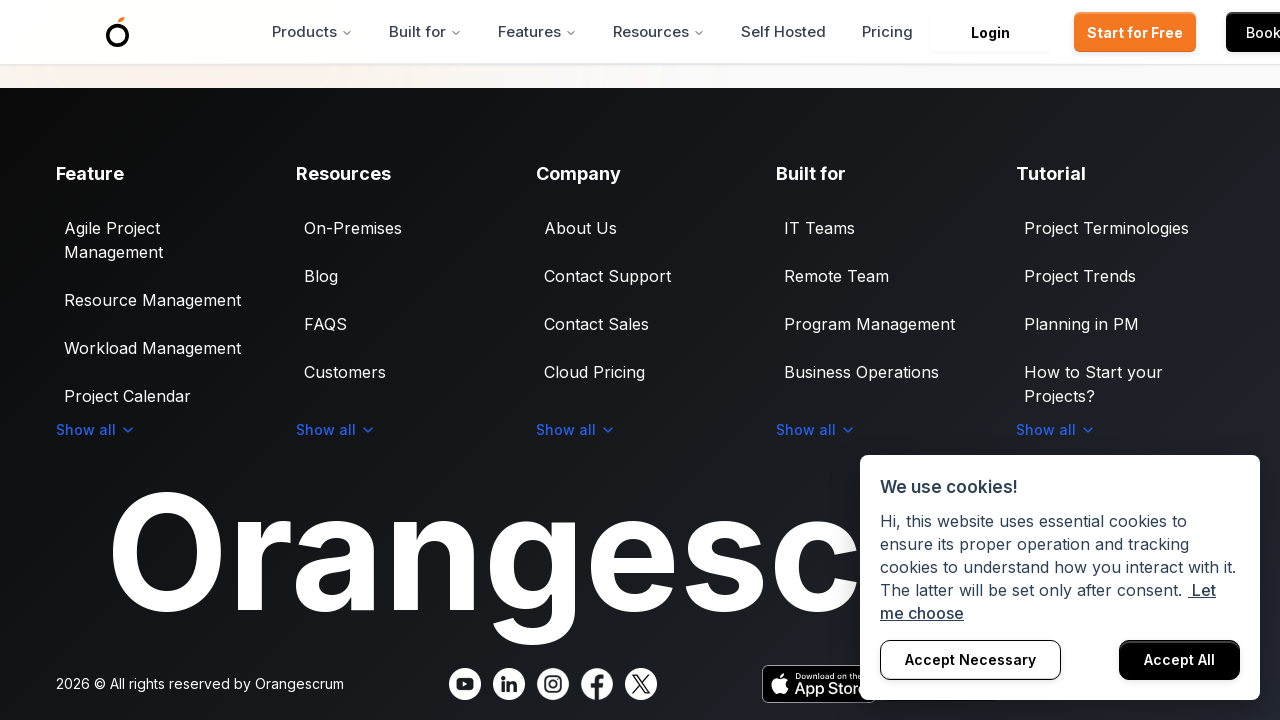

Pressed ArrowDown key (scroll iteration 486/500)
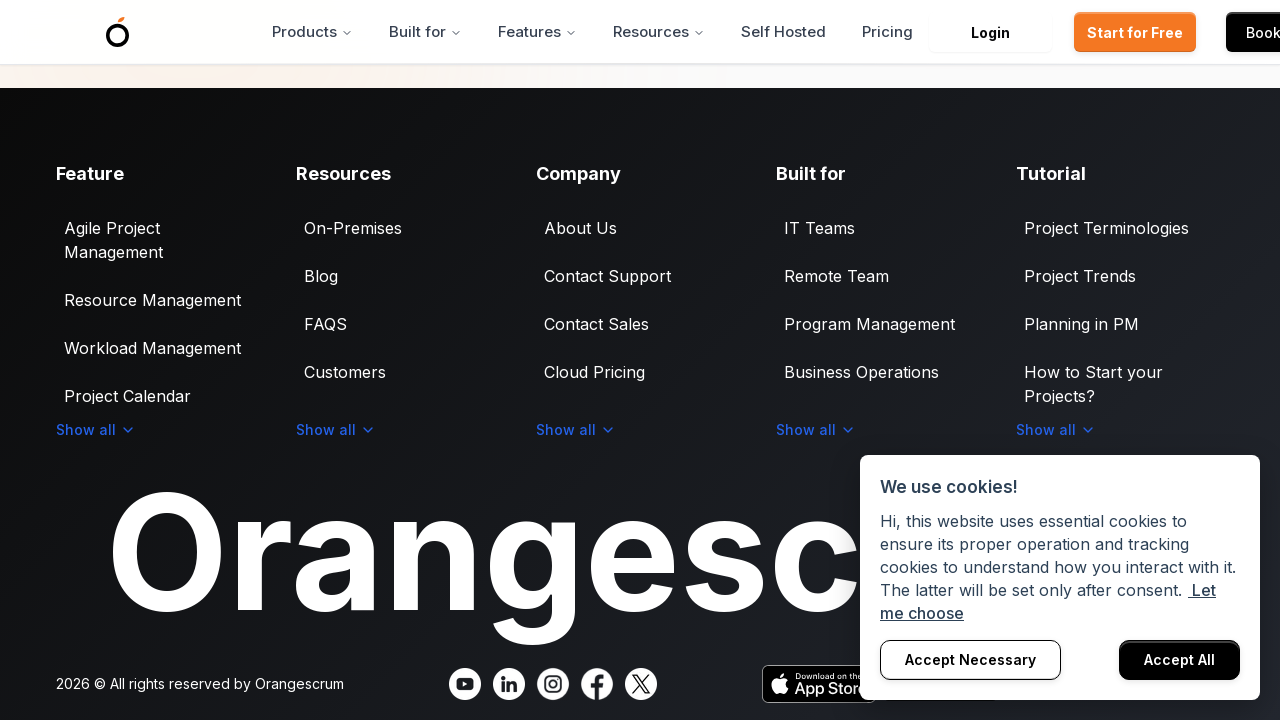

Pressed ArrowDown key (scroll iteration 487/500)
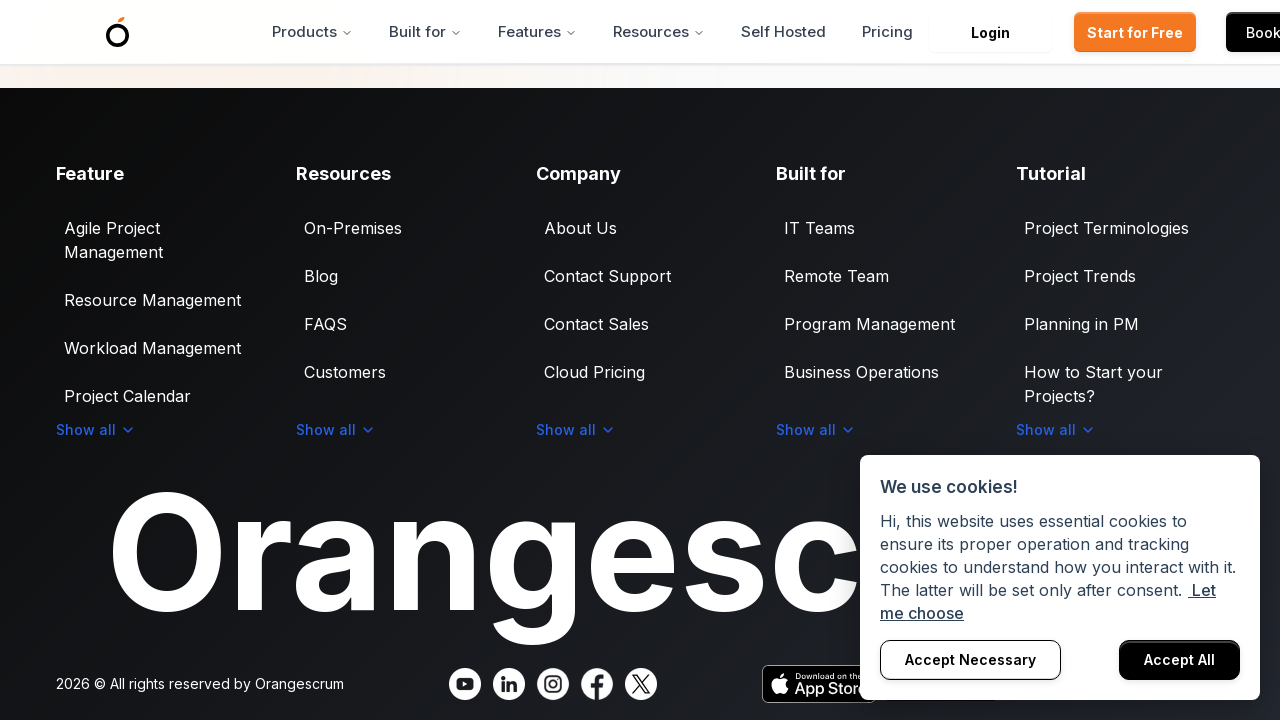

Pressed ArrowDown key (scroll iteration 488/500)
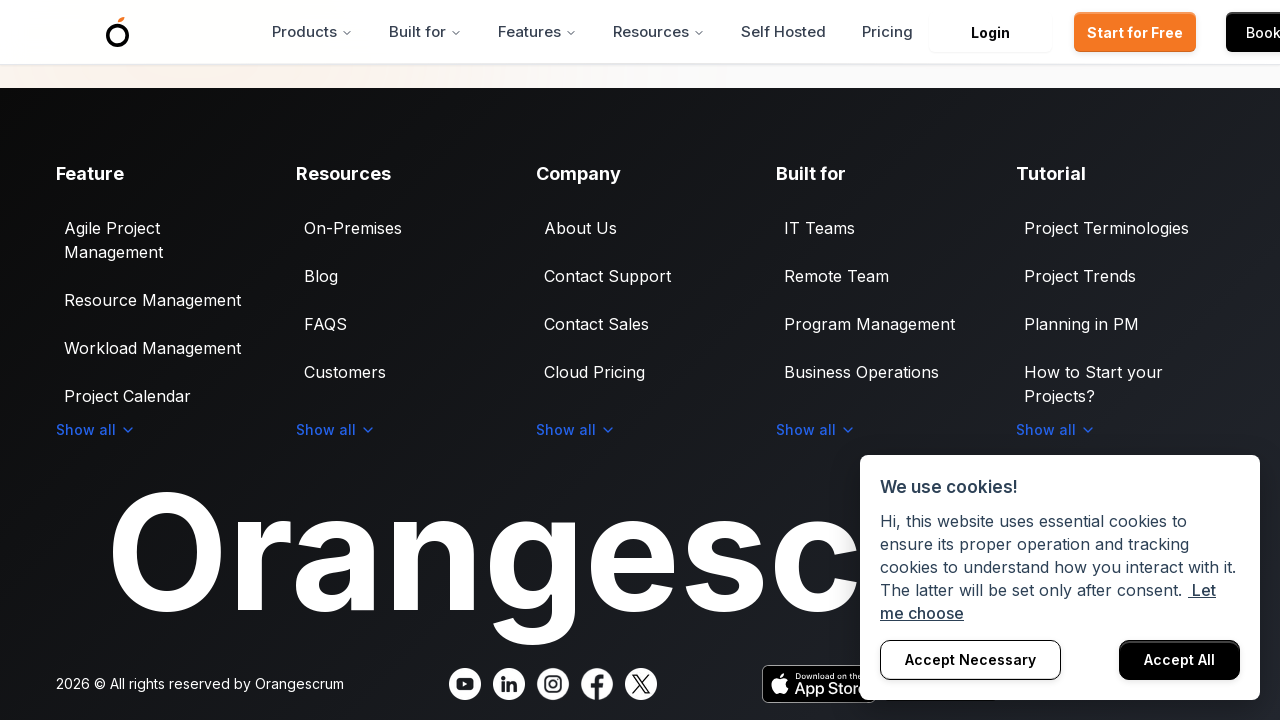

Pressed ArrowDown key (scroll iteration 489/500)
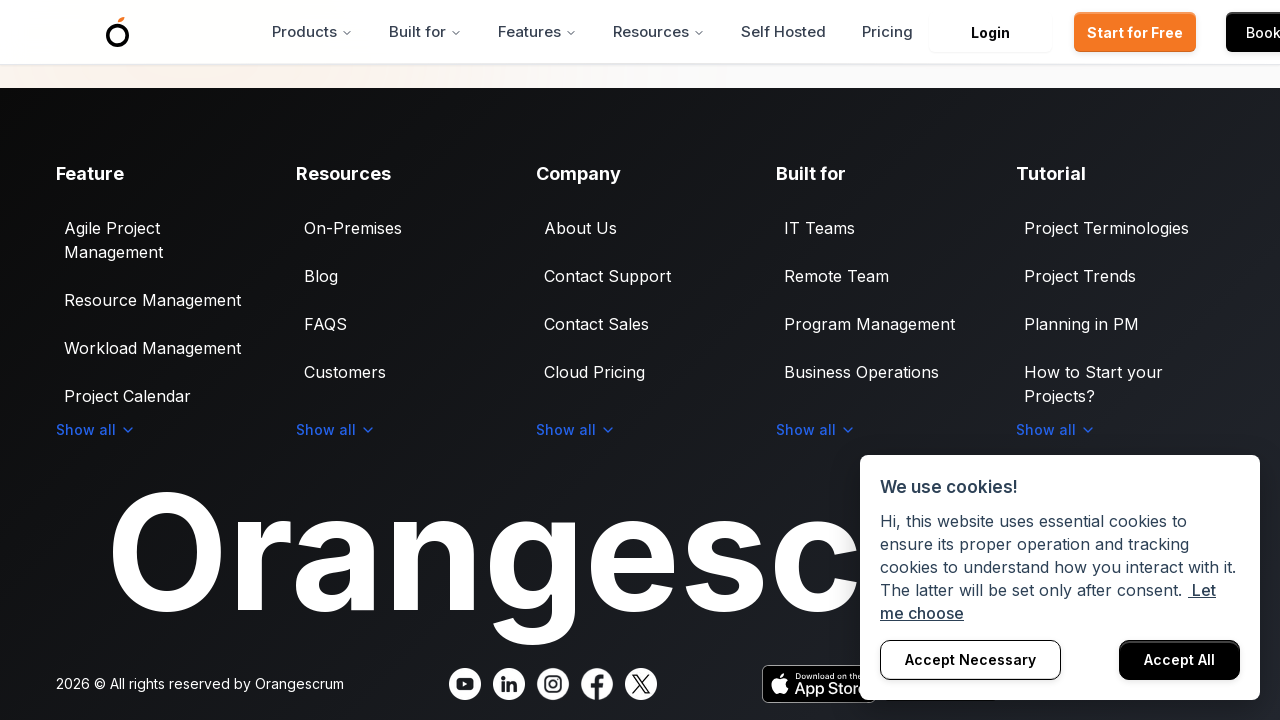

Pressed ArrowDown key (scroll iteration 490/500)
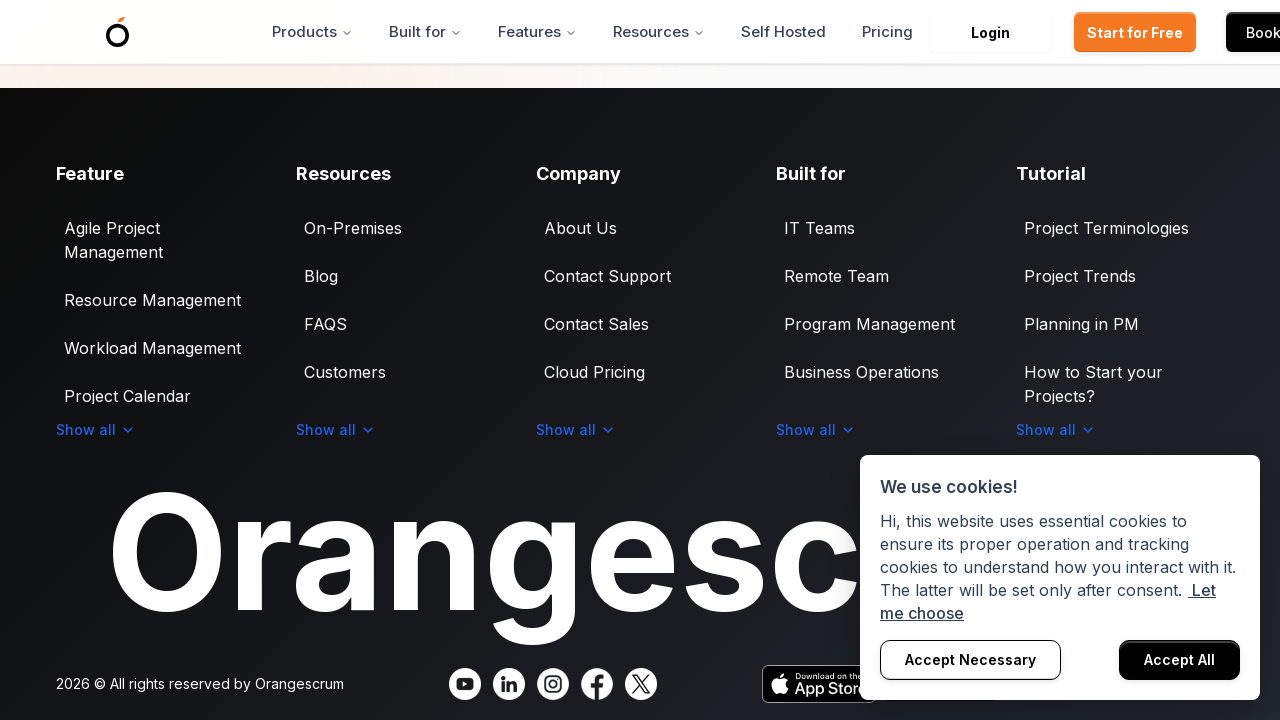

Pressed ArrowDown key (scroll iteration 491/500)
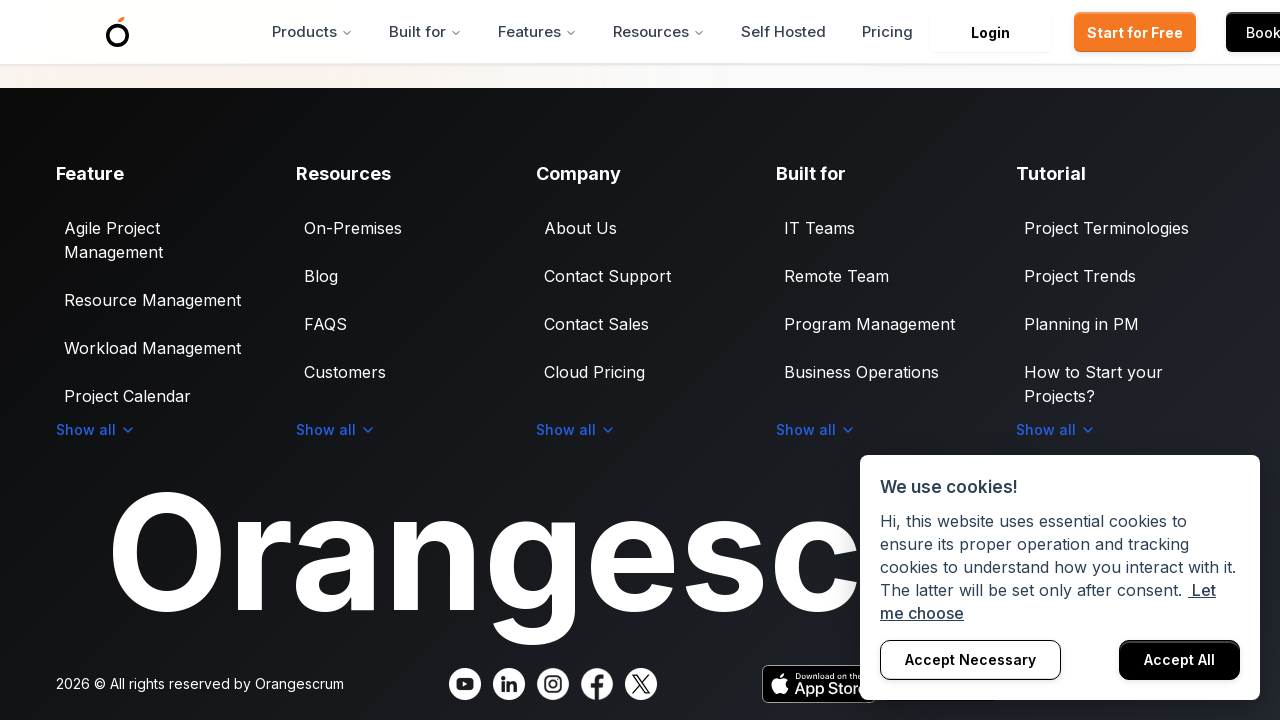

Pressed ArrowDown key (scroll iteration 492/500)
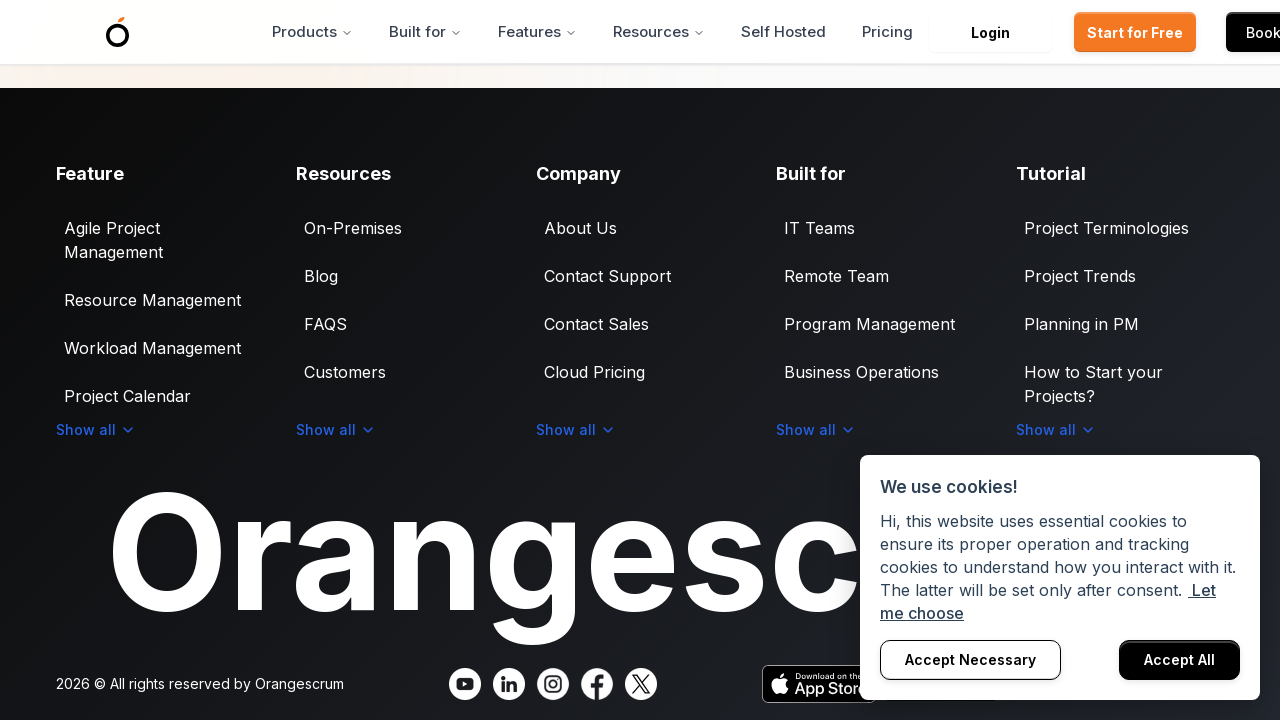

Pressed ArrowDown key (scroll iteration 493/500)
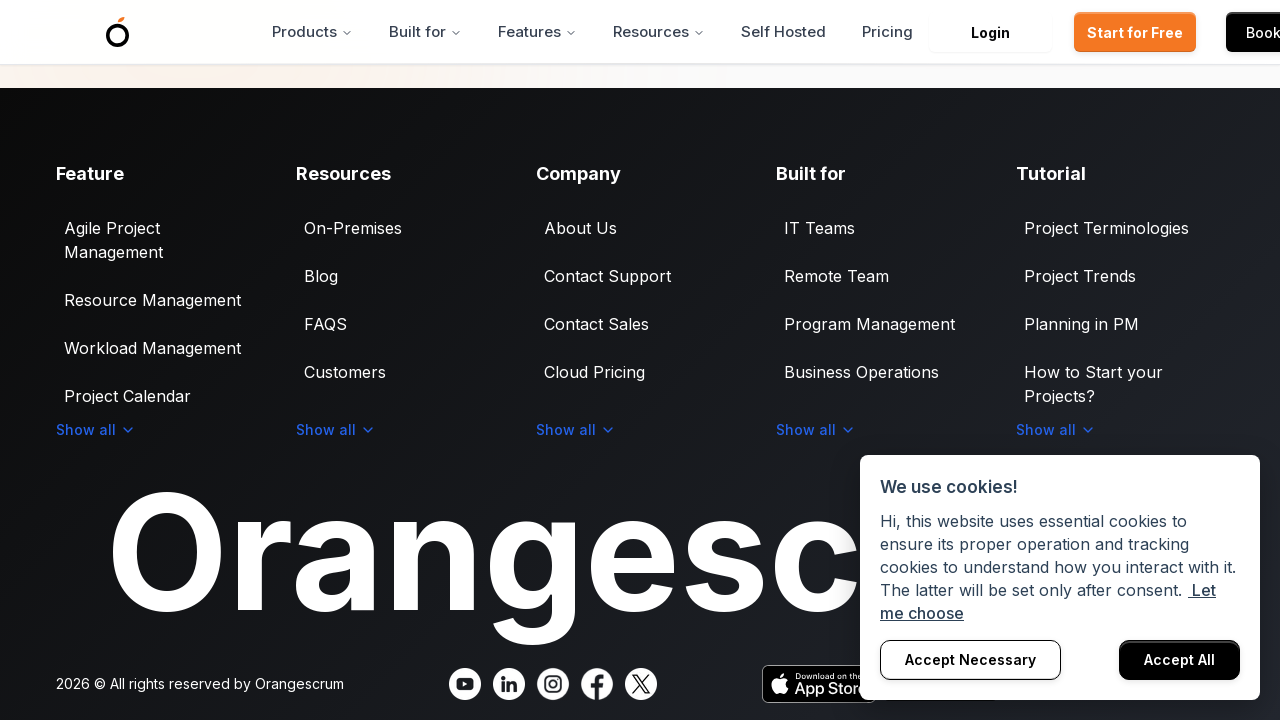

Pressed ArrowDown key (scroll iteration 494/500)
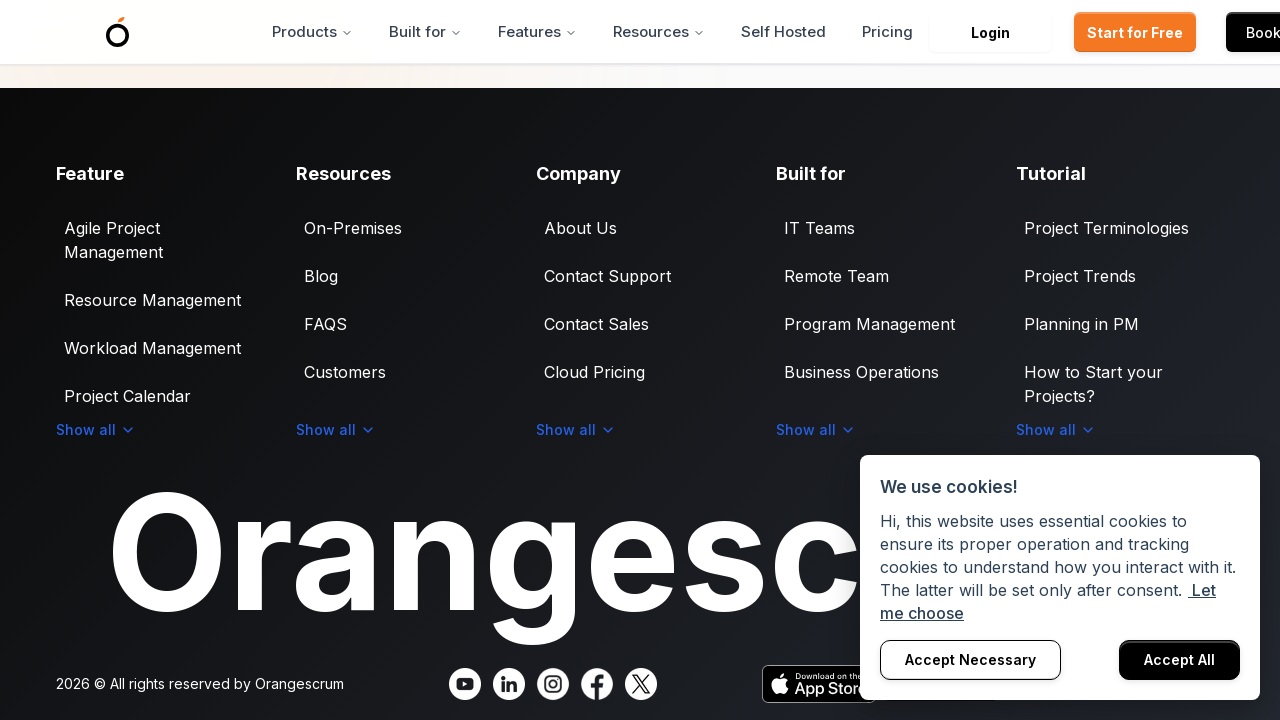

Pressed ArrowDown key (scroll iteration 495/500)
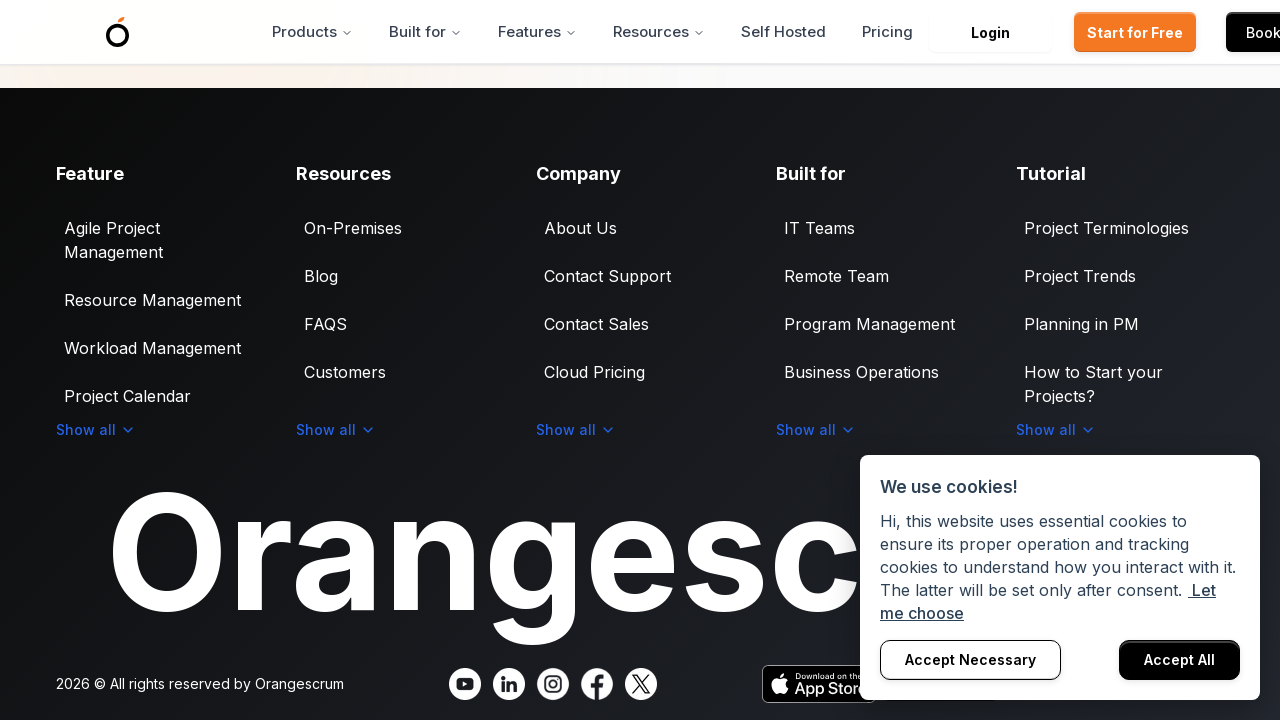

Pressed ArrowDown key (scroll iteration 496/500)
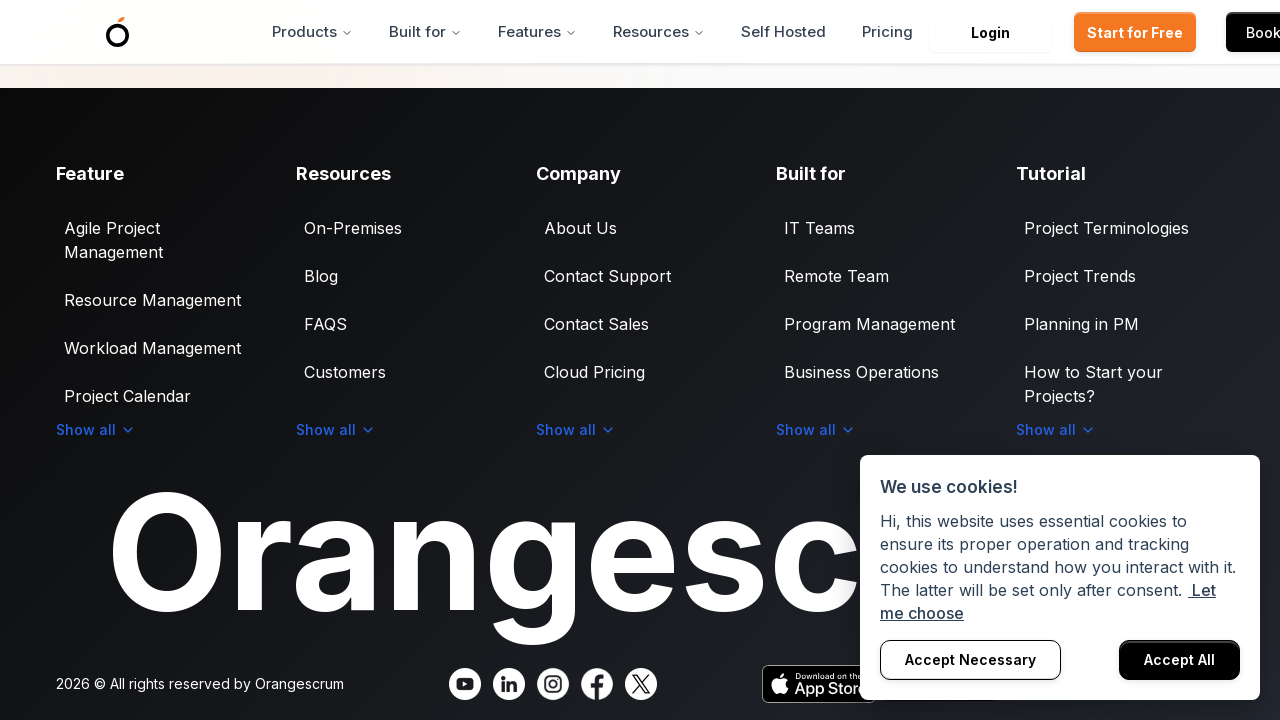

Pressed ArrowDown key (scroll iteration 497/500)
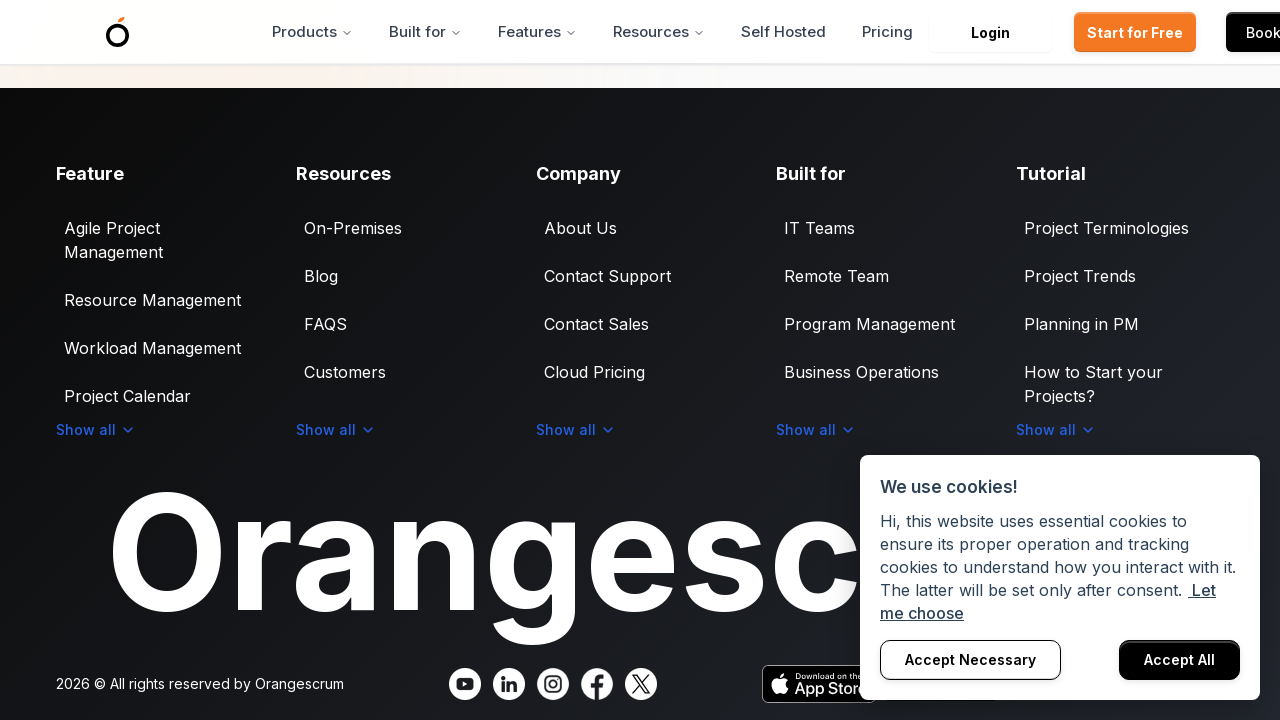

Pressed ArrowDown key (scroll iteration 498/500)
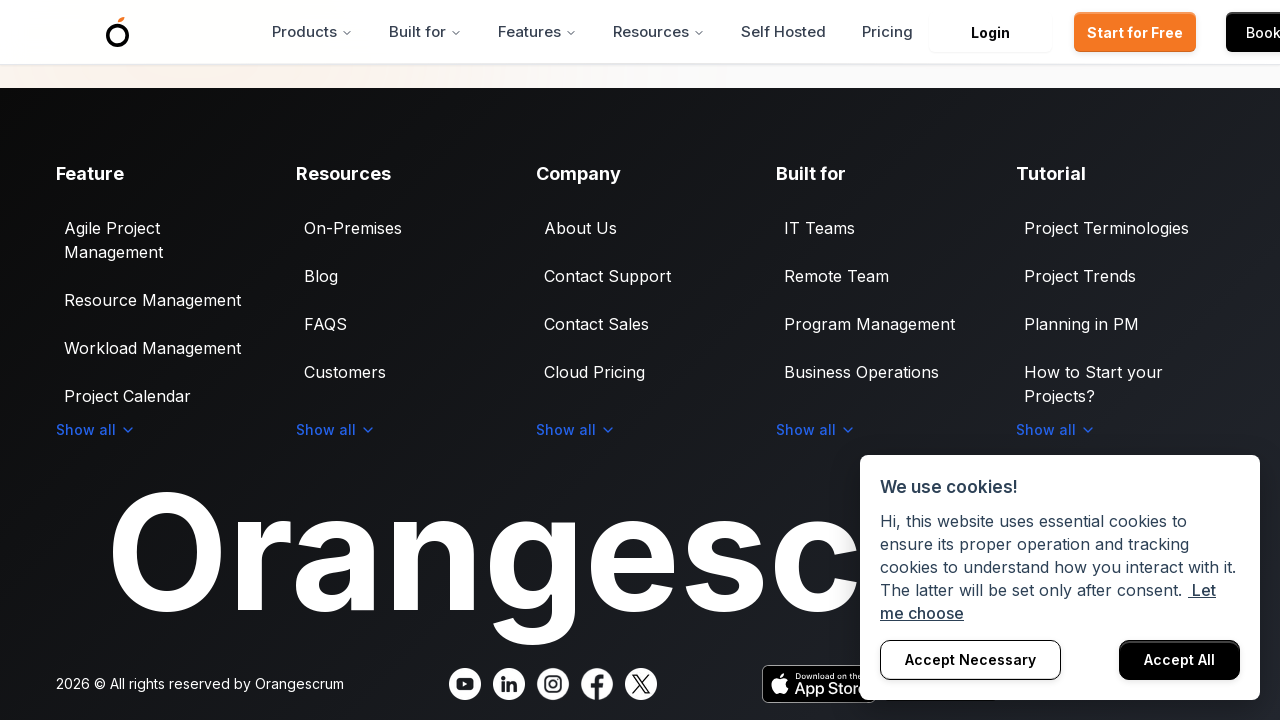

Pressed ArrowDown key (scroll iteration 499/500)
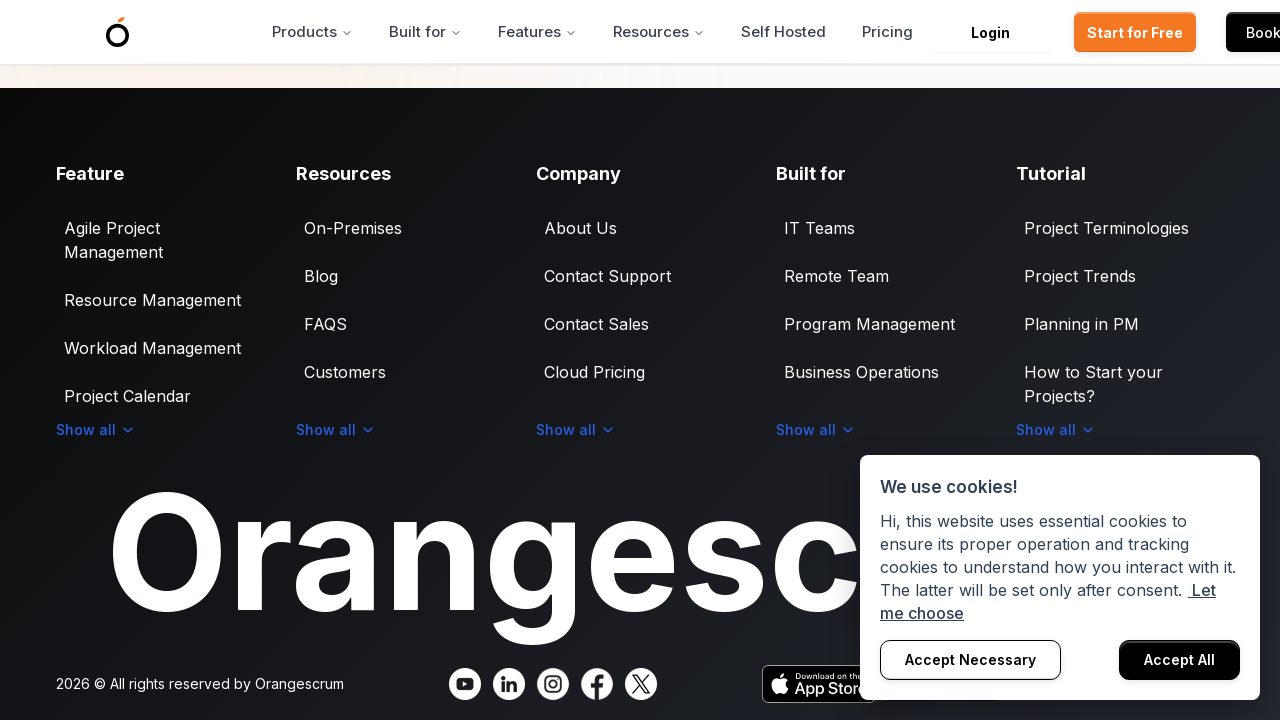

Pressed ArrowDown key (scroll iteration 500/500)
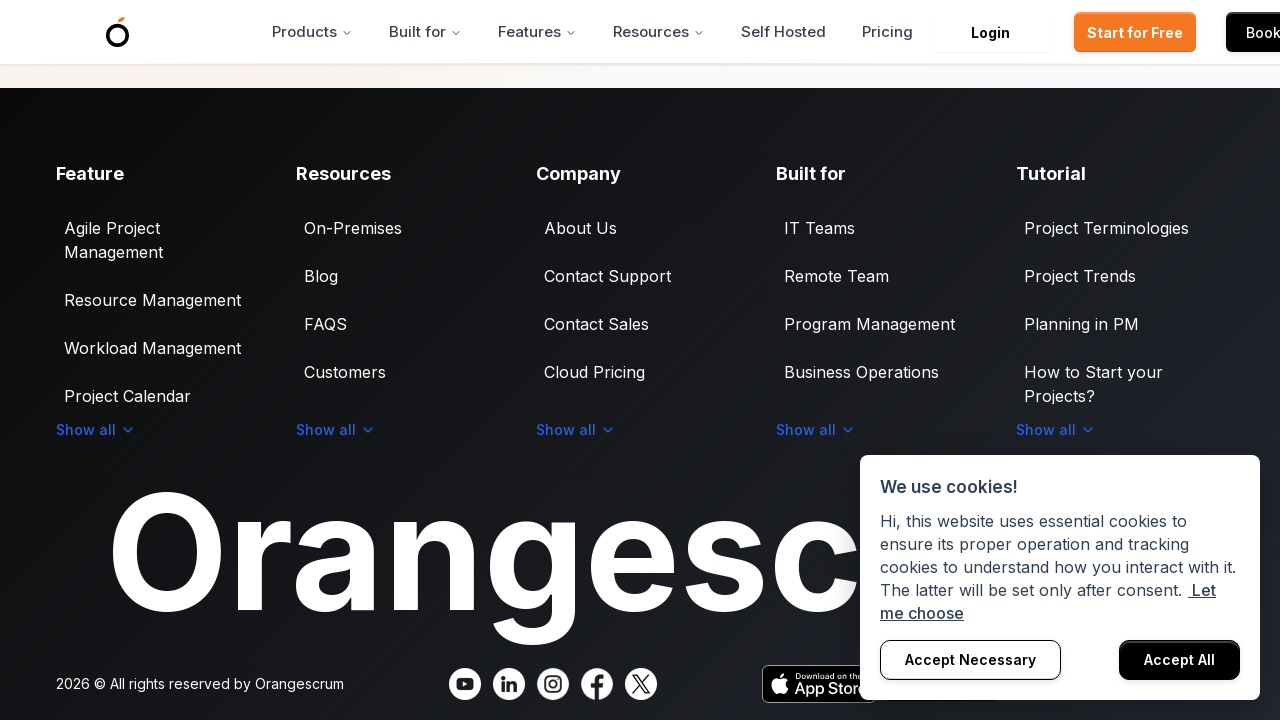

Waited 1 second for page to settle after smooth scrolling
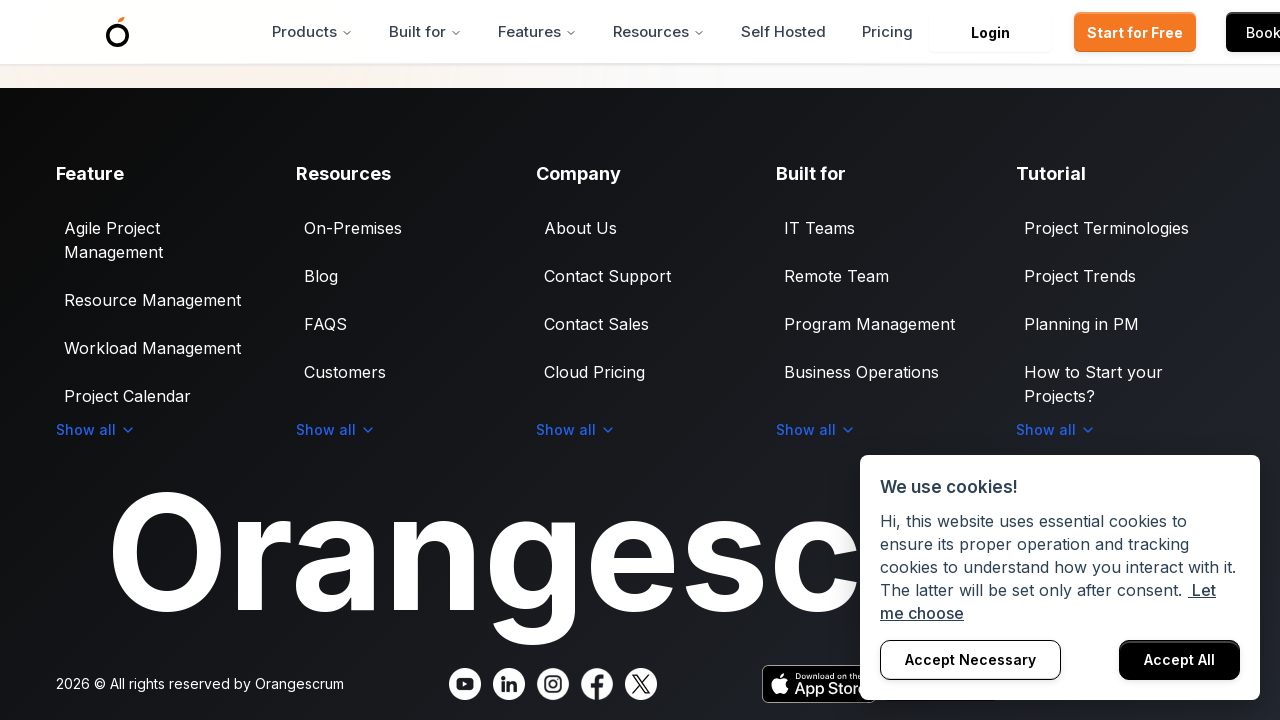

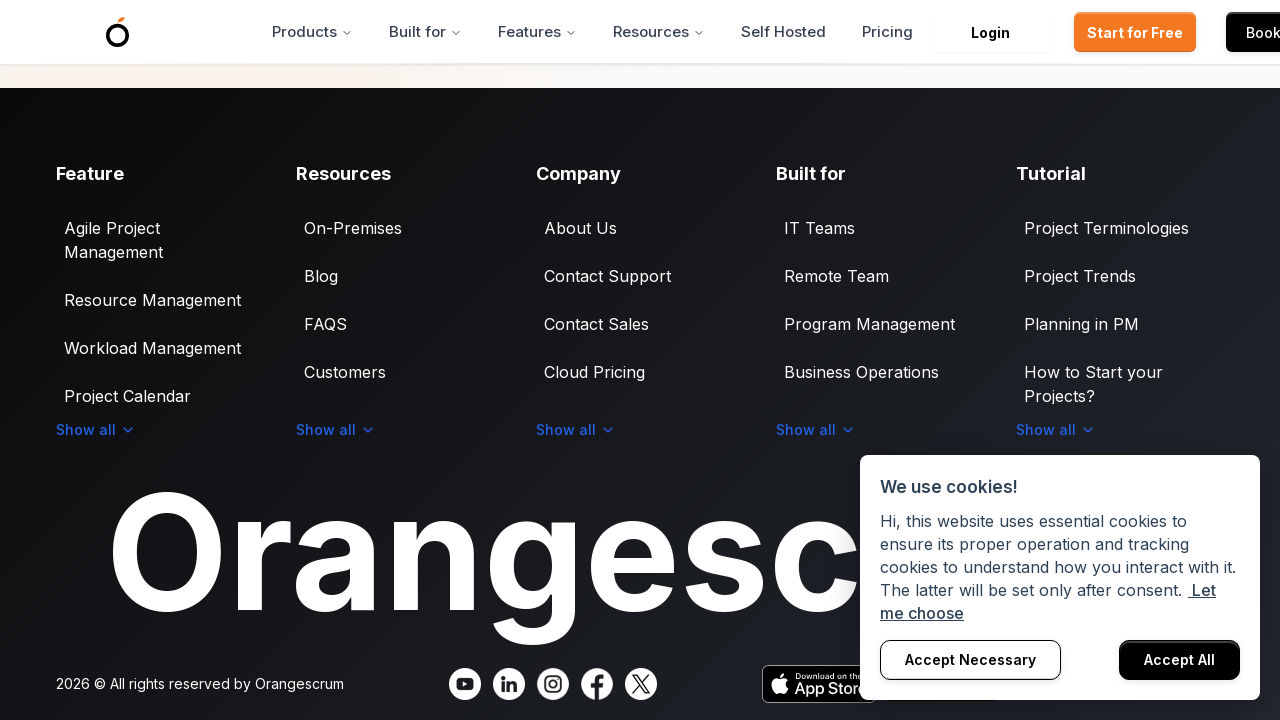